Tests that articles on Hacker News newest page are sorted from newest to oldest by gathering 100 articles across multiple pages and verifying their timestamps are in descending order.

Starting URL: https://news.ycombinator.com/newest

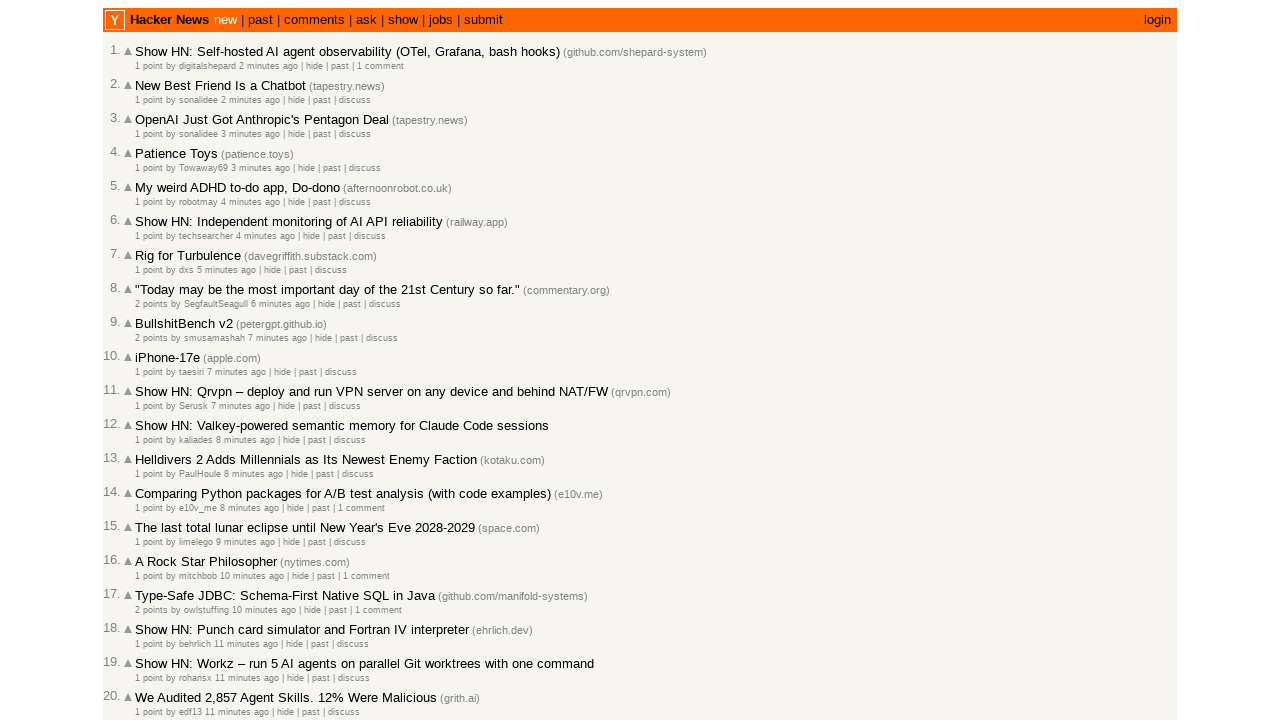

Located all article rows on current page
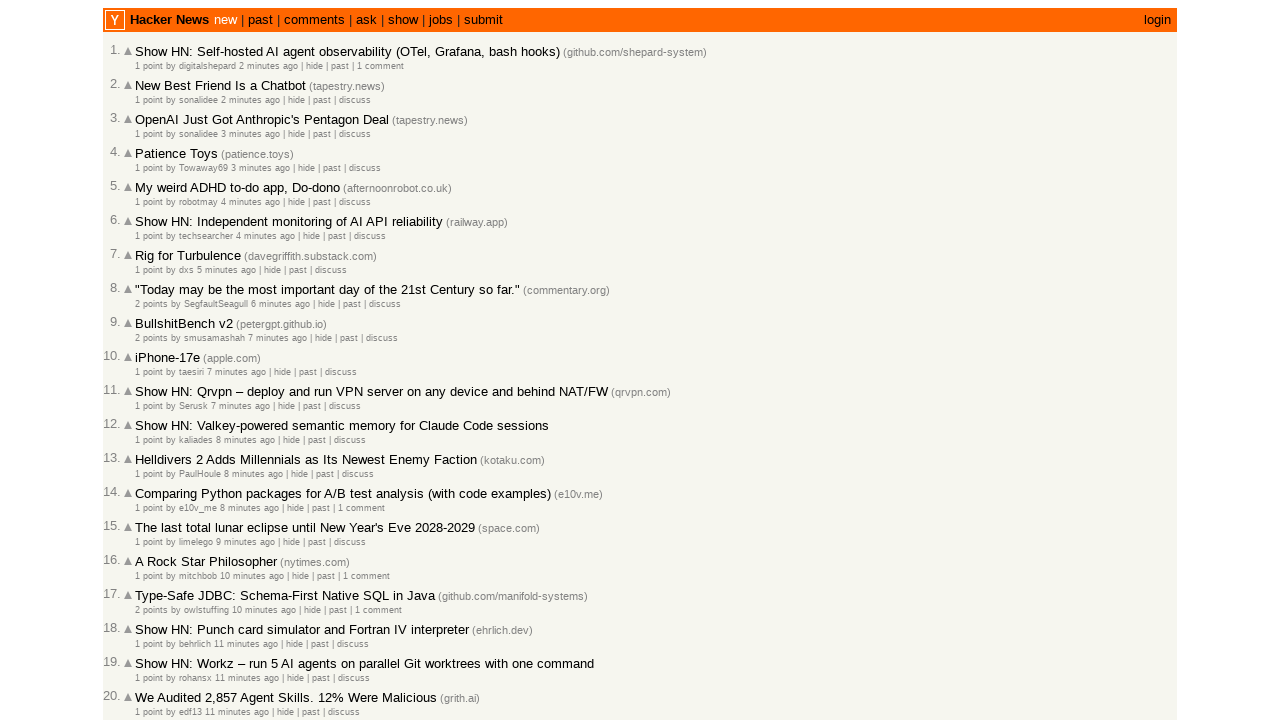

Retrieved article ID: 47222126
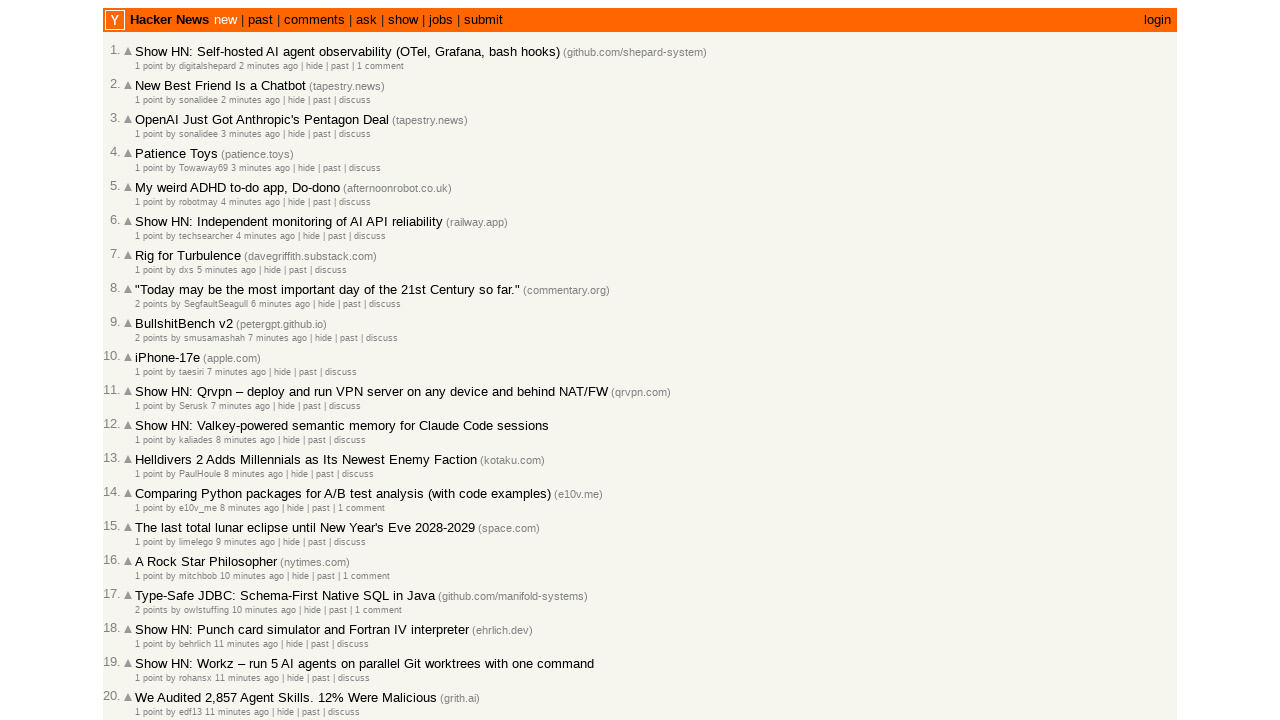

Retrieved timestamp for article 47222126
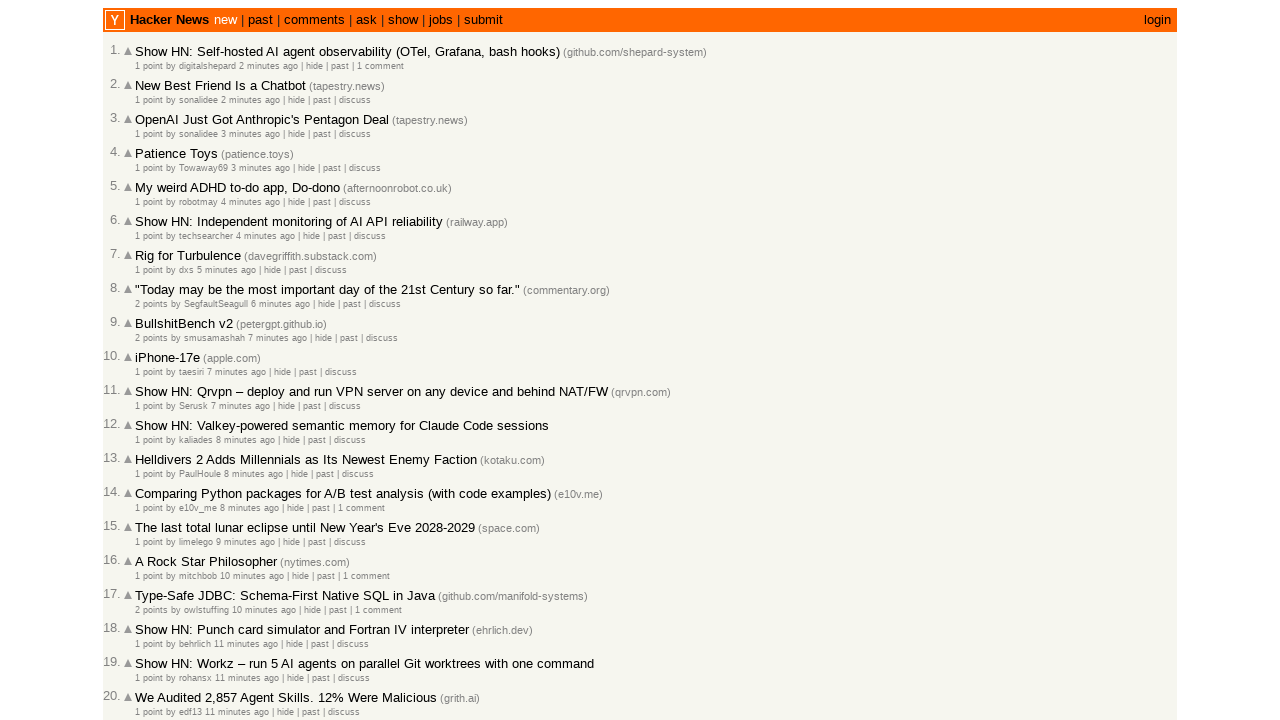

Added article 47222126 with timestamp 2026-03-02T18:38:36.000Z to collection (total: 1)
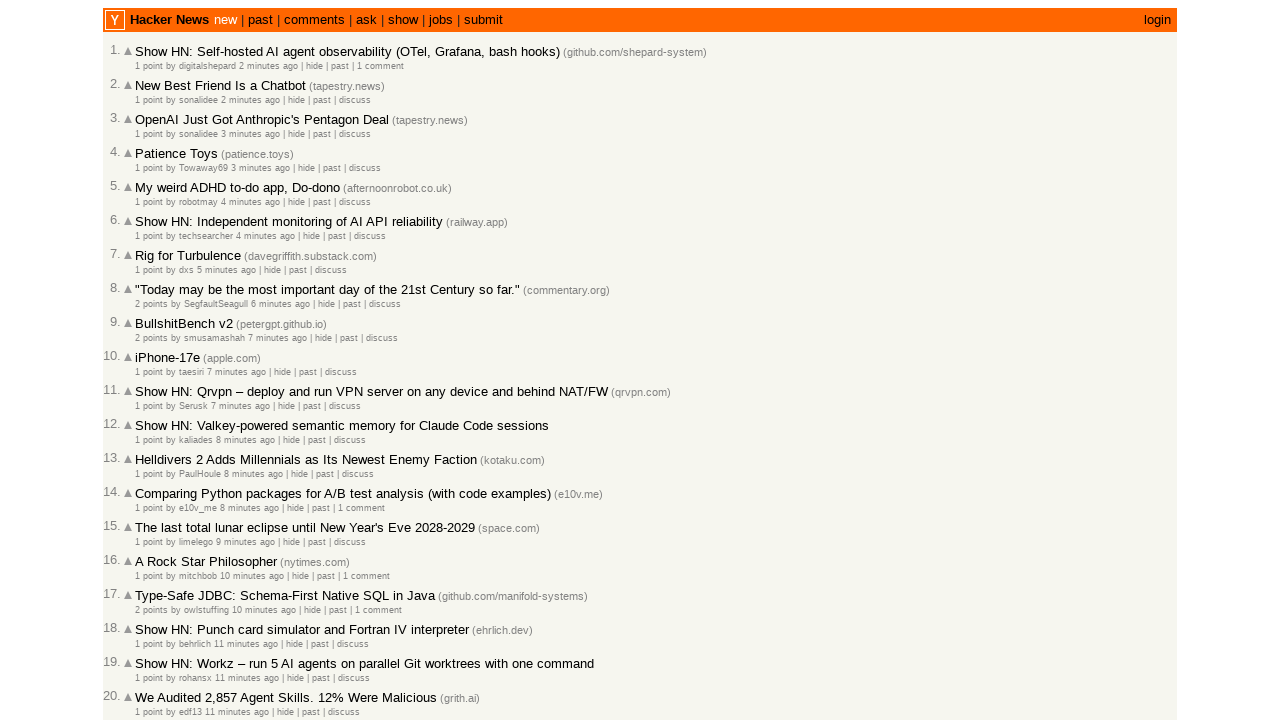

Retrieved article ID: 47222117
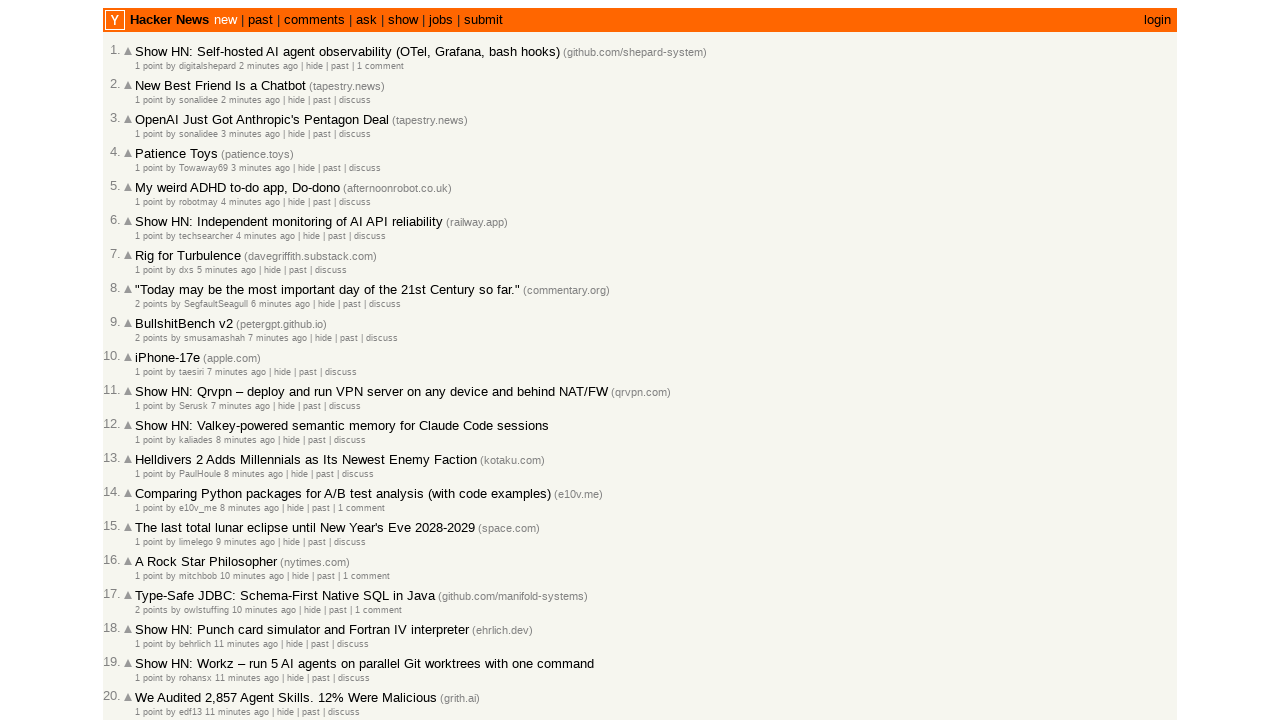

Retrieved timestamp for article 47222117
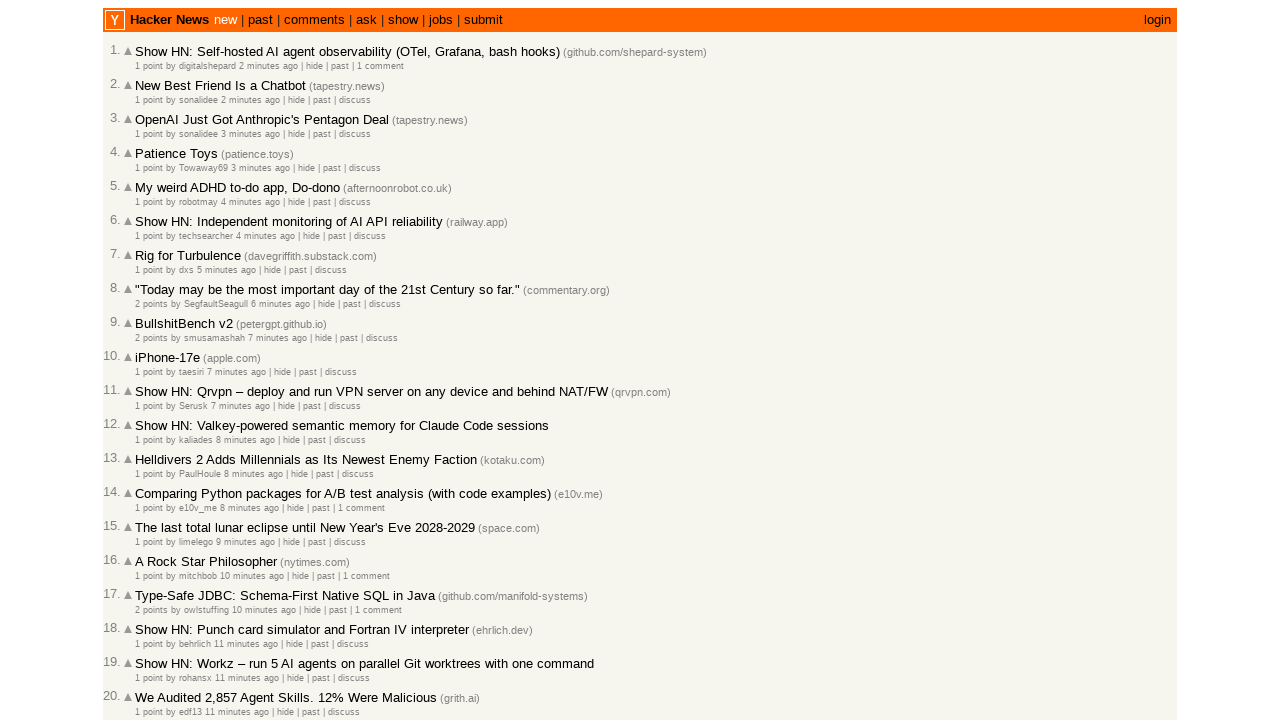

Added article 47222117 with timestamp 2026-03-02T18:38:14.000Z to collection (total: 2)
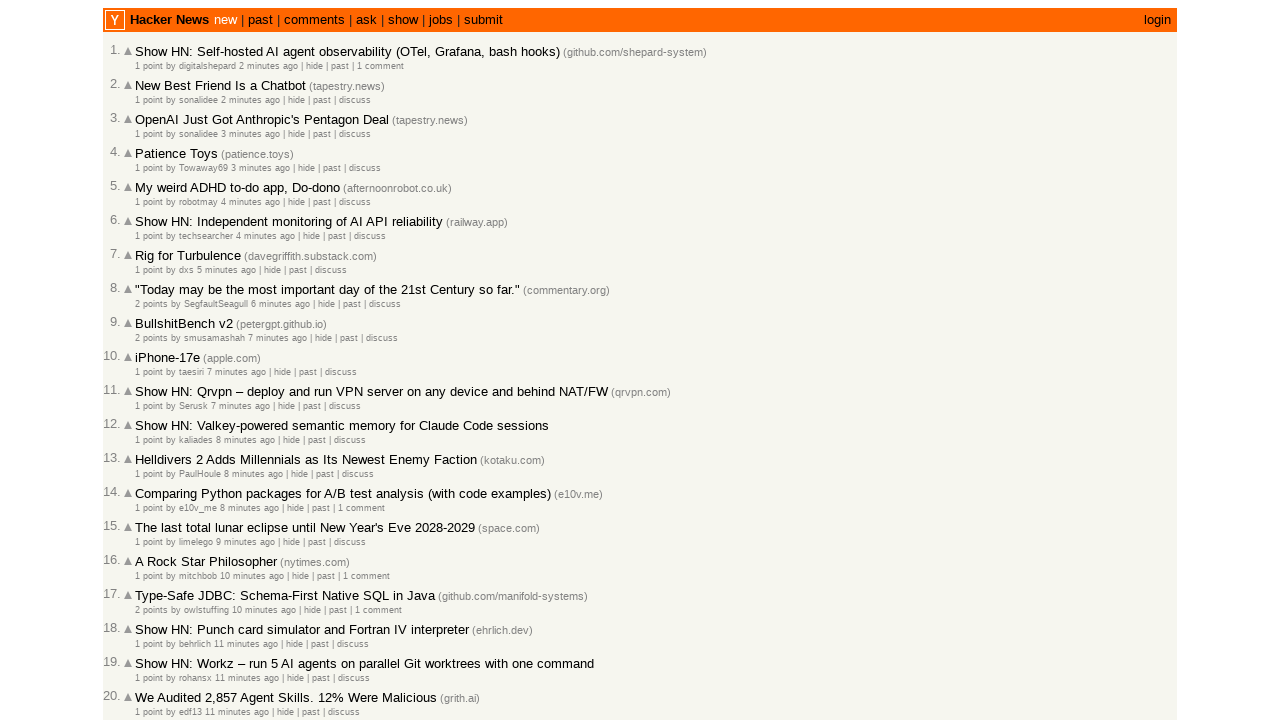

Retrieved article ID: 47222115
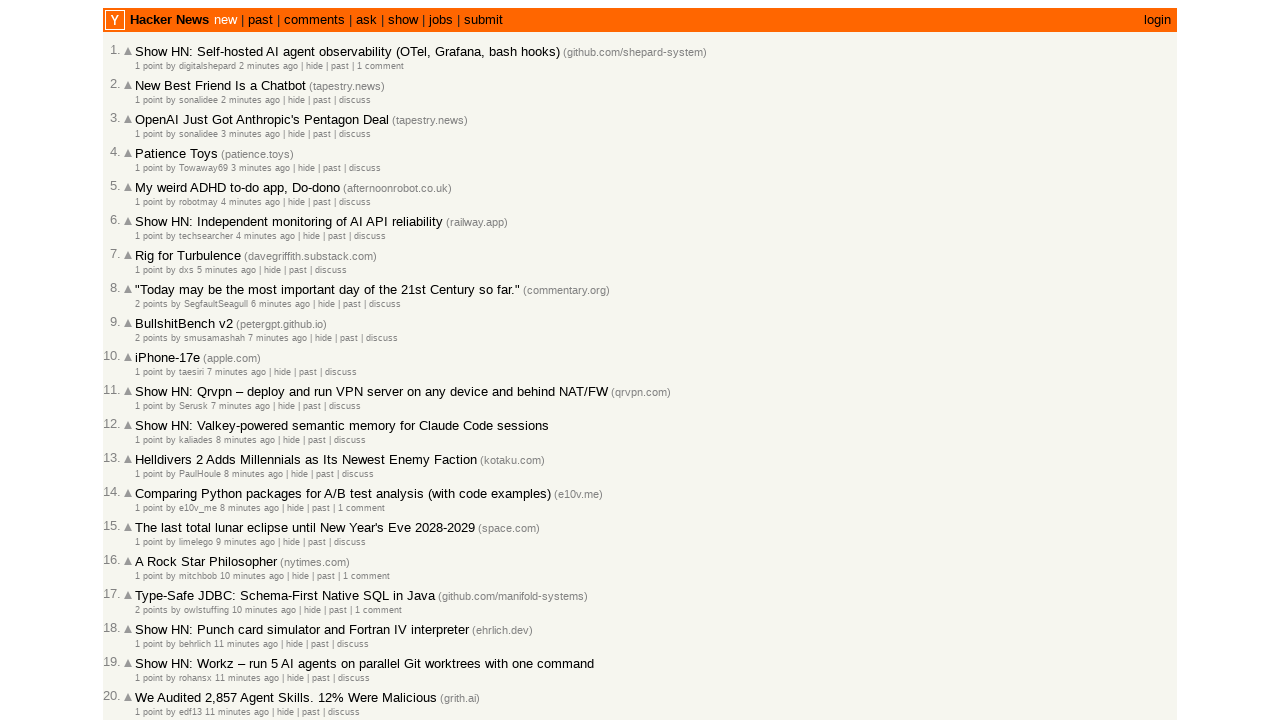

Retrieved timestamp for article 47222115
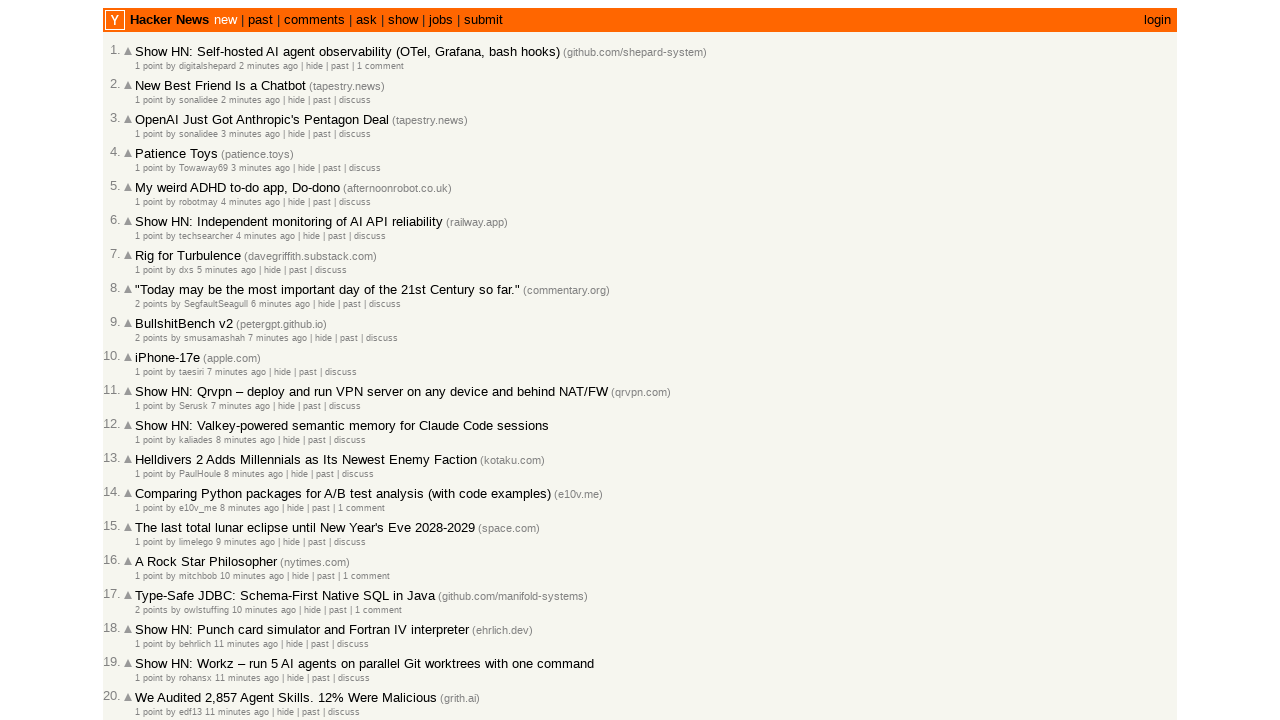

Added article 47222115 with timestamp 2026-03-02T18:37:56.000Z to collection (total: 3)
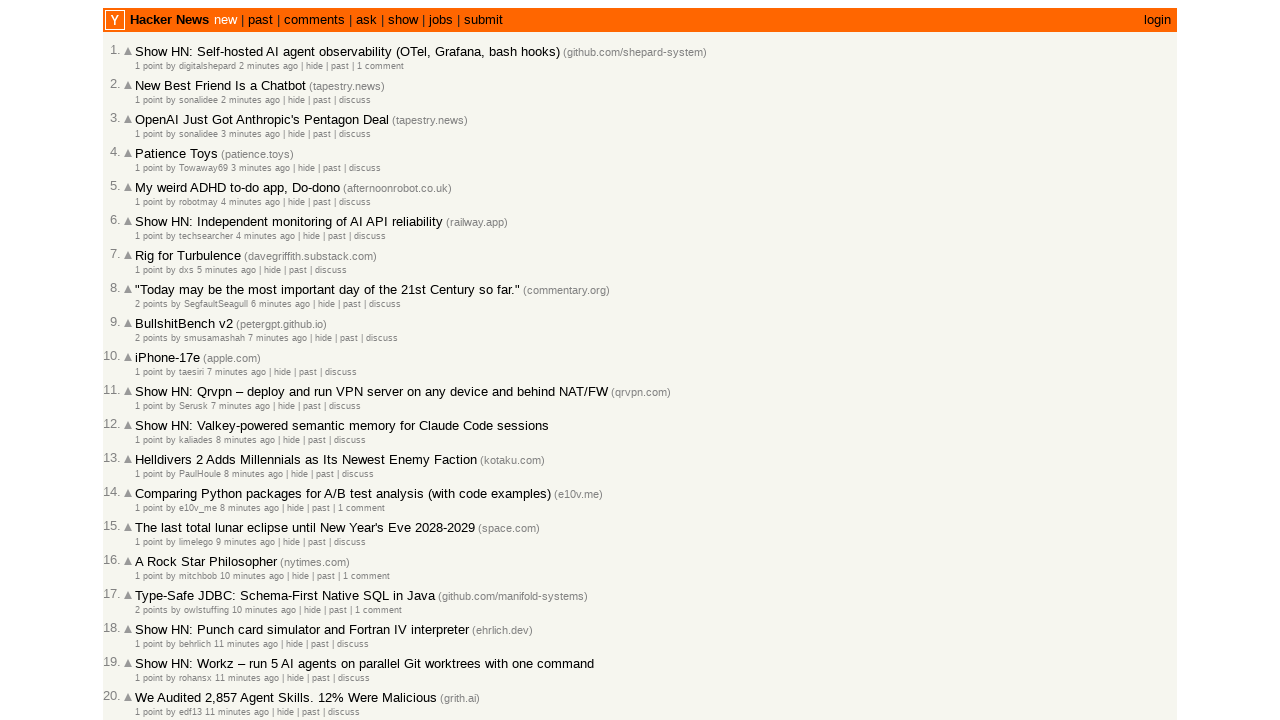

Retrieved article ID: 47222109
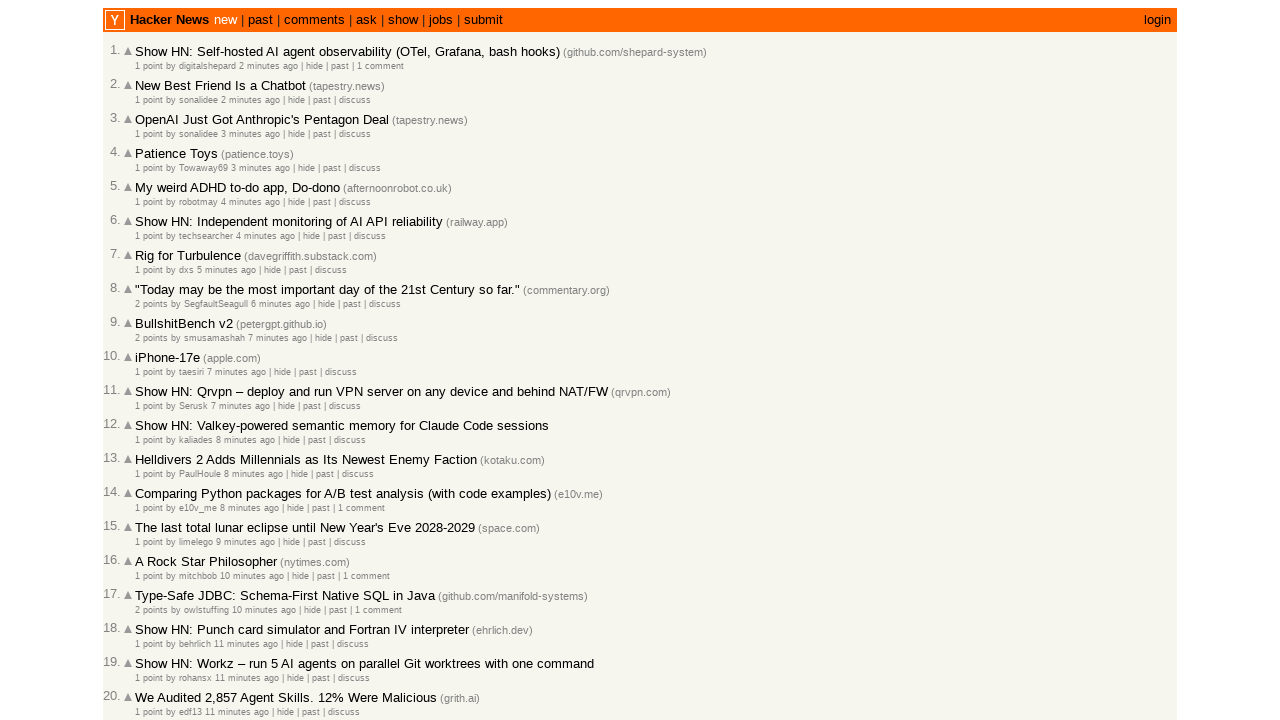

Retrieved timestamp for article 47222109
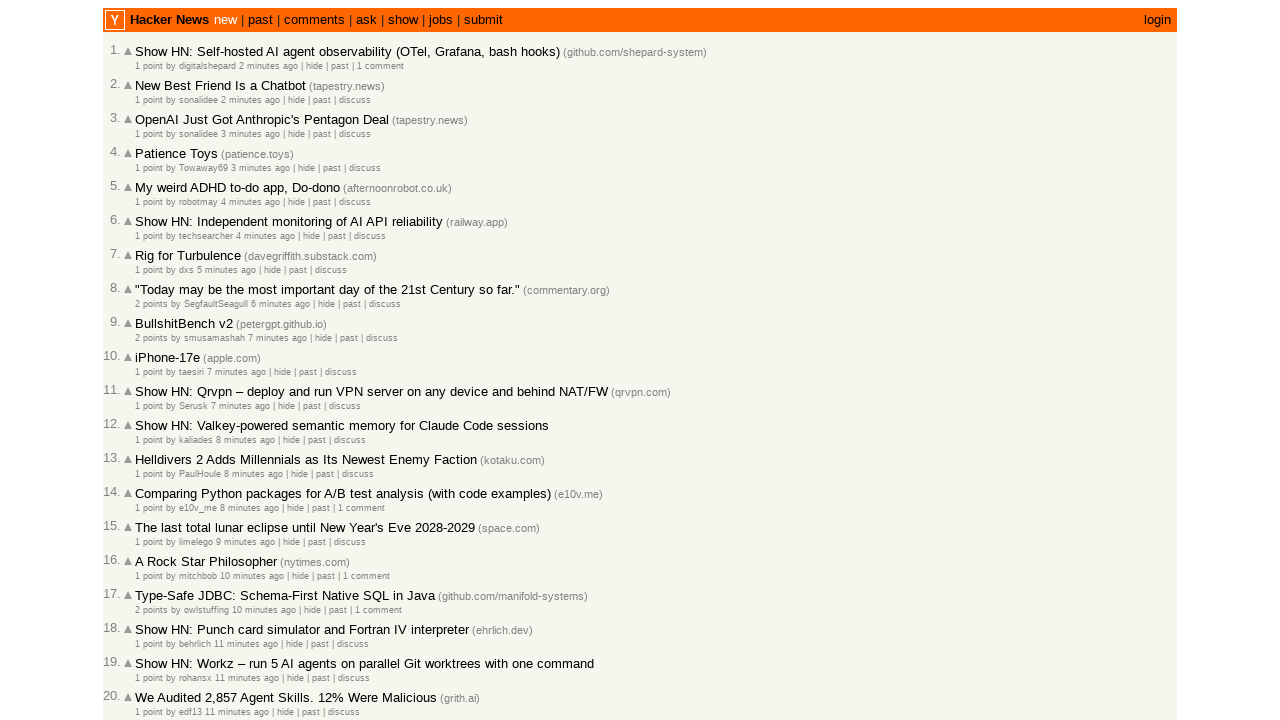

Added article 47222109 with timestamp 2026-03-02T18:37:28.000Z to collection (total: 4)
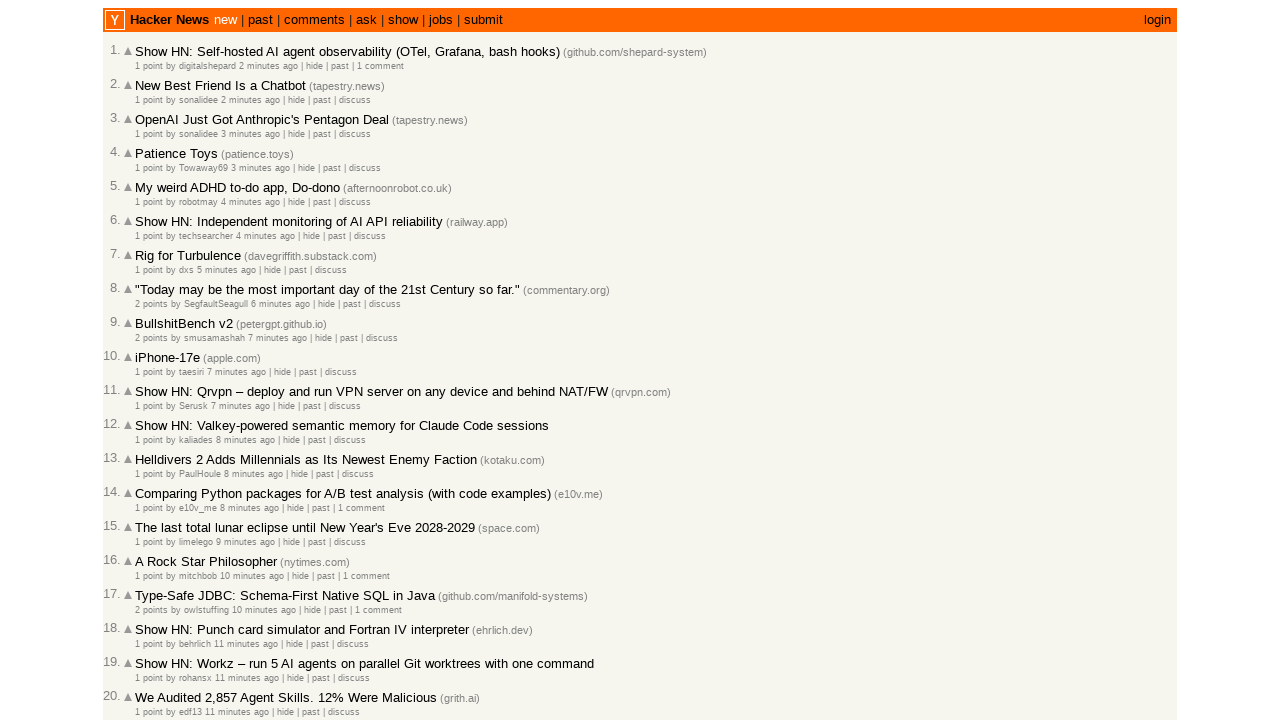

Retrieved article ID: 47222092
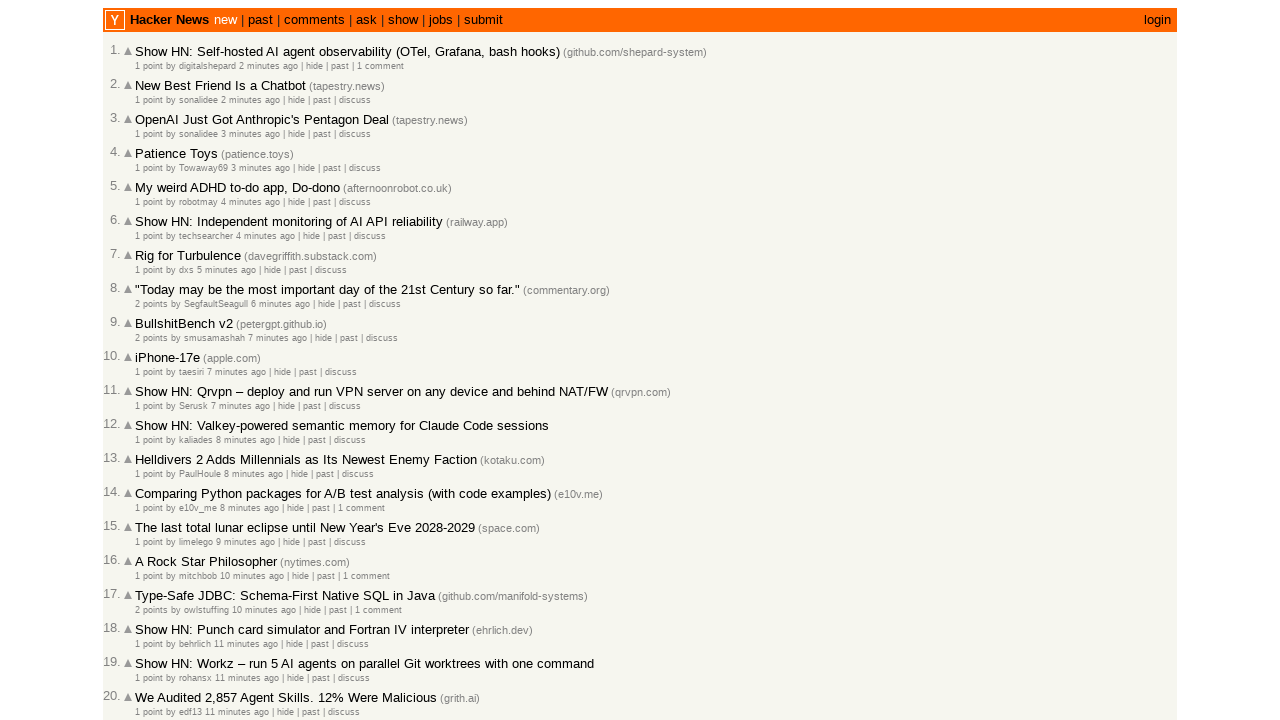

Retrieved timestamp for article 47222092
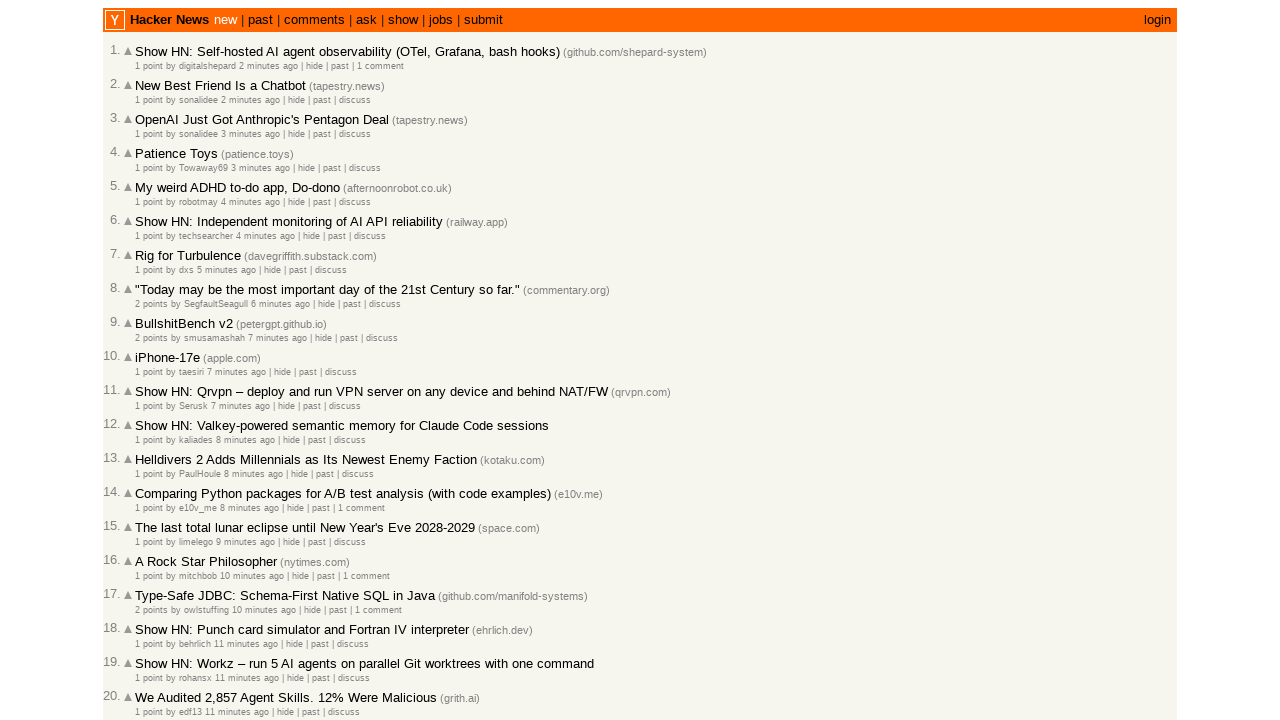

Added article 47222092 with timestamp 2026-03-02T18:36:28.000Z to collection (total: 5)
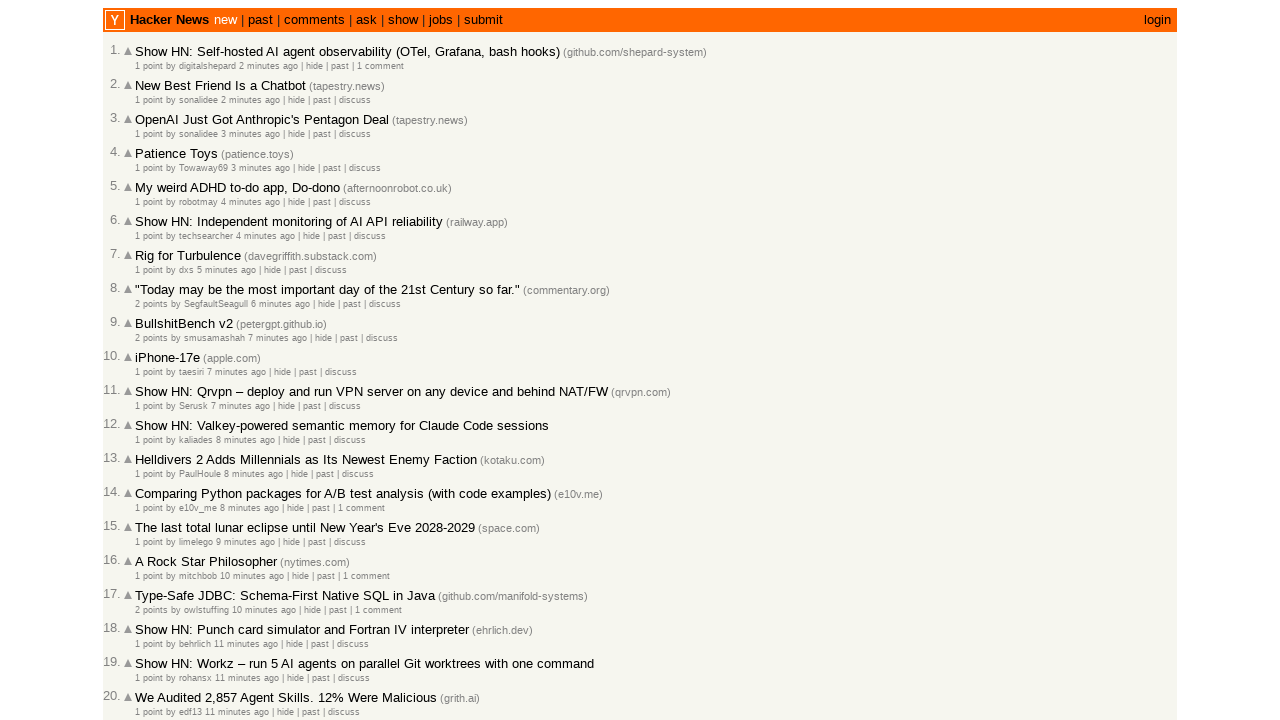

Retrieved article ID: 47222091
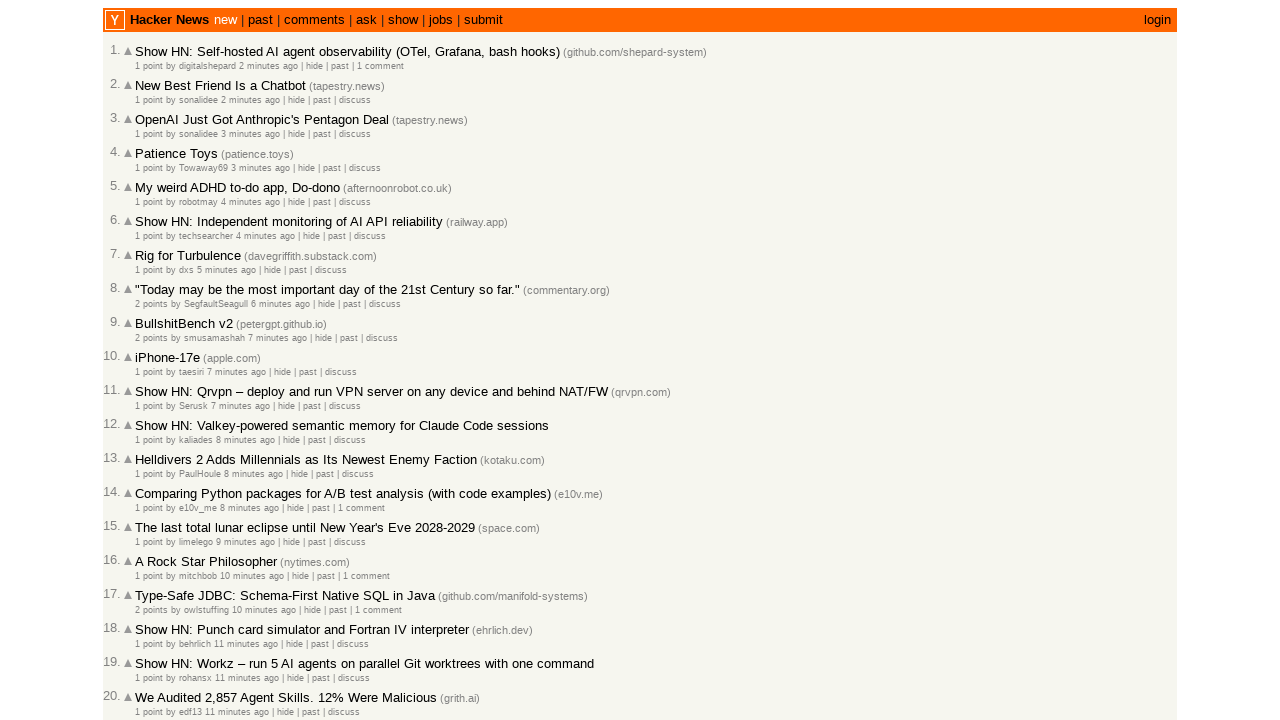

Retrieved timestamp for article 47222091
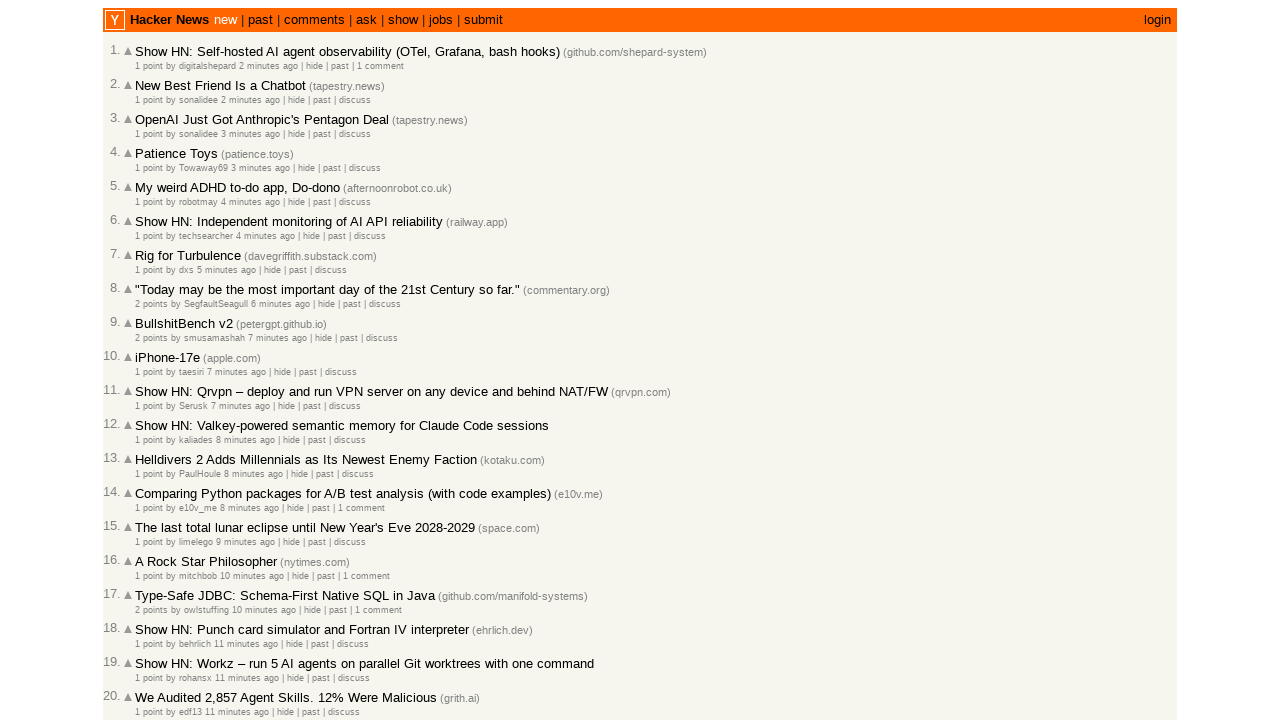

Added article 47222091 with timestamp 2026-03-02T18:36:24.000Z to collection (total: 6)
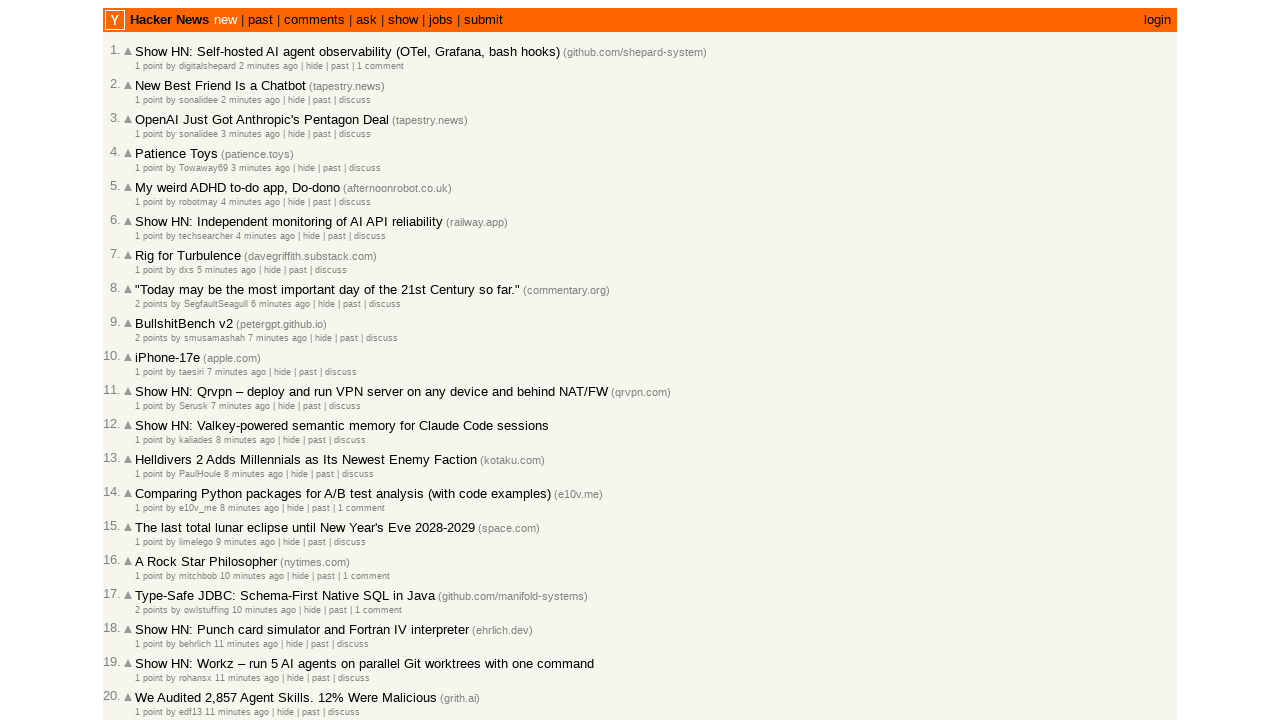

Retrieved article ID: 47222081
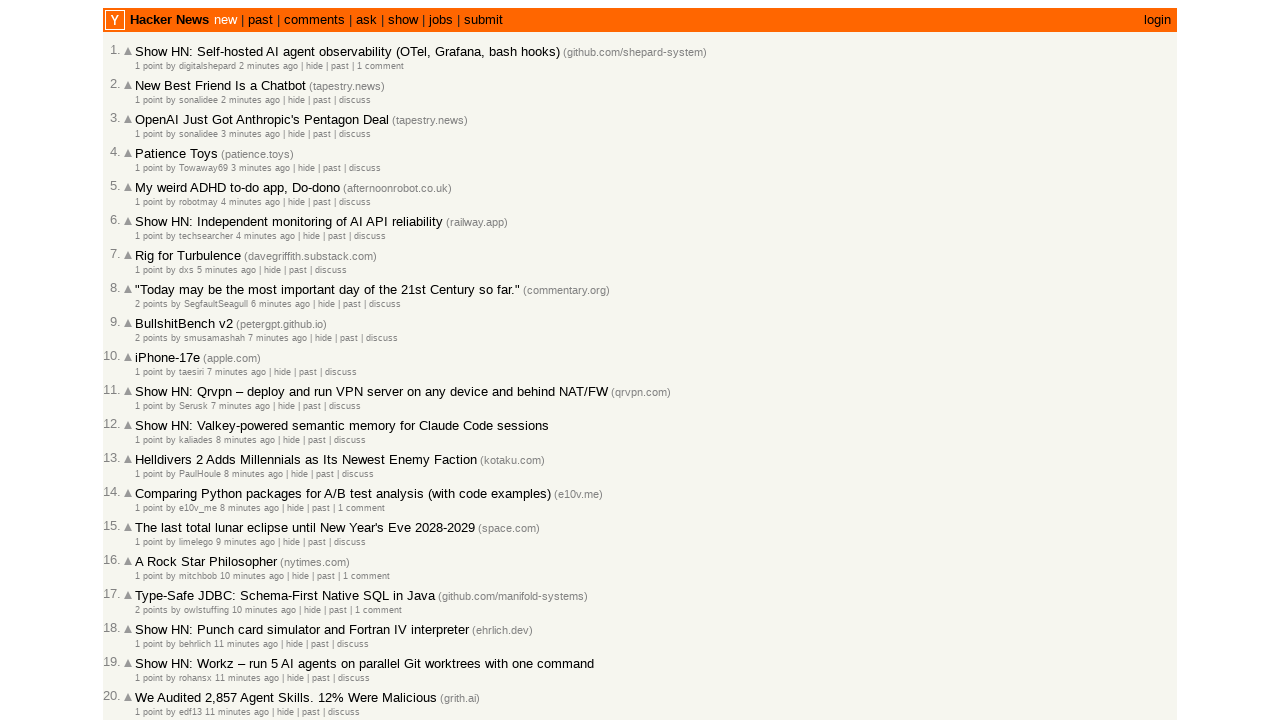

Retrieved timestamp for article 47222081
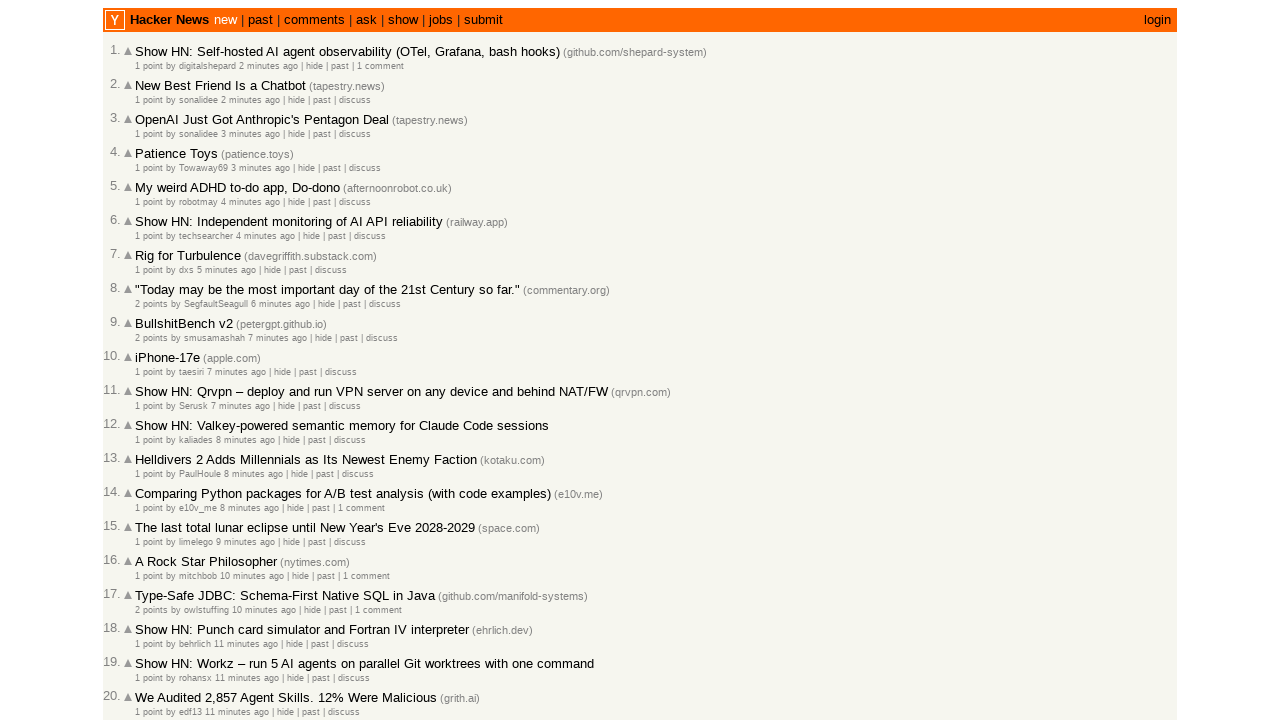

Added article 47222081 with timestamp 2026-03-02T18:35:38.000Z to collection (total: 7)
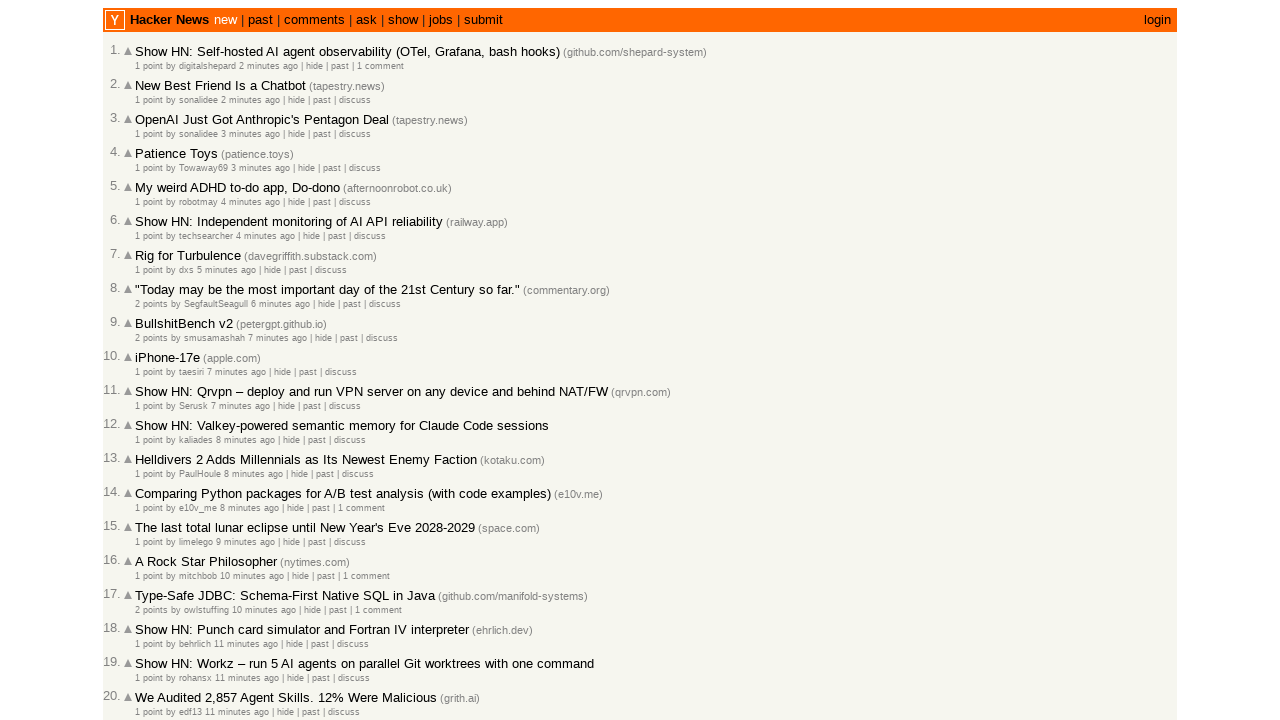

Retrieved article ID: 47222075
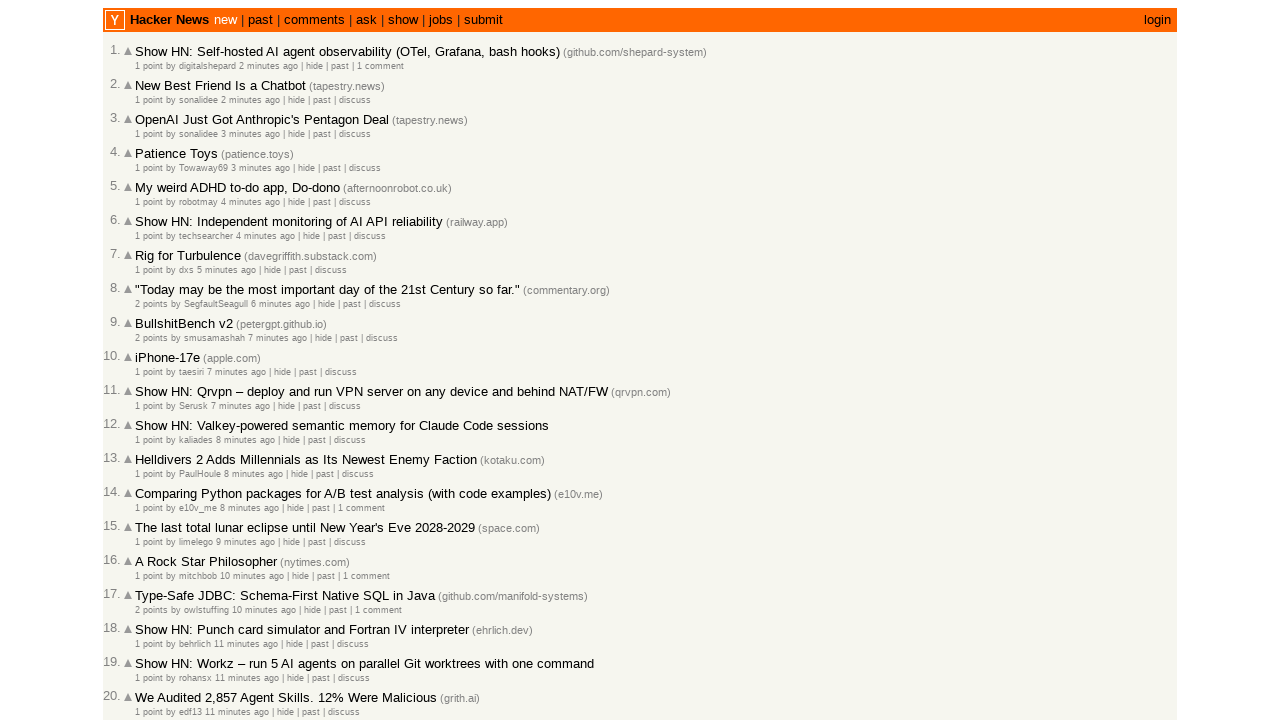

Retrieved timestamp for article 47222075
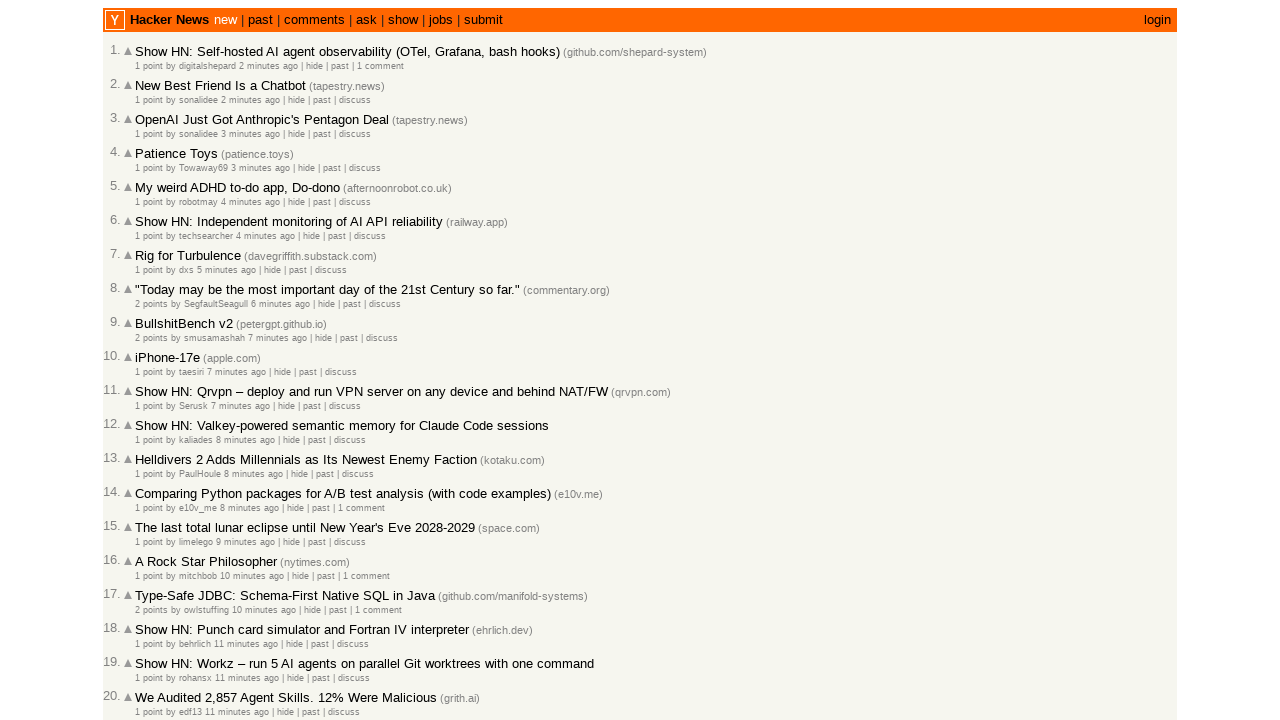

Added article 47222075 with timestamp 2026-03-02T18:34:49.000Z to collection (total: 8)
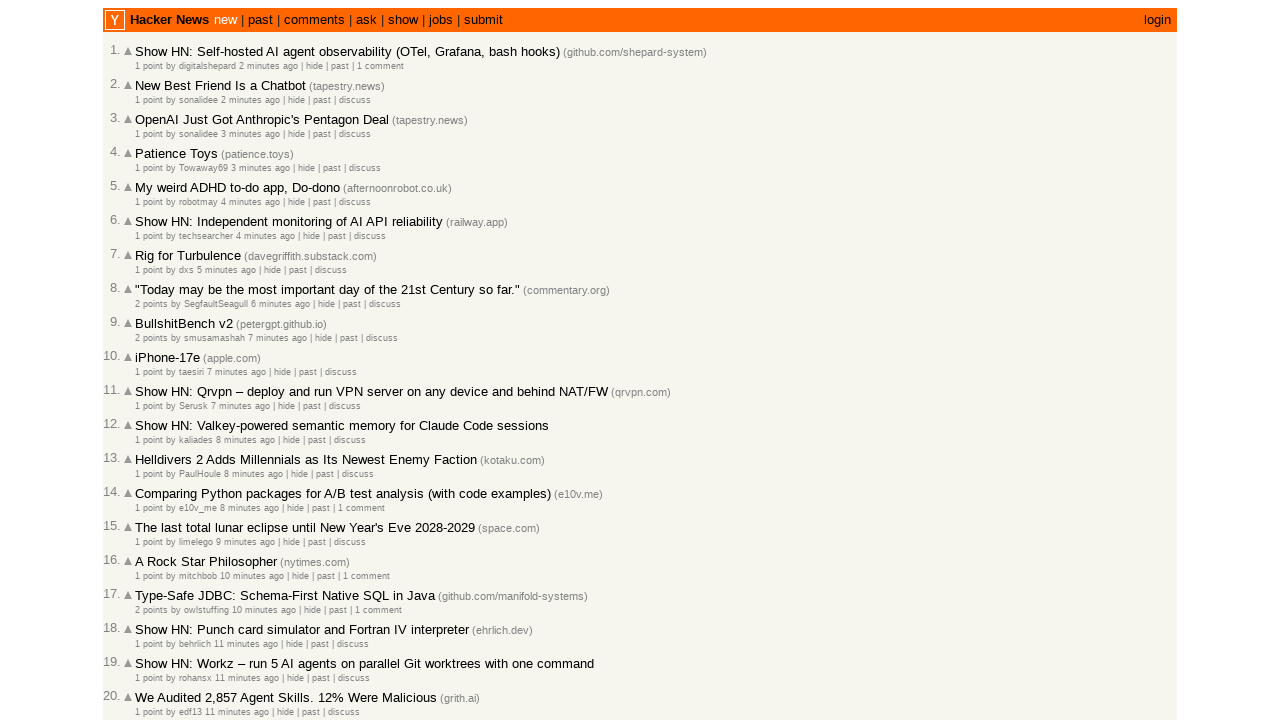

Retrieved article ID: 47222063
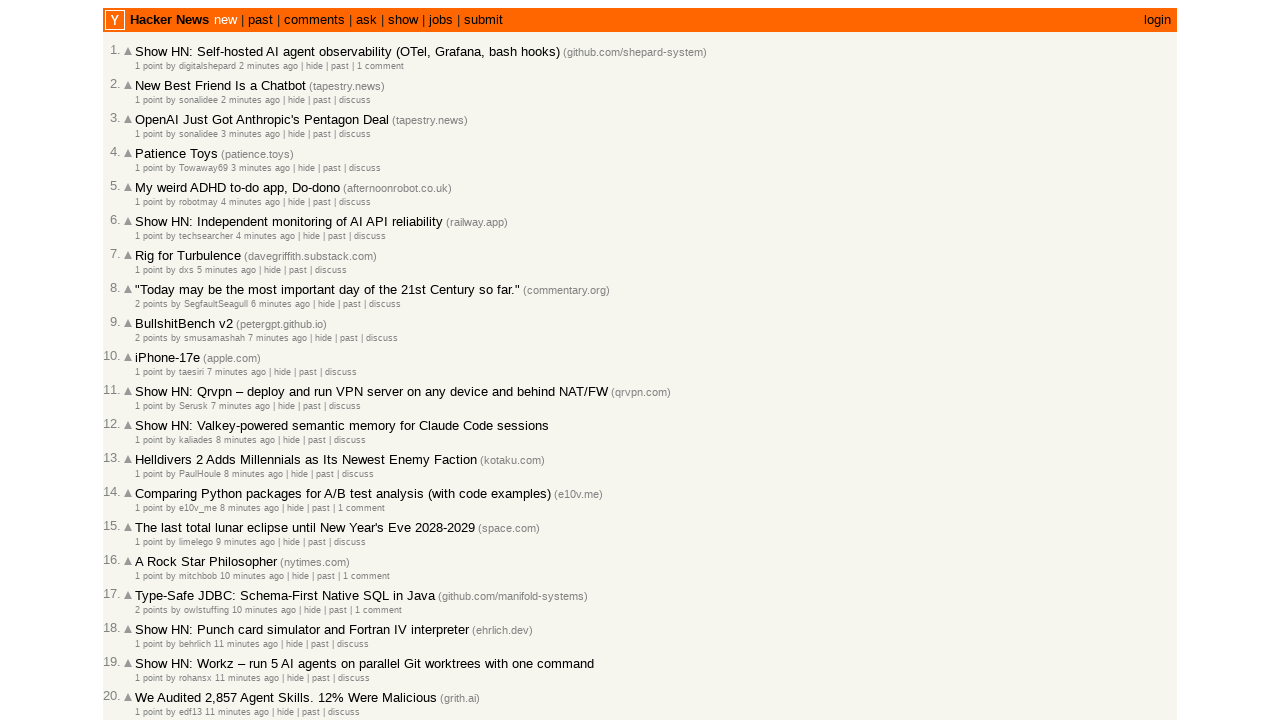

Retrieved timestamp for article 47222063
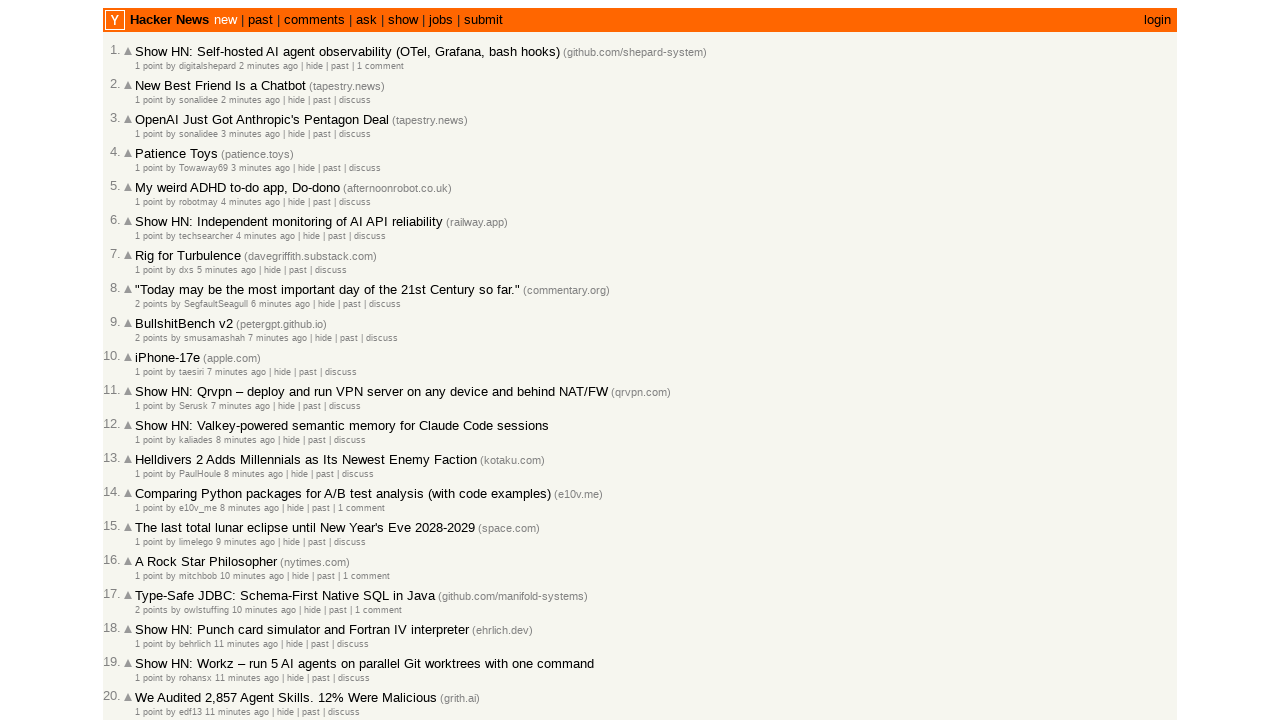

Added article 47222063 with timestamp 2026-03-02T18:33:41.000Z to collection (total: 9)
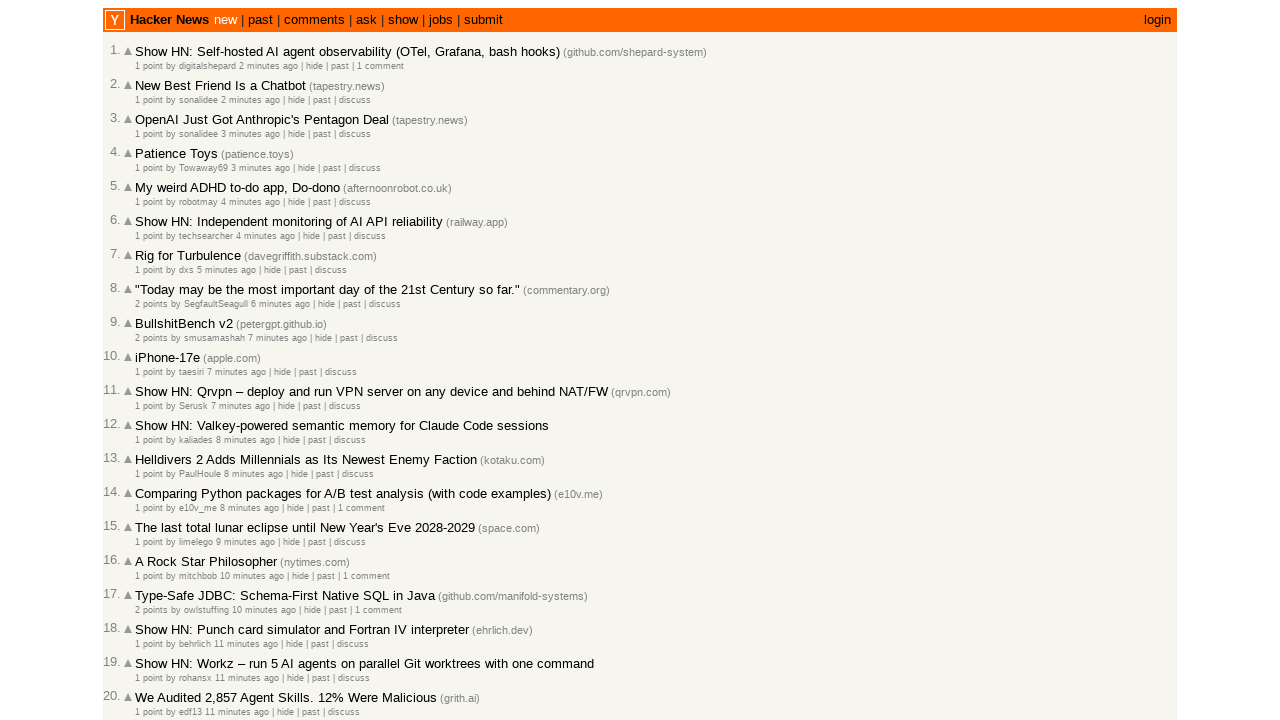

Retrieved article ID: 47222061
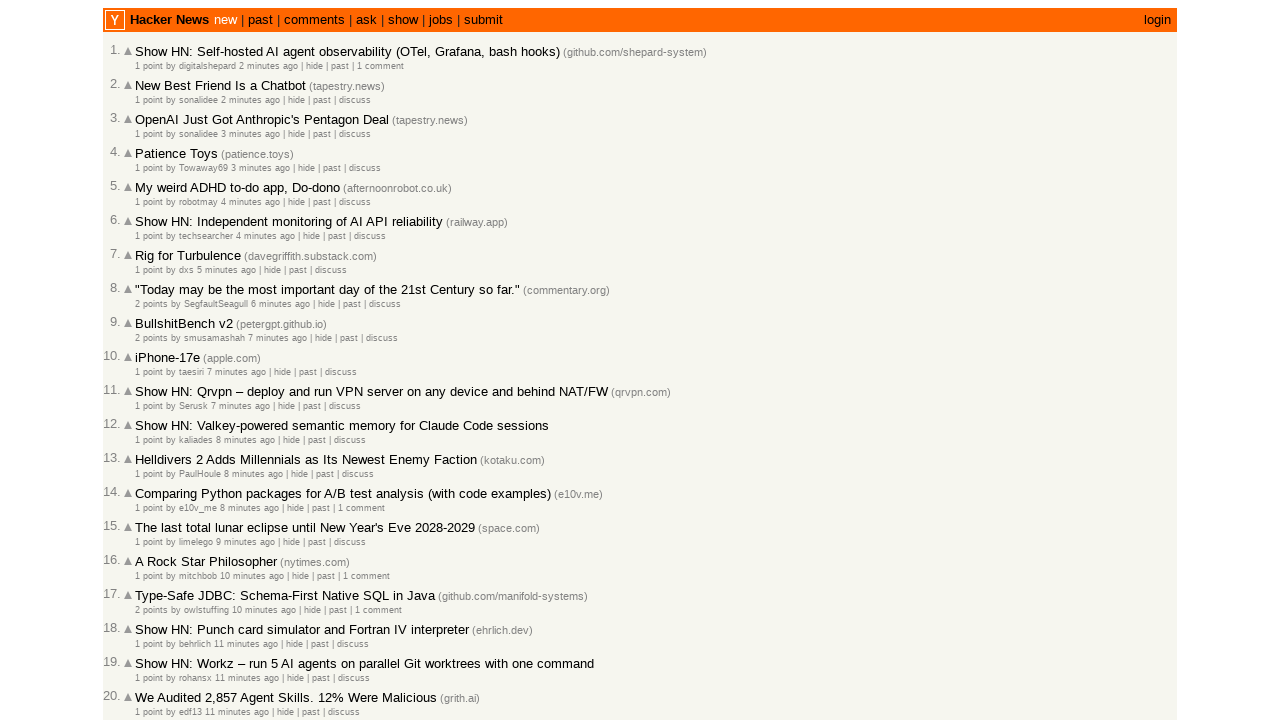

Retrieved timestamp for article 47222061
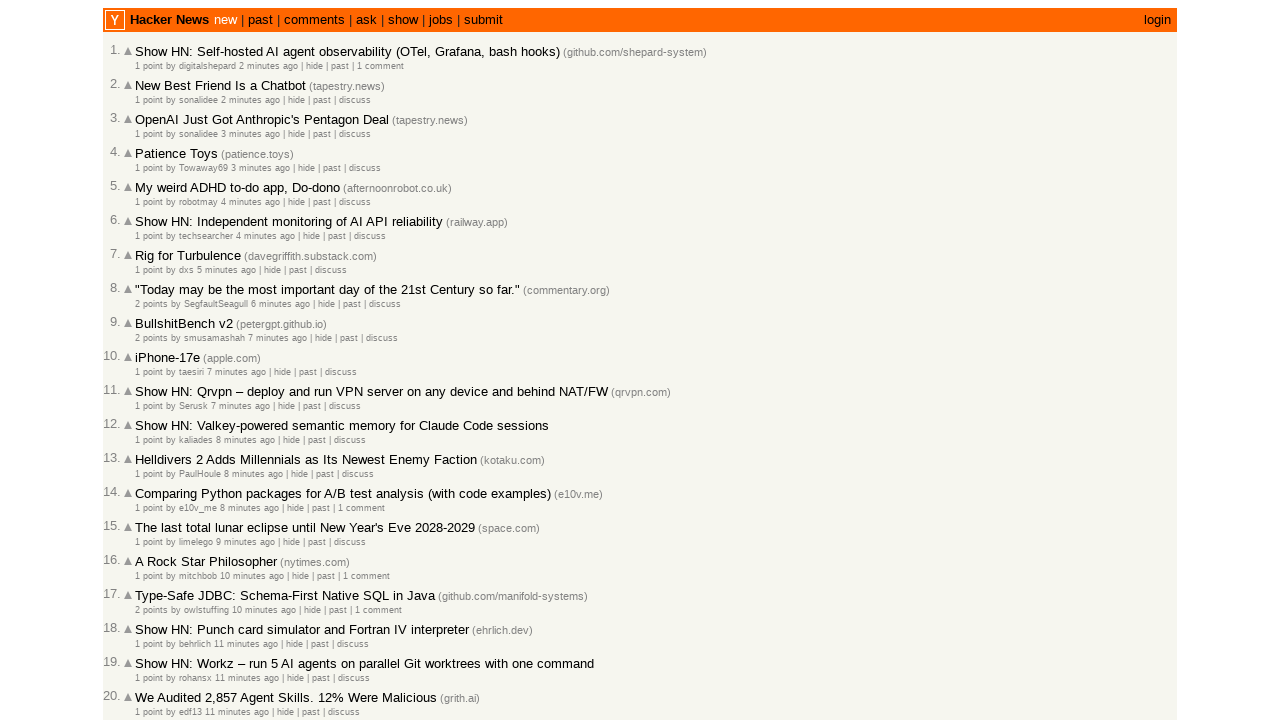

Added article 47222061 with timestamp 2026-03-02T18:33:31.000Z to collection (total: 10)
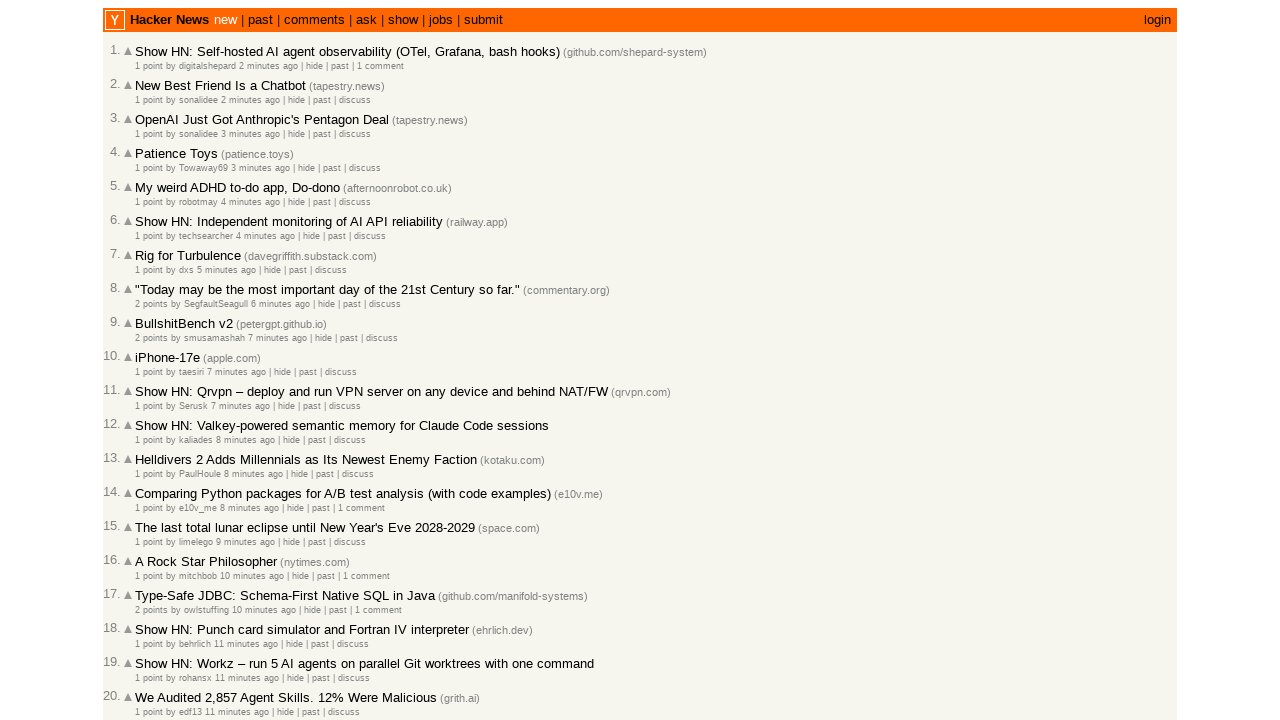

Retrieved article ID: 47222055
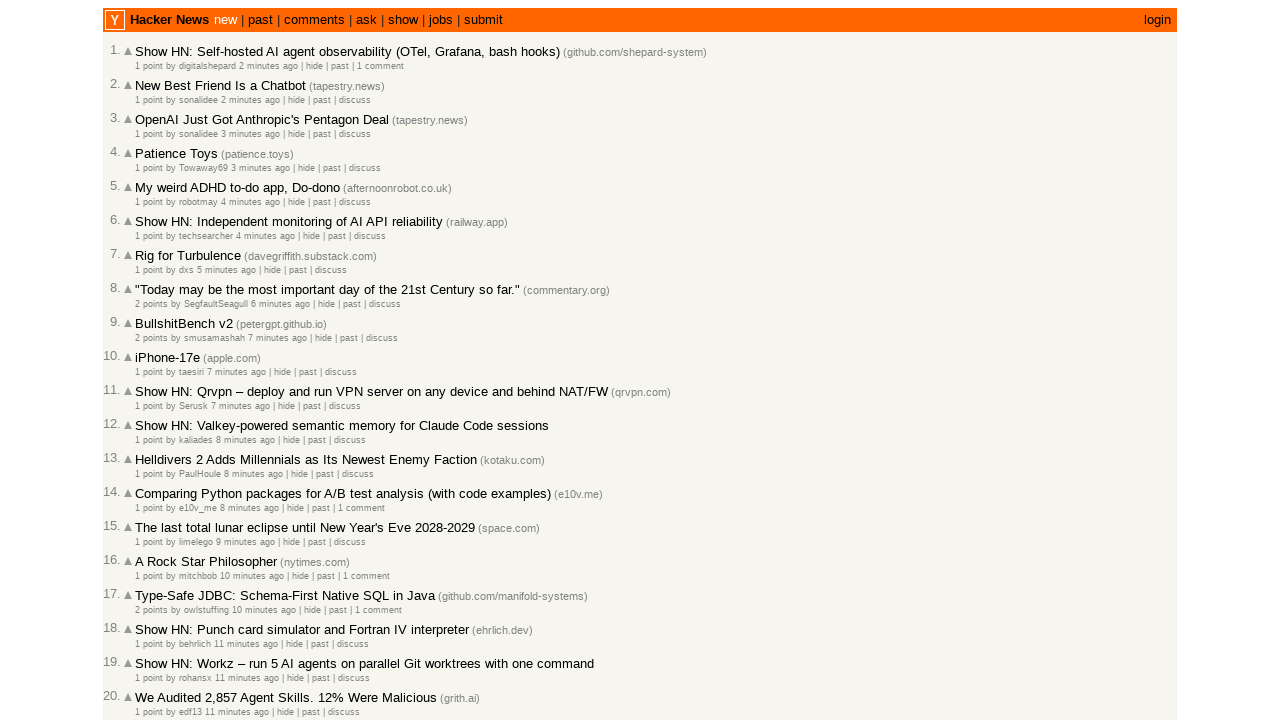

Retrieved timestamp for article 47222055
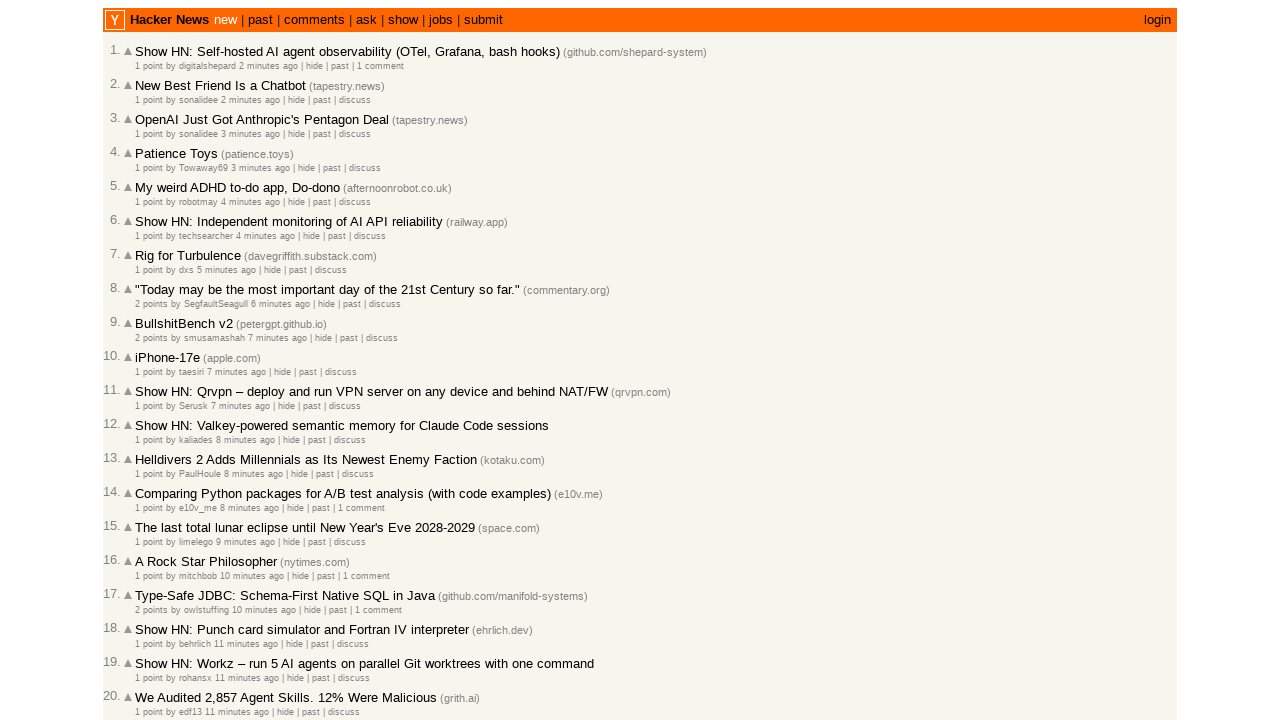

Added article 47222055 with timestamp 2026-03-02T18:33:11.000Z to collection (total: 11)
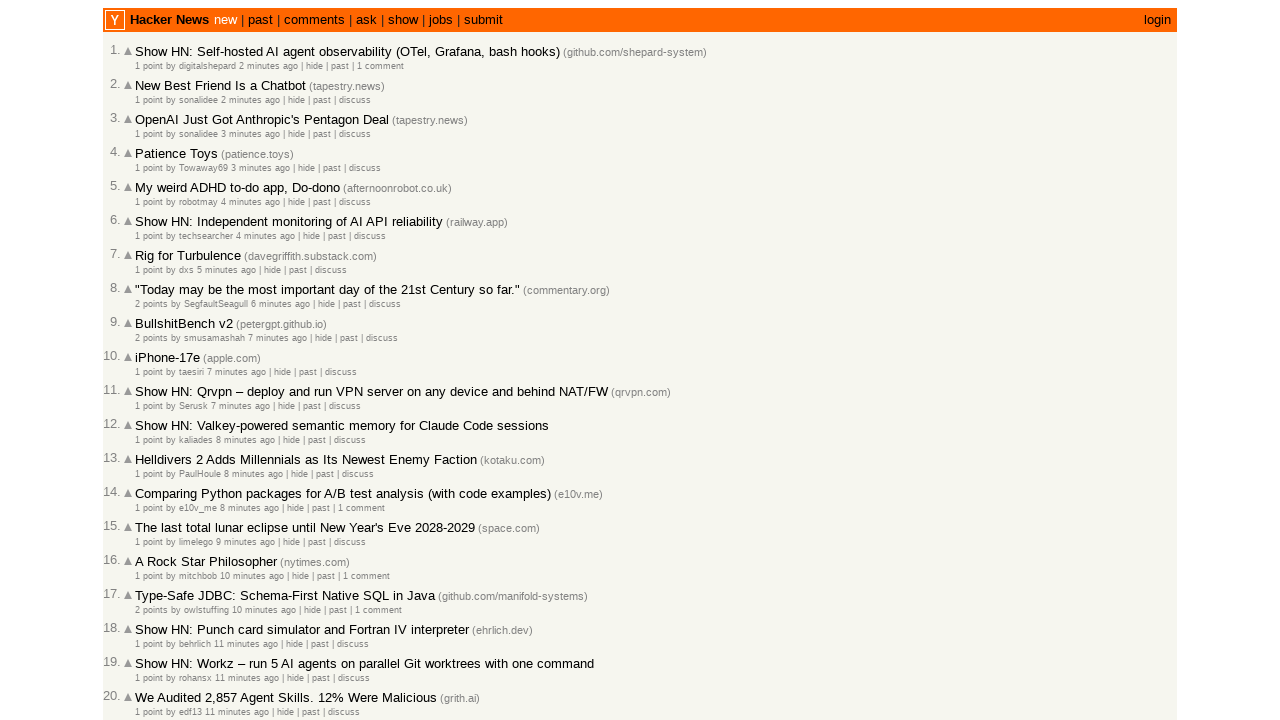

Retrieved article ID: 47222054
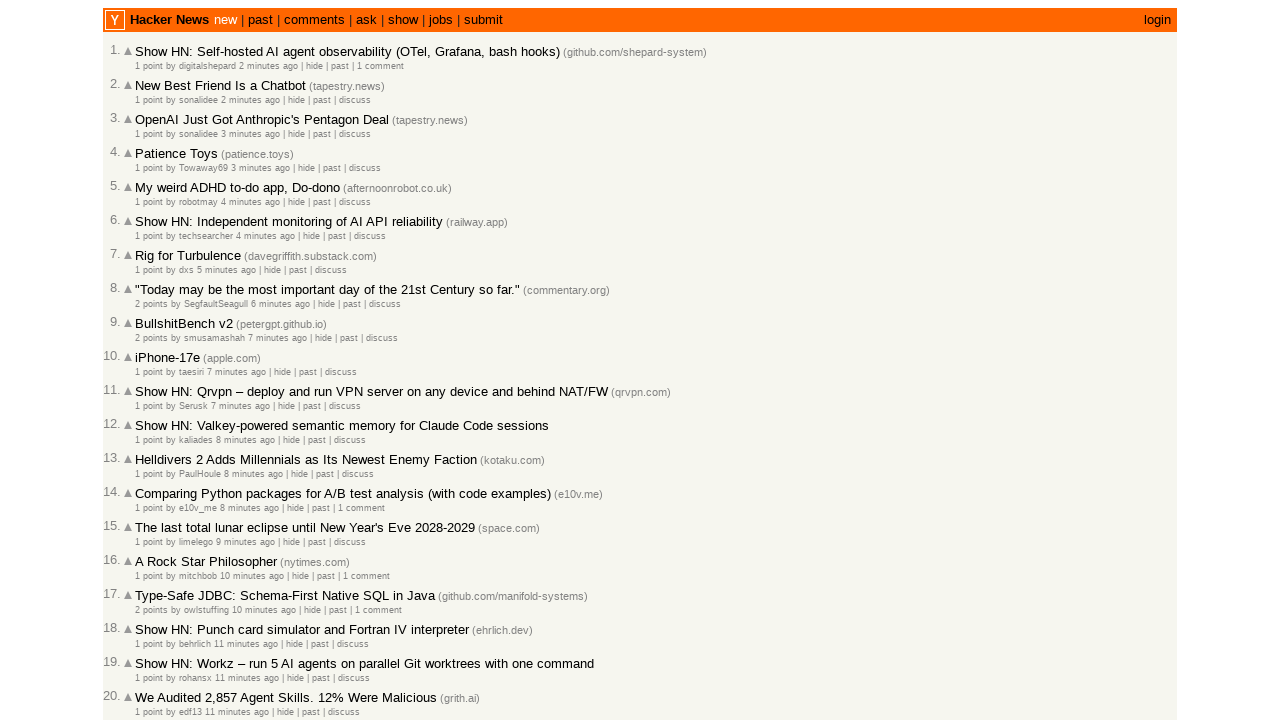

Retrieved timestamp for article 47222054
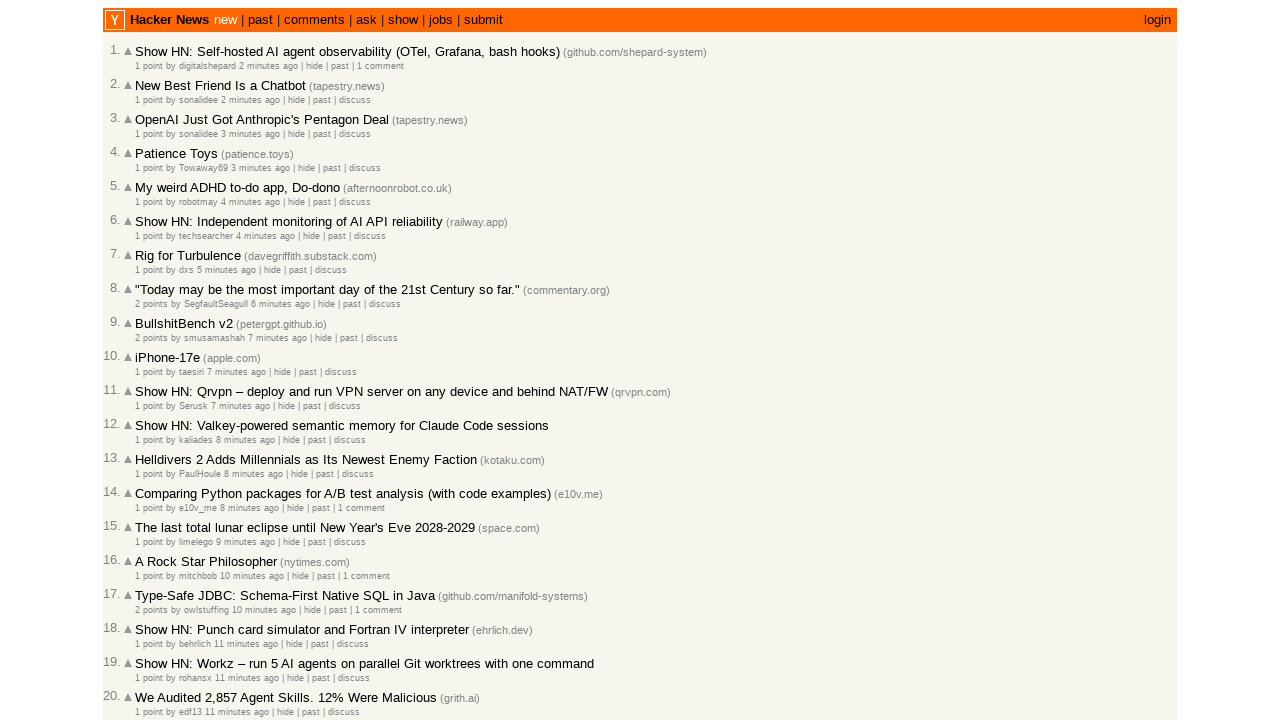

Added article 47222054 with timestamp 2026-03-02T18:32:59.000Z to collection (total: 12)
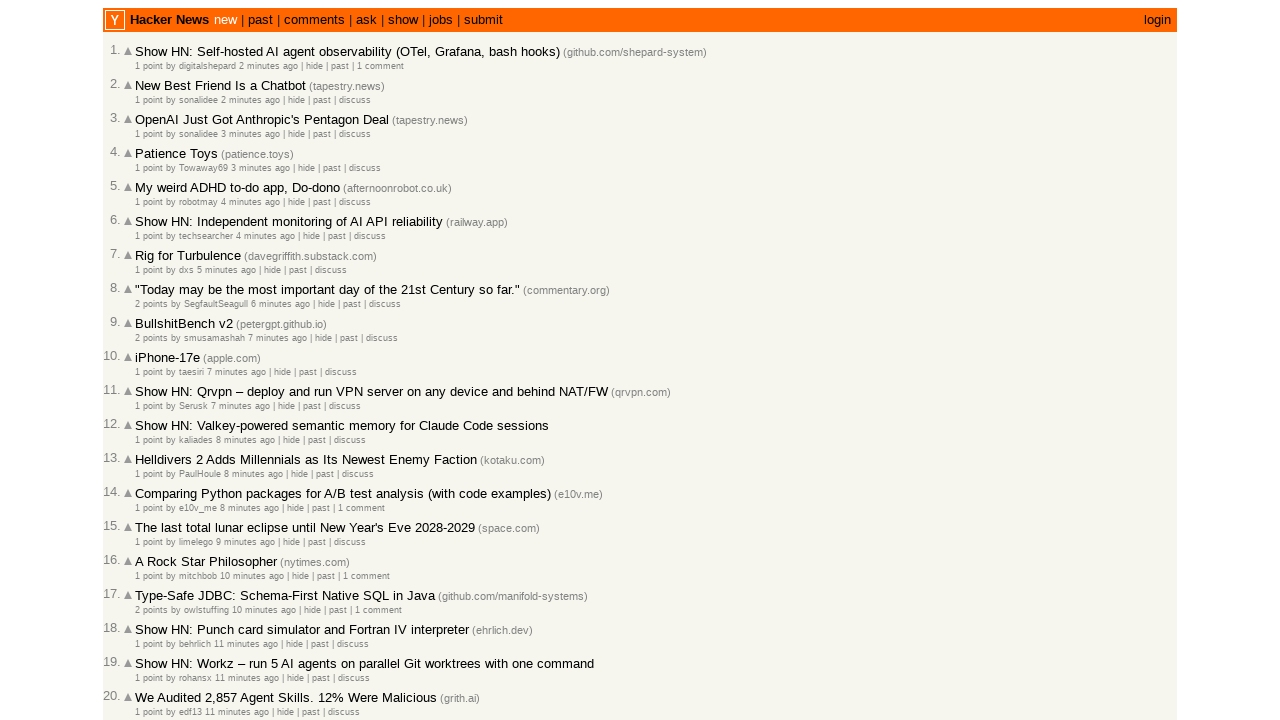

Retrieved article ID: 47222050
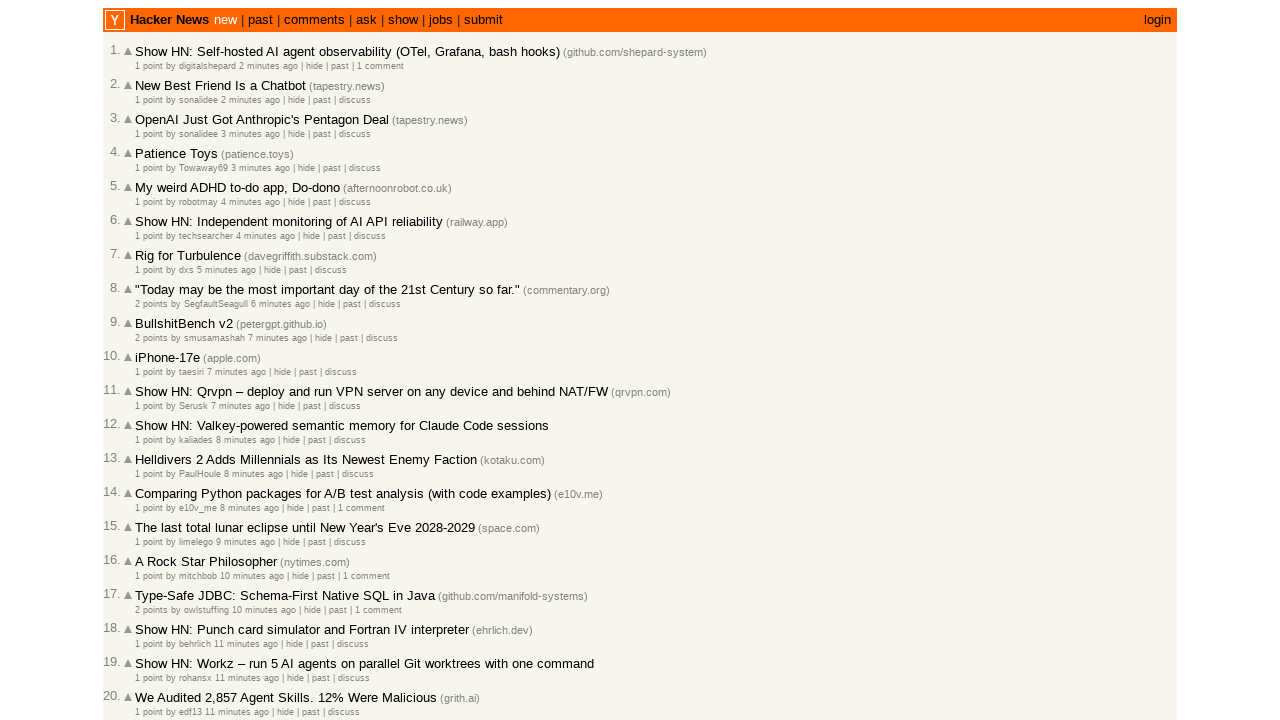

Retrieved timestamp for article 47222050
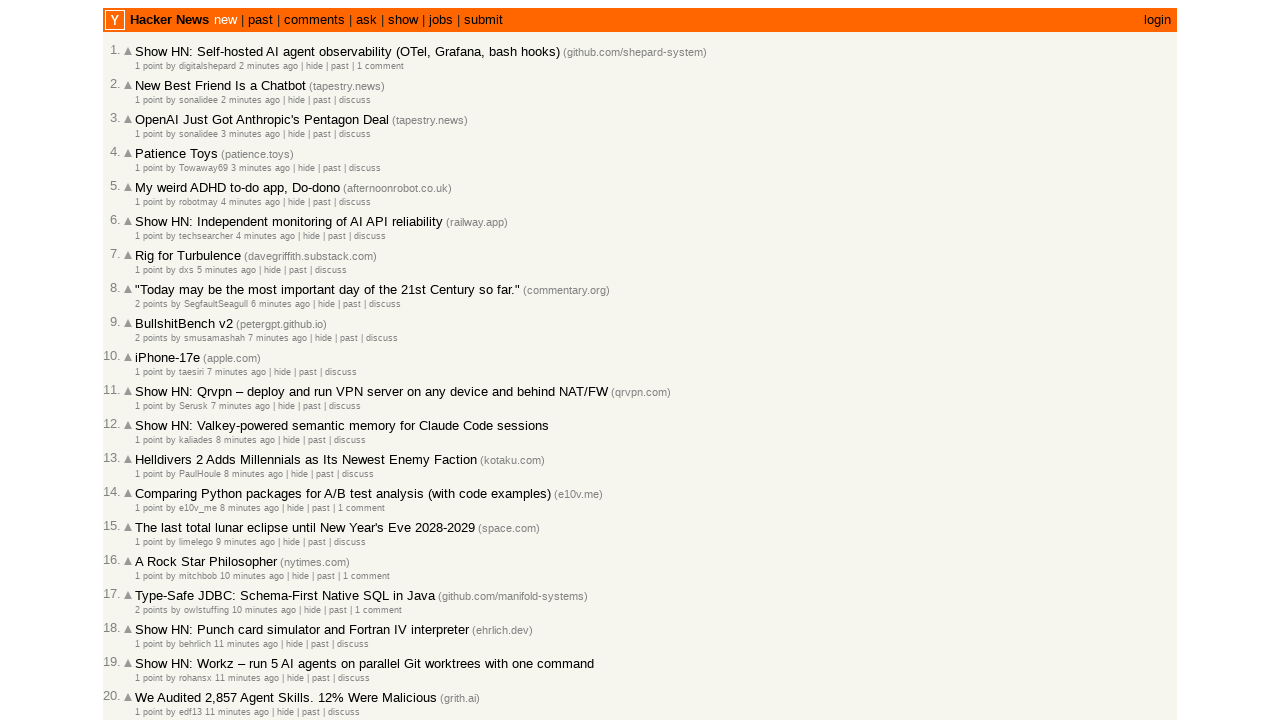

Added article 47222050 with timestamp 2026-03-02T18:32:49.000Z to collection (total: 13)
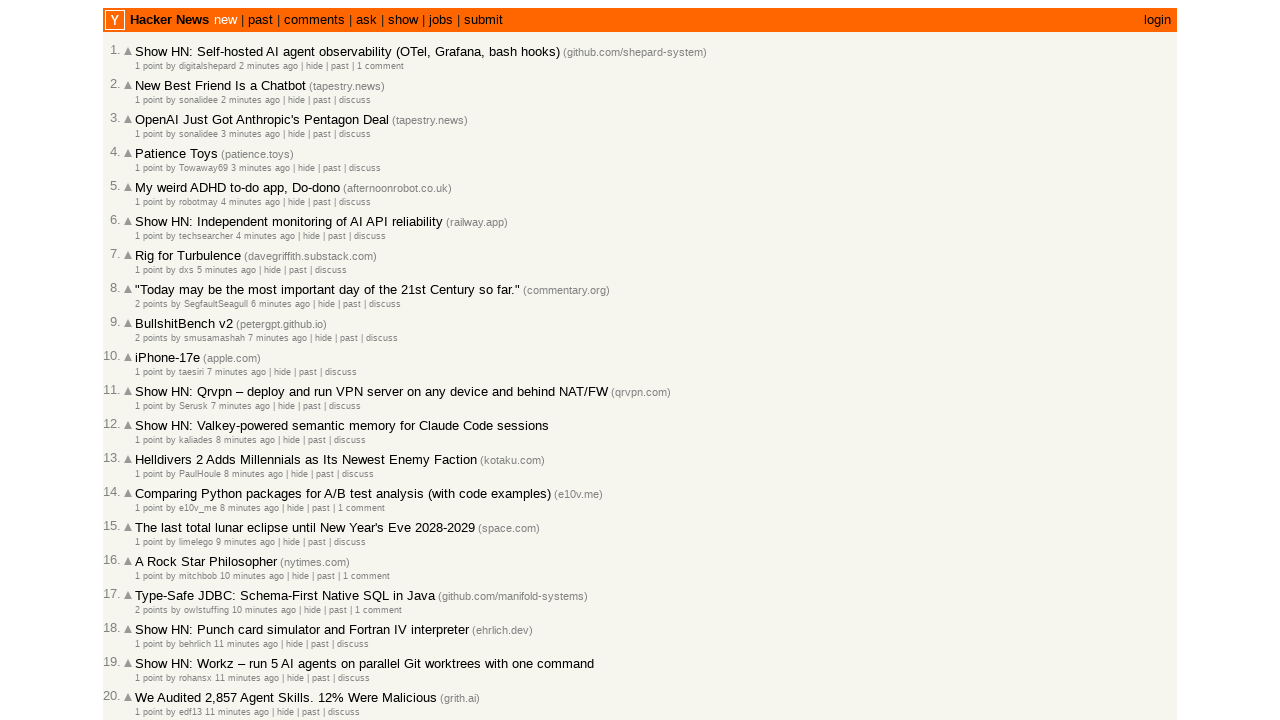

Retrieved article ID: 47222045
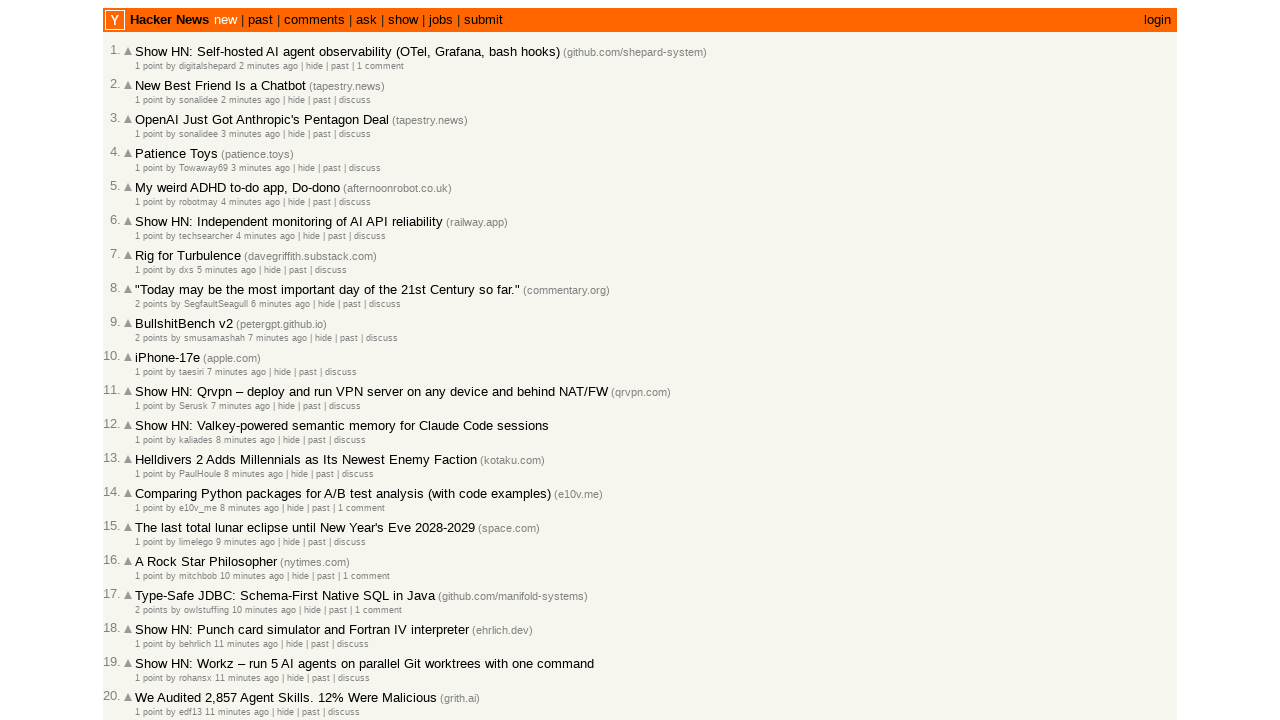

Retrieved timestamp for article 47222045
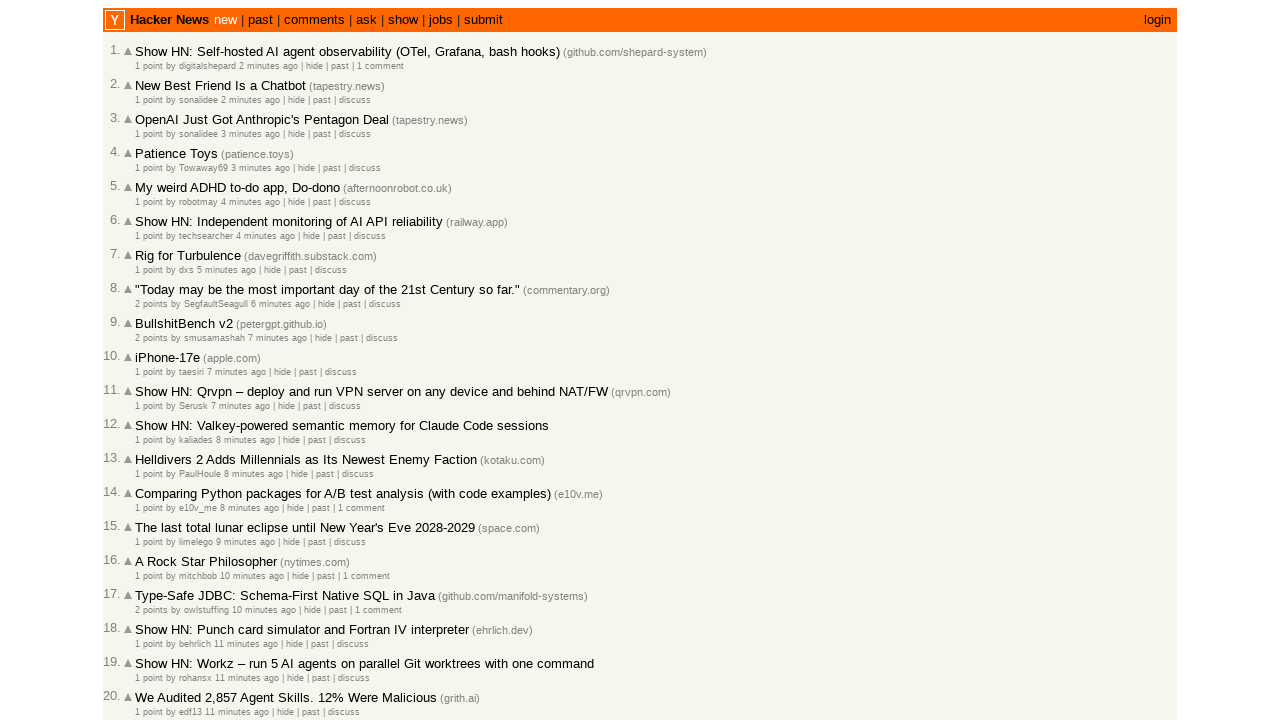

Added article 47222045 with timestamp 2026-03-02T18:32:30.000Z to collection (total: 14)
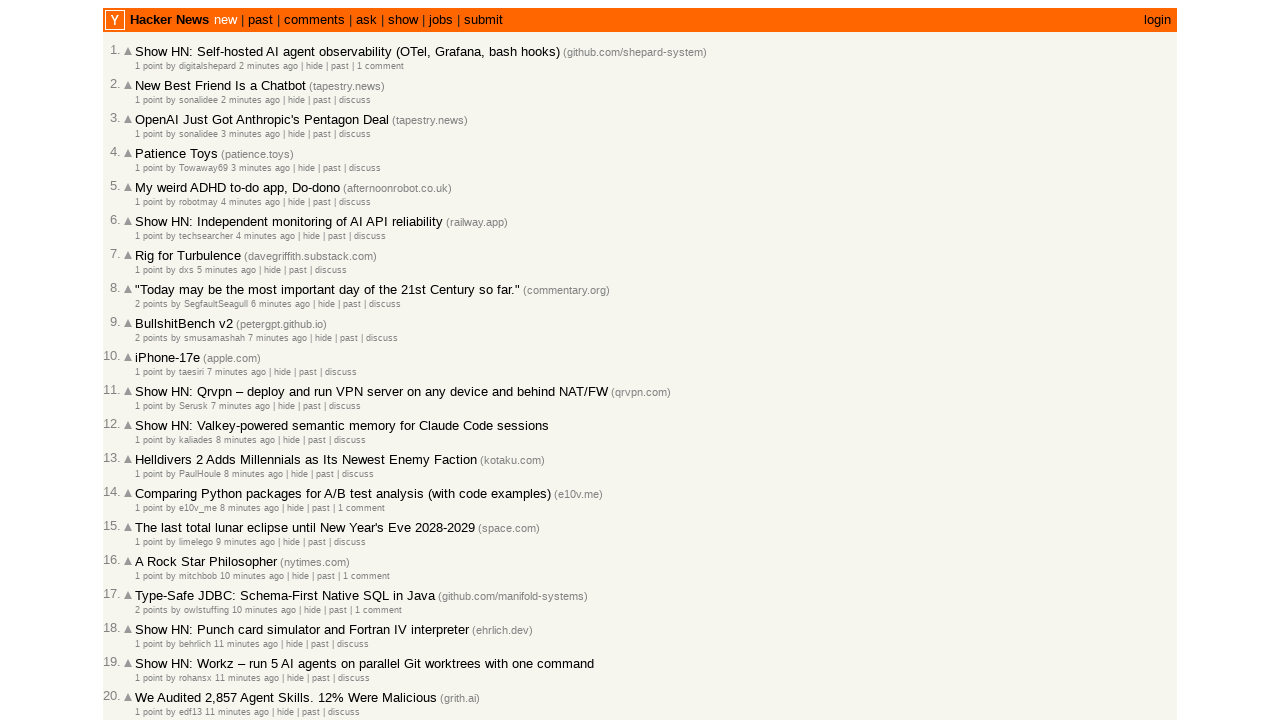

Retrieved article ID: 47222032
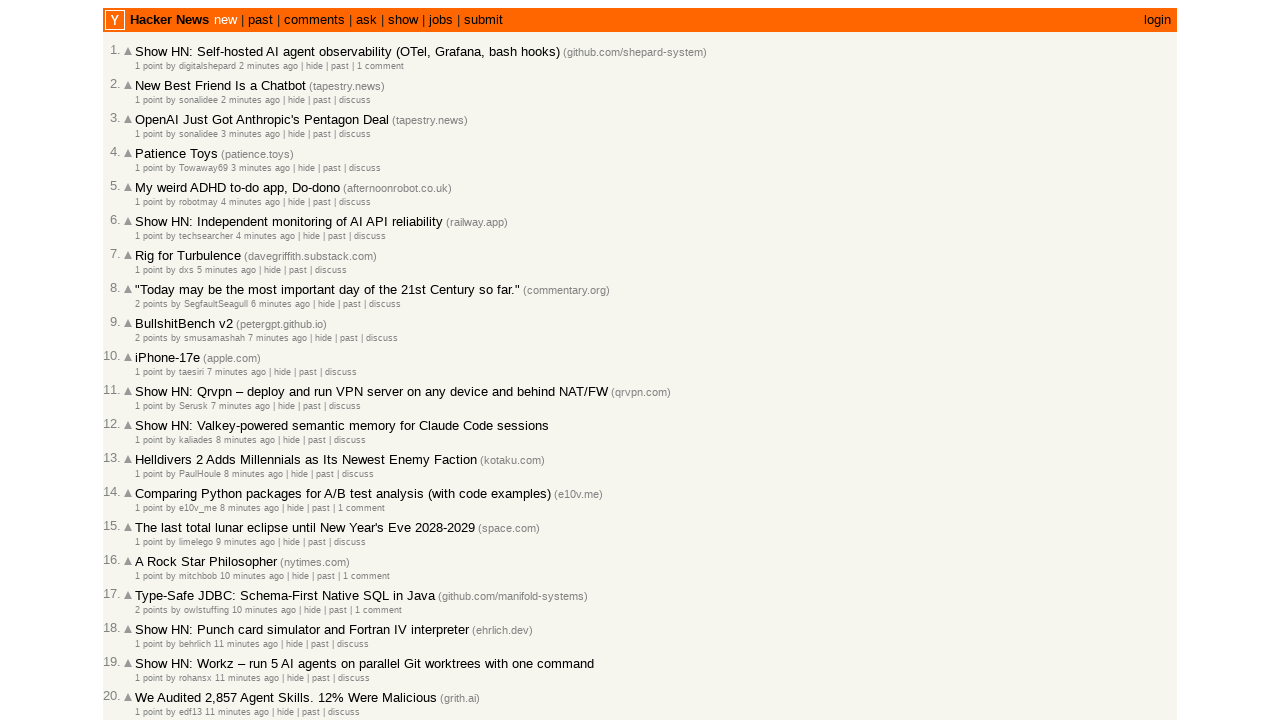

Retrieved timestamp for article 47222032
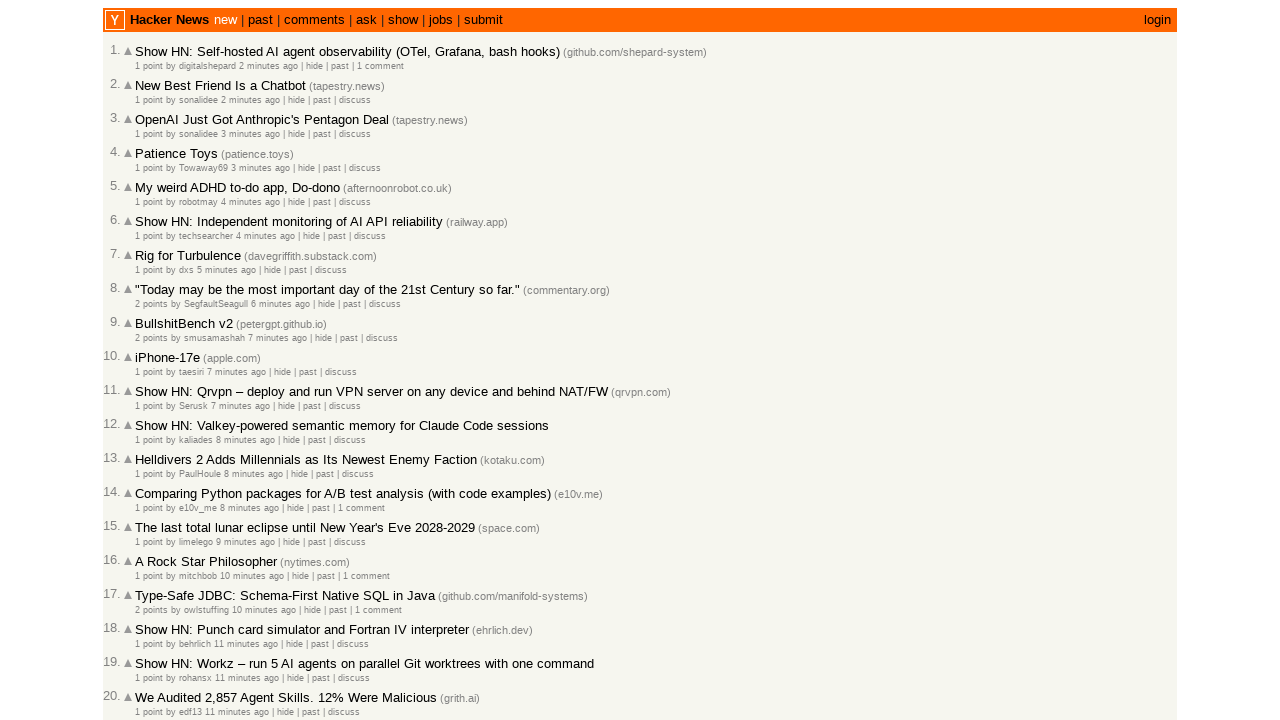

Added article 47222032 with timestamp 2026-03-02T18:31:21.000Z to collection (total: 15)
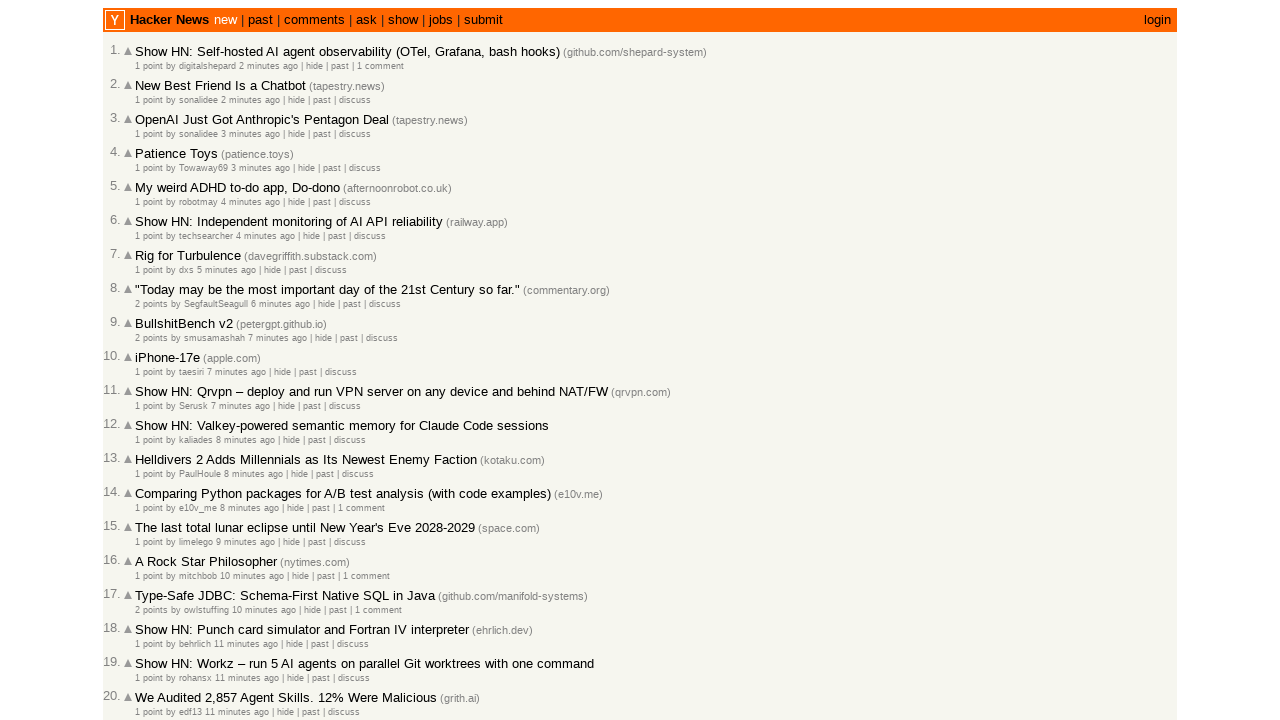

Retrieved article ID: 47222016
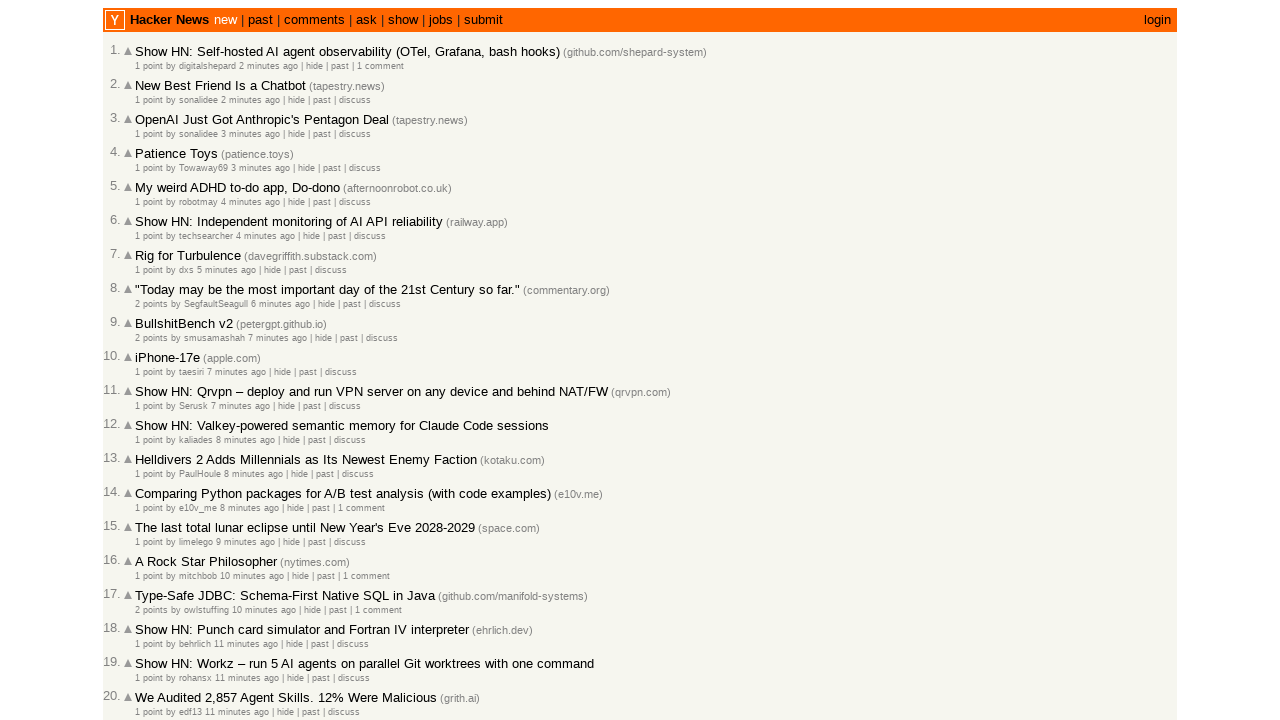

Retrieved timestamp for article 47222016
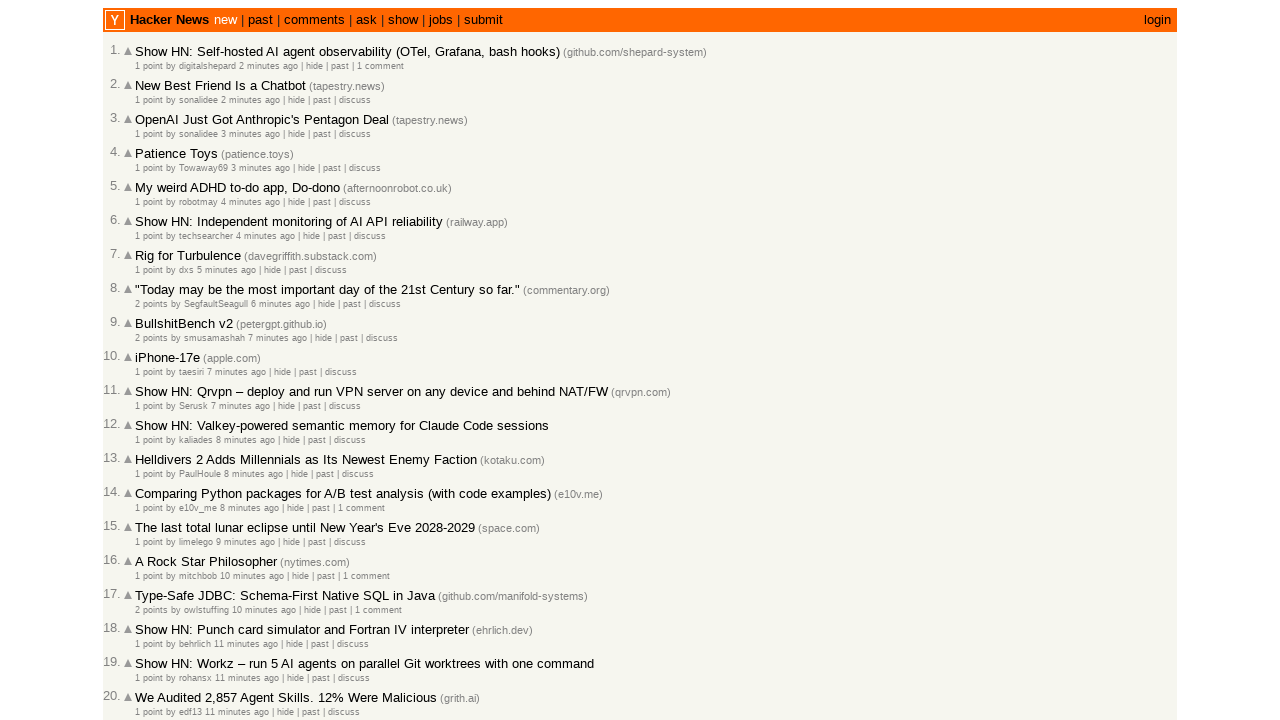

Added article 47222016 with timestamp 2026-03-02T18:30:21.000Z to collection (total: 16)
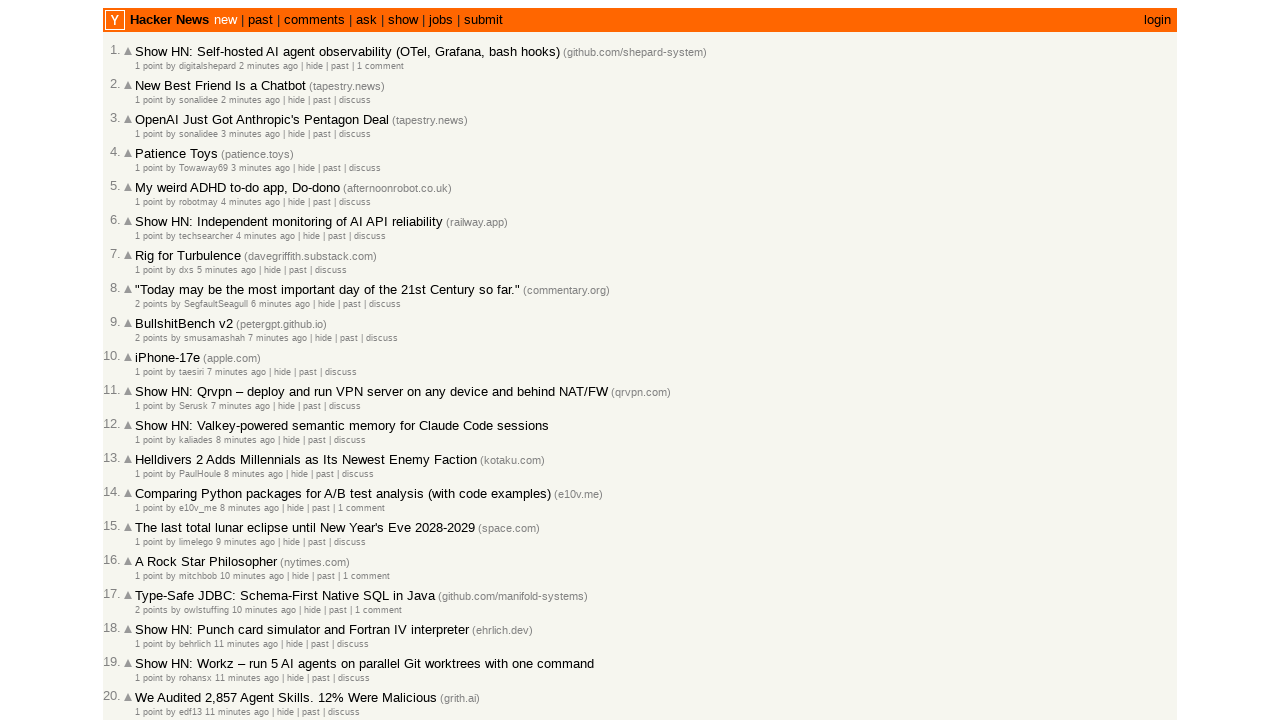

Retrieved article ID: 47222011
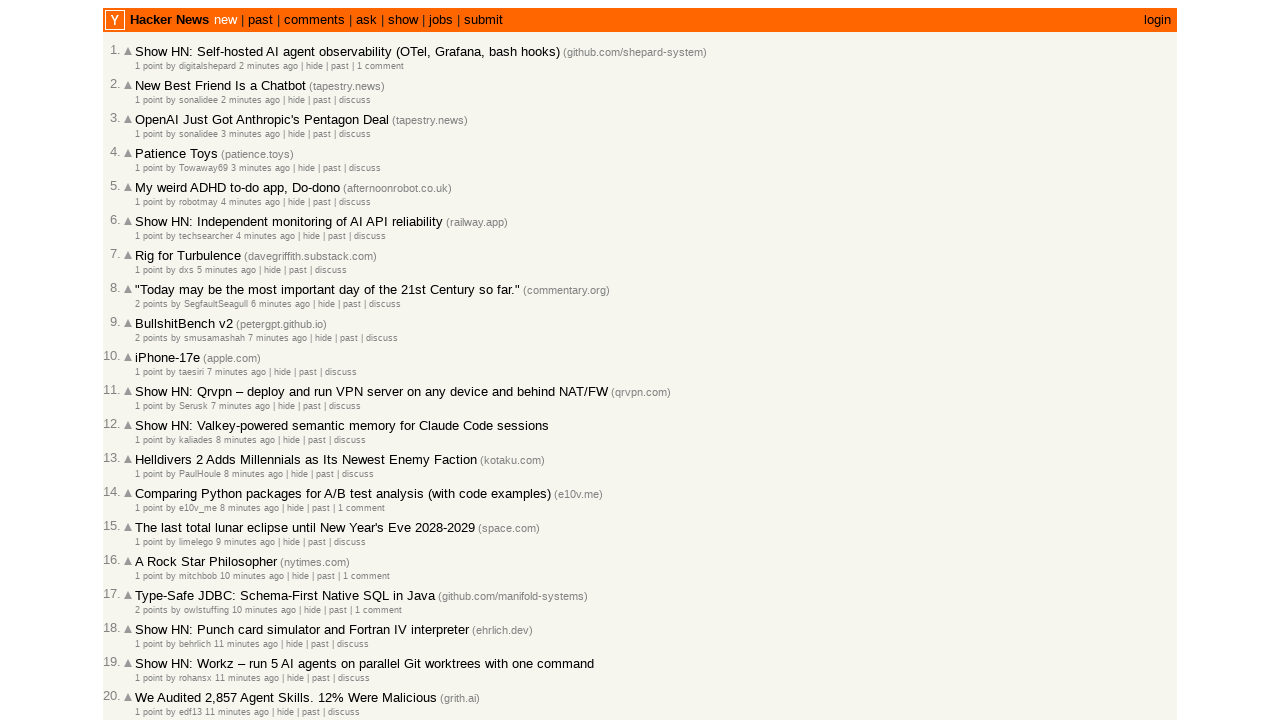

Retrieved timestamp for article 47222011
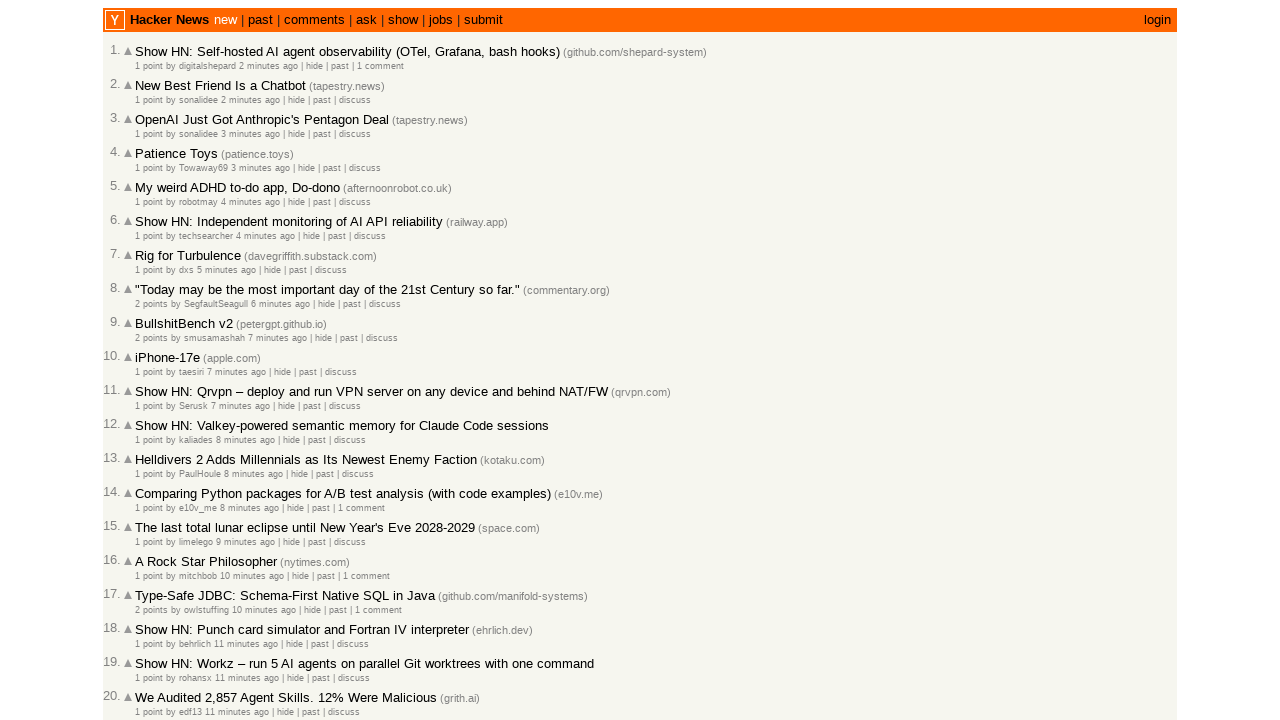

Added article 47222011 with timestamp 2026-03-02T18:30:08.000Z to collection (total: 17)
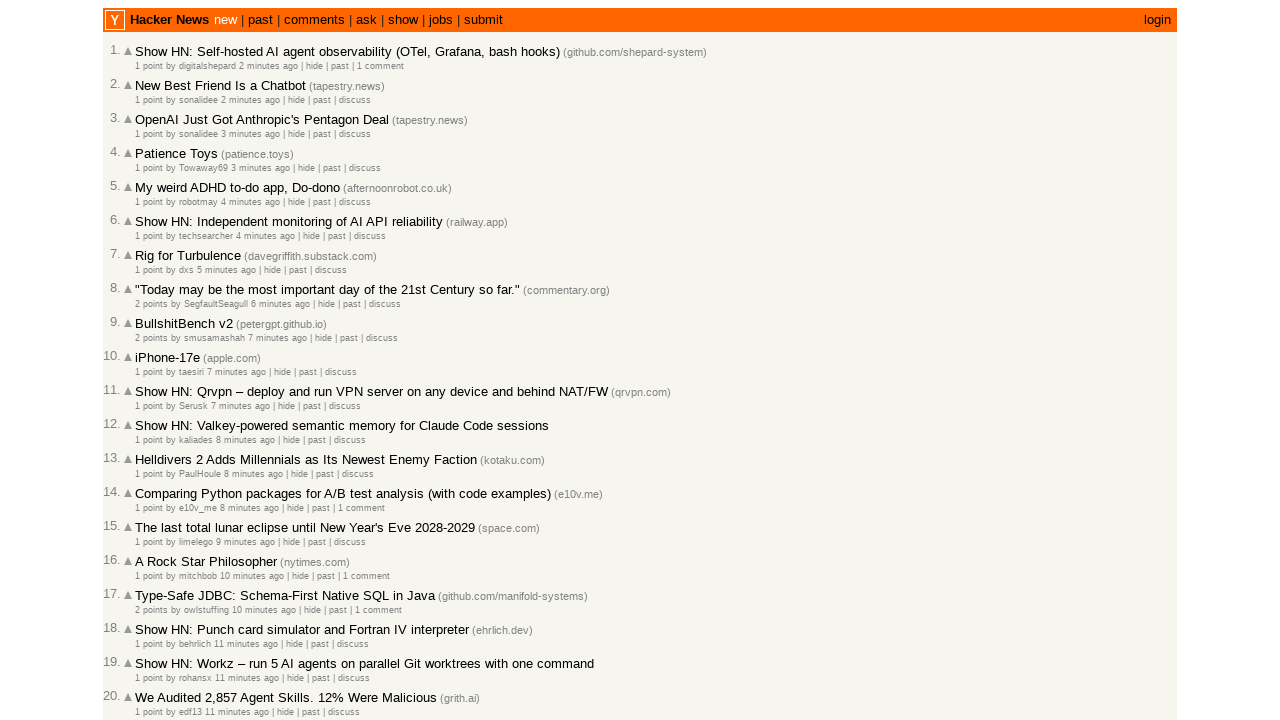

Retrieved article ID: 47222010
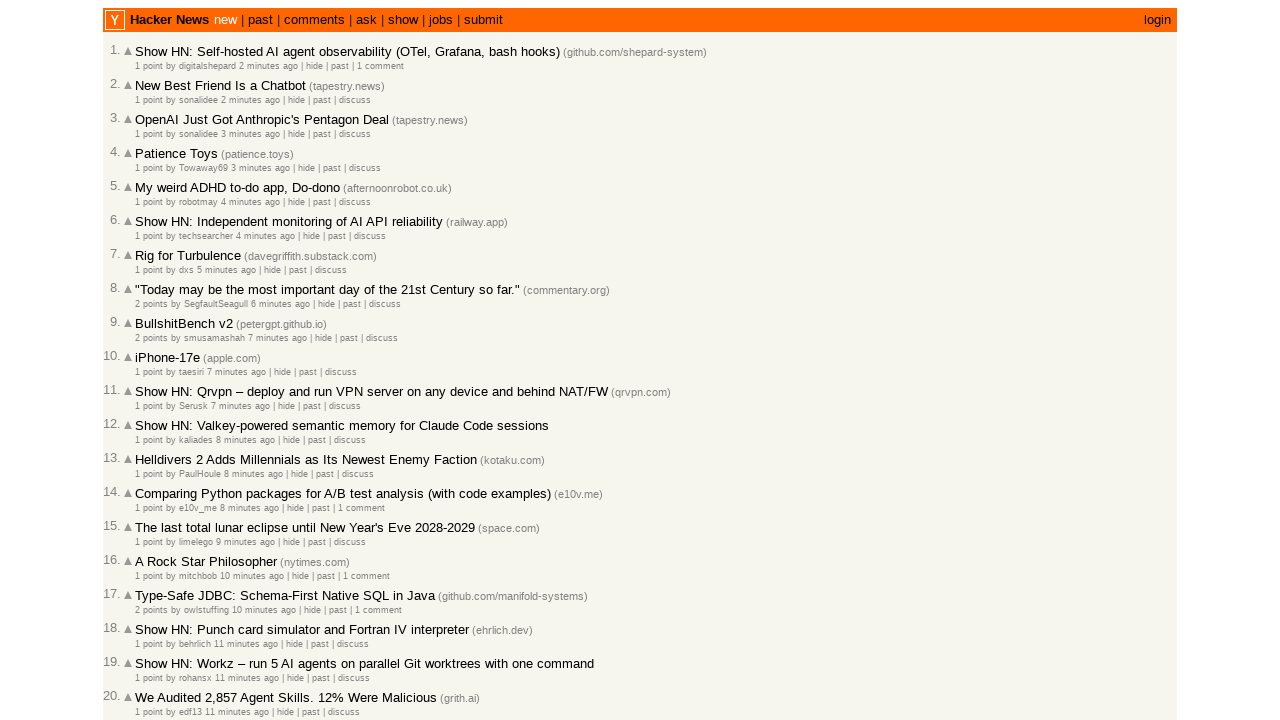

Retrieved timestamp for article 47222010
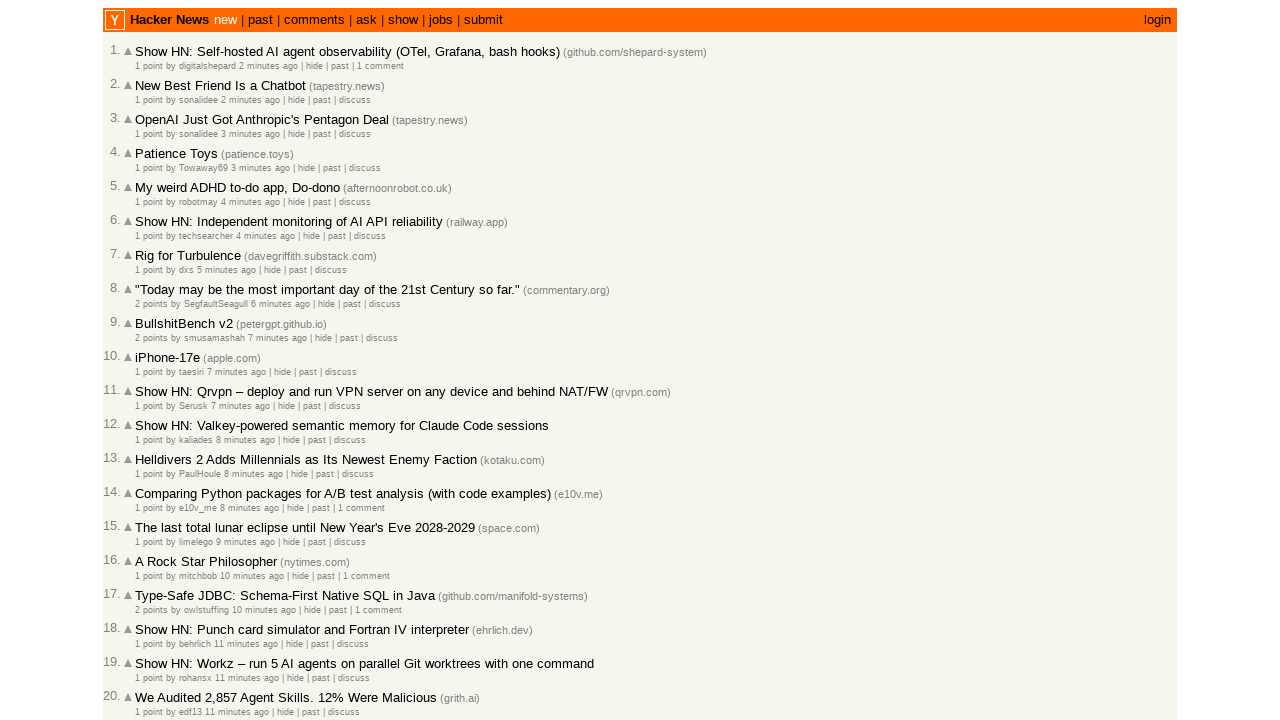

Added article 47222010 with timestamp 2026-03-02T18:30:04.000Z to collection (total: 18)
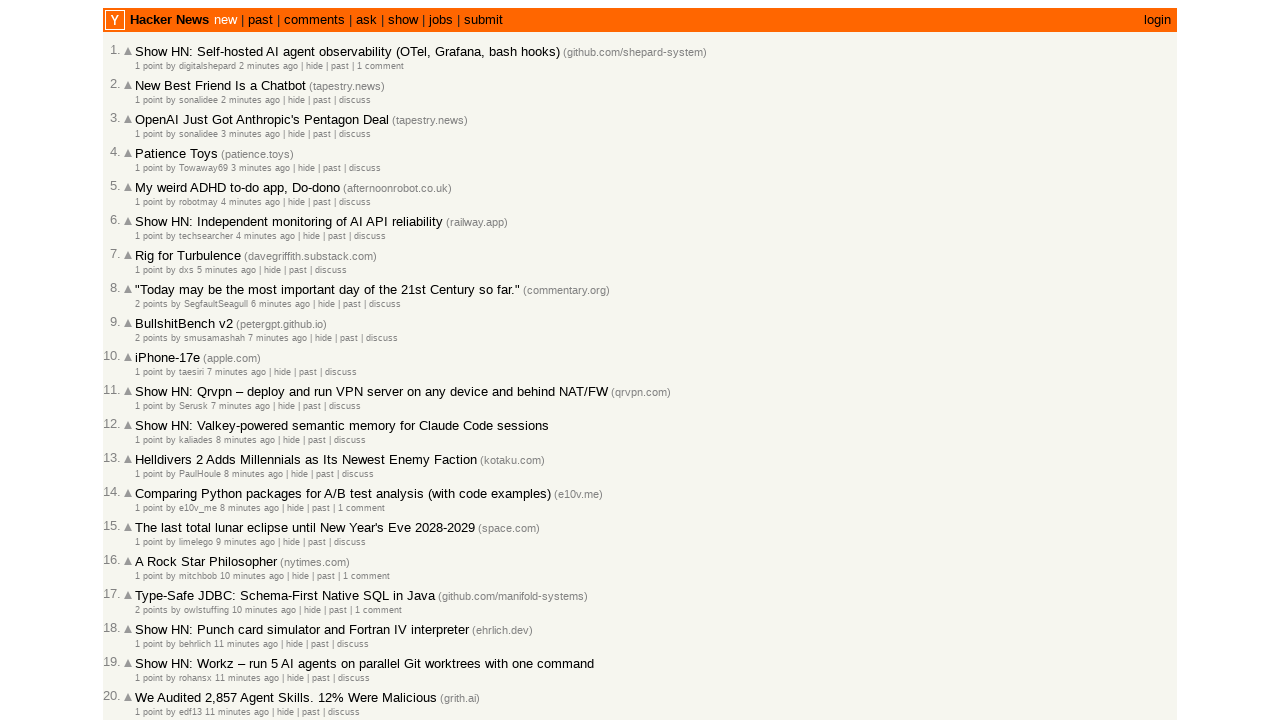

Retrieved article ID: 47222006
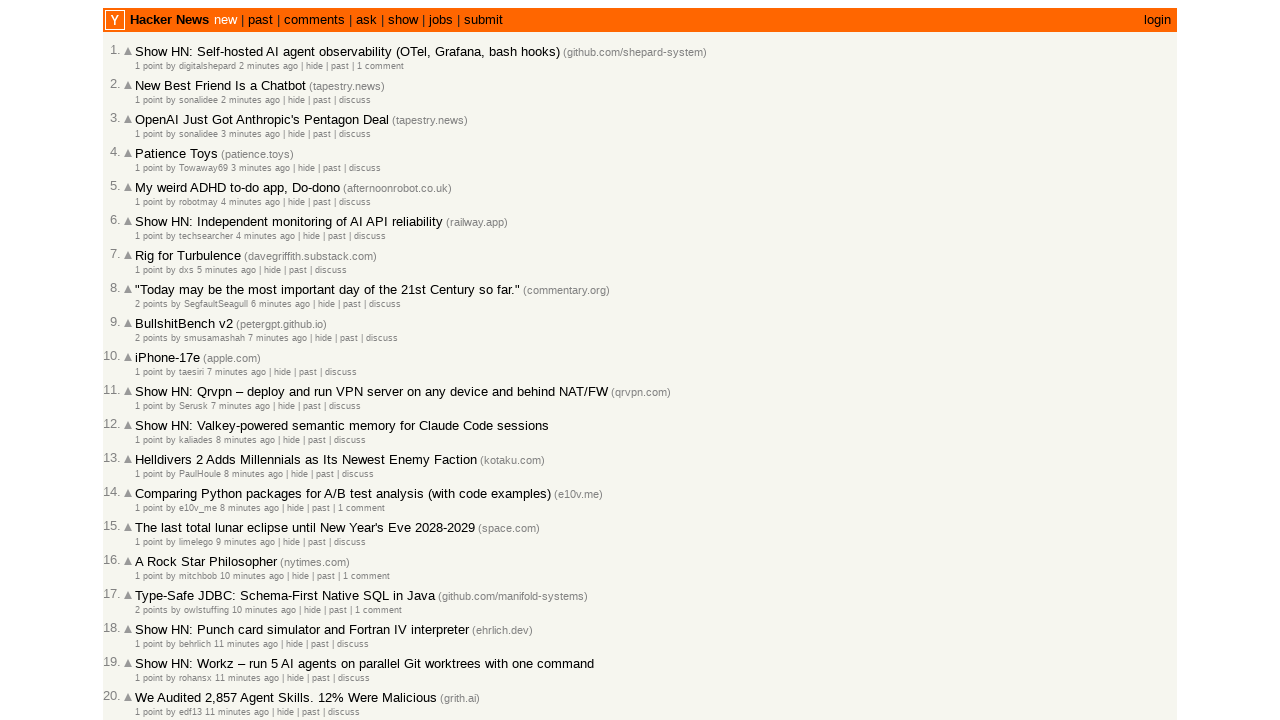

Retrieved timestamp for article 47222006
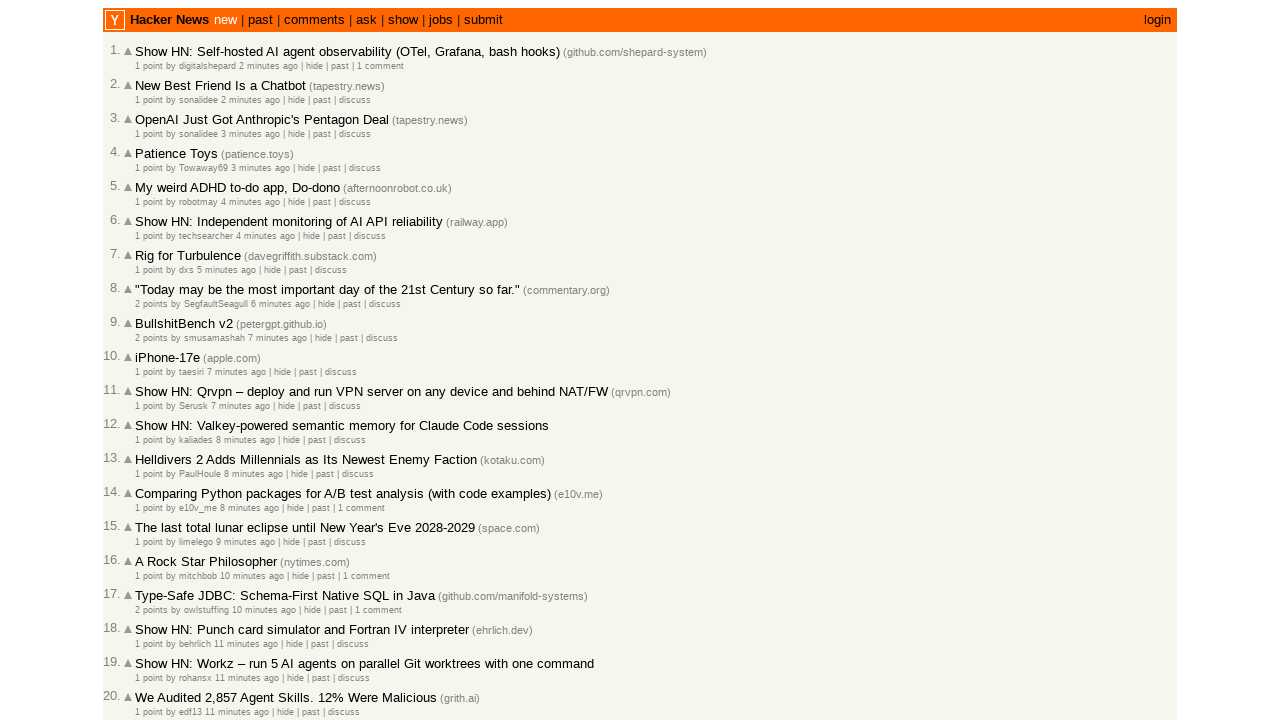

Added article 47222006 with timestamp 2026-03-02T18:29:51.000Z to collection (total: 19)
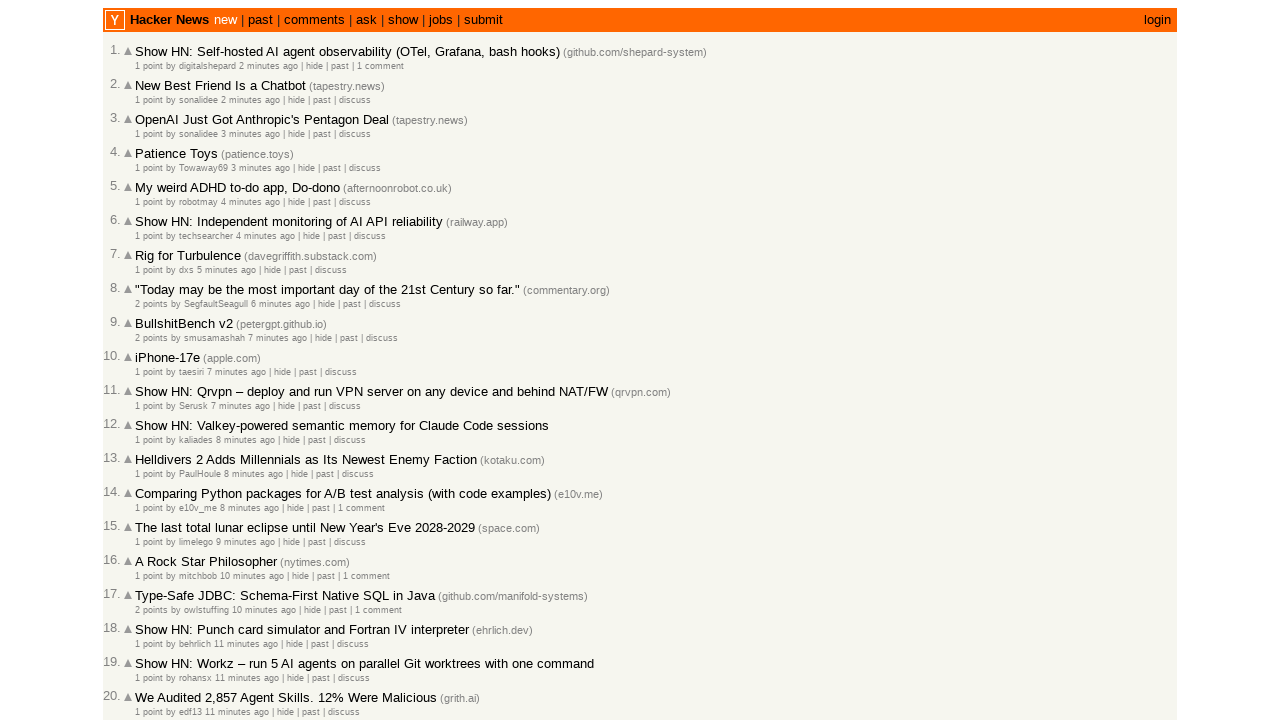

Retrieved article ID: 47222002
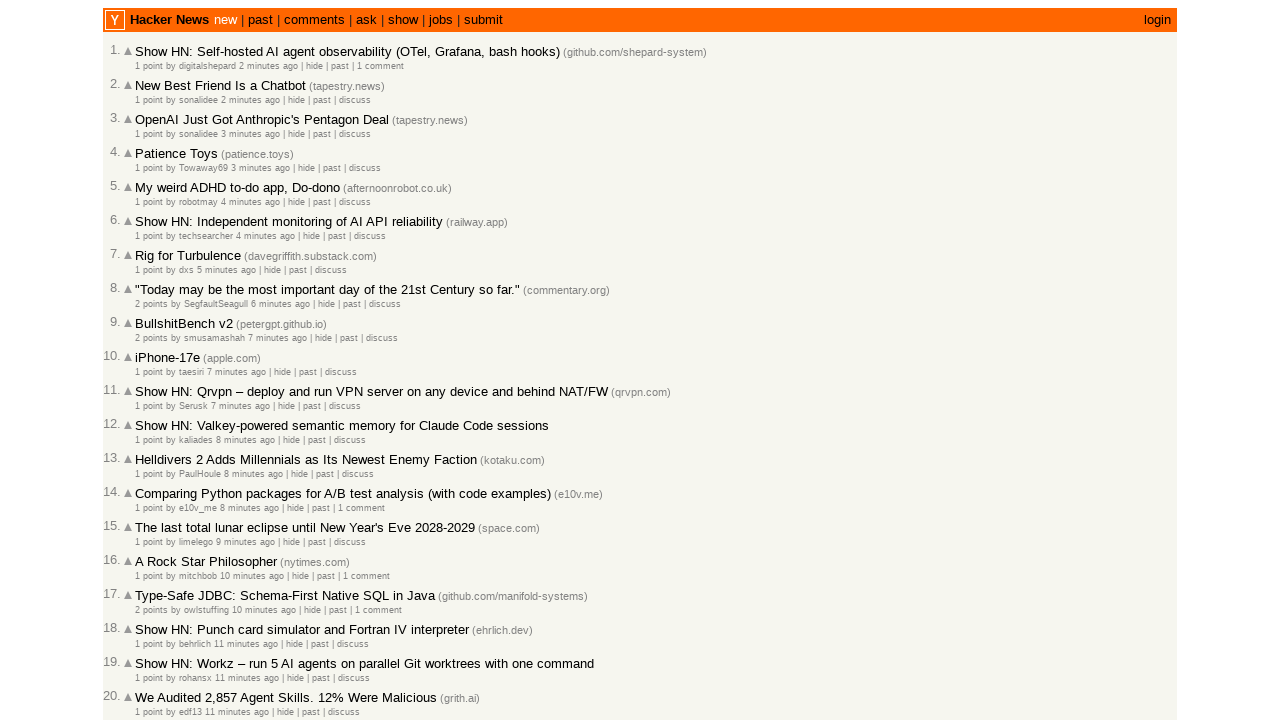

Retrieved timestamp for article 47222002
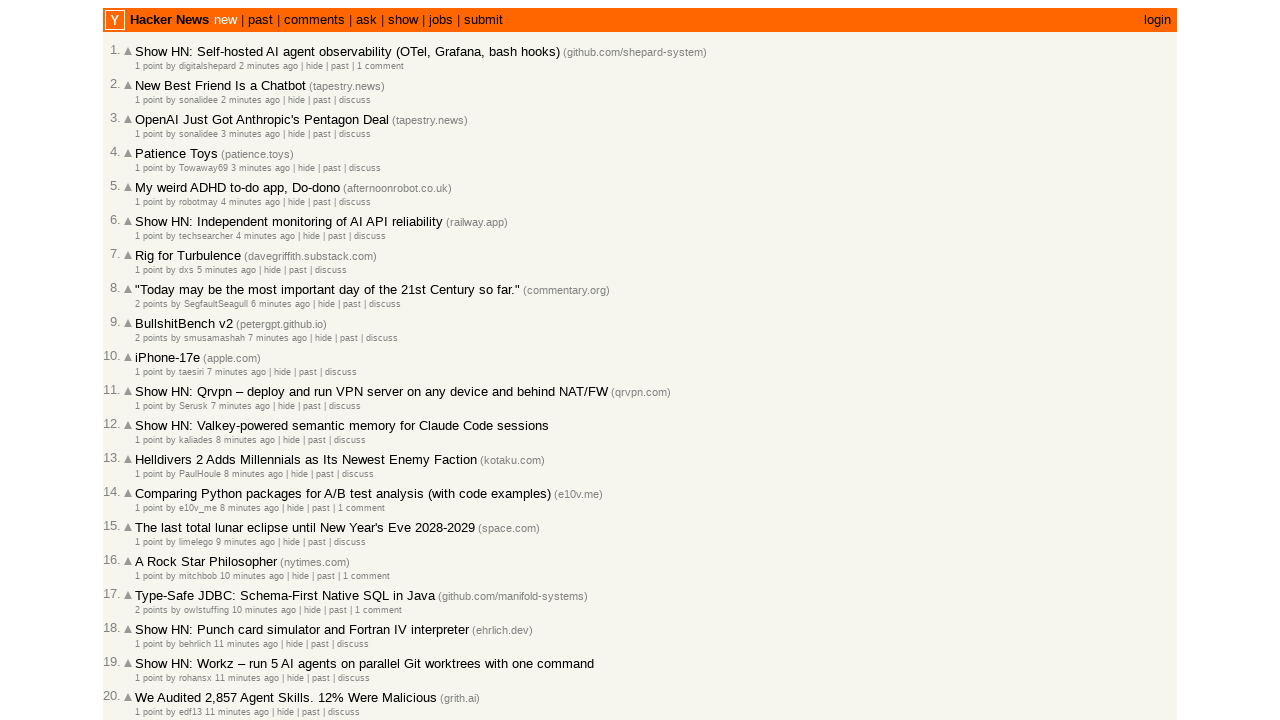

Added article 47222002 with timestamp 2026-03-02T18:29:45.000Z to collection (total: 20)
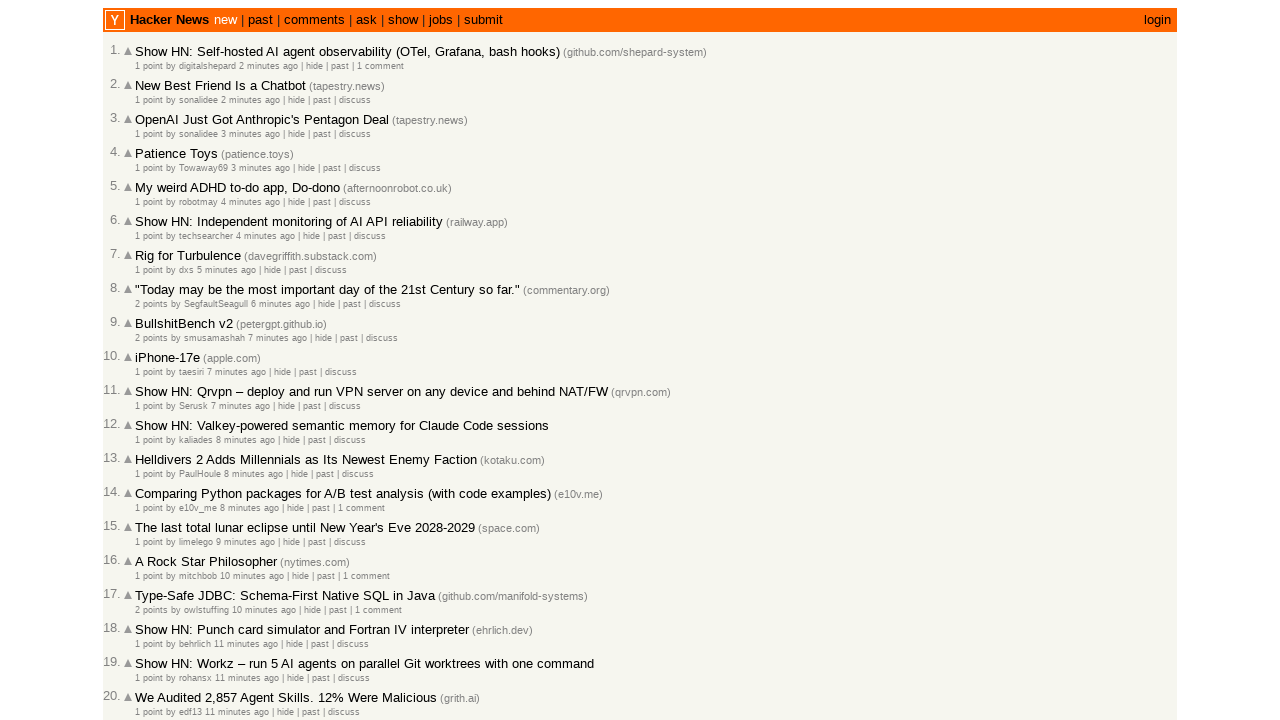

Retrieved article ID: 47221994
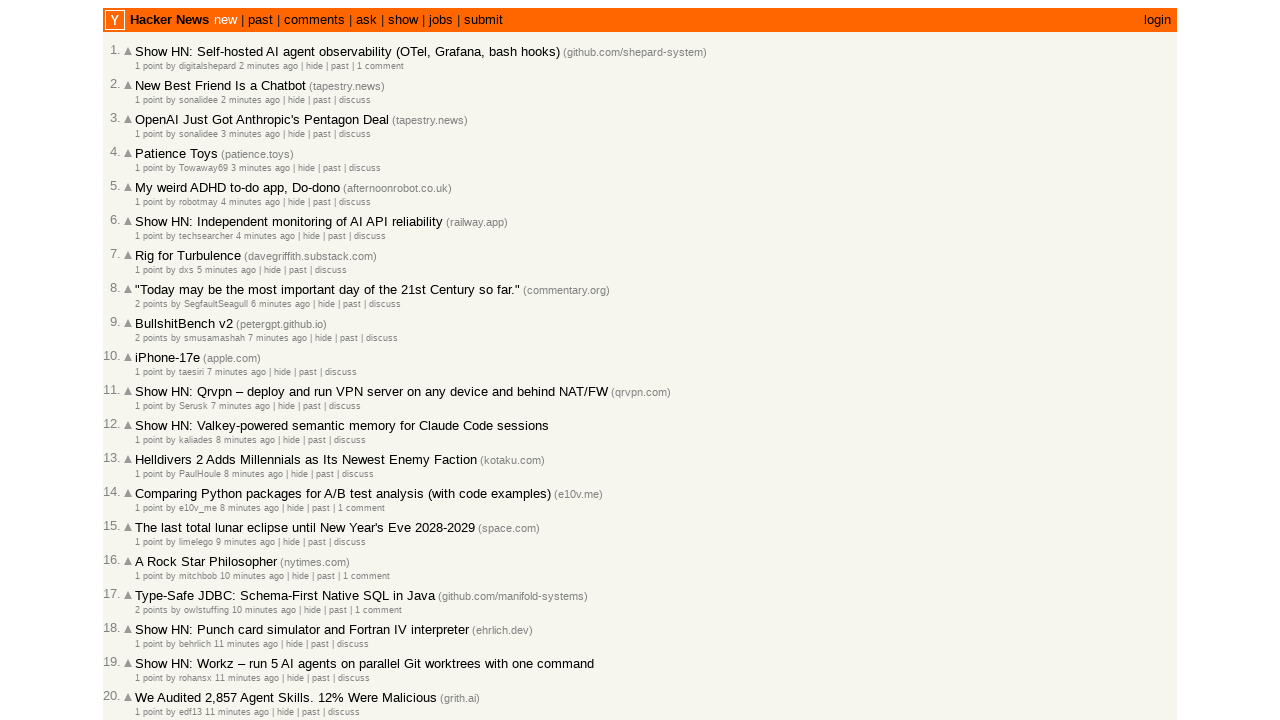

Retrieved timestamp for article 47221994
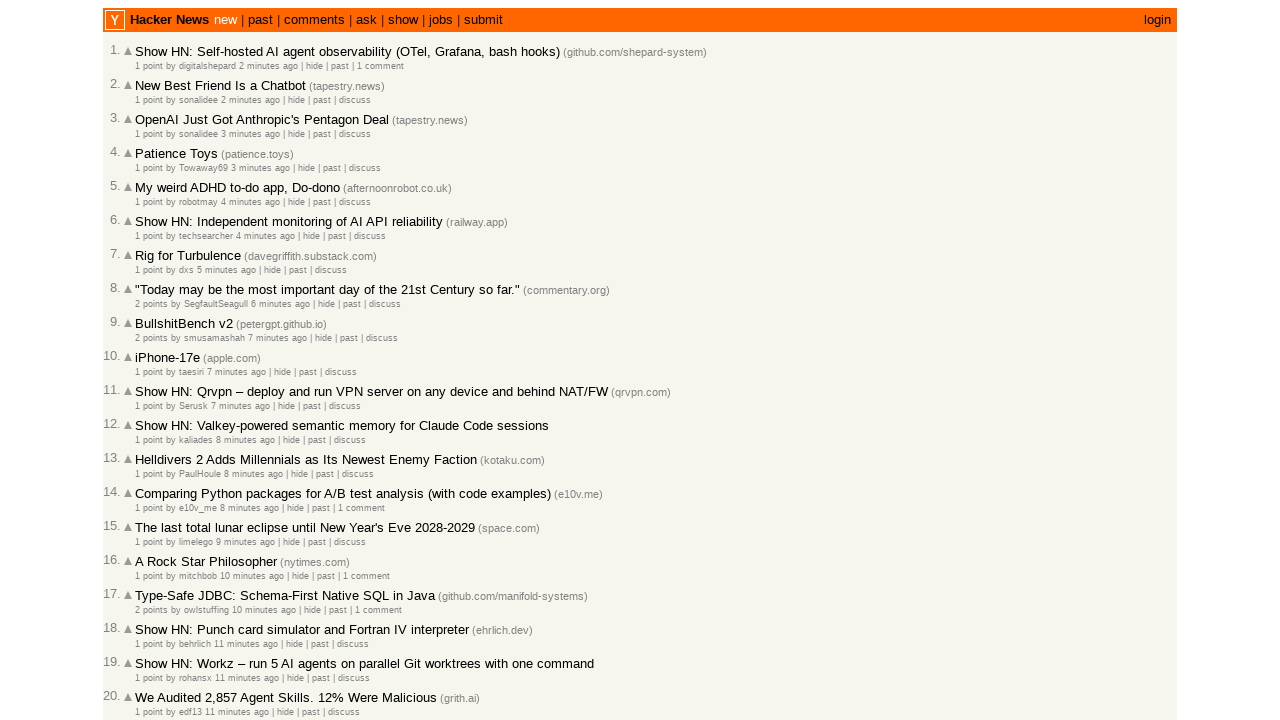

Added article 47221994 with timestamp 2026-03-02T18:29:26.000Z to collection (total: 21)
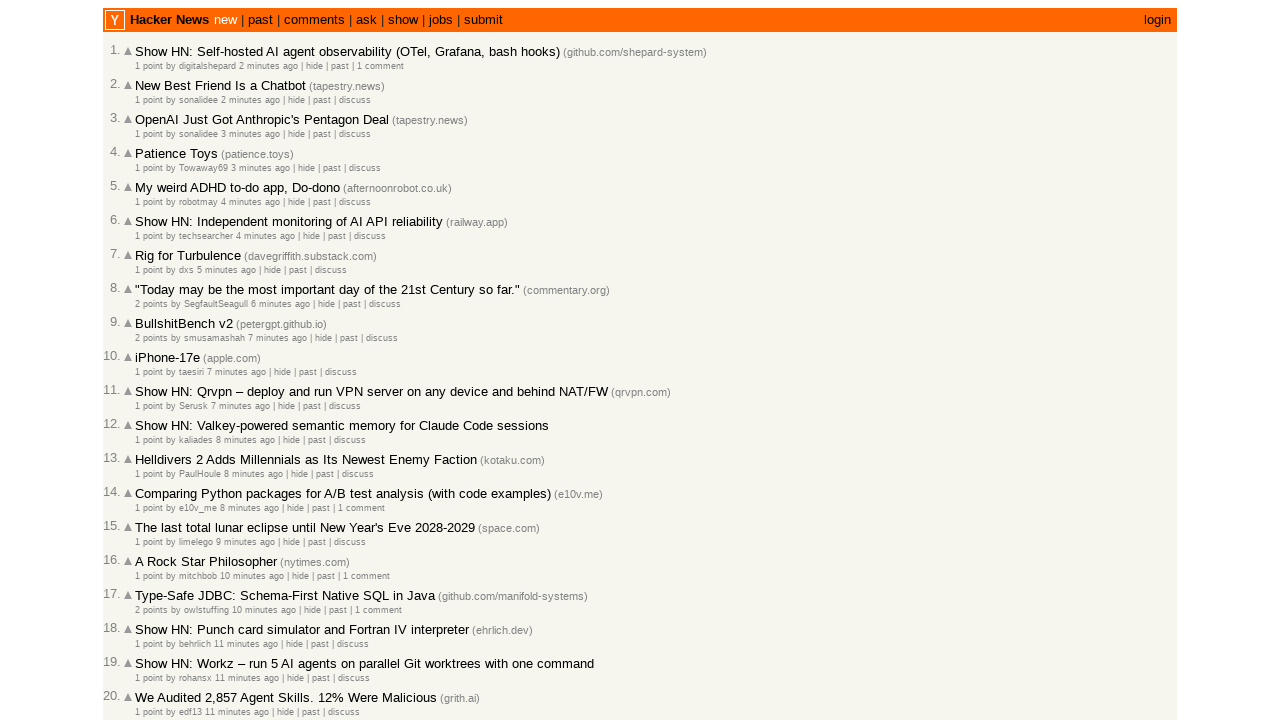

Retrieved article ID: 47221981
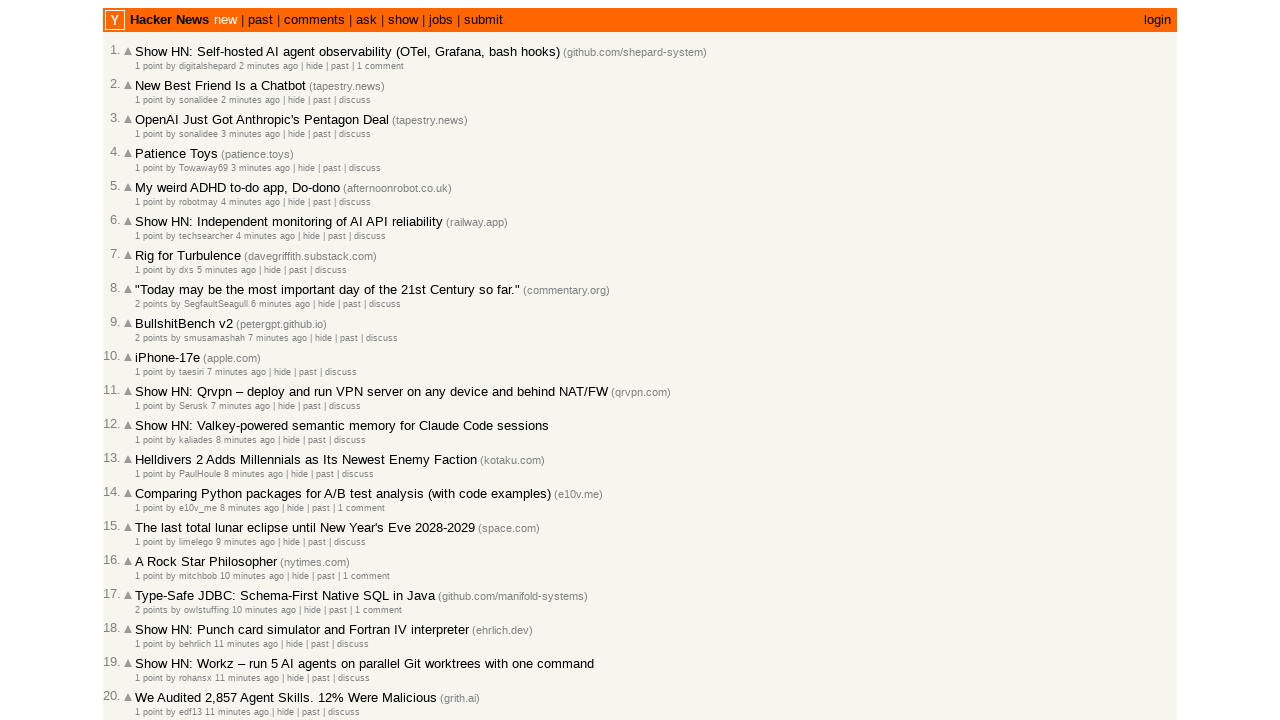

Retrieved timestamp for article 47221981
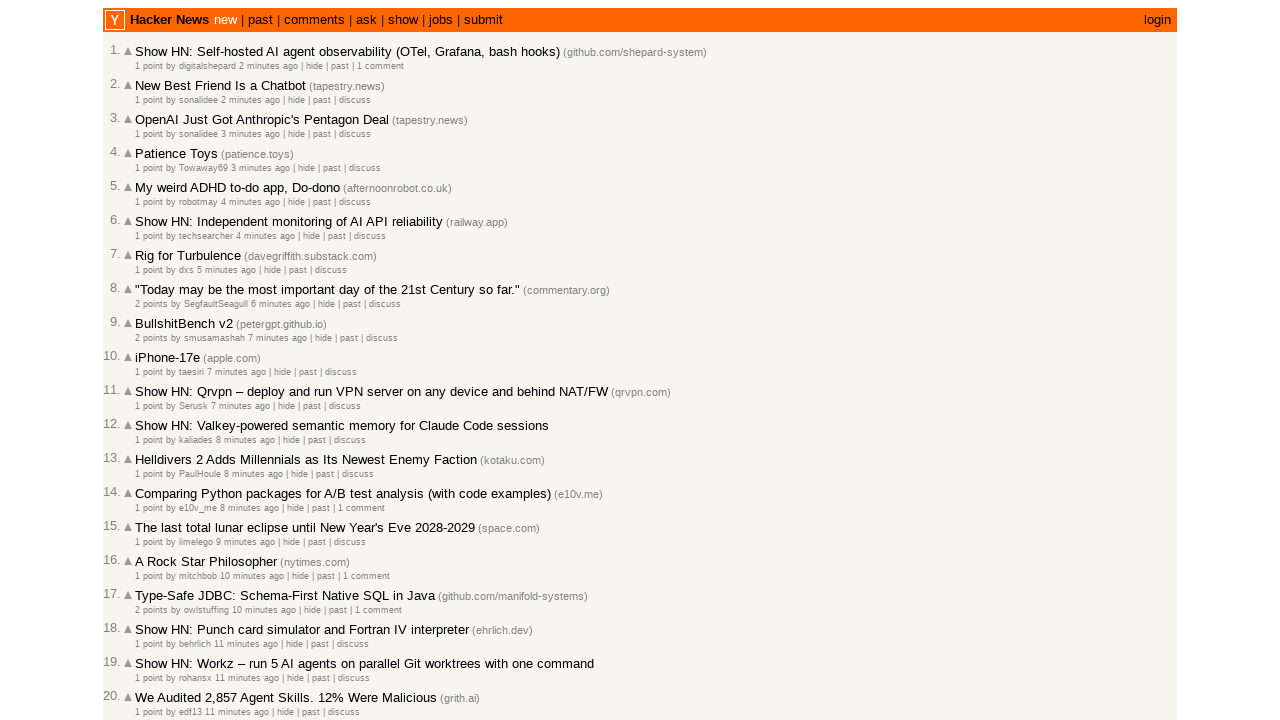

Added article 47221981 with timestamp 2026-03-02T18:28:49.000Z to collection (total: 22)
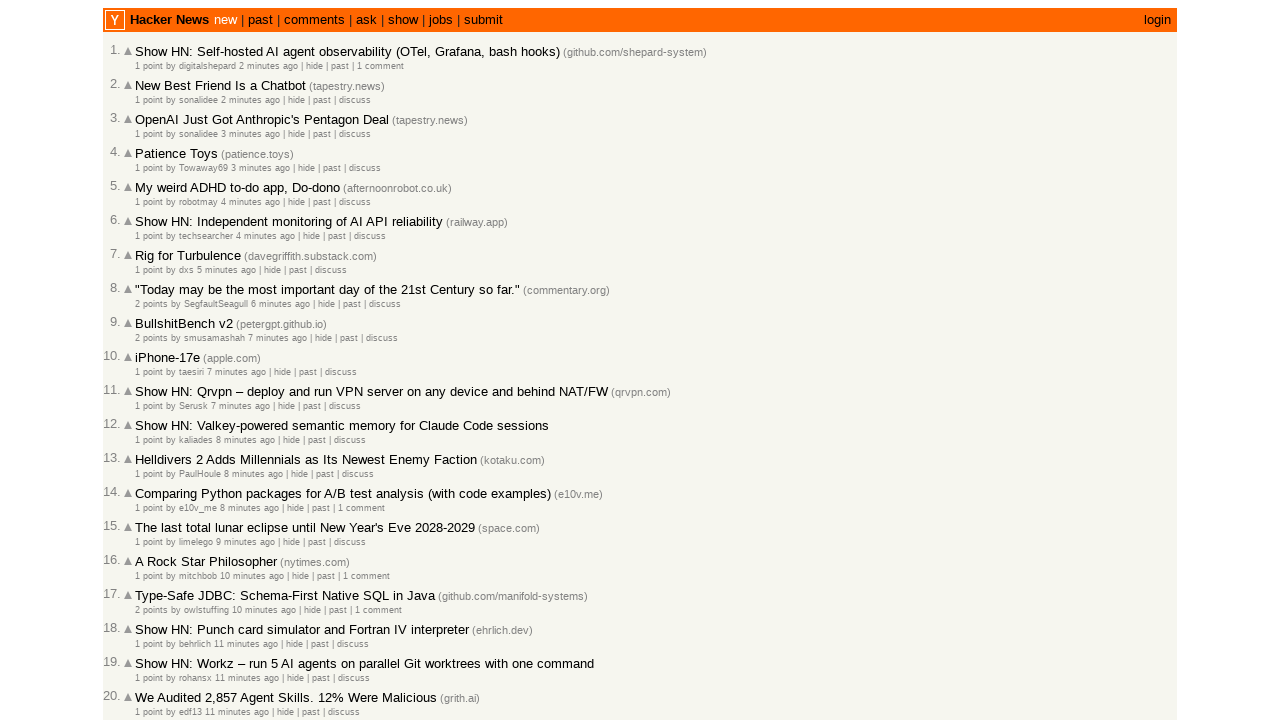

Retrieved article ID: 47221977
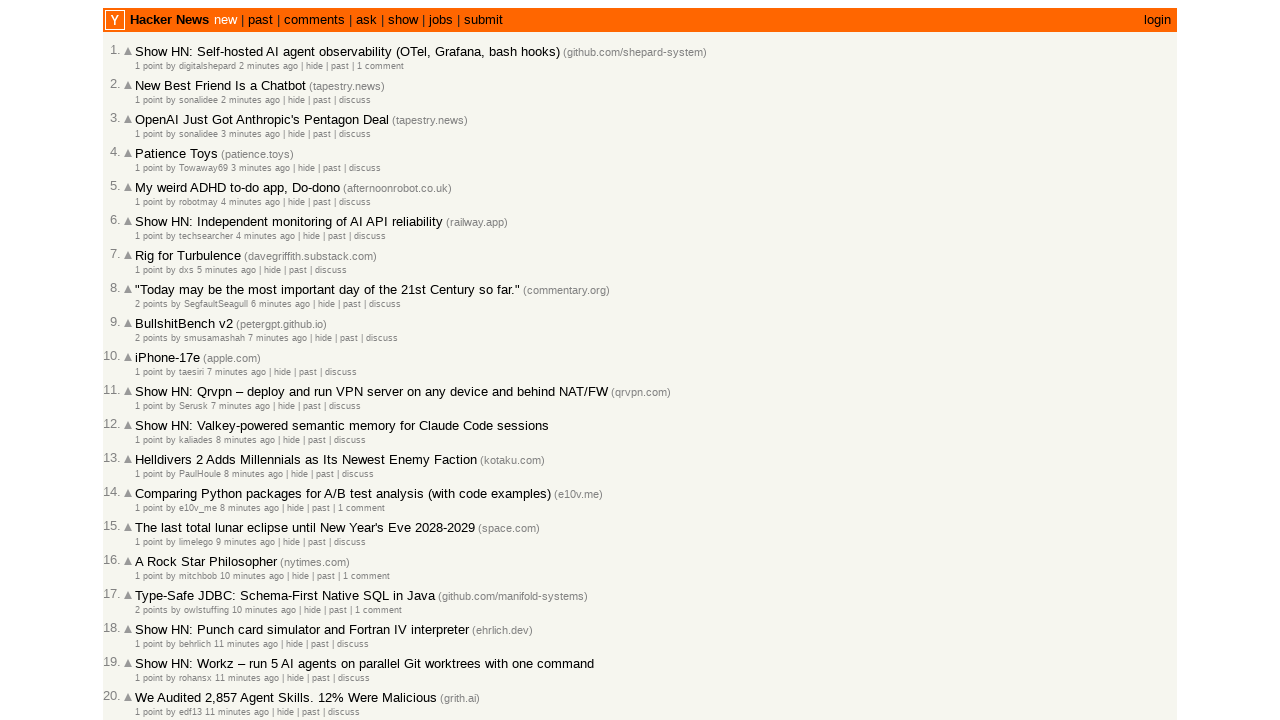

Retrieved timestamp for article 47221977
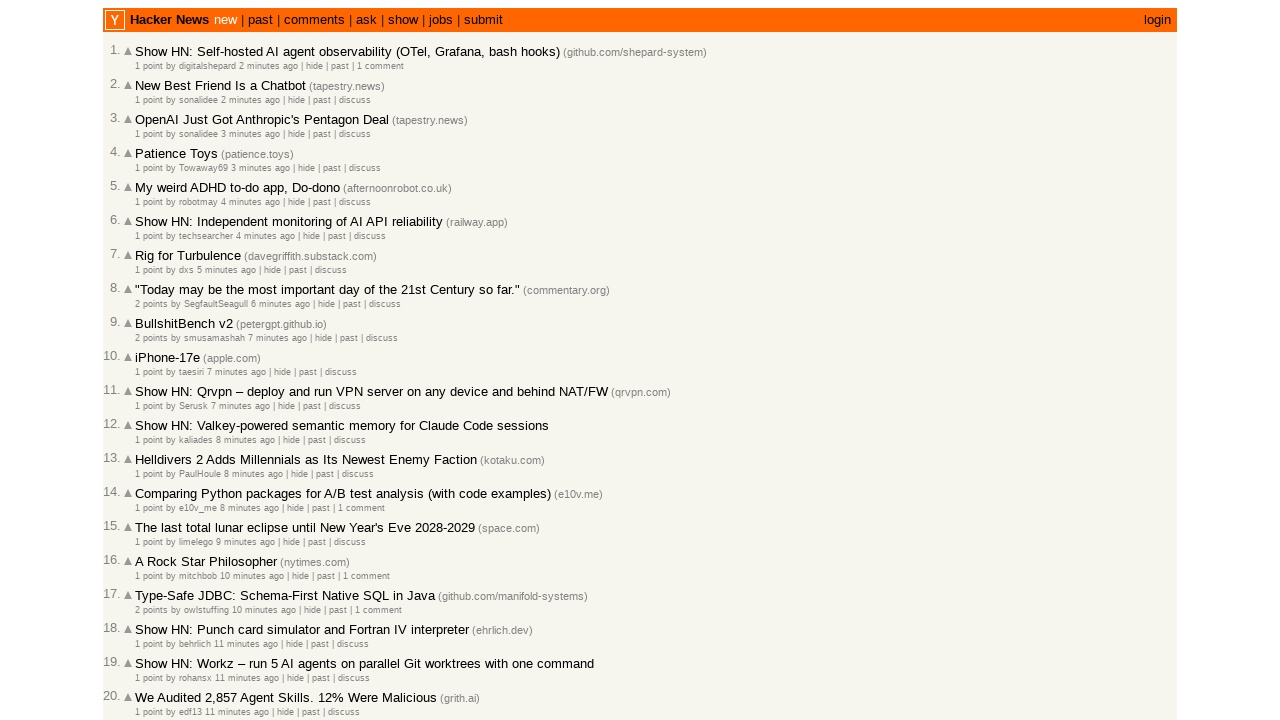

Added article 47221977 with timestamp 2026-03-02T18:28:43.000Z to collection (total: 23)
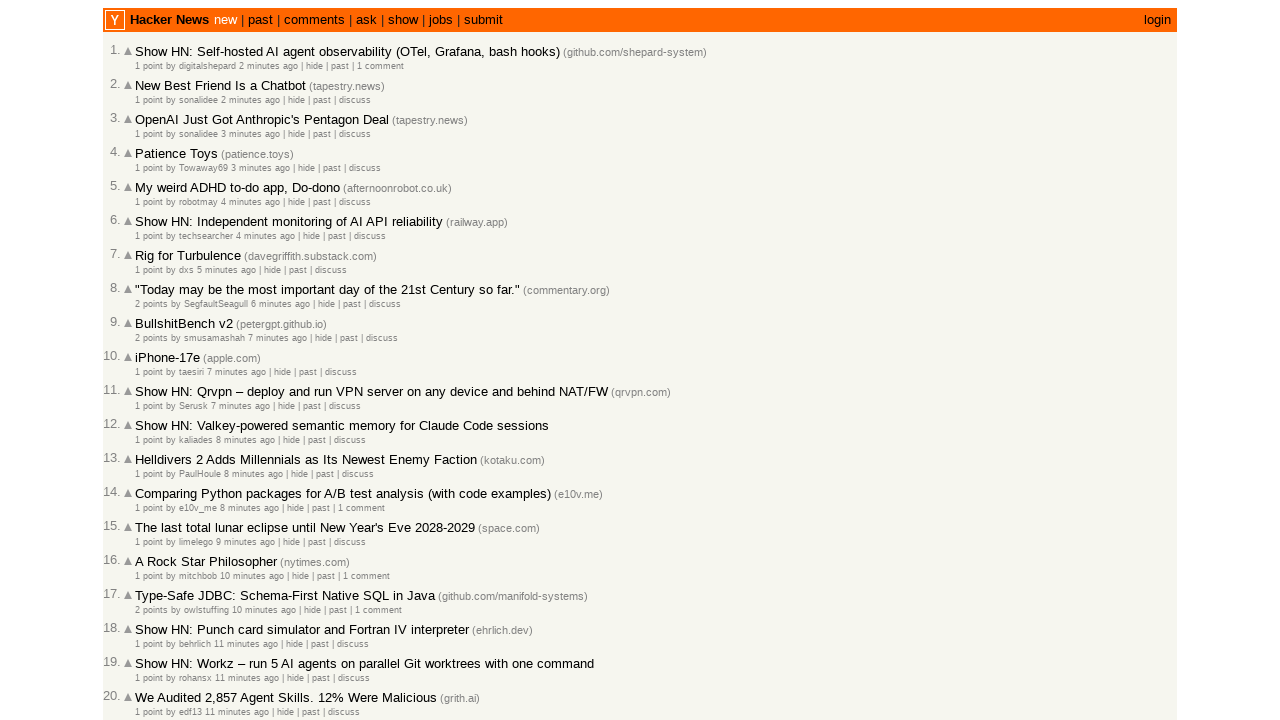

Retrieved article ID: 47221973
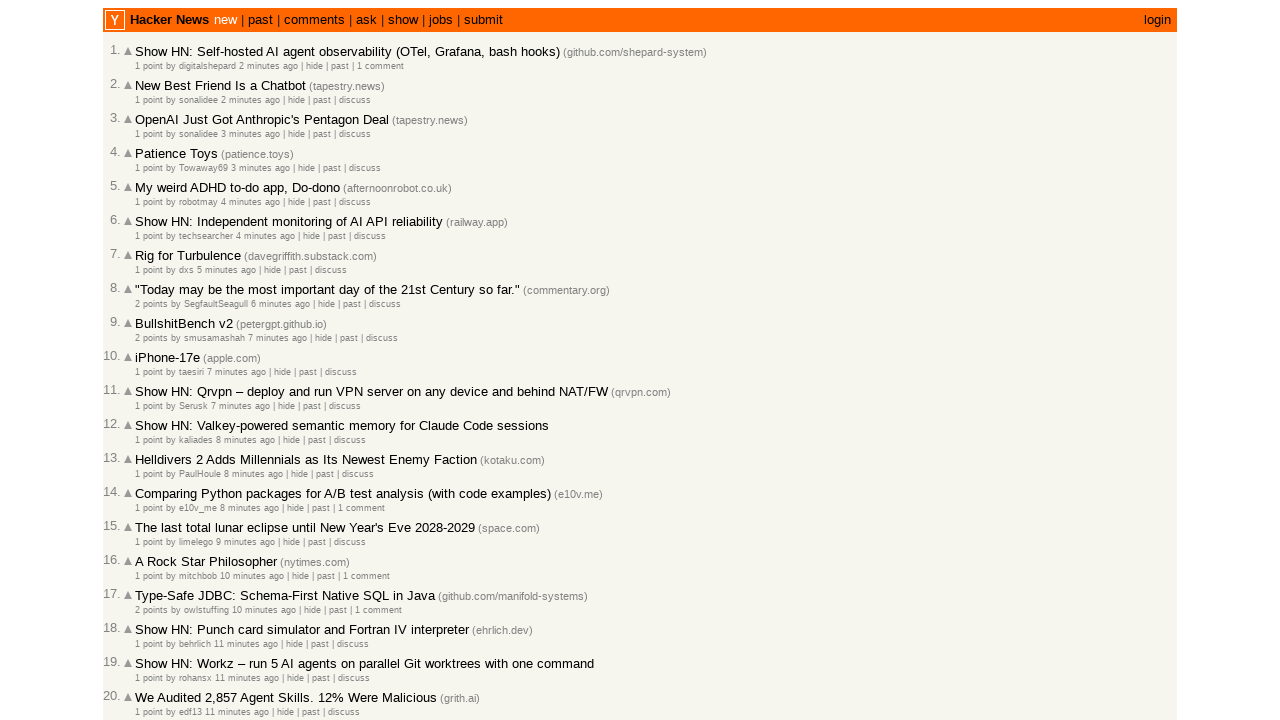

Retrieved timestamp for article 47221973
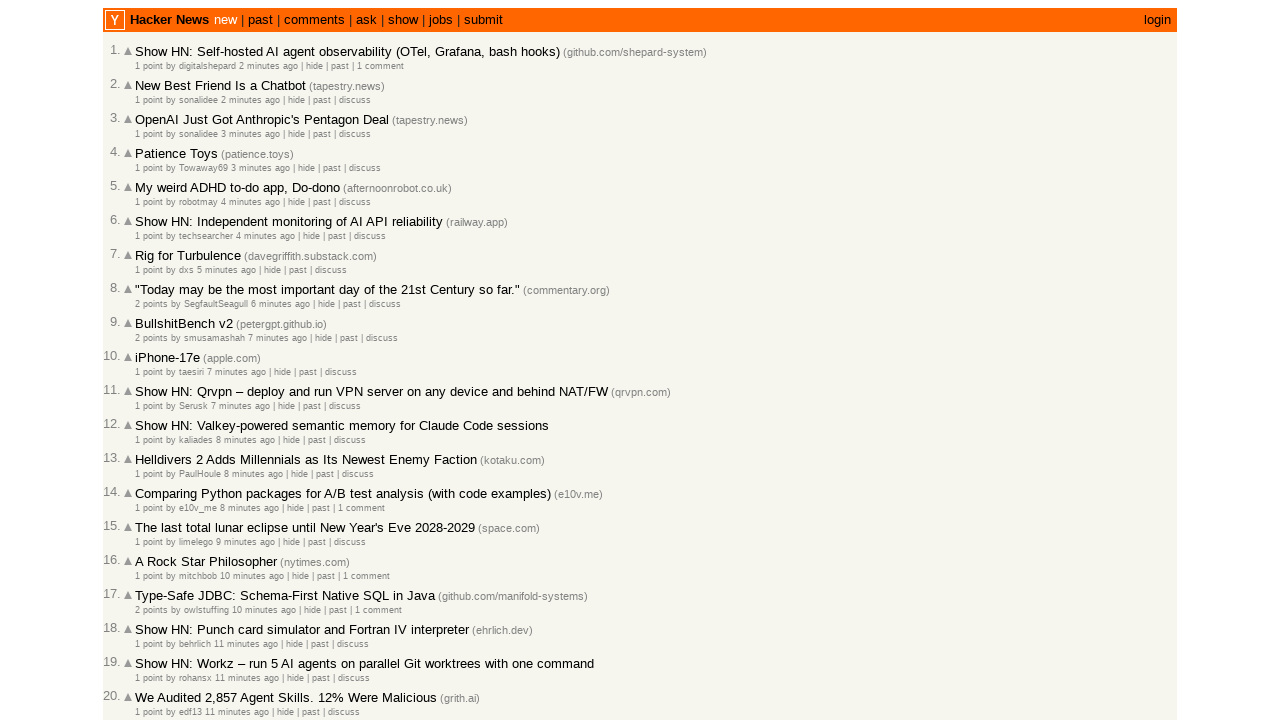

Added article 47221973 with timestamp 2026-03-02T18:28:39.000Z to collection (total: 24)
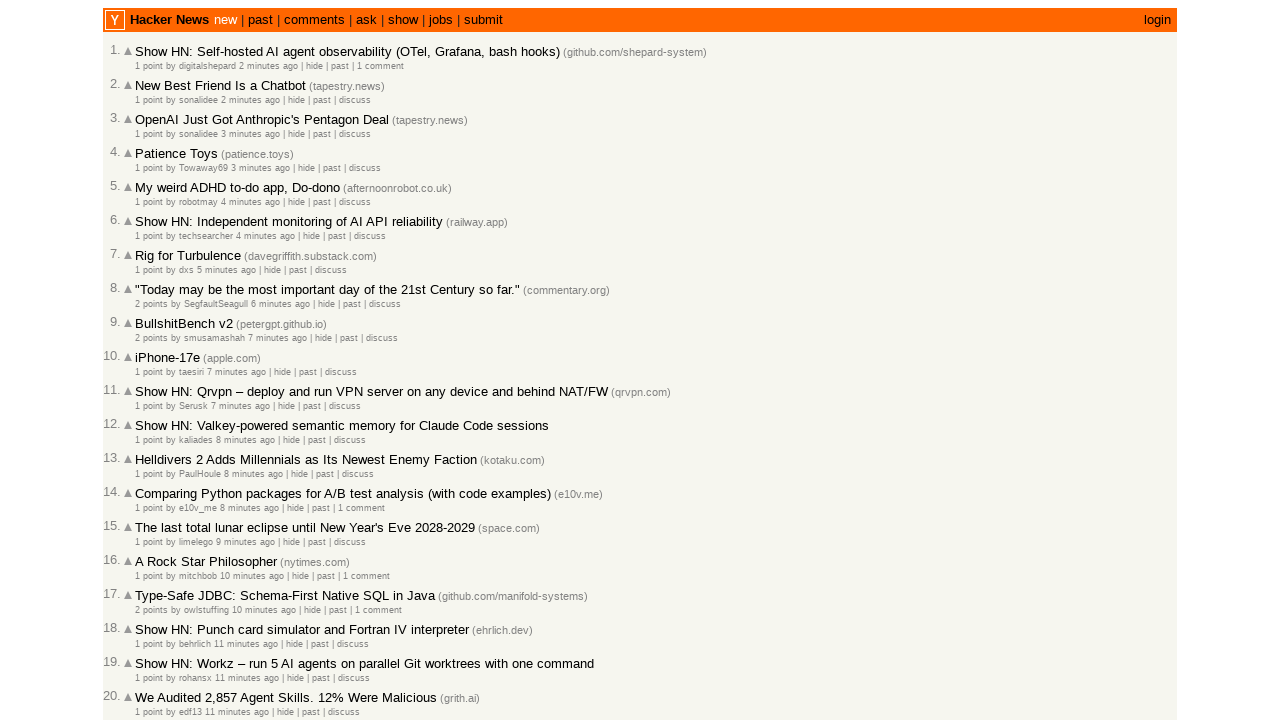

Retrieved article ID: 47221971
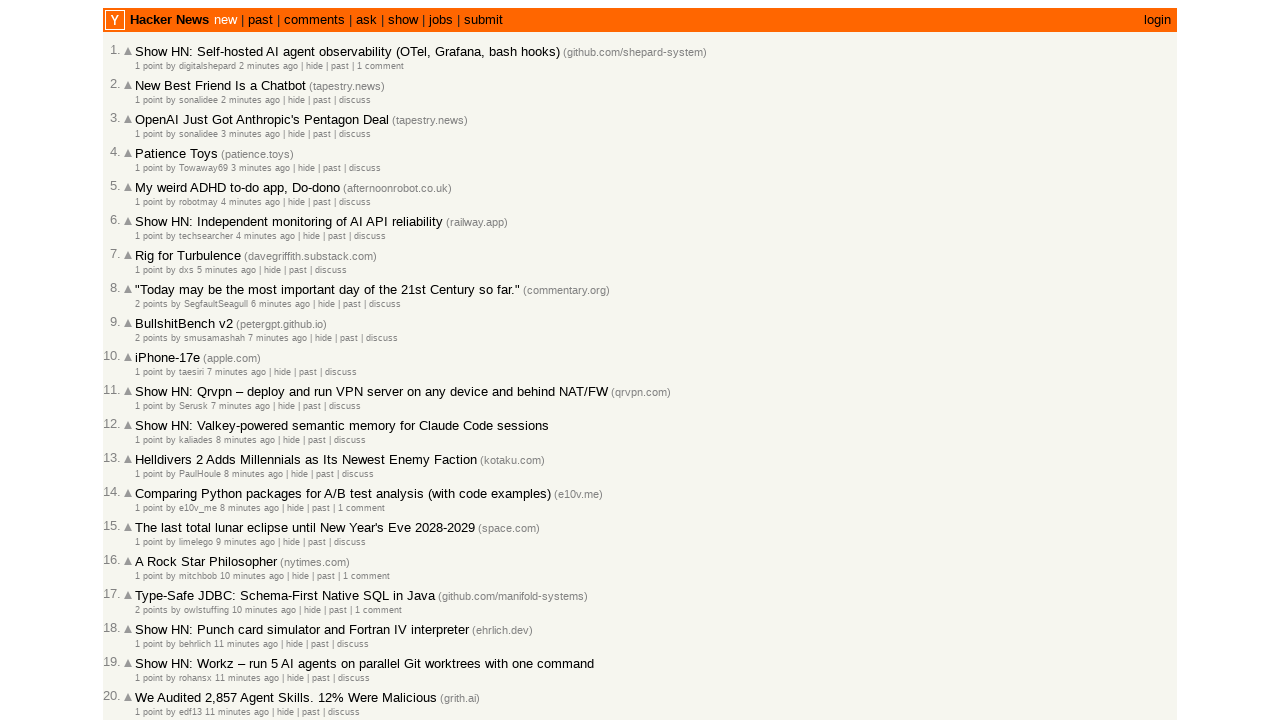

Retrieved timestamp for article 47221971
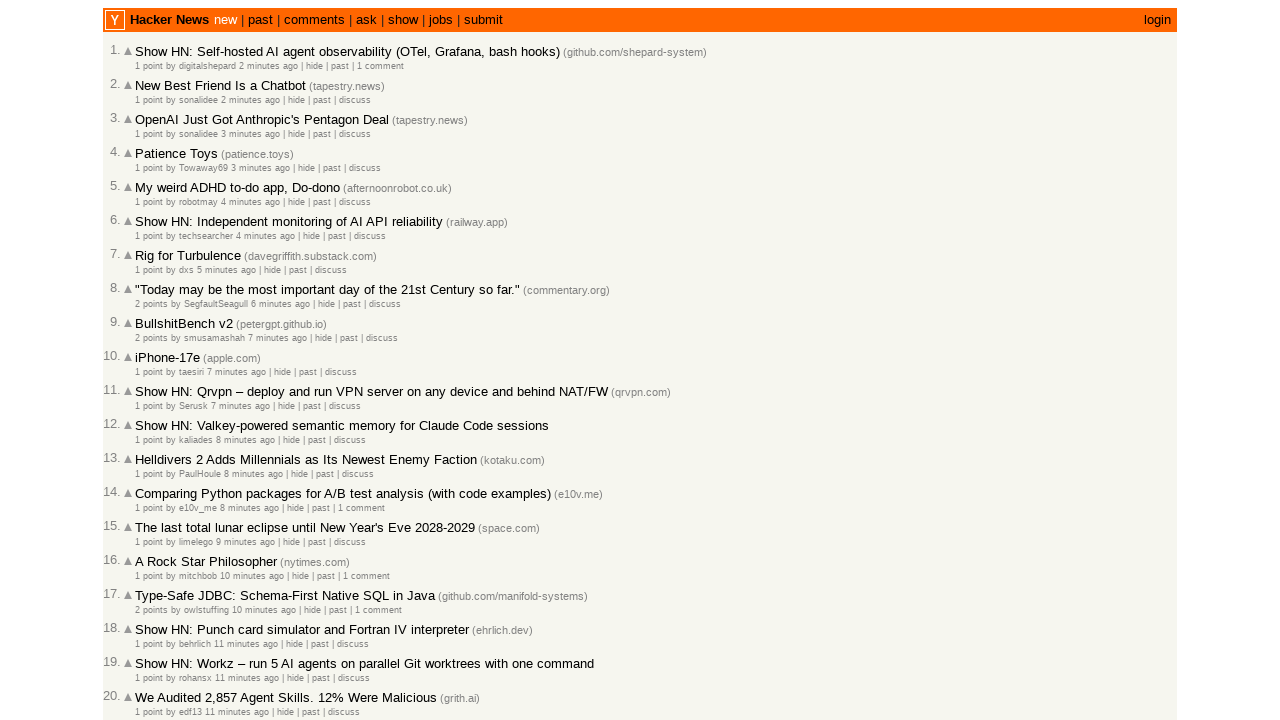

Added article 47221971 with timestamp 2026-03-02T18:28:37.000Z to collection (total: 25)
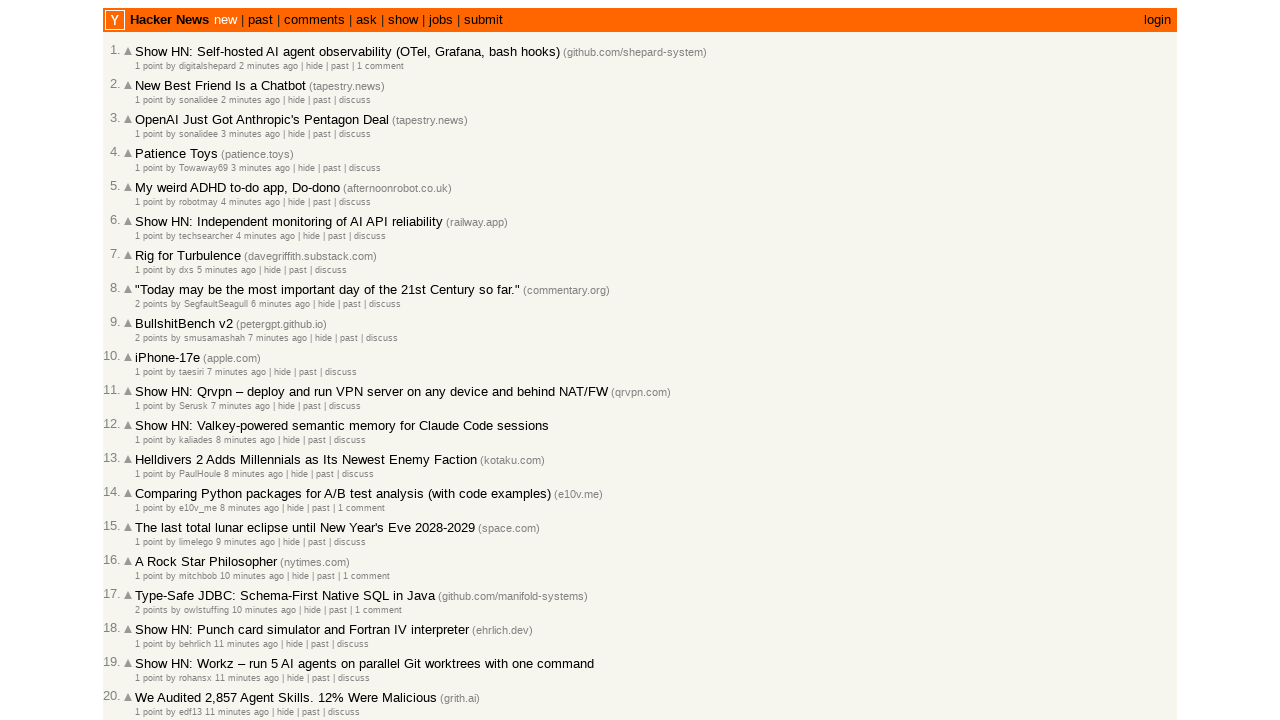

Retrieved article ID: 47221965
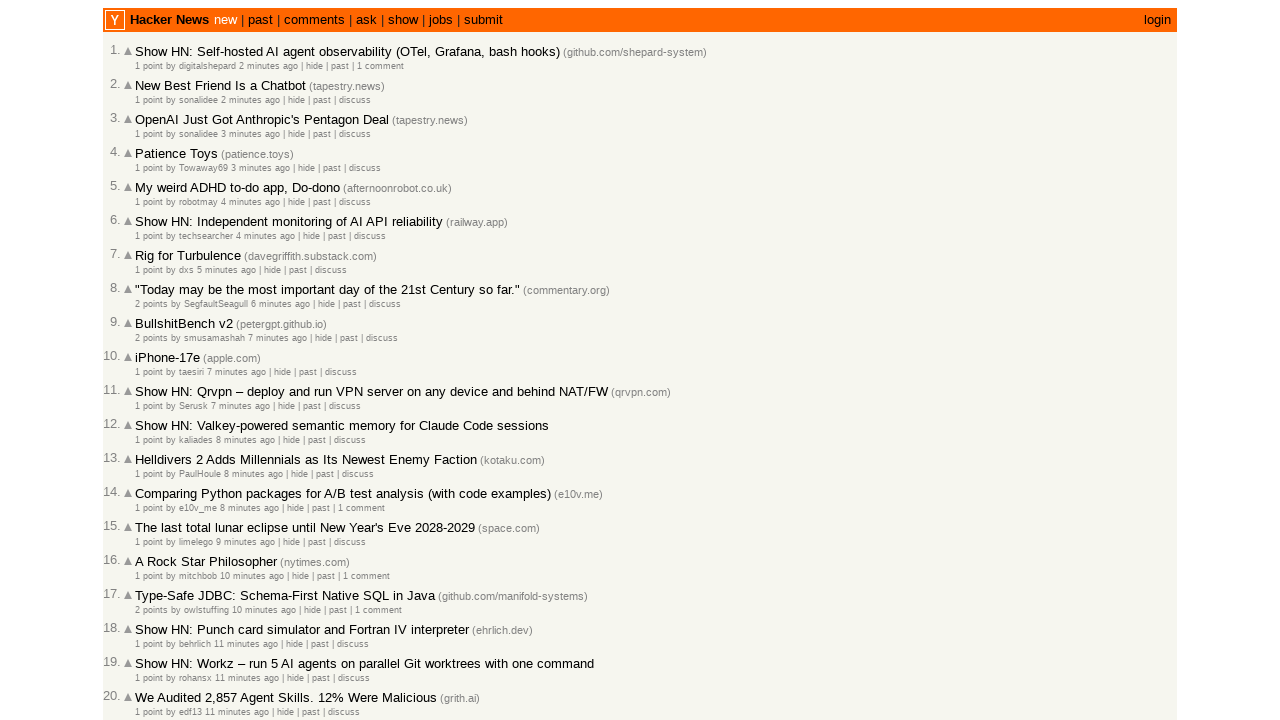

Retrieved timestamp for article 47221965
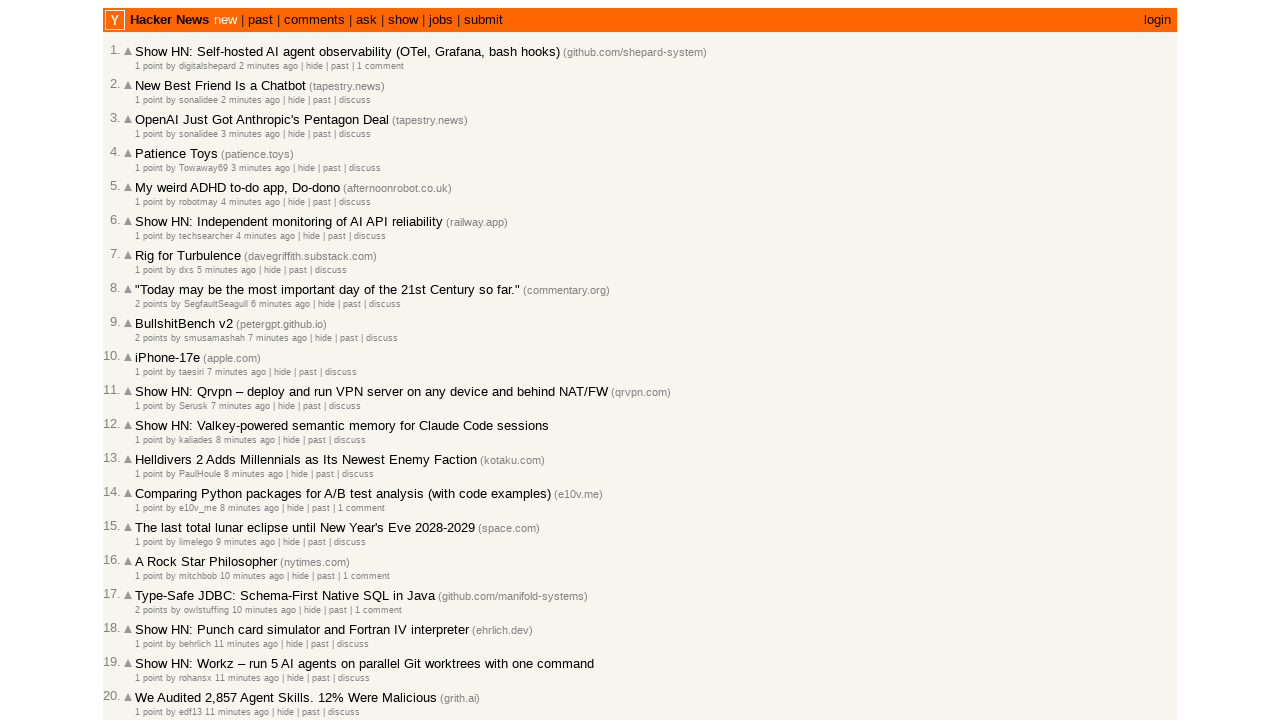

Added article 47221965 with timestamp 2026-03-02T18:28:35.000Z to collection (total: 26)
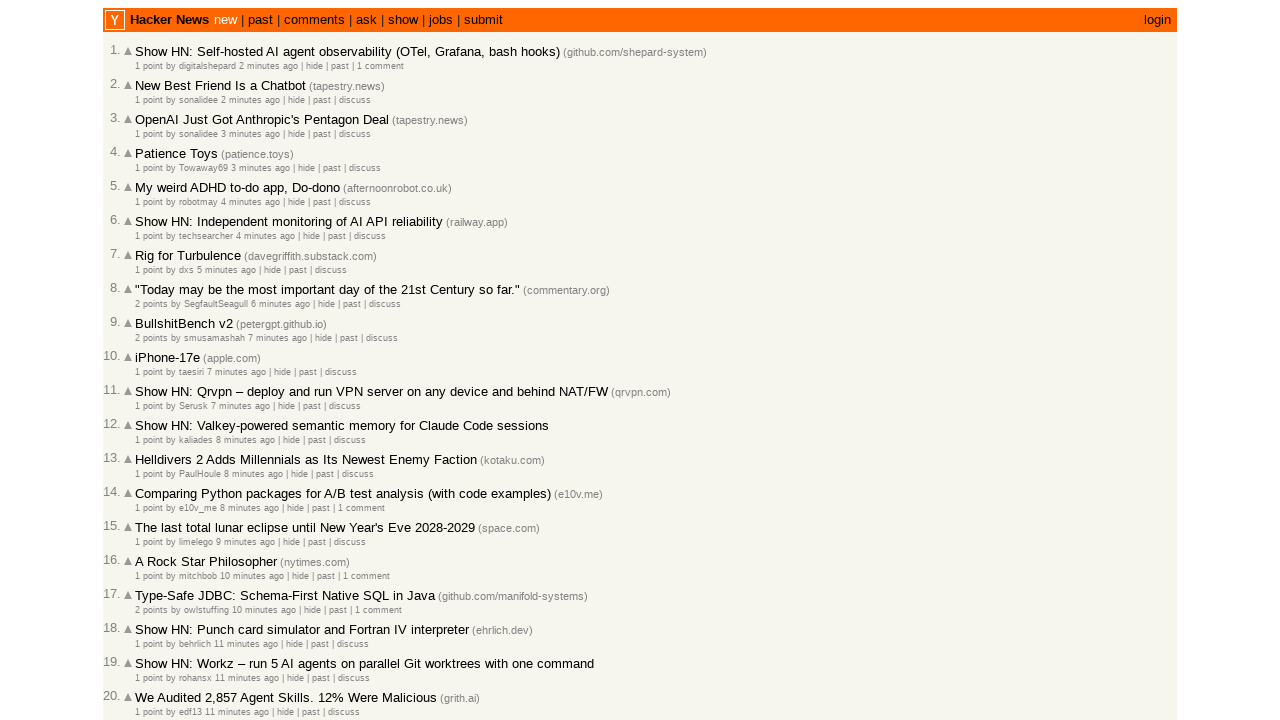

Retrieved article ID: 47221952
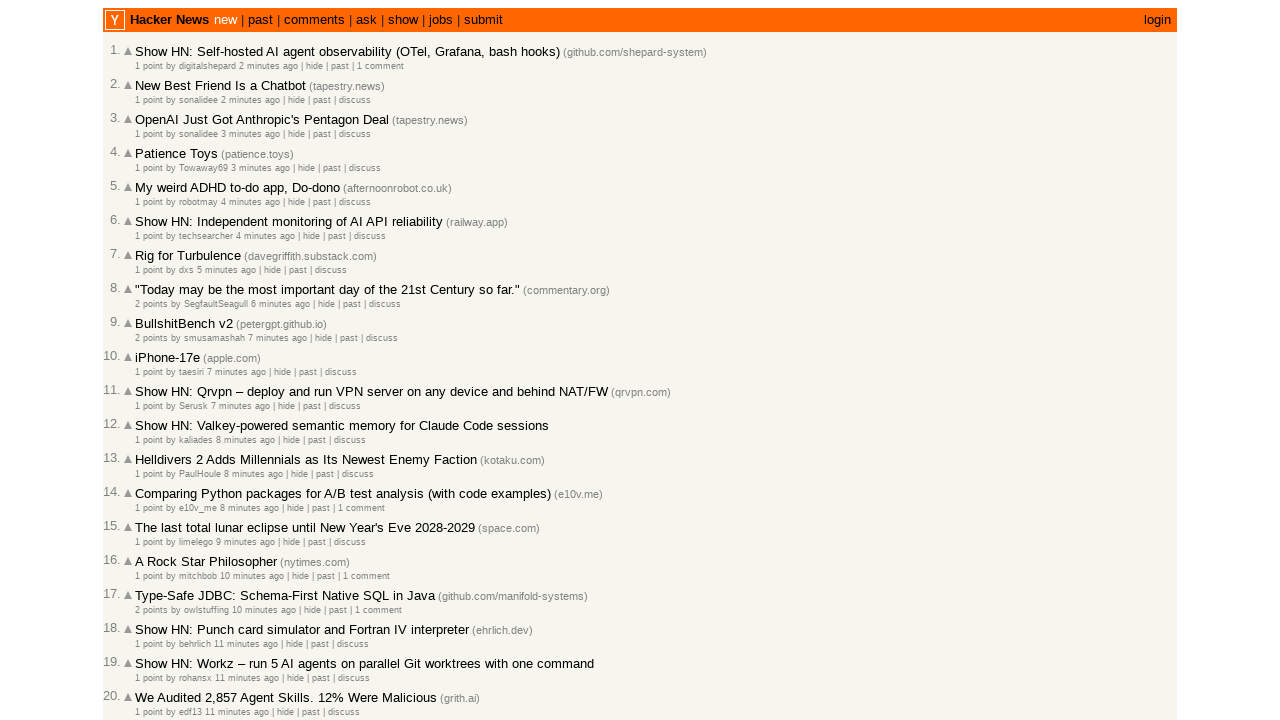

Retrieved timestamp for article 47221952
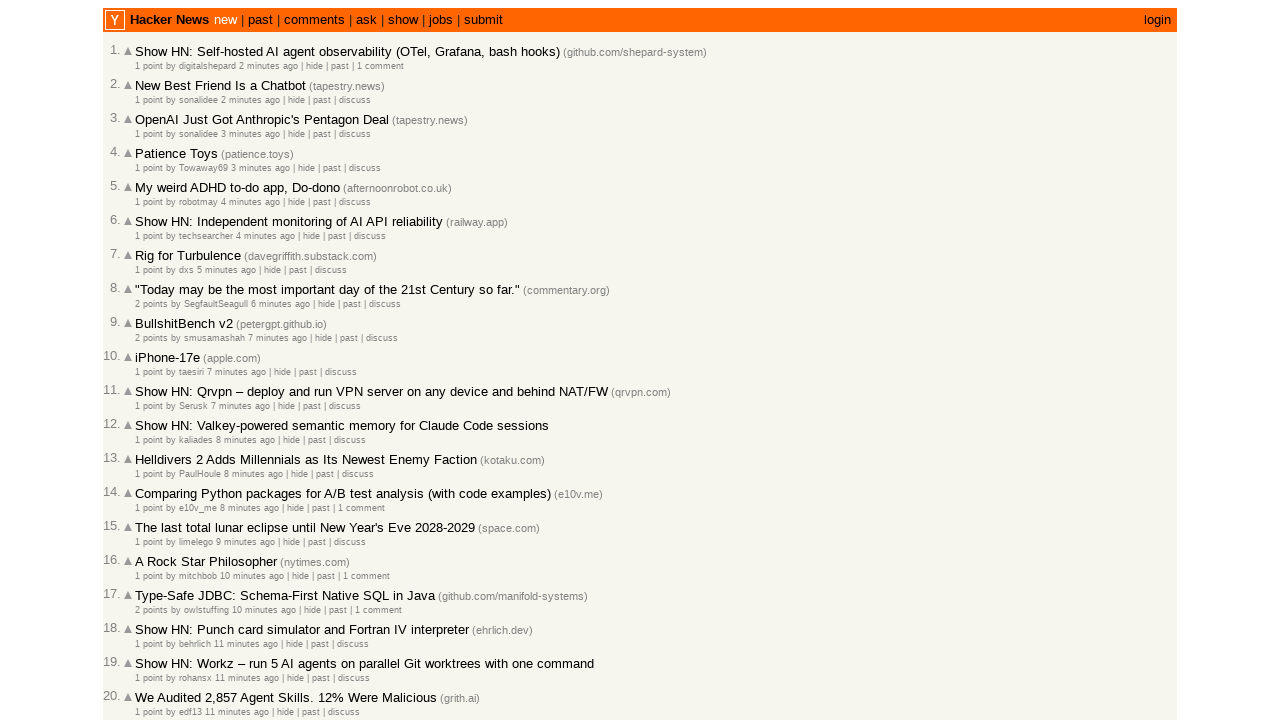

Added article 47221952 with timestamp 2026-03-02T18:27:51.000Z to collection (total: 27)
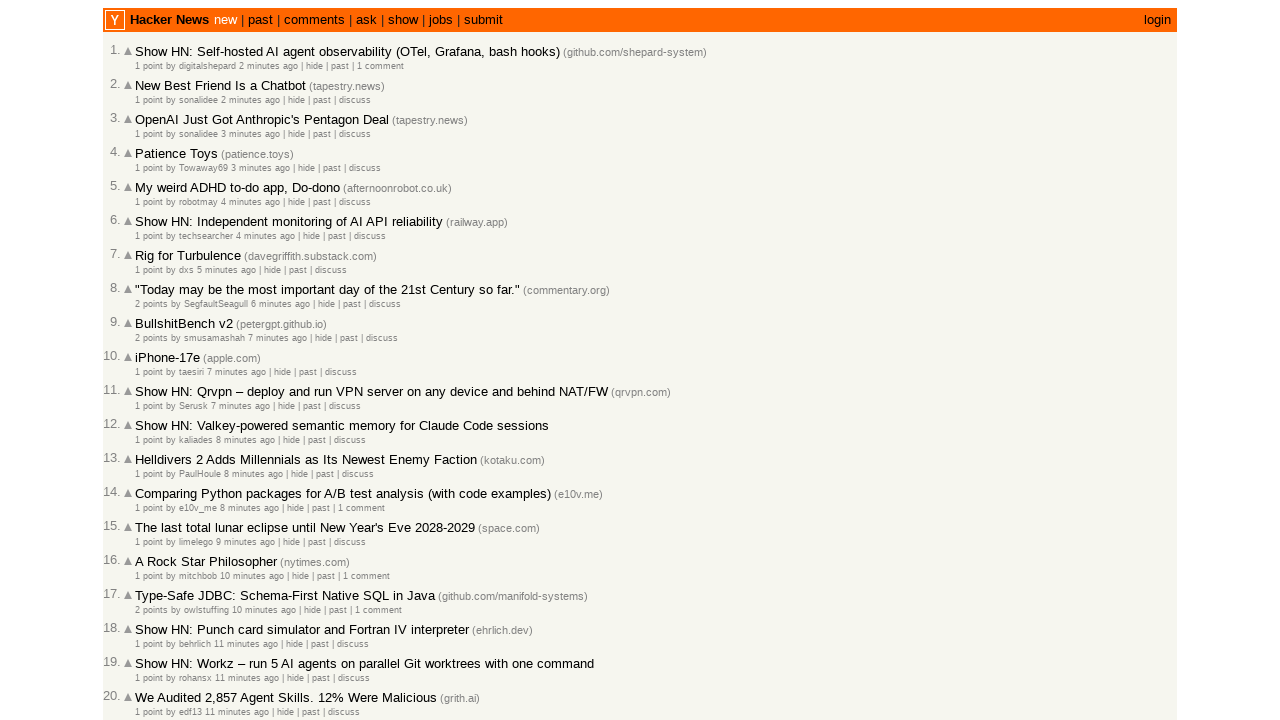

Retrieved article ID: 47221947
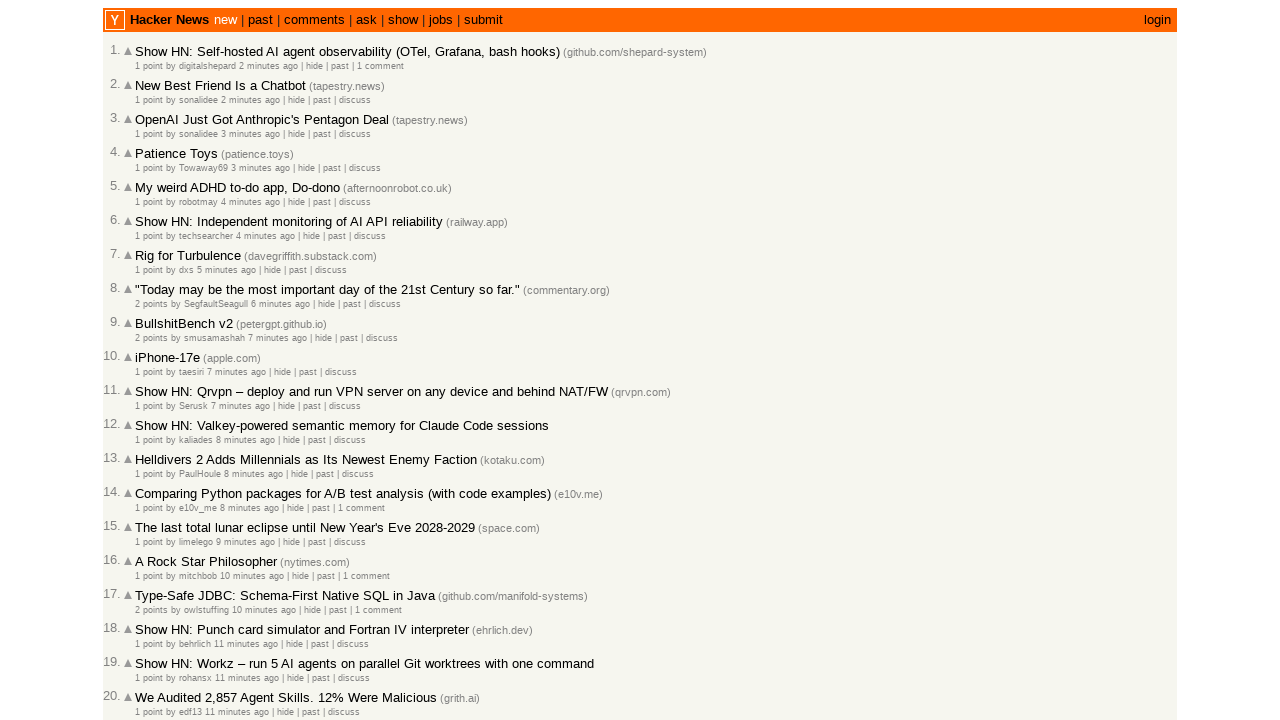

Retrieved timestamp for article 47221947
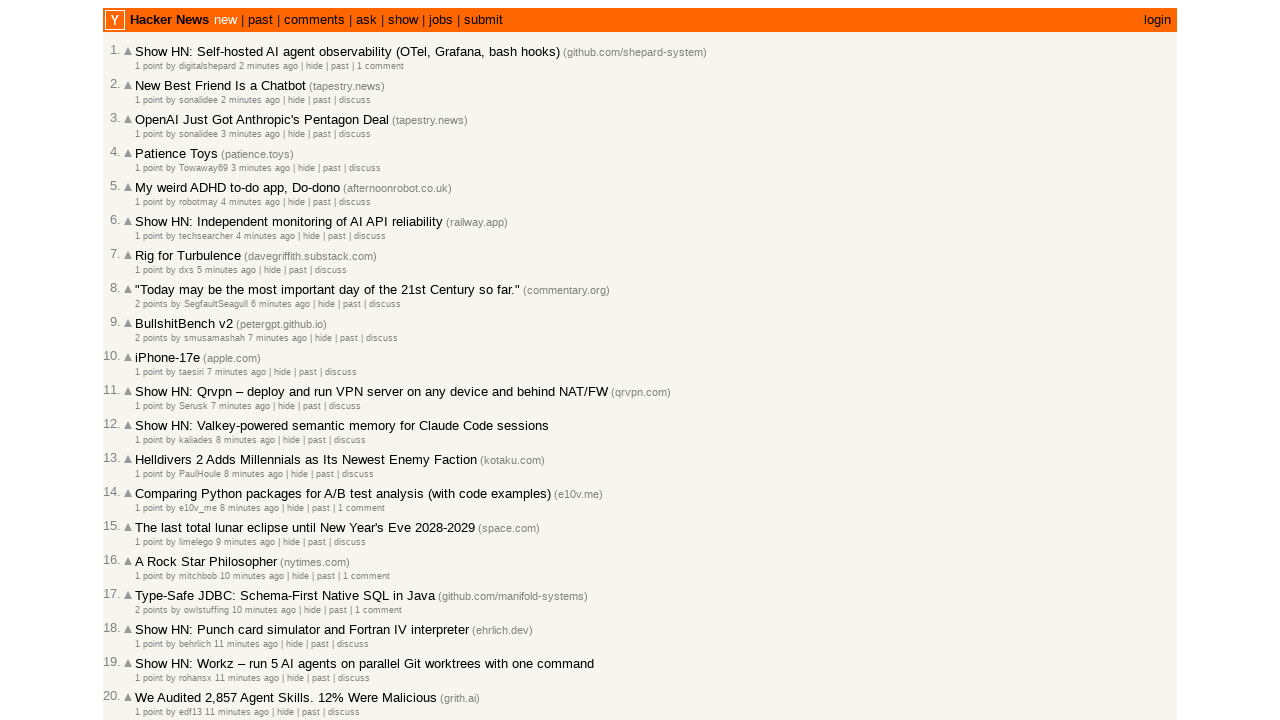

Added article 47221947 with timestamp 2026-03-02T18:27:36.000Z to collection (total: 28)
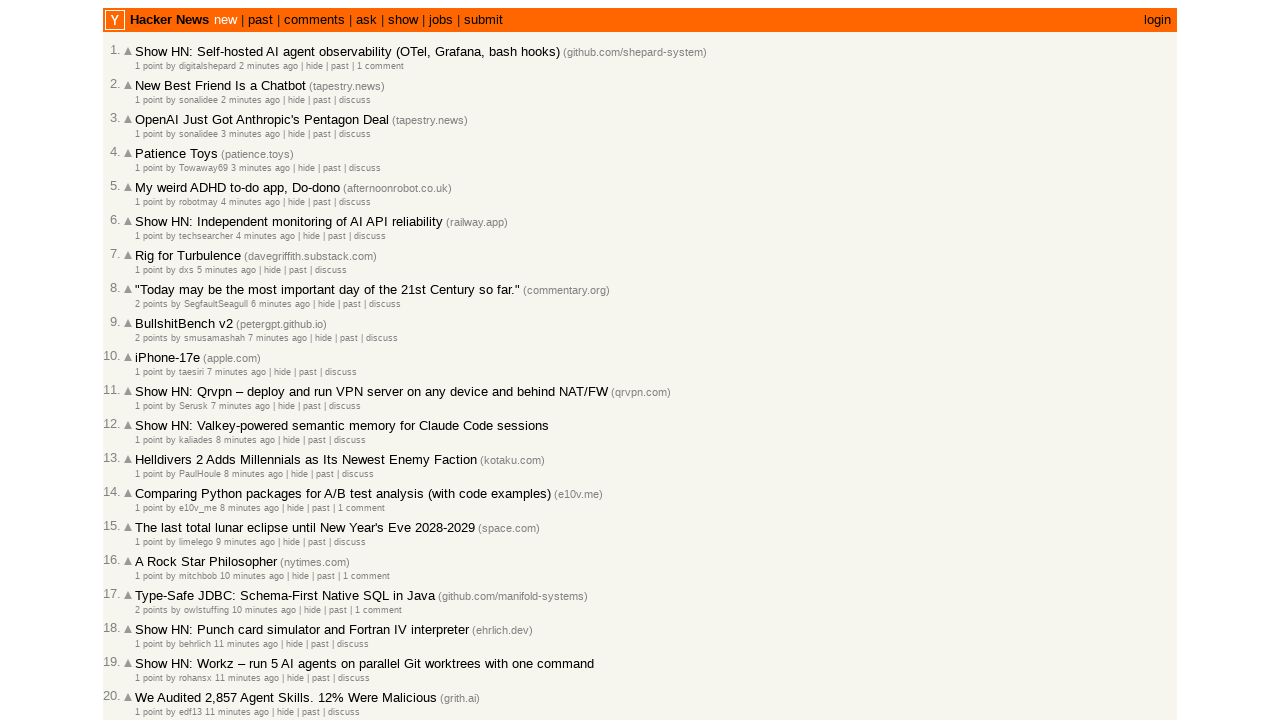

Retrieved article ID: 47221929
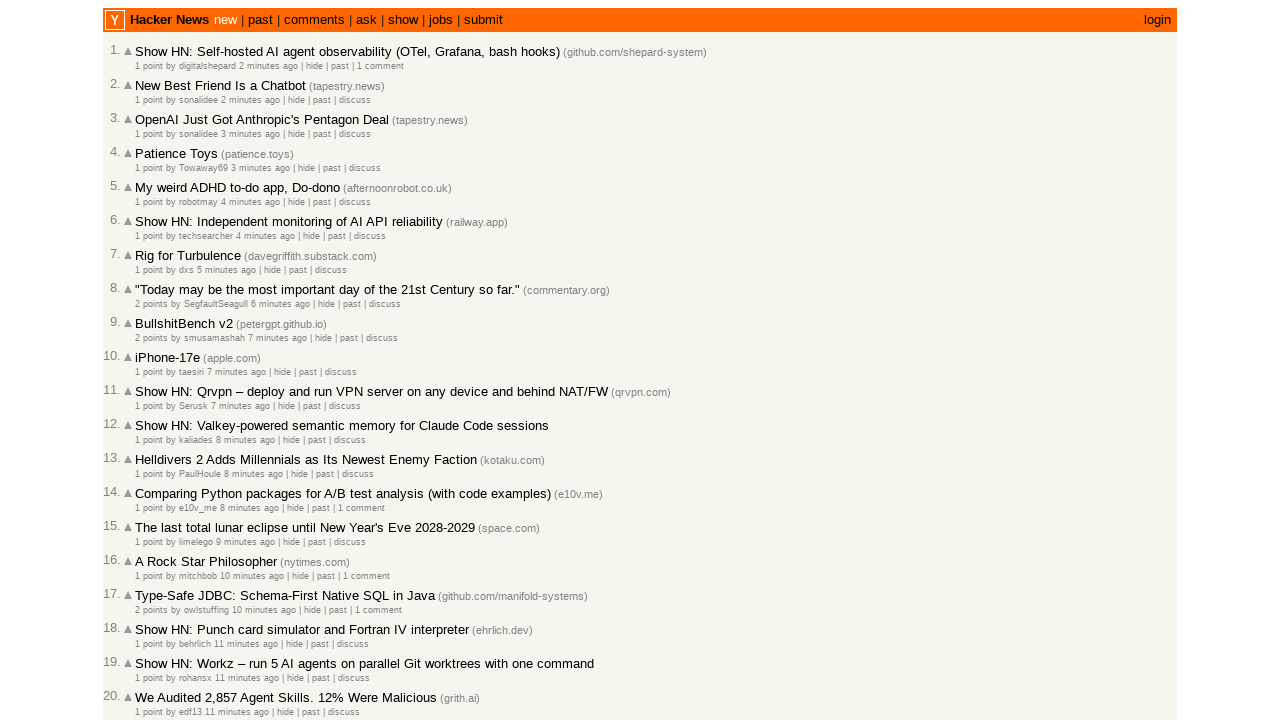

Retrieved timestamp for article 47221929
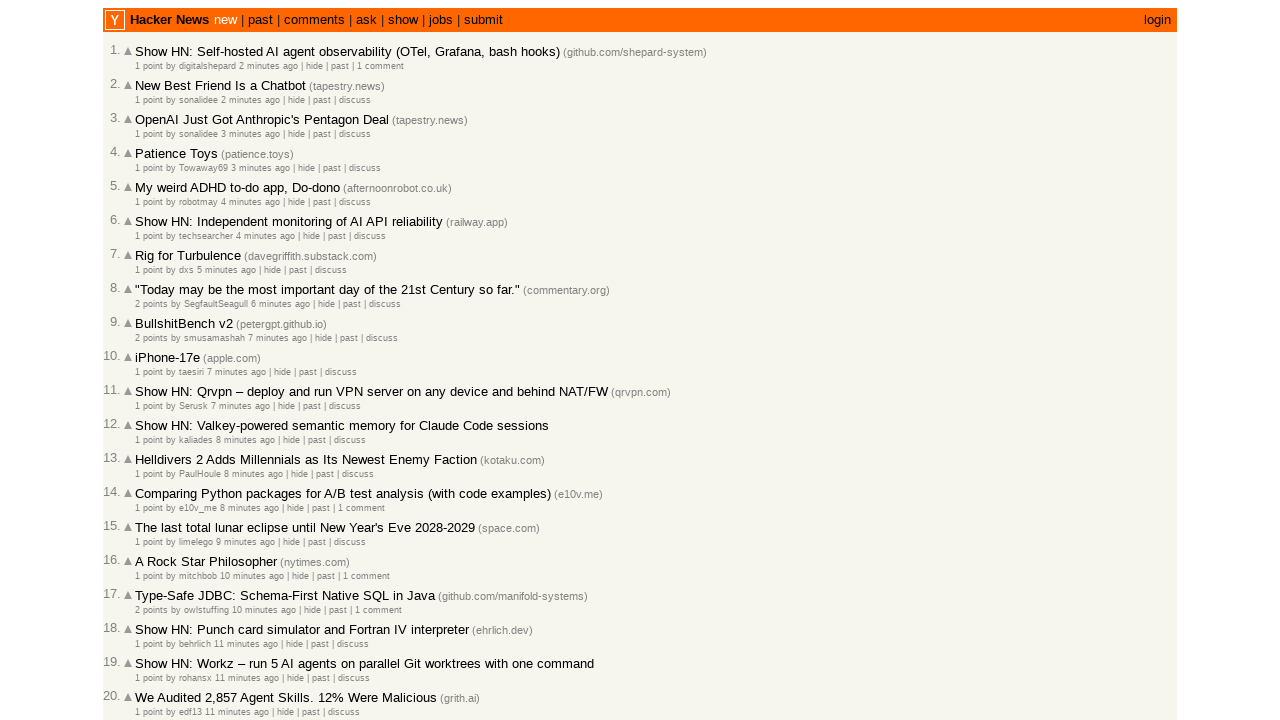

Added article 47221929 with timestamp 2026-03-02T18:26:07.000Z to collection (total: 29)
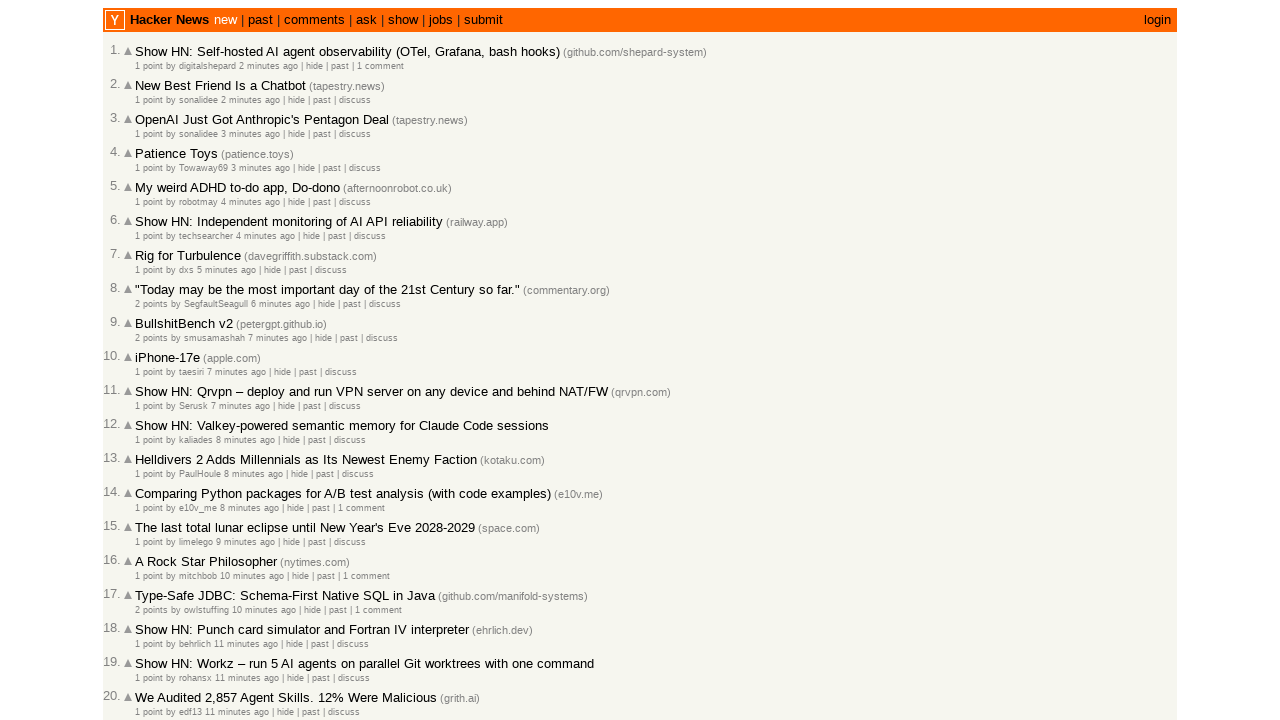

Retrieved article ID: 47221901
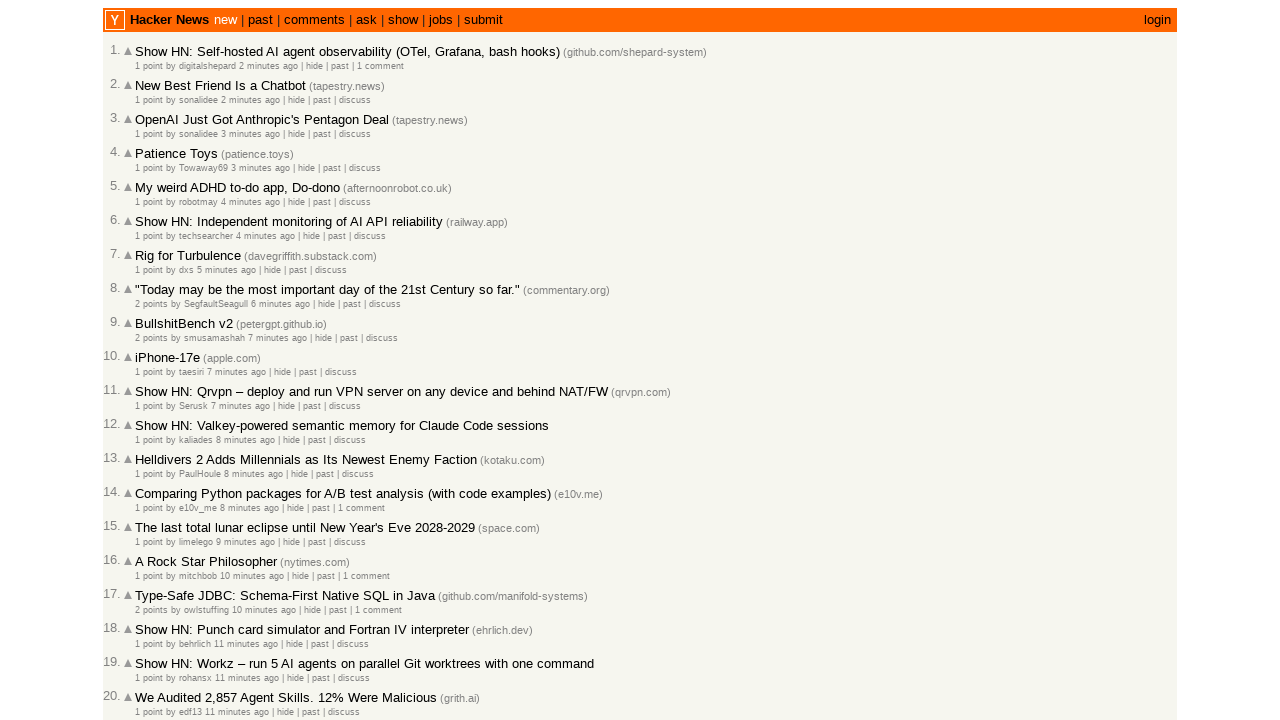

Retrieved timestamp for article 47221901
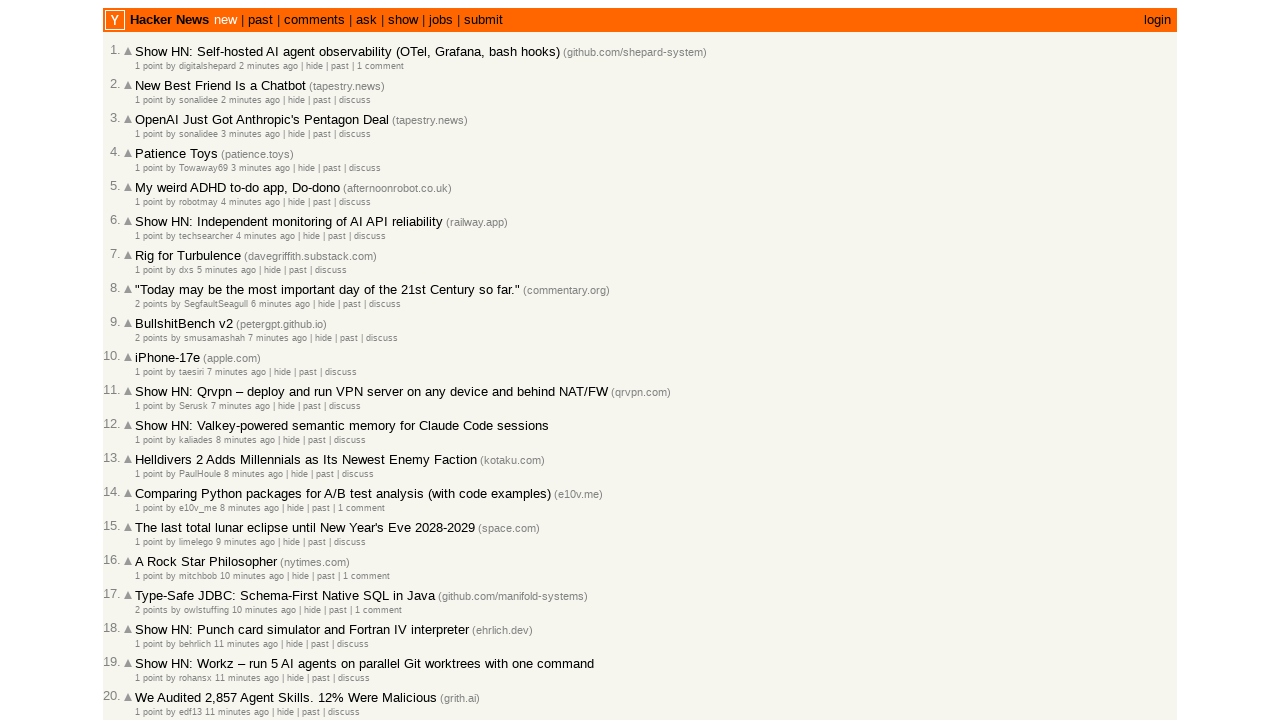

Added article 47221901 with timestamp 2026-03-02T18:23:44.000Z to collection (total: 30)
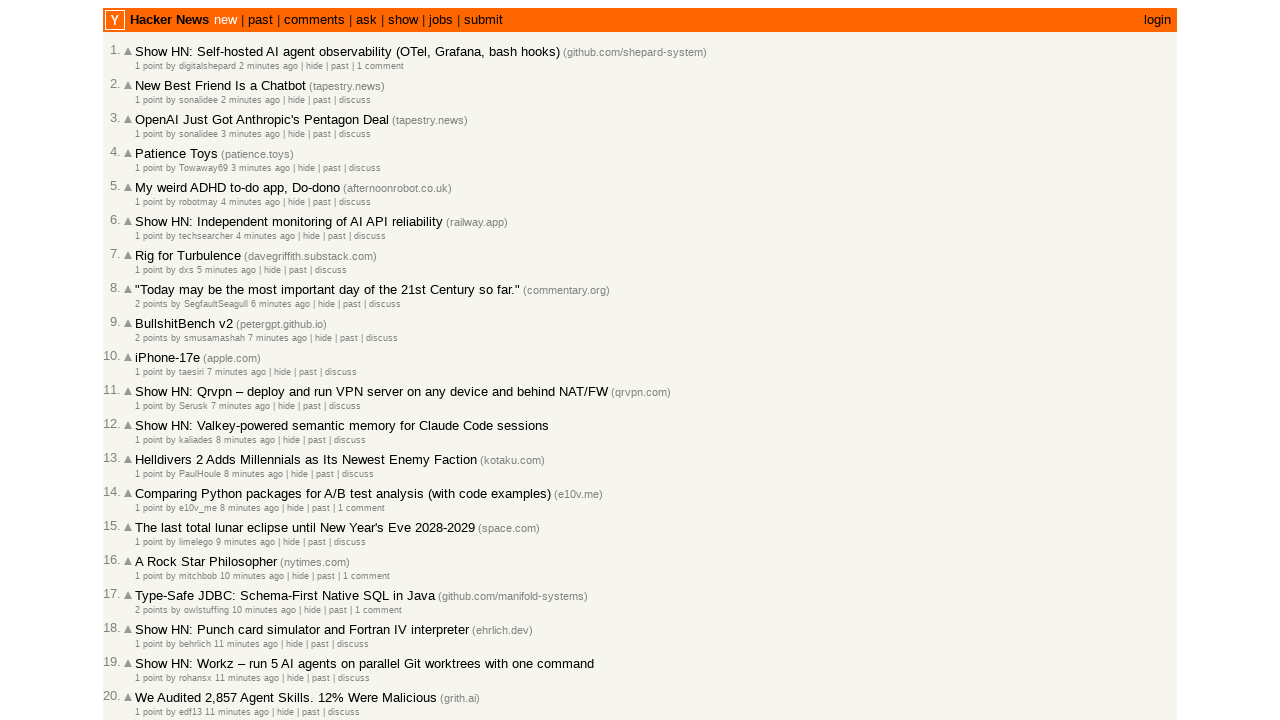

Clicked 'More' button to load next page (30/100 articles gathered) at (149, 616) on internal:role=link[name="More"s]
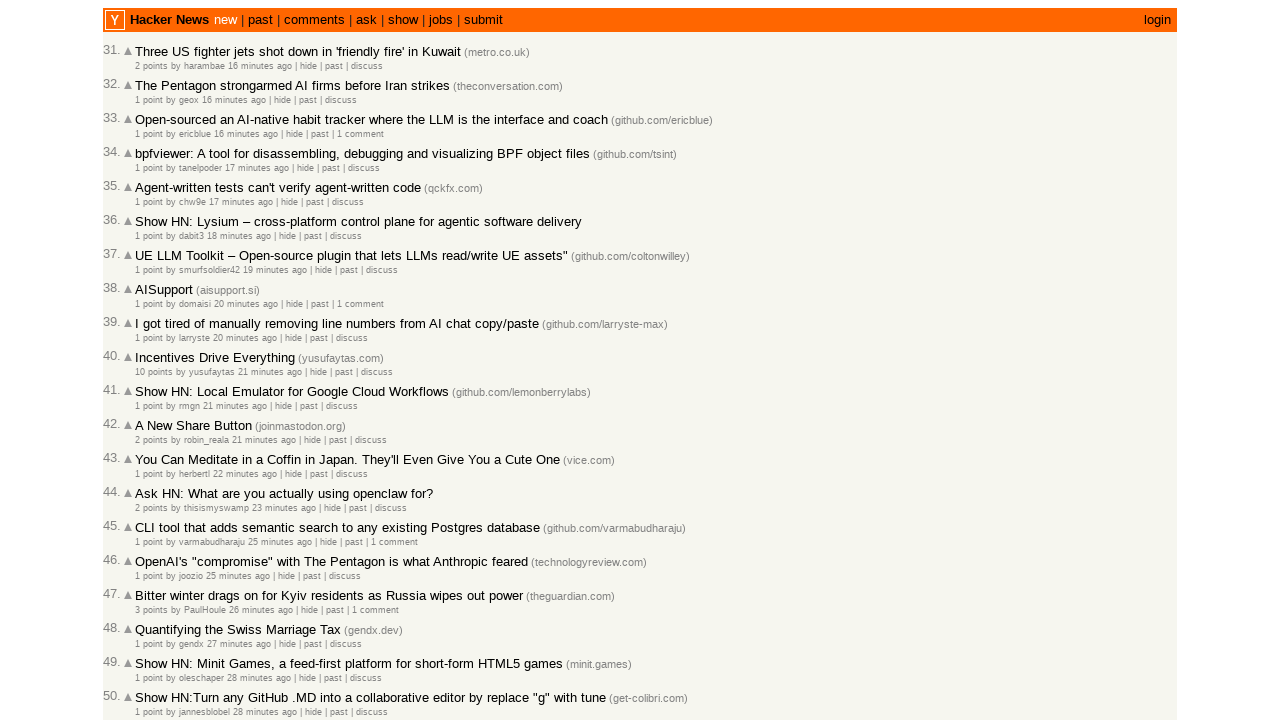

Waited for articles to load on next page
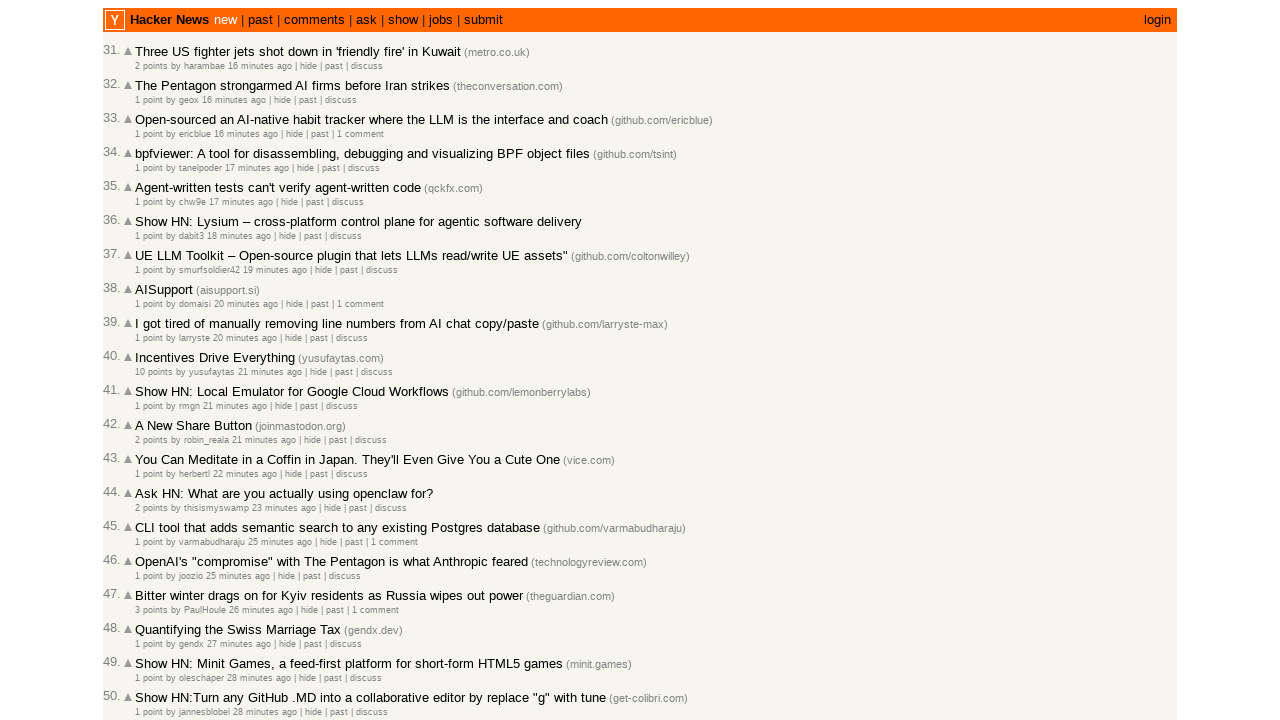

Located all article rows on current page
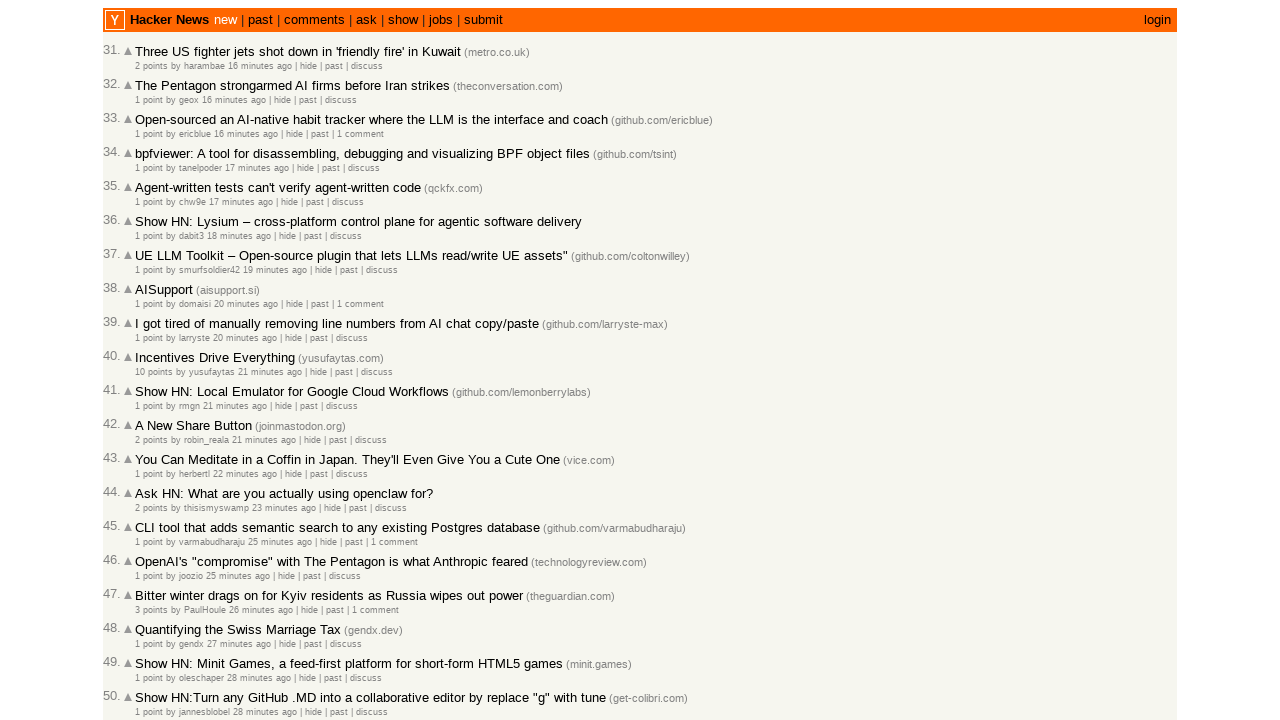

Retrieved article ID: 47221887
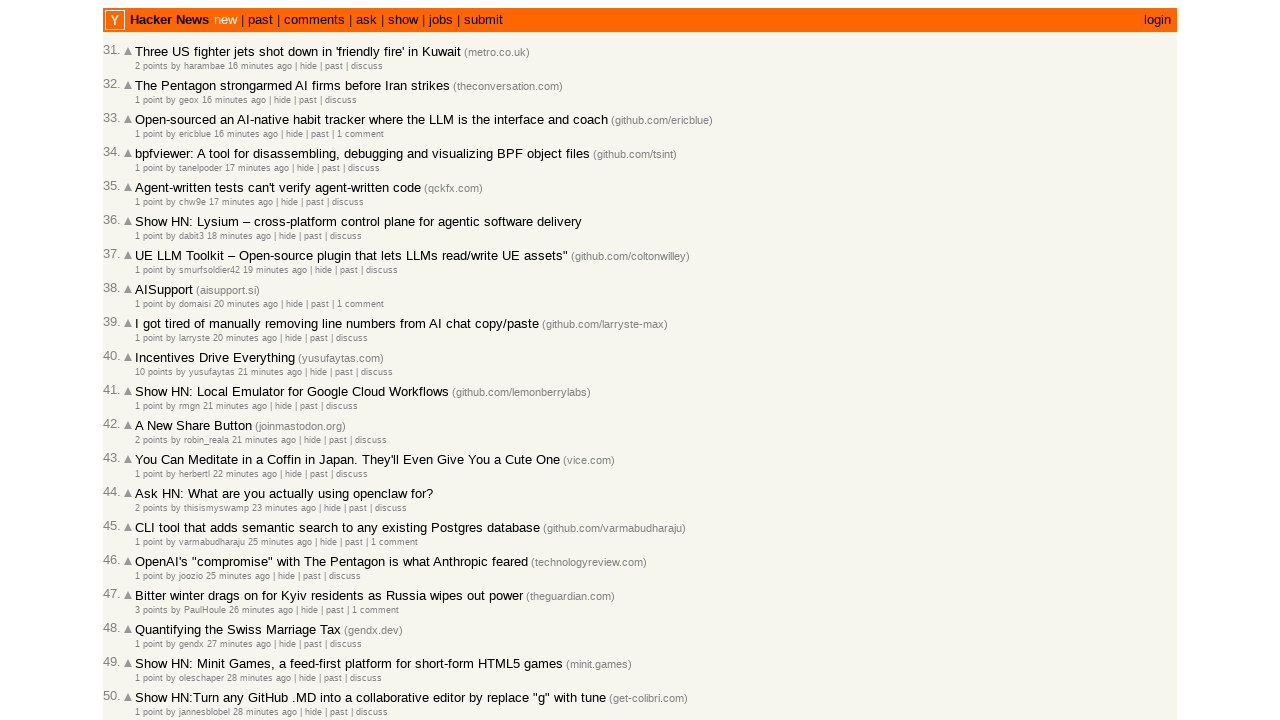

Retrieved timestamp for article 47221887
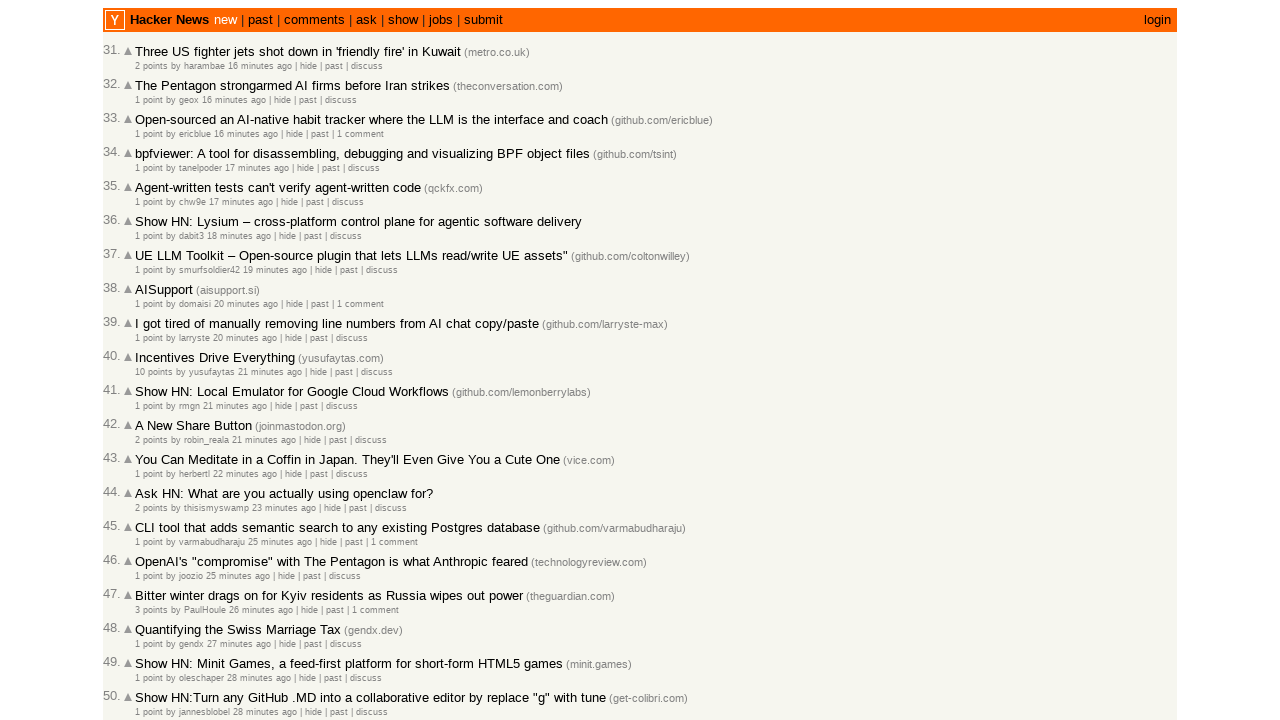

Added article 47221887 with timestamp 2026-03-02T18:22:43.000Z to collection (total: 31)
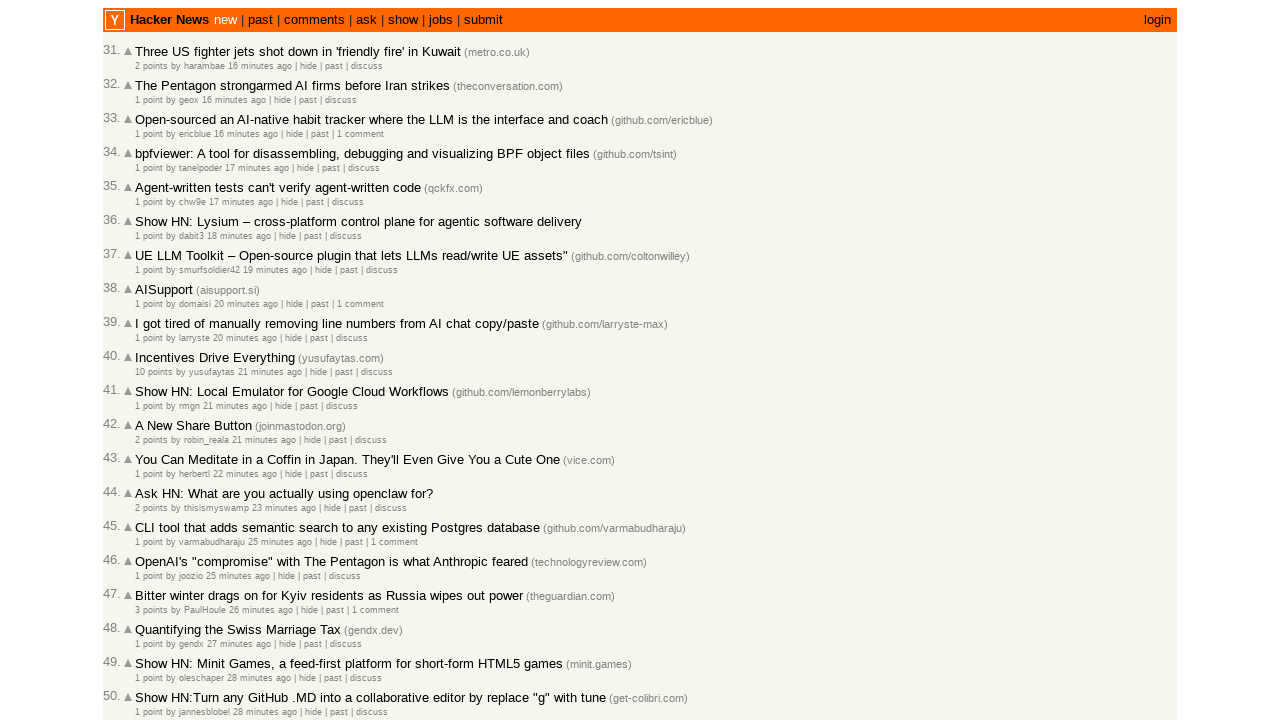

Retrieved article ID: 47221883
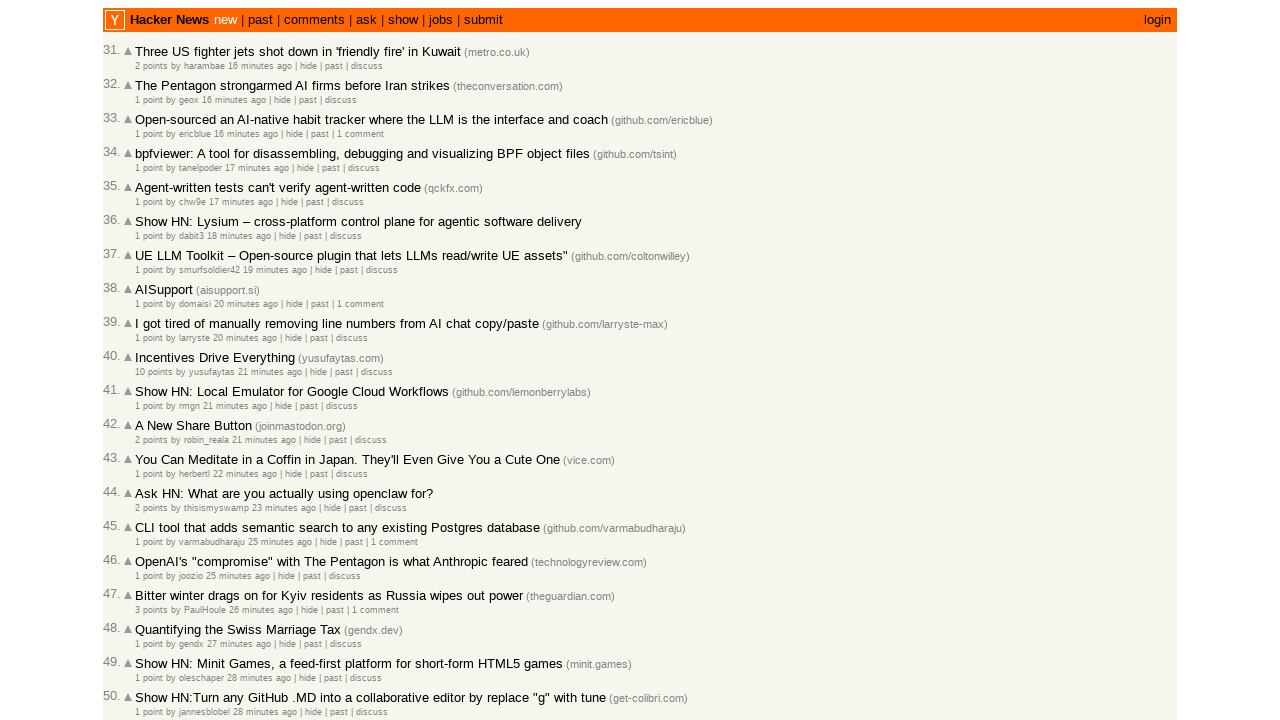

Retrieved timestamp for article 47221883
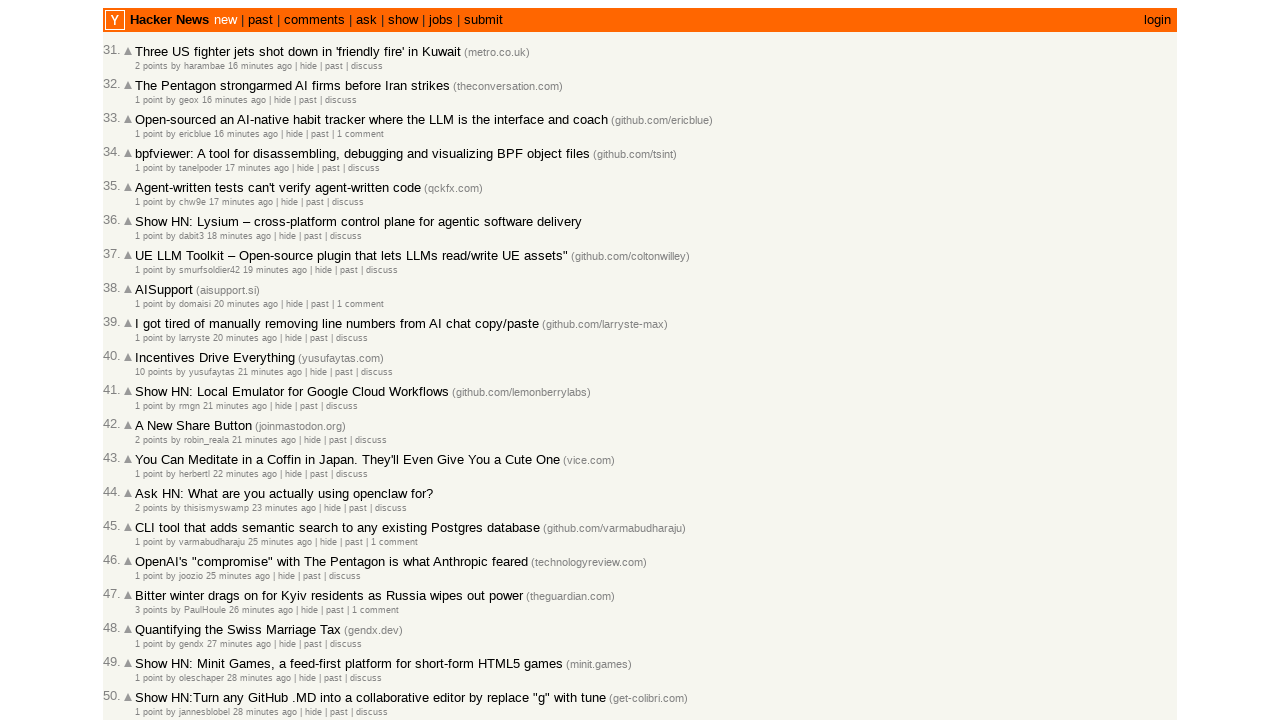

Added article 47221883 with timestamp 2026-03-02T18:22:13.000Z to collection (total: 32)
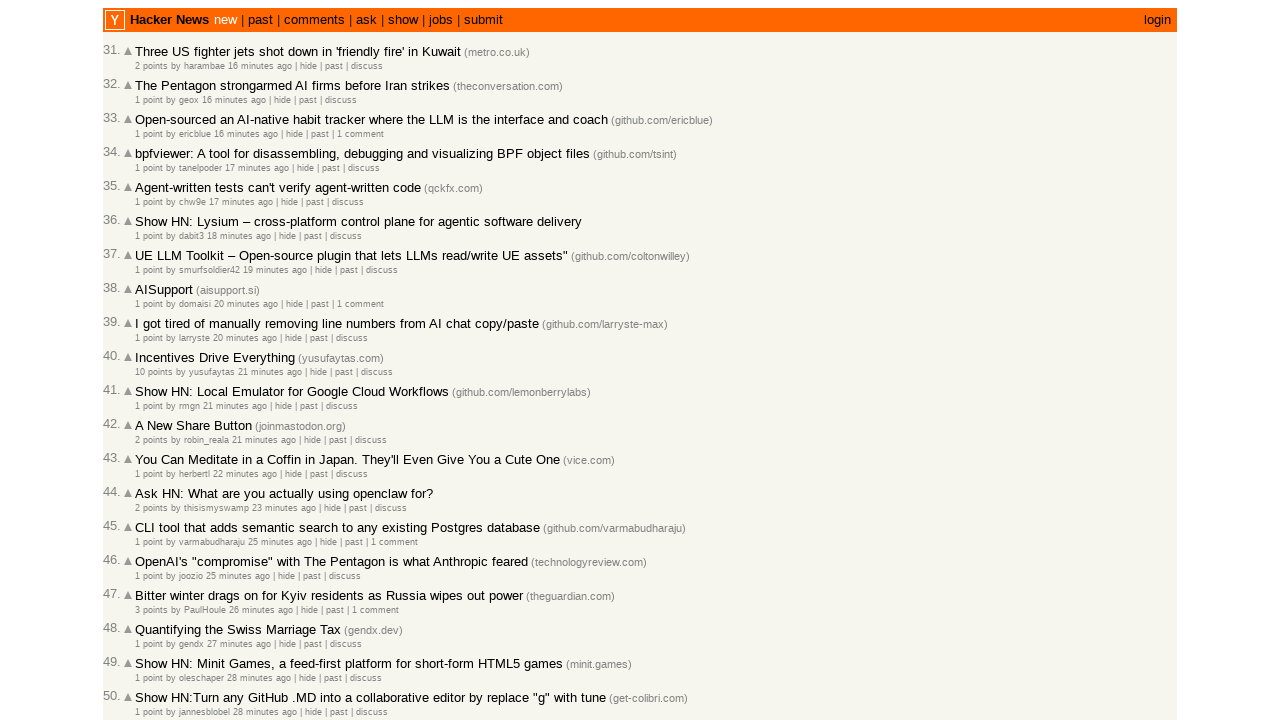

Retrieved article ID: 47221879
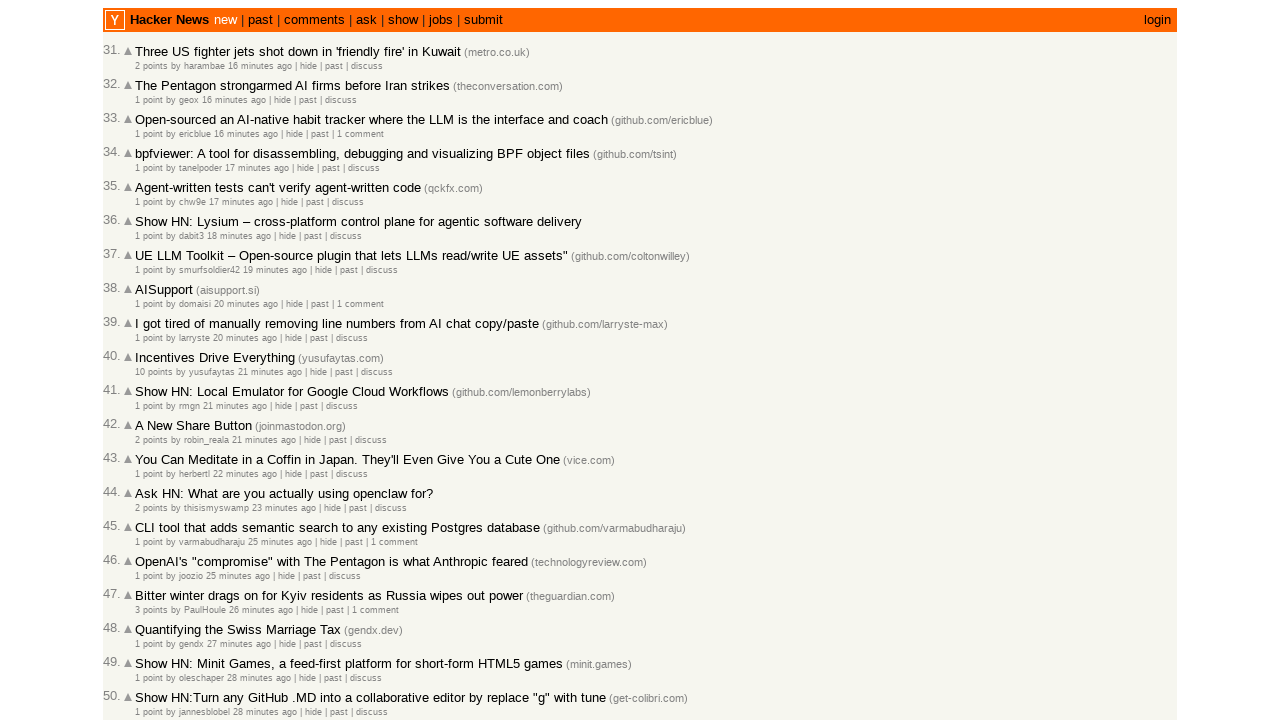

Retrieved timestamp for article 47221879
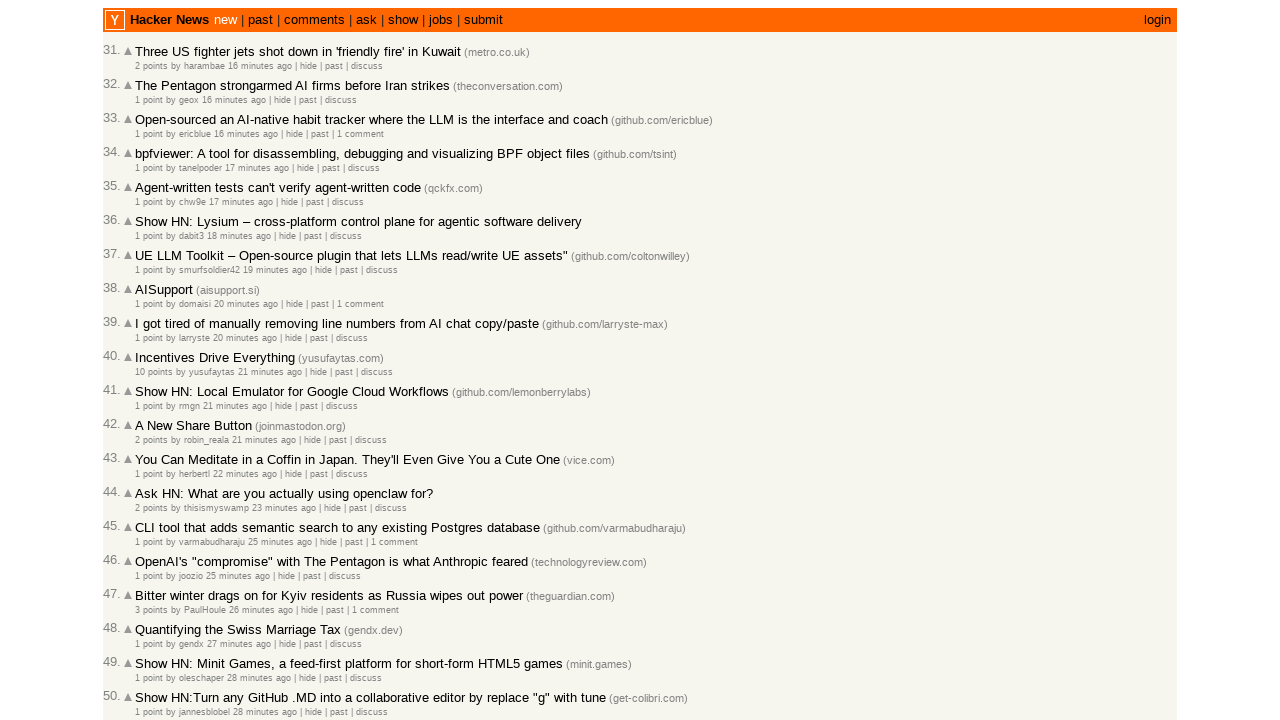

Added article 47221879 with timestamp 2026-03-02T18:22:10.000Z to collection (total: 33)
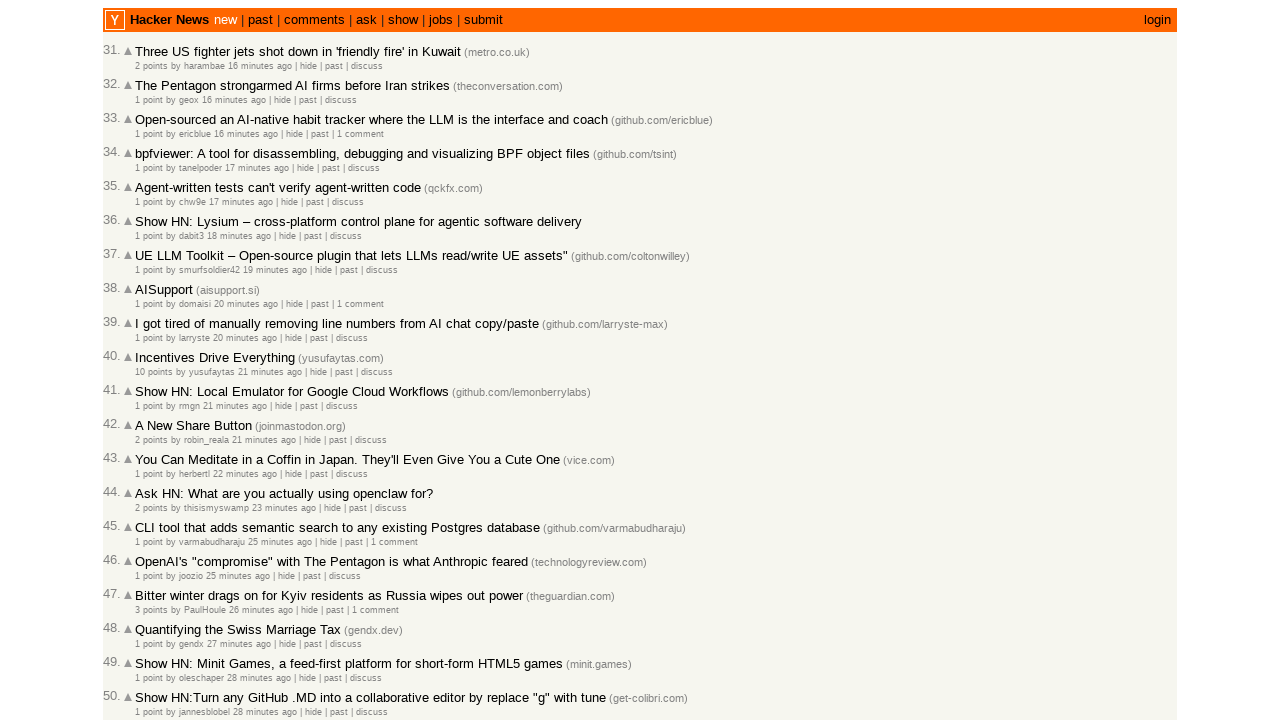

Retrieved article ID: 47221874
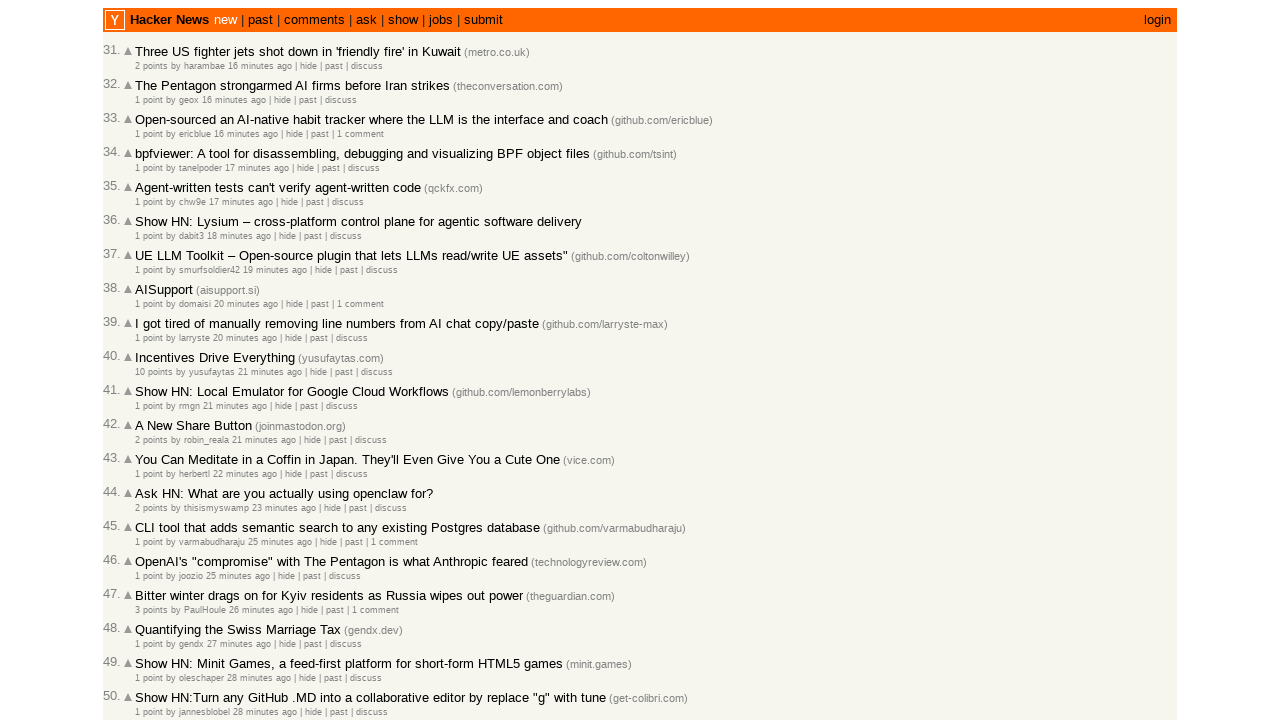

Retrieved timestamp for article 47221874
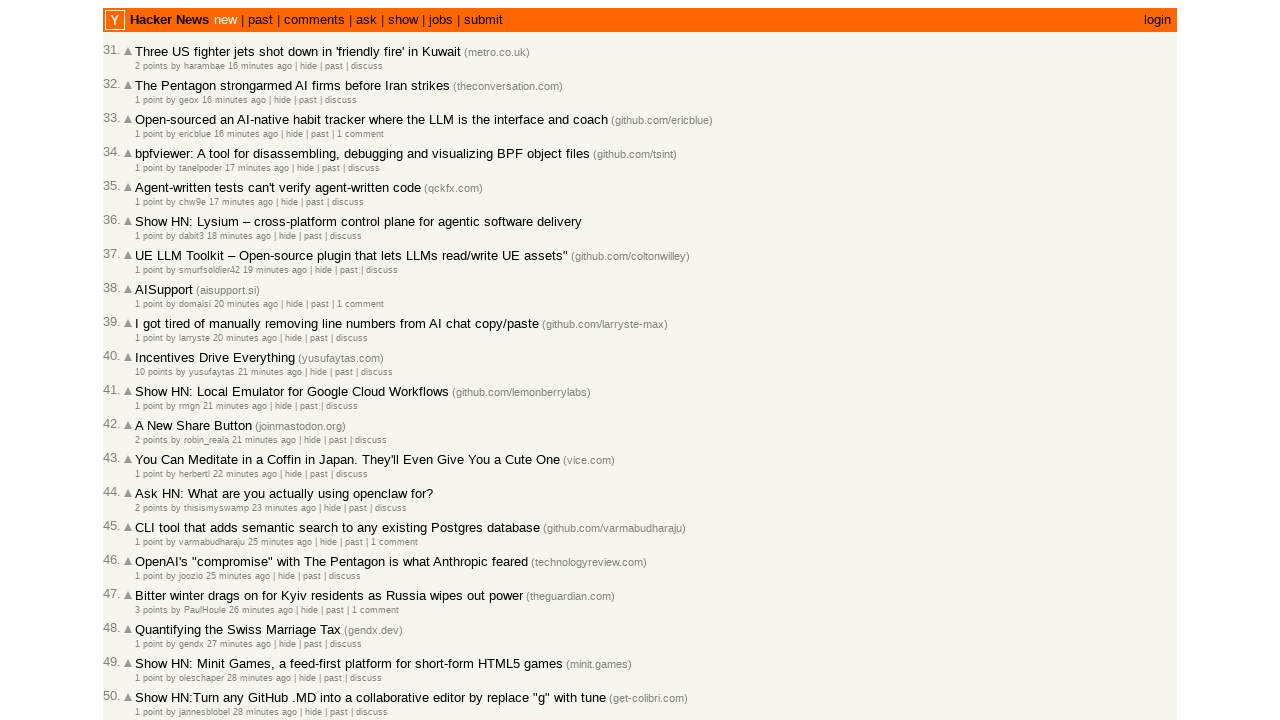

Added article 47221874 with timestamp 2026-03-02T18:22:00.000Z to collection (total: 34)
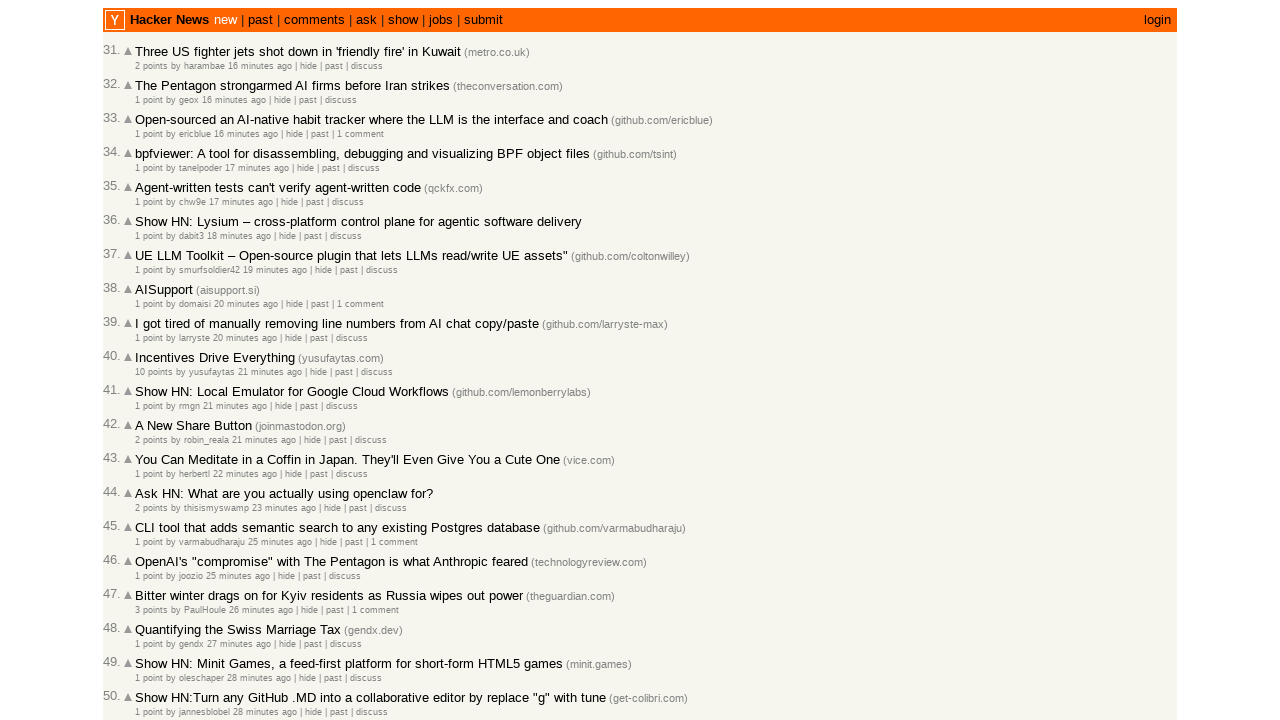

Retrieved article ID: 47221866
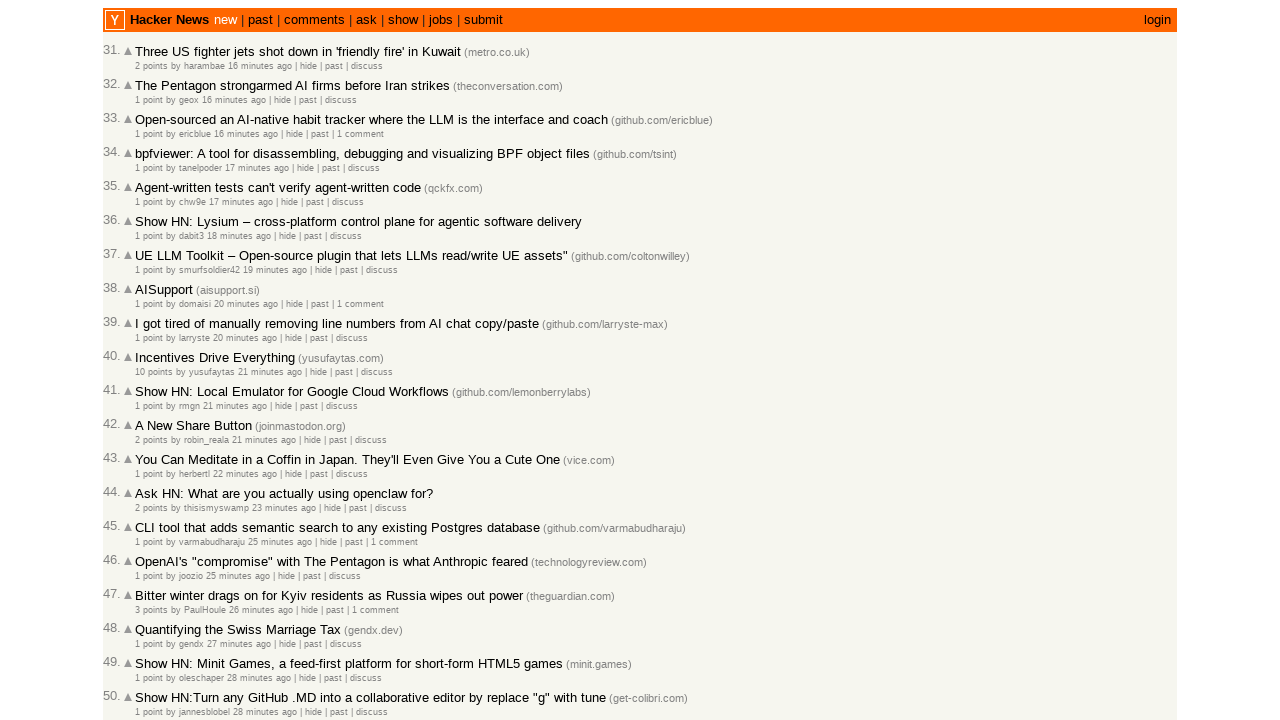

Retrieved timestamp for article 47221866
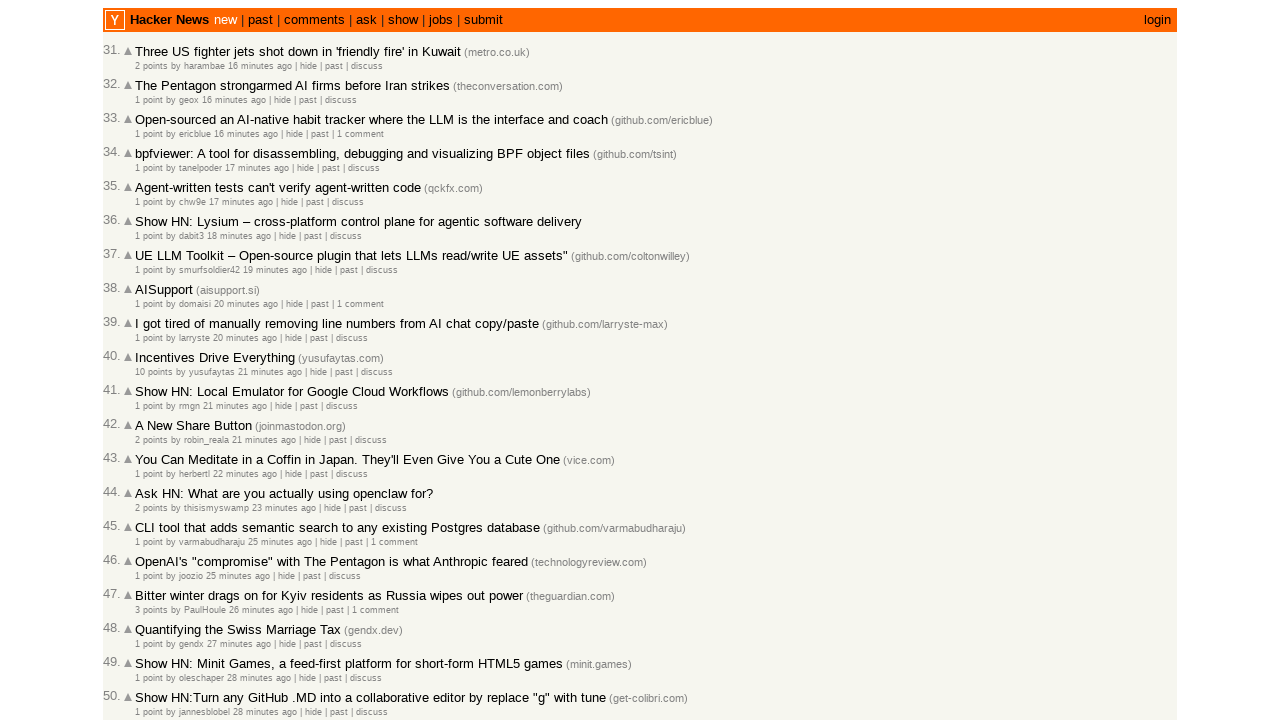

Added article 47221866 with timestamp 2026-03-02T18:21:29.000Z to collection (total: 35)
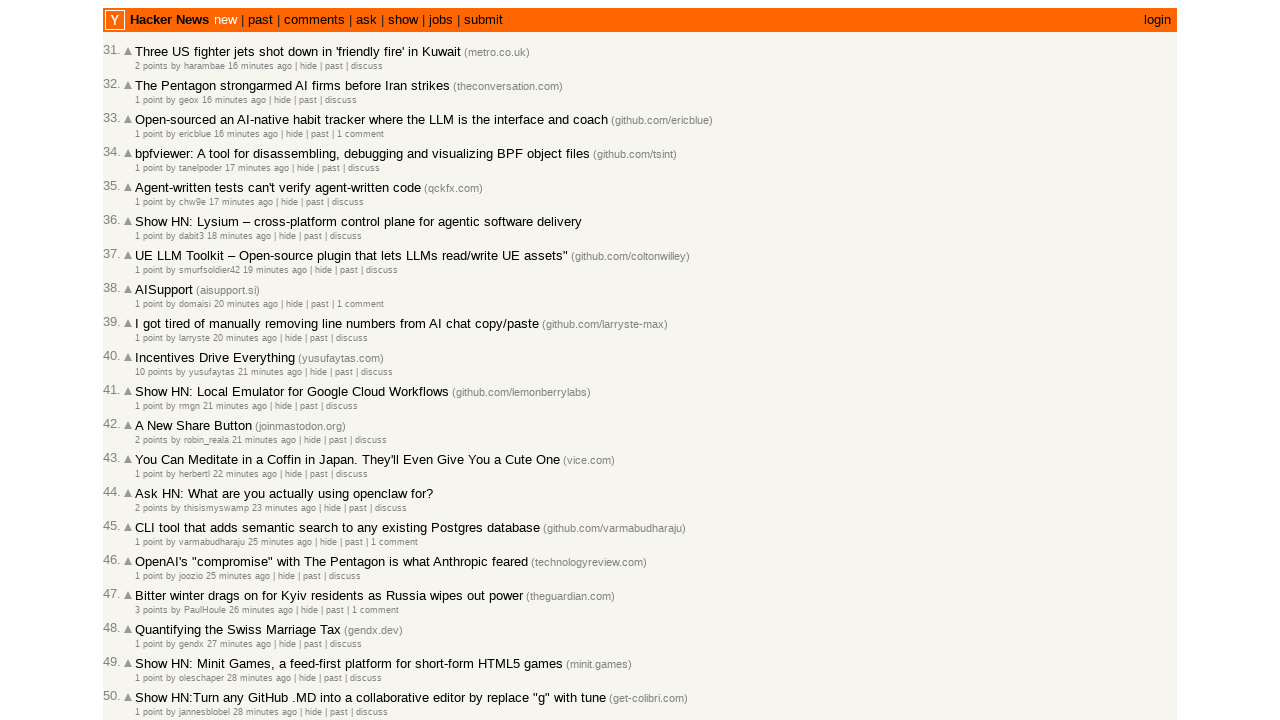

Retrieved article ID: 47221851
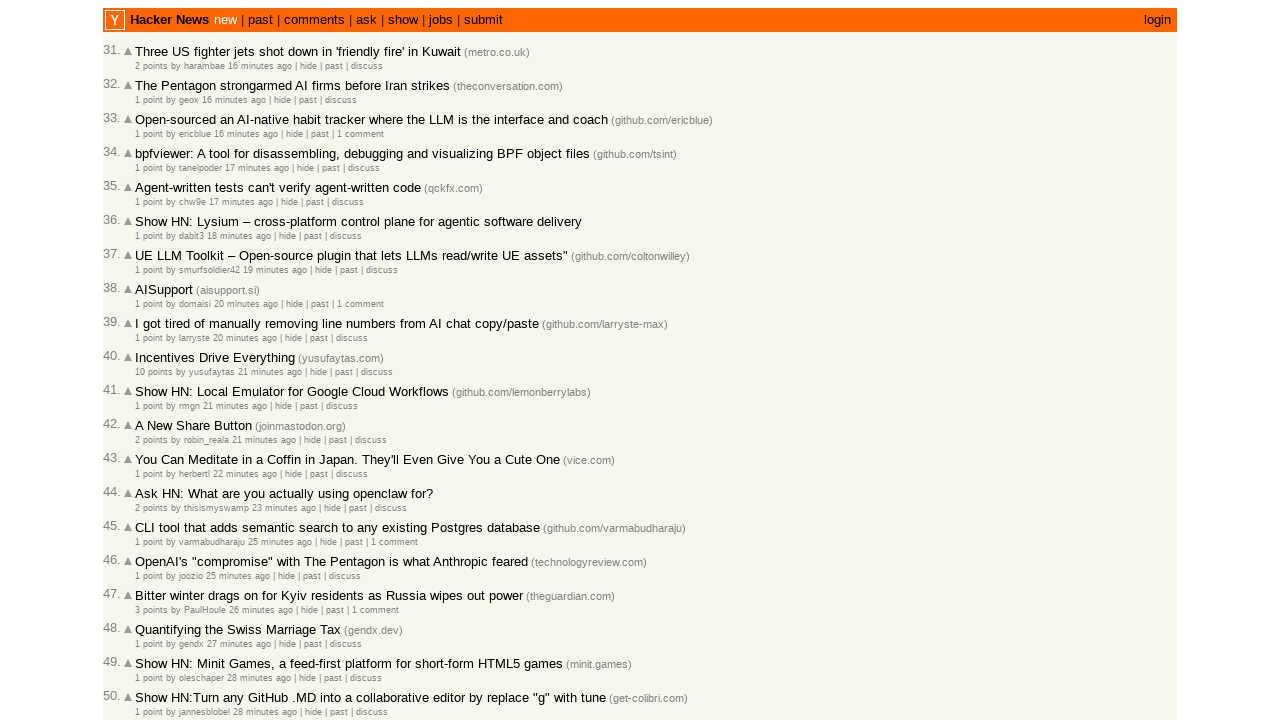

Retrieved timestamp for article 47221851
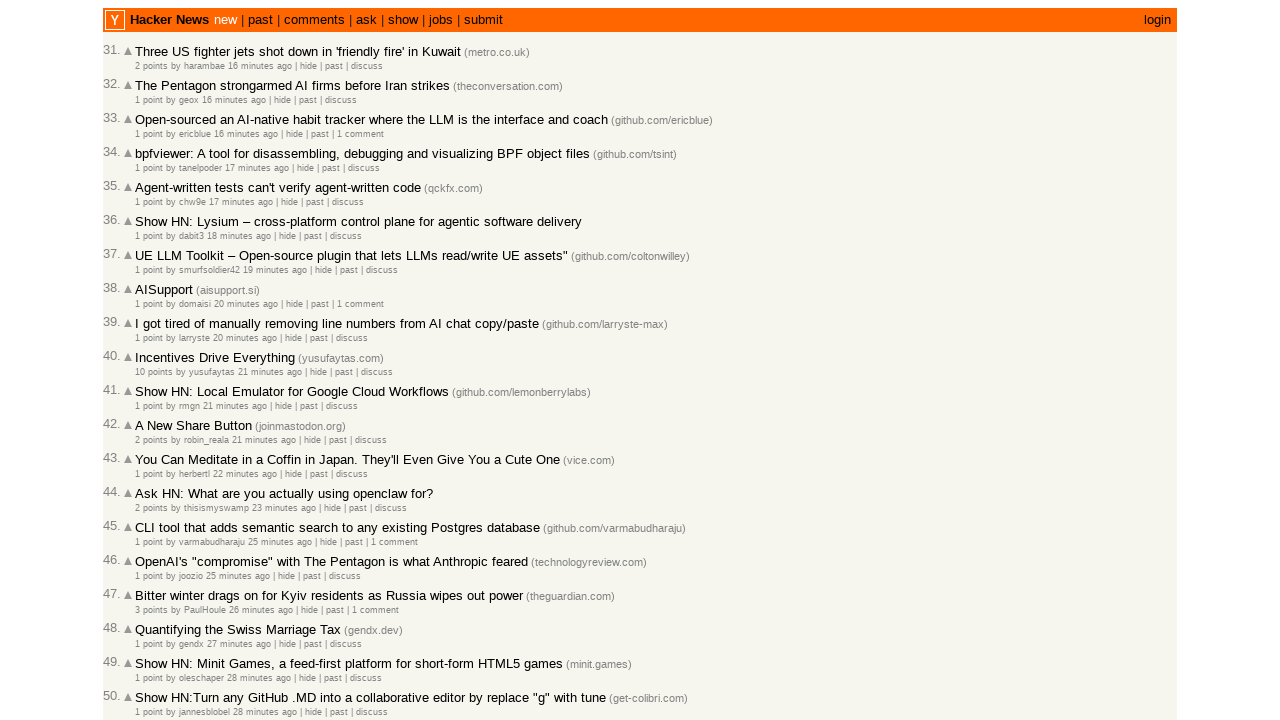

Added article 47221851 with timestamp 2026-03-02T18:20:24.000Z to collection (total: 36)
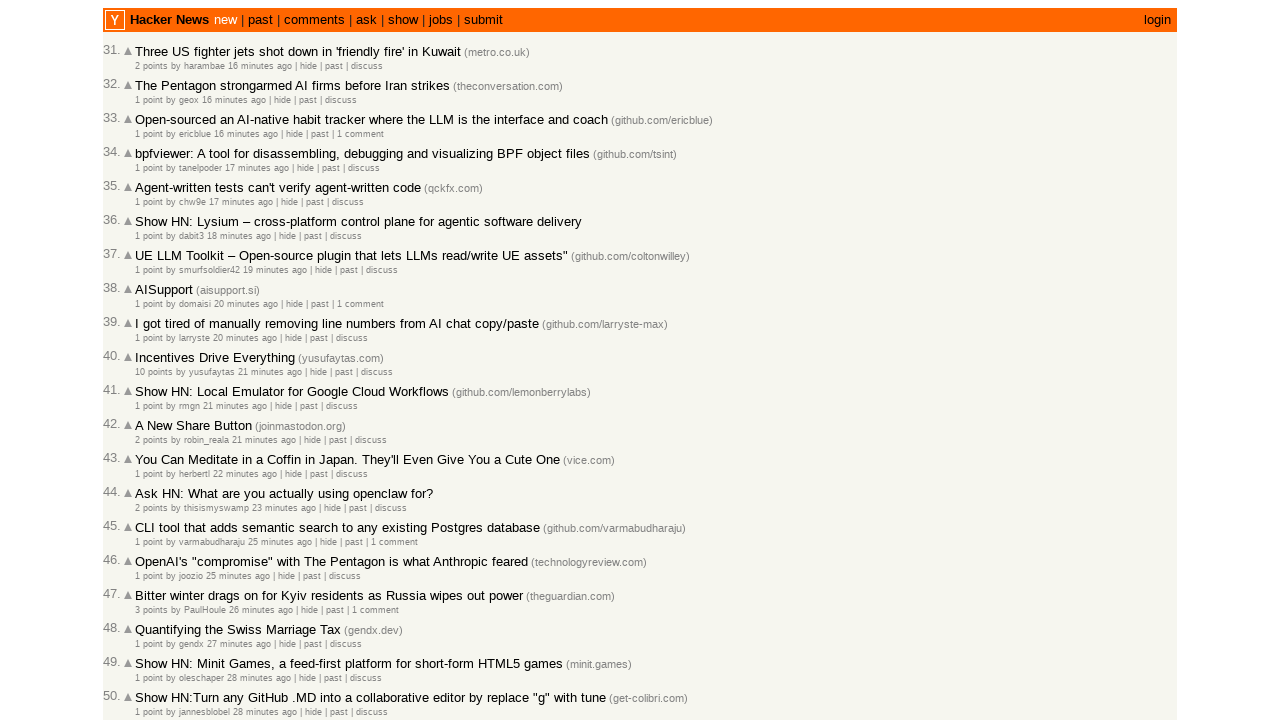

Retrieved article ID: 47221842
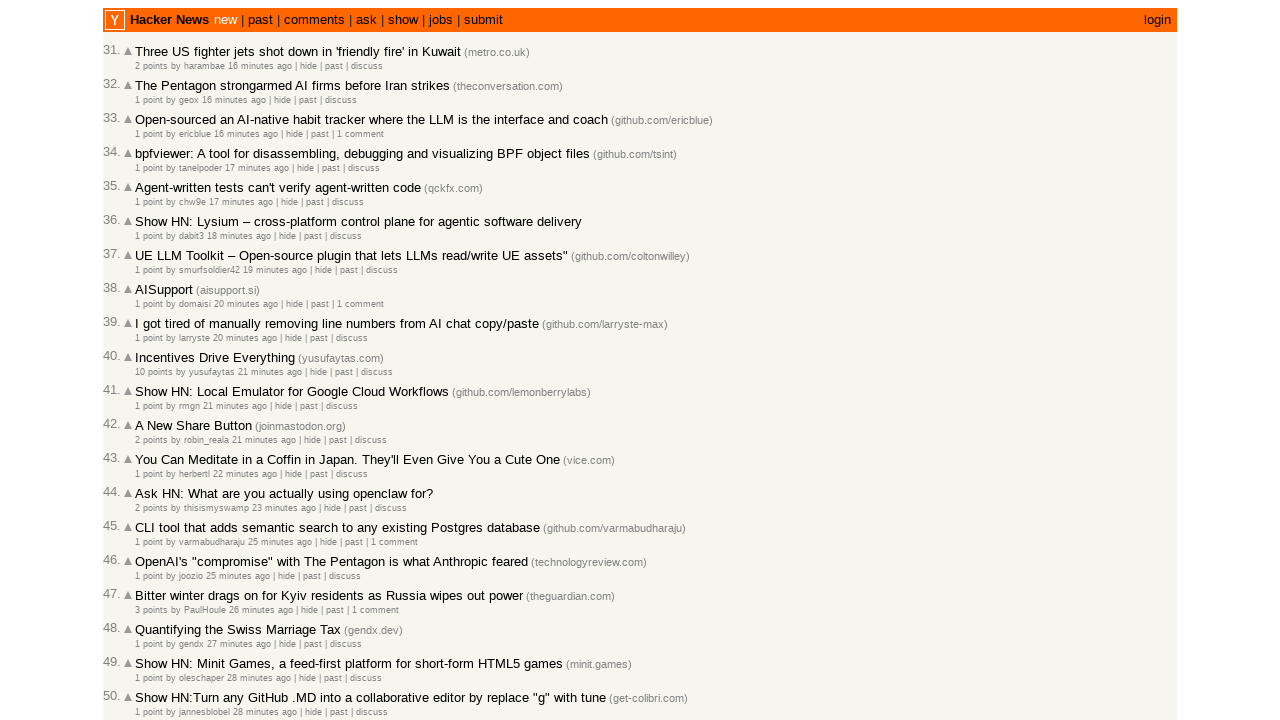

Retrieved timestamp for article 47221842
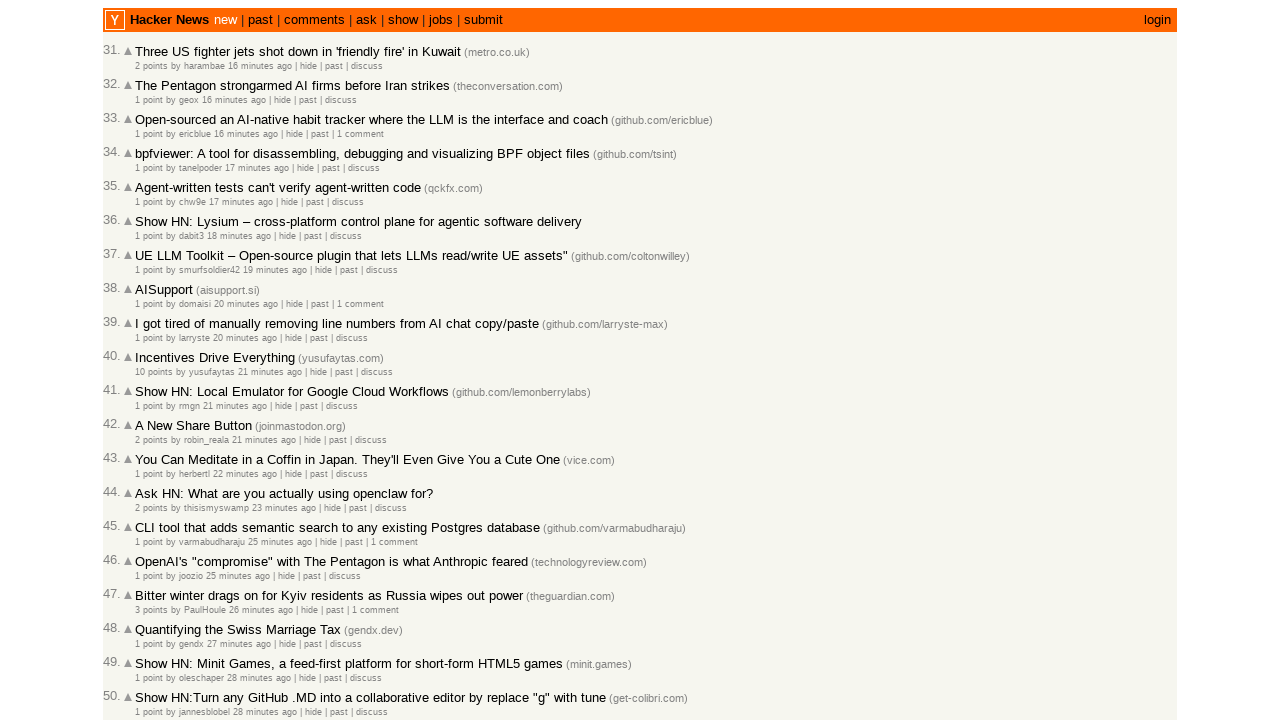

Added article 47221842 with timestamp 2026-03-02T18:19:48.000Z to collection (total: 37)
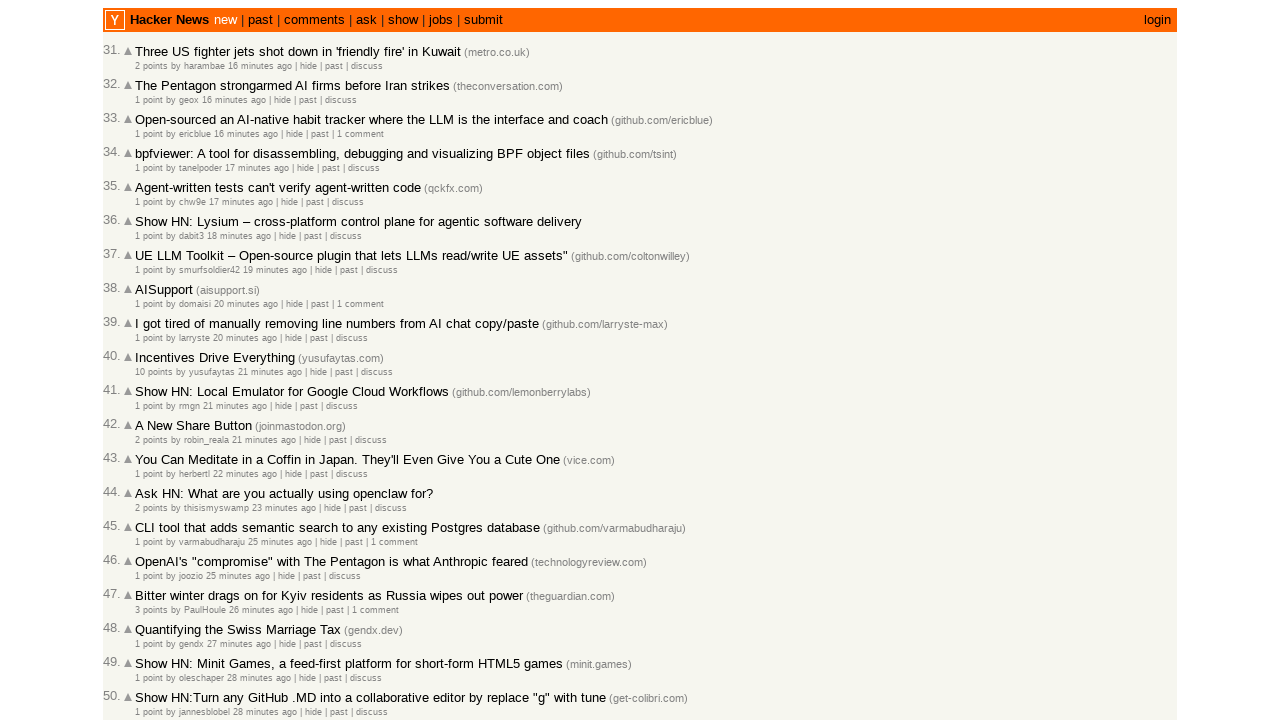

Retrieved article ID: 47221832
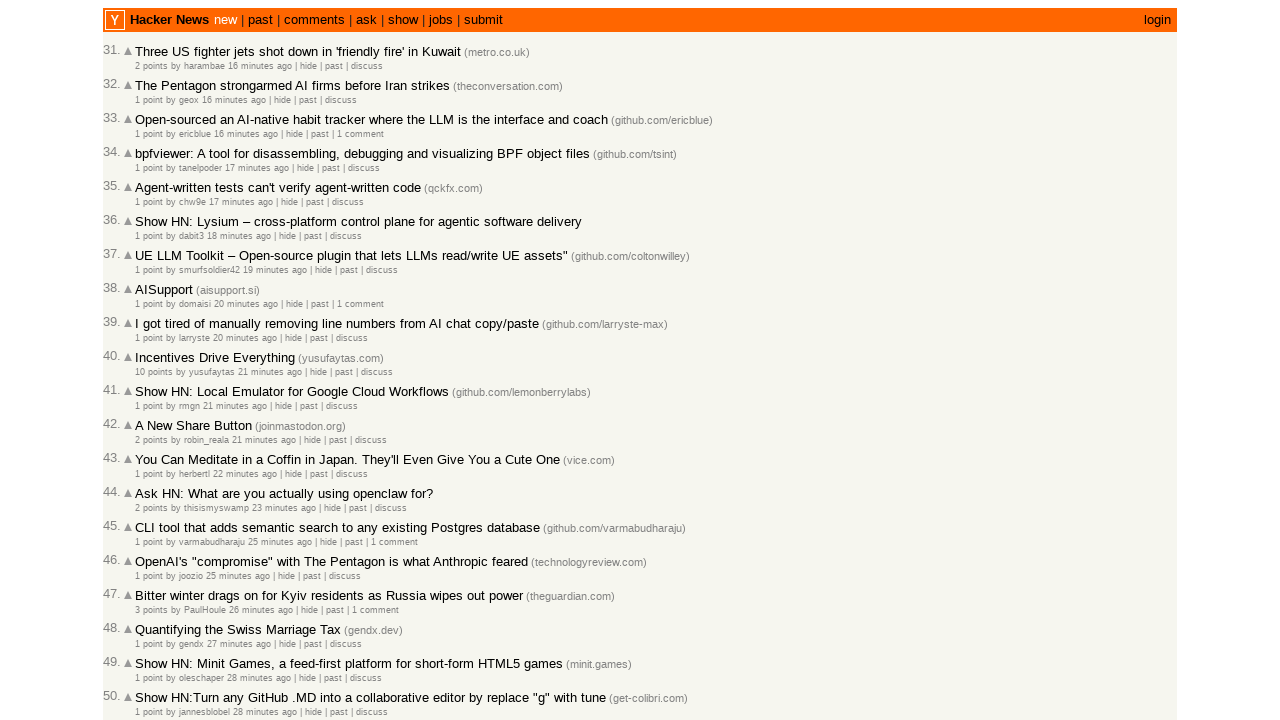

Retrieved timestamp for article 47221832
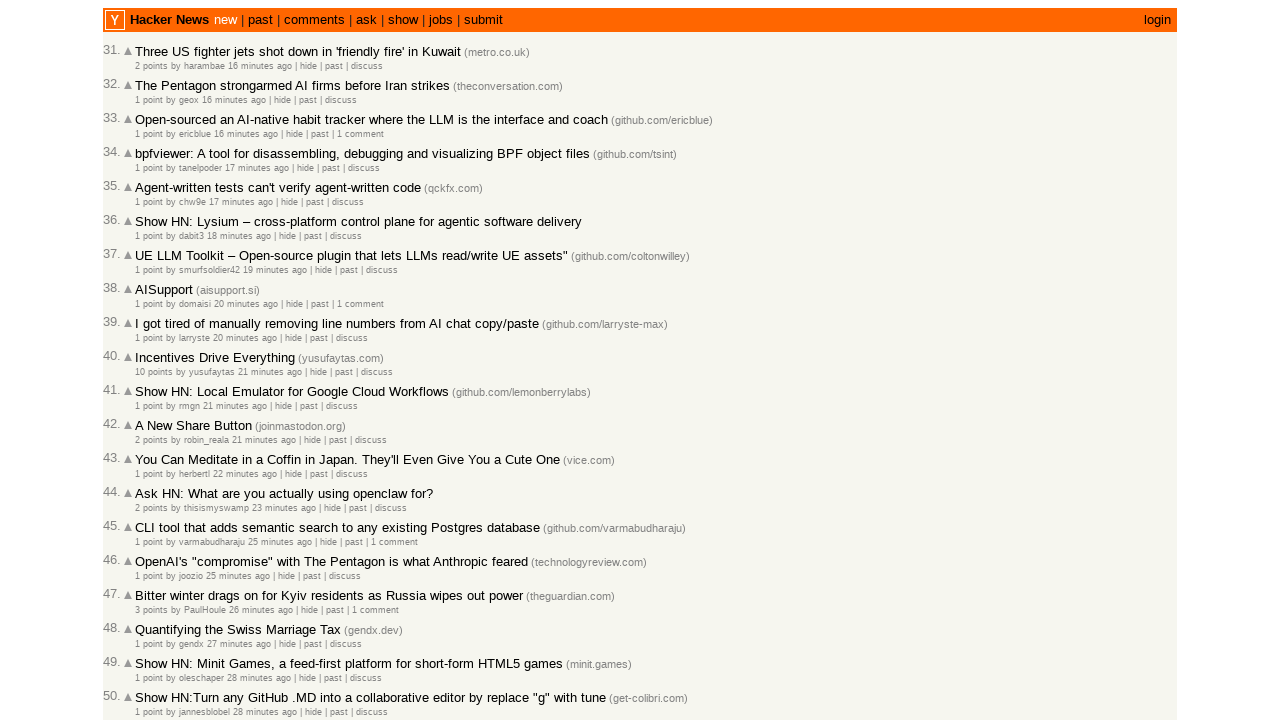

Added article 47221832 with timestamp 2026-03-02T18:18:56.000Z to collection (total: 38)
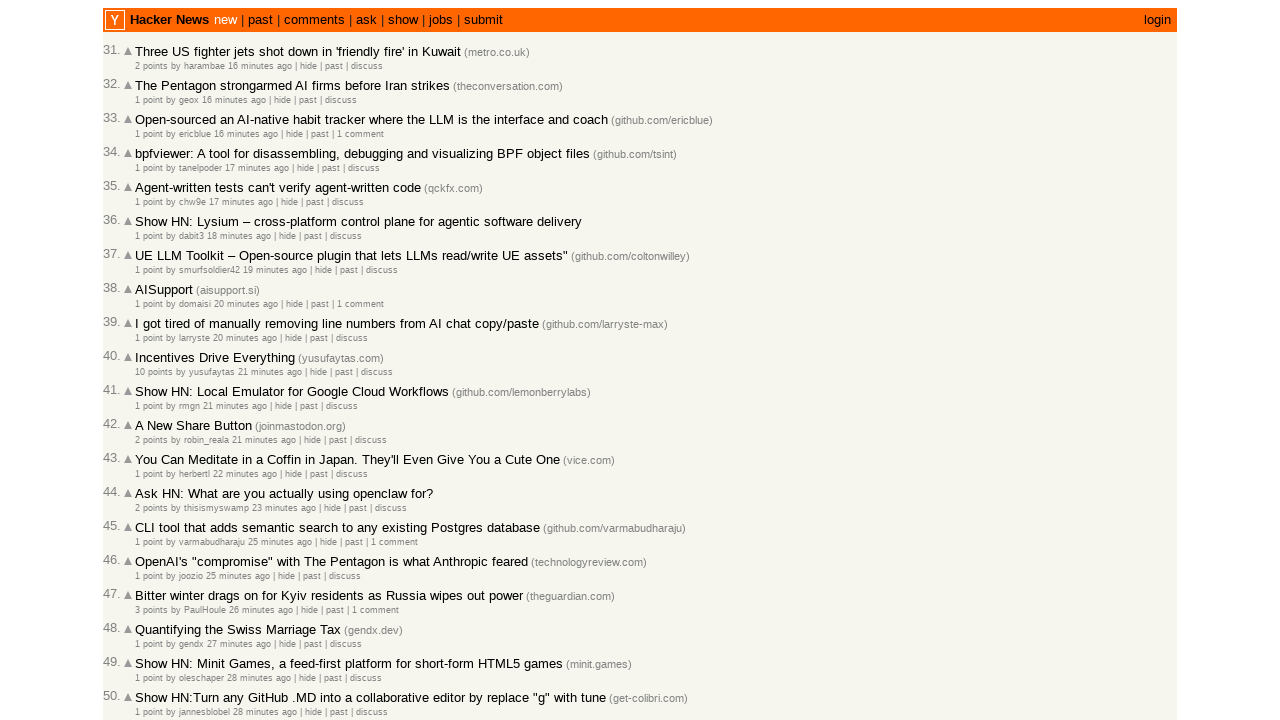

Retrieved article ID: 47221828
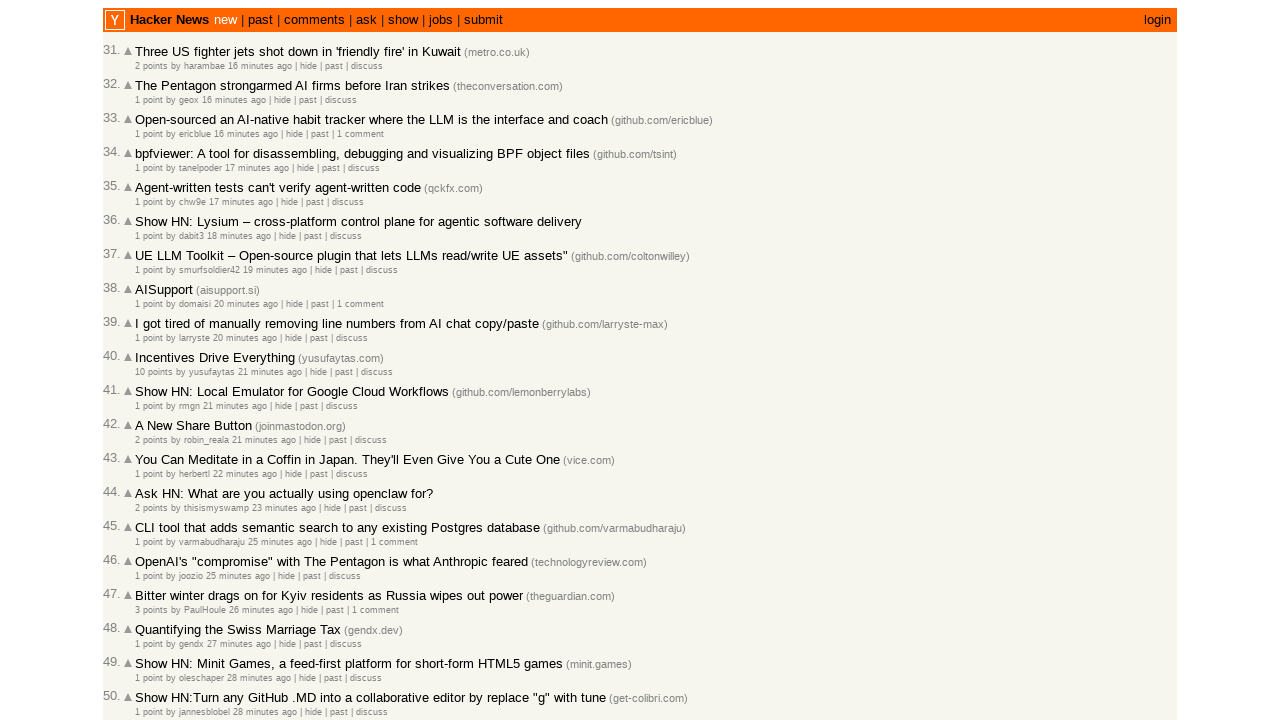

Retrieved timestamp for article 47221828
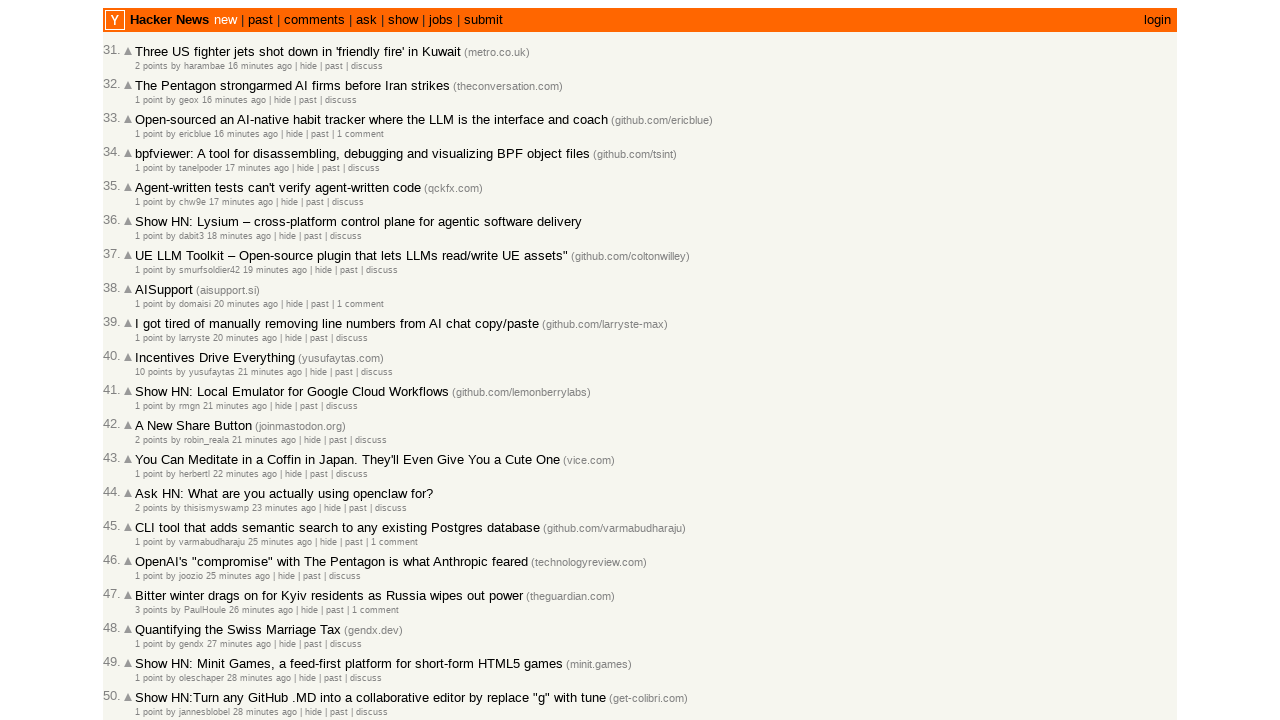

Added article 47221828 with timestamp 2026-03-02T18:18:50.000Z to collection (total: 39)
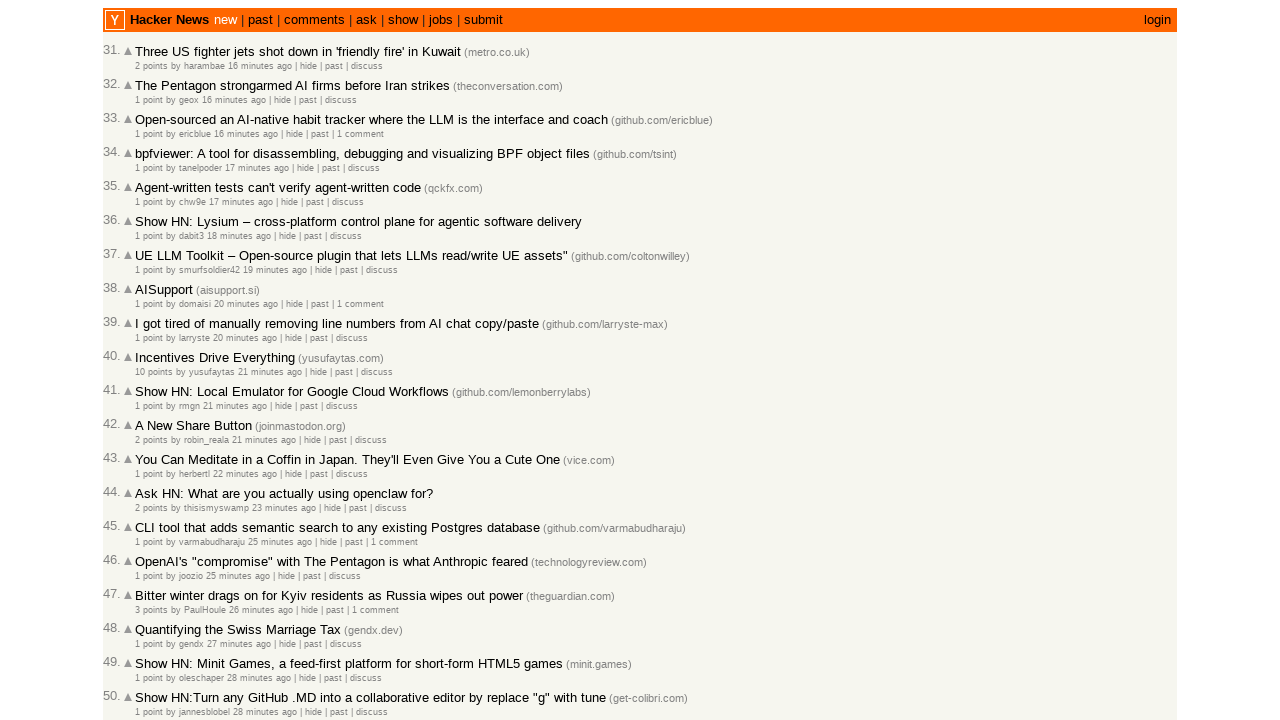

Retrieved article ID: 47221814
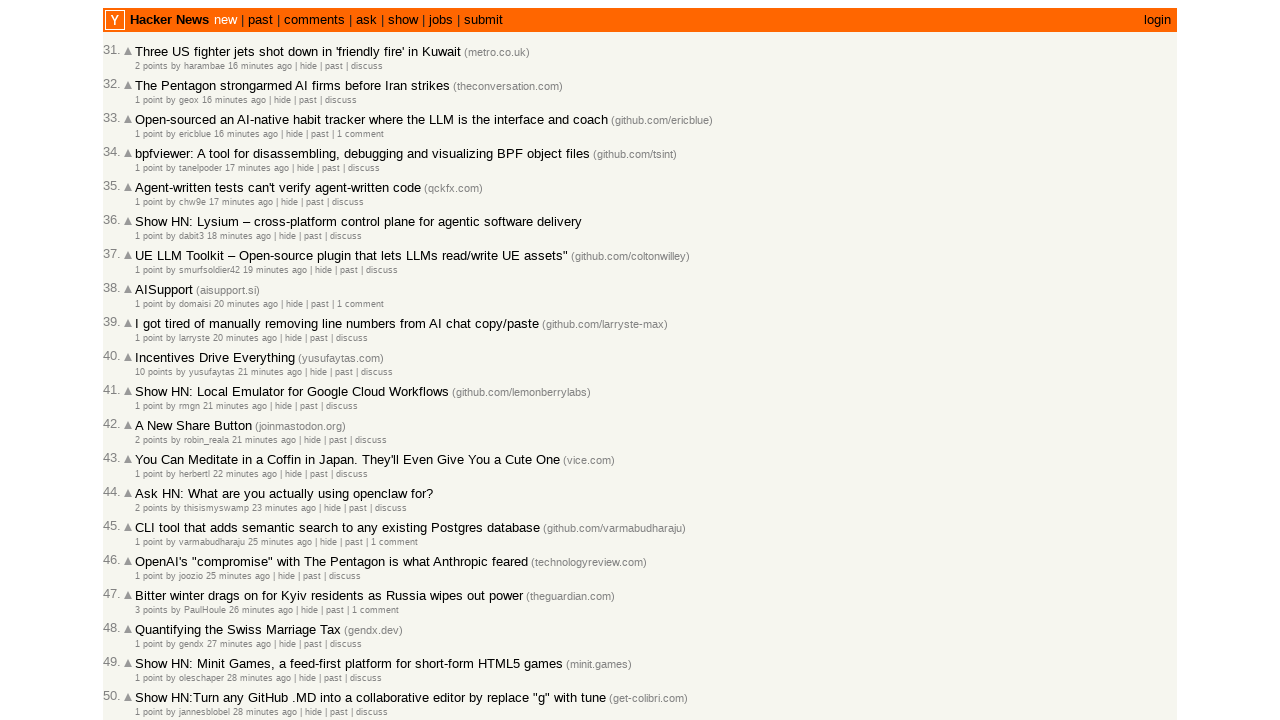

Retrieved timestamp for article 47221814
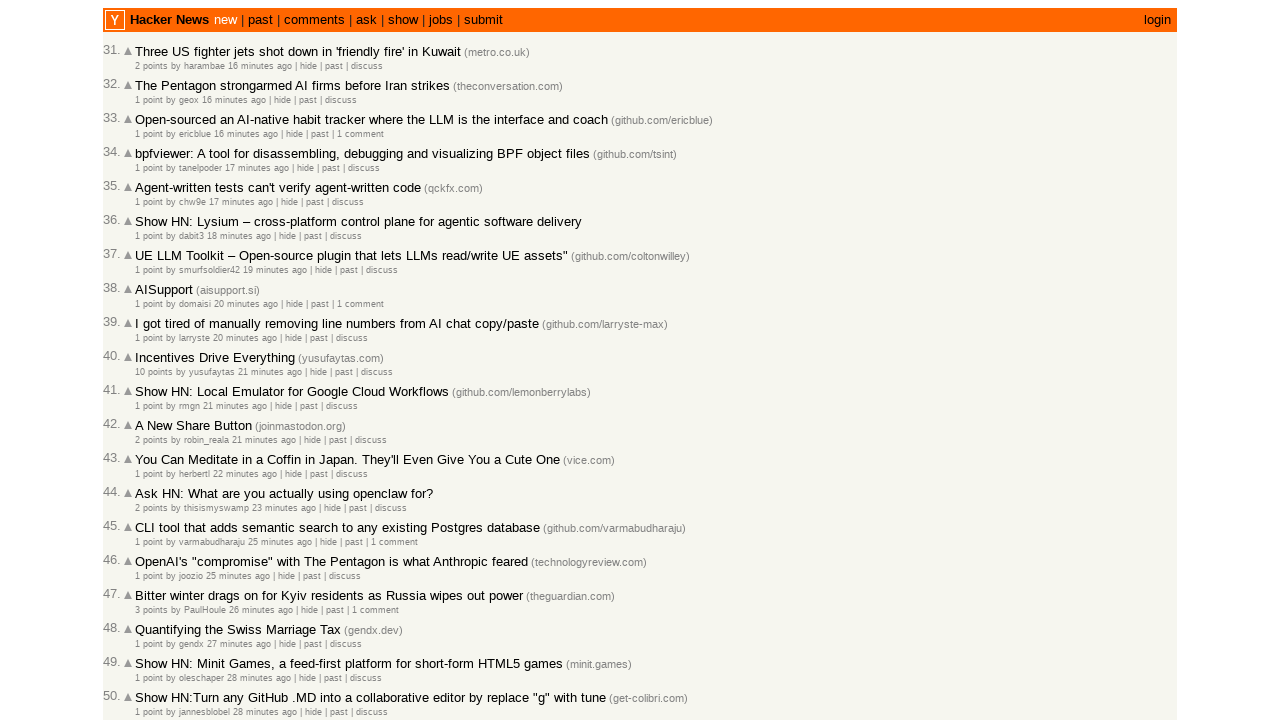

Added article 47221814 with timestamp 2026-03-02T18:17:41.000Z to collection (total: 40)
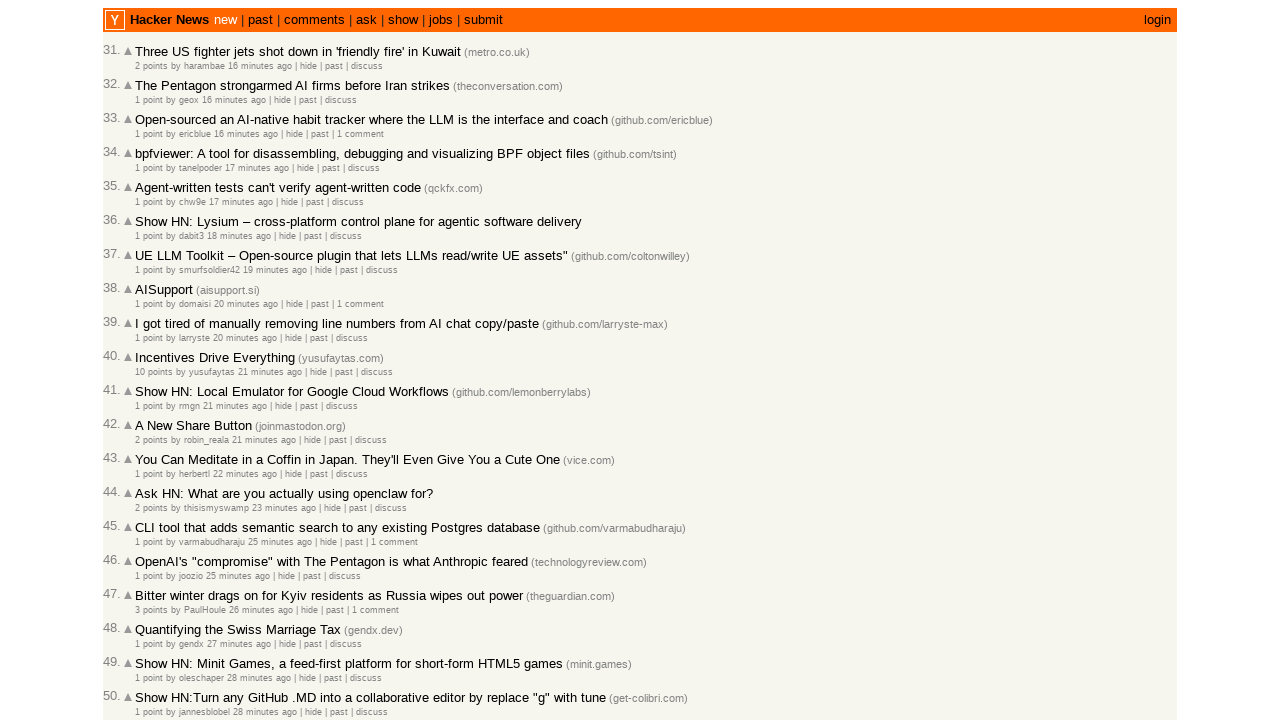

Retrieved article ID: 47221809
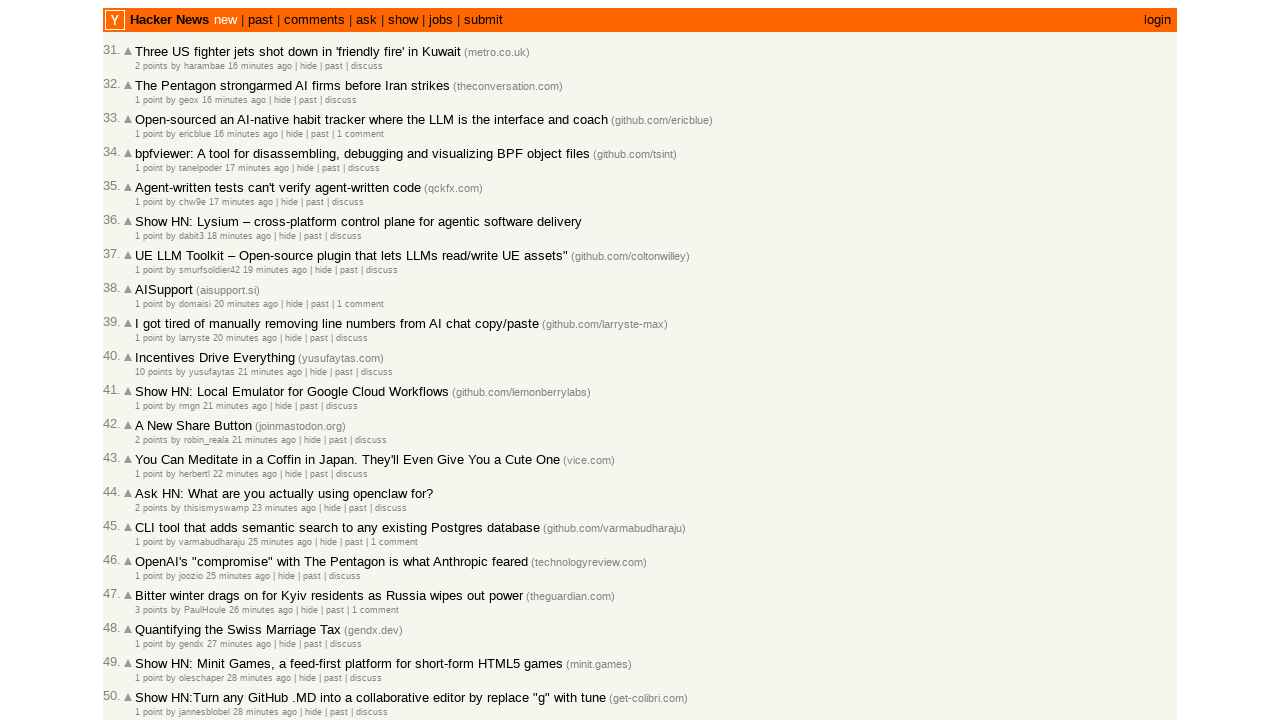

Retrieved timestamp for article 47221809
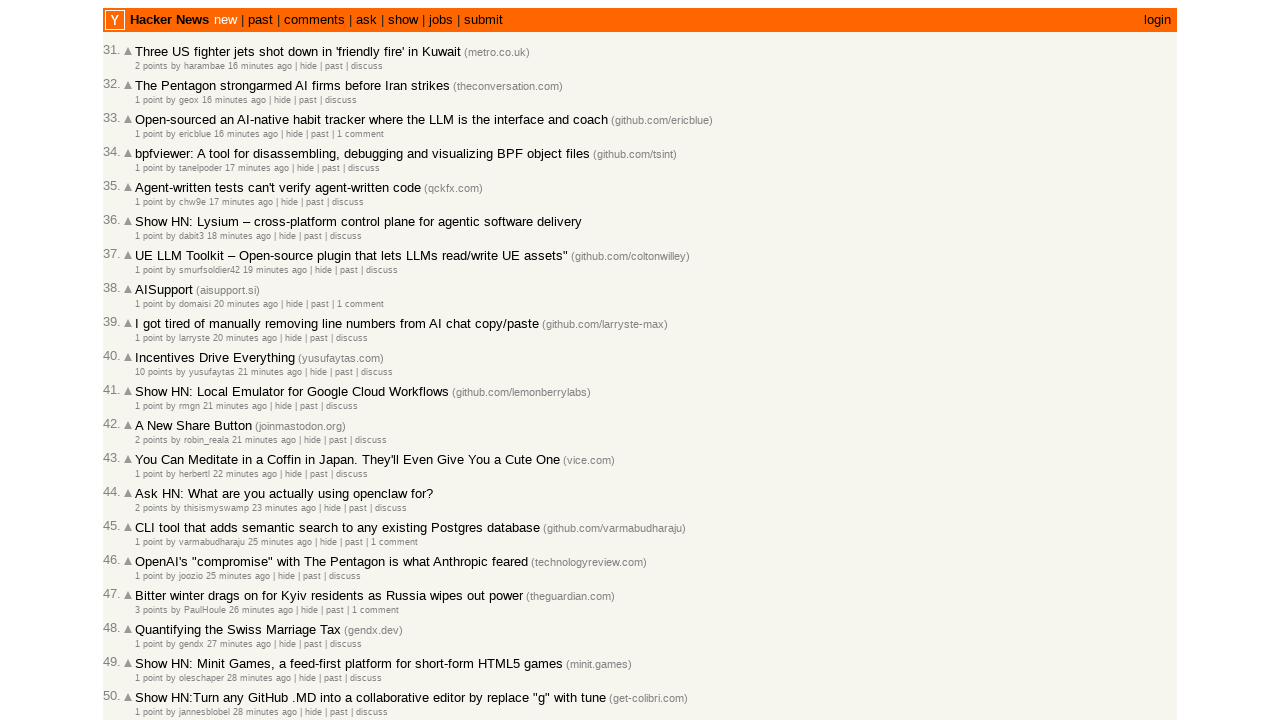

Added article 47221809 with timestamp 2026-03-02T18:17:29.000Z to collection (total: 41)
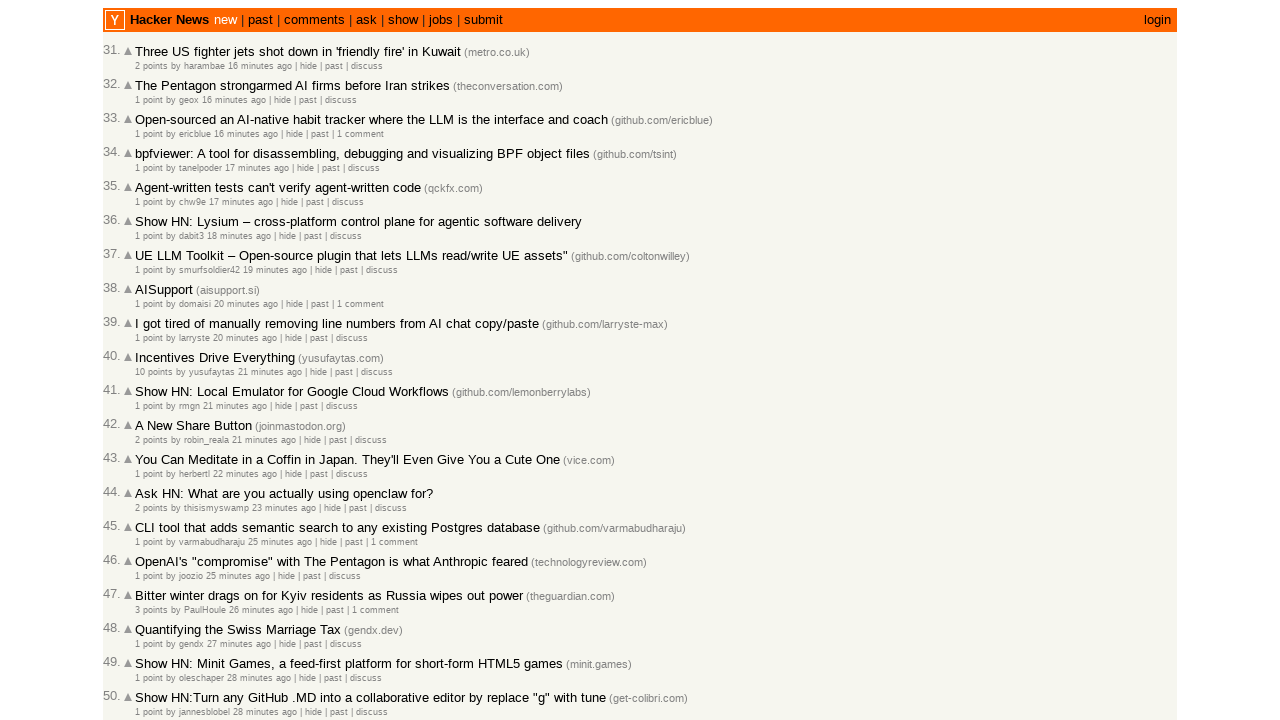

Retrieved article ID: 47221804
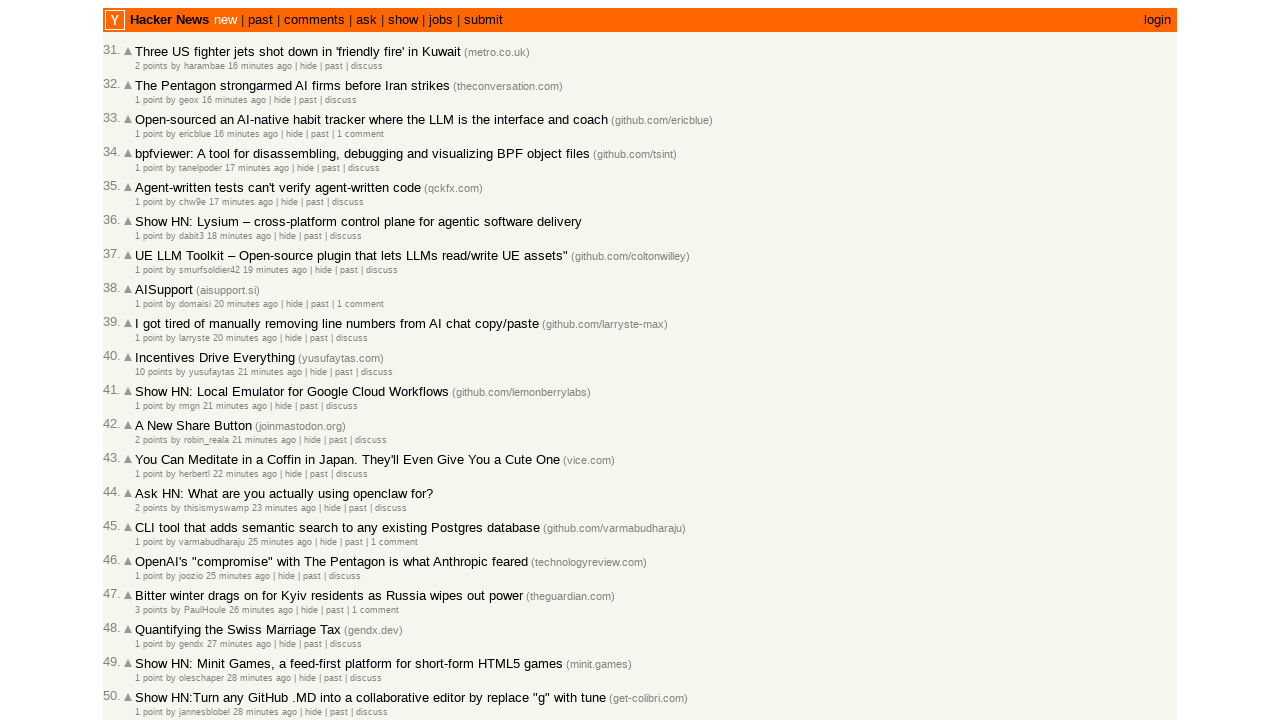

Retrieved timestamp for article 47221804
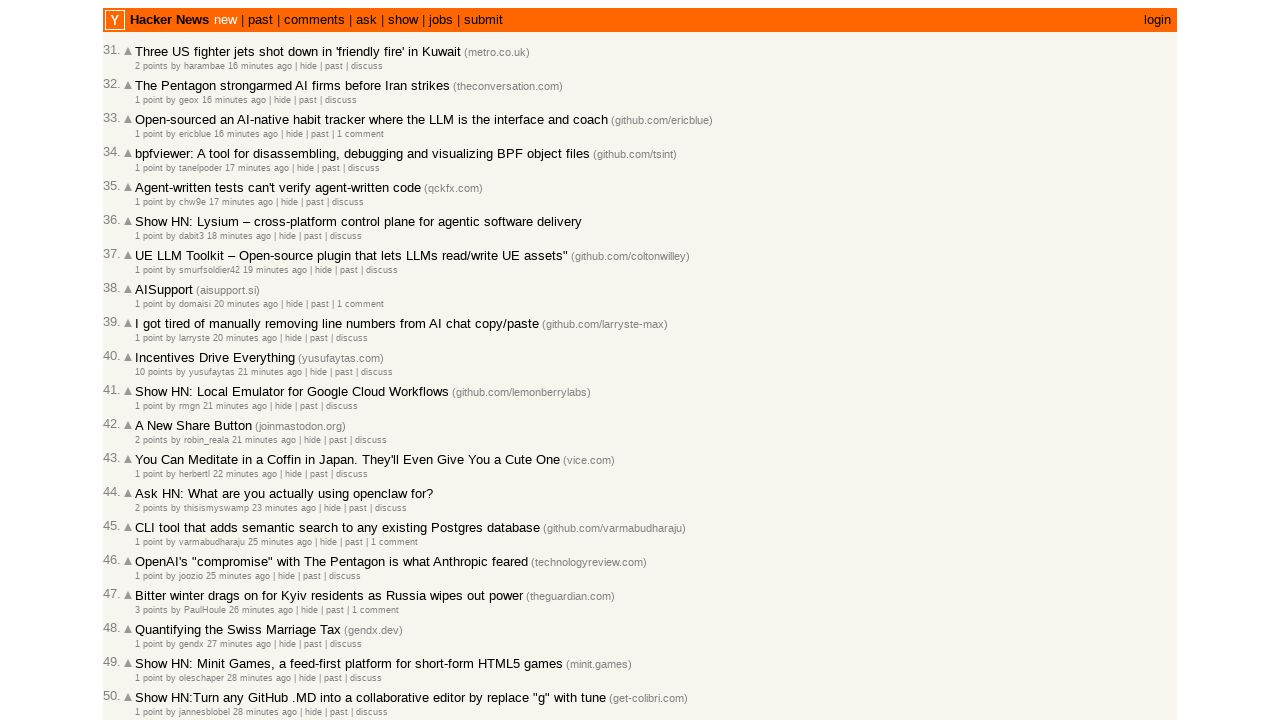

Added article 47221804 with timestamp 2026-03-02T18:17:11.000Z to collection (total: 42)
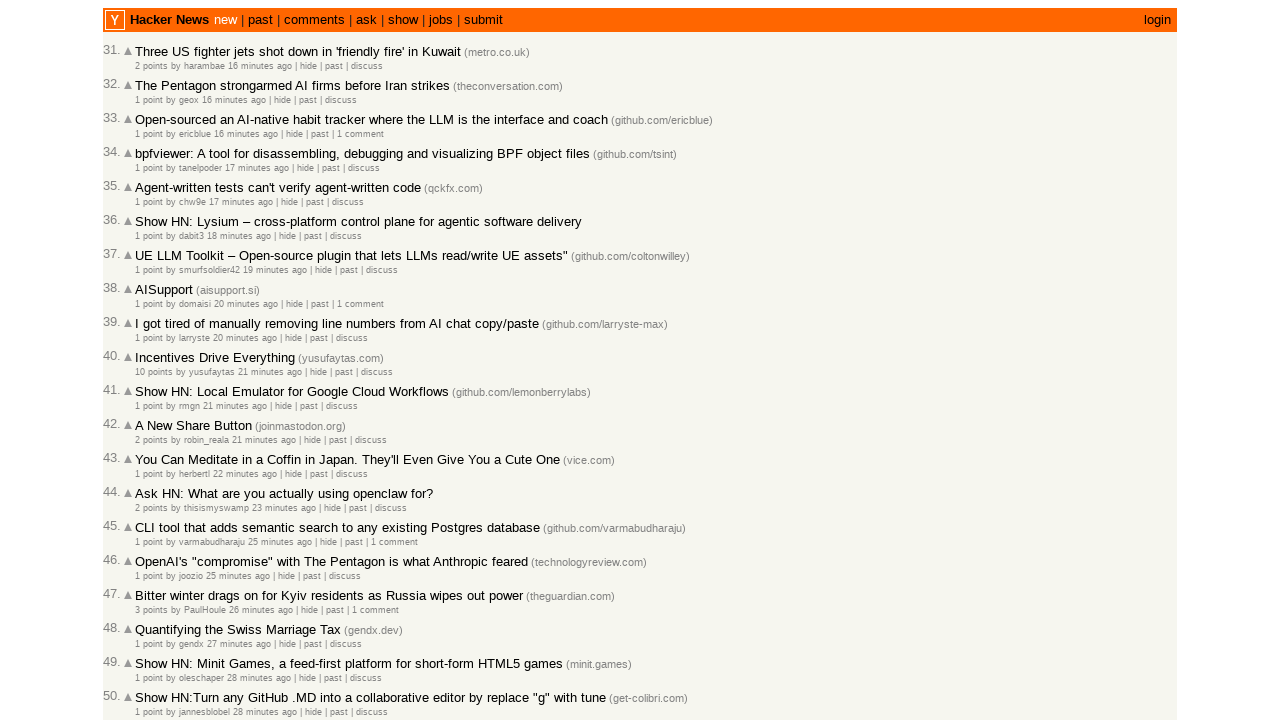

Retrieved article ID: 47221802
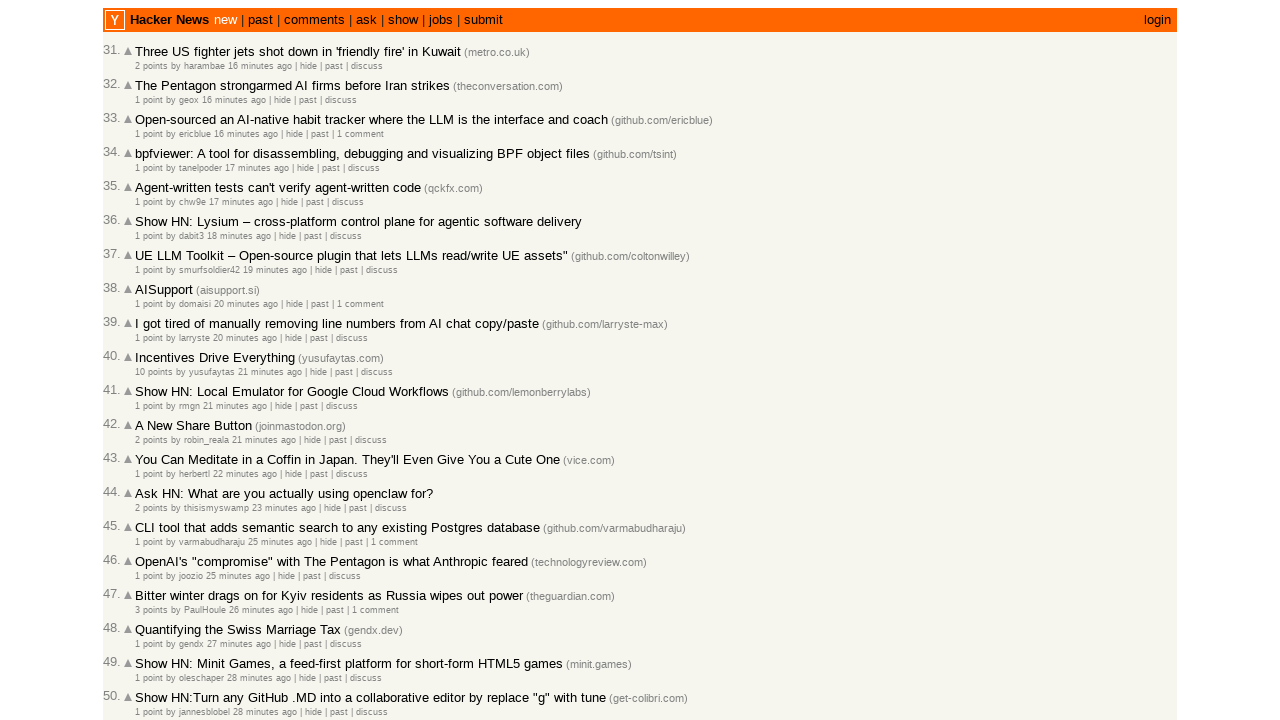

Retrieved timestamp for article 47221802
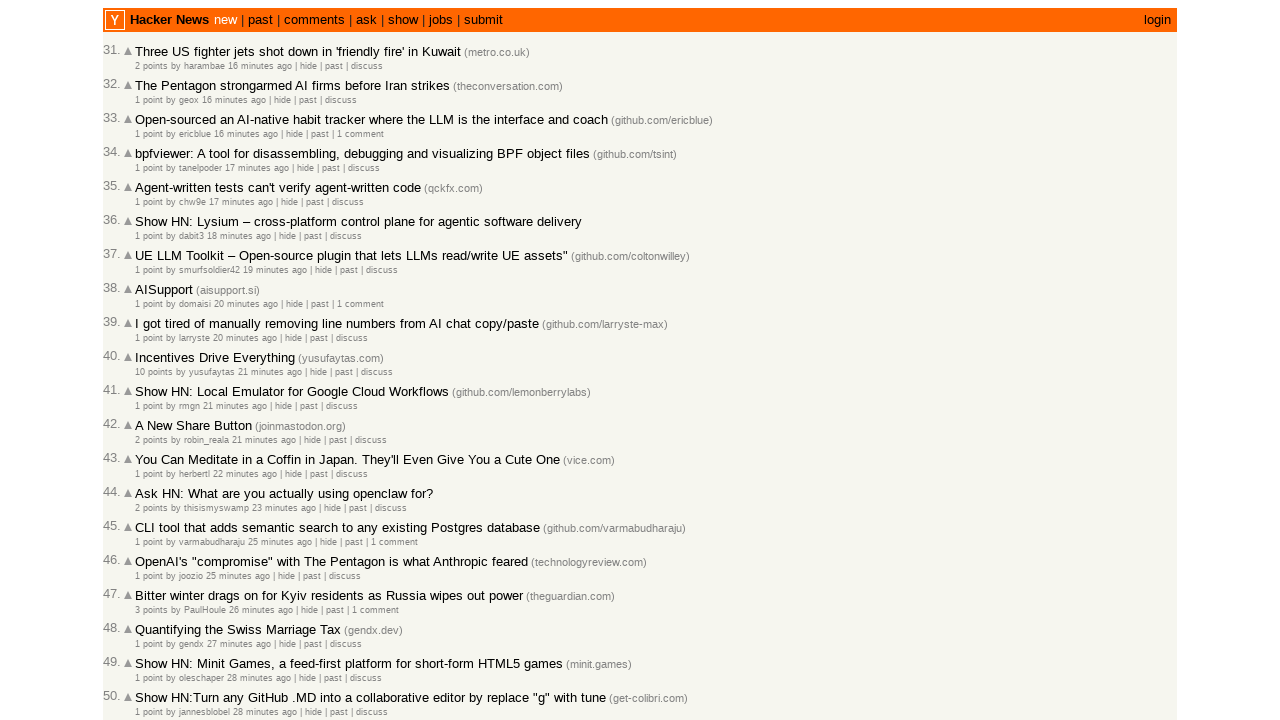

Added article 47221802 with timestamp 2026-03-02T18:16:34.000Z to collection (total: 43)
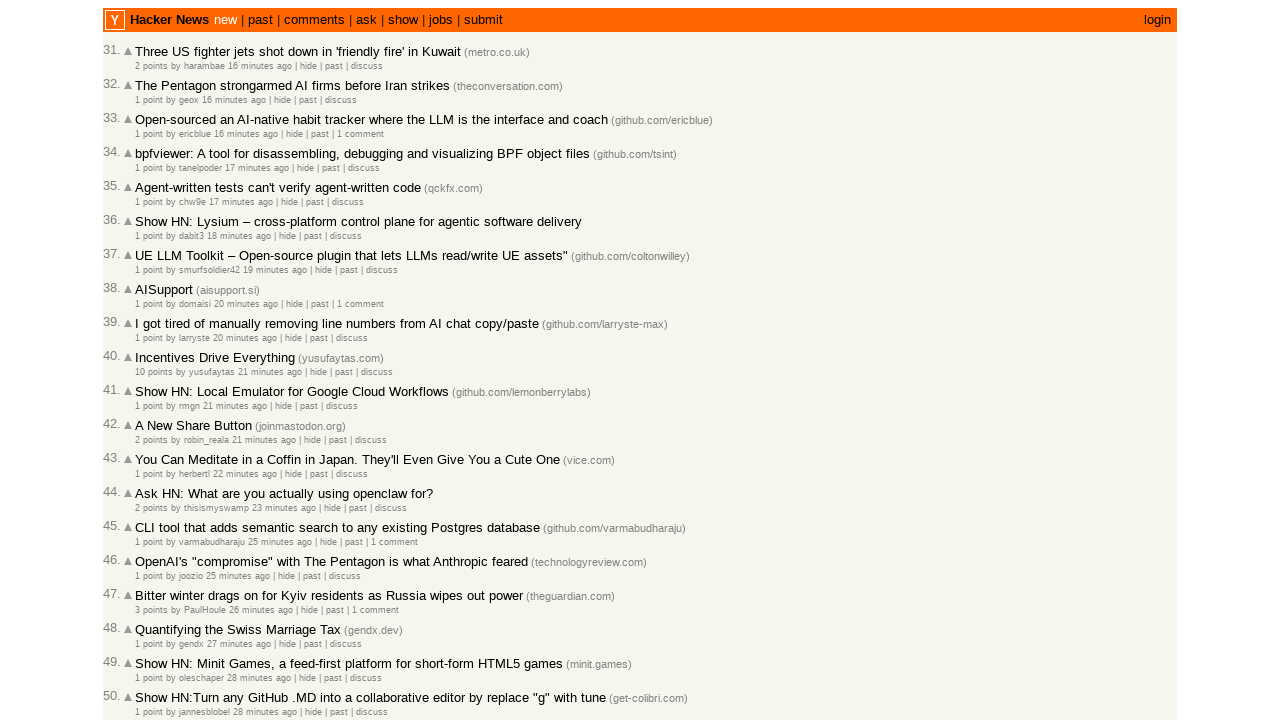

Retrieved article ID: 47221783
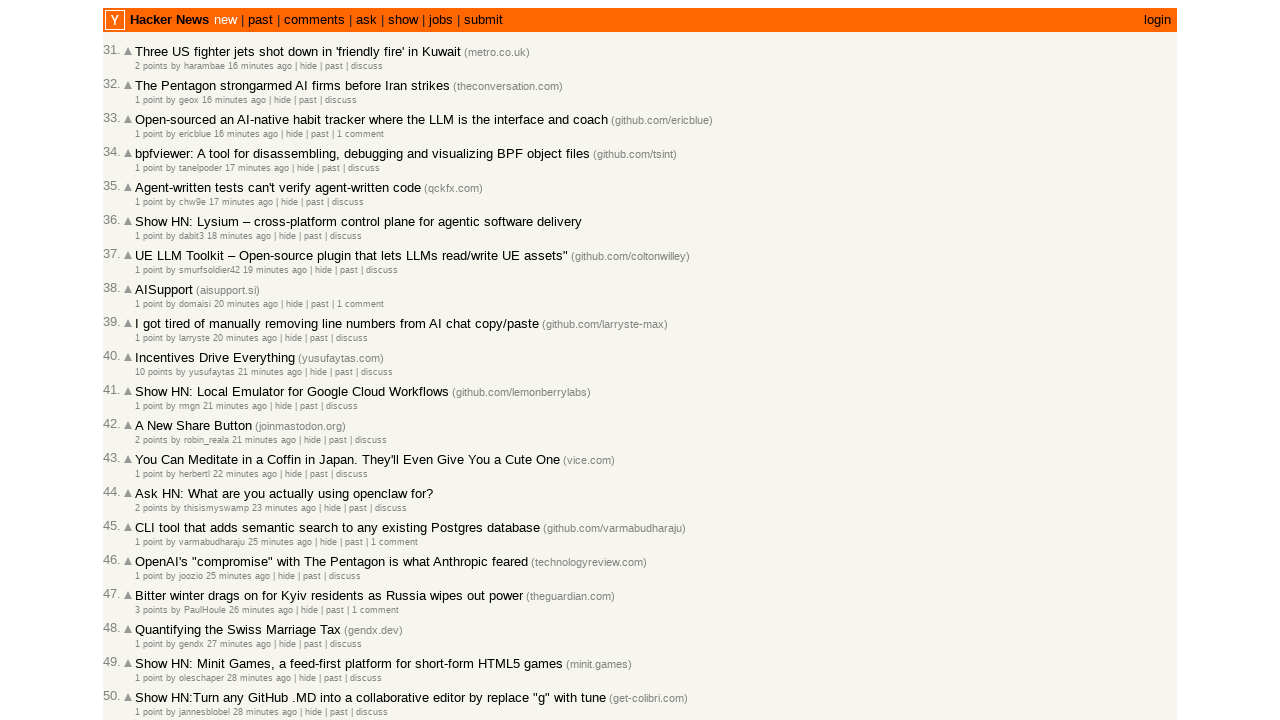

Retrieved timestamp for article 47221783
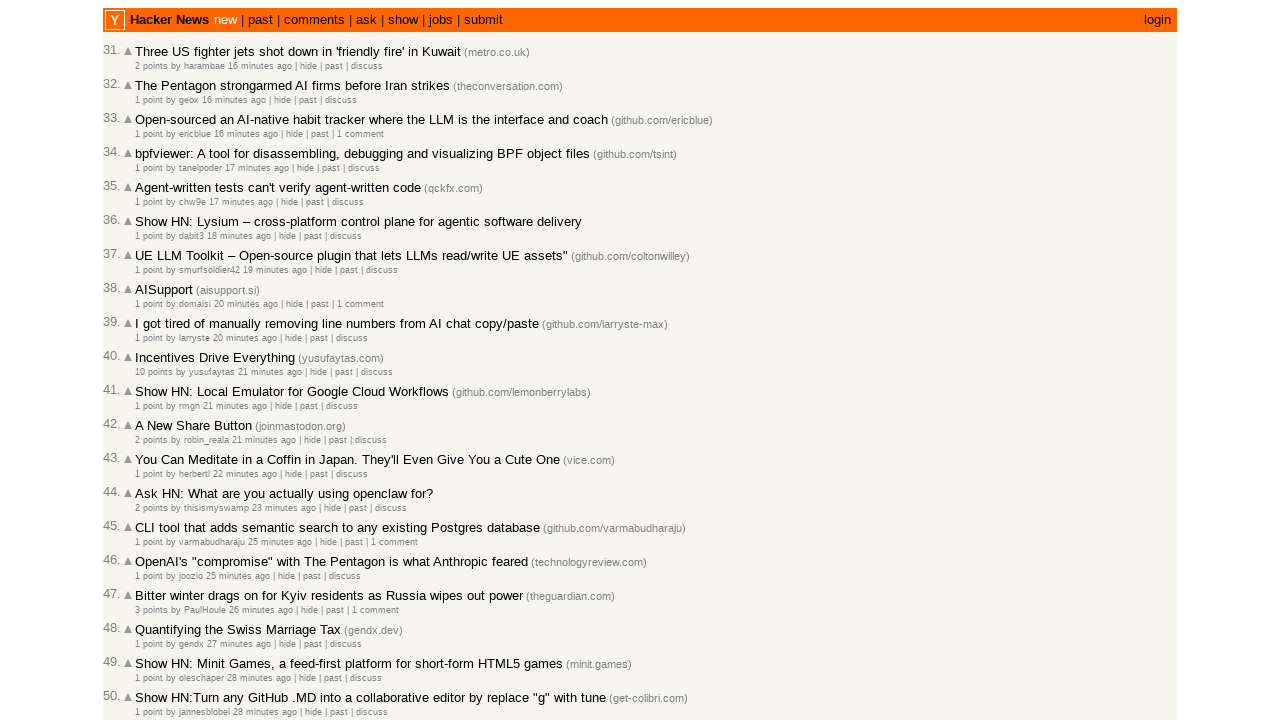

Added article 47221783 with timestamp 2026-03-02T18:15:36.000Z to collection (total: 44)
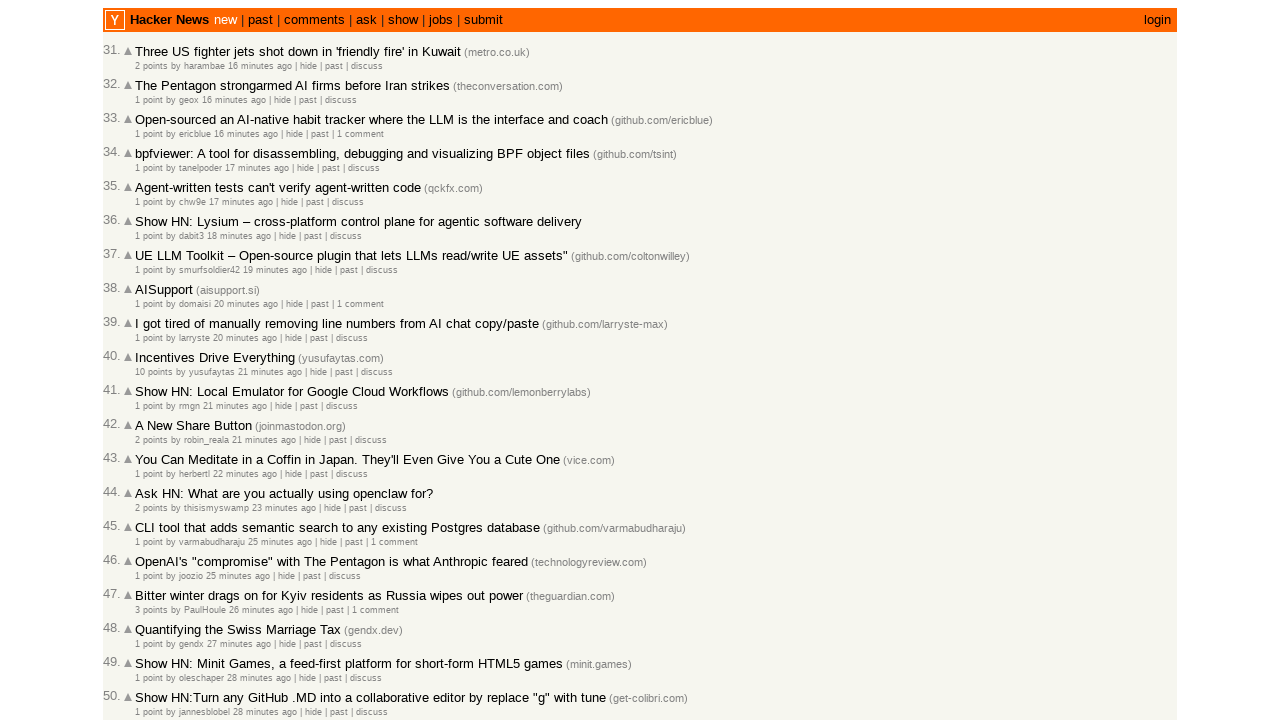

Retrieved article ID: 47221754
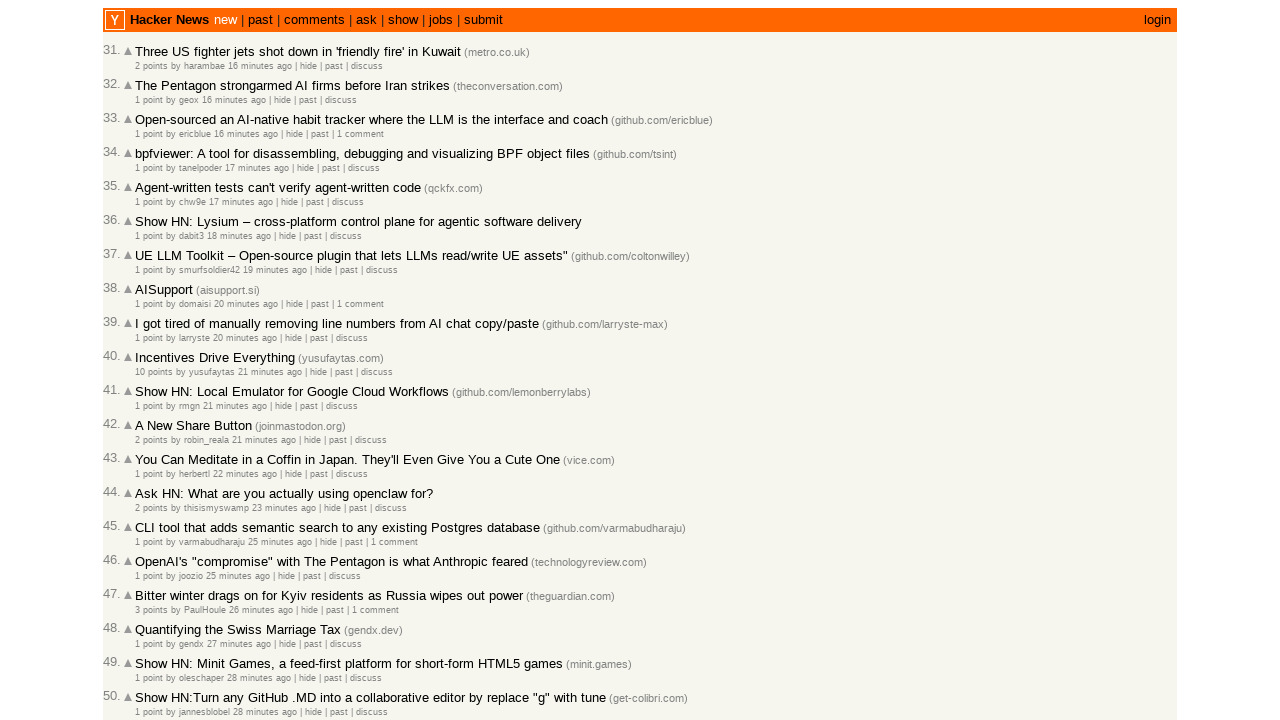

Retrieved timestamp for article 47221754
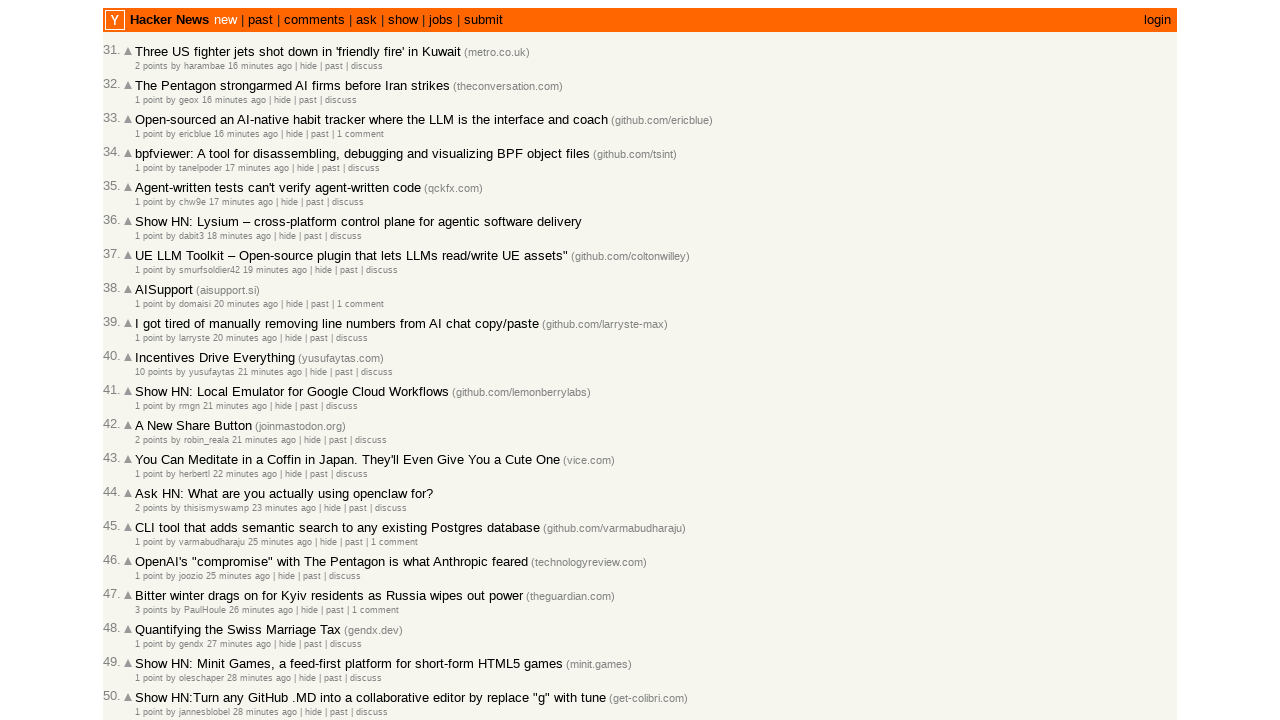

Added article 47221754 with timestamp 2026-03-02T18:13:56.000Z to collection (total: 45)
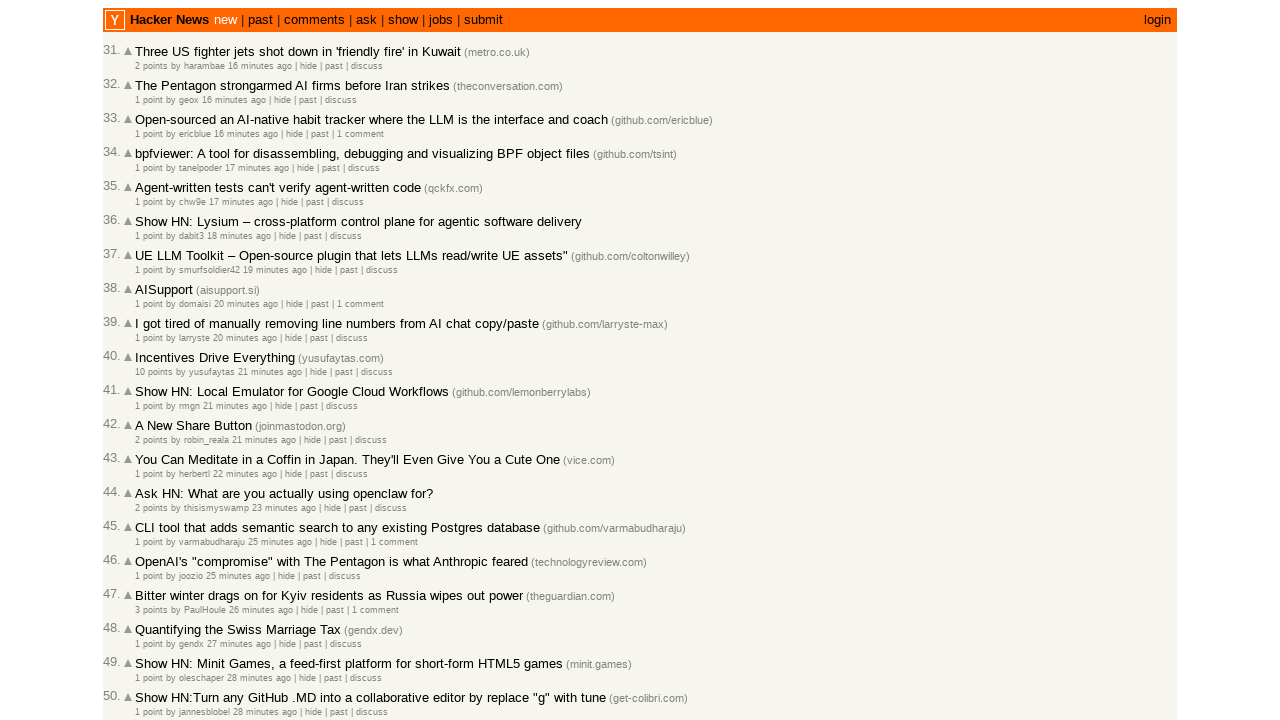

Retrieved article ID: 47221749
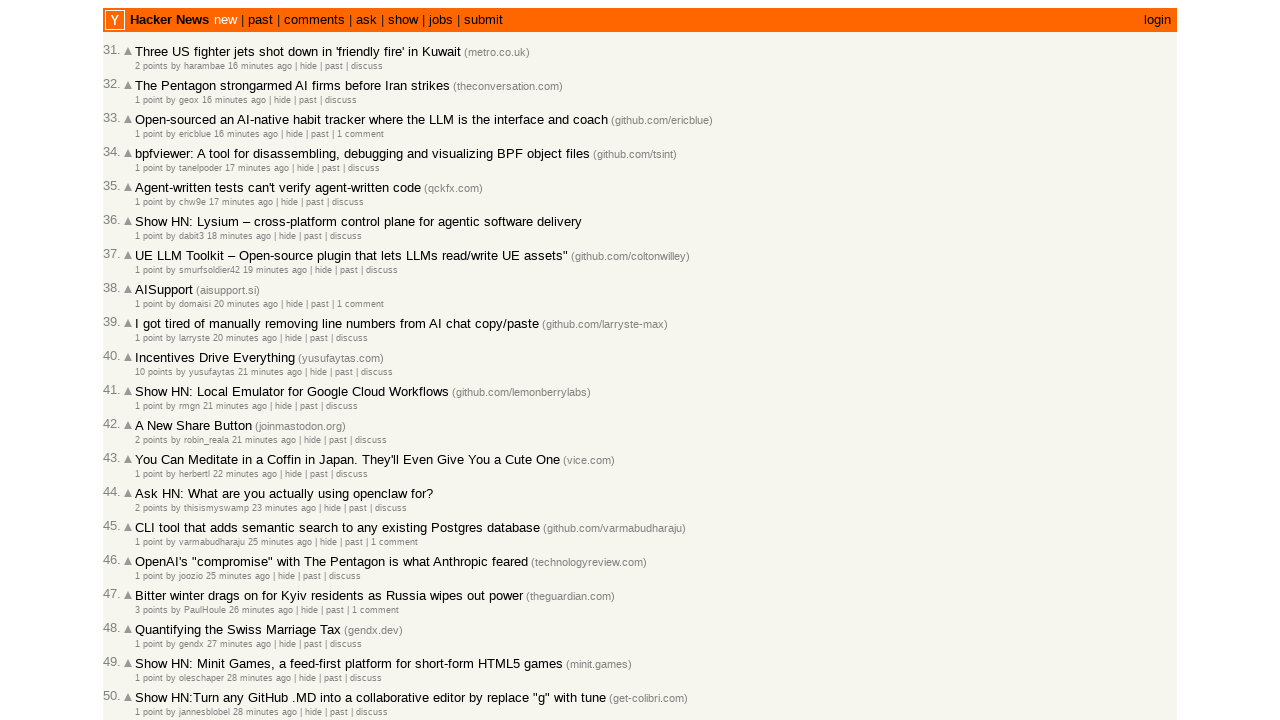

Retrieved timestamp for article 47221749
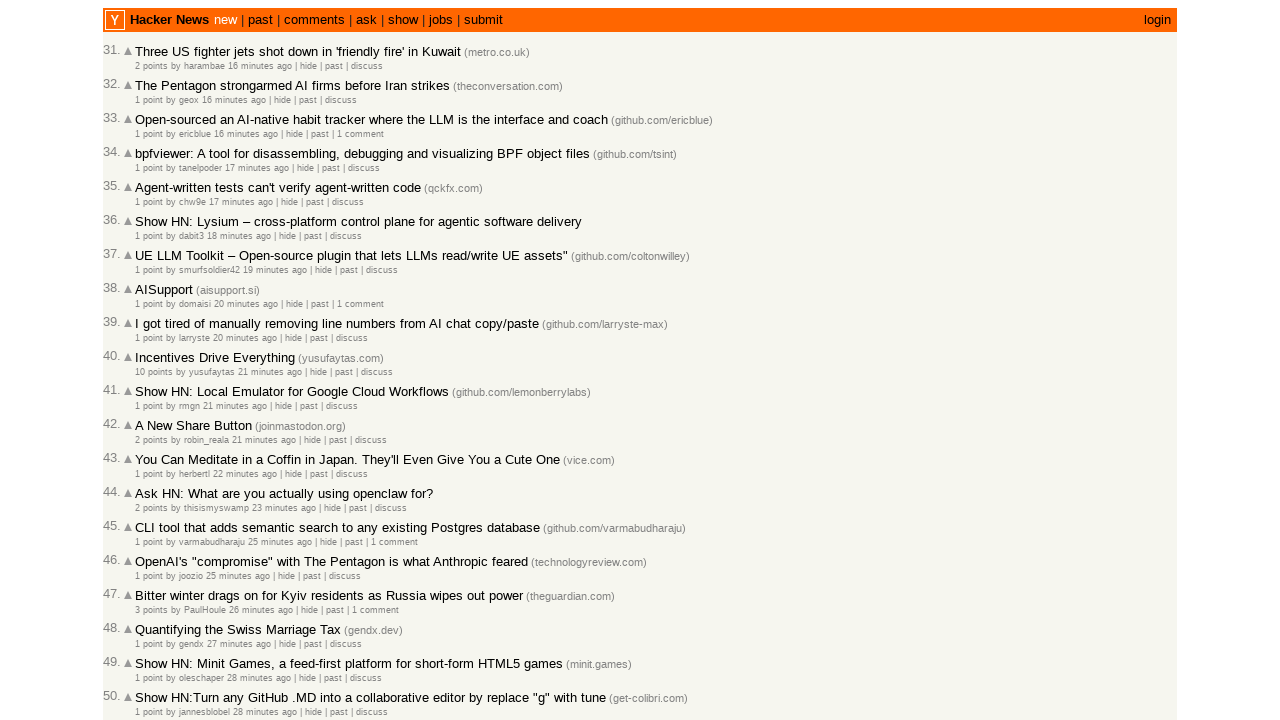

Added article 47221749 with timestamp 2026-03-02T18:13:23.000Z to collection (total: 46)
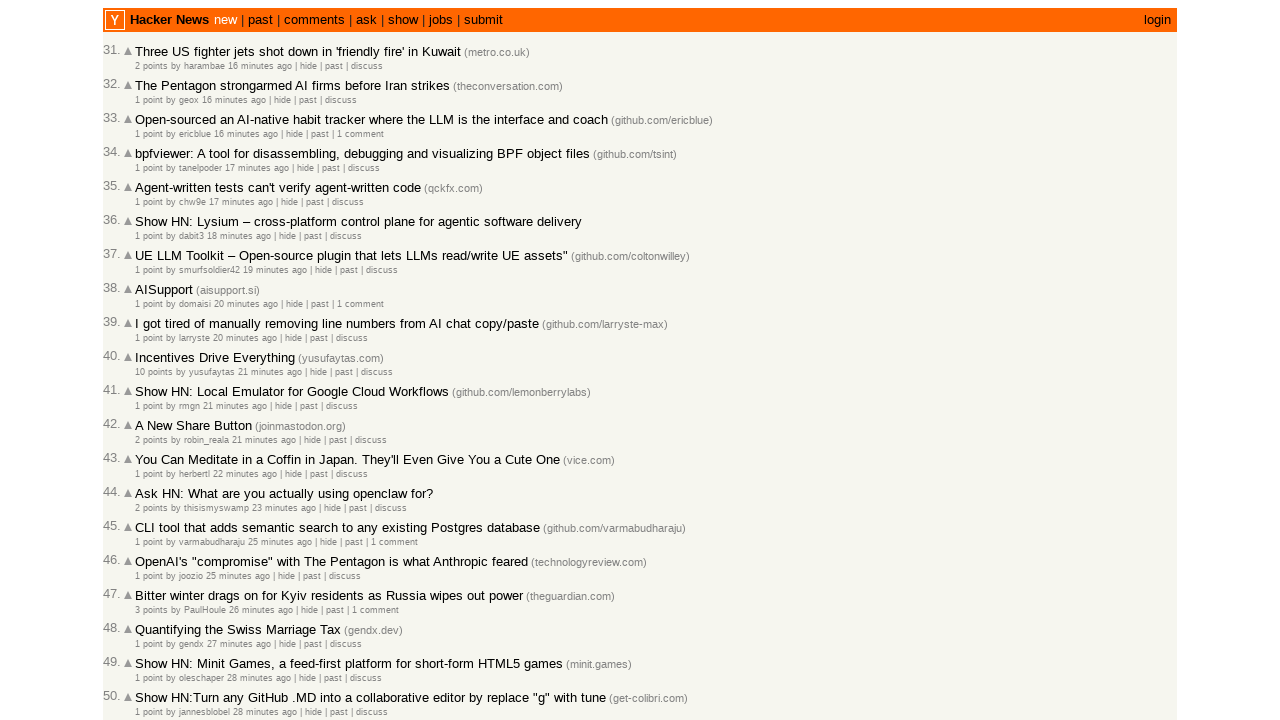

Retrieved article ID: 47221728
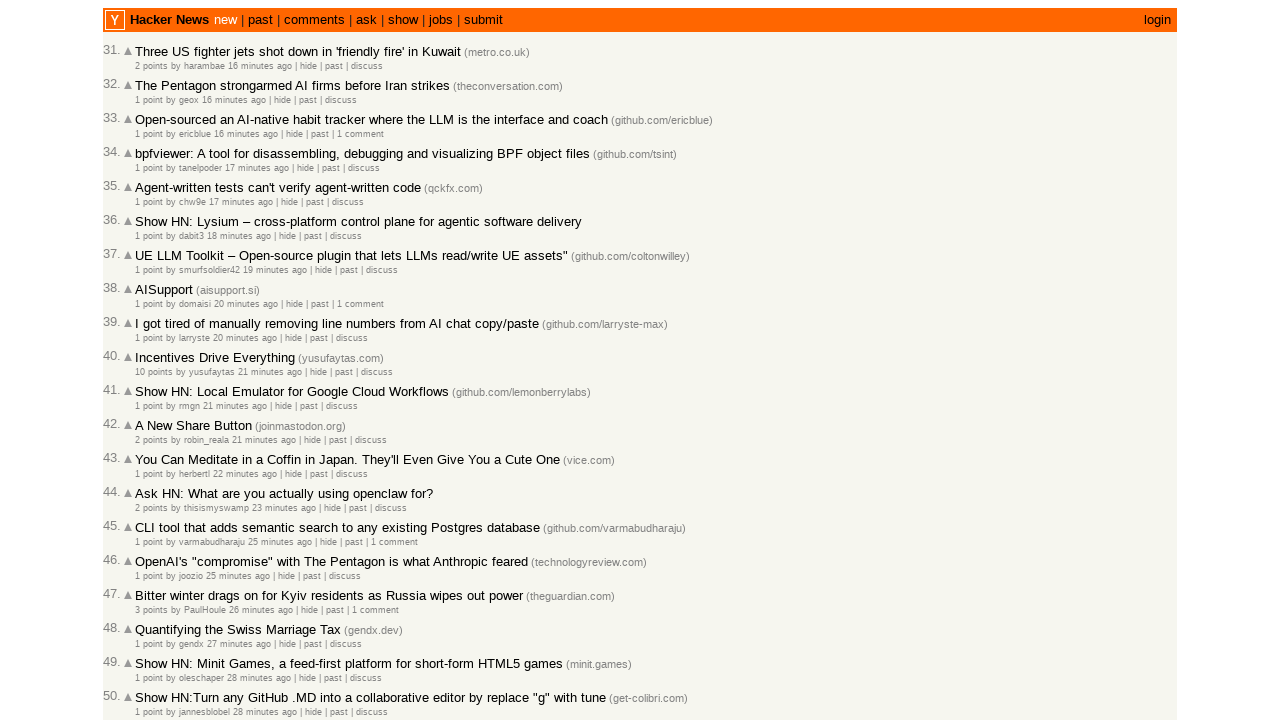

Retrieved timestamp for article 47221728
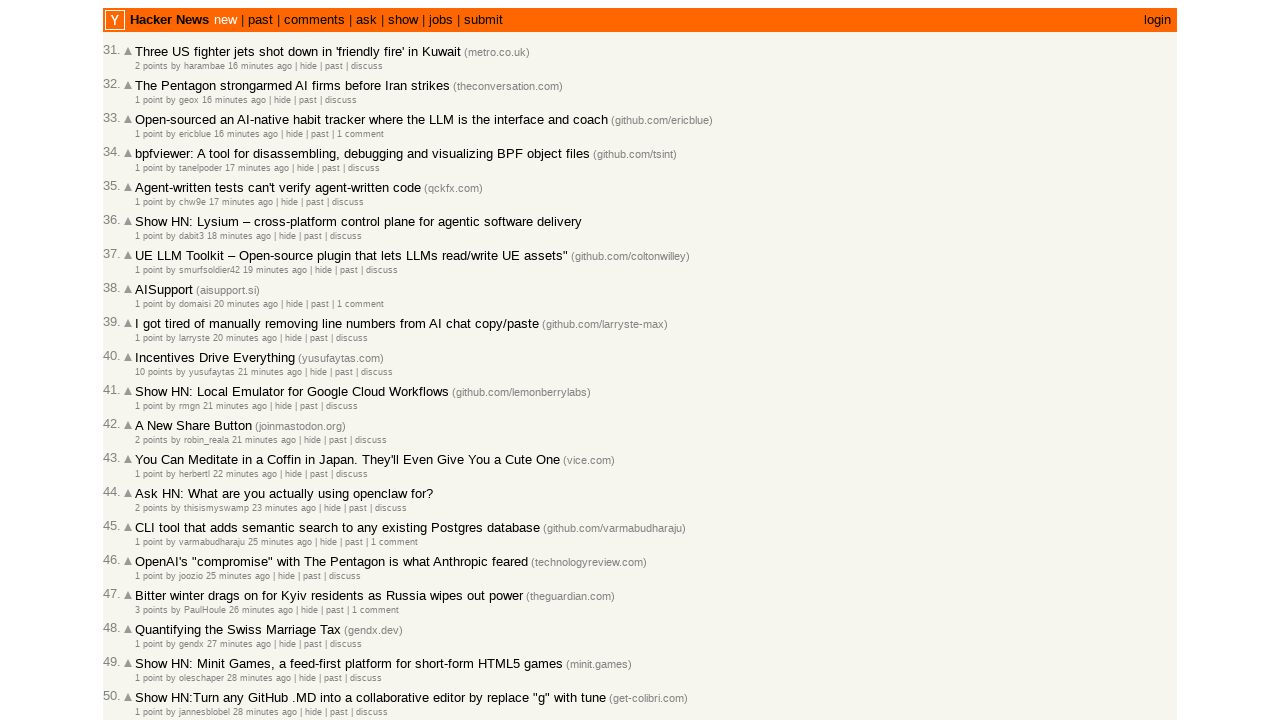

Added article 47221728 with timestamp 2026-03-02T18:12:19.000Z to collection (total: 47)
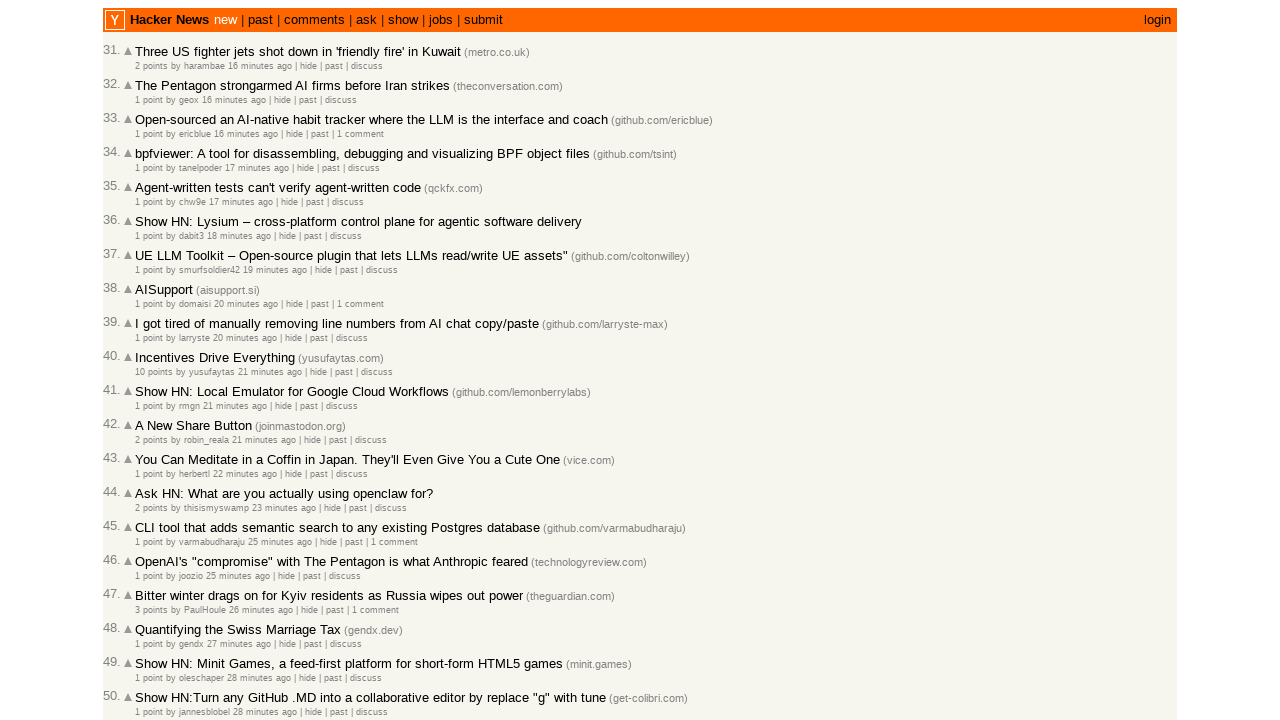

Retrieved article ID: 47221712
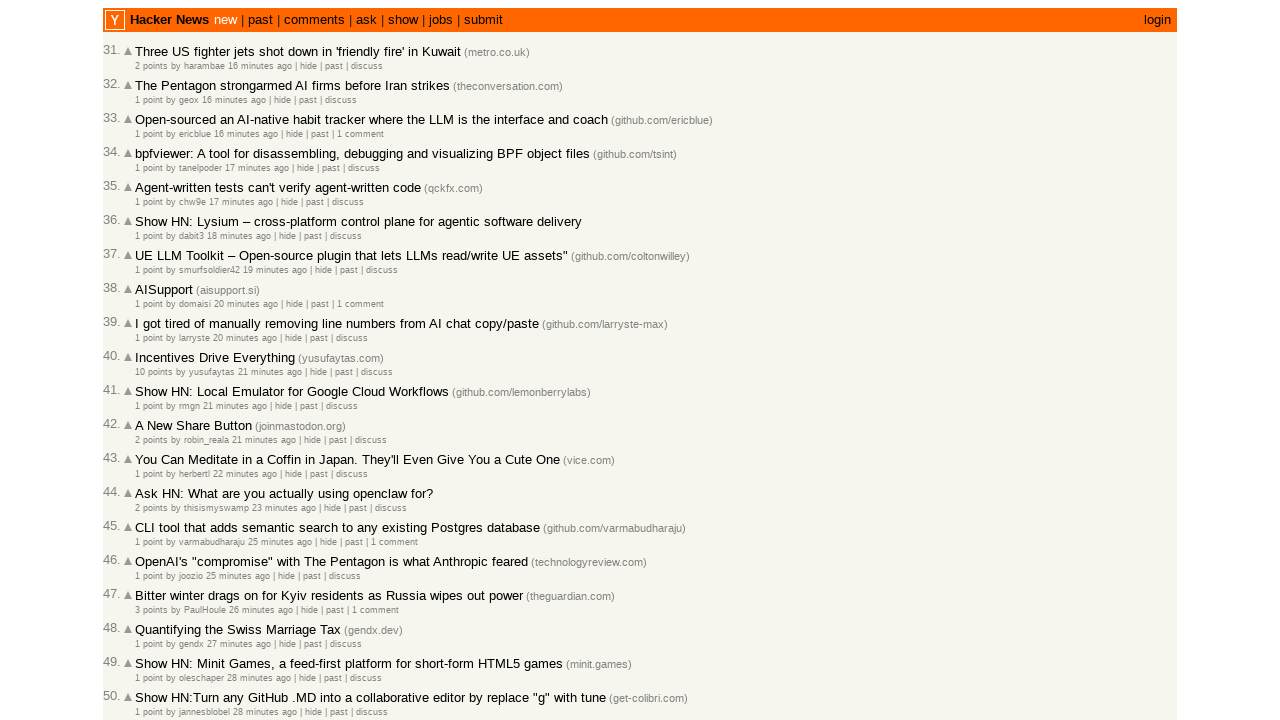

Retrieved timestamp for article 47221712
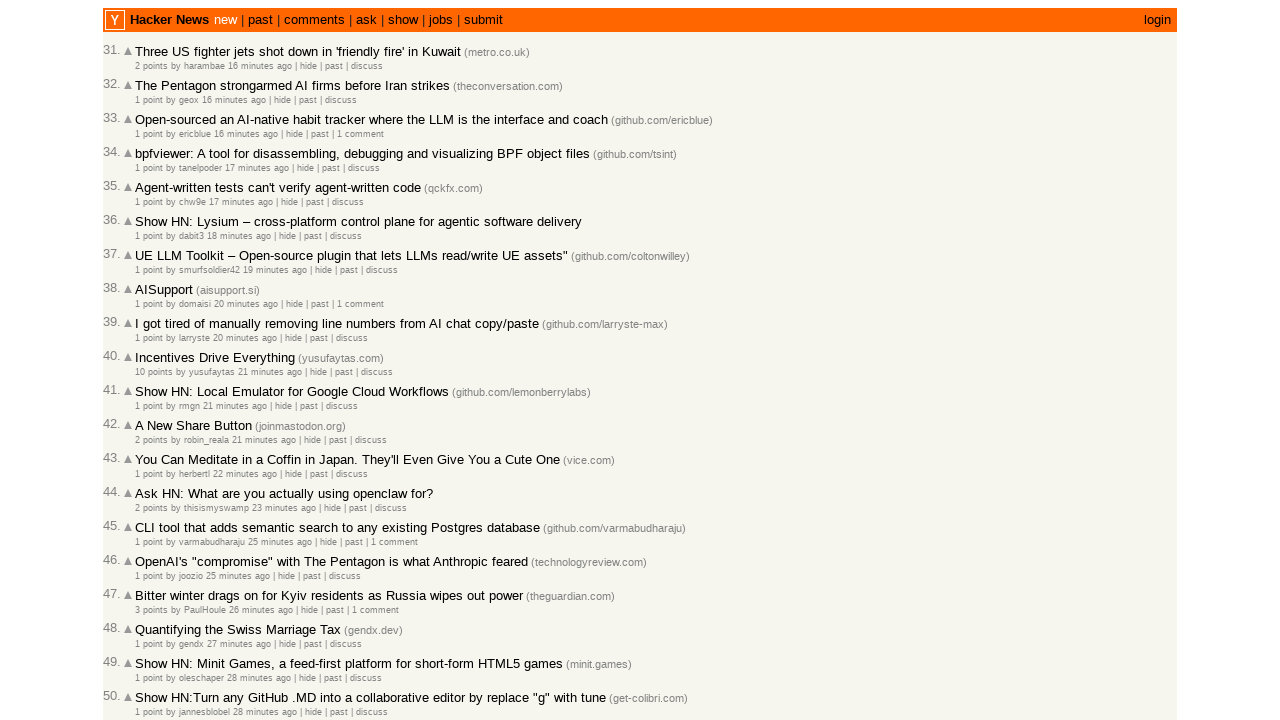

Added article 47221712 with timestamp 2026-03-02T18:11:25.000Z to collection (total: 48)
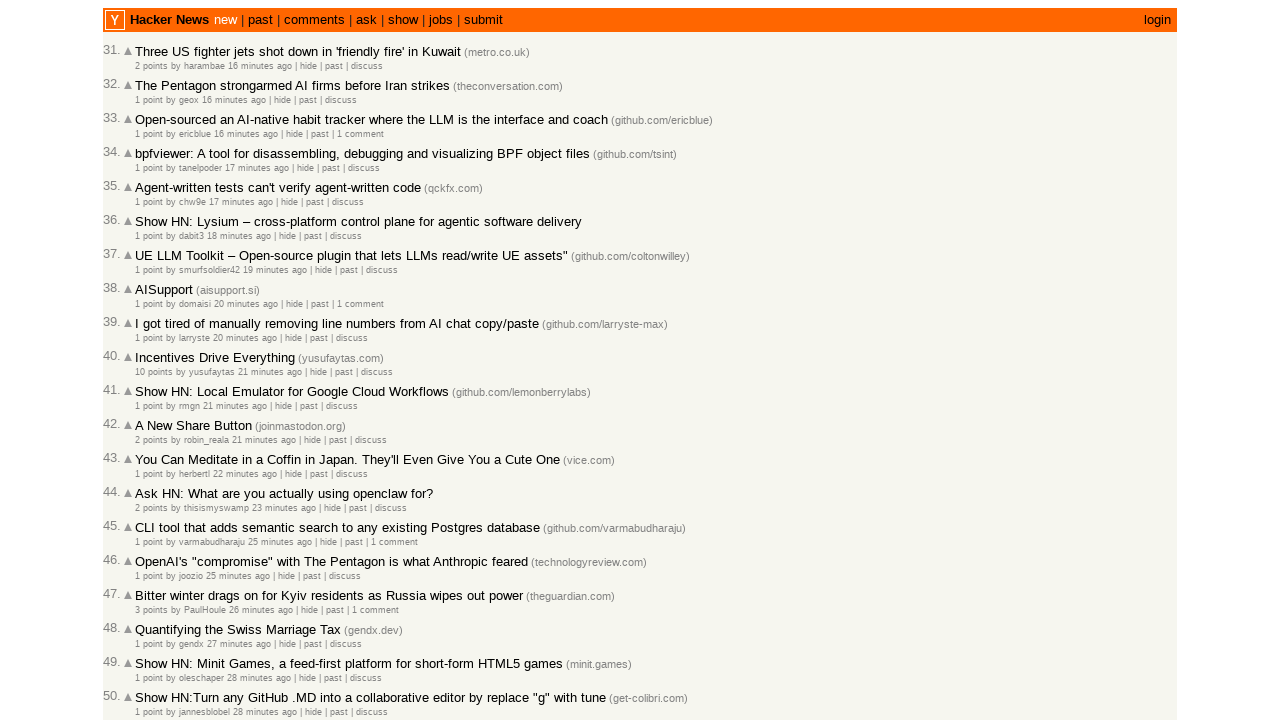

Retrieved article ID: 47221710
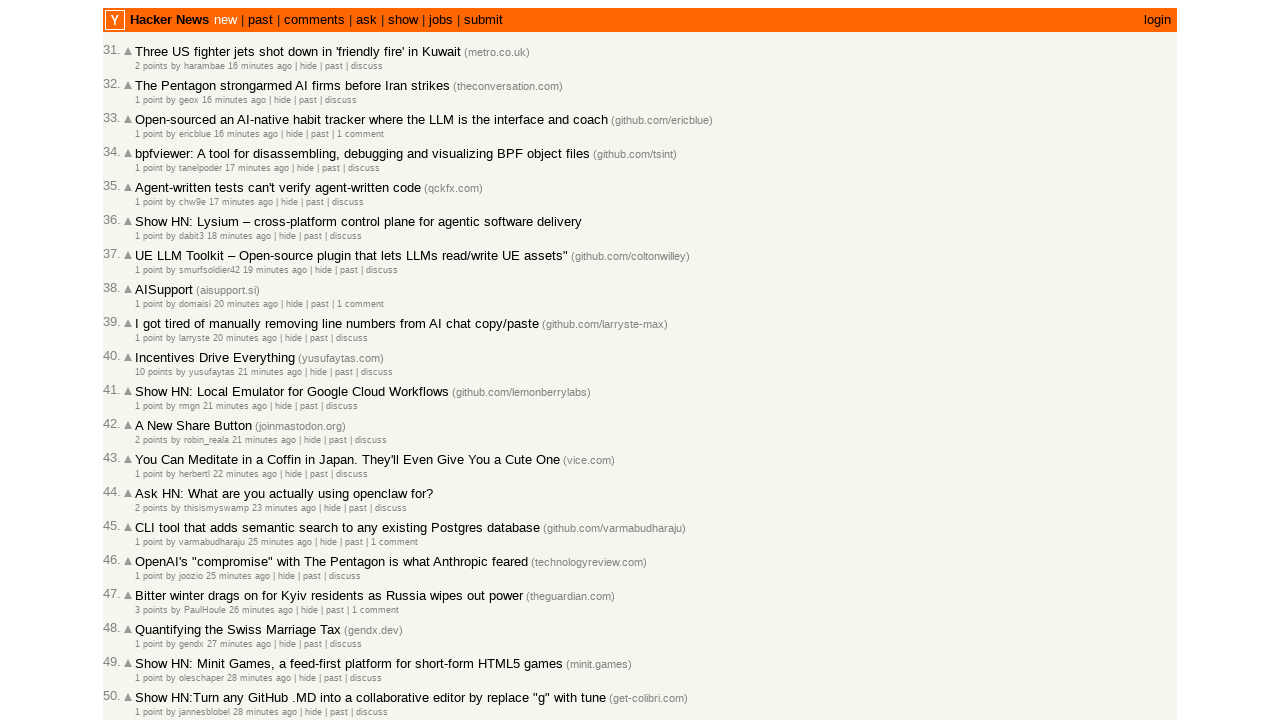

Retrieved timestamp for article 47221710
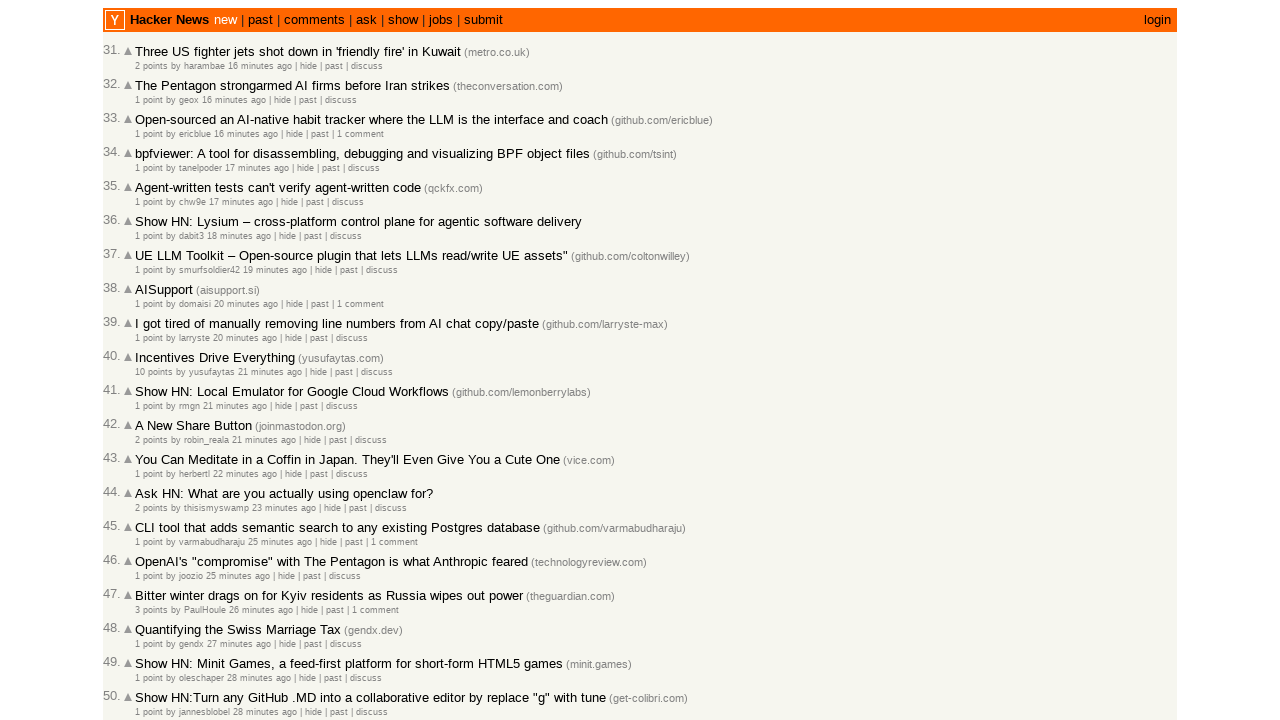

Added article 47221710 with timestamp 2026-03-02T18:11:05.000Z to collection (total: 49)
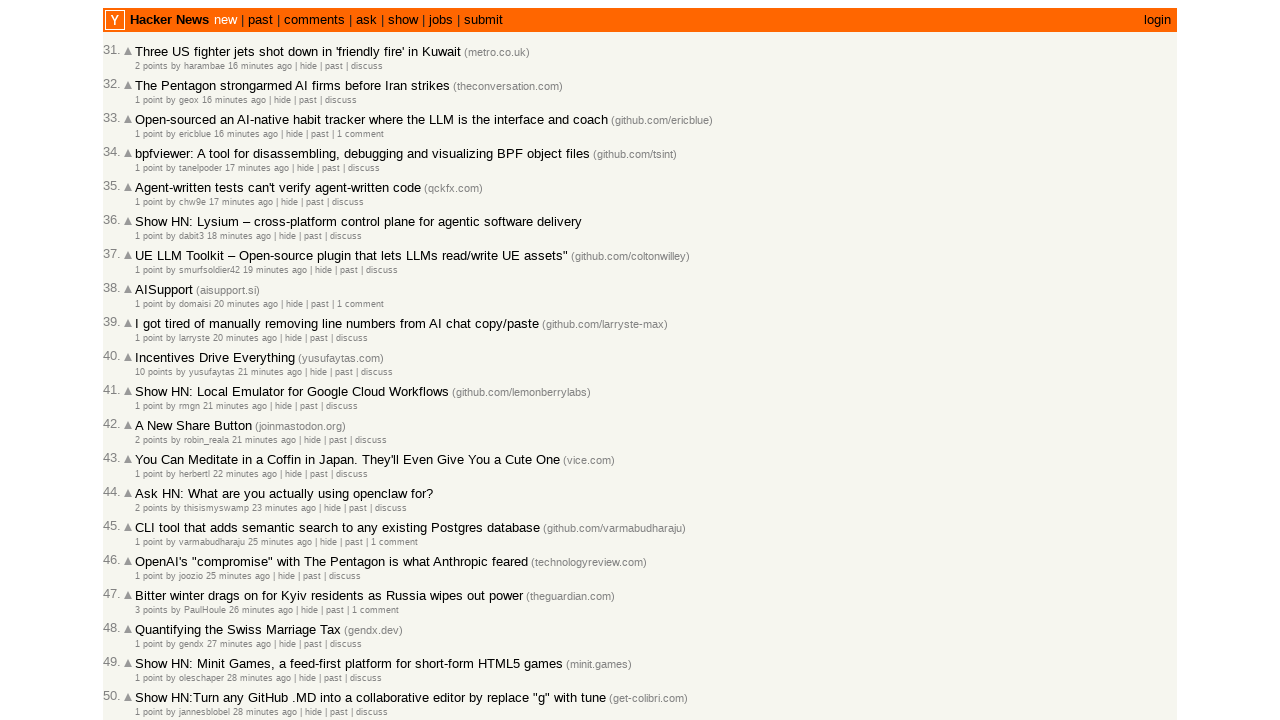

Retrieved article ID: 47221706
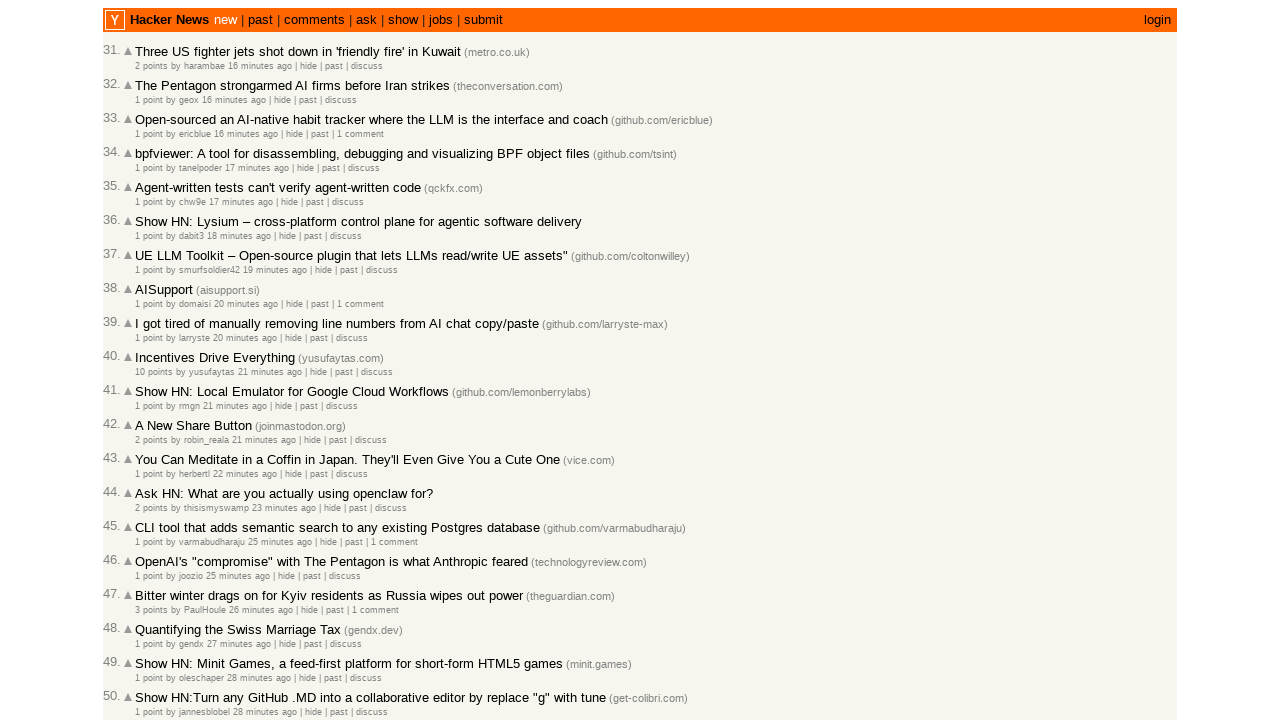

Retrieved timestamp for article 47221706
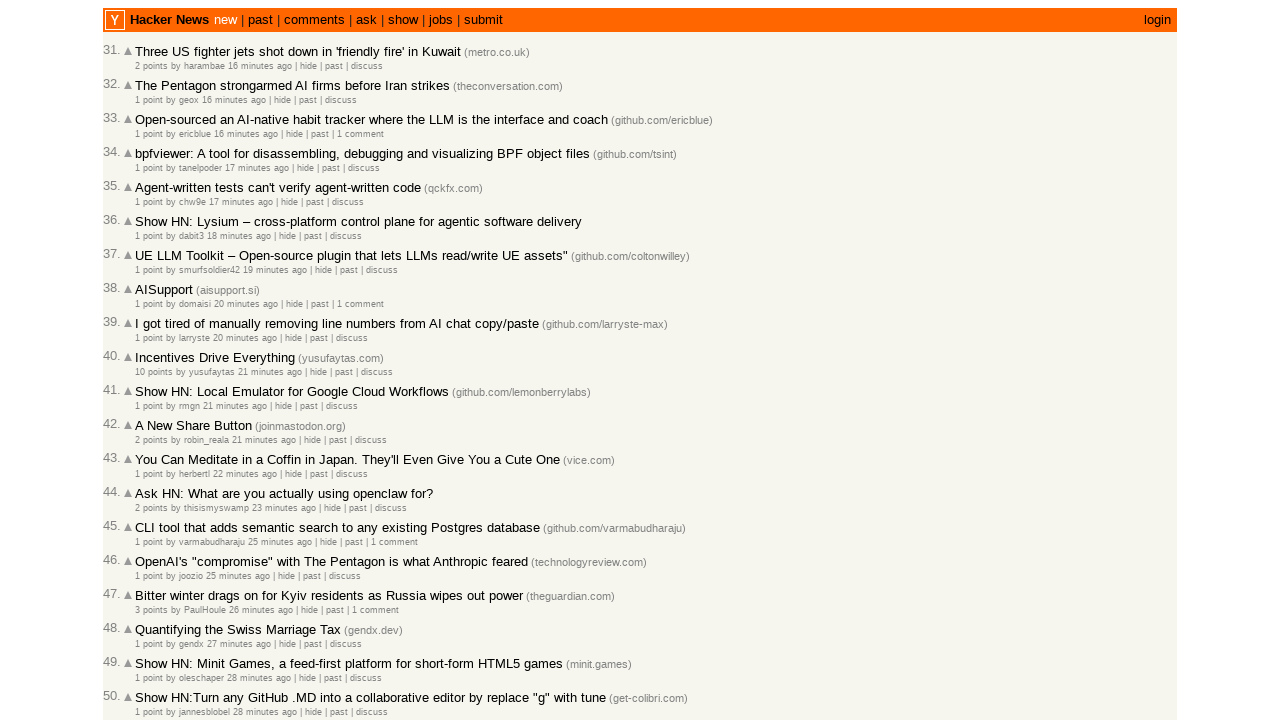

Added article 47221706 with timestamp 2026-03-02T18:10:38.000Z to collection (total: 50)
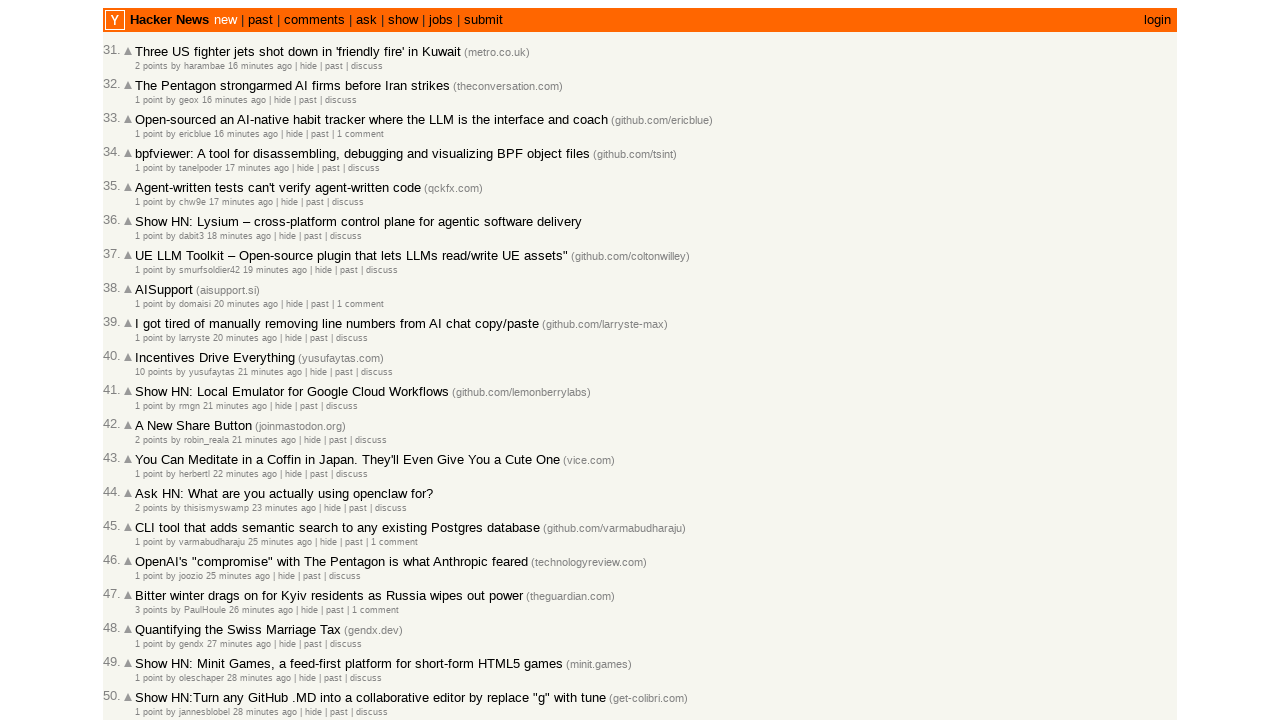

Retrieved article ID: 47221704
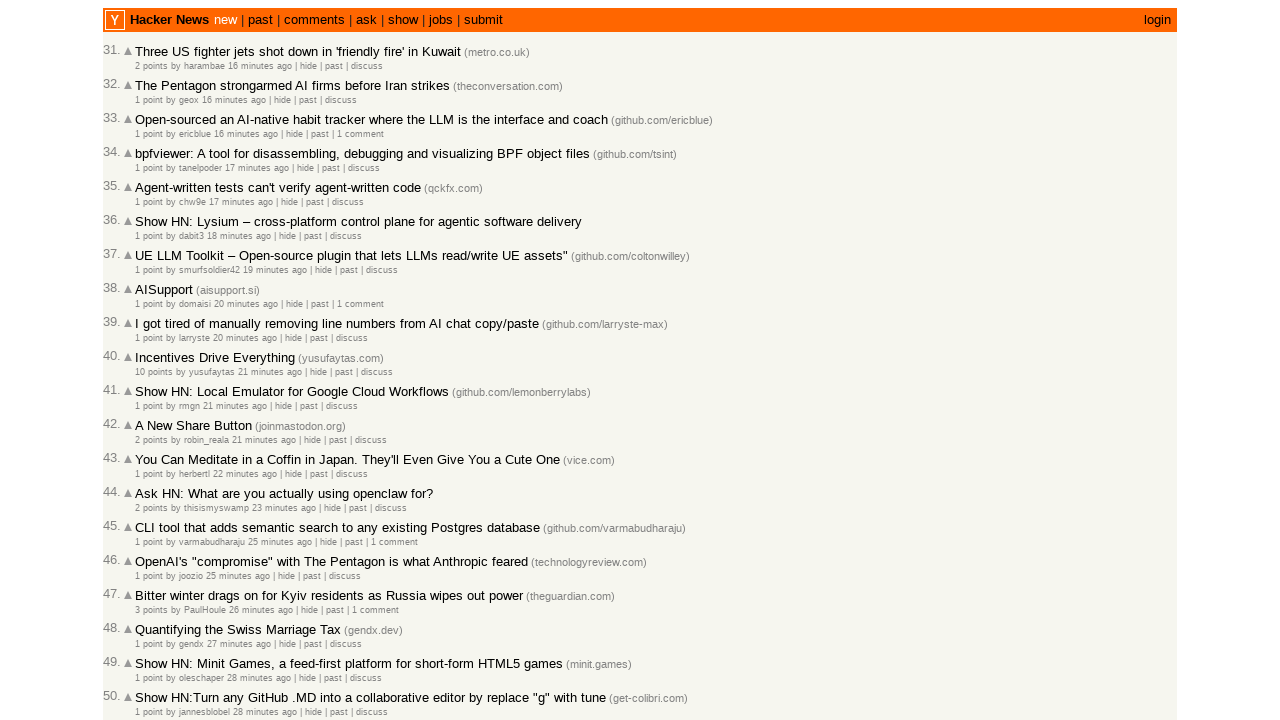

Retrieved timestamp for article 47221704
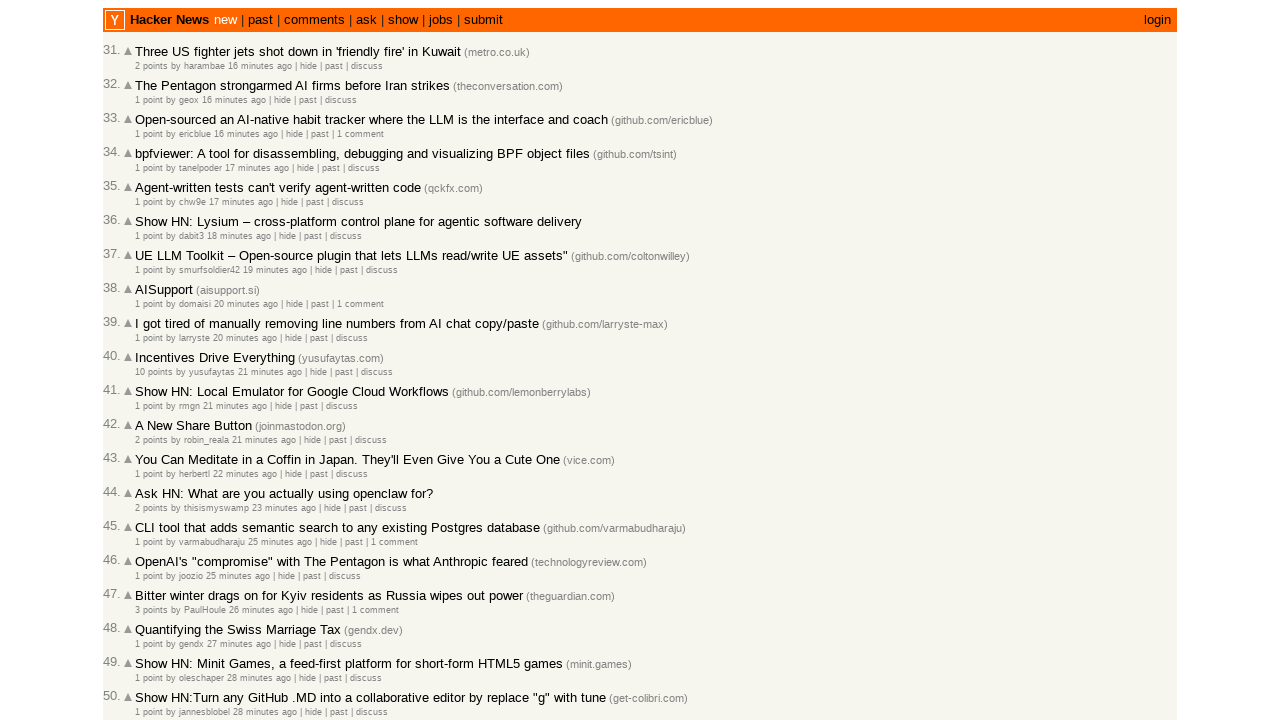

Added article 47221704 with timestamp 2026-03-02T18:10:20.000Z to collection (total: 51)
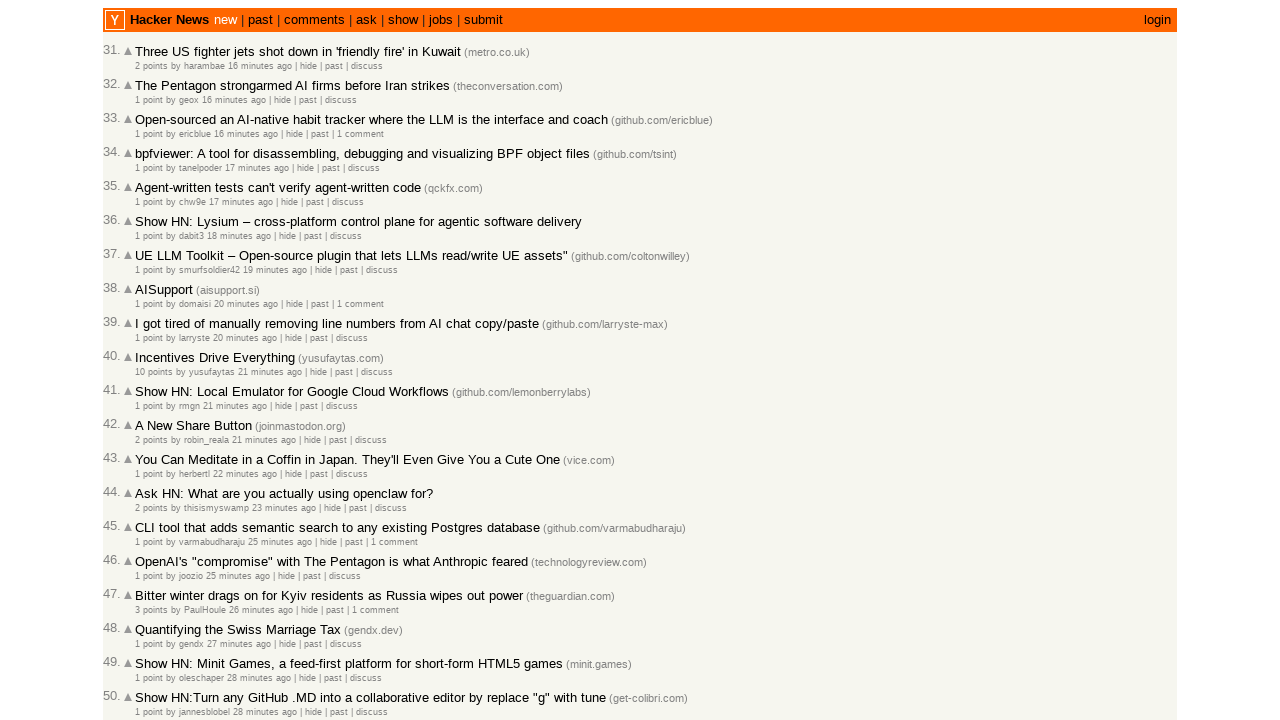

Retrieved article ID: 47221699
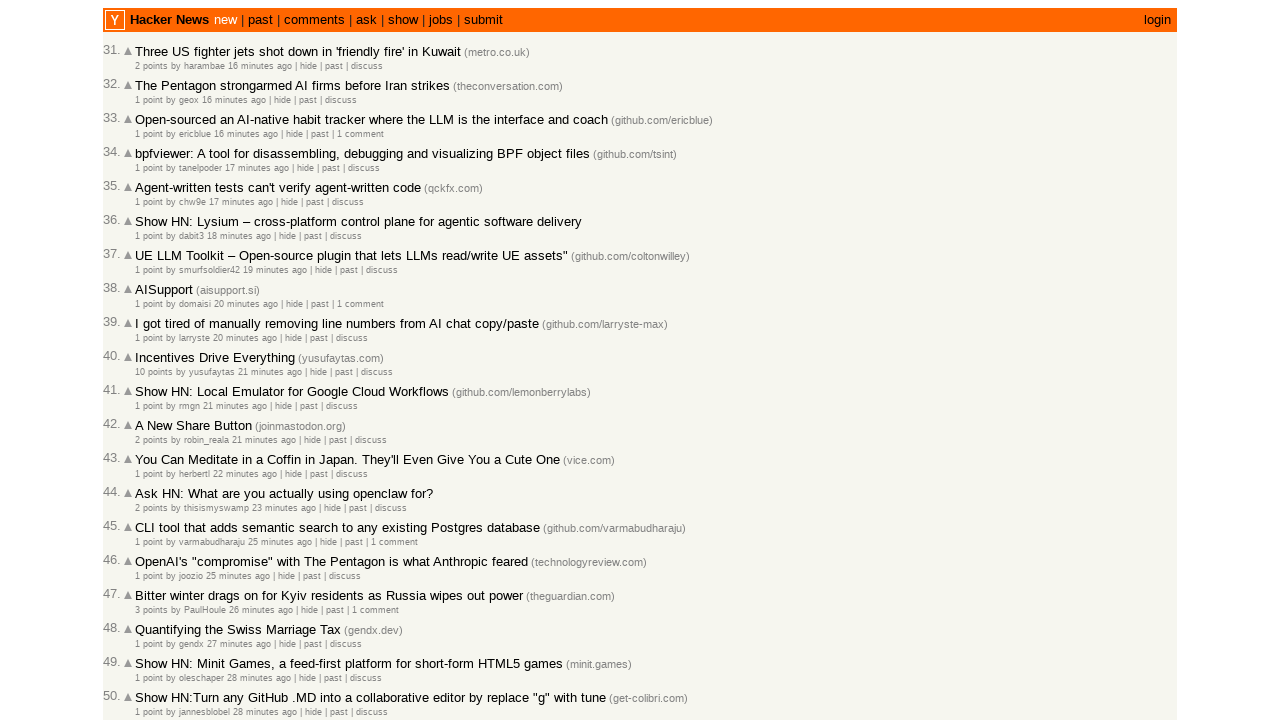

Retrieved timestamp for article 47221699
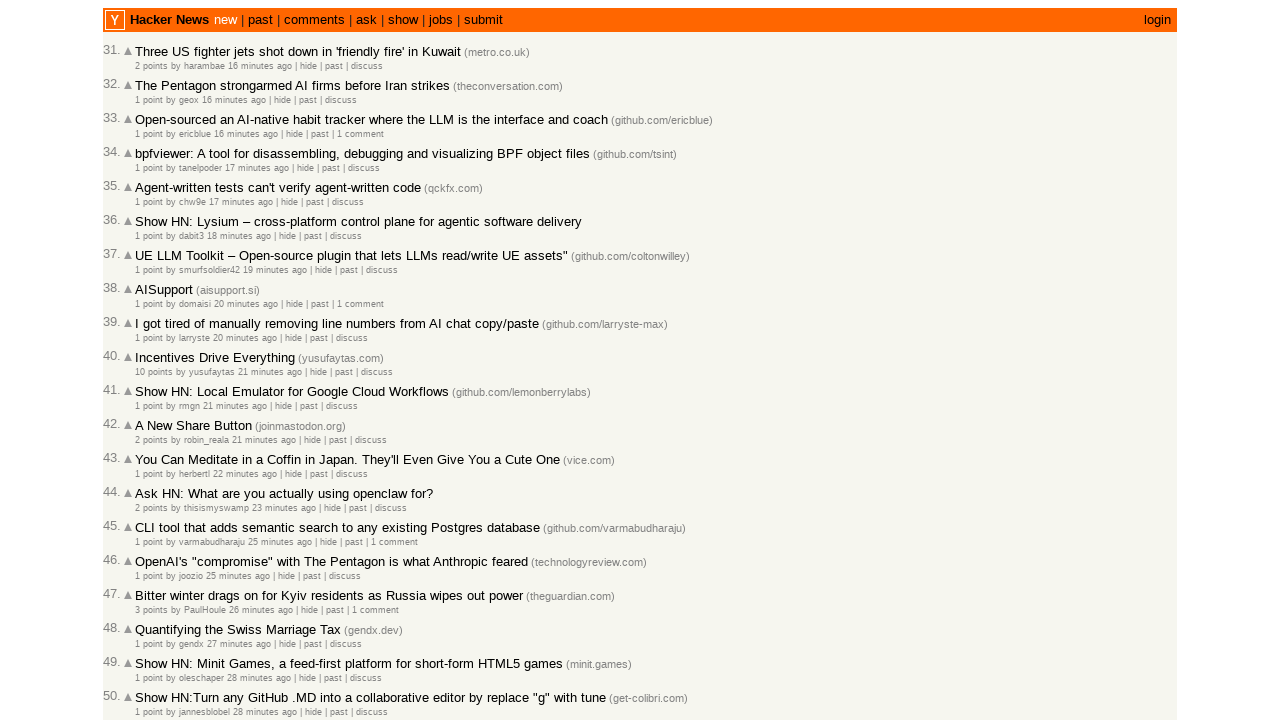

Added article 47221699 with timestamp 2026-03-02T18:09:54.000Z to collection (total: 52)
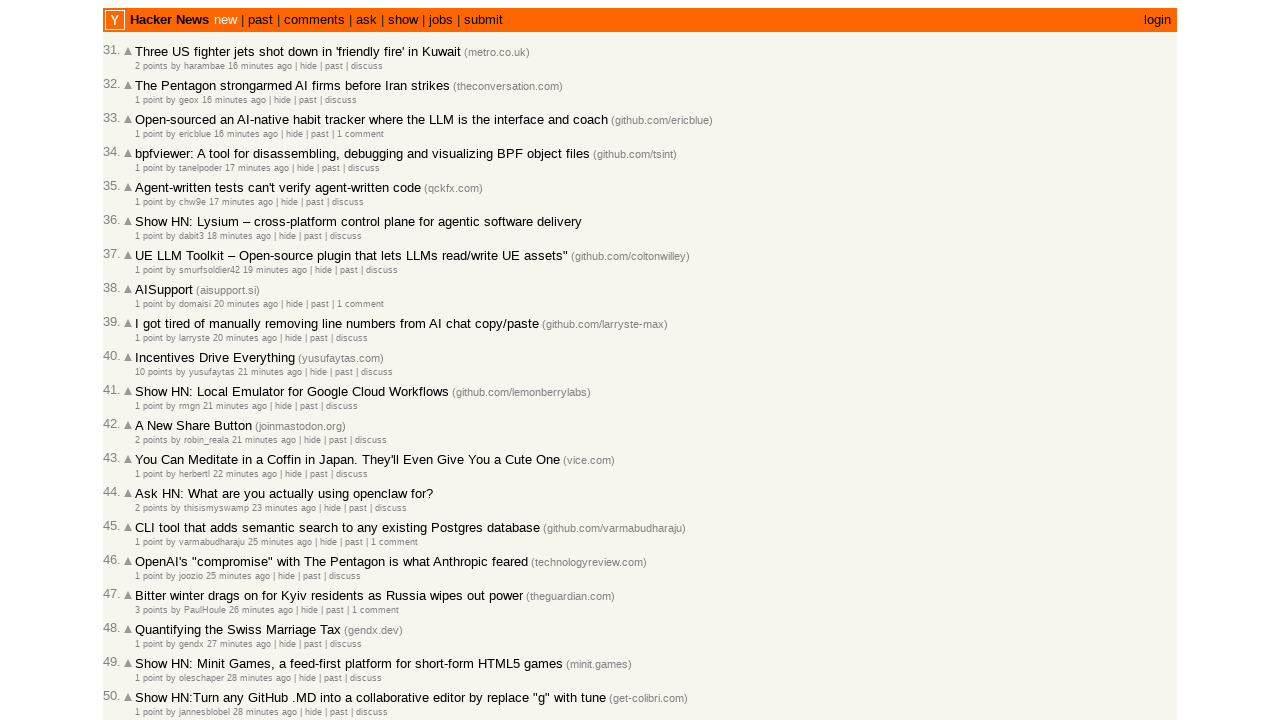

Retrieved article ID: 47221682
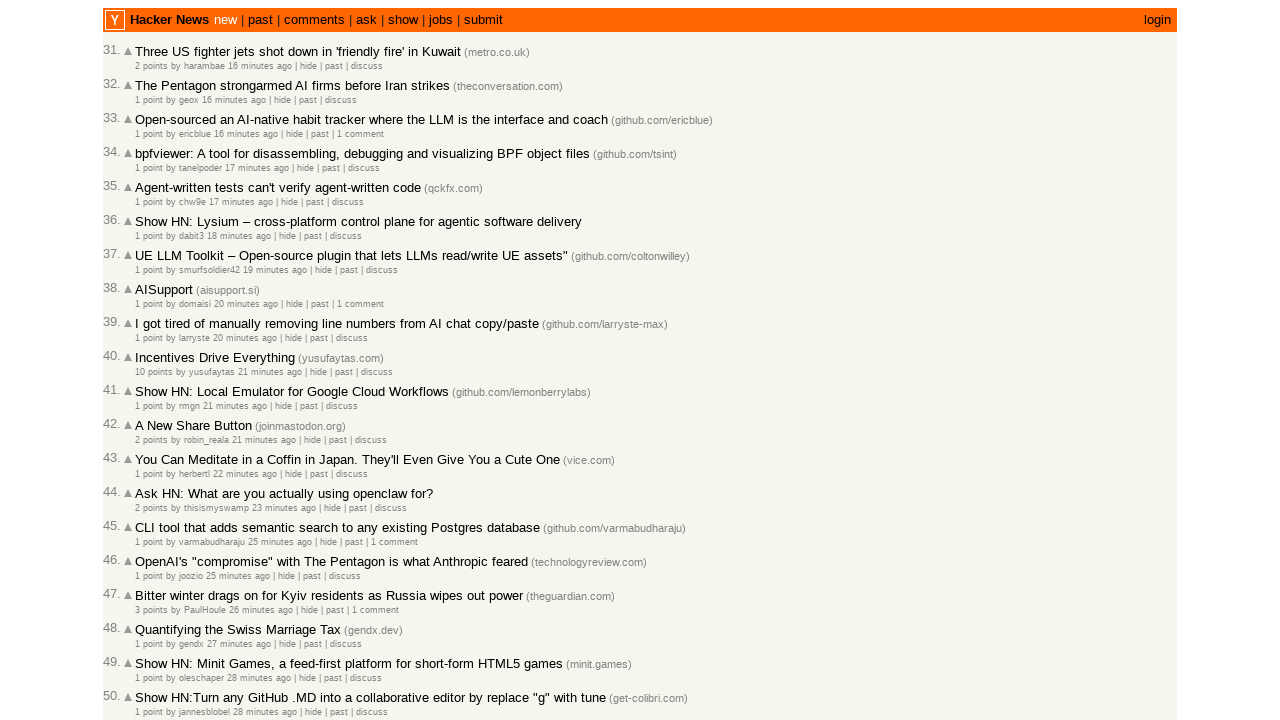

Retrieved timestamp for article 47221682
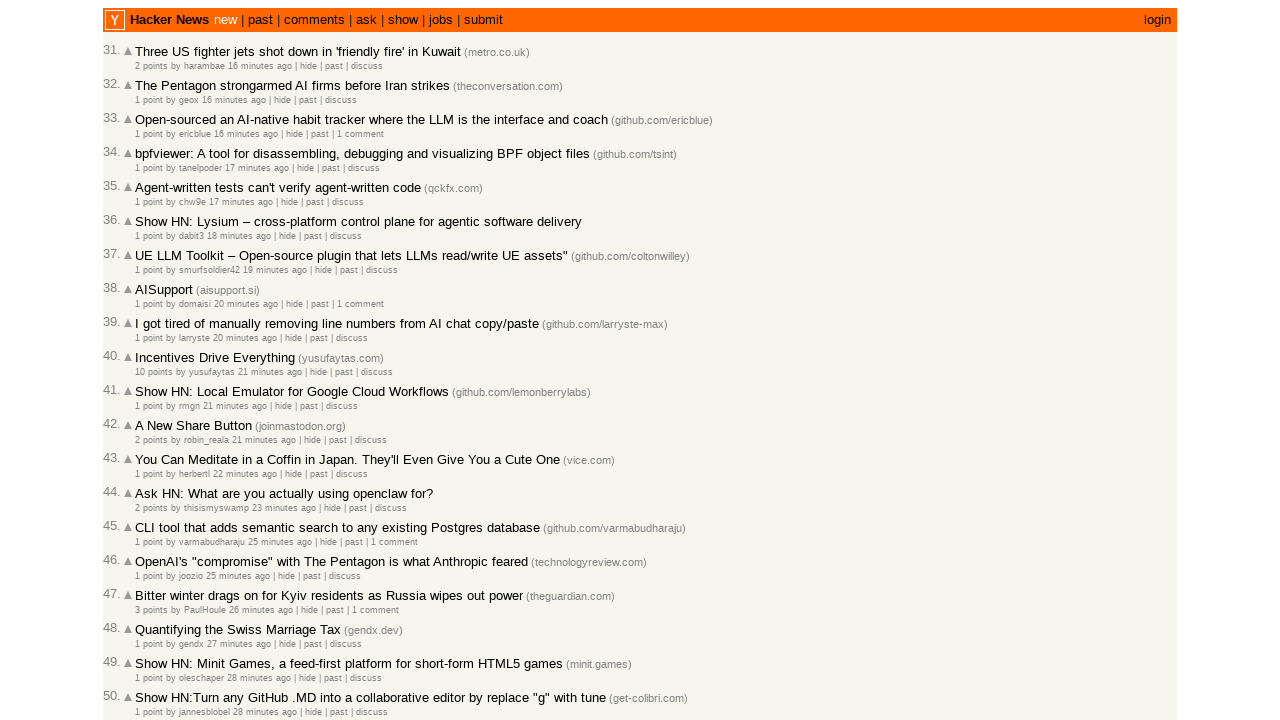

Added article 47221682 with timestamp 2026-03-02T18:08:53.000Z to collection (total: 53)
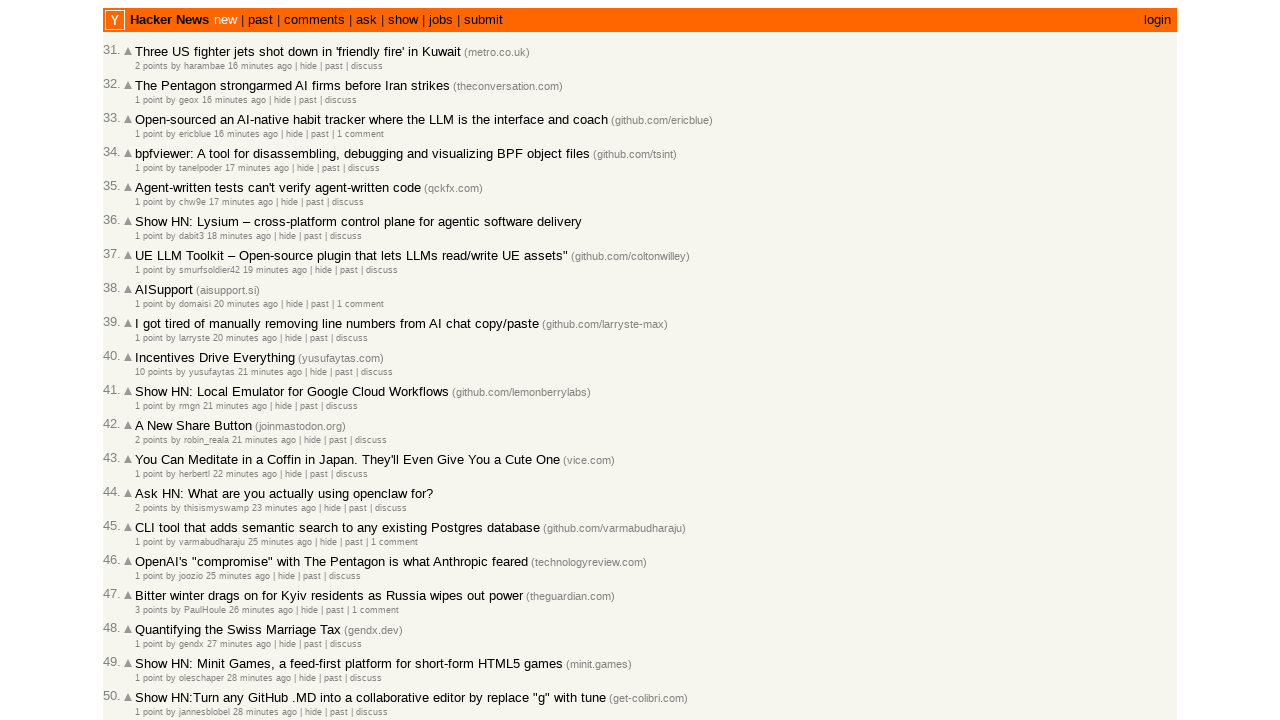

Retrieved article ID: 47221671
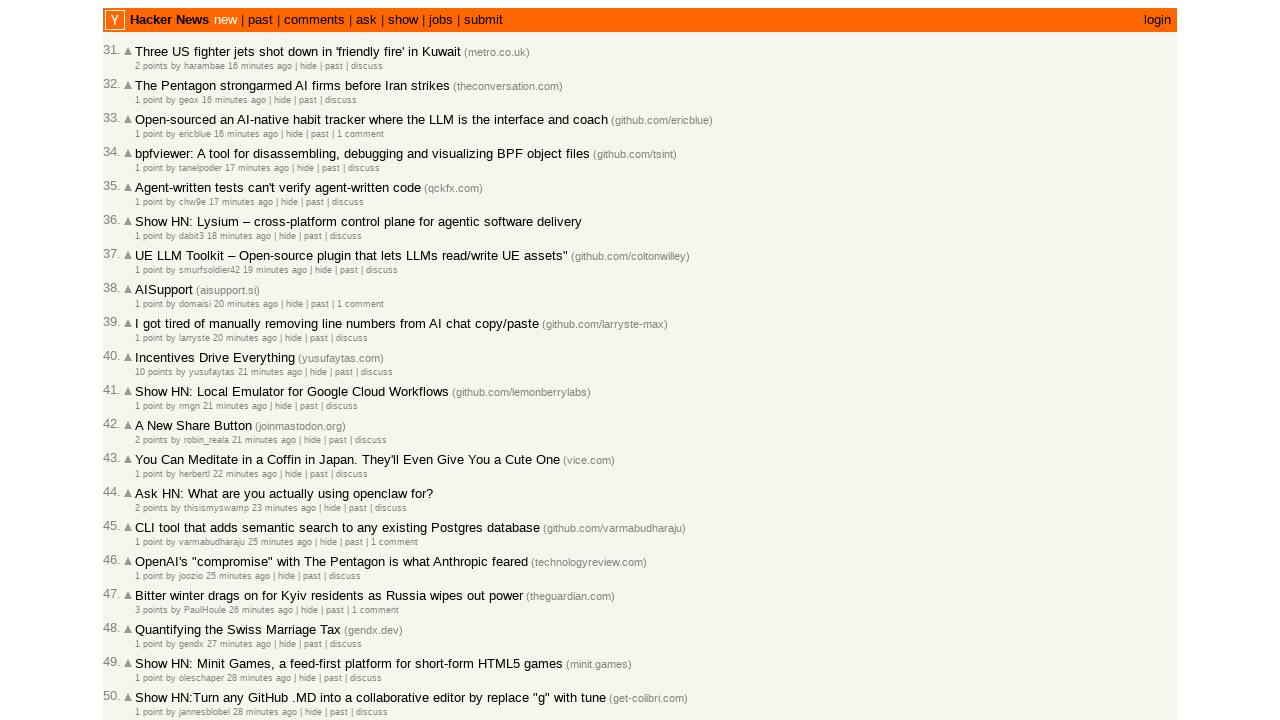

Retrieved timestamp for article 47221671
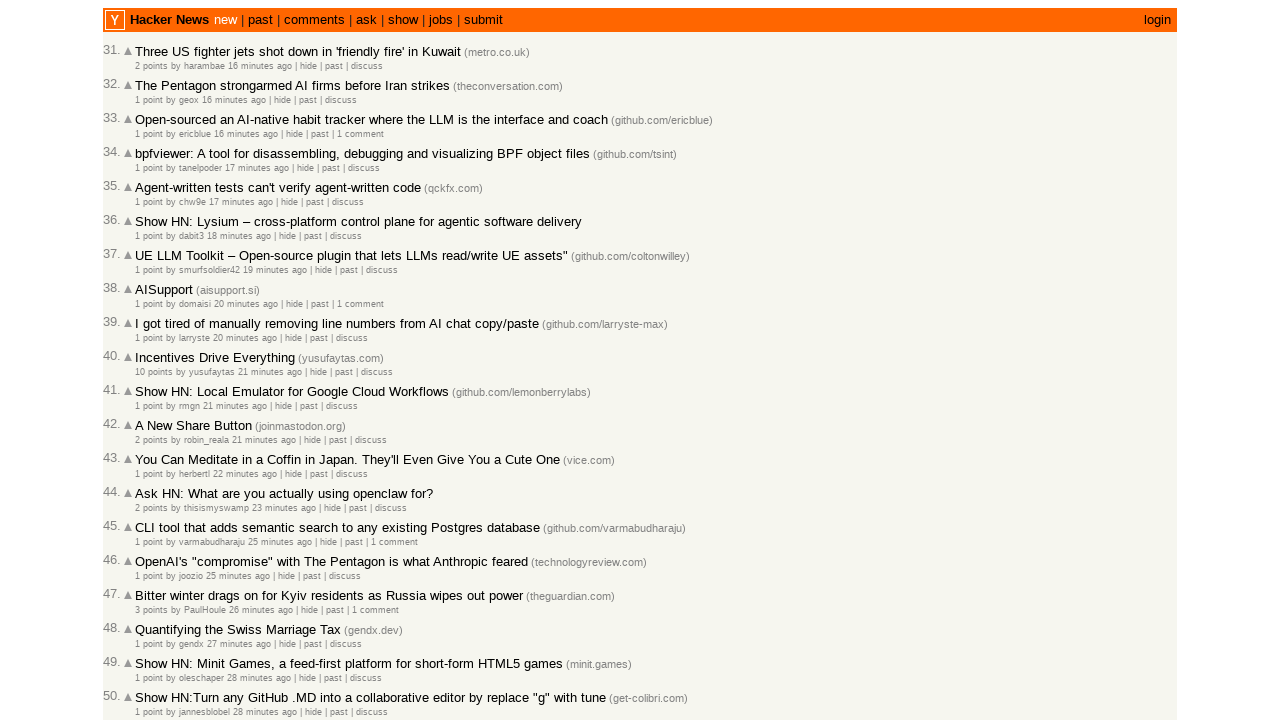

Added article 47221671 with timestamp 2026-03-02T18:08:01.000Z to collection (total: 54)
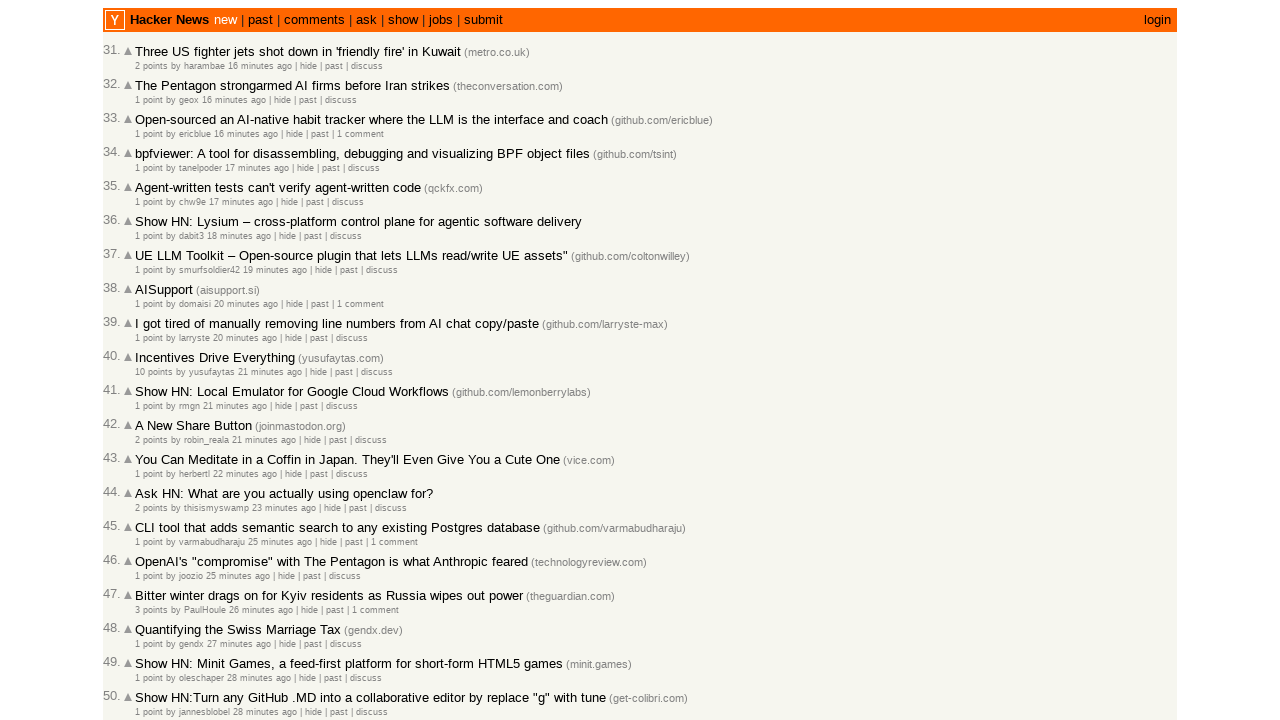

Retrieved article ID: 47221669
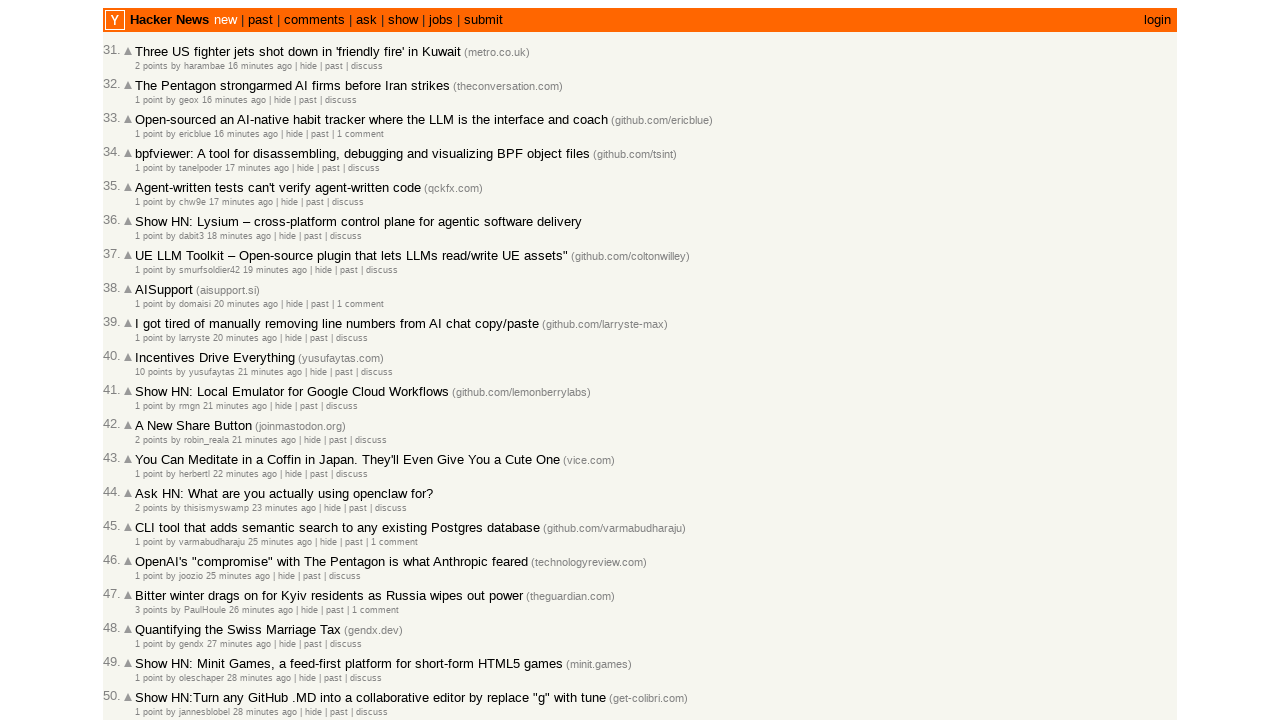

Retrieved timestamp for article 47221669
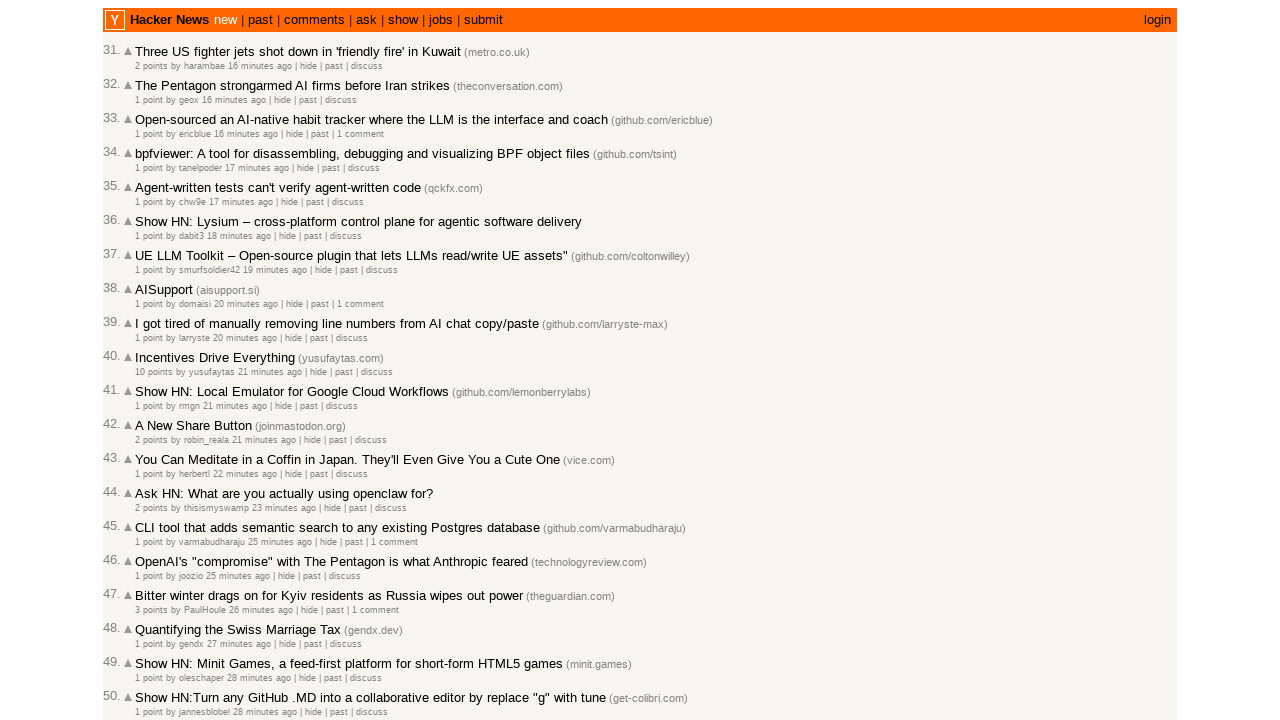

Added article 47221669 with timestamp 2026-03-02T18:07:53.000Z to collection (total: 55)
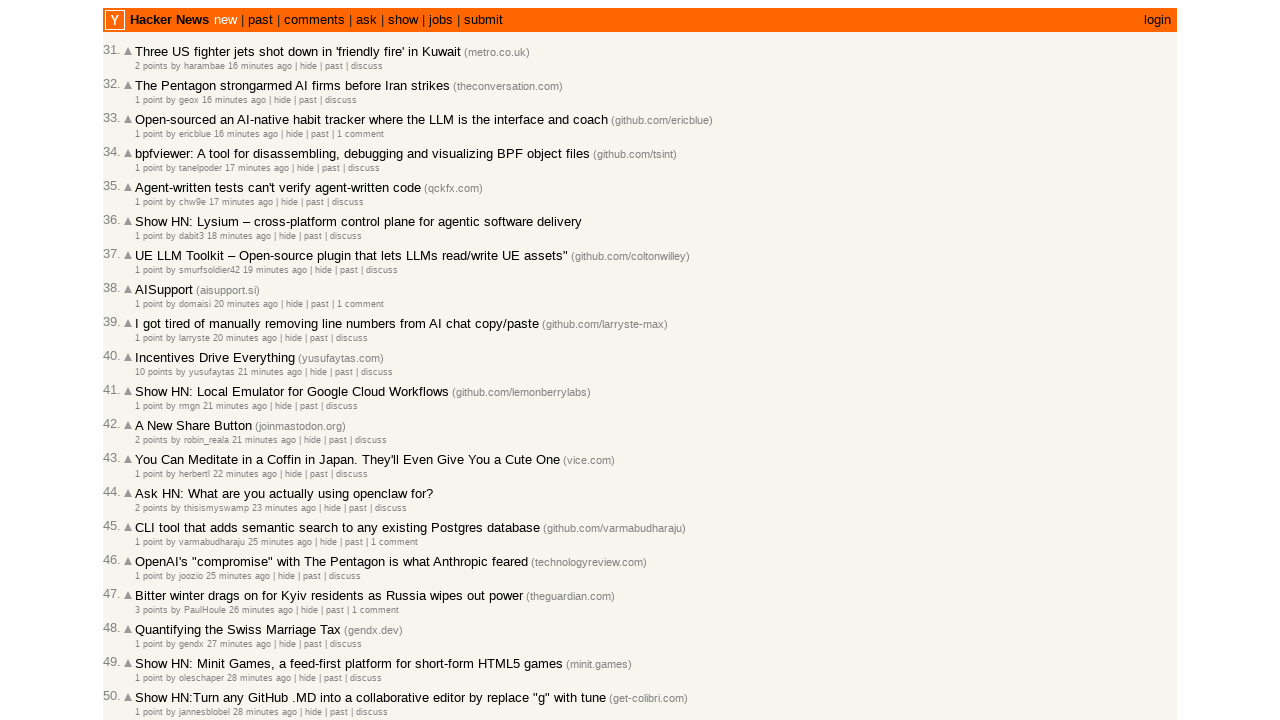

Retrieved article ID: 47221657
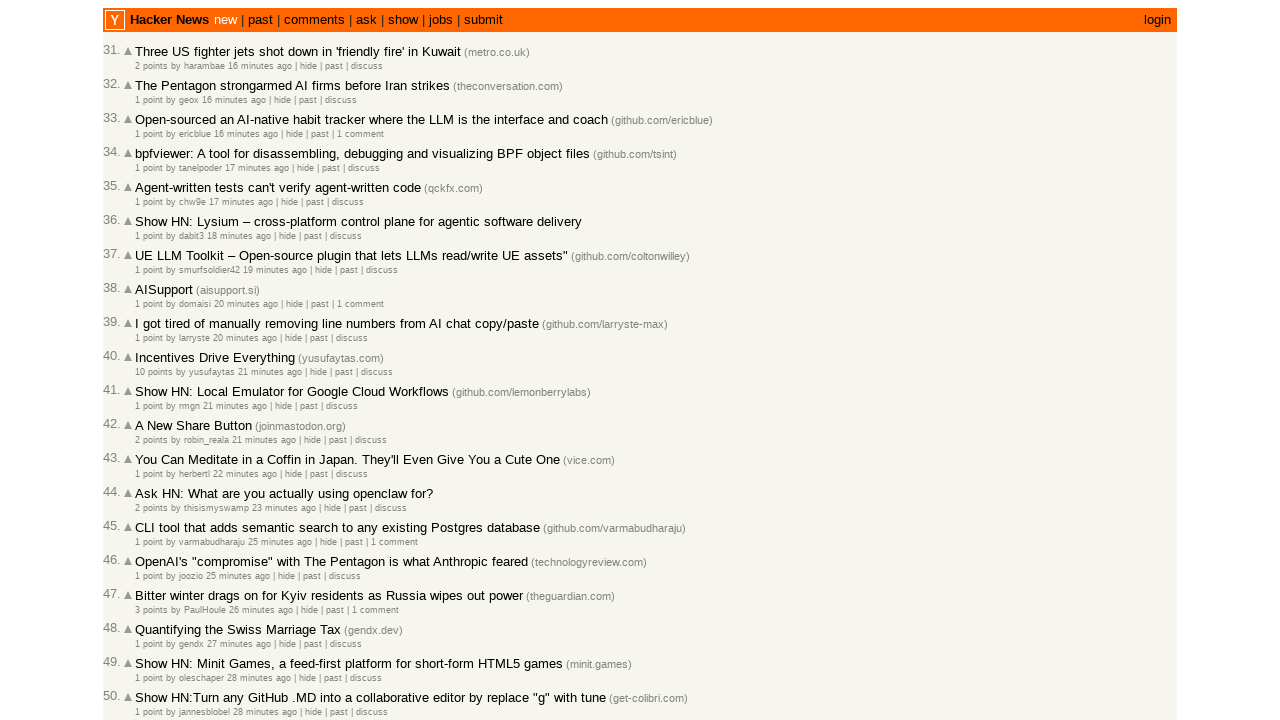

Retrieved timestamp for article 47221657
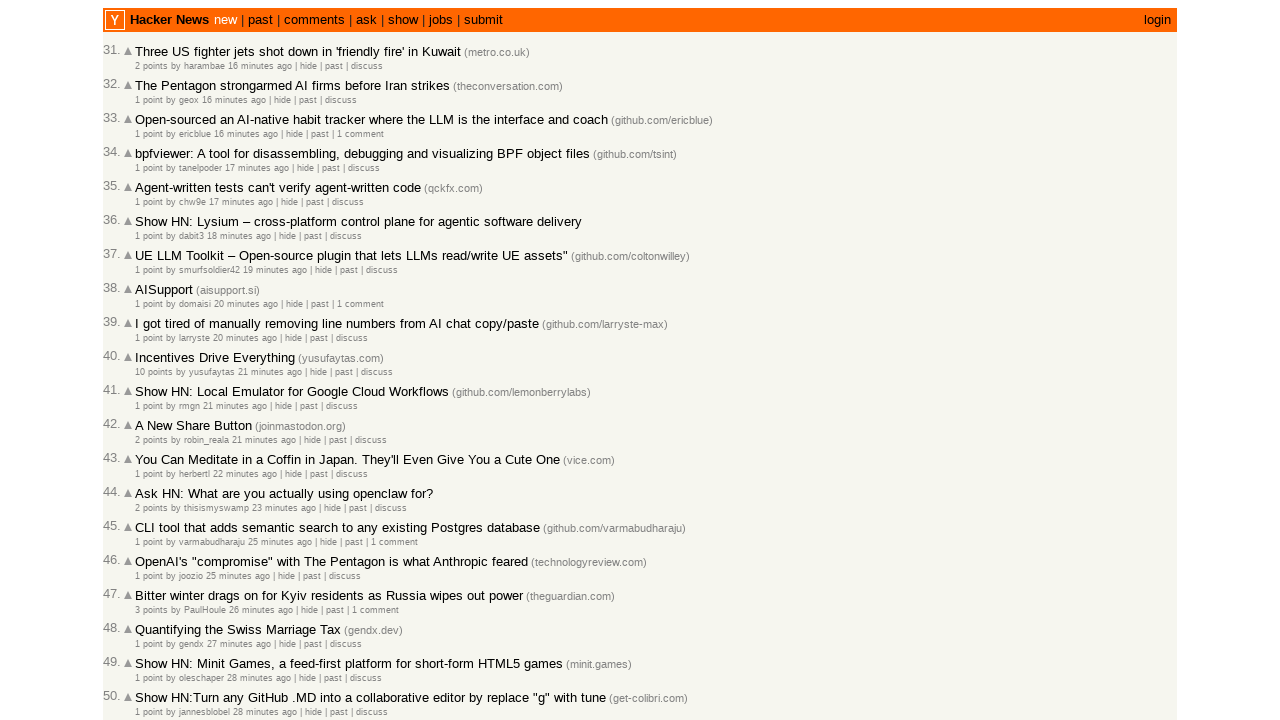

Added article 47221657 with timestamp 2026-03-02T18:06:56.000Z to collection (total: 56)
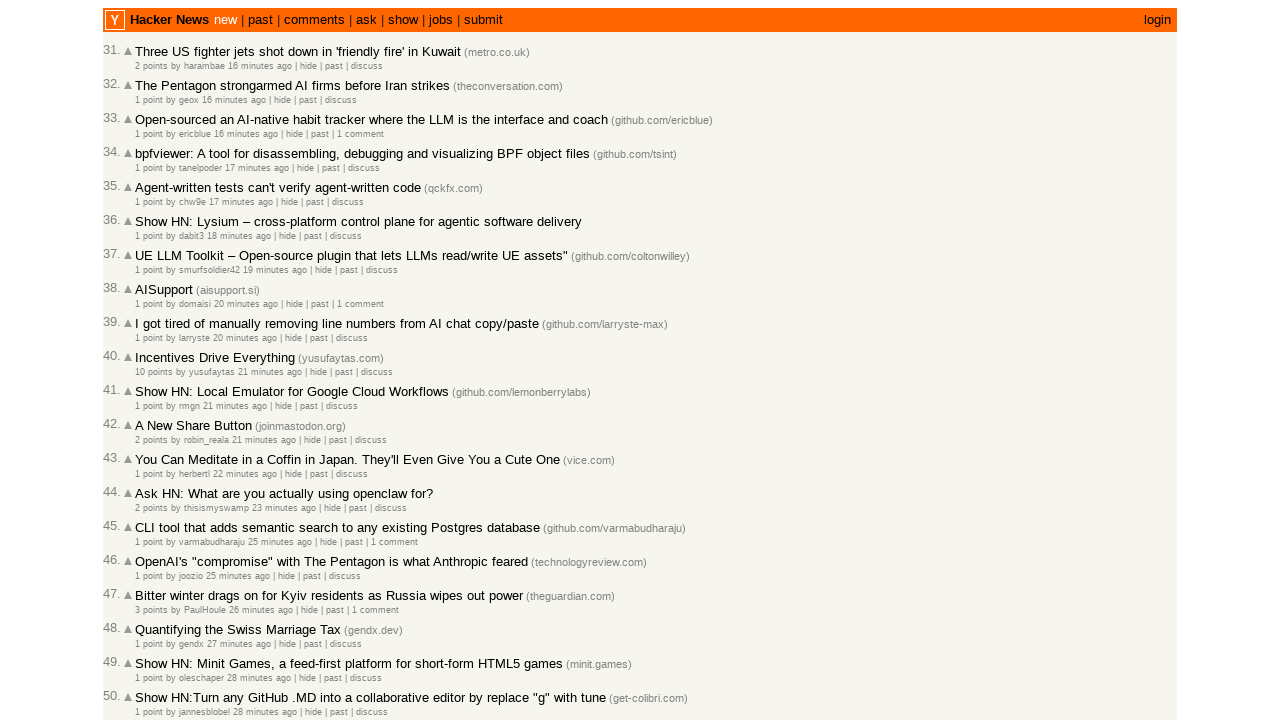

Retrieved article ID: 47221645
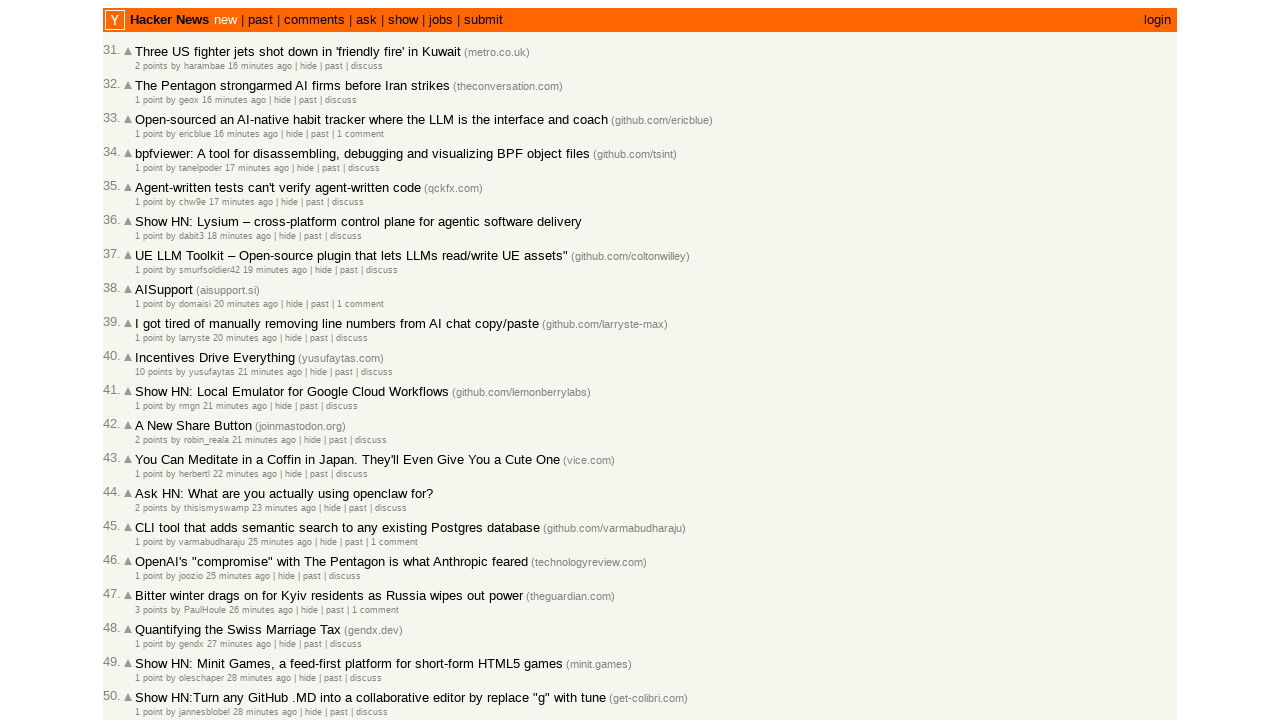

Retrieved timestamp for article 47221645
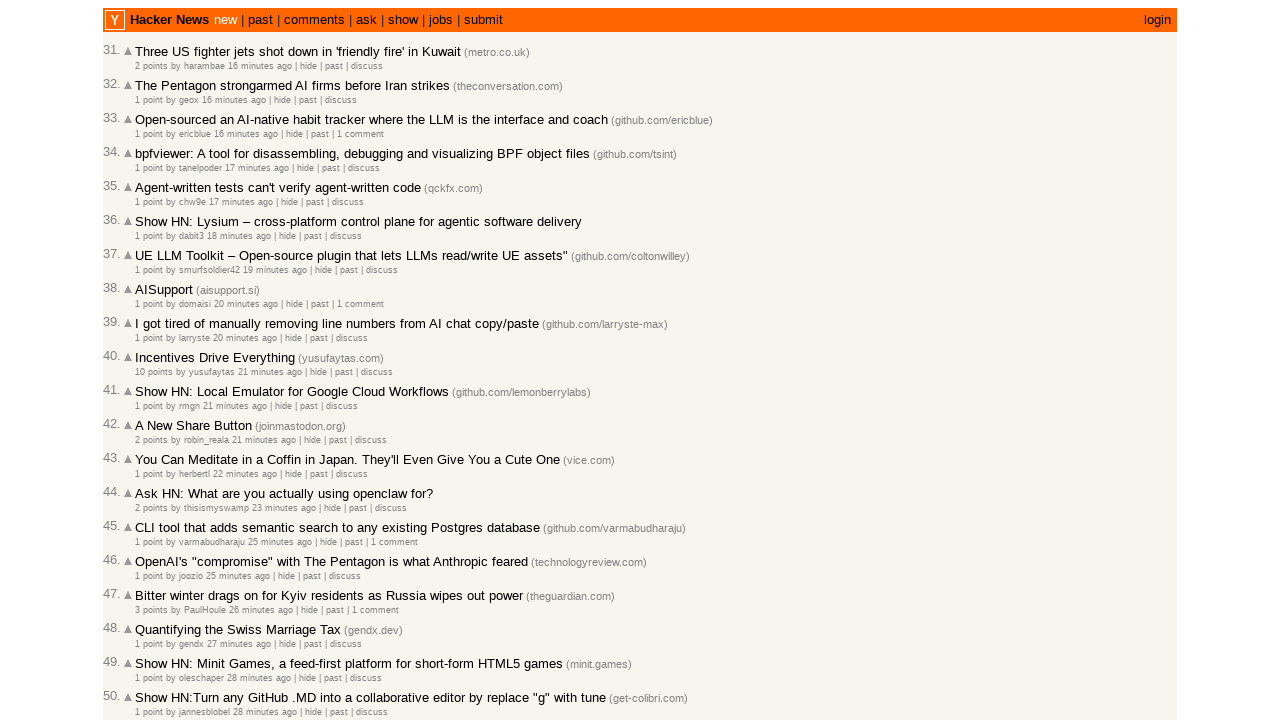

Added article 47221645 with timestamp 2026-03-02T18:05:43.000Z to collection (total: 57)
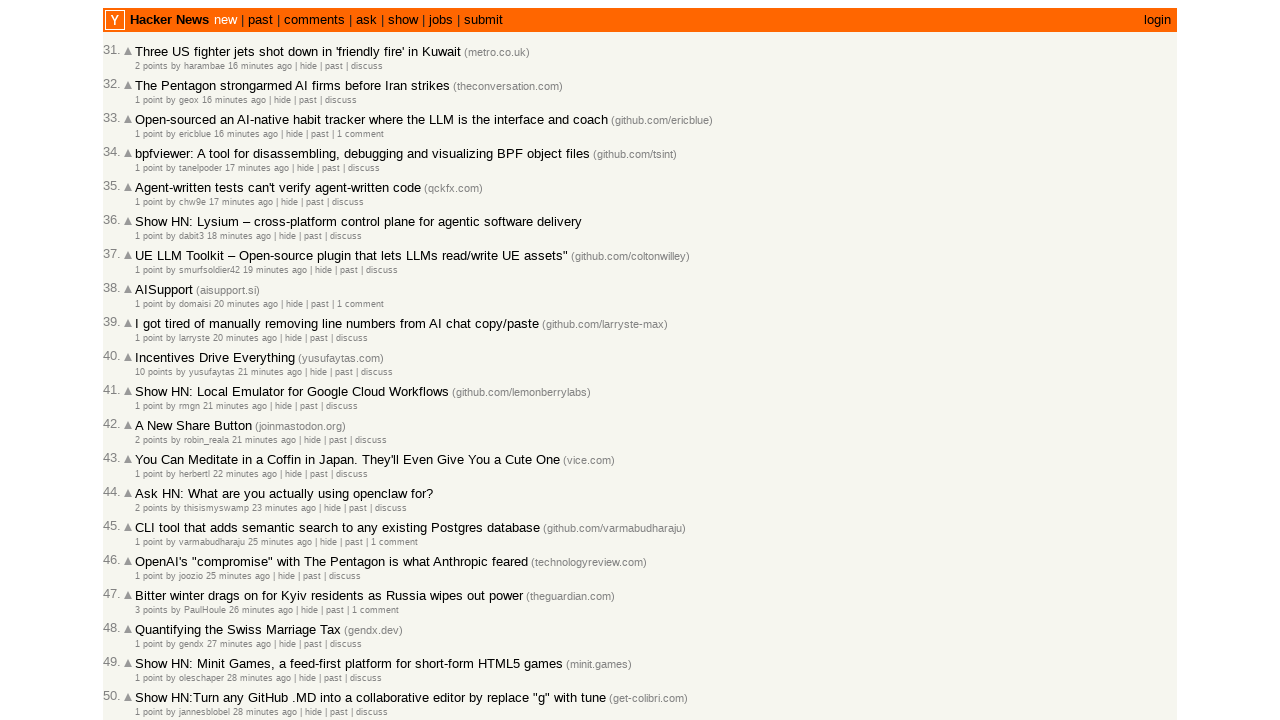

Retrieved article ID: 47221617
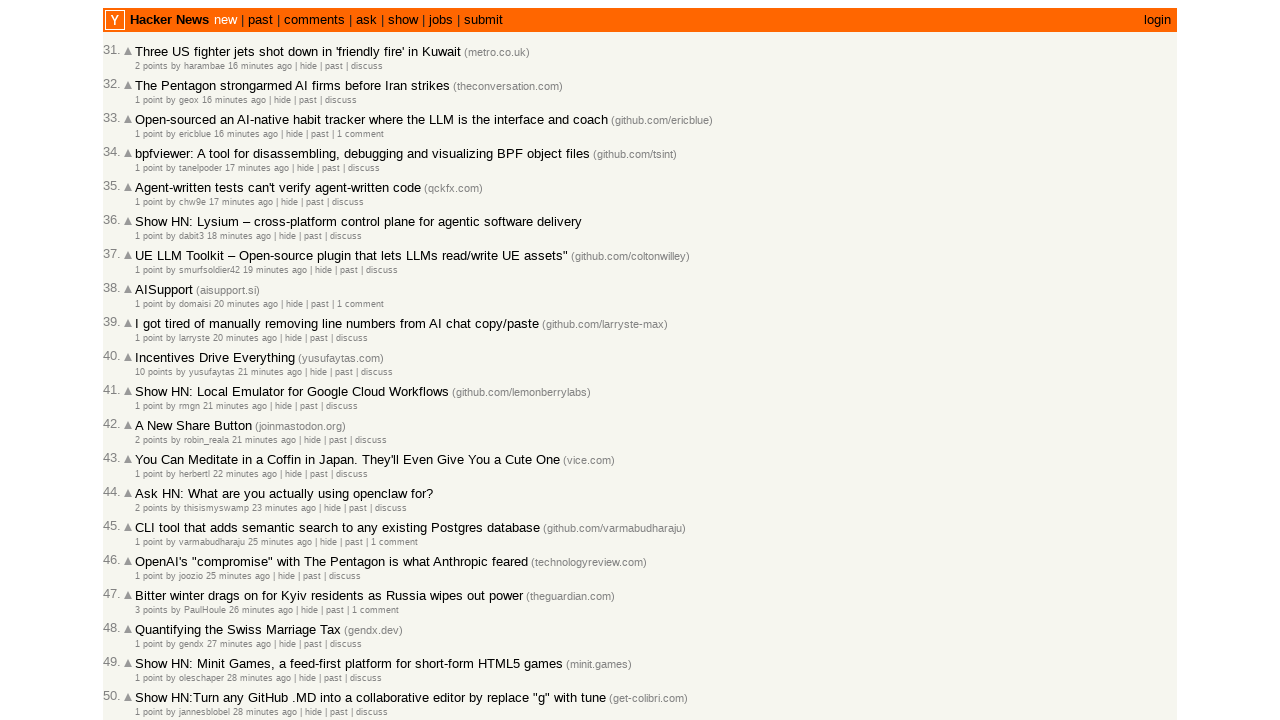

Retrieved timestamp for article 47221617
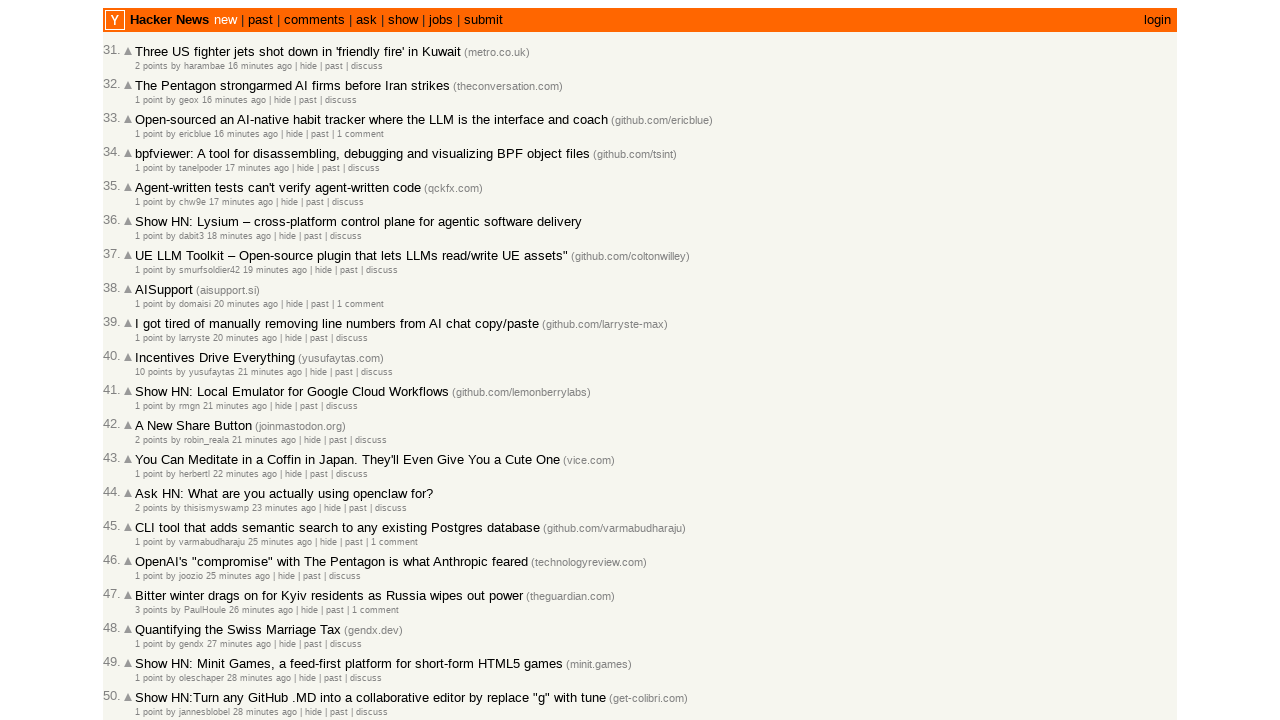

Added article 47221617 with timestamp 2026-03-02T18:03:17.000Z to collection (total: 58)
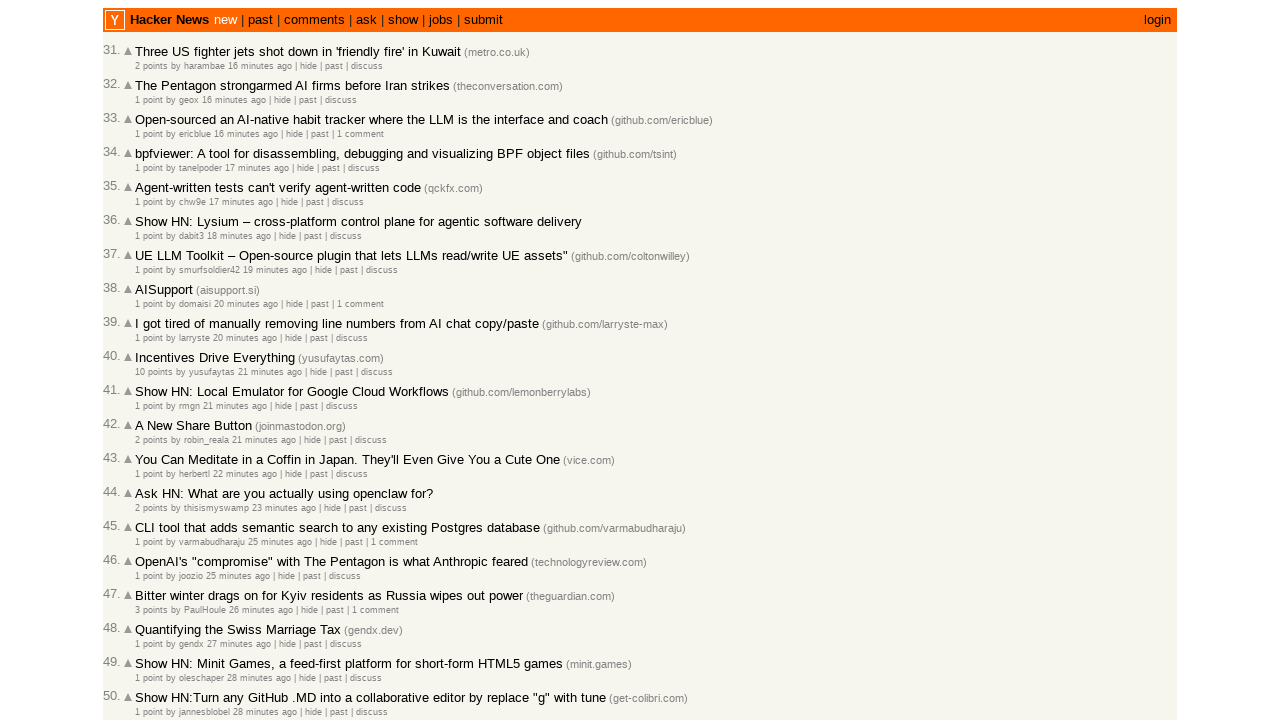

Retrieved article ID: 47221608
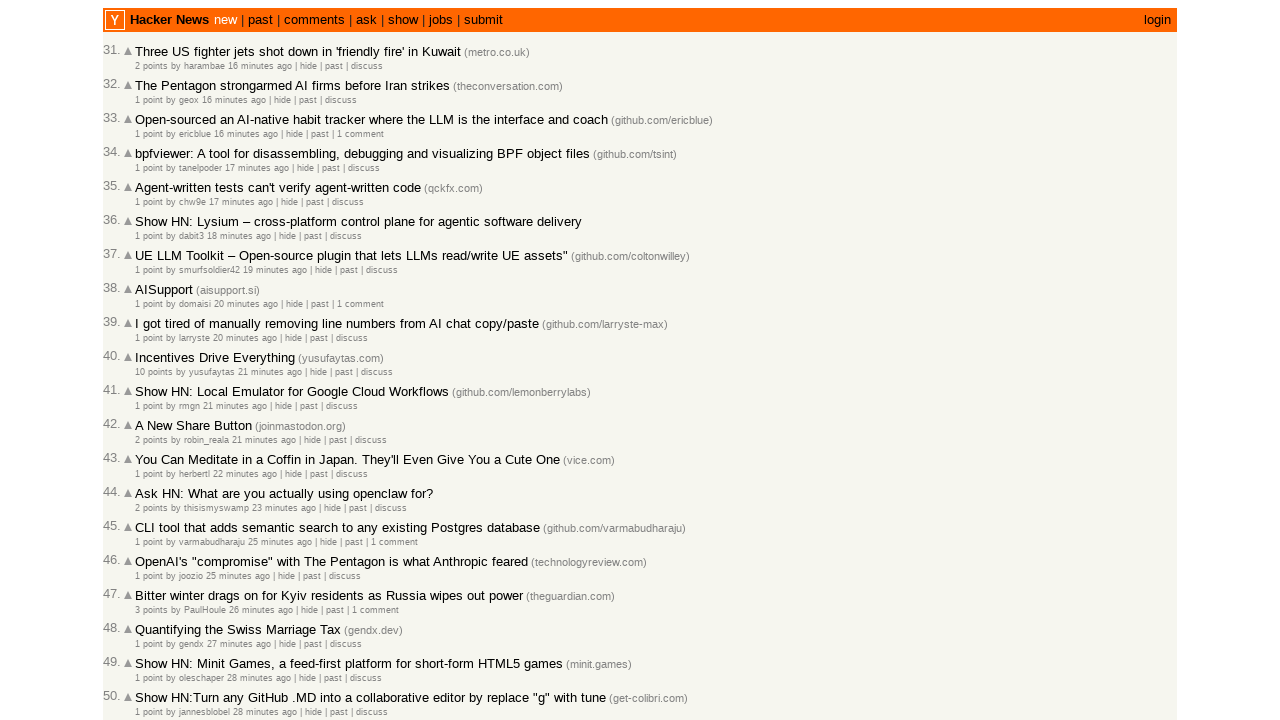

Retrieved timestamp for article 47221608
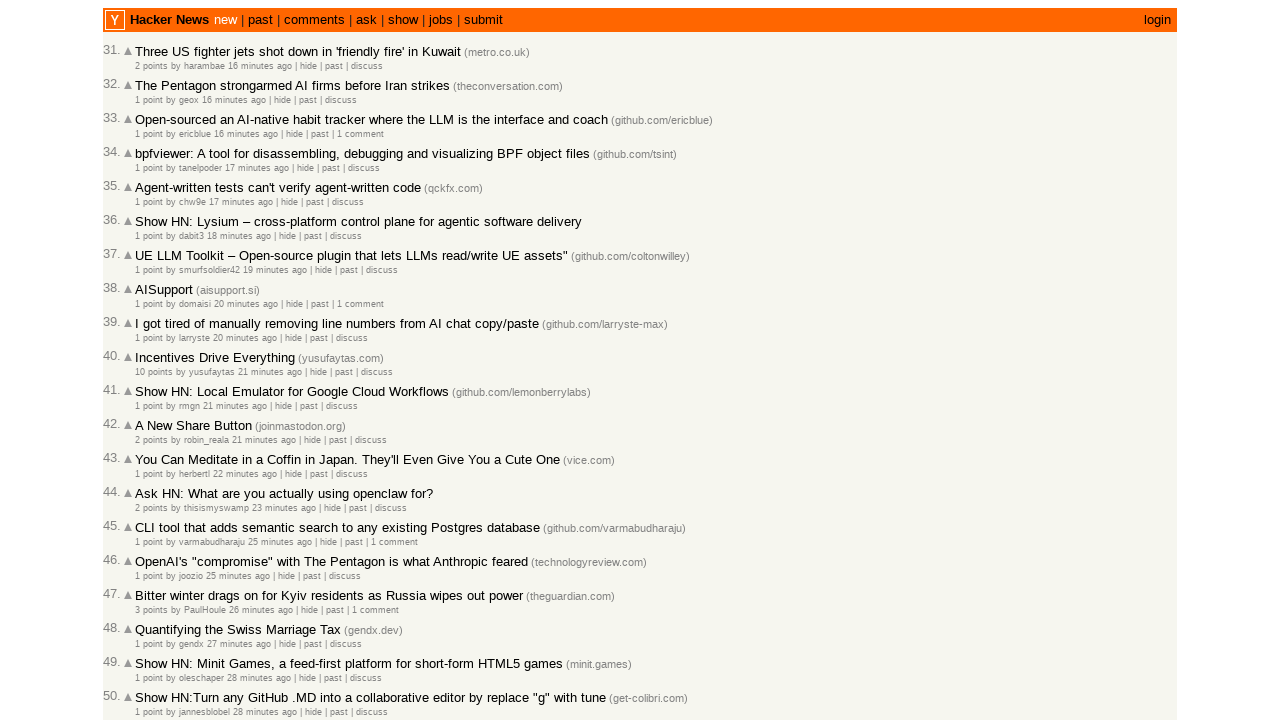

Added article 47221608 with timestamp 2026-03-02T18:02:45.000Z to collection (total: 59)
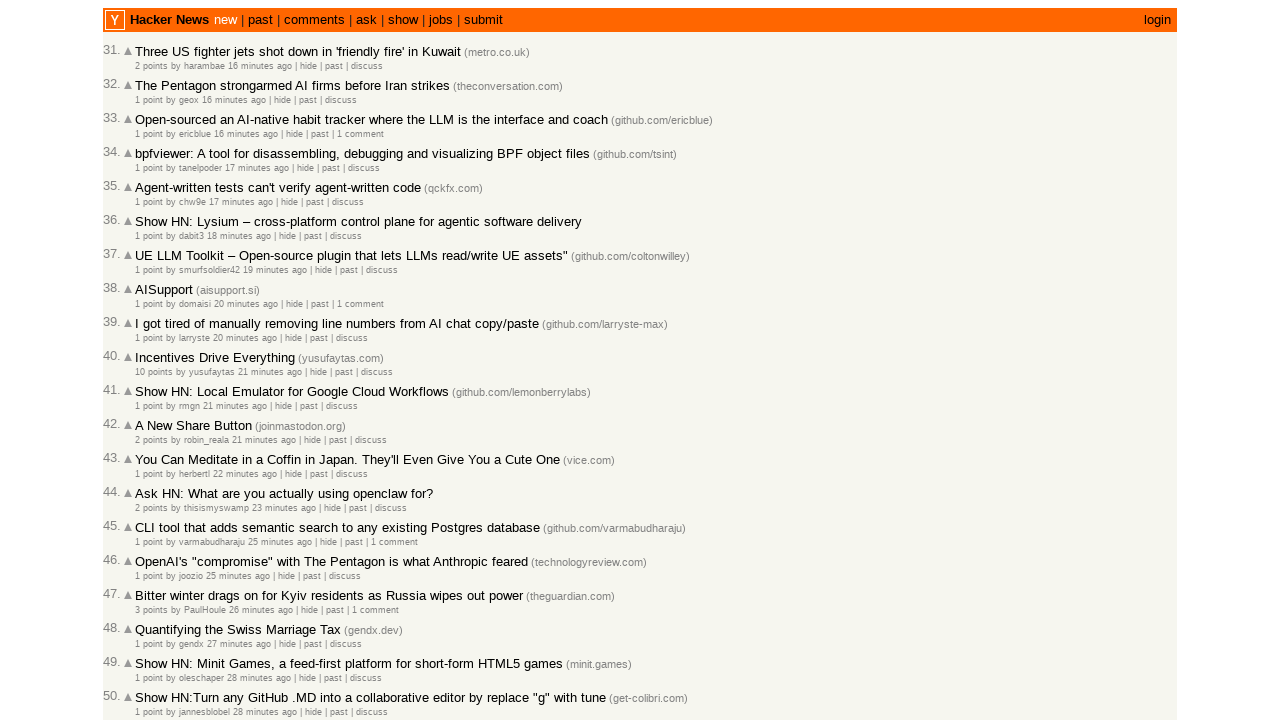

Retrieved article ID: 47221602
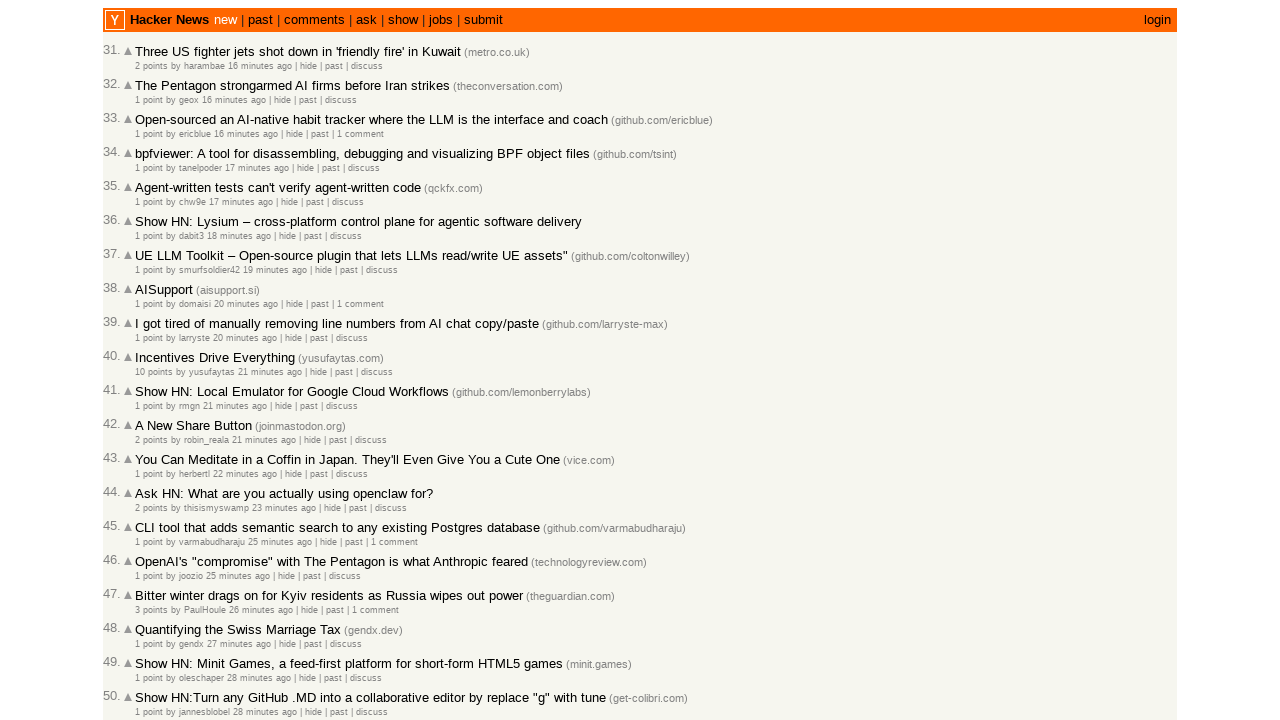

Retrieved timestamp for article 47221602
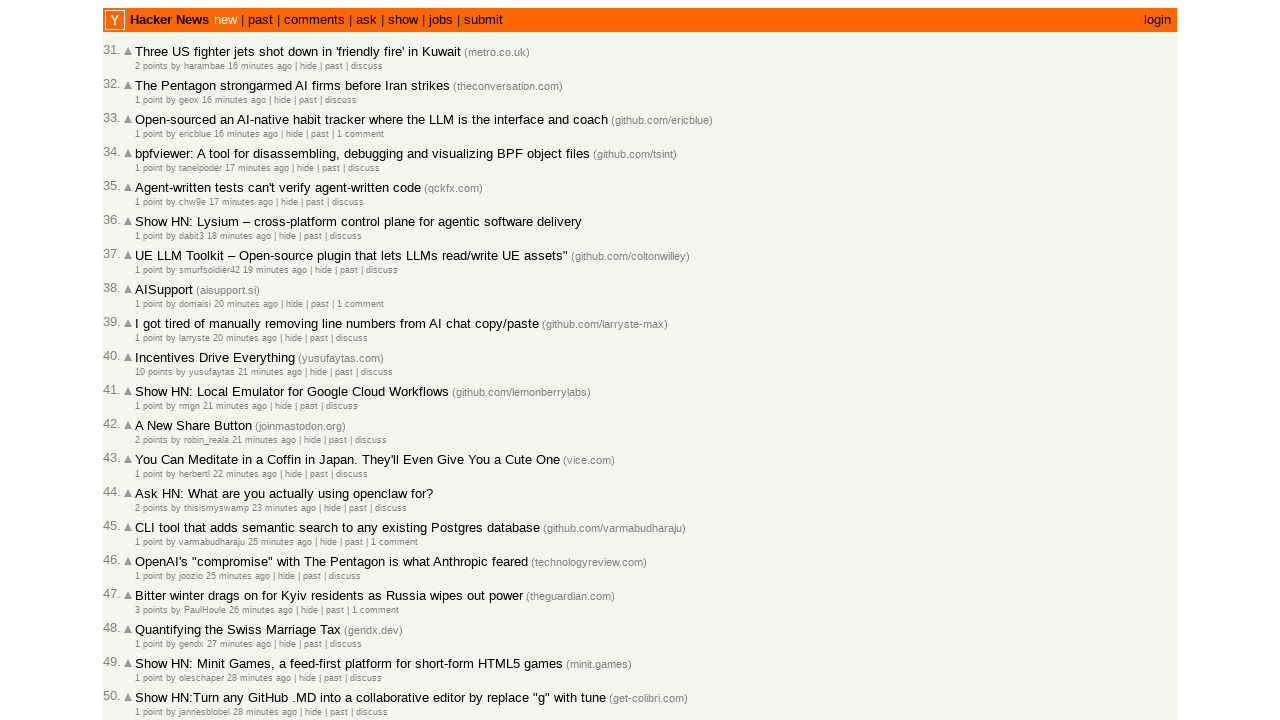

Added article 47221602 with timestamp 2026-03-02T18:01:57.000Z to collection (total: 60)
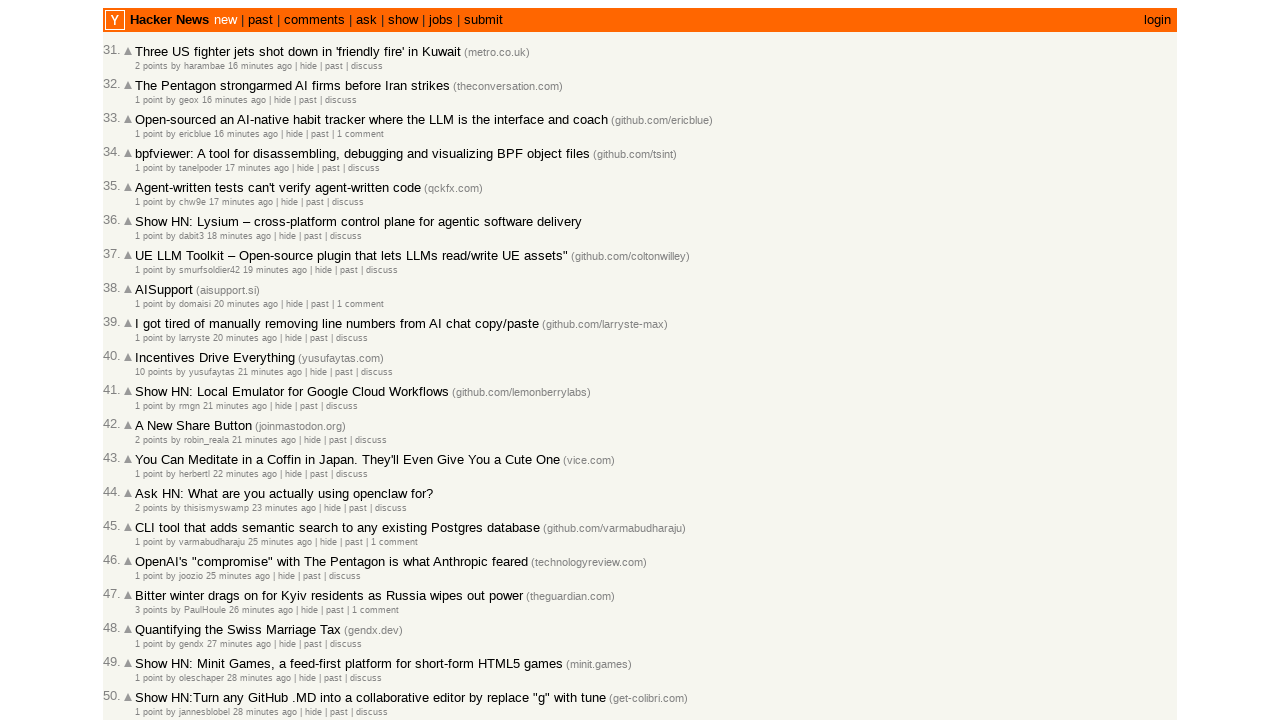

Clicked 'More' button to load next page (60/100 articles gathered) at (149, 616) on internal:role=link[name="More"s]
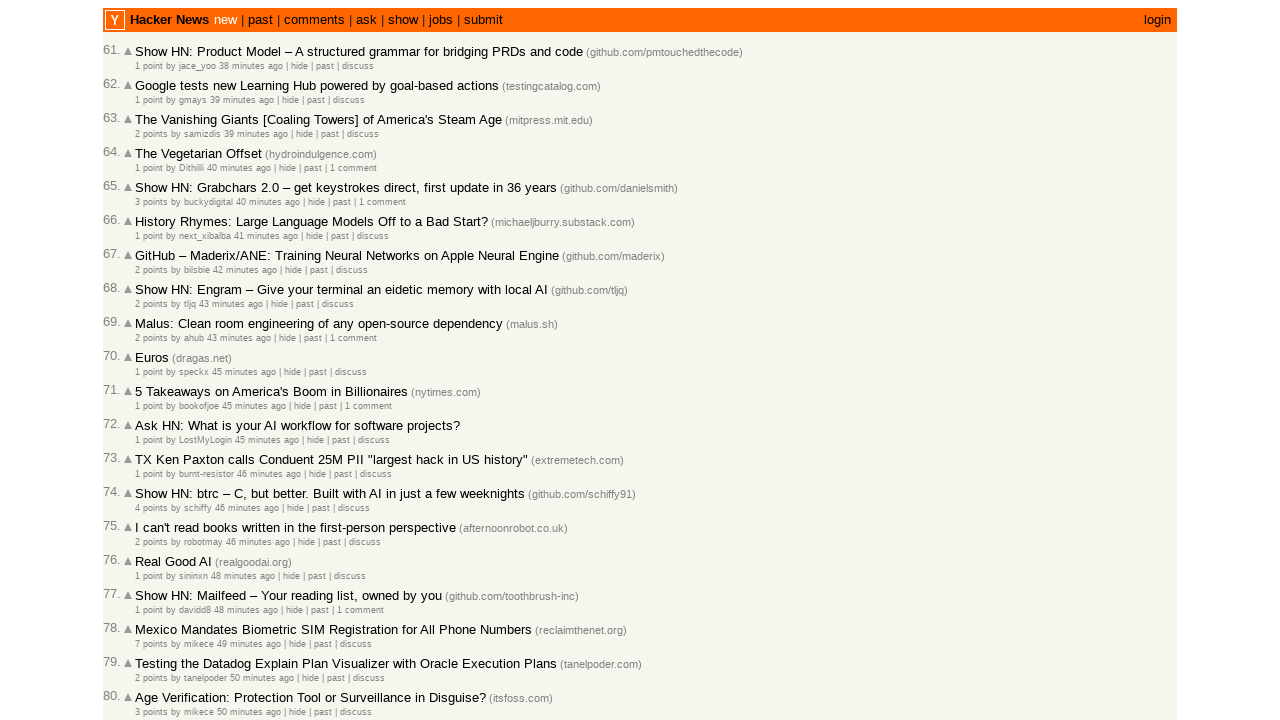

Waited for articles to load on next page
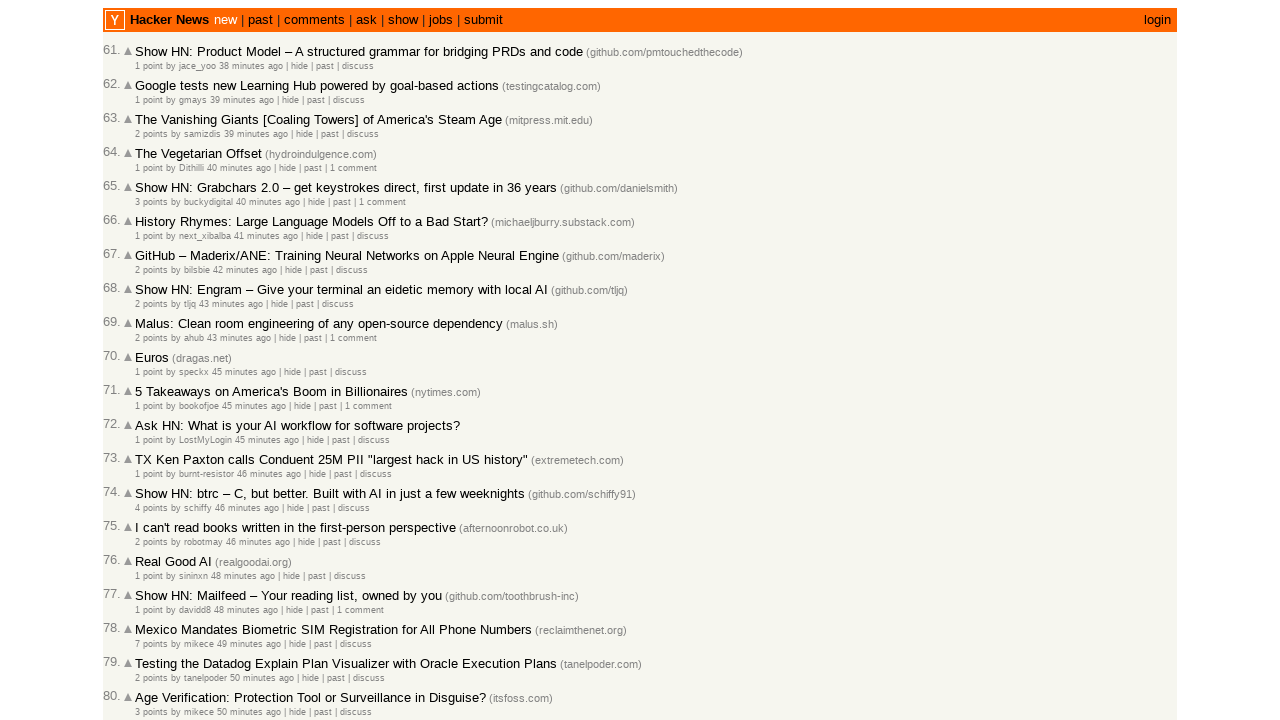

Located all article rows on current page
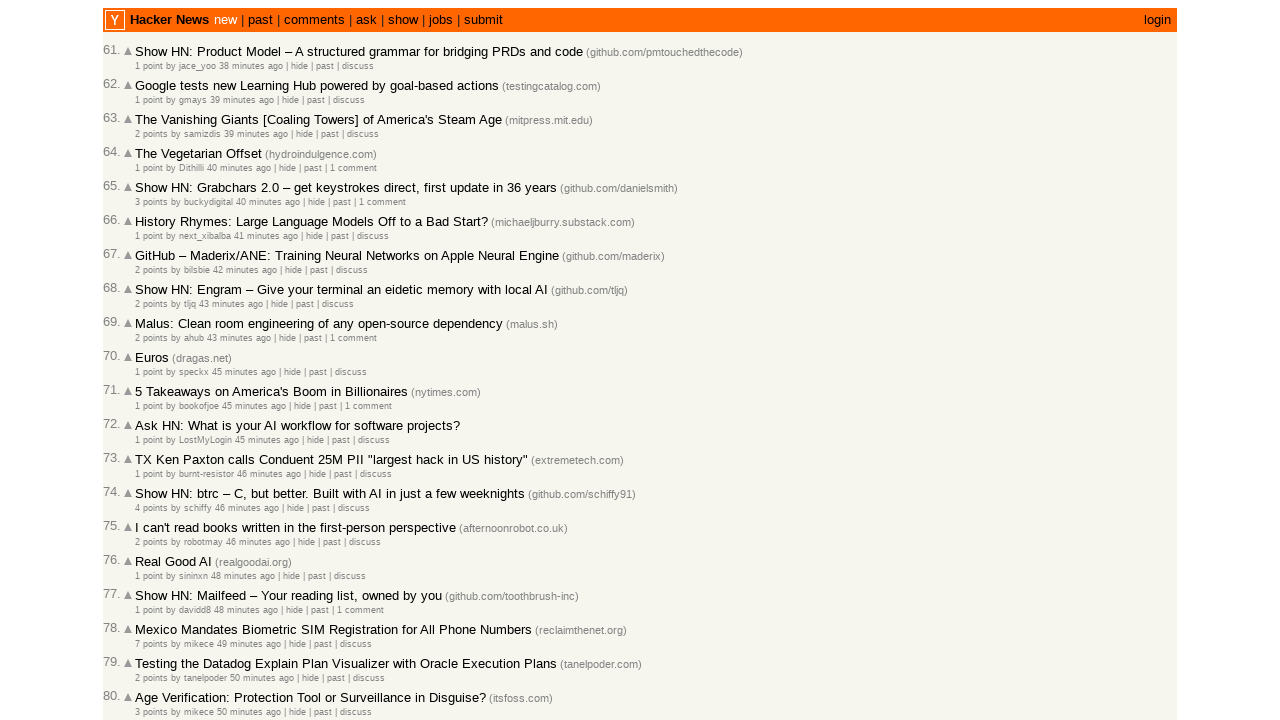

Retrieved article ID: 47221585
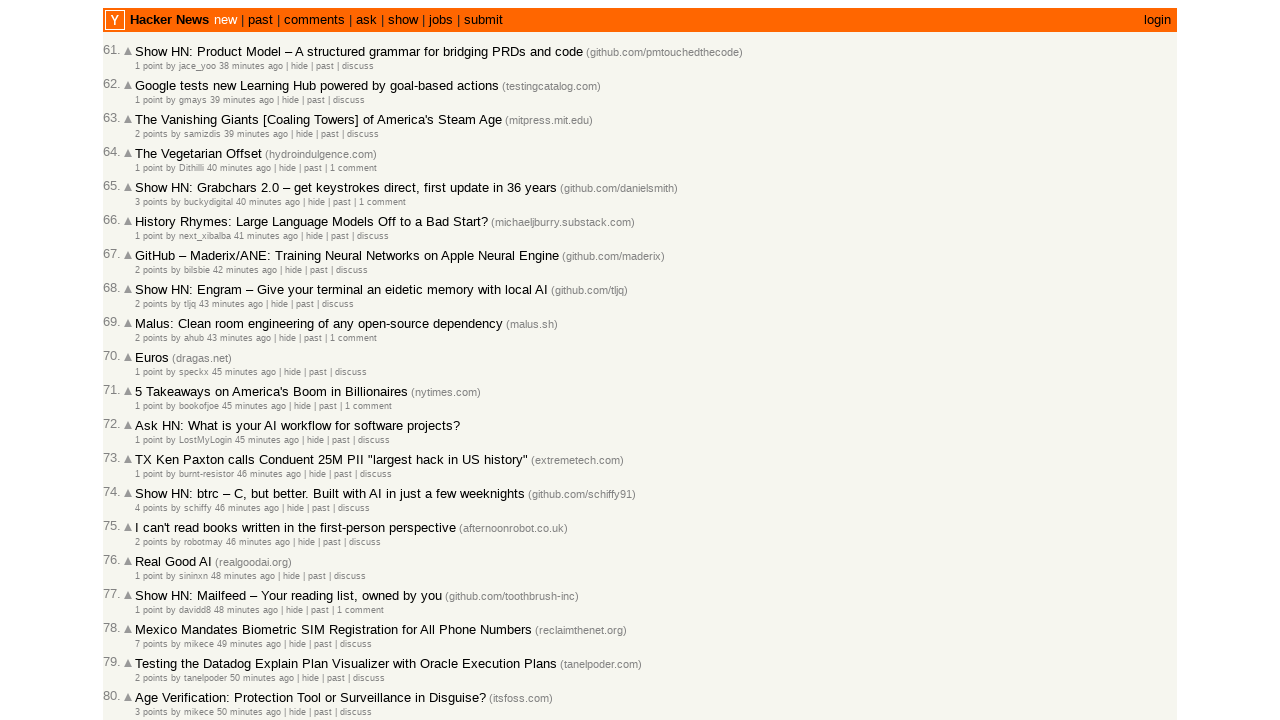

Retrieved timestamp for article 47221585
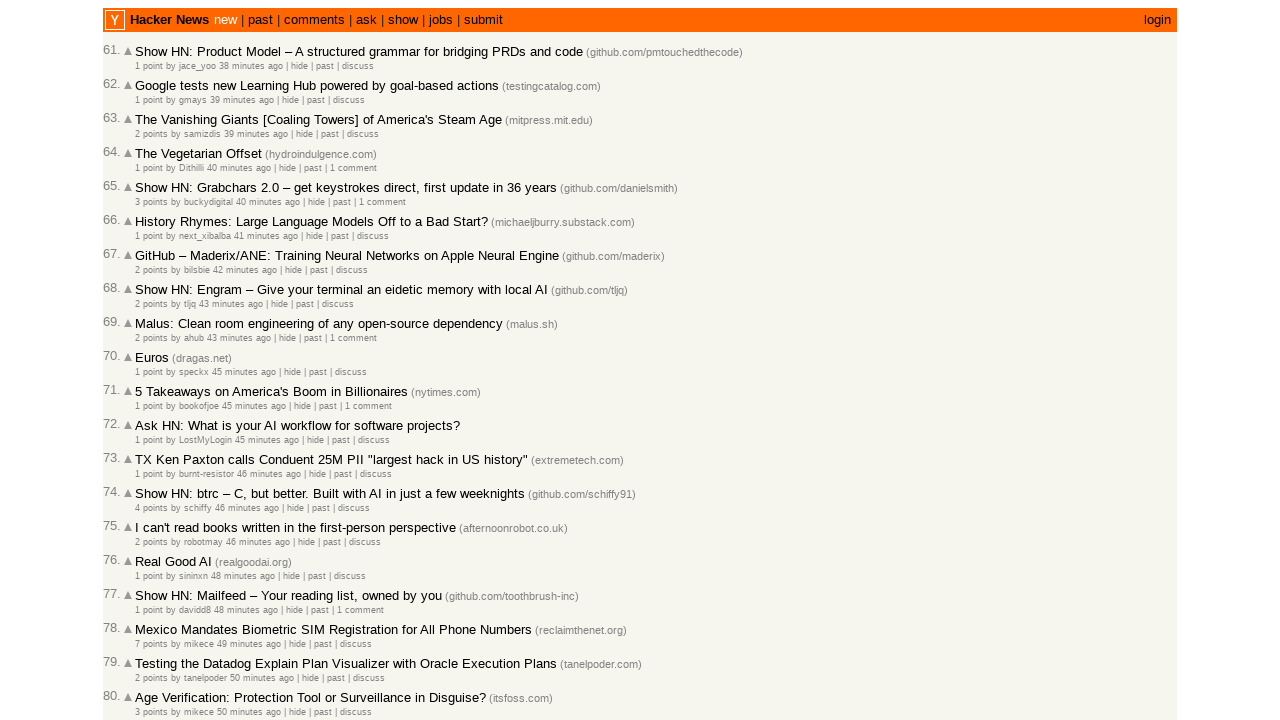

Added article 47221585 with timestamp 2026-03-02T18:00:43.000Z to collection (total: 61)
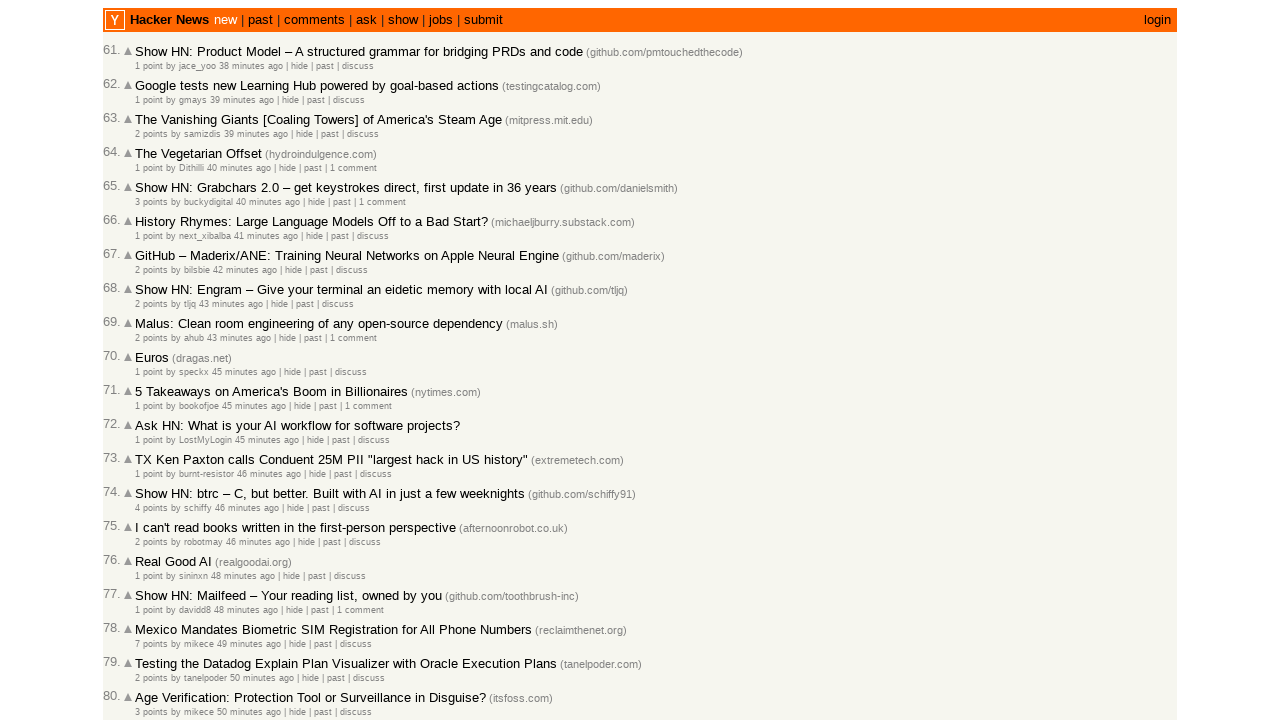

Retrieved article ID: 47221568
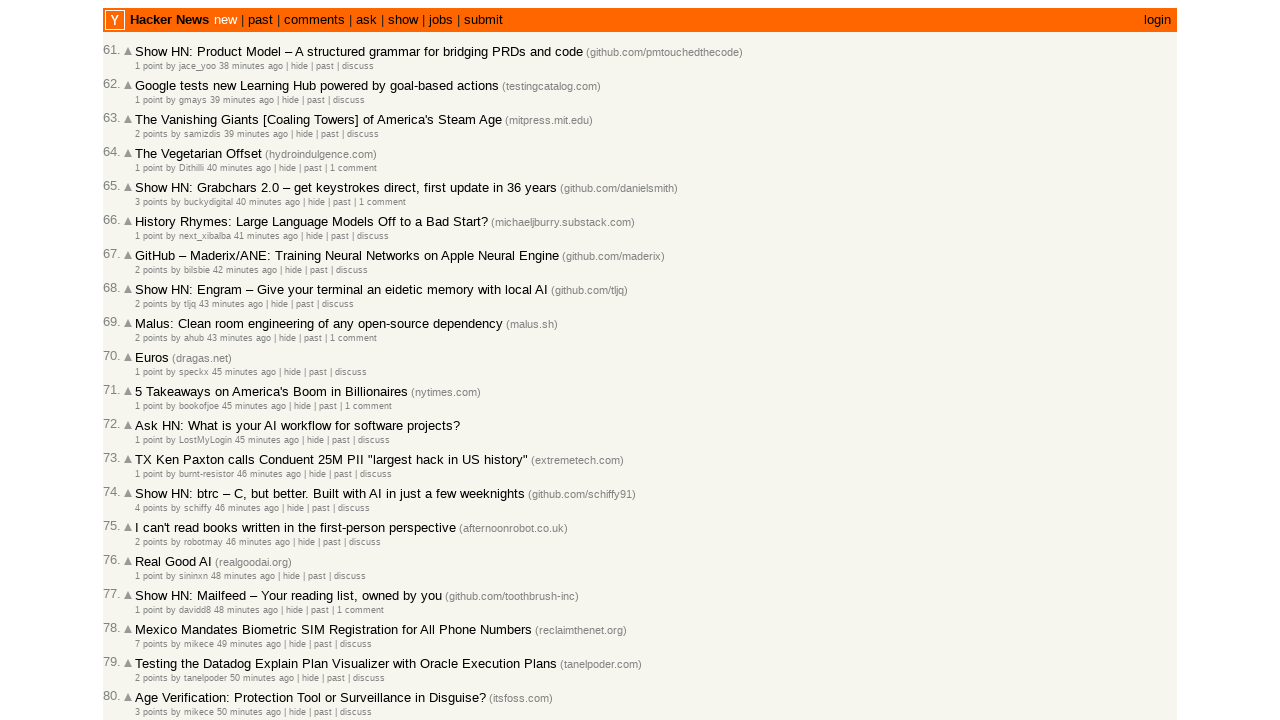

Retrieved timestamp for article 47221568
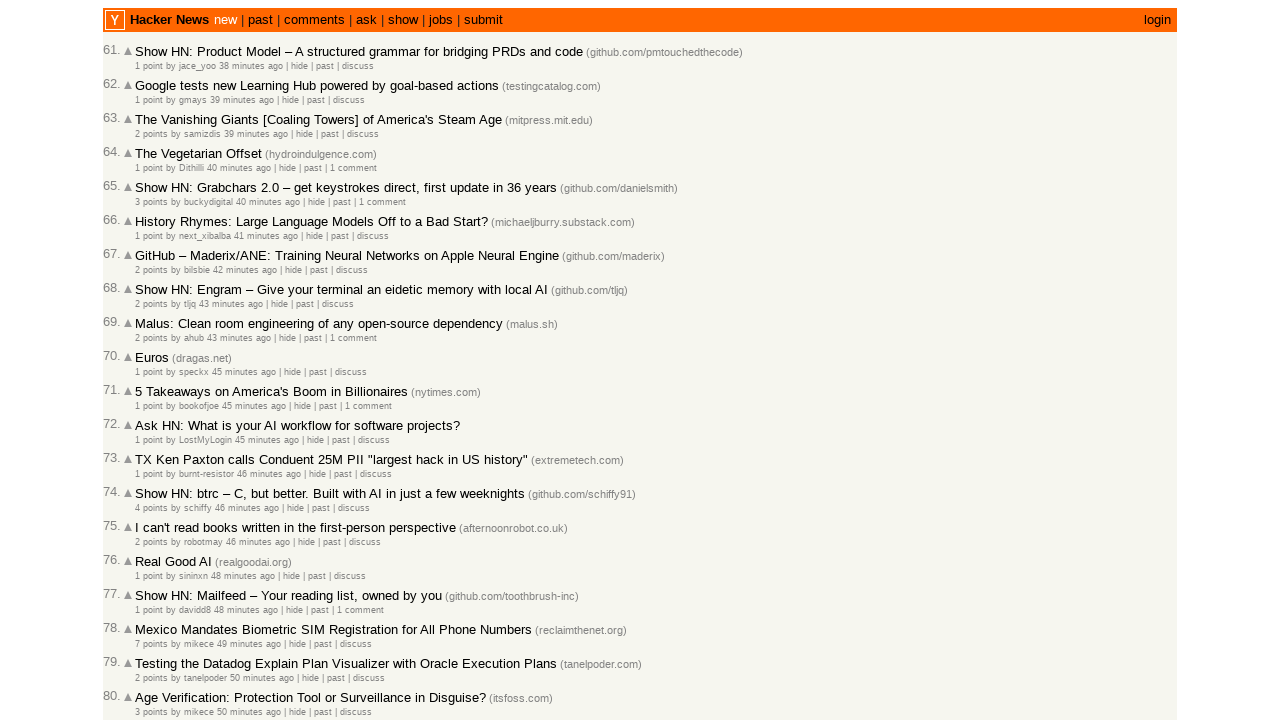

Added article 47221568 with timestamp 2026-03-02T17:59:41.000Z to collection (total: 62)
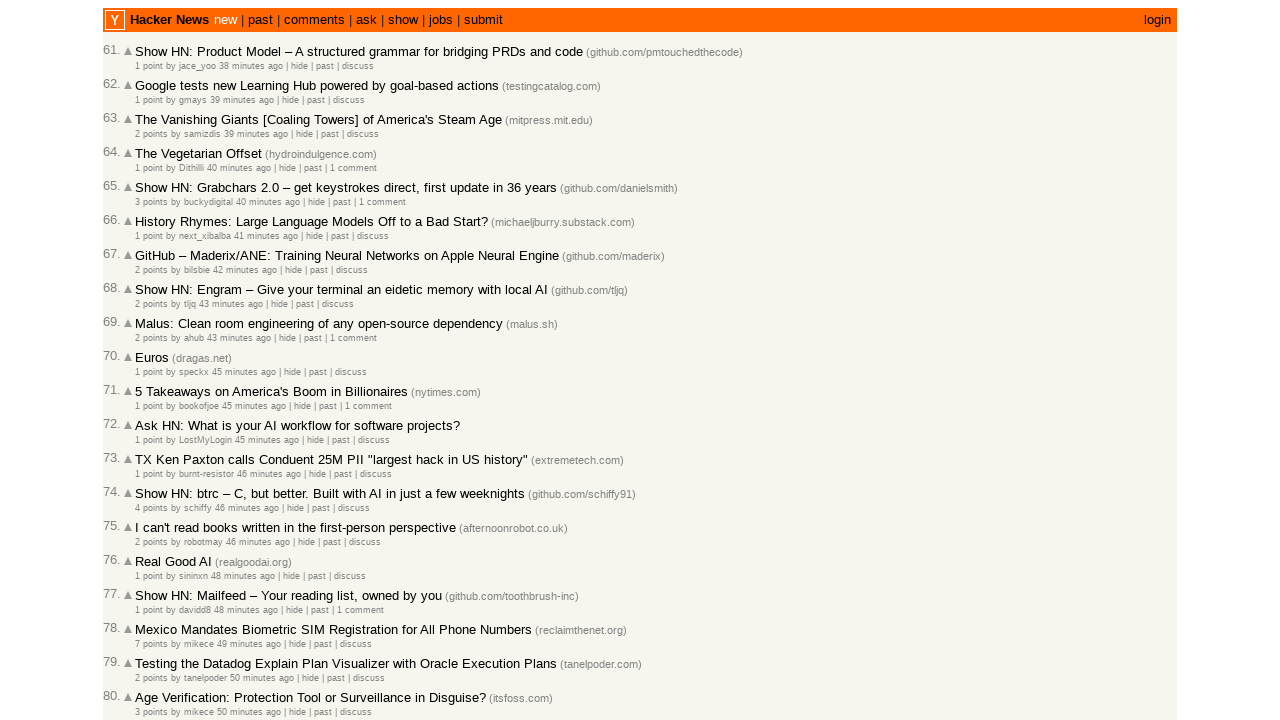

Retrieved article ID: 47221565
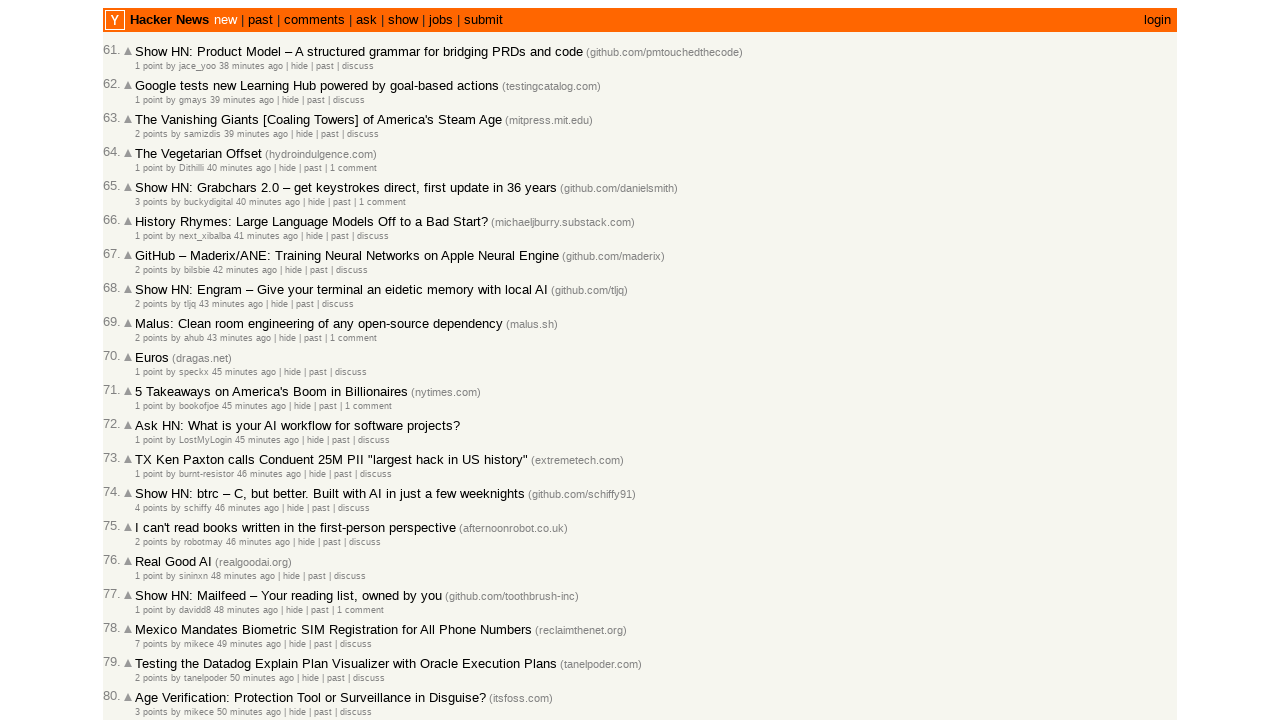

Retrieved timestamp for article 47221565
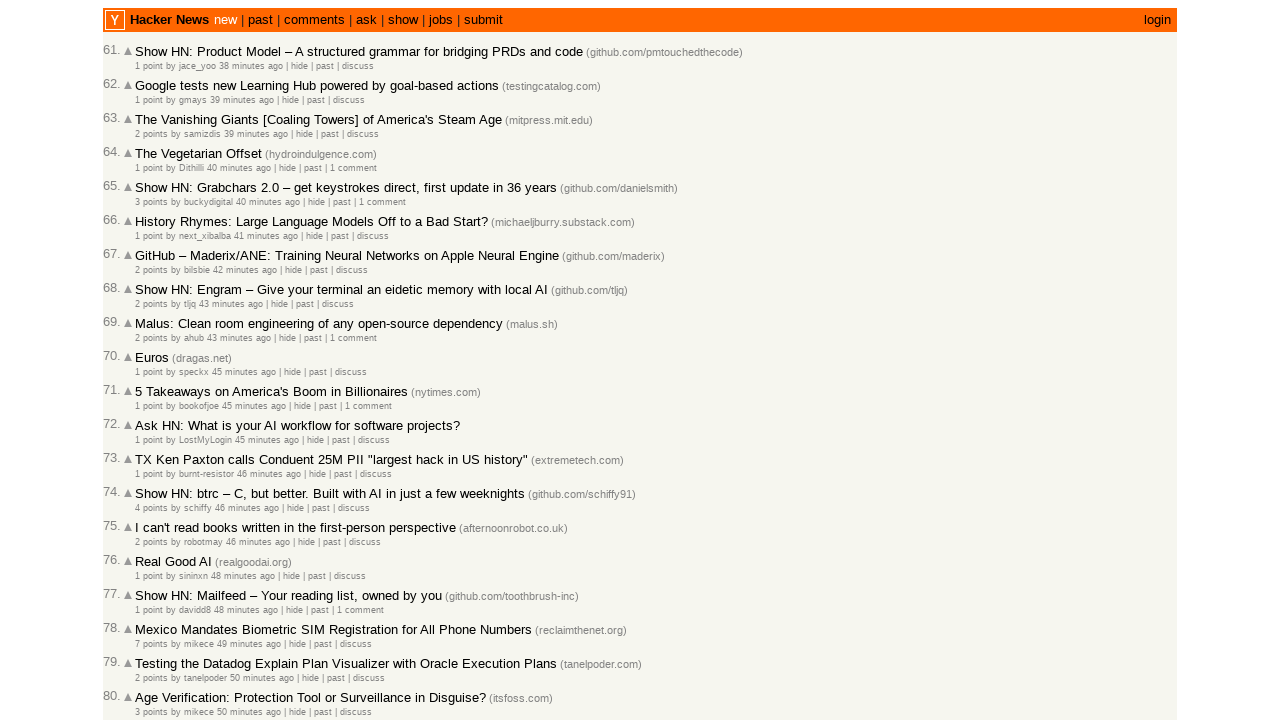

Added article 47221565 with timestamp 2026-03-02T17:59:34.000Z to collection (total: 63)
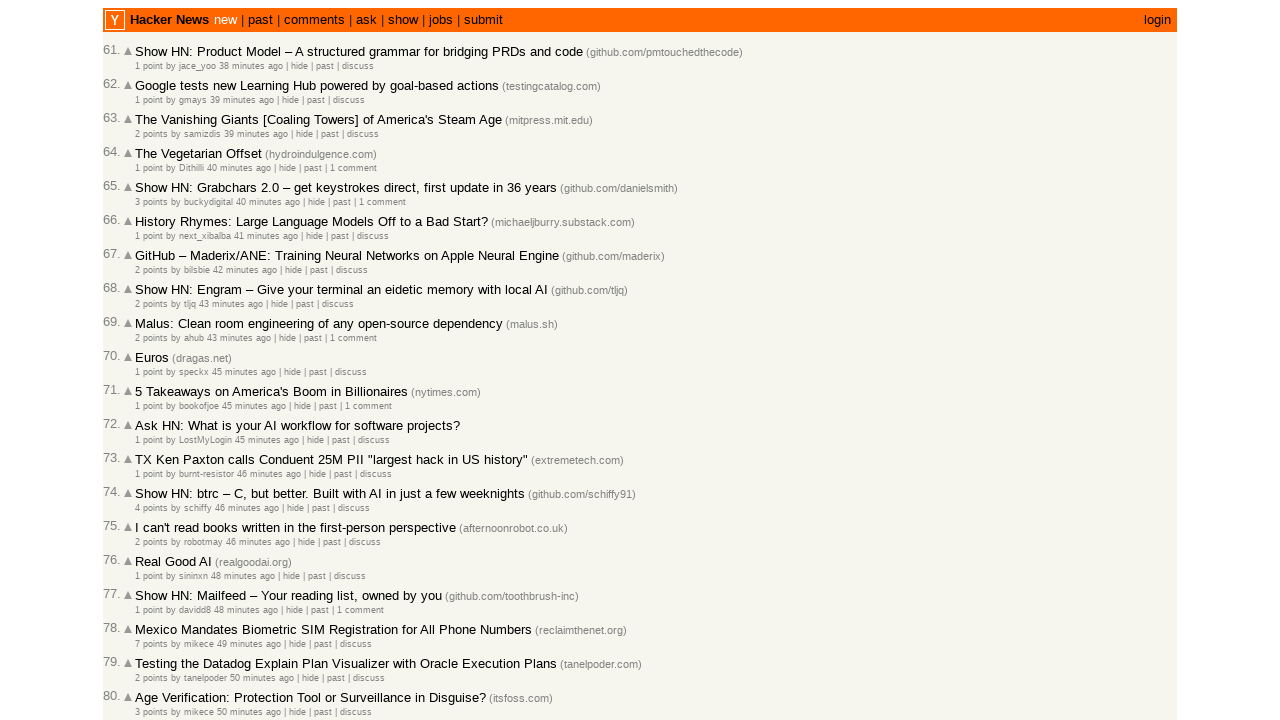

Retrieved article ID: 47221556
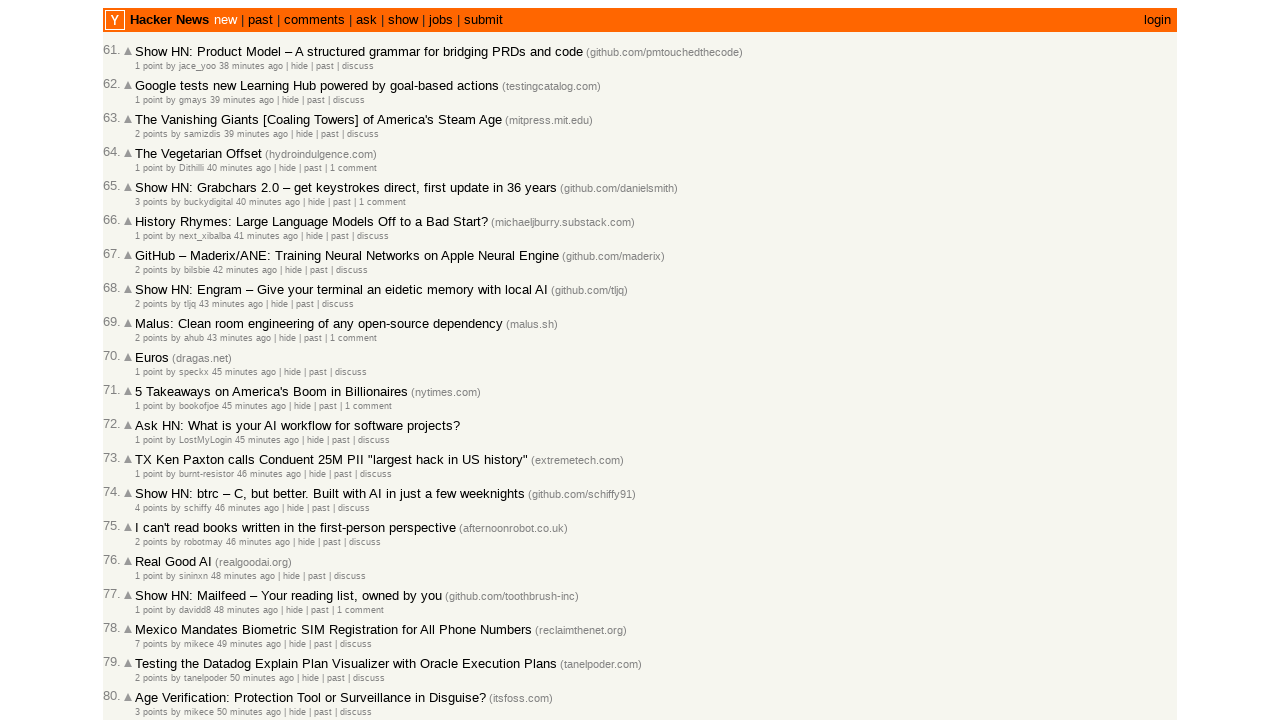

Retrieved timestamp for article 47221556
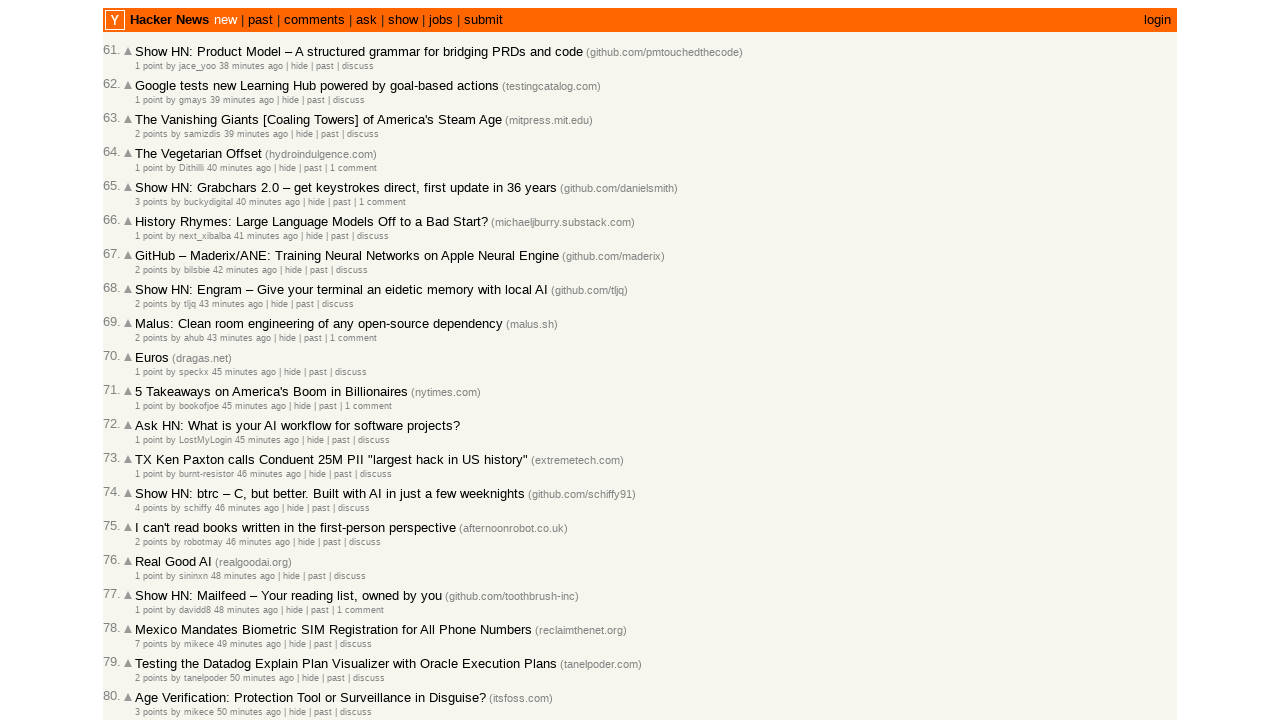

Added article 47221556 with timestamp 2026-03-02T17:59:12.000Z to collection (total: 64)
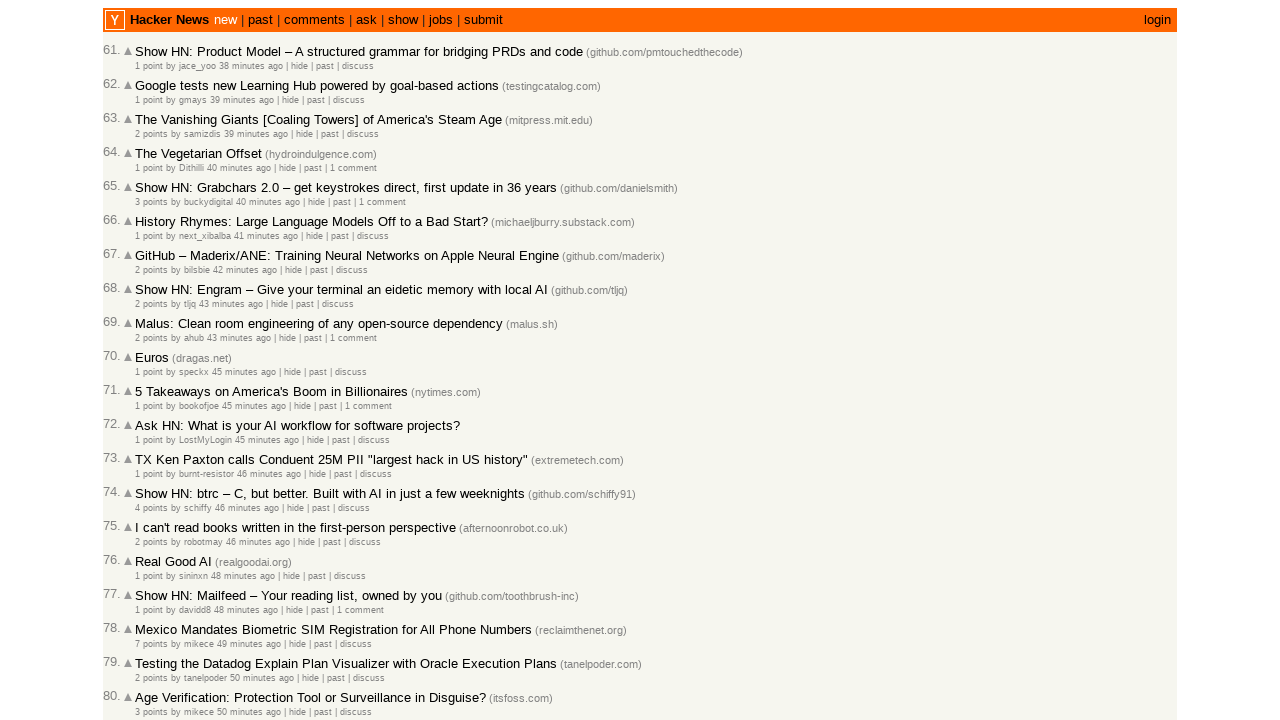

Retrieved article ID: 47221552
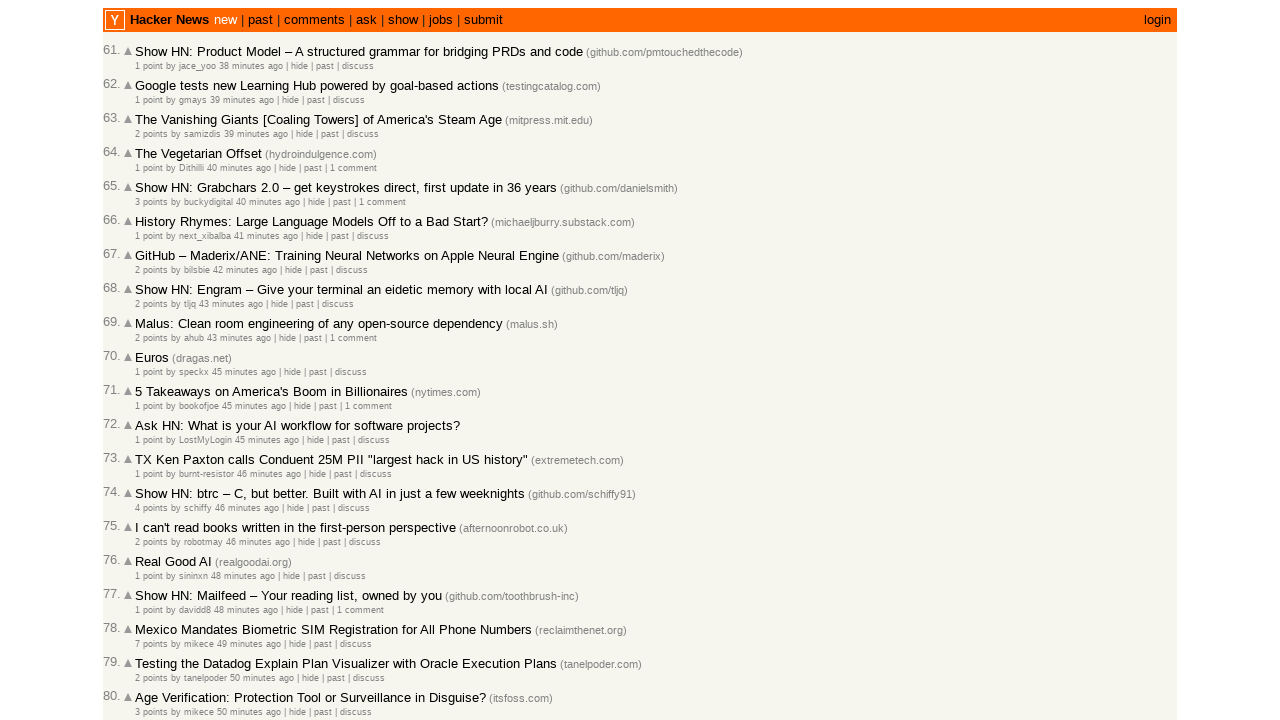

Retrieved timestamp for article 47221552
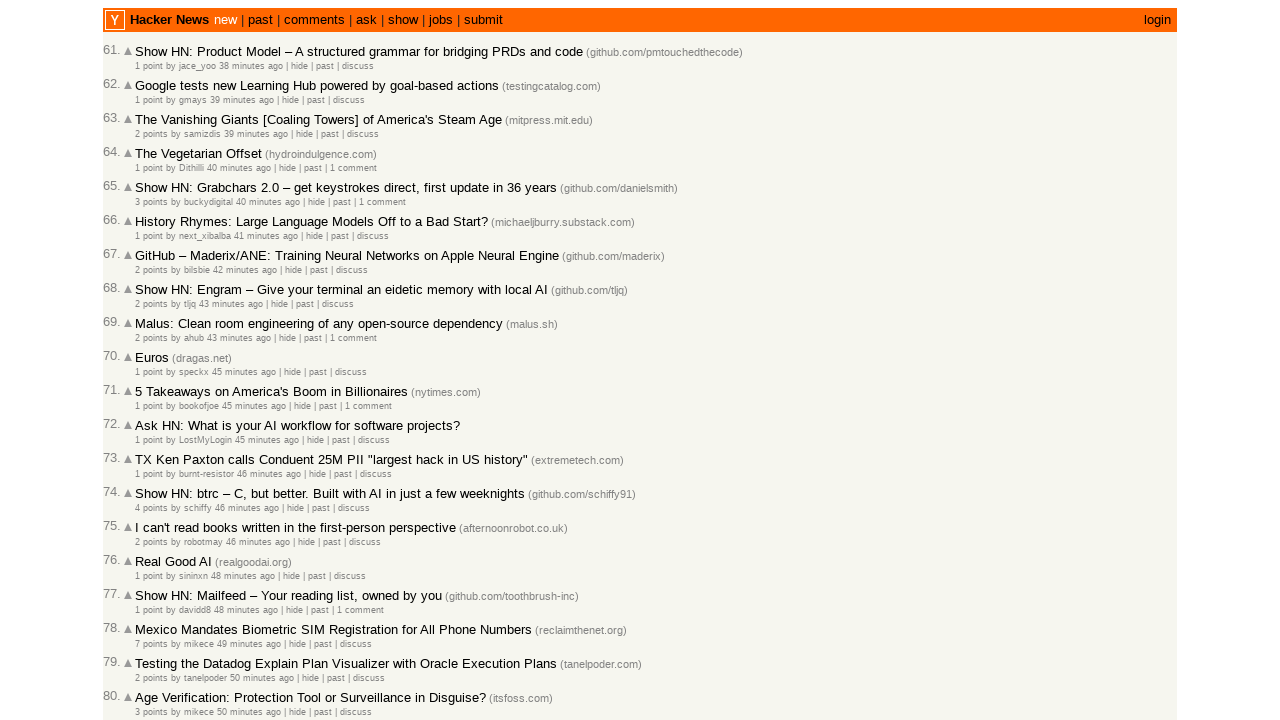

Added article 47221552 with timestamp 2026-03-02T17:58:48.000Z to collection (total: 65)
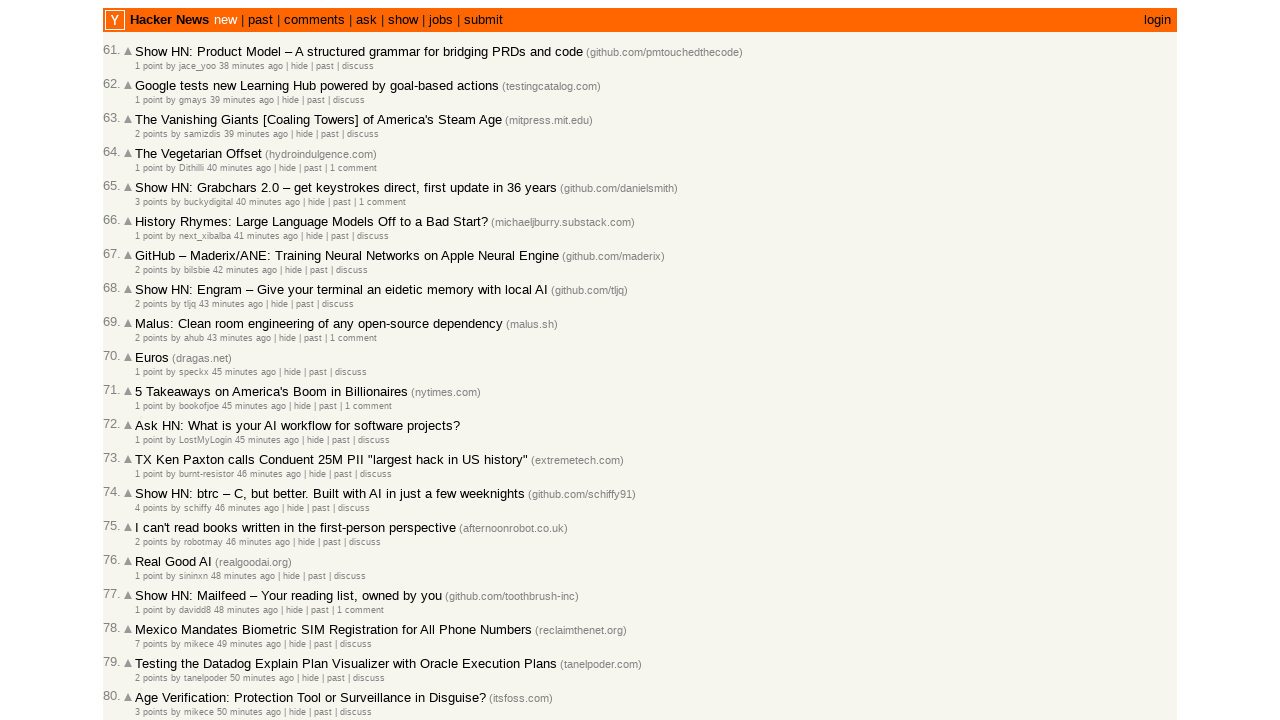

Retrieved article ID: 47221537
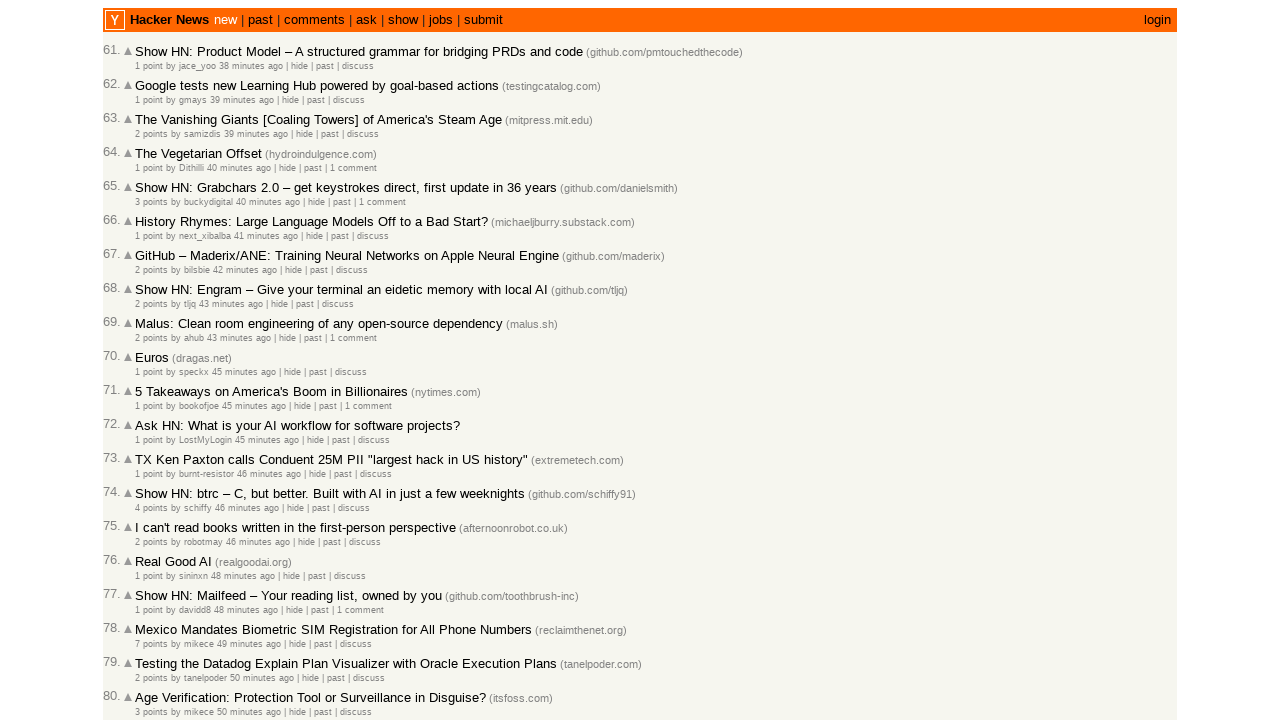

Retrieved timestamp for article 47221537
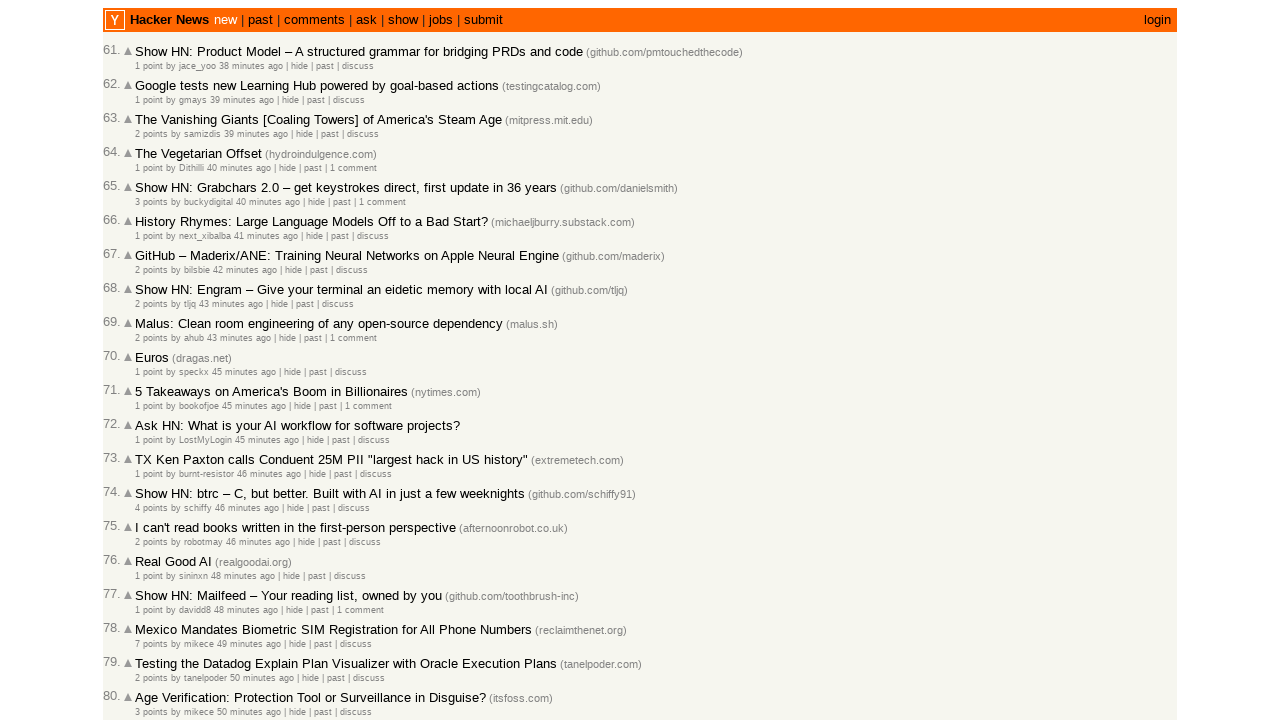

Added article 47221537 with timestamp 2026-03-02T17:57:21.000Z to collection (total: 66)
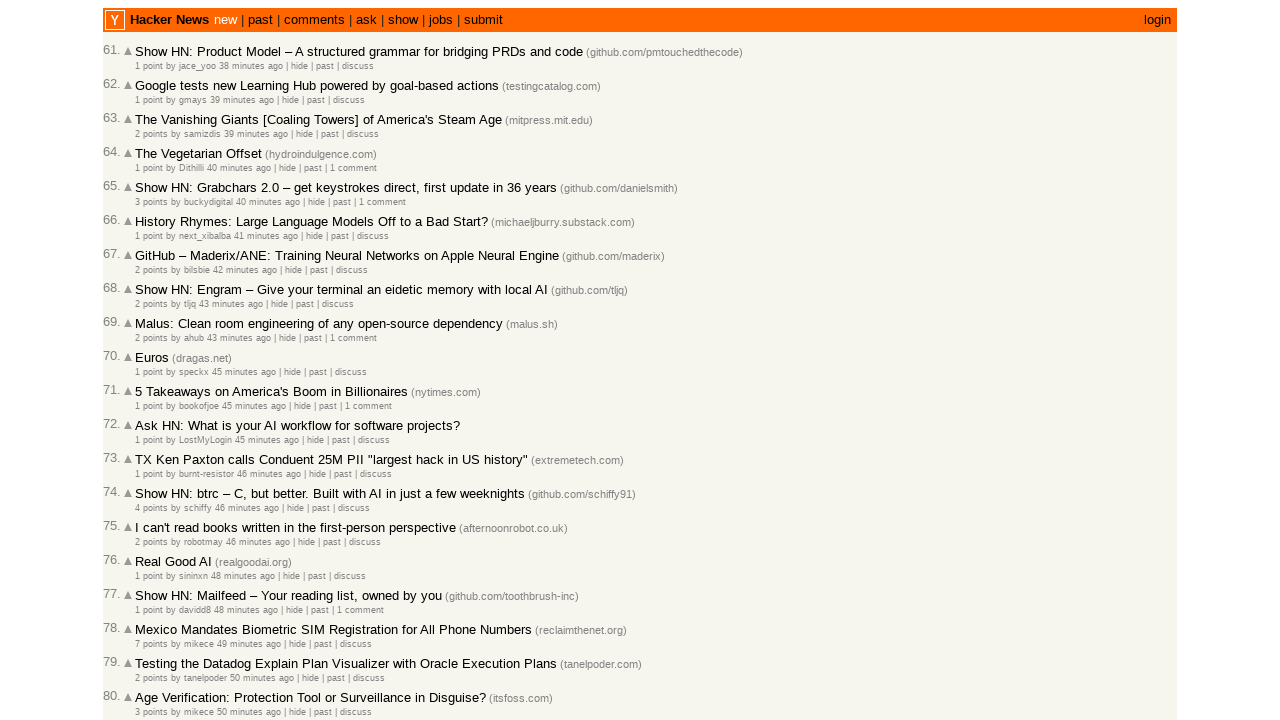

Retrieved article ID: 47221528
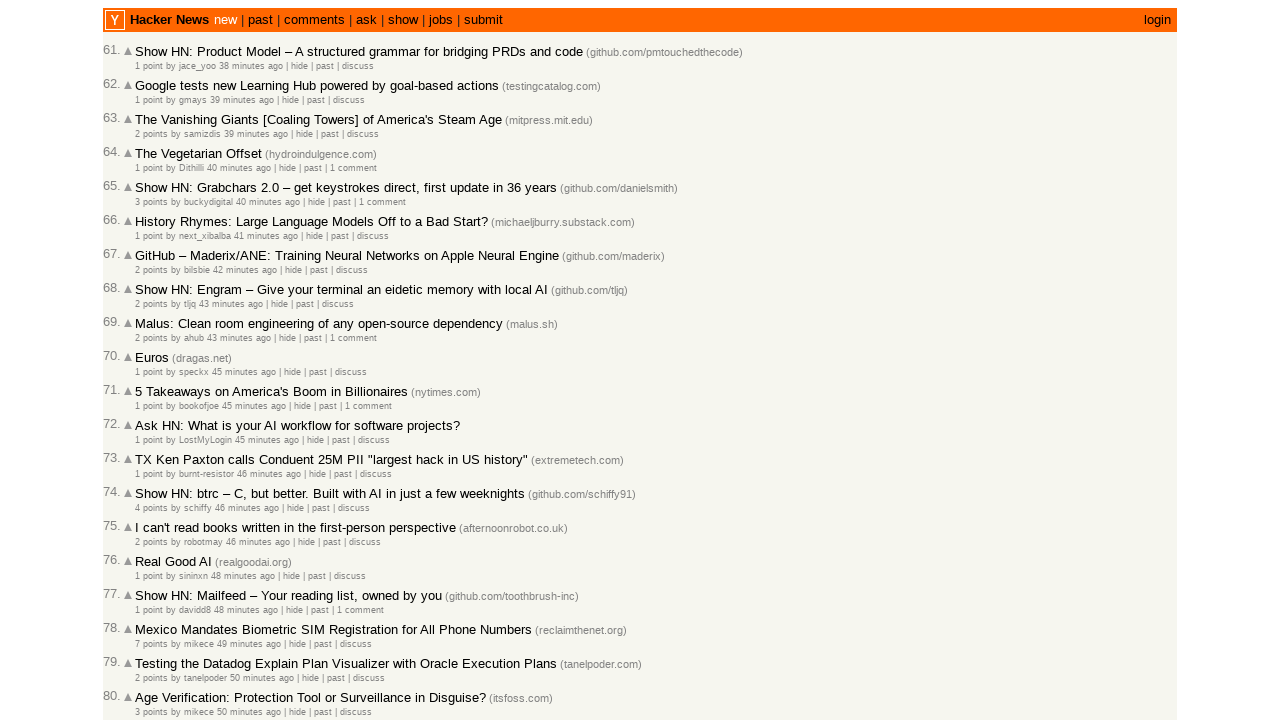

Retrieved timestamp for article 47221528
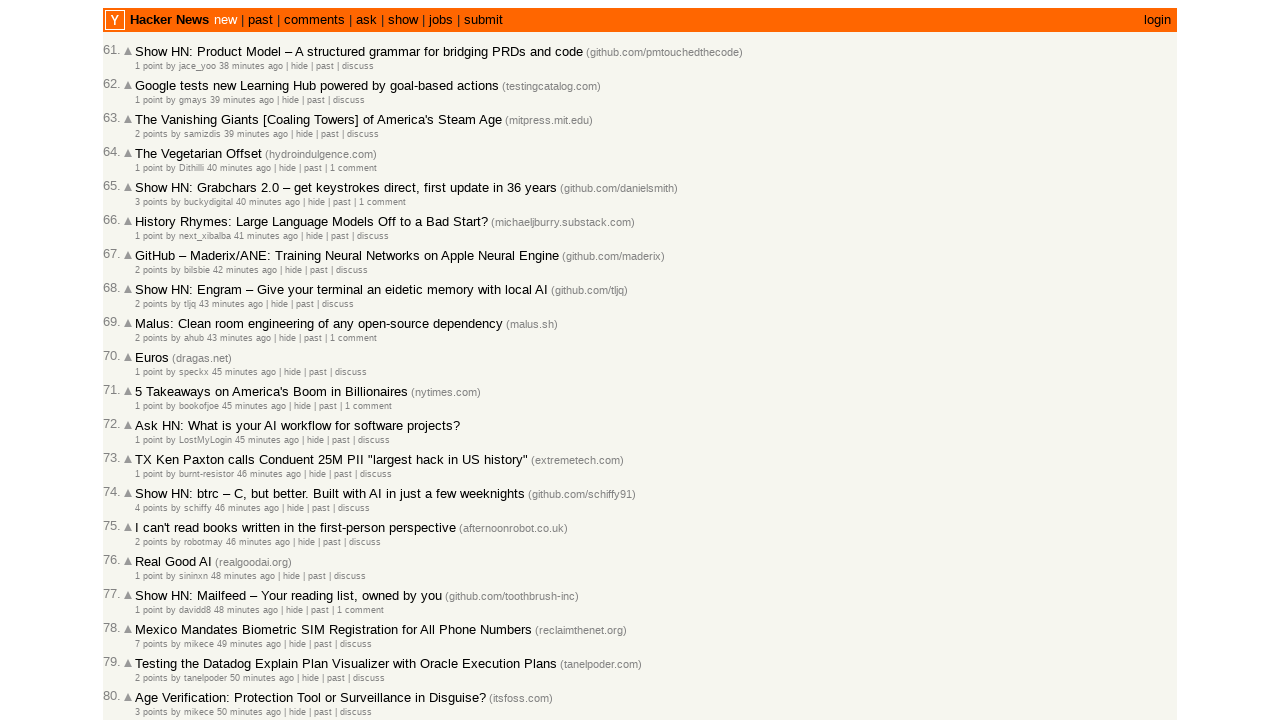

Added article 47221528 with timestamp 2026-03-02T17:56:54.000Z to collection (total: 67)
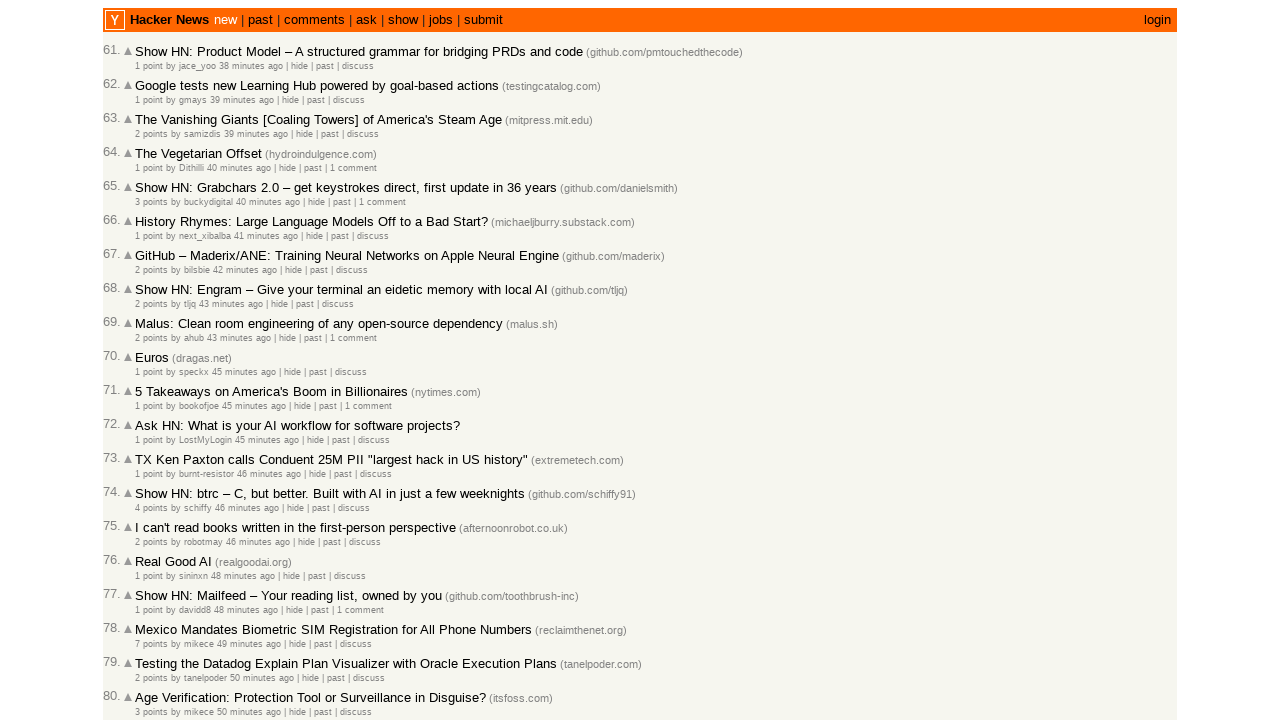

Retrieved article ID: 47221514
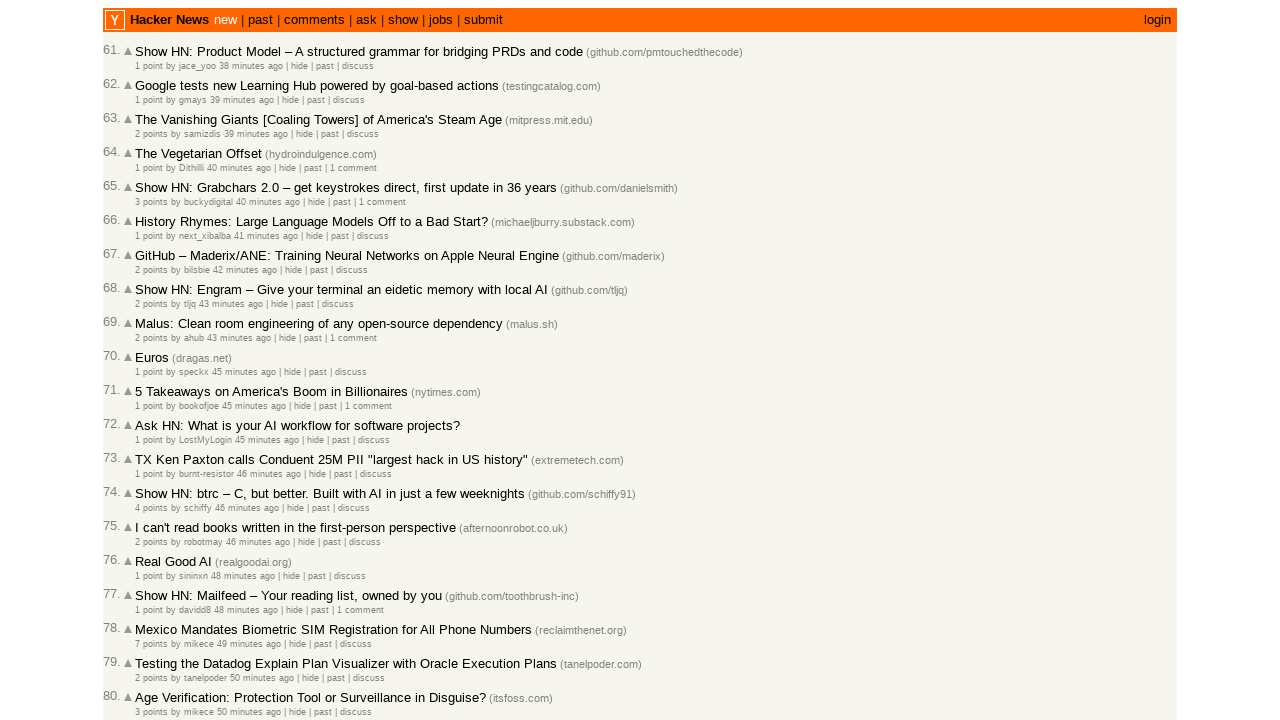

Retrieved timestamp for article 47221514
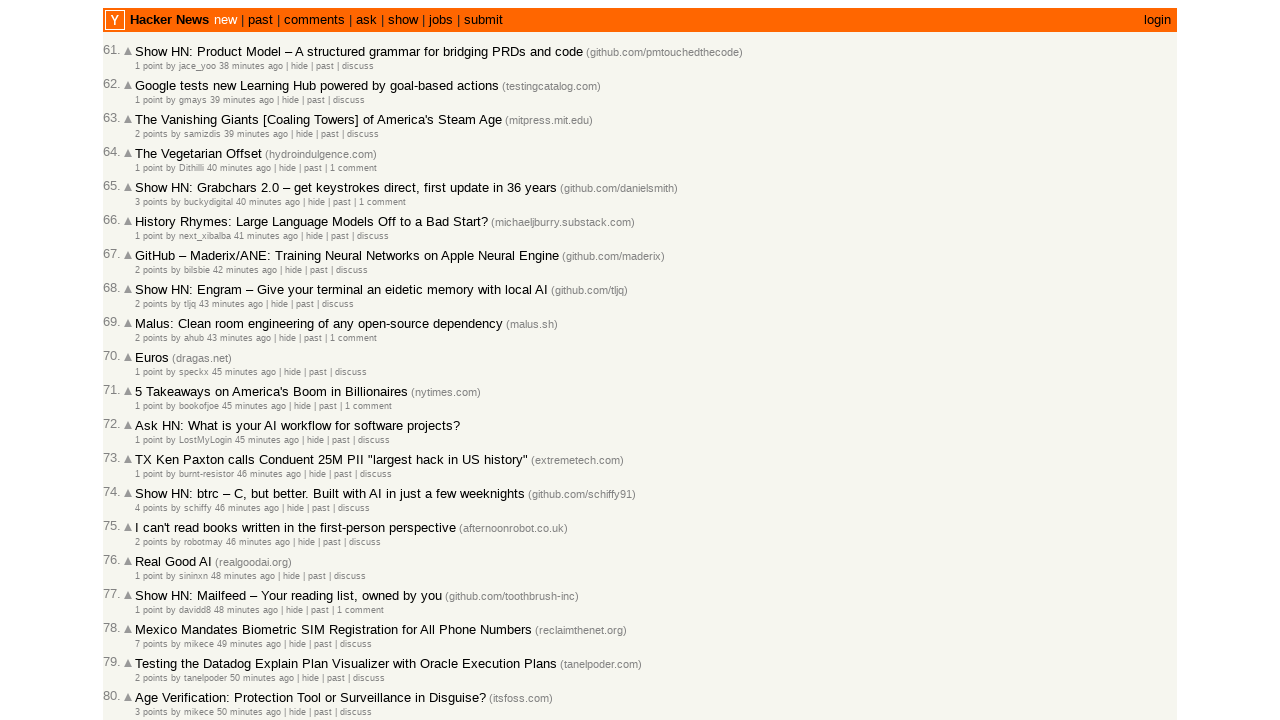

Added article 47221514 with timestamp 2026-03-02T17:56:02.000Z to collection (total: 68)
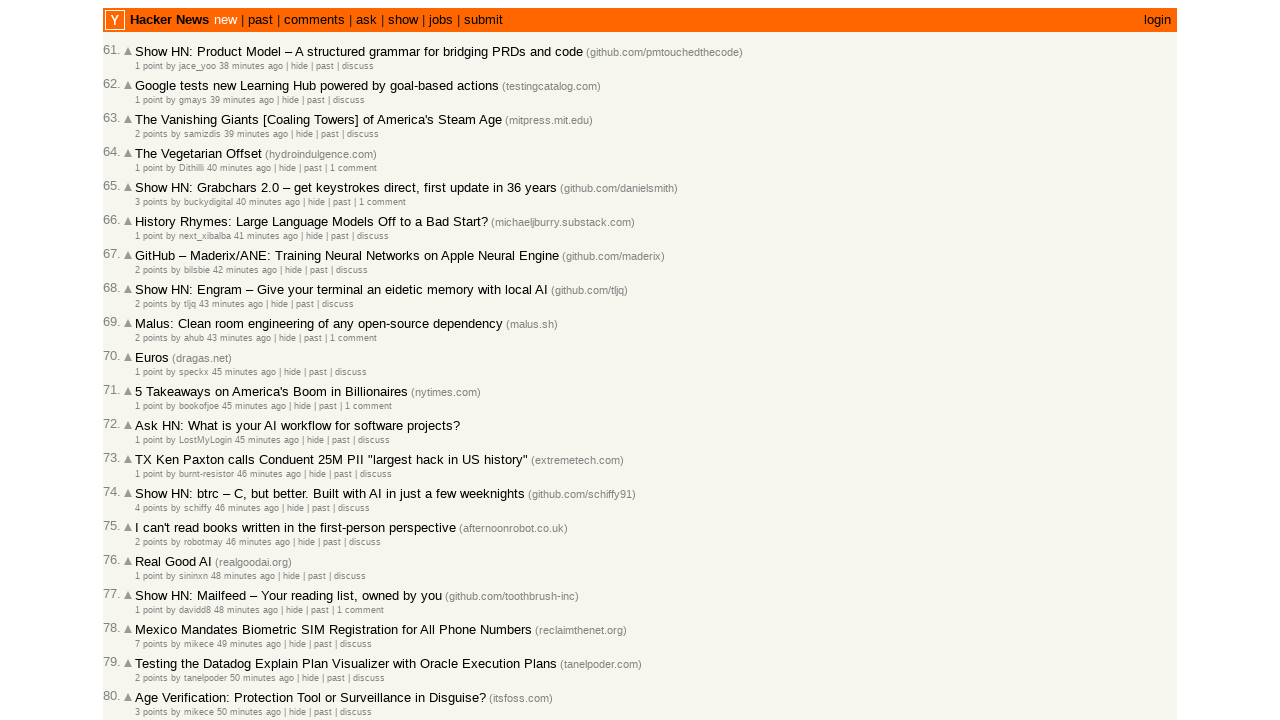

Retrieved article ID: 47221504
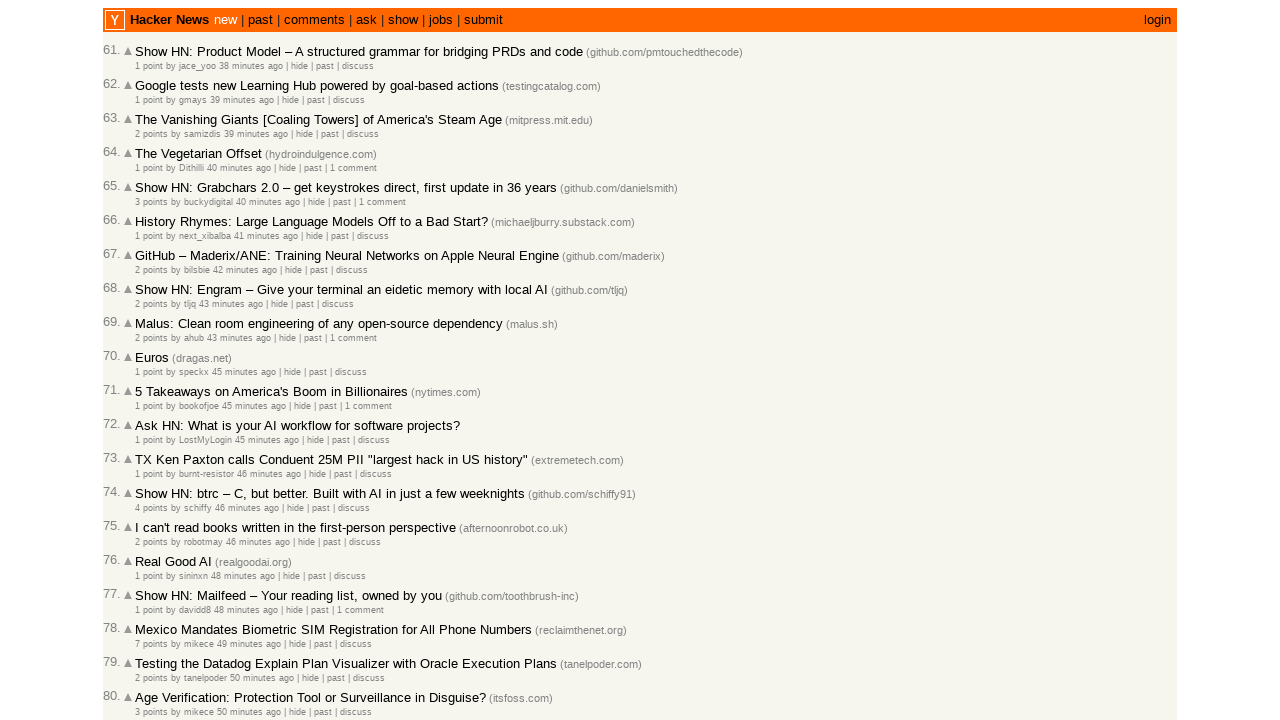

Retrieved timestamp for article 47221504
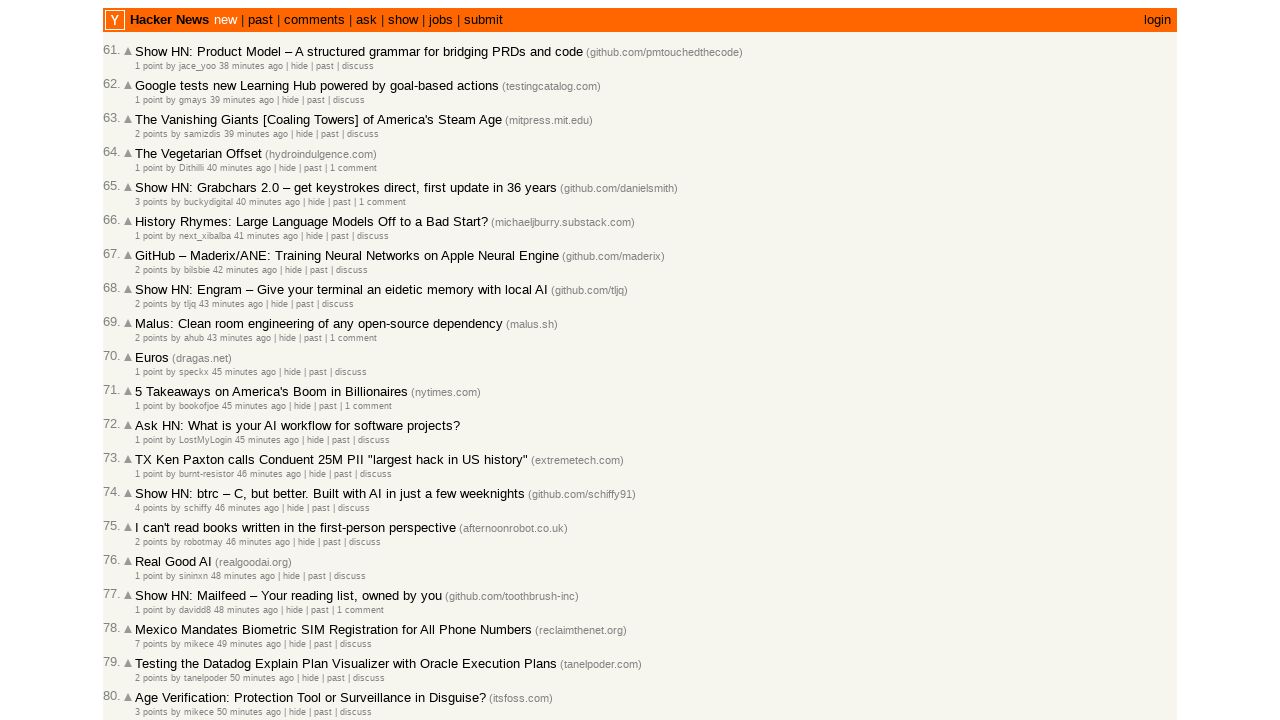

Added article 47221504 with timestamp 2026-03-02T17:55:32.000Z to collection (total: 69)
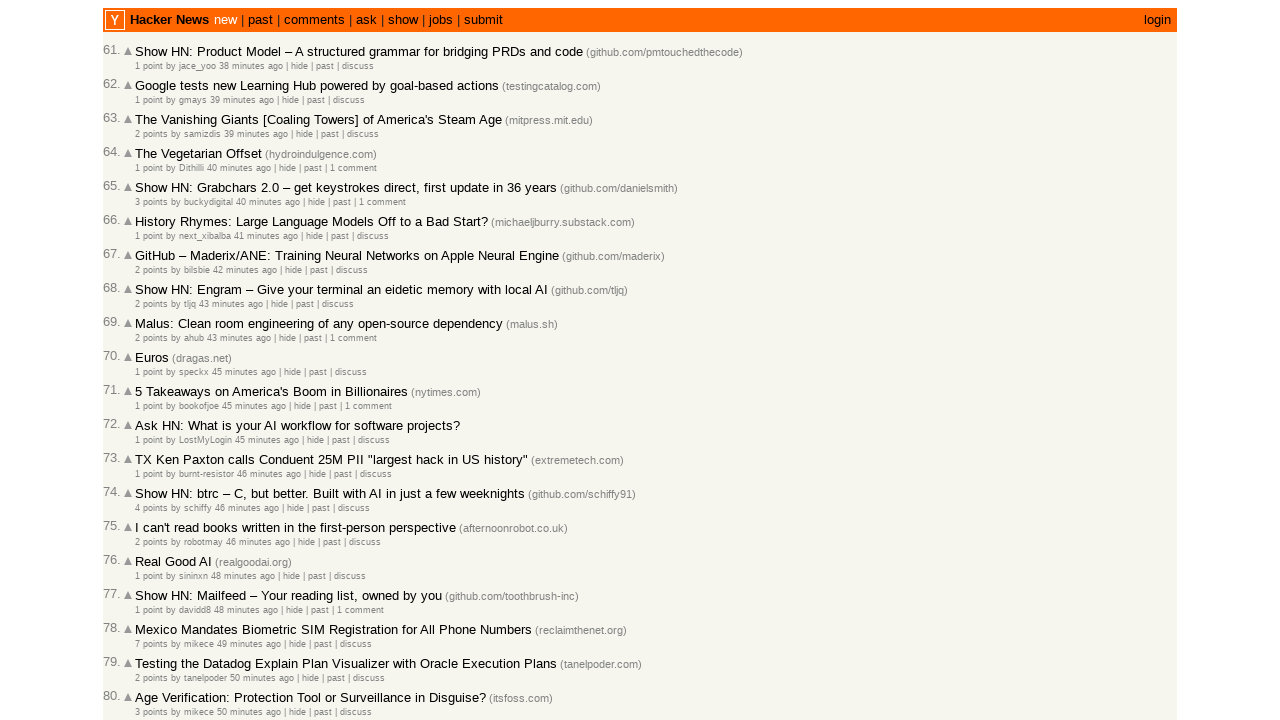

Retrieved article ID: 47221480
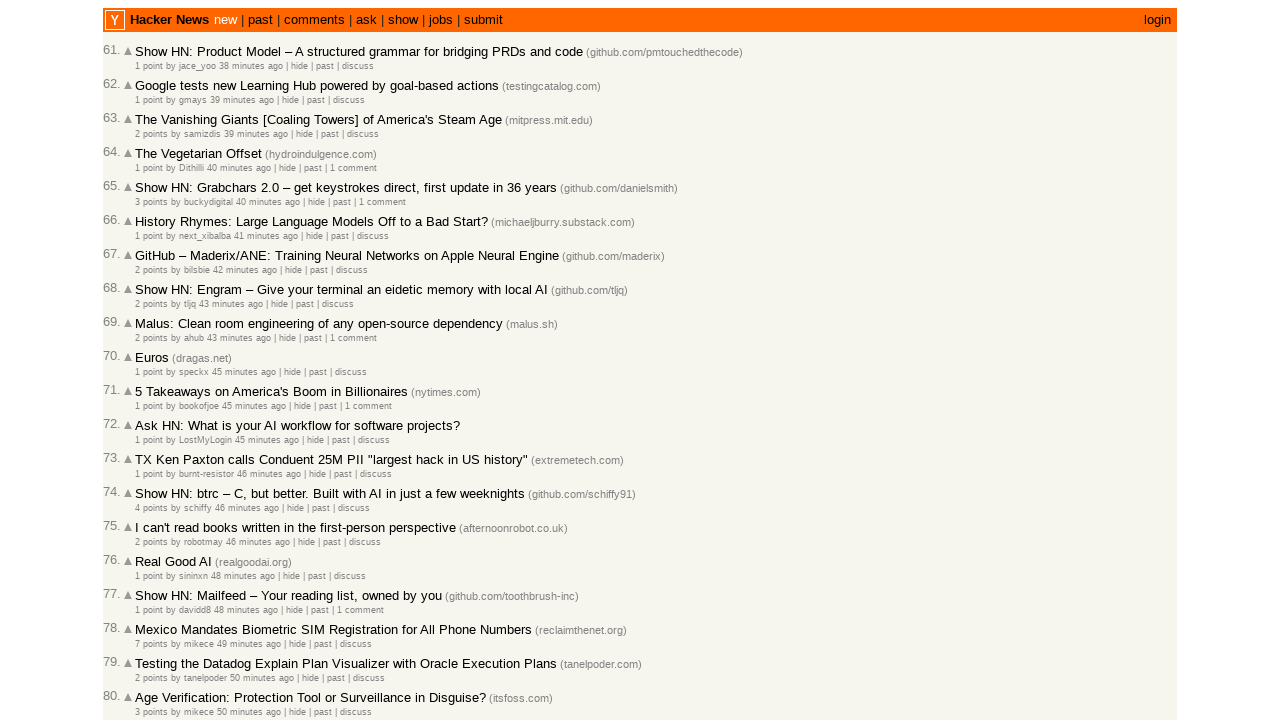

Retrieved timestamp for article 47221480
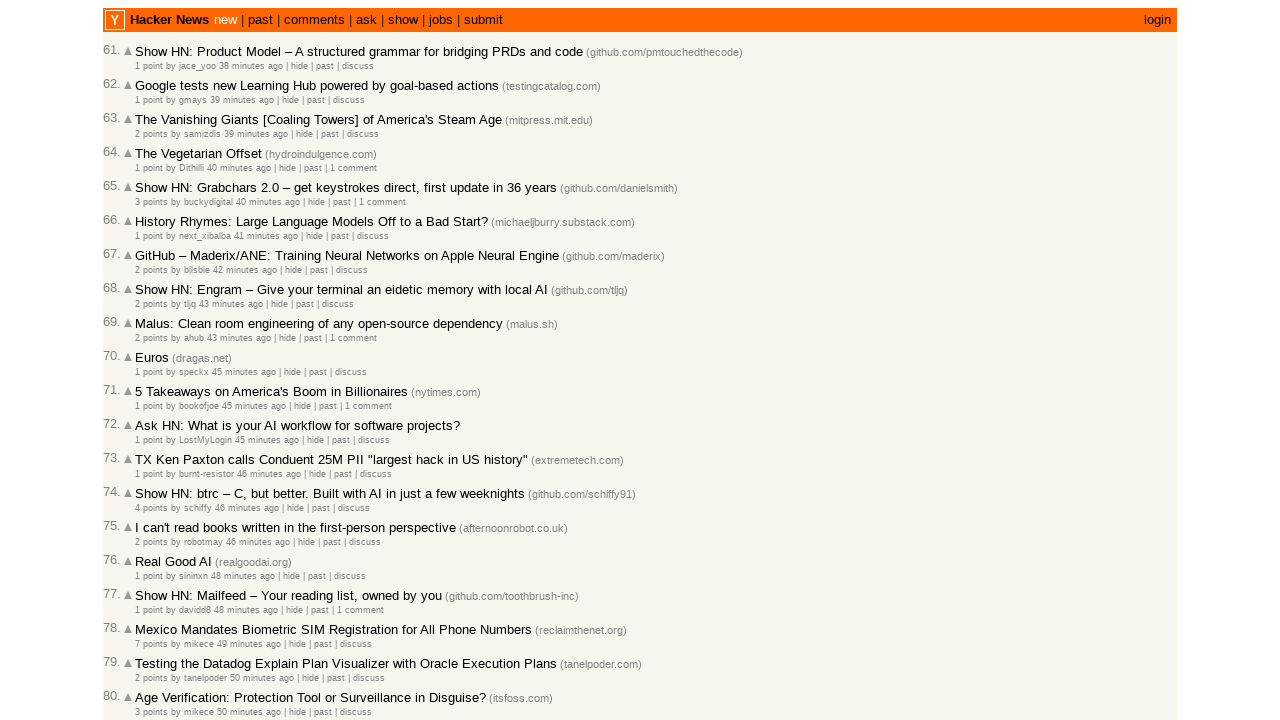

Added article 47221480 with timestamp 2026-03-02T17:54:06.000Z to collection (total: 70)
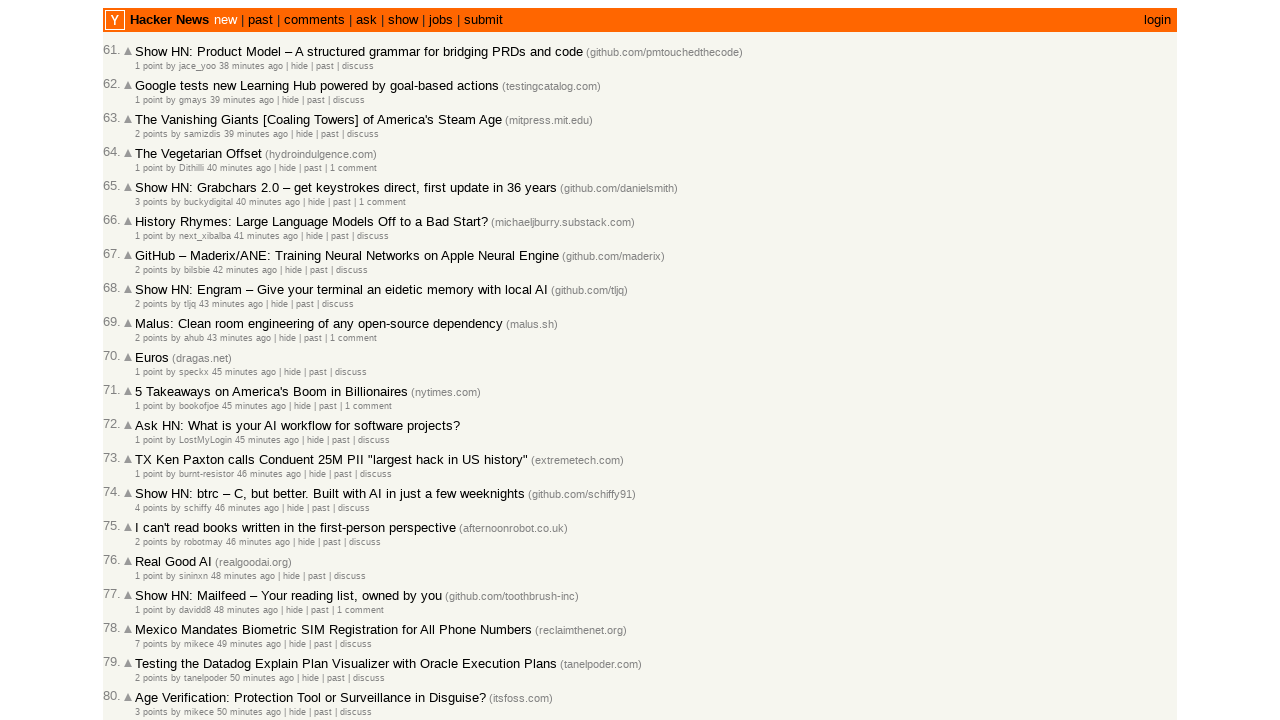

Retrieved article ID: 47221474
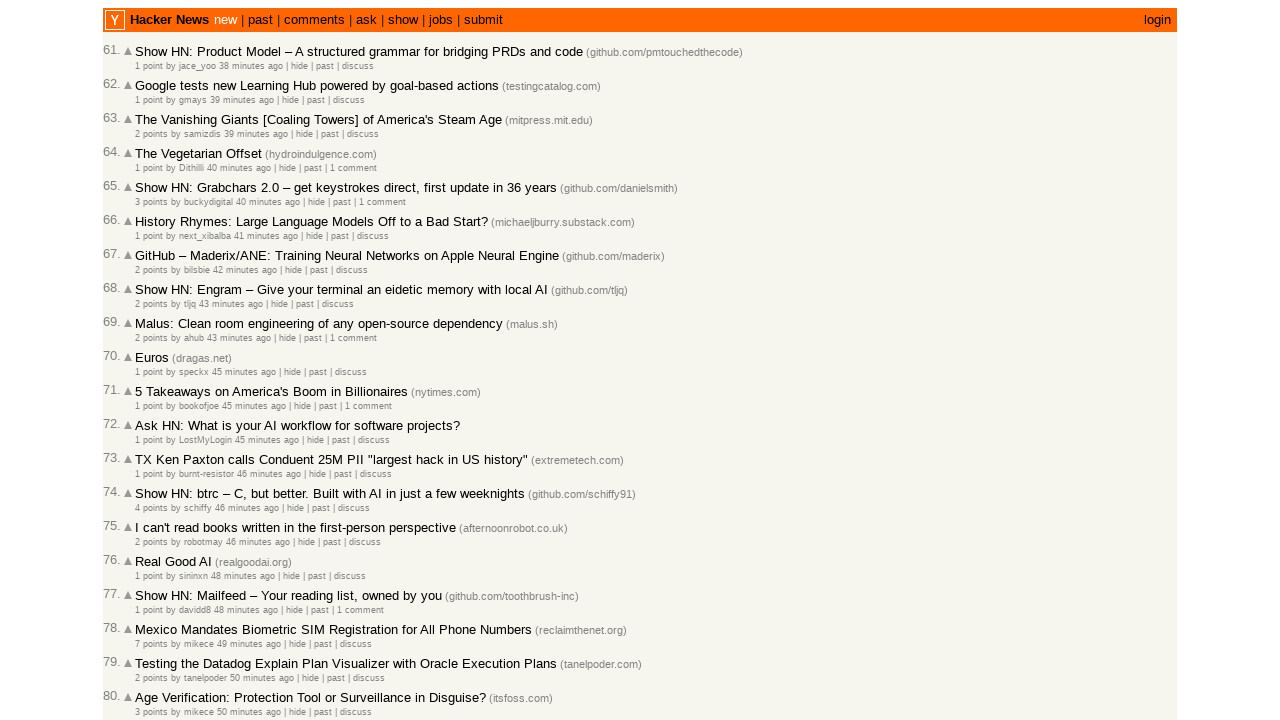

Retrieved timestamp for article 47221474
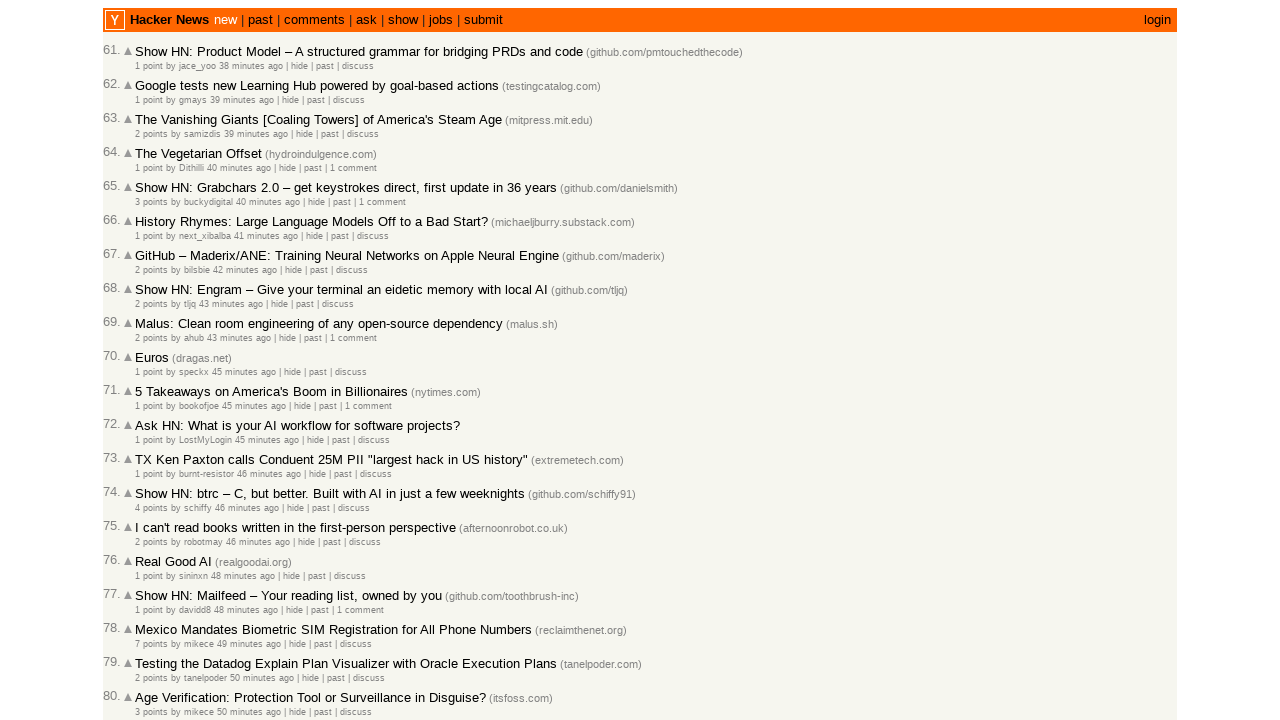

Added article 47221474 with timestamp 2026-03-02T17:53:43.000Z to collection (total: 71)
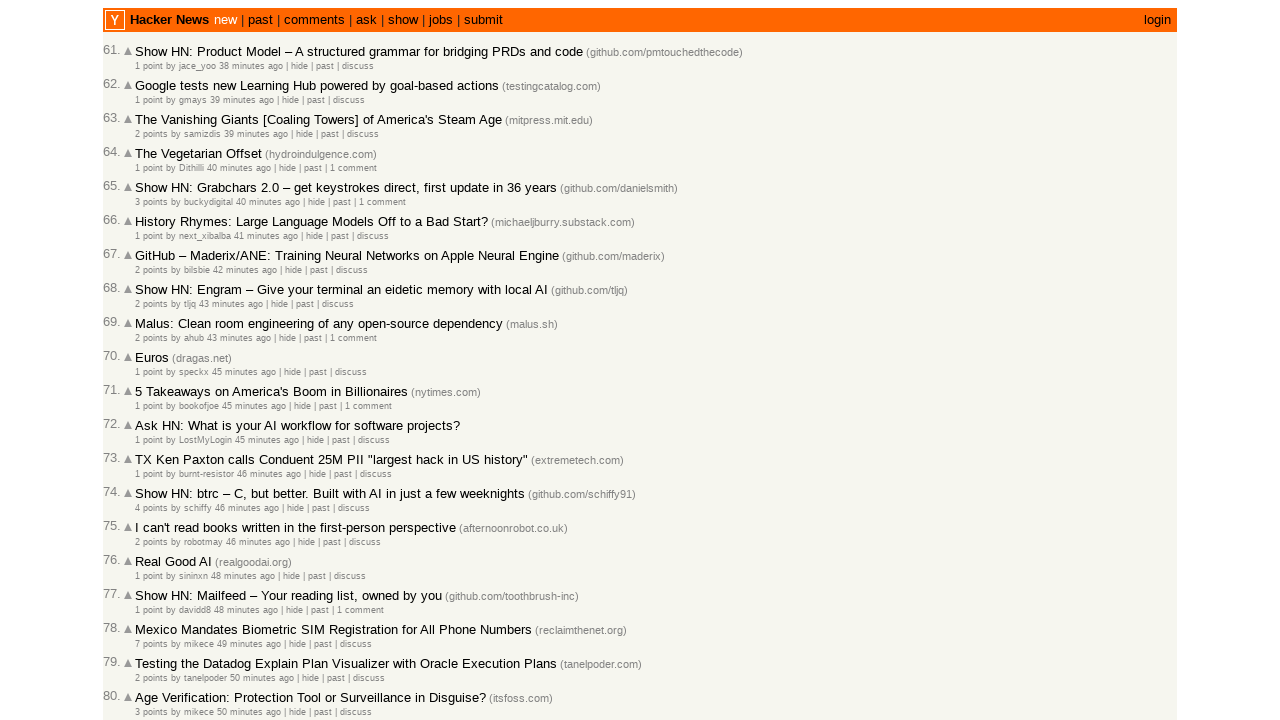

Retrieved article ID: 47221470
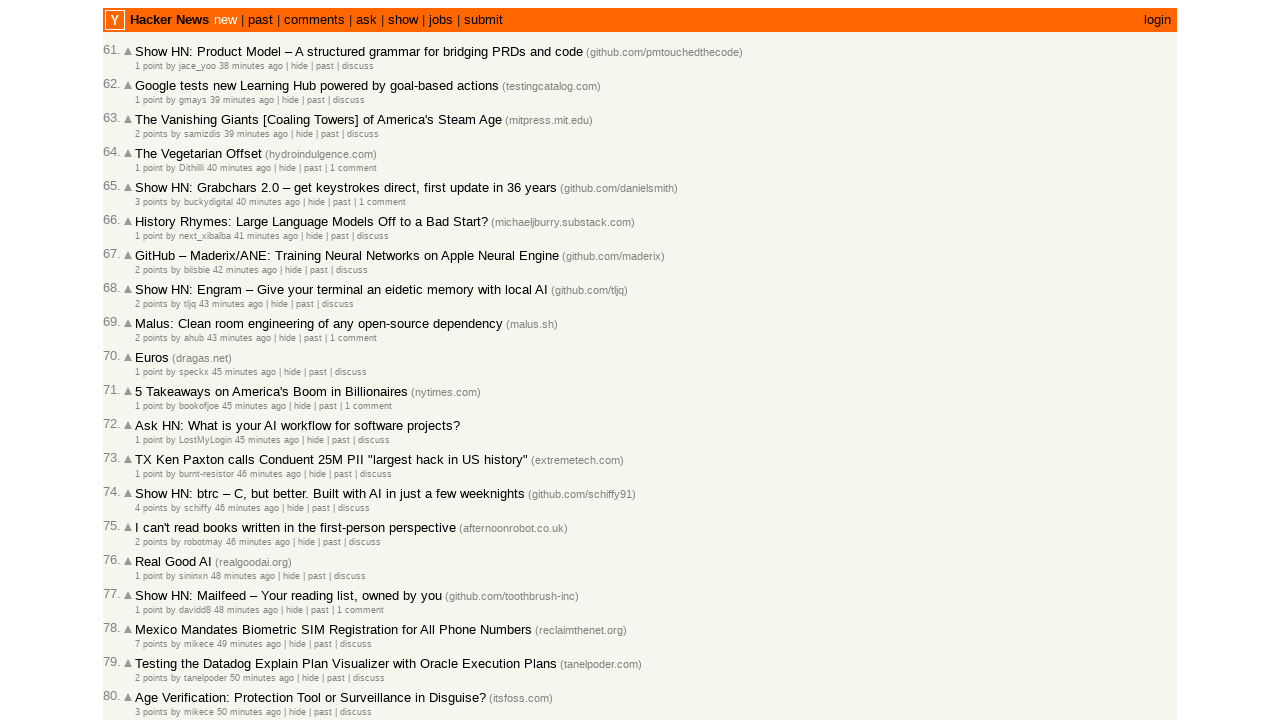

Retrieved timestamp for article 47221470
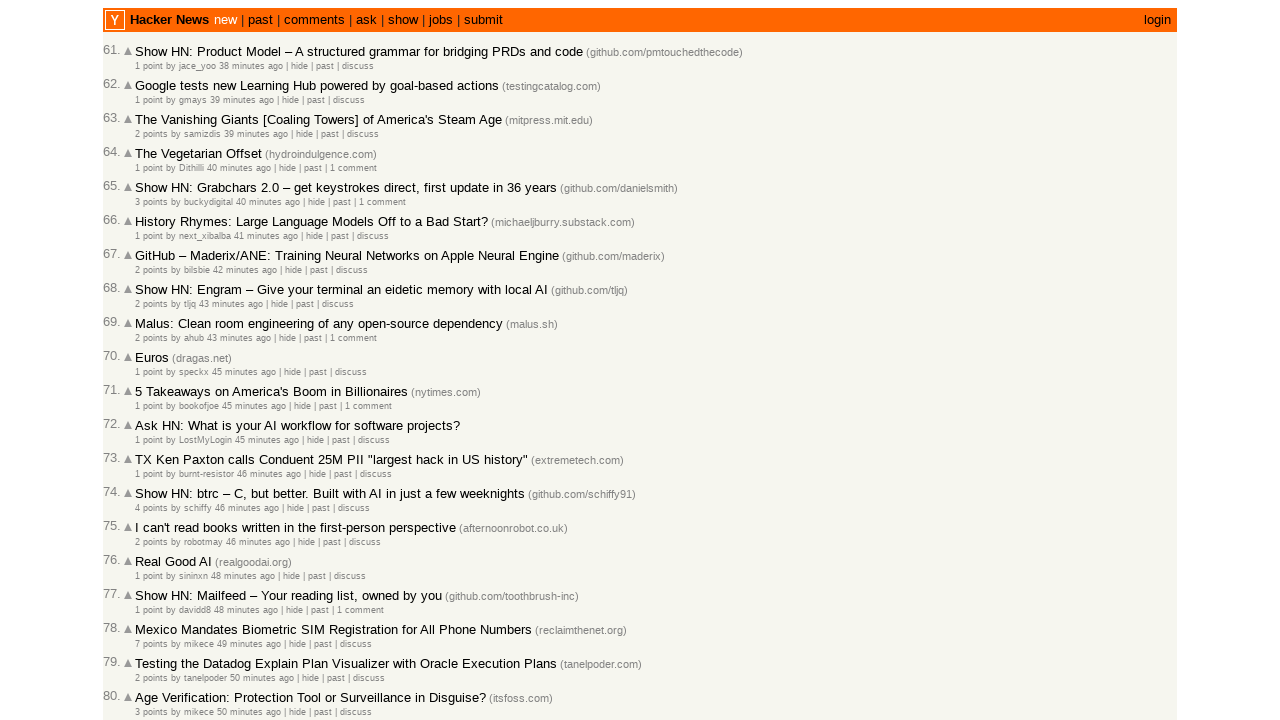

Added article 47221470 with timestamp 2026-03-02T17:53:26.000Z to collection (total: 72)
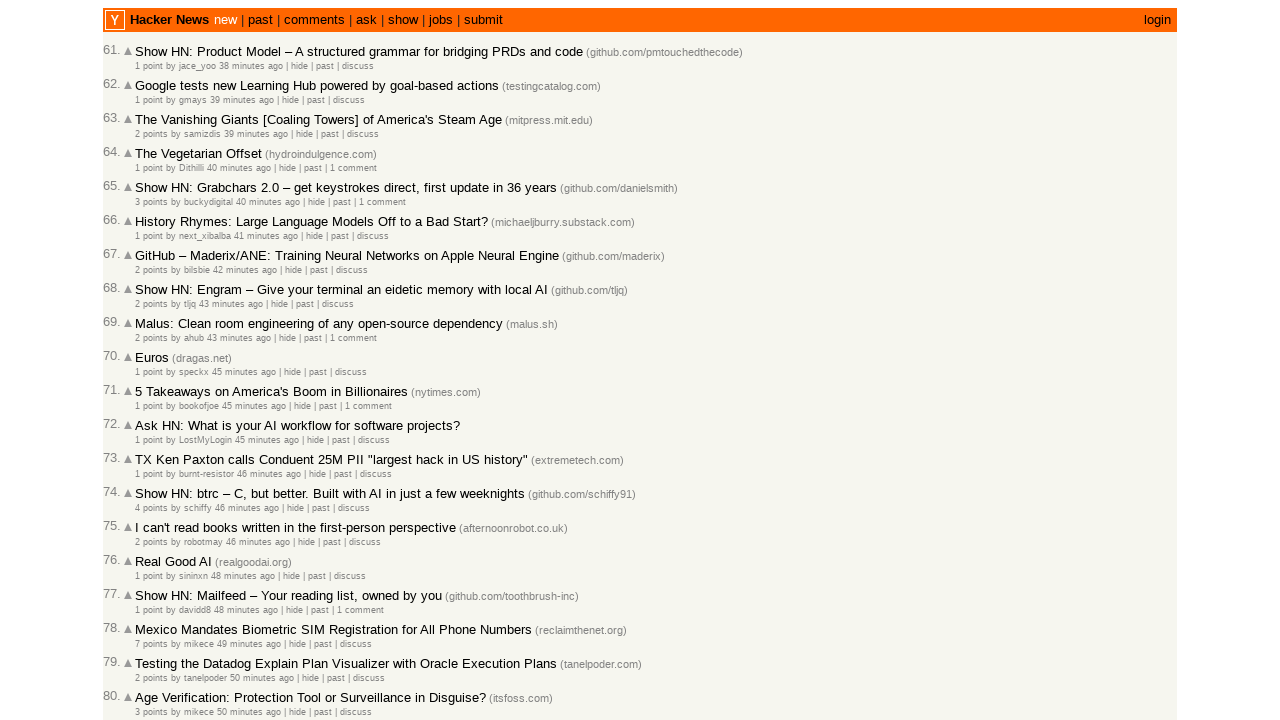

Retrieved article ID: 47221467
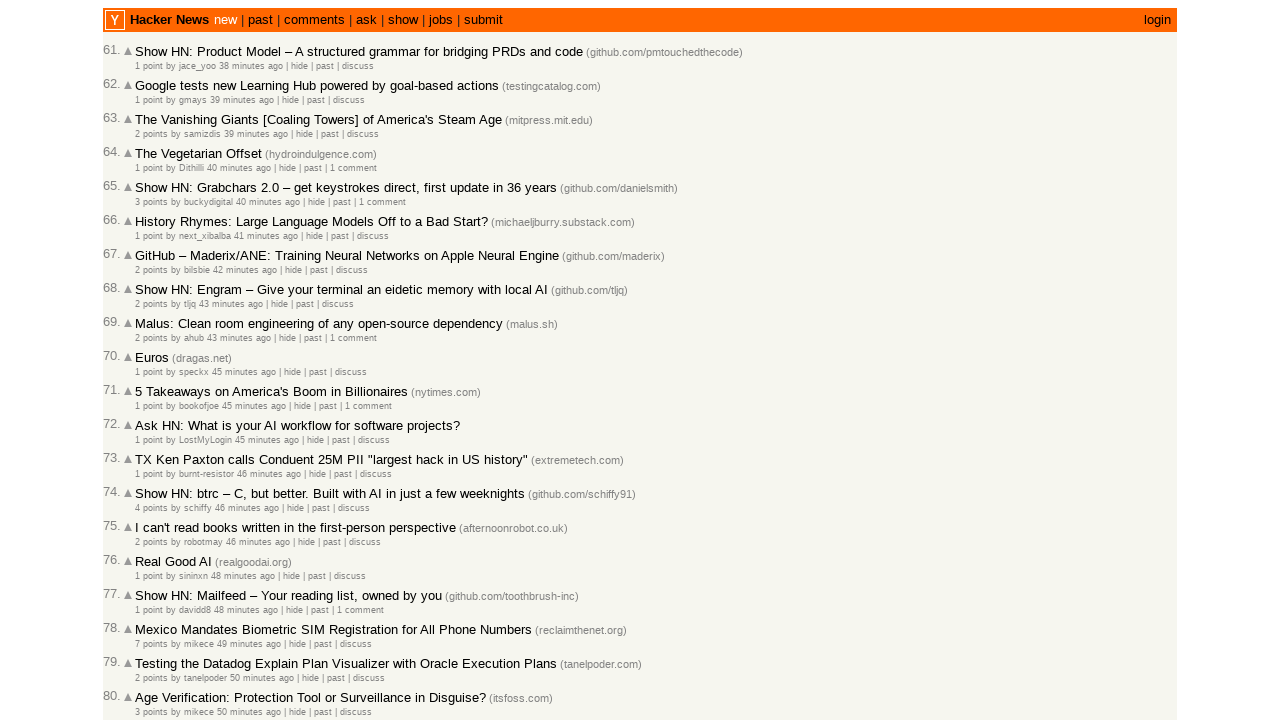

Retrieved timestamp for article 47221467
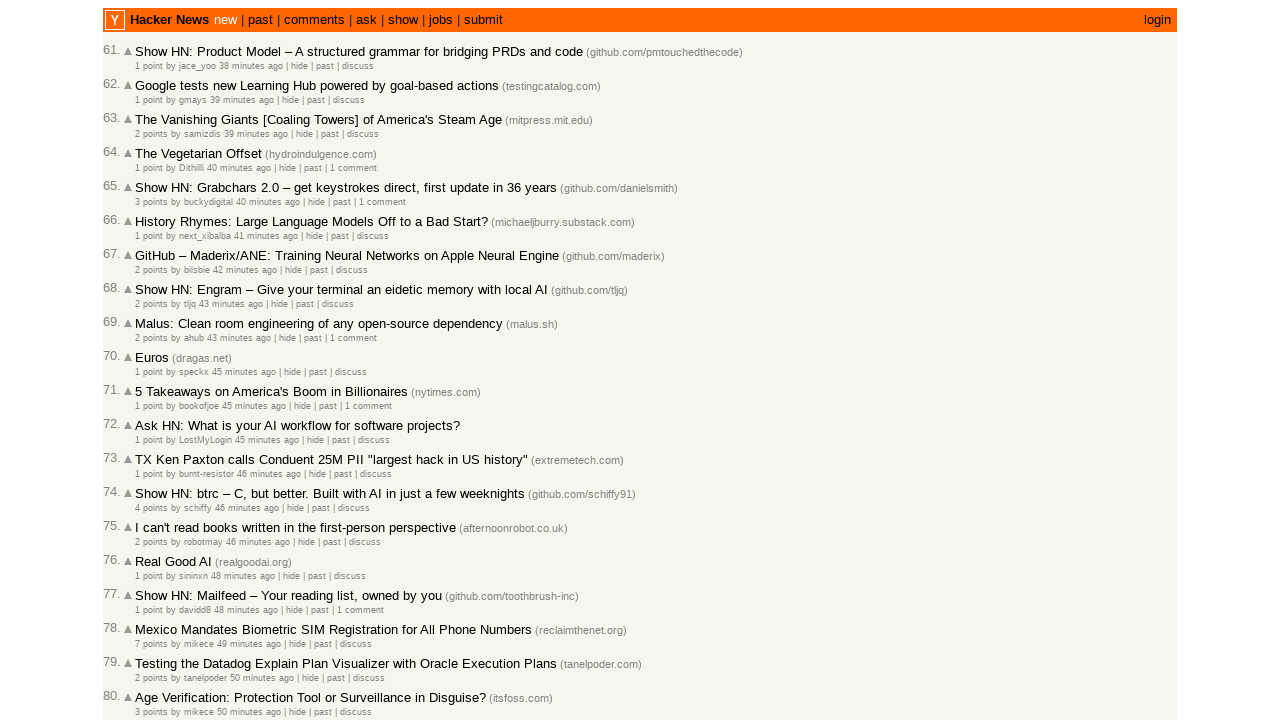

Added article 47221467 with timestamp 2026-03-02T17:53:04.000Z to collection (total: 73)
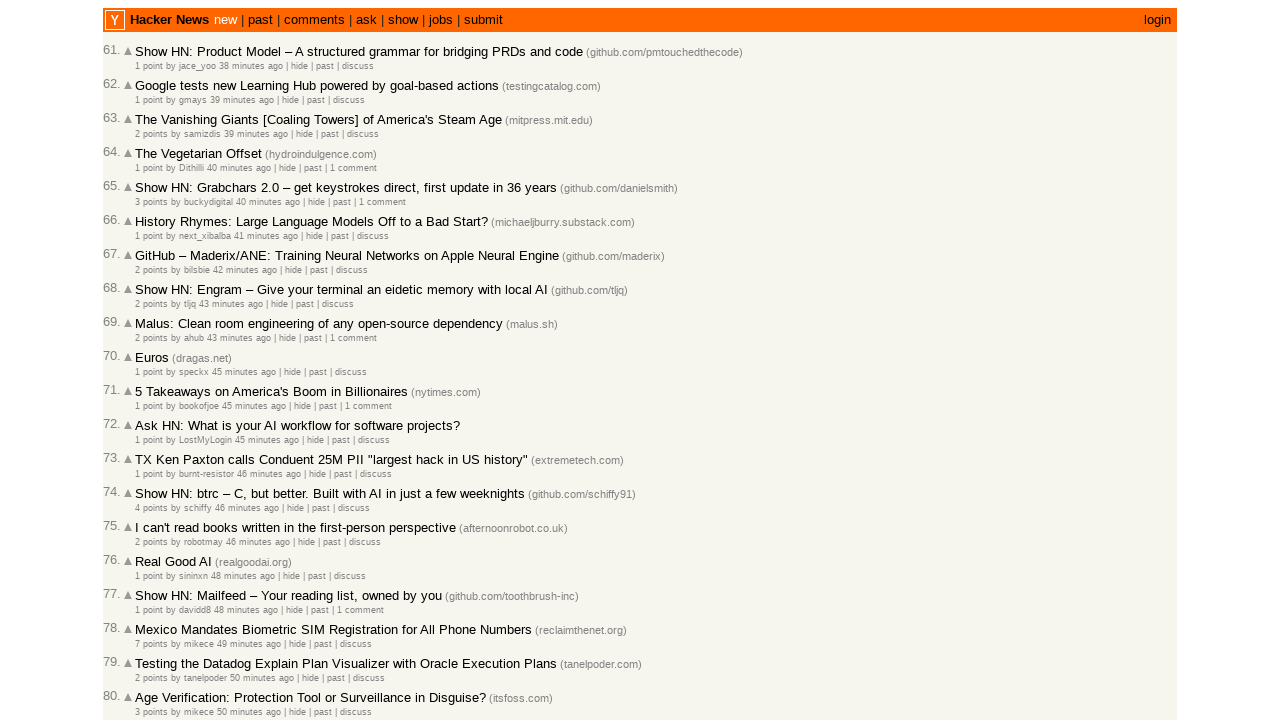

Retrieved article ID: 47221459
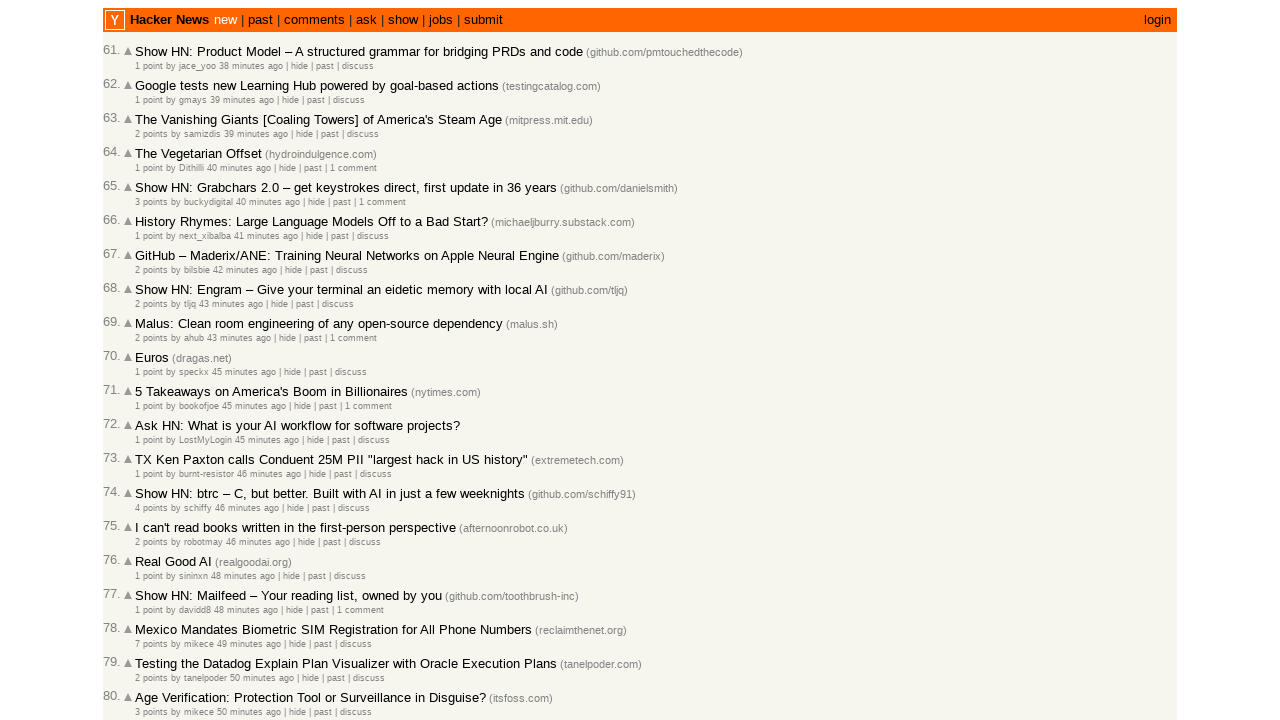

Retrieved timestamp for article 47221459
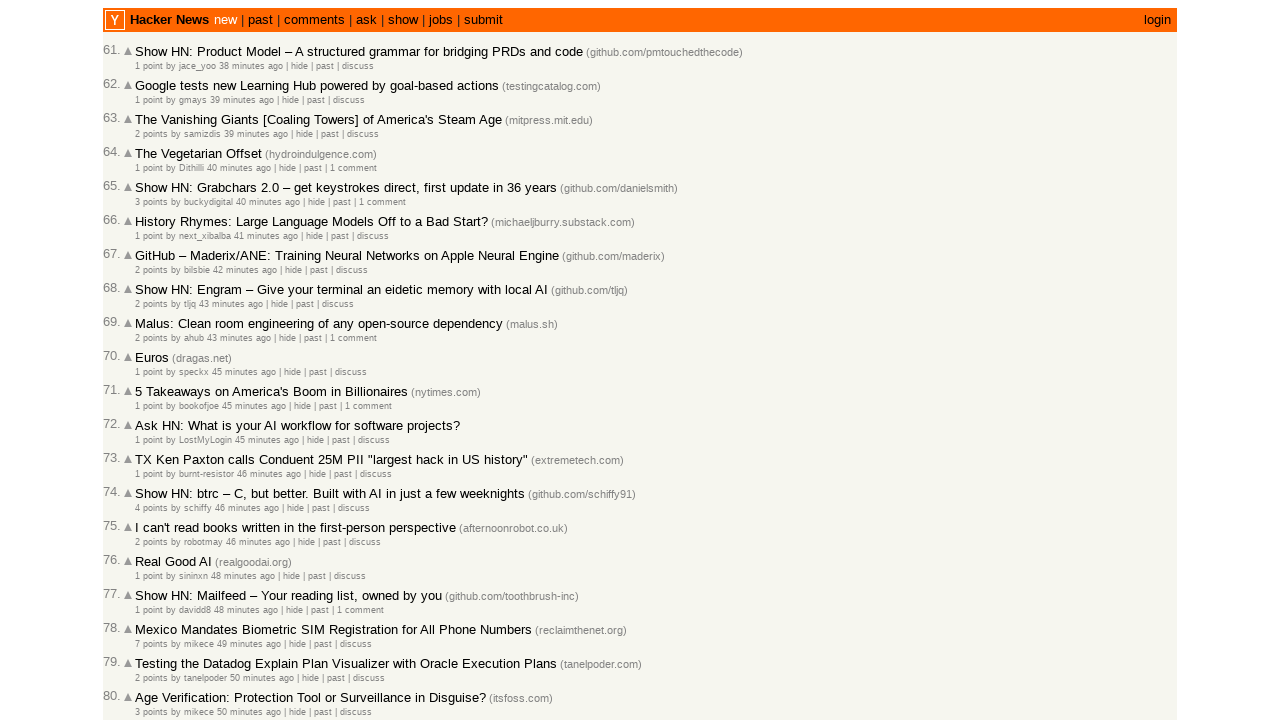

Added article 47221459 with timestamp 2026-03-02T17:52:34.000Z to collection (total: 74)
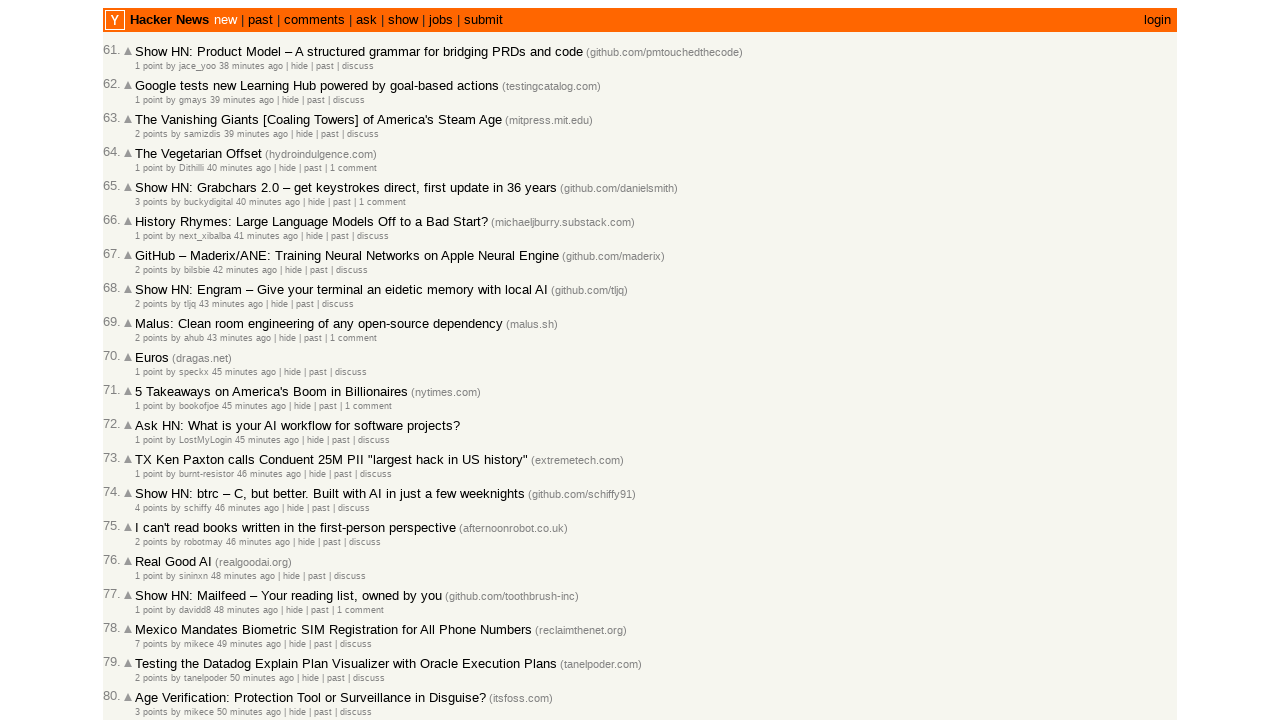

Retrieved article ID: 47221454
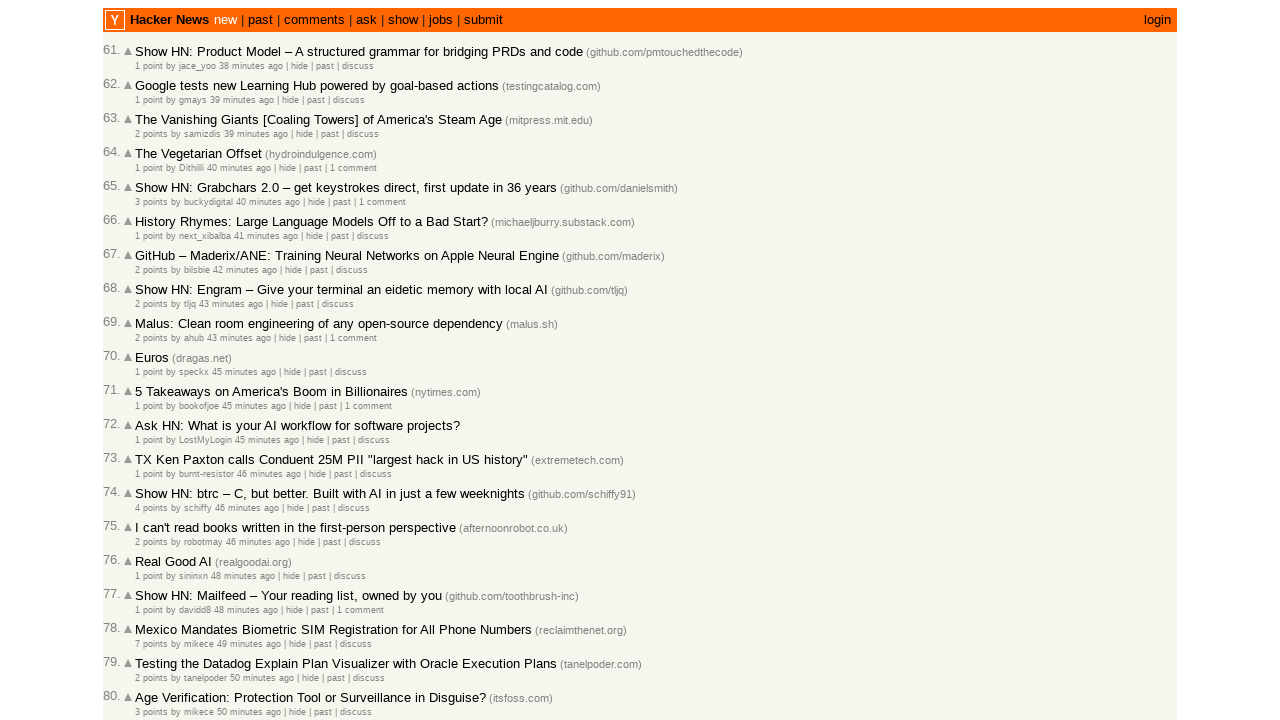

Retrieved timestamp for article 47221454
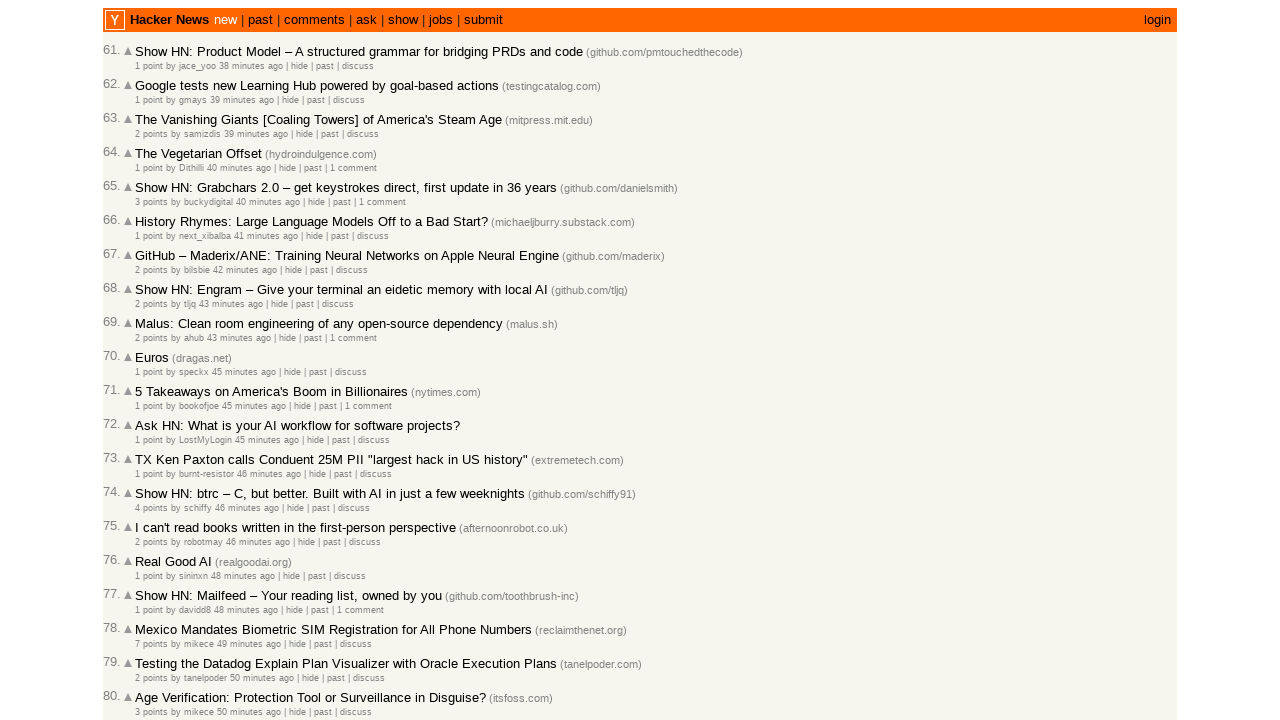

Added article 47221454 with timestamp 2026-03-02T17:52:18.000Z to collection (total: 75)
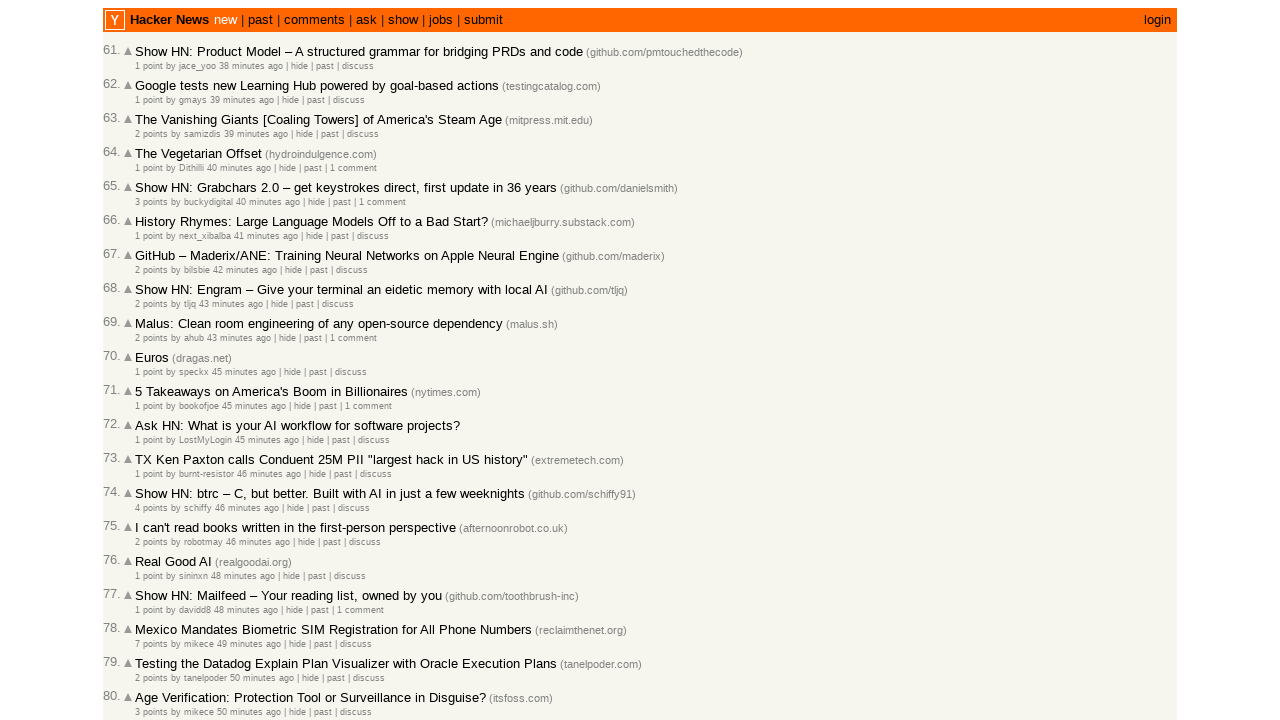

Retrieved article ID: 47221436
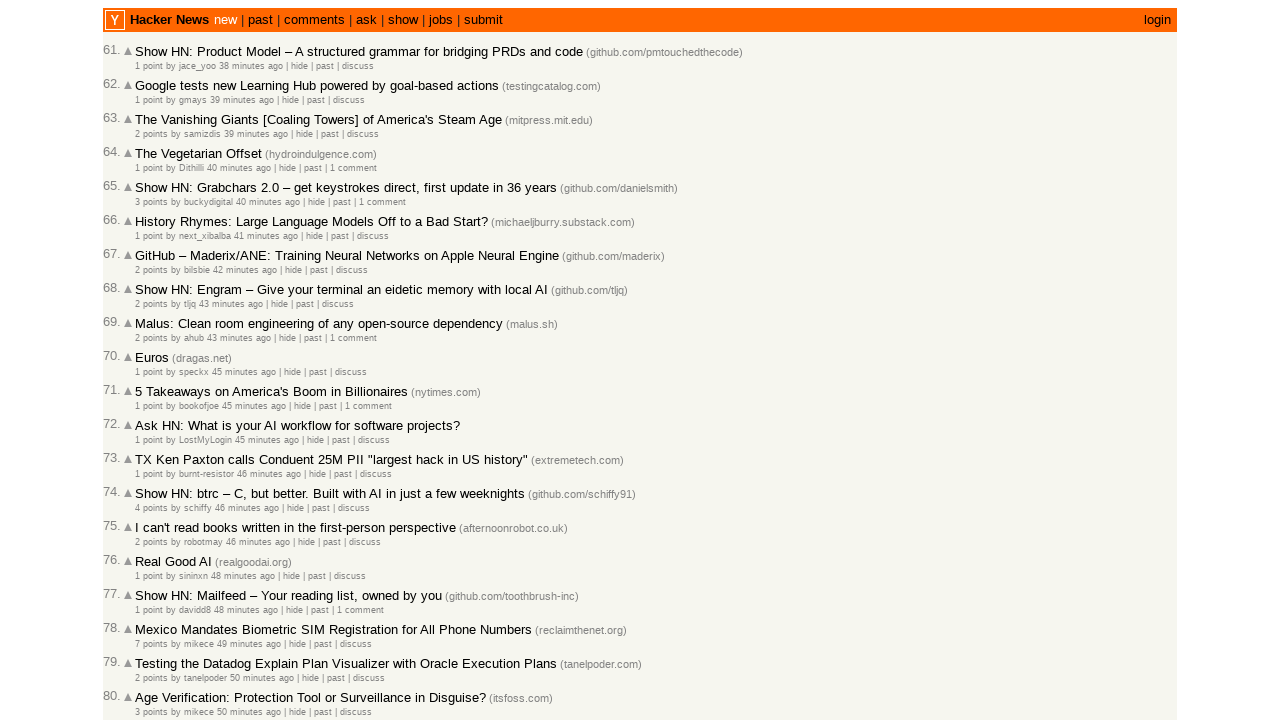

Retrieved timestamp for article 47221436
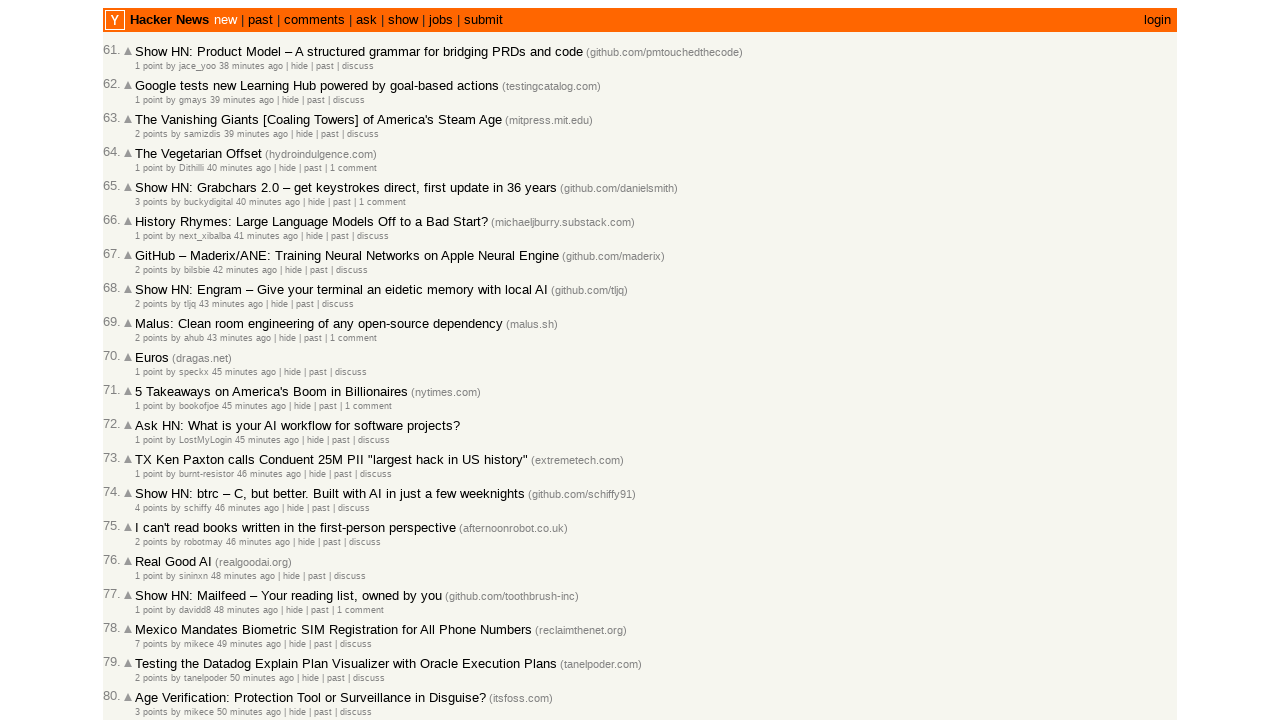

Added article 47221436 with timestamp 2026-03-02T17:50:55.000Z to collection (total: 76)
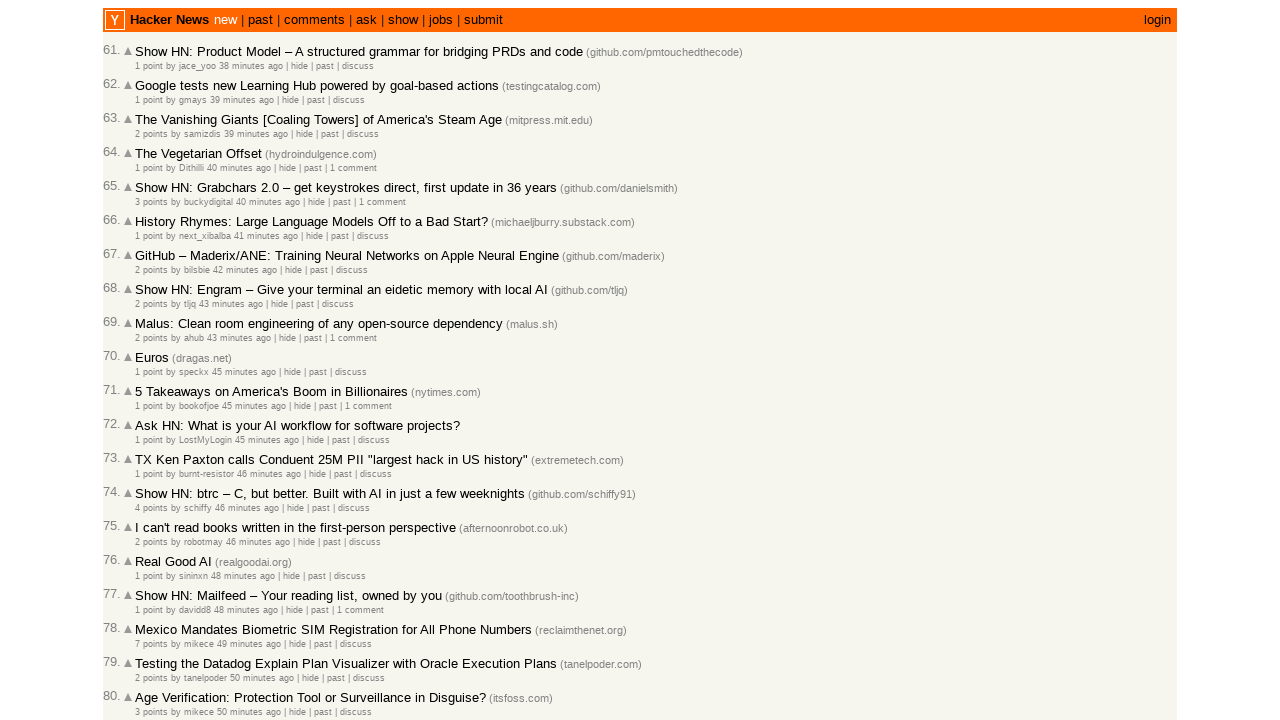

Retrieved article ID: 47221435
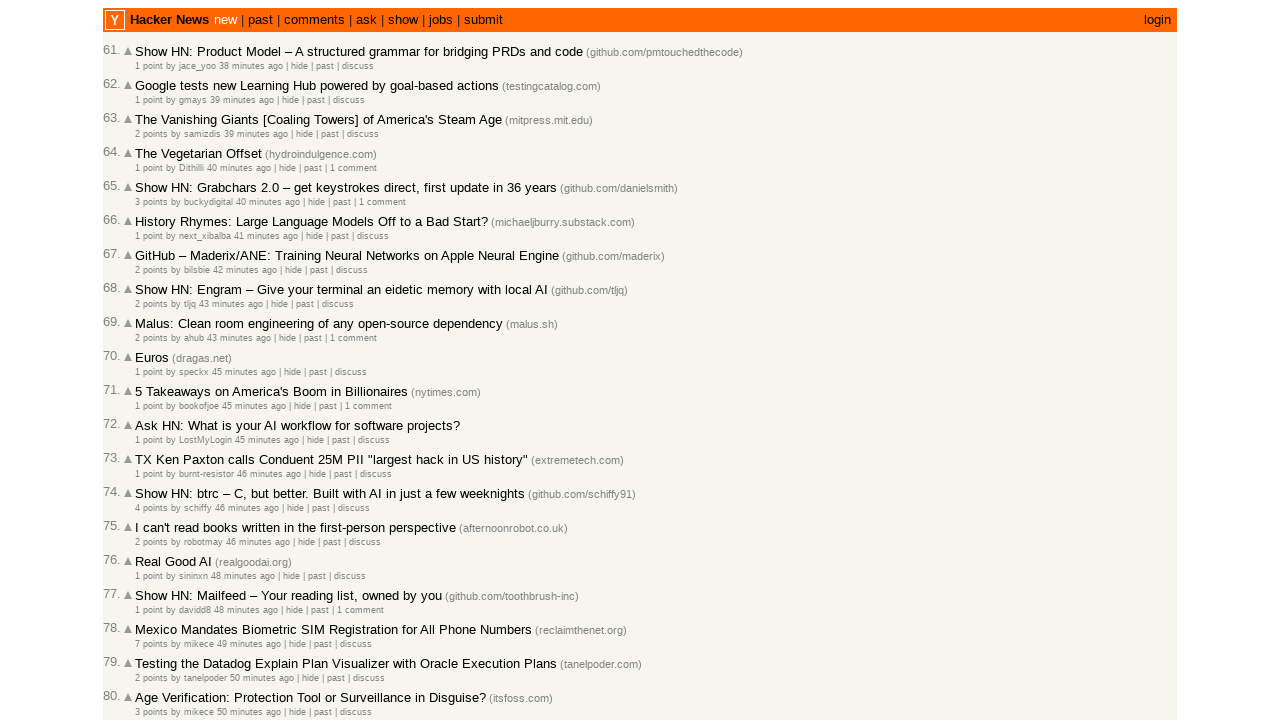

Retrieved timestamp for article 47221435
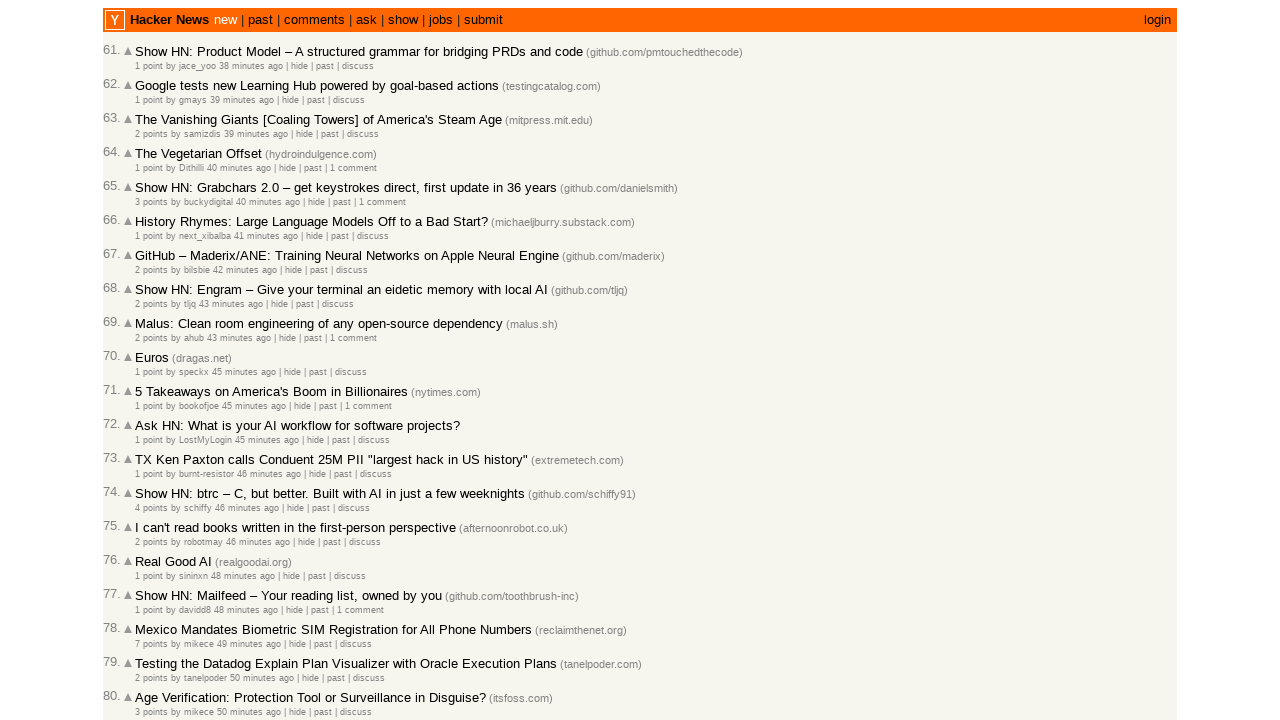

Added article 47221435 with timestamp 2026-03-02T17:50:54.000Z to collection (total: 77)
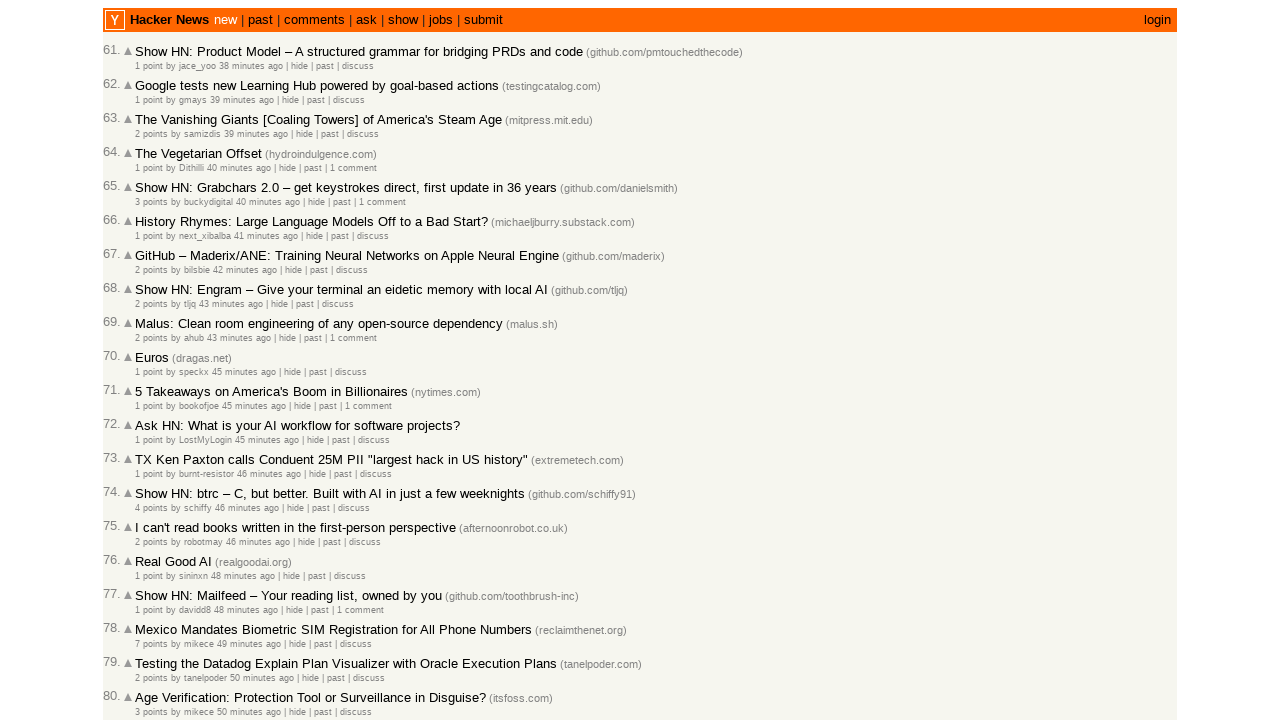

Retrieved article ID: 47221424
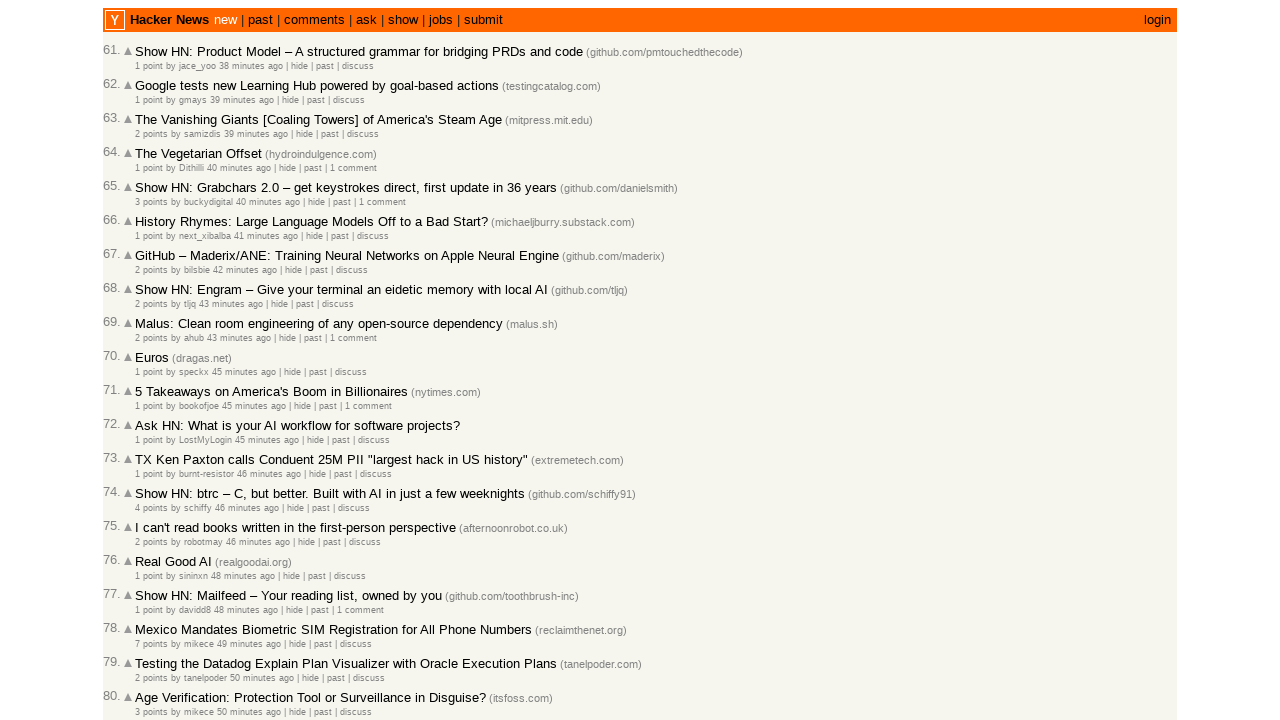

Retrieved timestamp for article 47221424
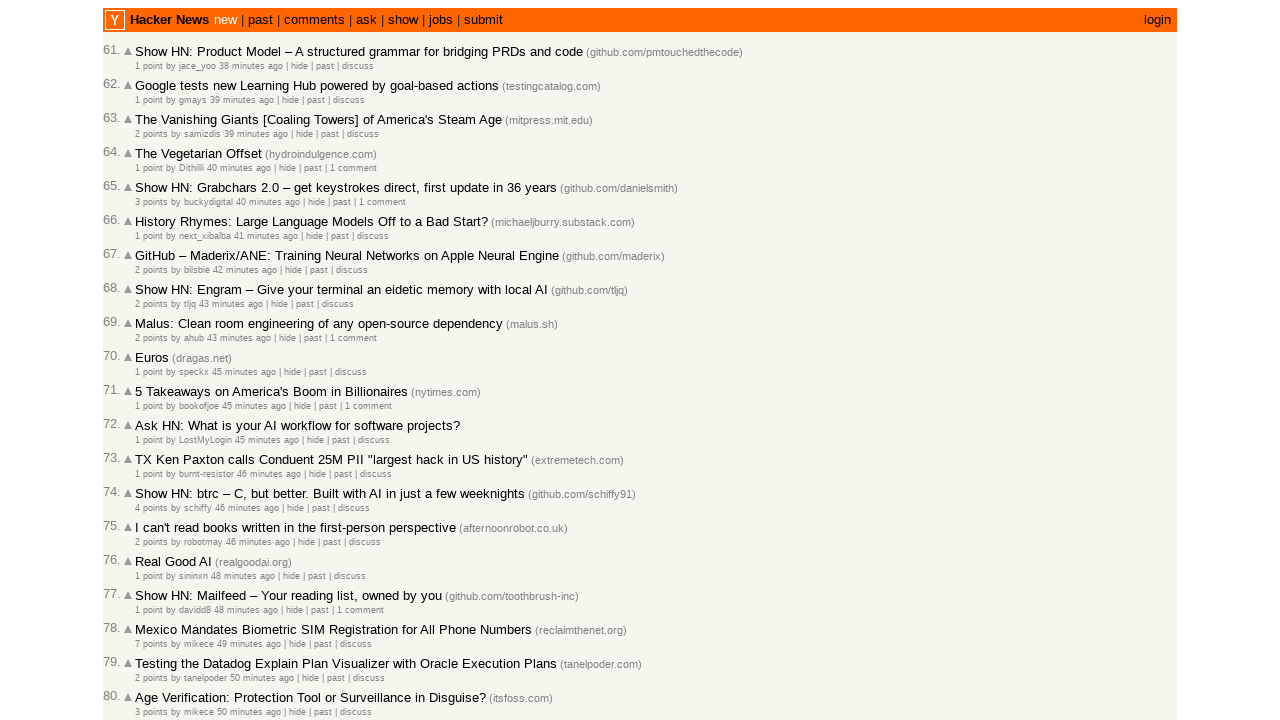

Added article 47221424 with timestamp 2026-03-02T17:50:14.000Z to collection (total: 78)
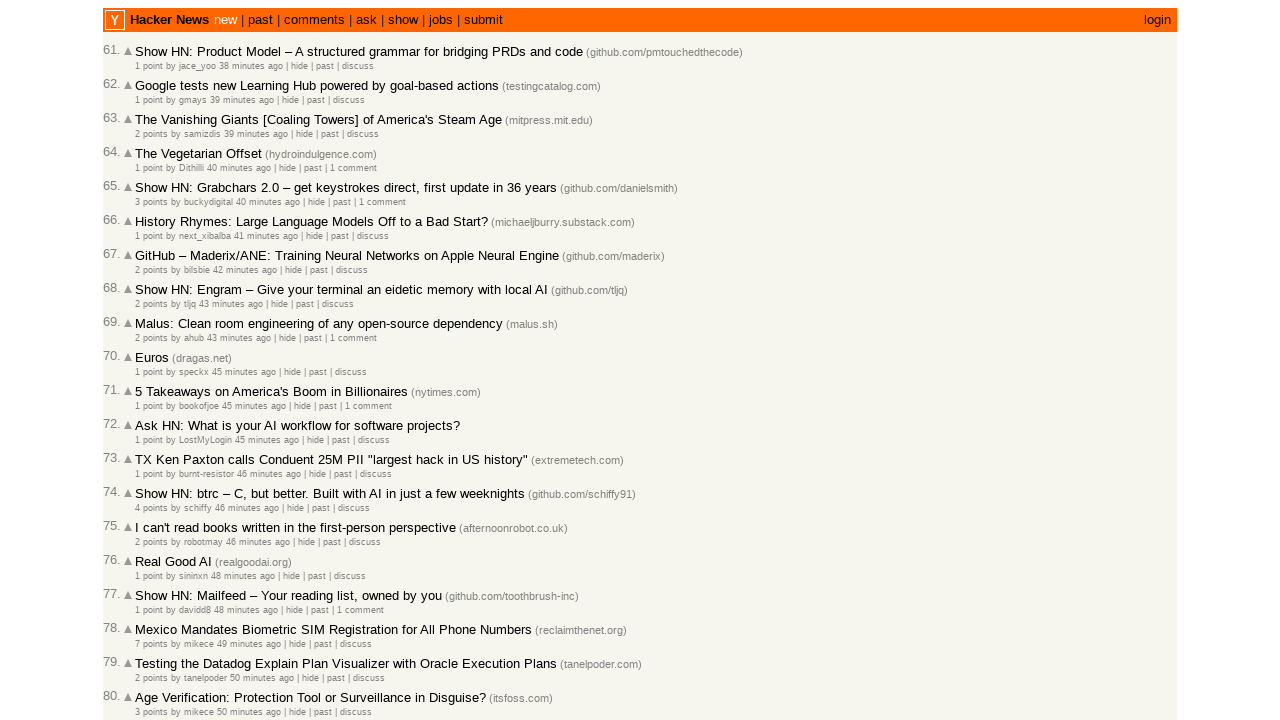

Retrieved article ID: 47221413
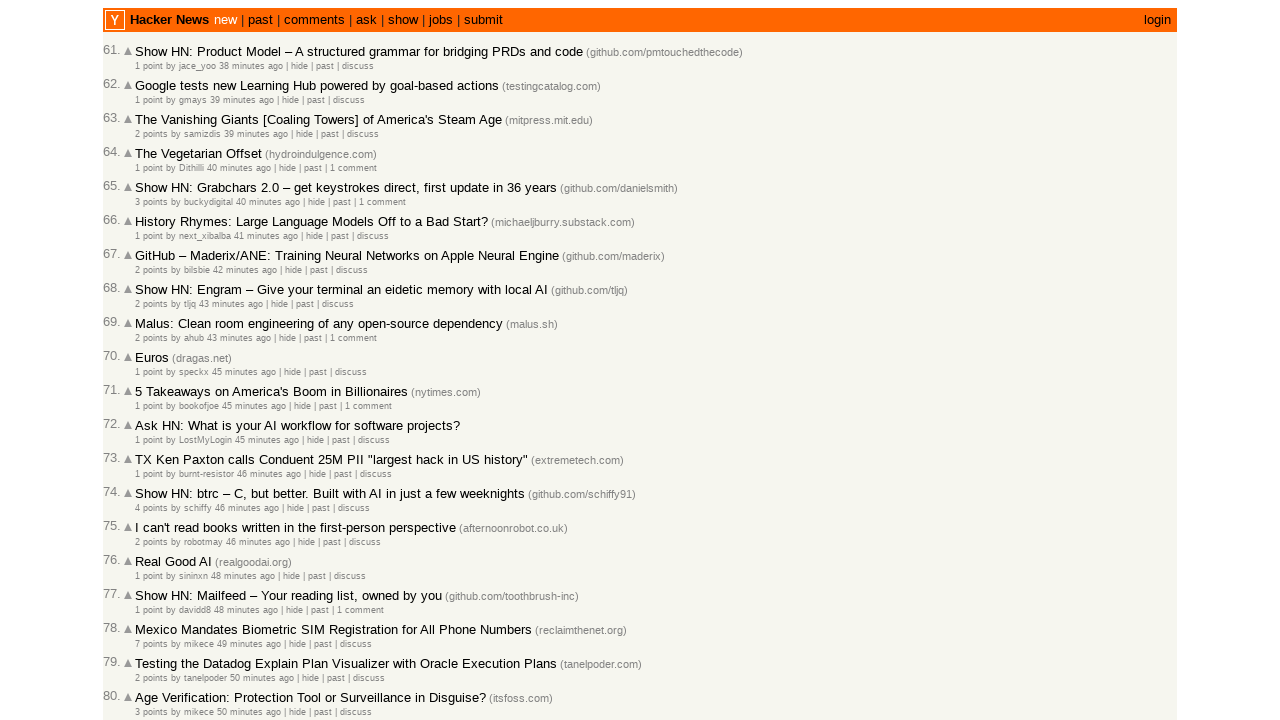

Retrieved timestamp for article 47221413
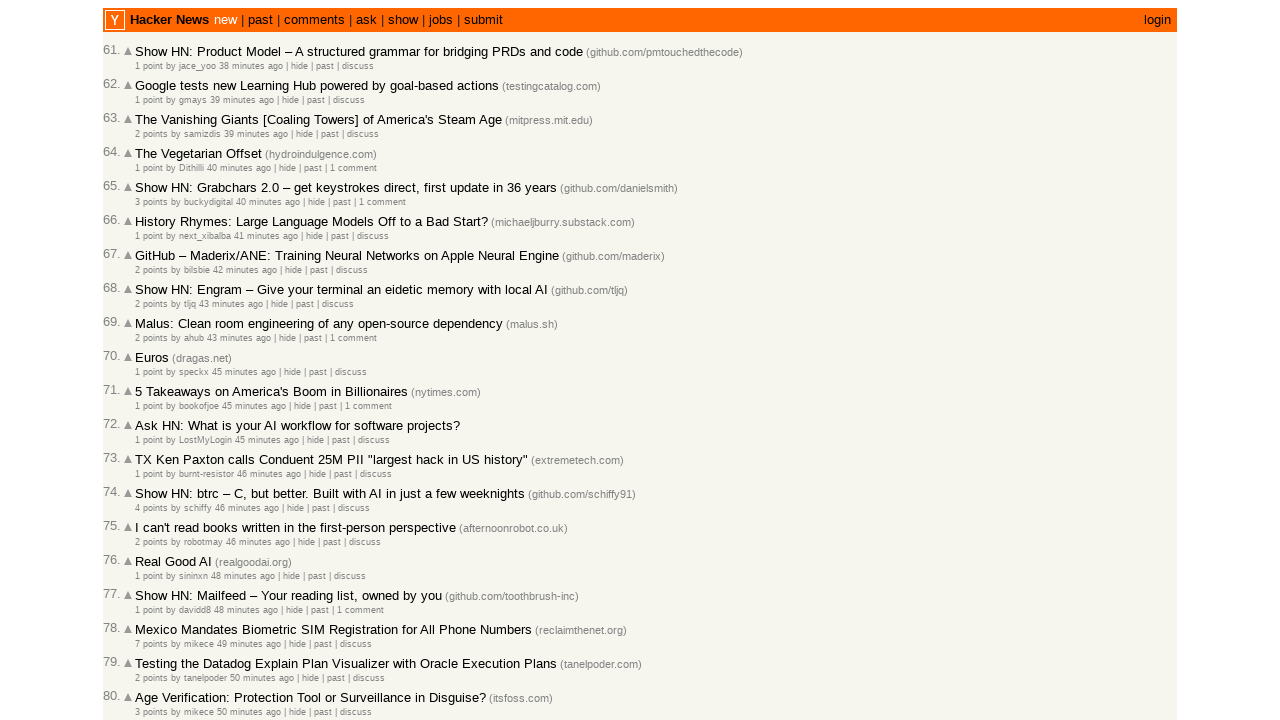

Added article 47221413 with timestamp 2026-03-02T17:49:09.000Z to collection (total: 79)
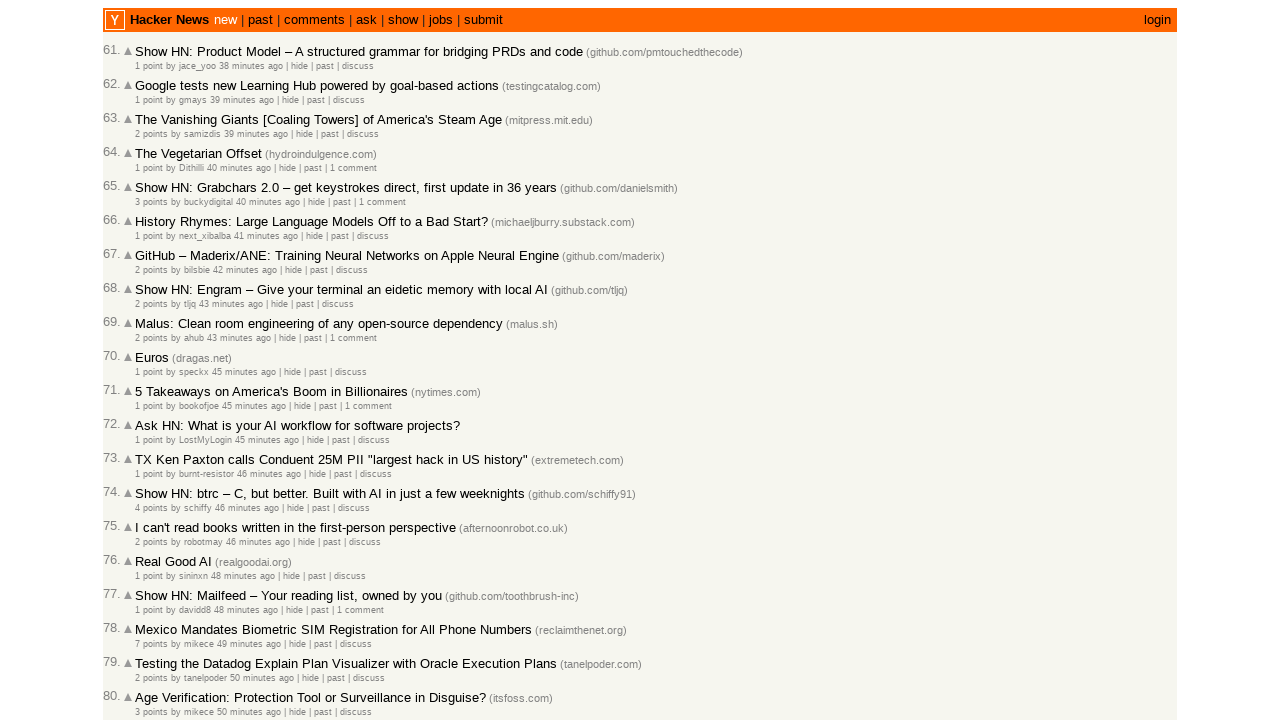

Retrieved article ID: 47221406
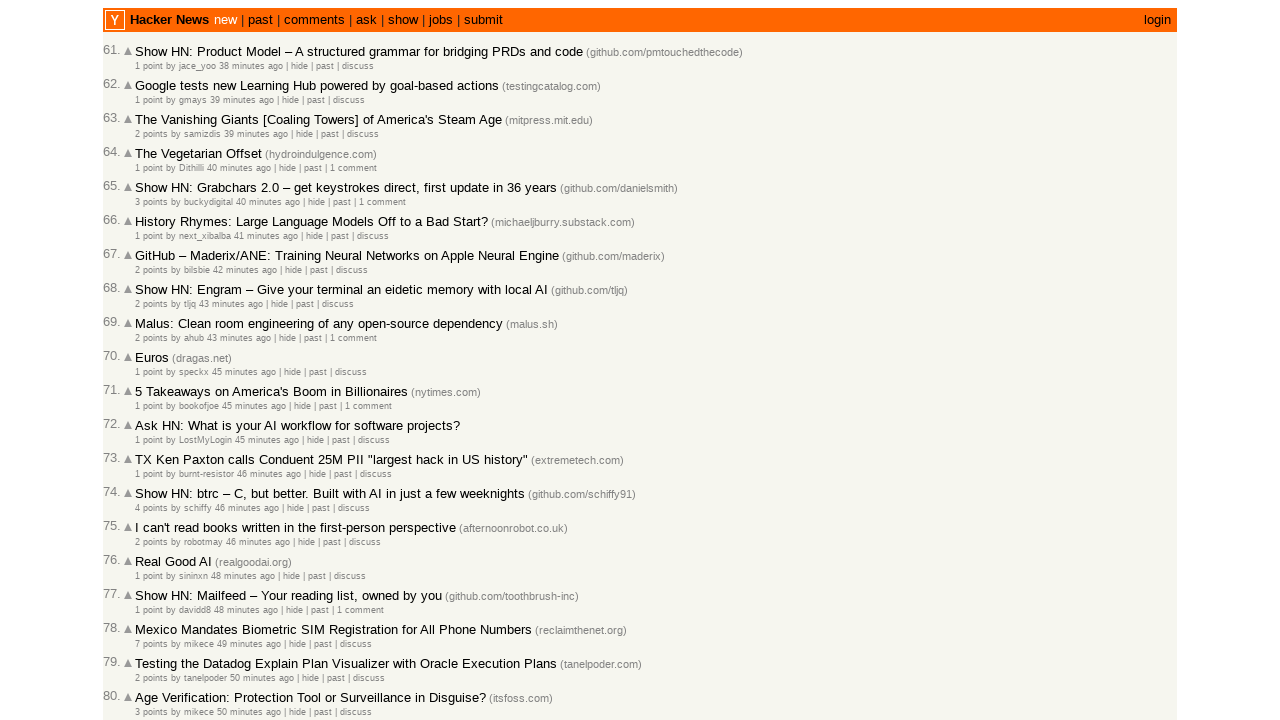

Retrieved timestamp for article 47221406
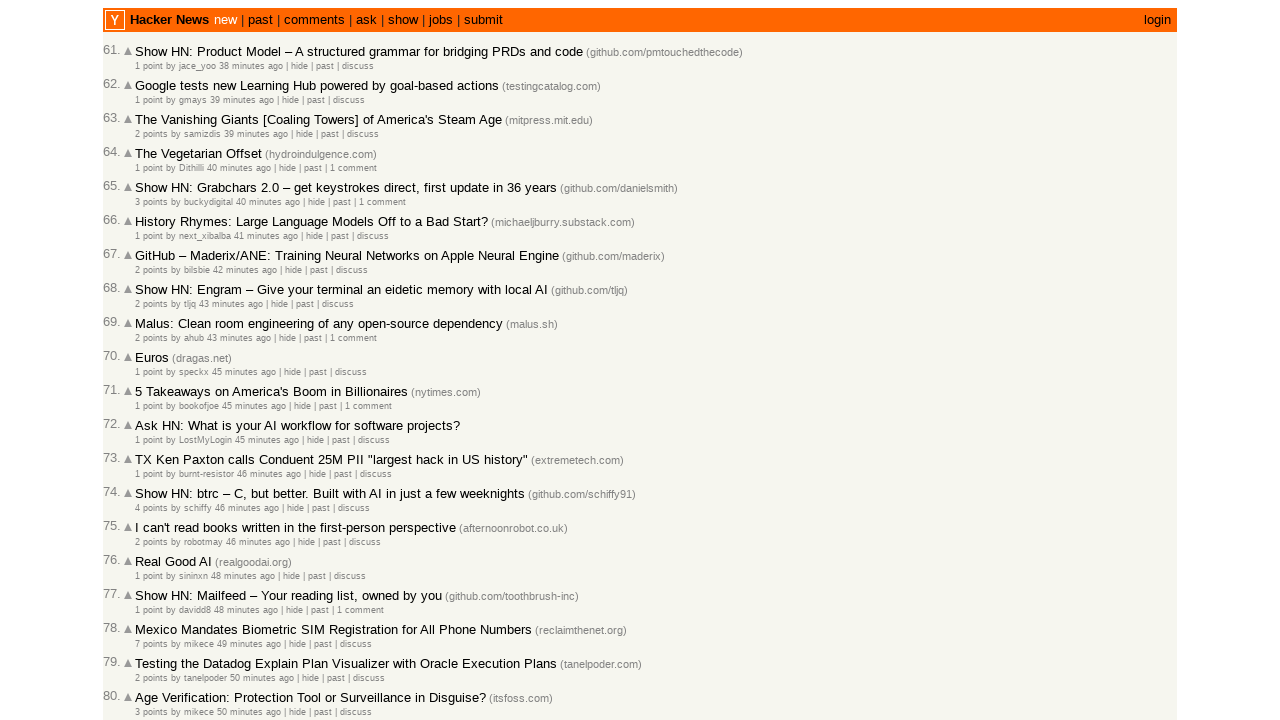

Added article 47221406 with timestamp 2026-03-02T17:48:53.000Z to collection (total: 80)
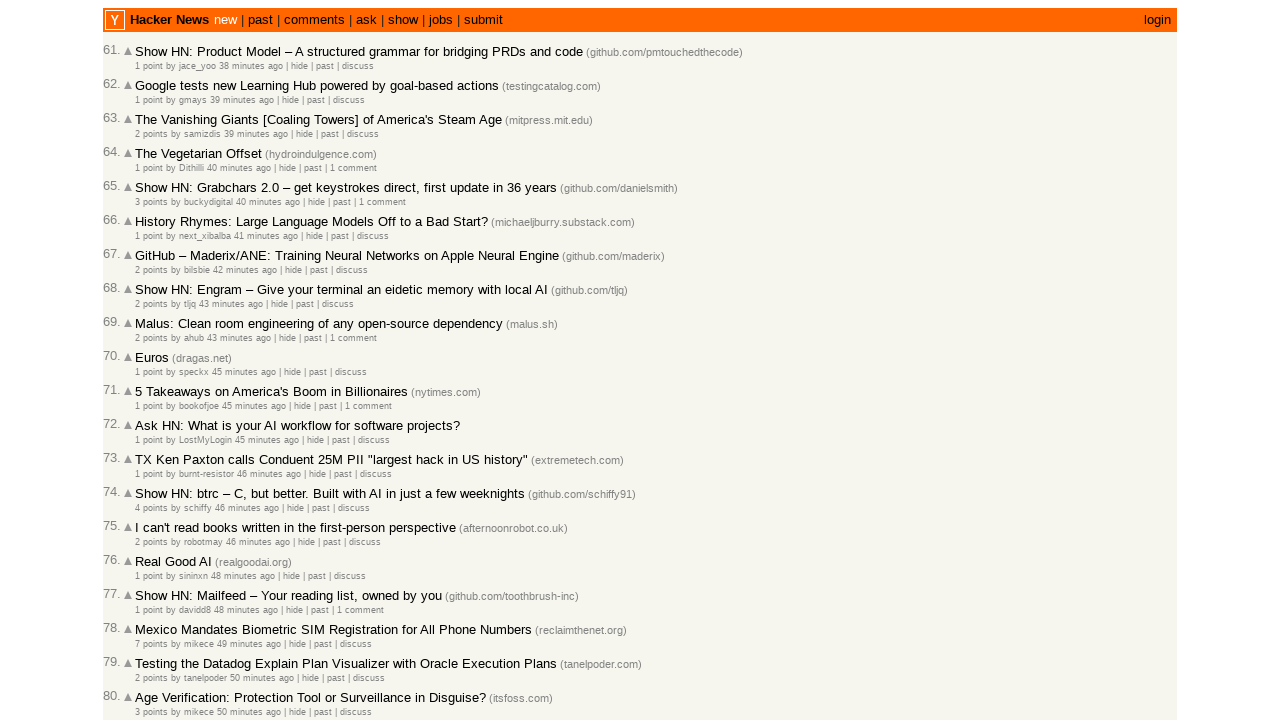

Retrieved article ID: 47221394
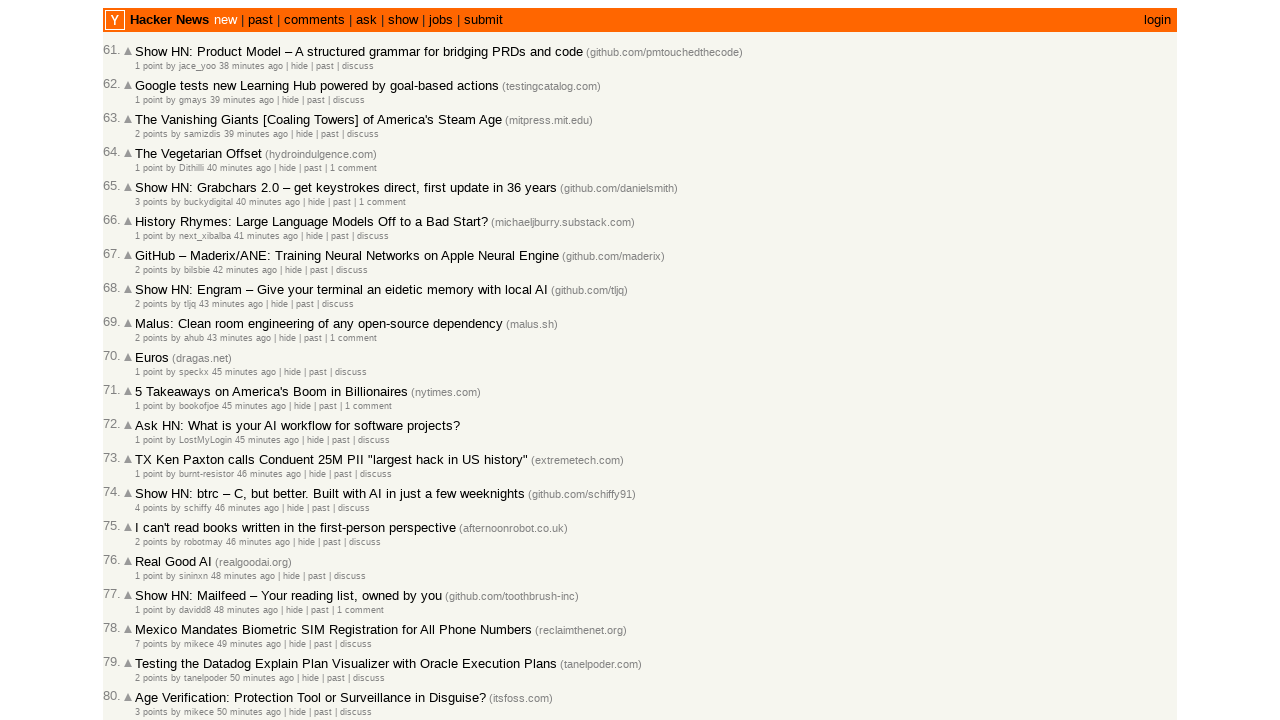

Retrieved timestamp for article 47221394
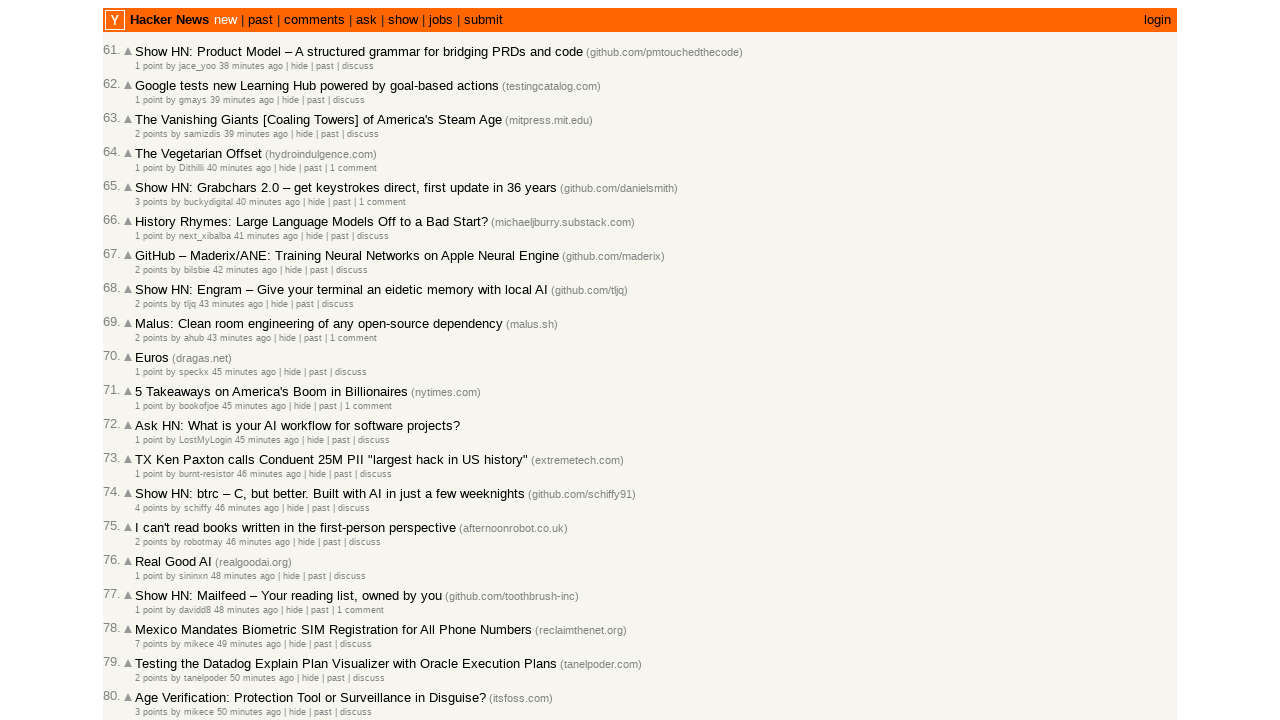

Added article 47221394 with timestamp 2026-03-02T17:48:08.000Z to collection (total: 81)
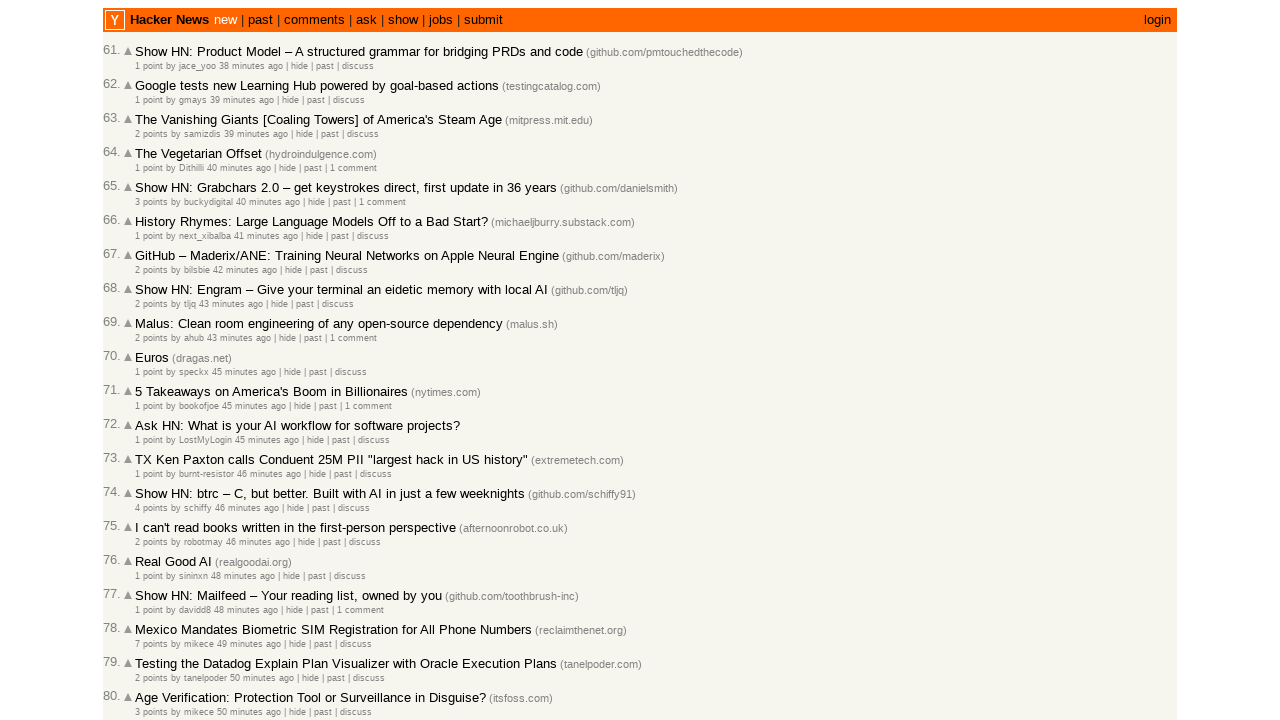

Retrieved article ID: 47221388
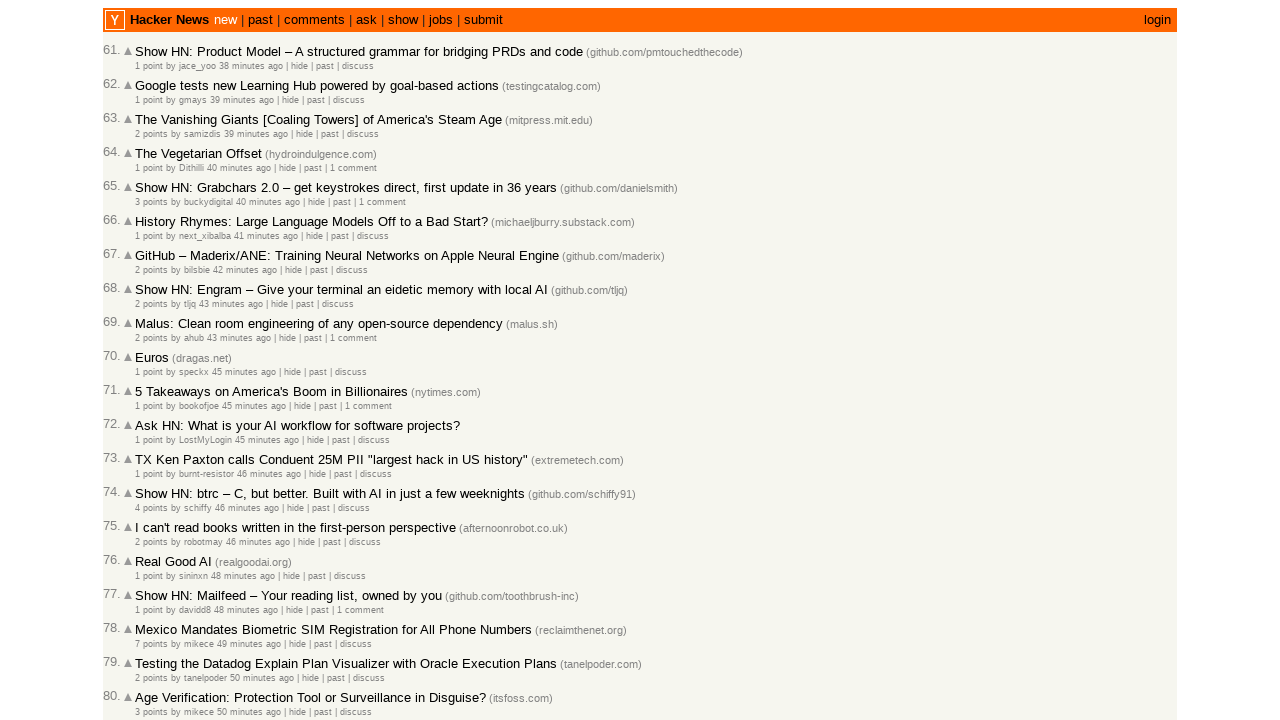

Retrieved timestamp for article 47221388
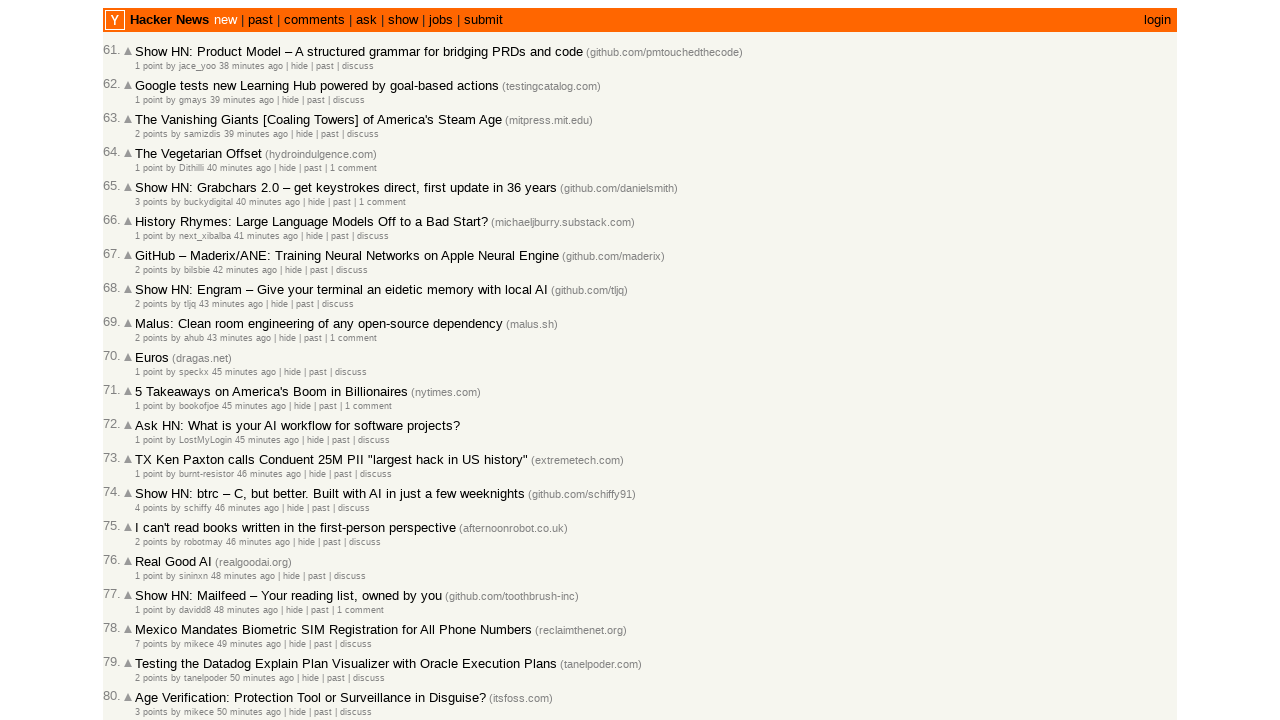

Added article 47221388 with timestamp 2026-03-02T17:47:50.000Z to collection (total: 82)
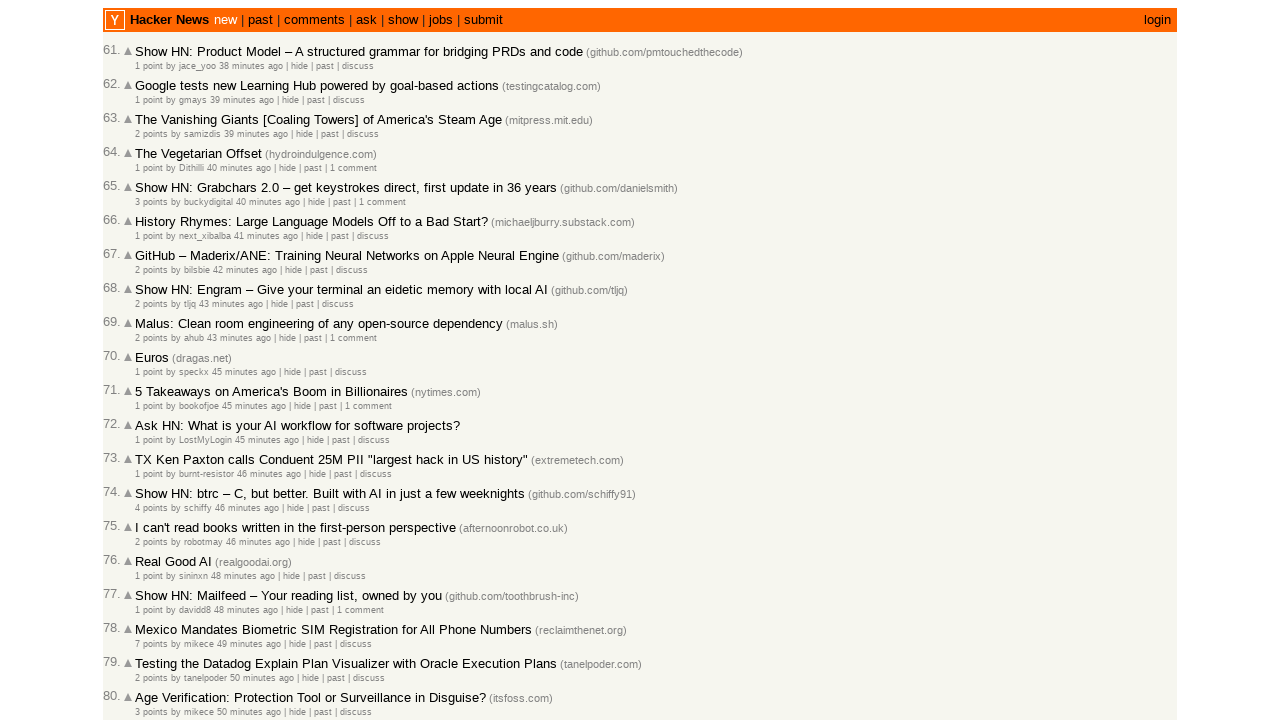

Retrieved article ID: 47221385
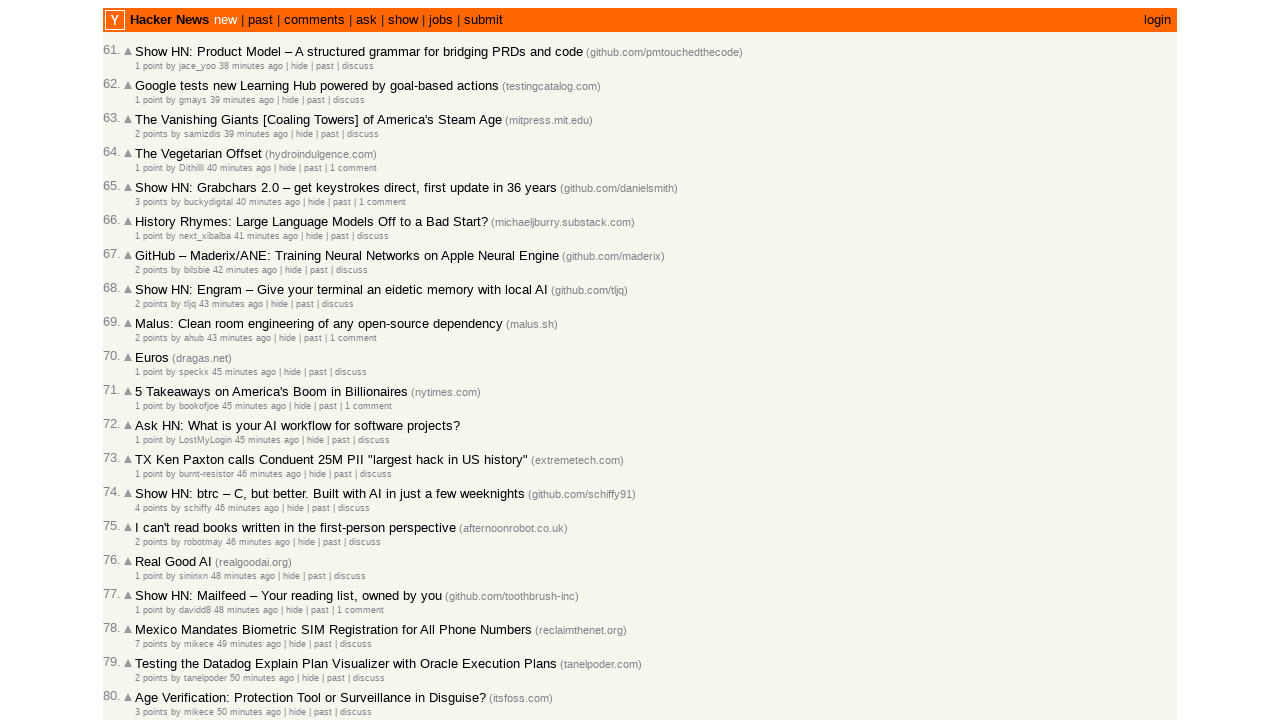

Retrieved timestamp for article 47221385
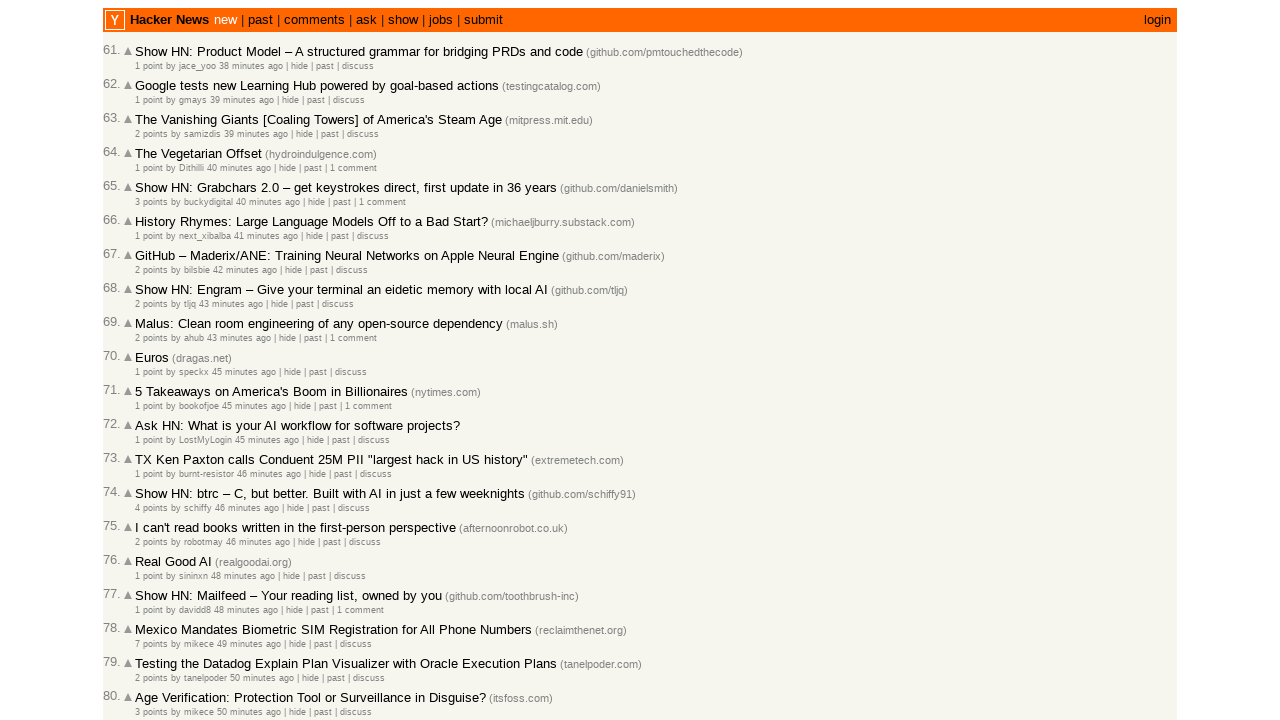

Added article 47221385 with timestamp 2026-03-02T17:47:42.000Z to collection (total: 83)
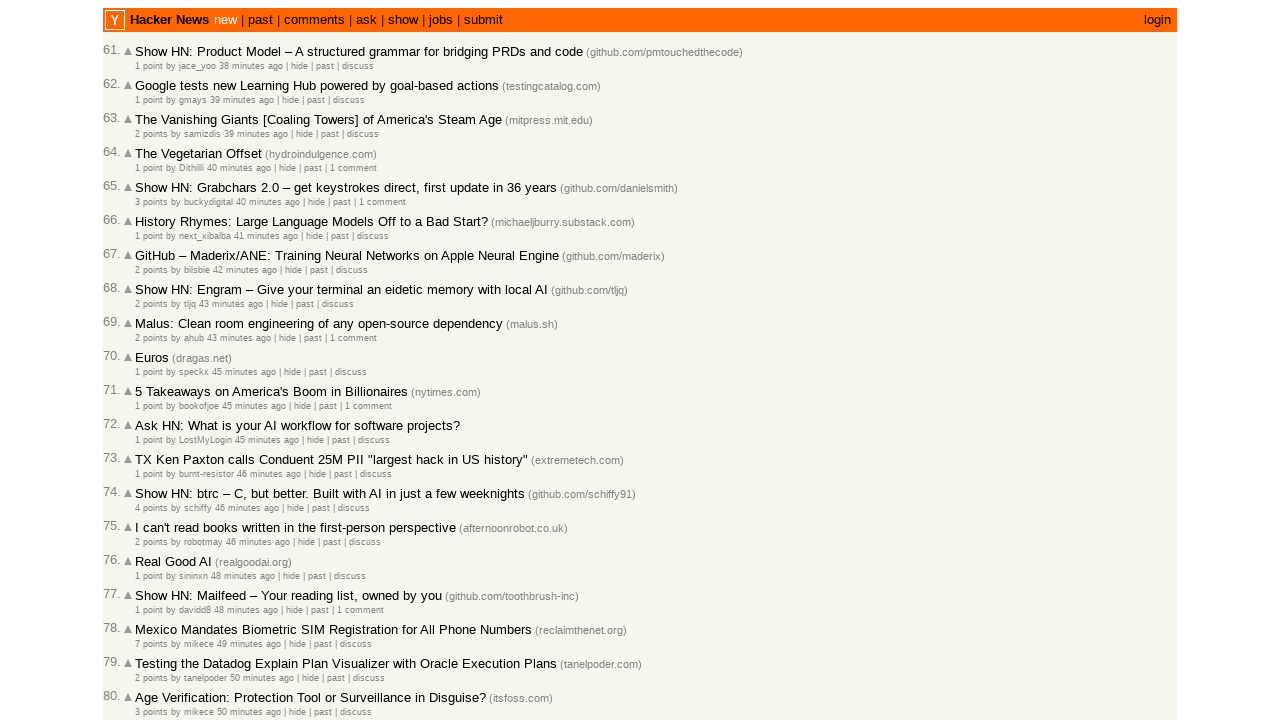

Retrieved article ID: 47221381
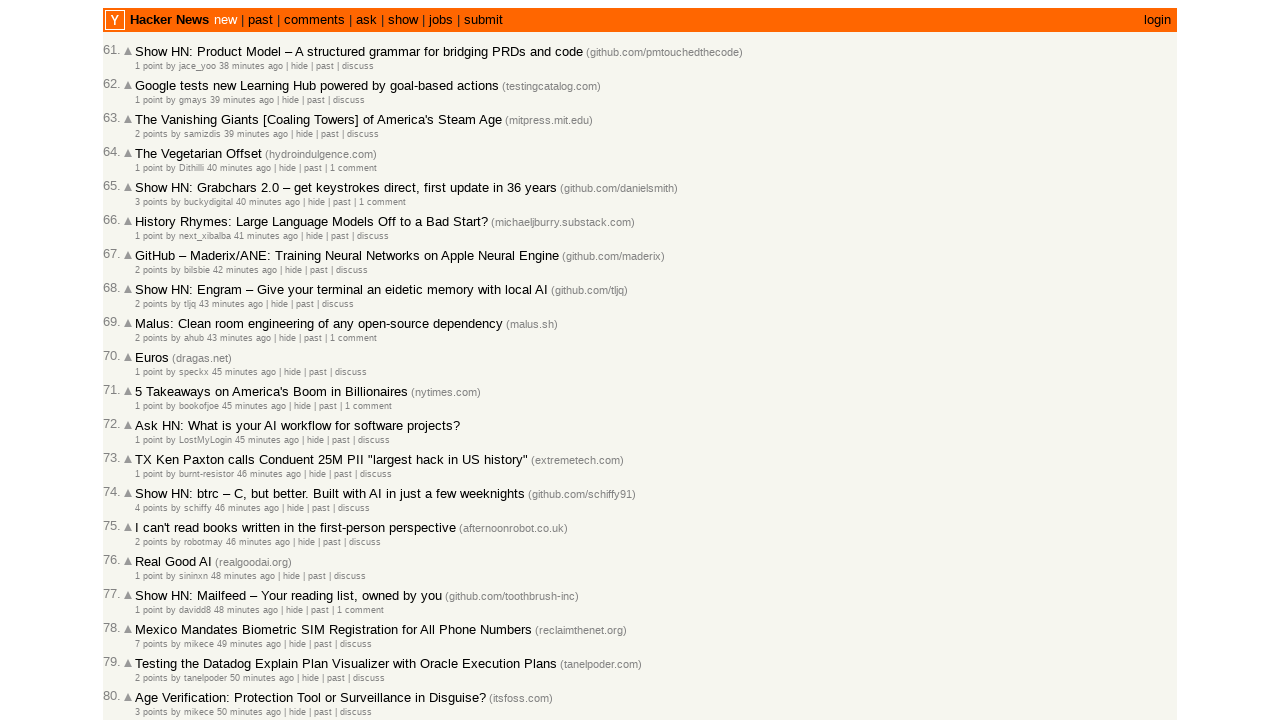

Retrieved timestamp for article 47221381
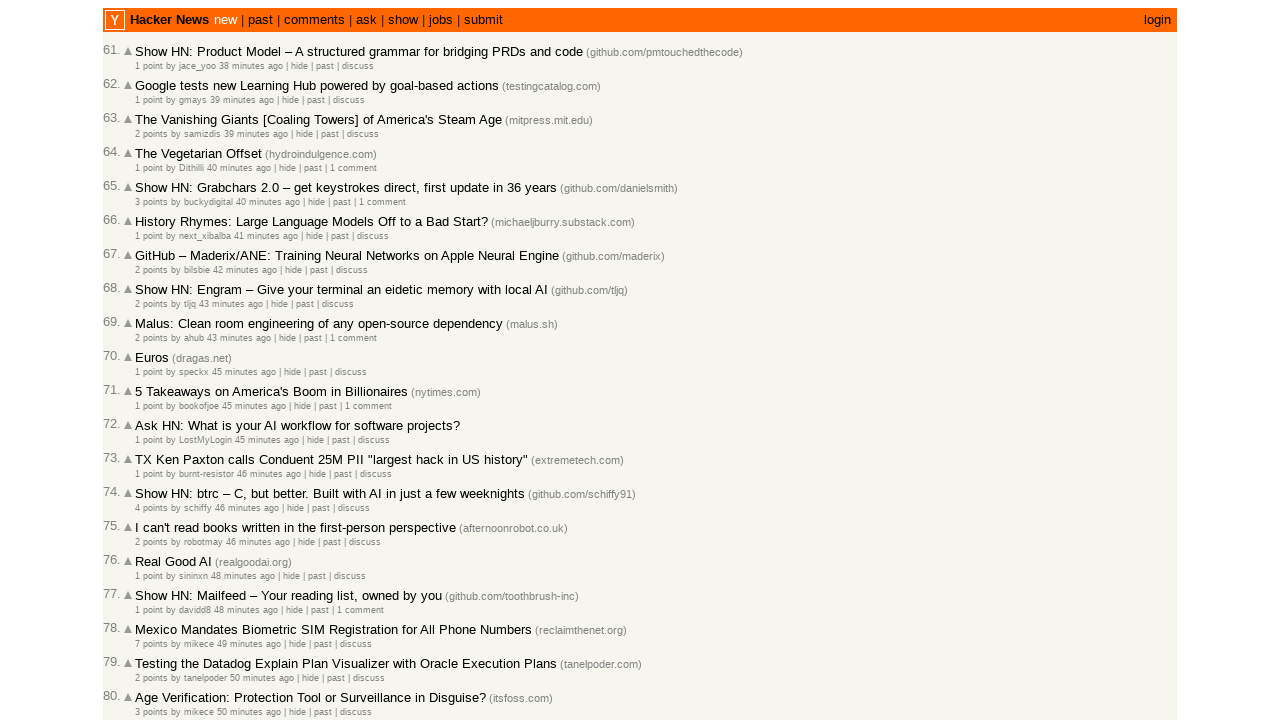

Added article 47221381 with timestamp 2026-03-02T17:47:30.000Z to collection (total: 84)
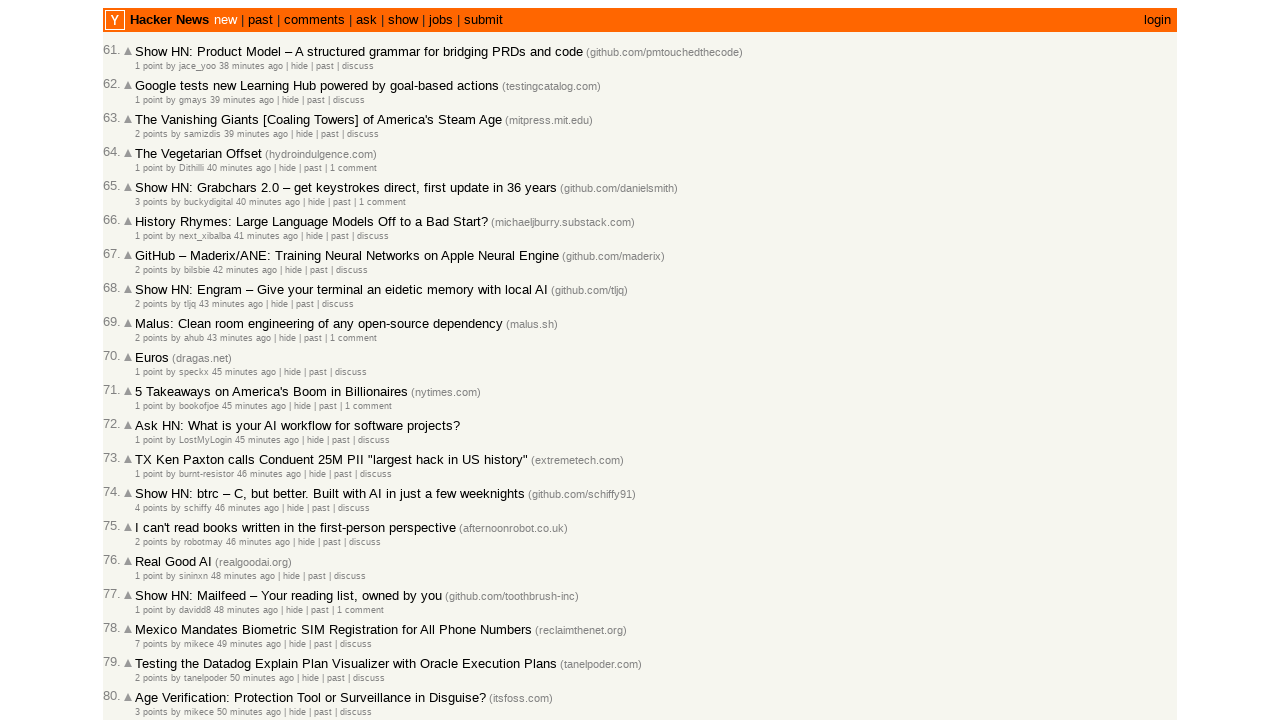

Retrieved article ID: 47221374
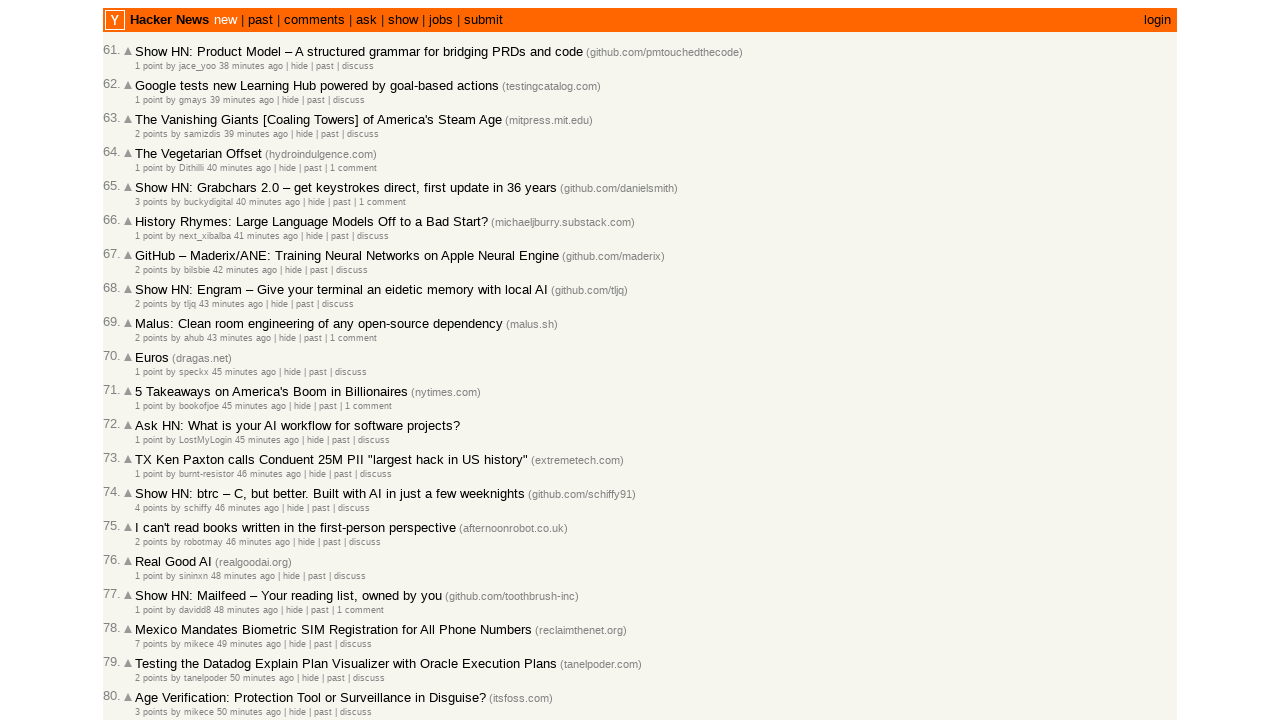

Retrieved timestamp for article 47221374
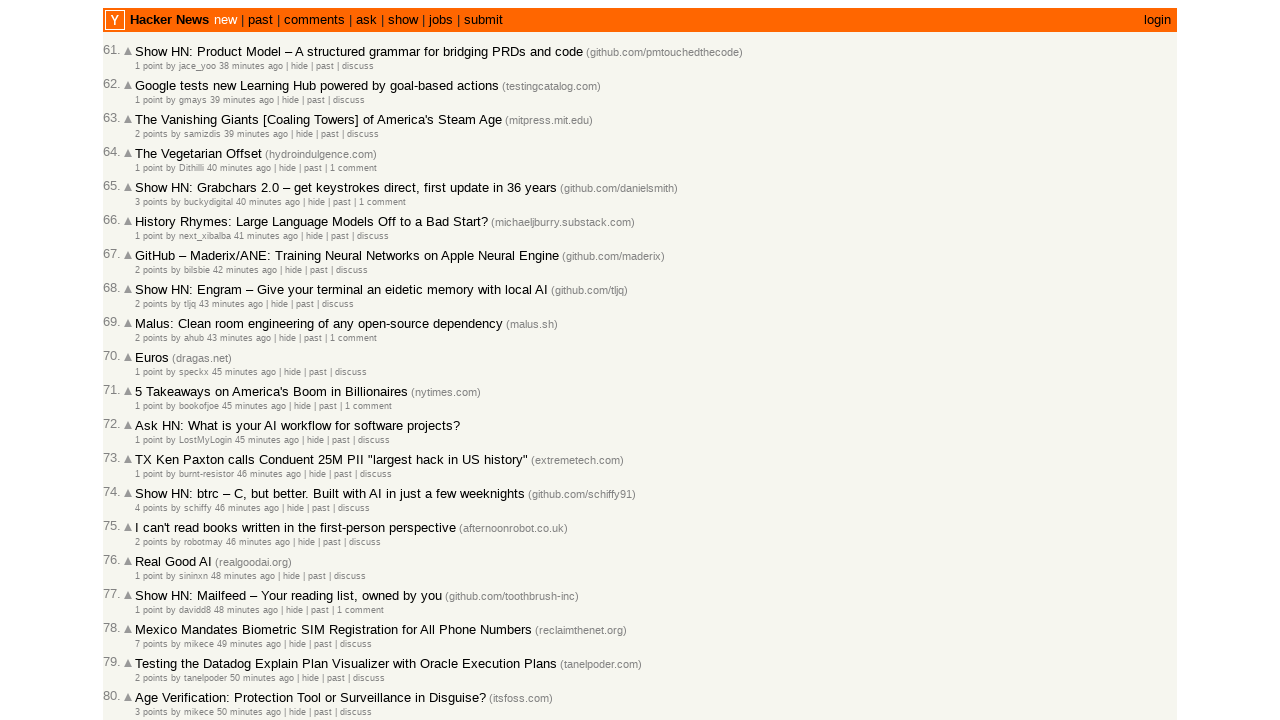

Added article 47221374 with timestamp 2026-03-02T17:47:05.000Z to collection (total: 85)
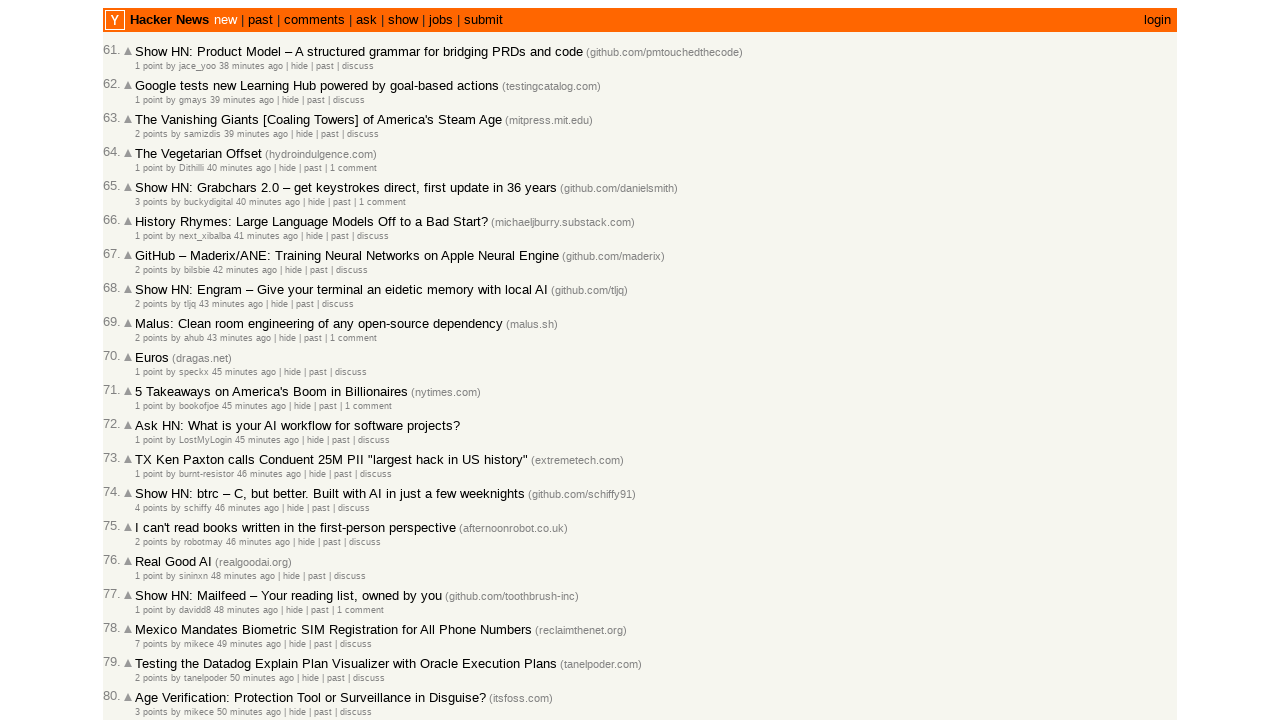

Retrieved article ID: 47221363
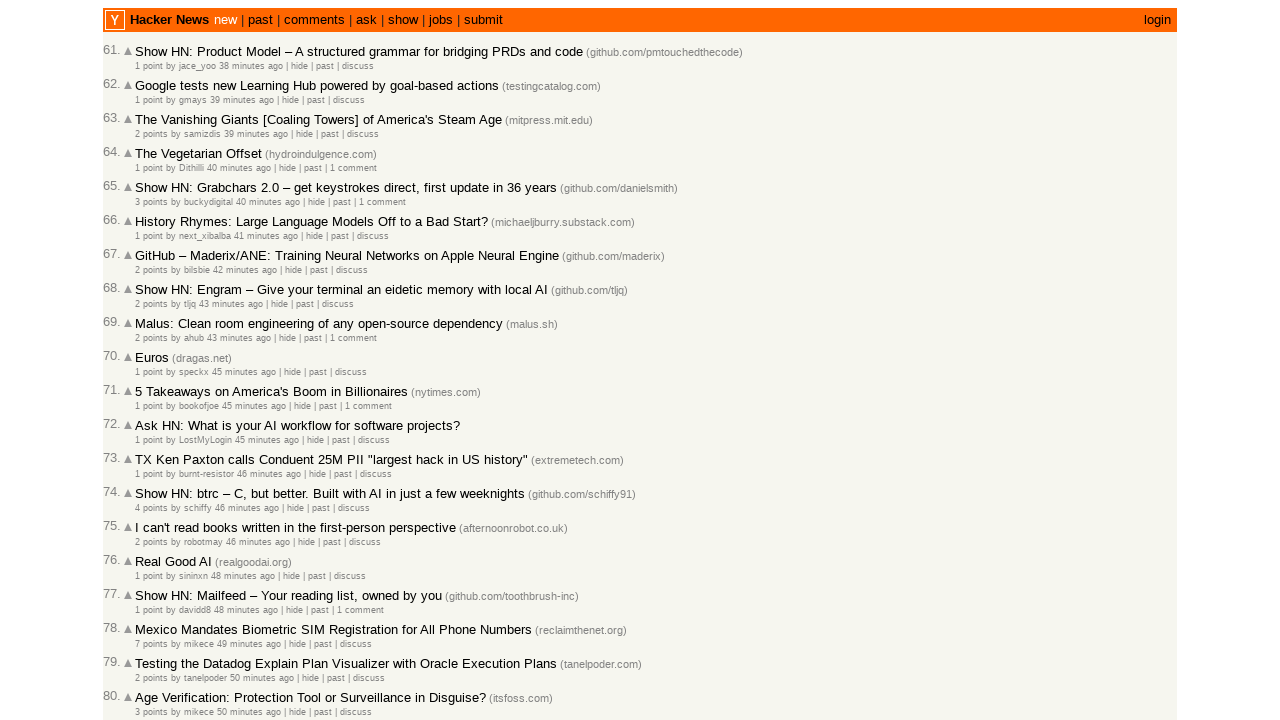

Retrieved timestamp for article 47221363
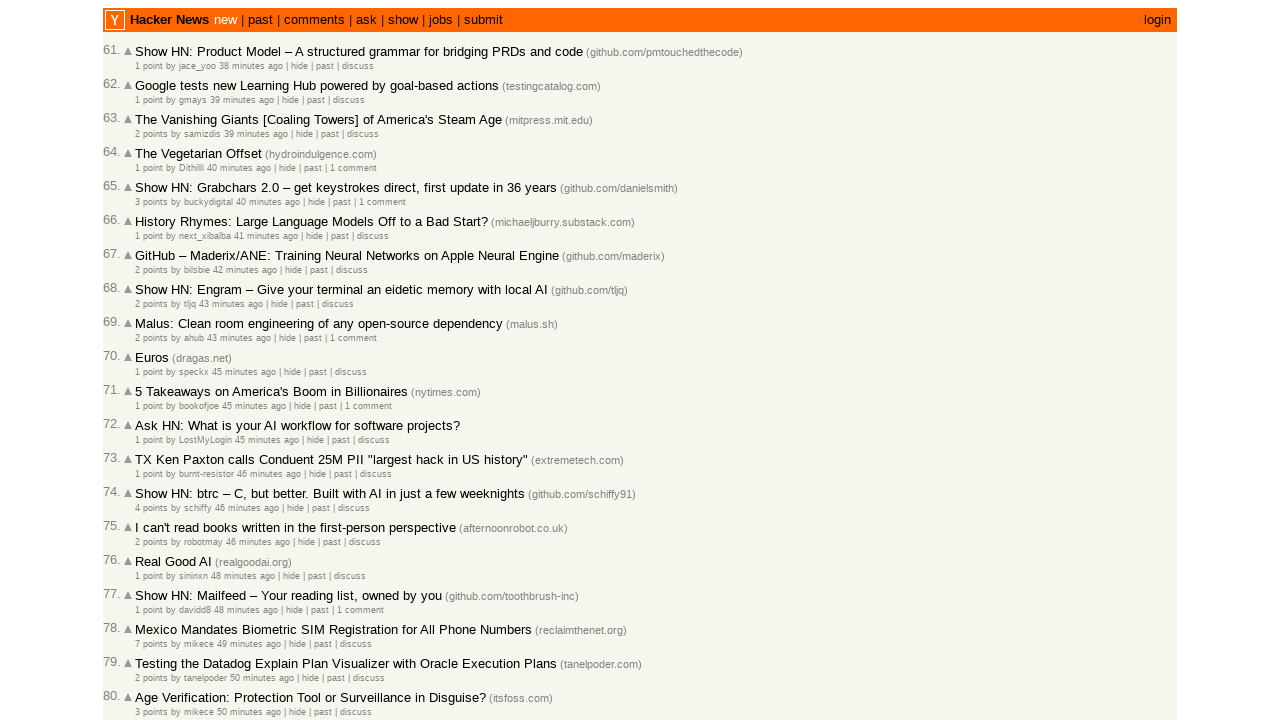

Added article 47221363 with timestamp 2026-03-02T17:46:25.000Z to collection (total: 86)
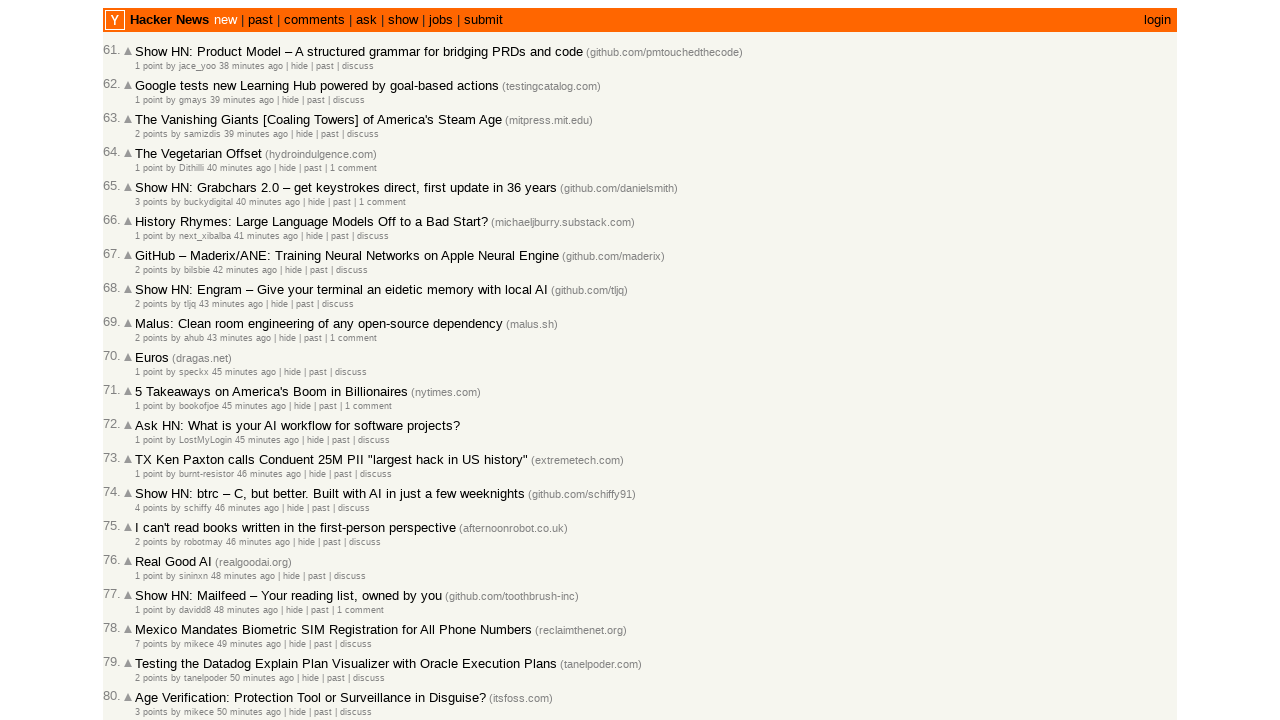

Retrieved article ID: 47221361
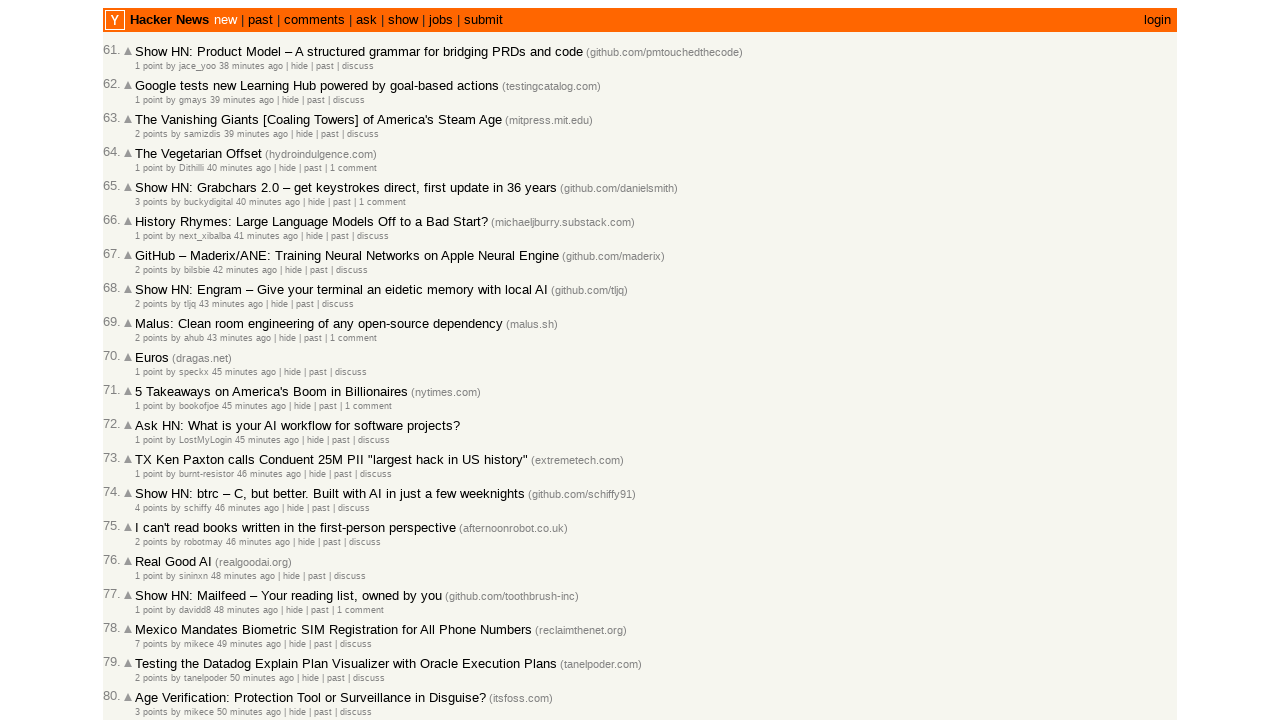

Retrieved timestamp for article 47221361
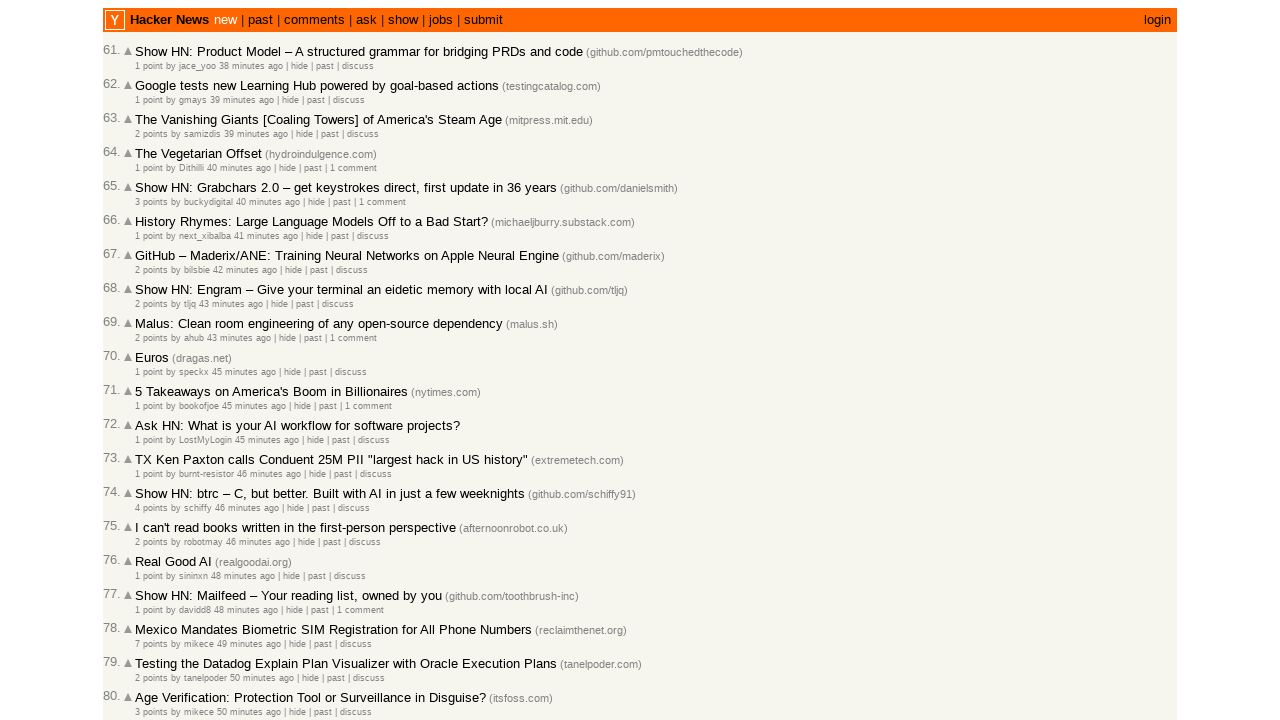

Added article 47221361 with timestamp 2026-03-02T17:46:20.000Z to collection (total: 87)
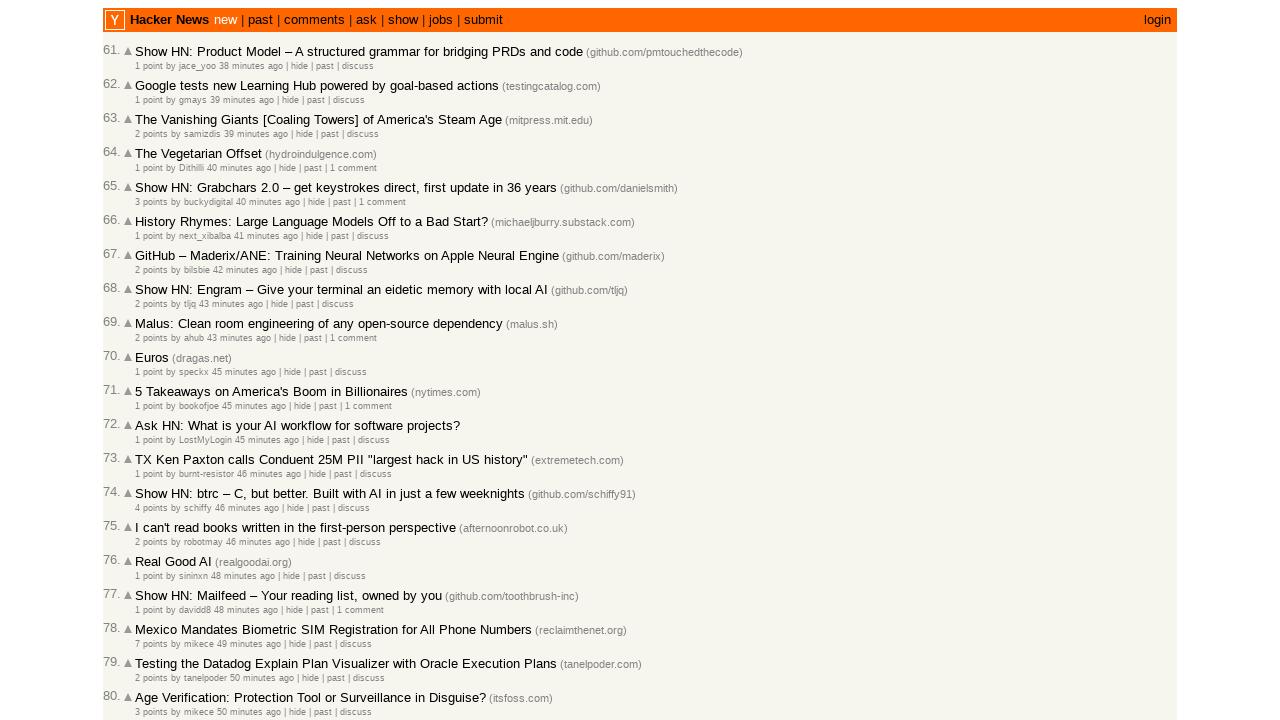

Retrieved article ID: 47221349
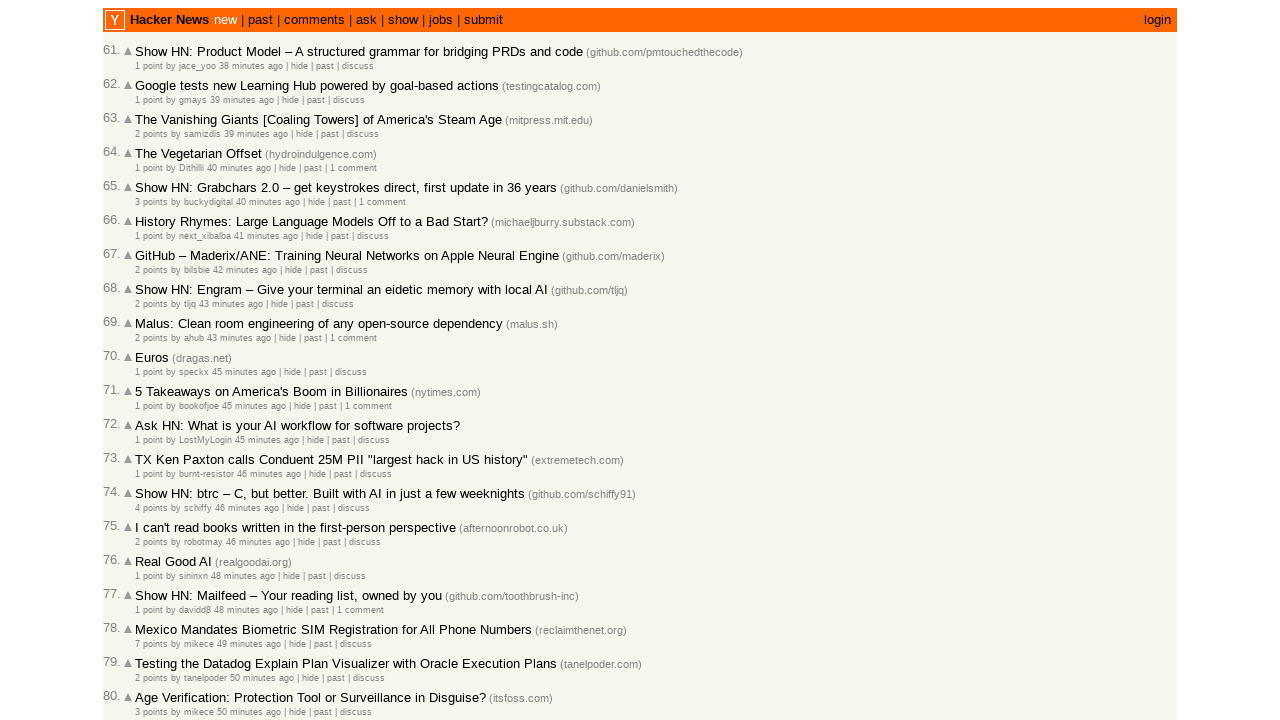

Retrieved timestamp for article 47221349
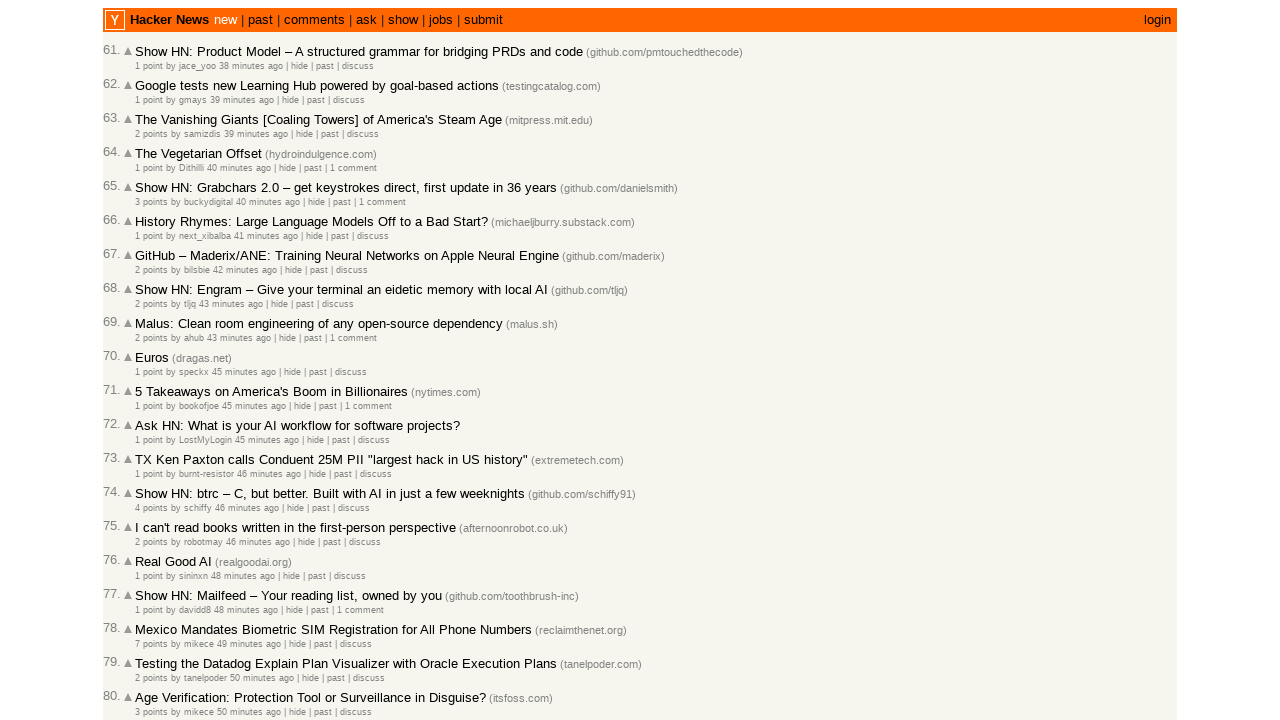

Added article 47221349 with timestamp 2026-03-02T17:45:28.000Z to collection (total: 88)
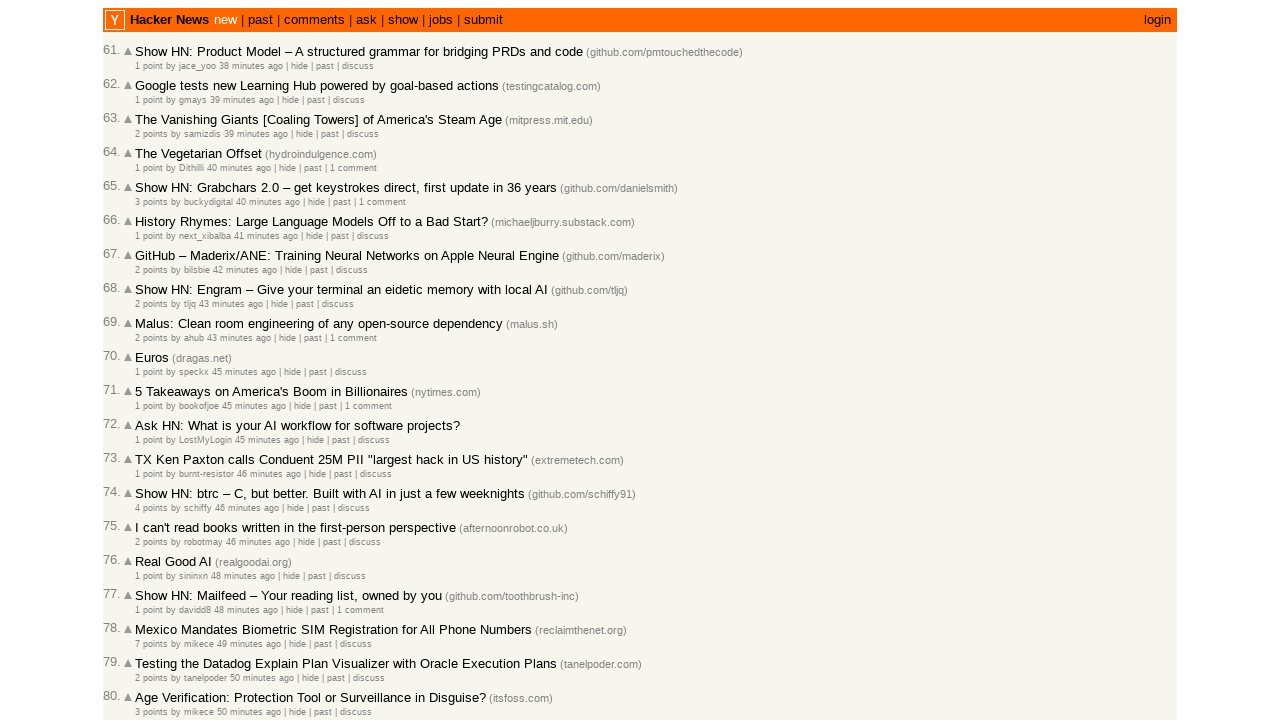

Retrieved article ID: 47221336
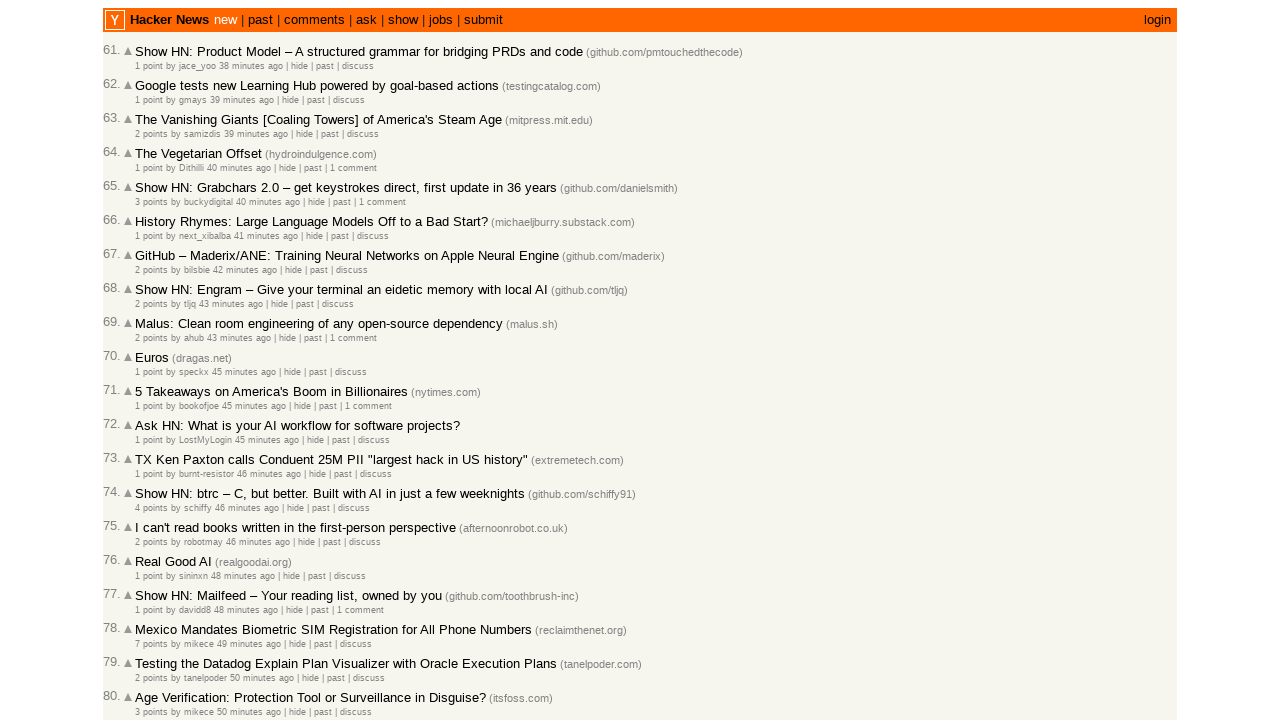

Retrieved timestamp for article 47221336
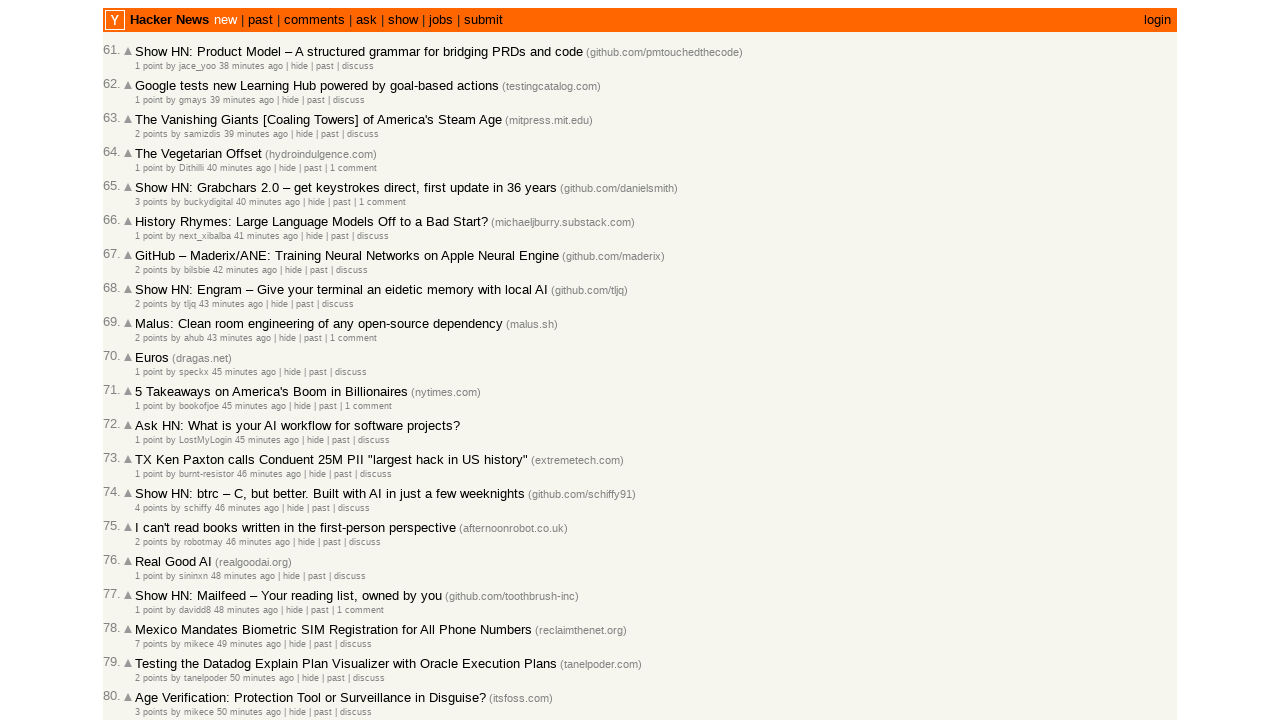

Added article 47221336 with timestamp 2026-03-02T17:44:23.000Z to collection (total: 89)
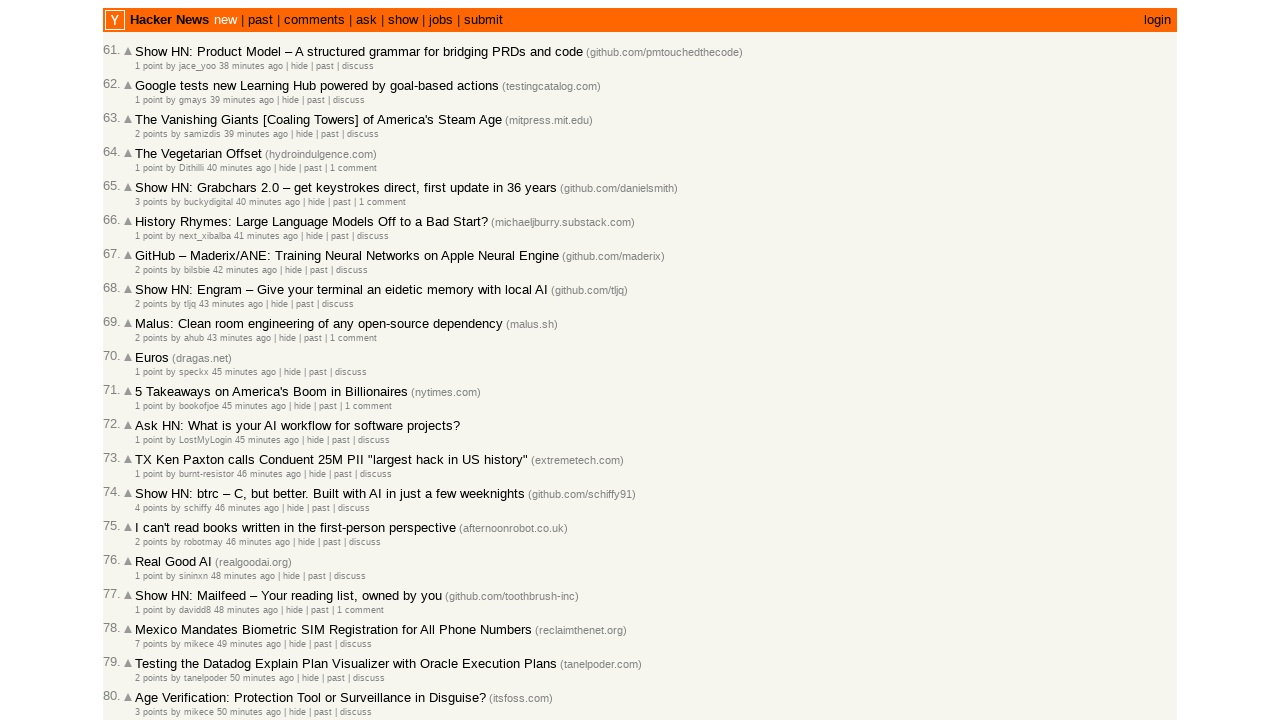

Retrieved article ID: 47221329
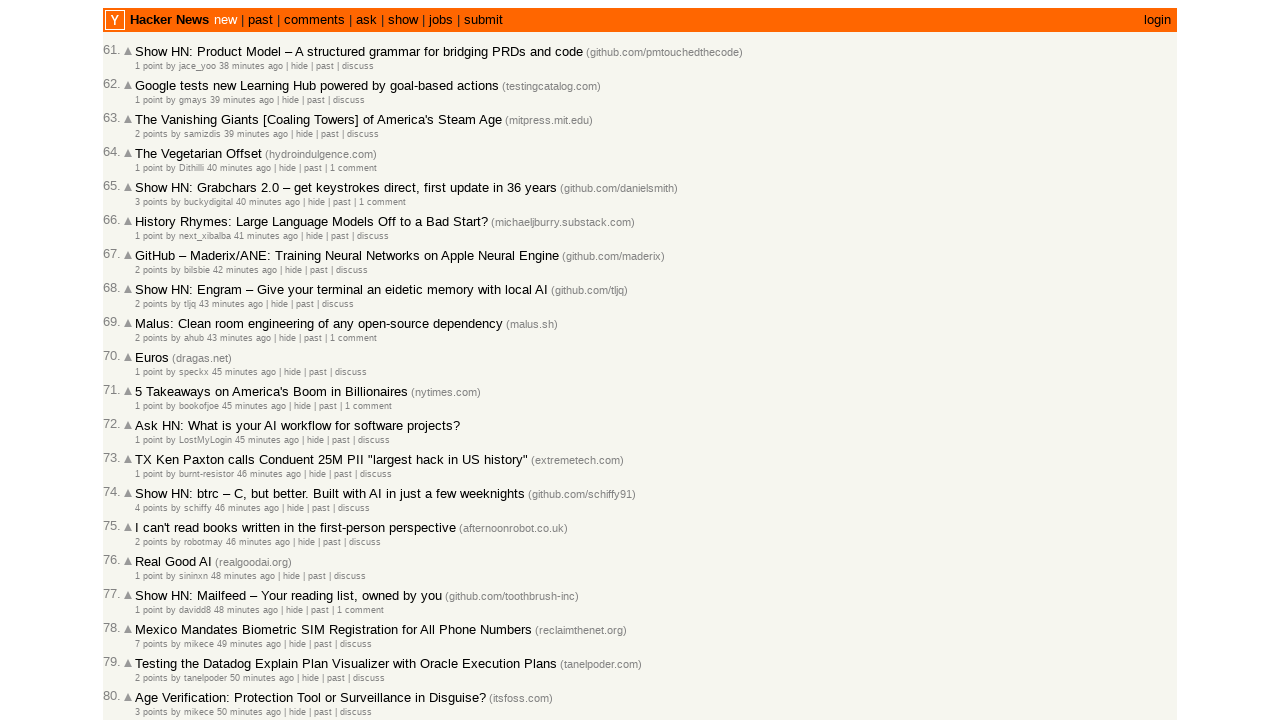

Retrieved timestamp for article 47221329
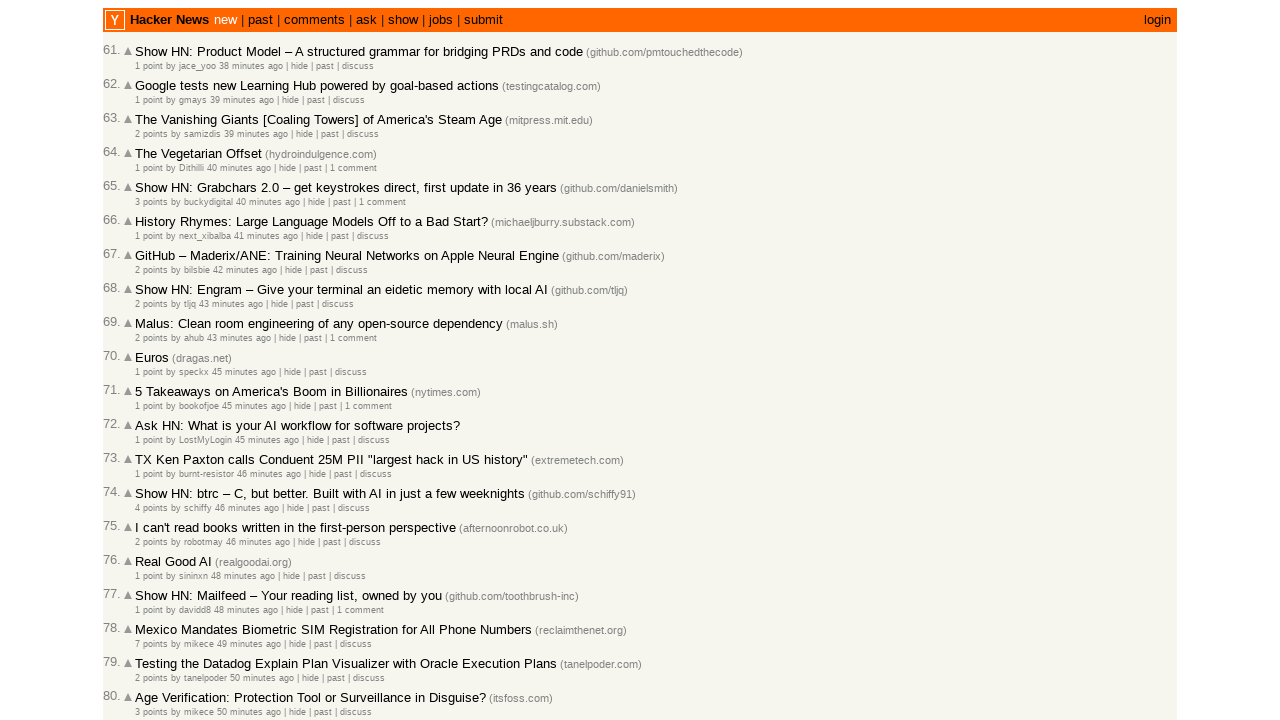

Added article 47221329 with timestamp 2026-03-02T17:44:01.000Z to collection (total: 90)
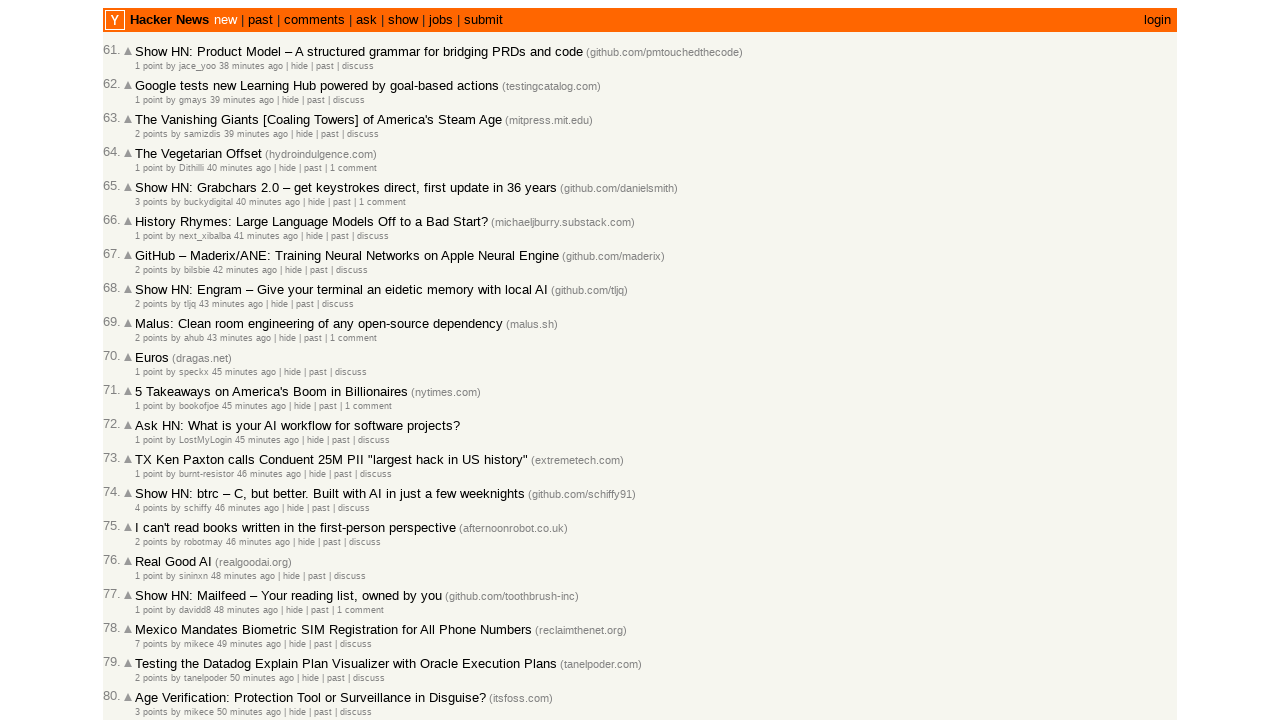

Clicked 'More' button to load next page (90/100 articles gathered) at (149, 616) on internal:role=link[name="More"s]
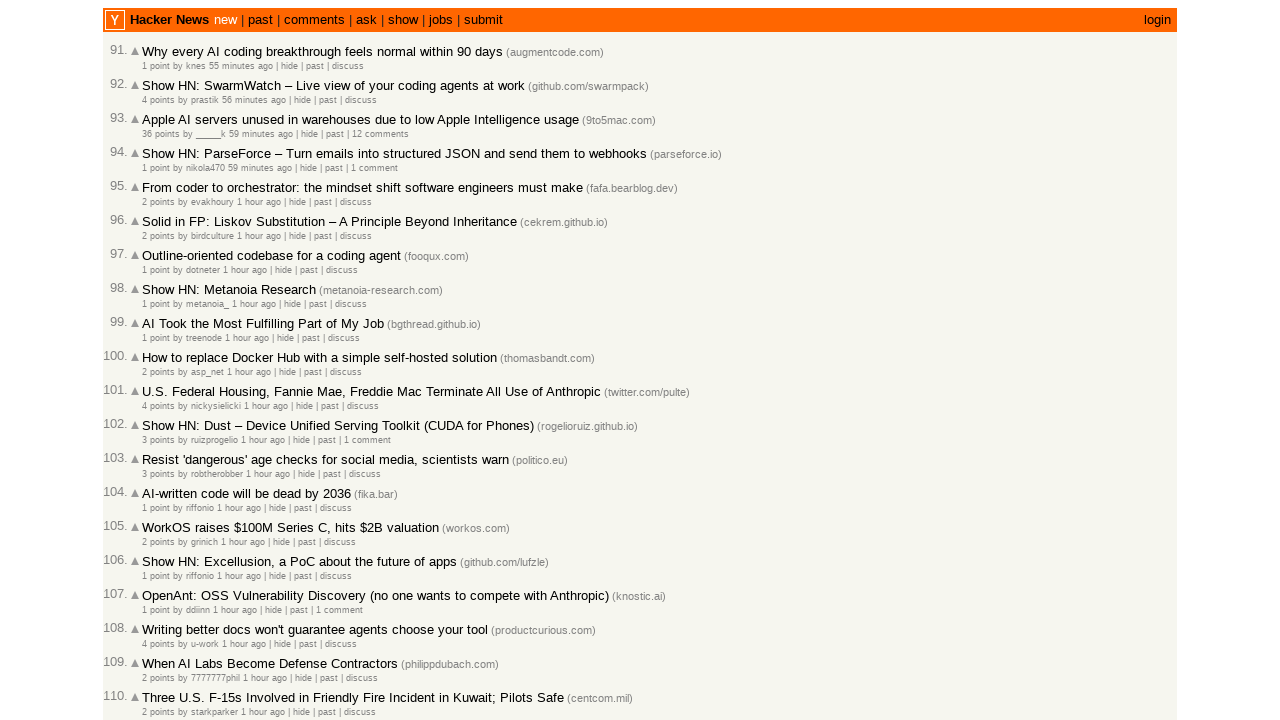

Waited for articles to load on next page
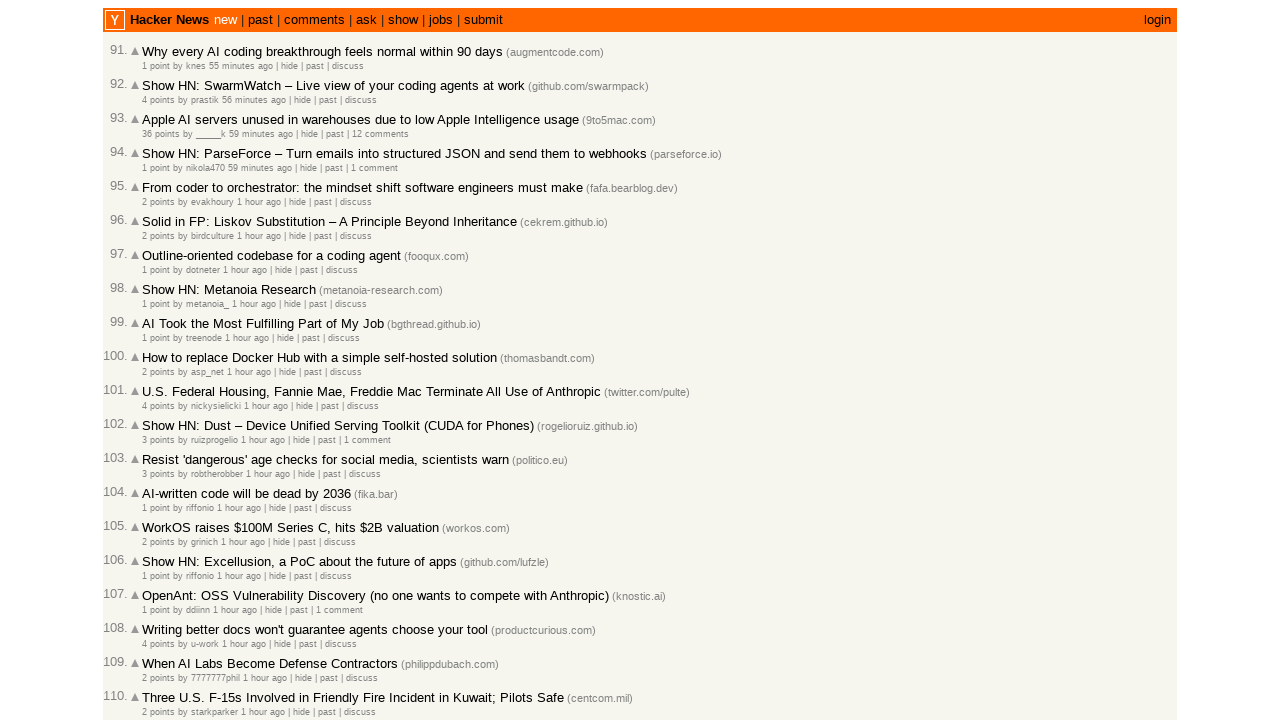

Located all article rows on current page
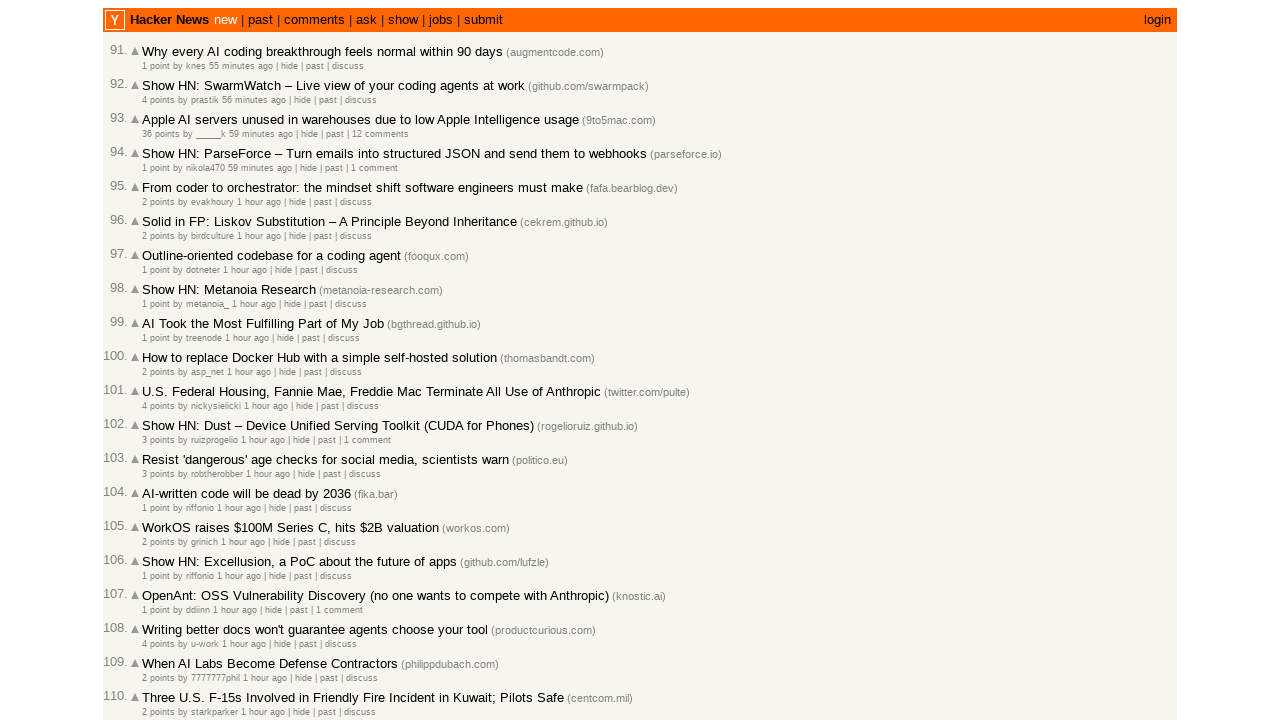

Retrieved article ID: 47221327
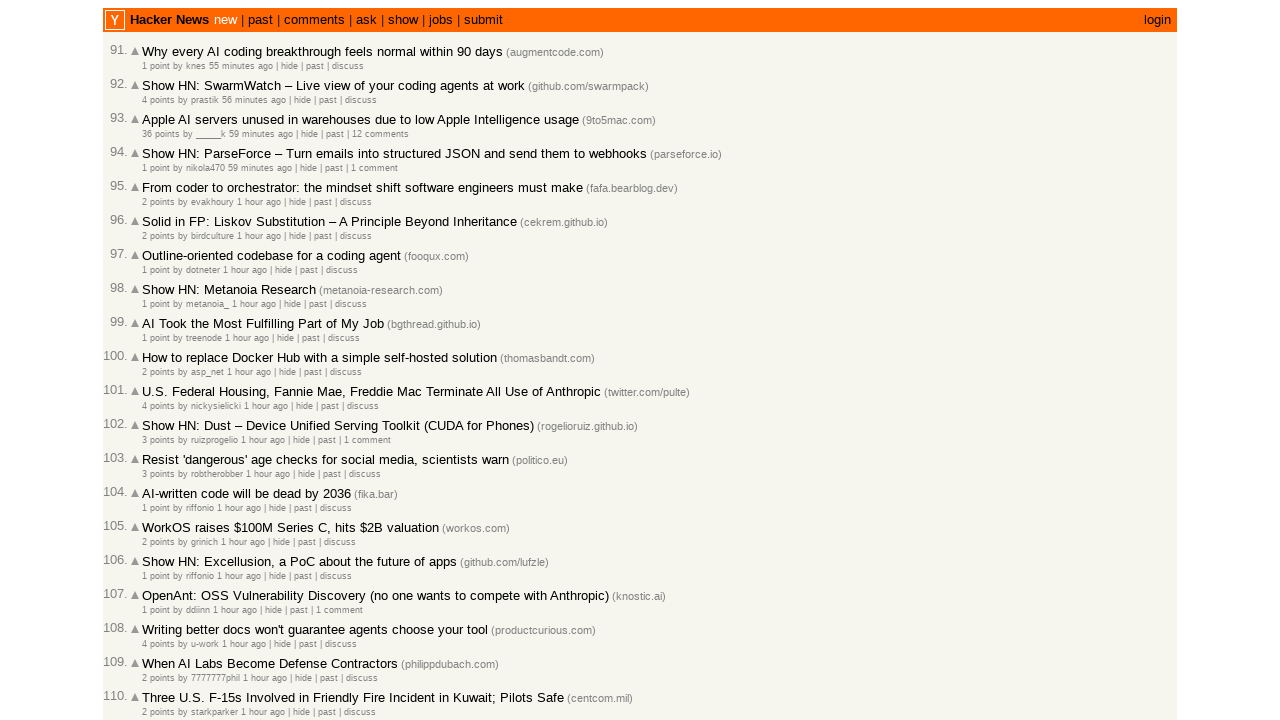

Retrieved timestamp for article 47221327
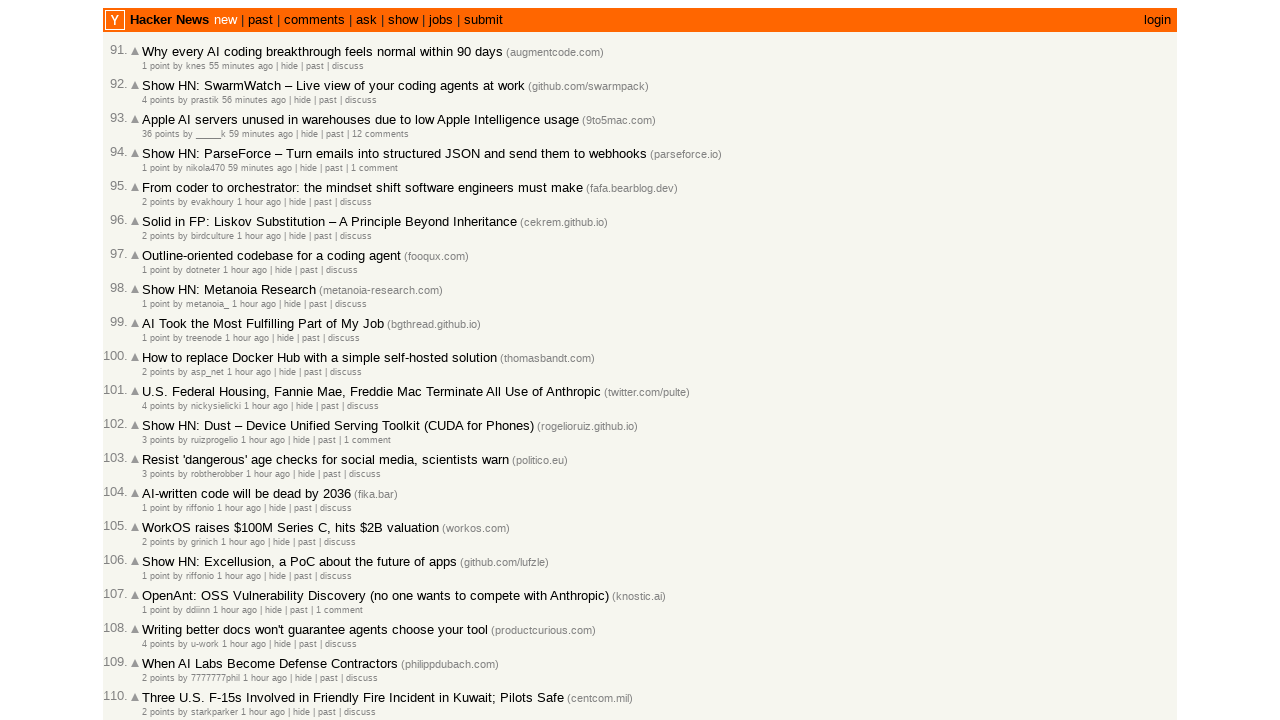

Added article 47221327 with timestamp 2026-03-02T17:44:00.000Z to collection (total: 91)
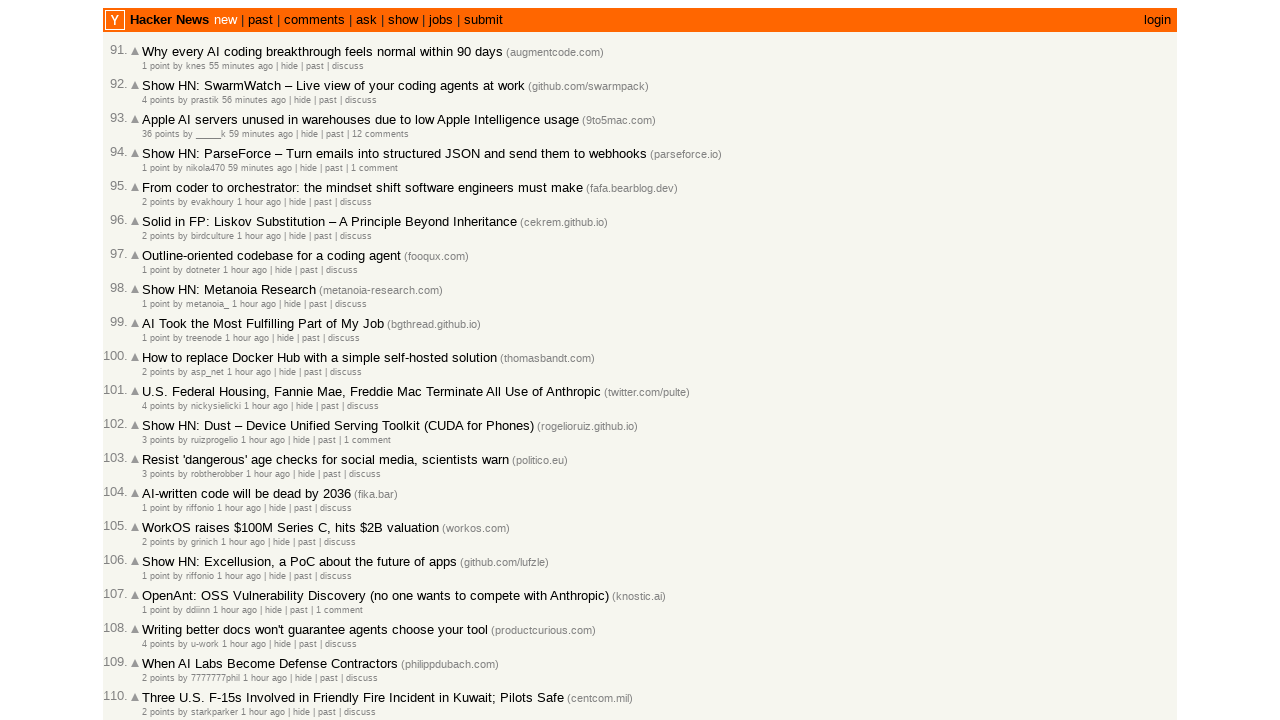

Retrieved article ID: 47221309
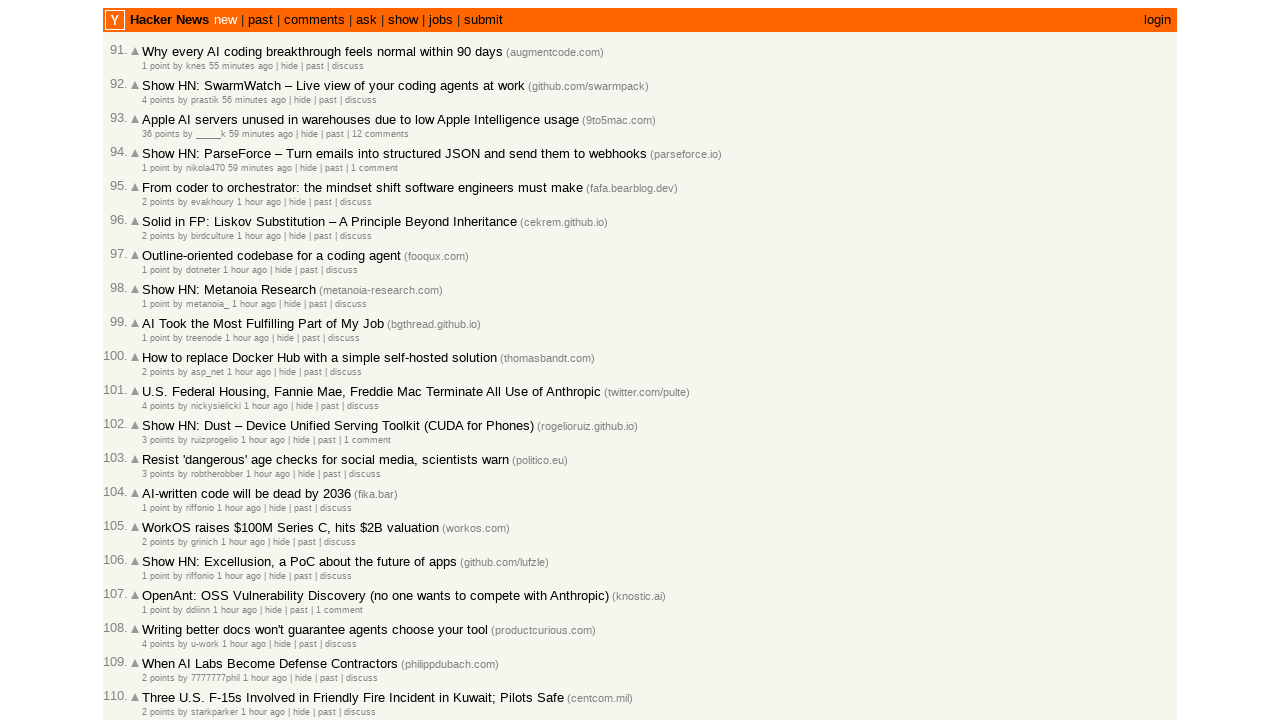

Retrieved timestamp for article 47221309
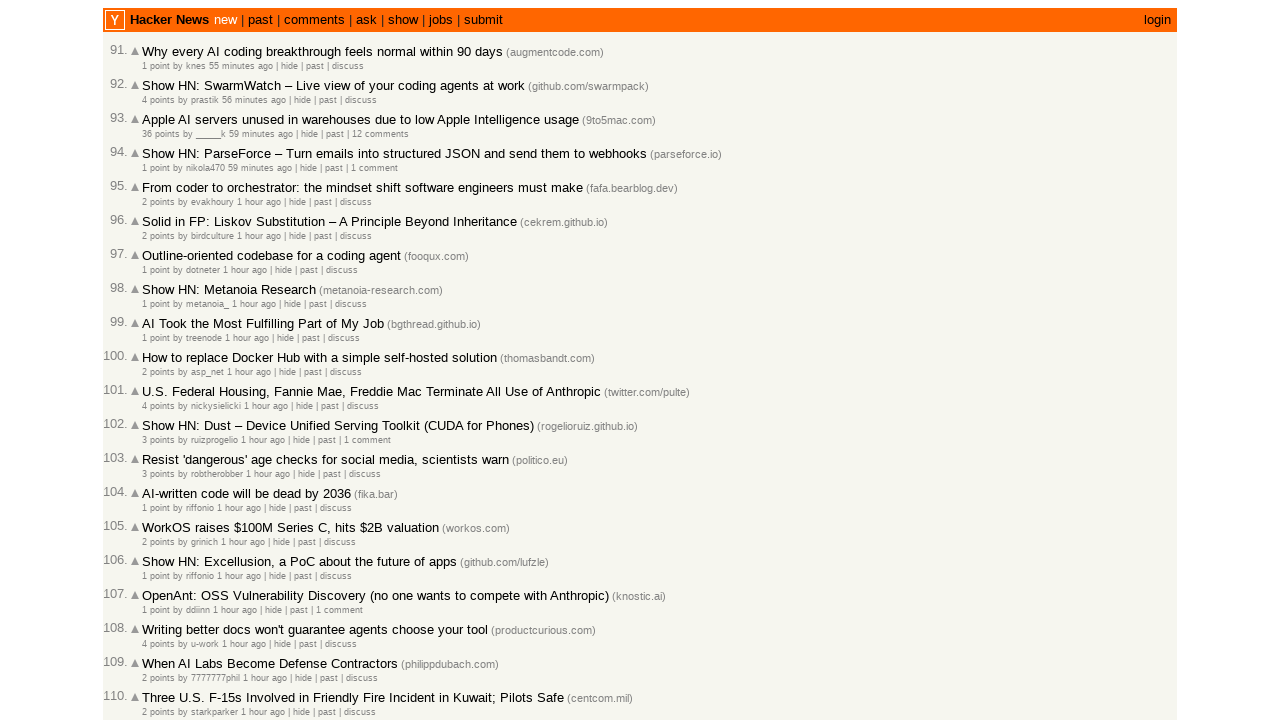

Added article 47221309 with timestamp 2026-03-02T17:43:04.000Z to collection (total: 92)
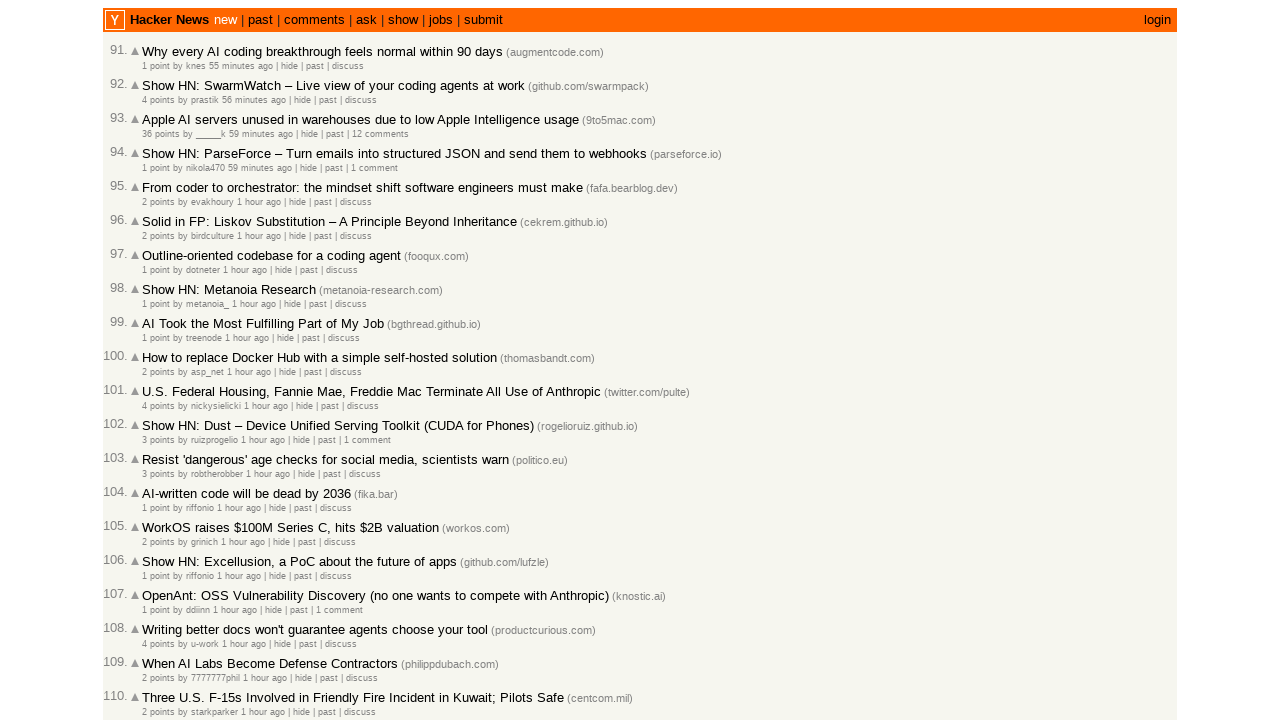

Retrieved article ID: 47221264
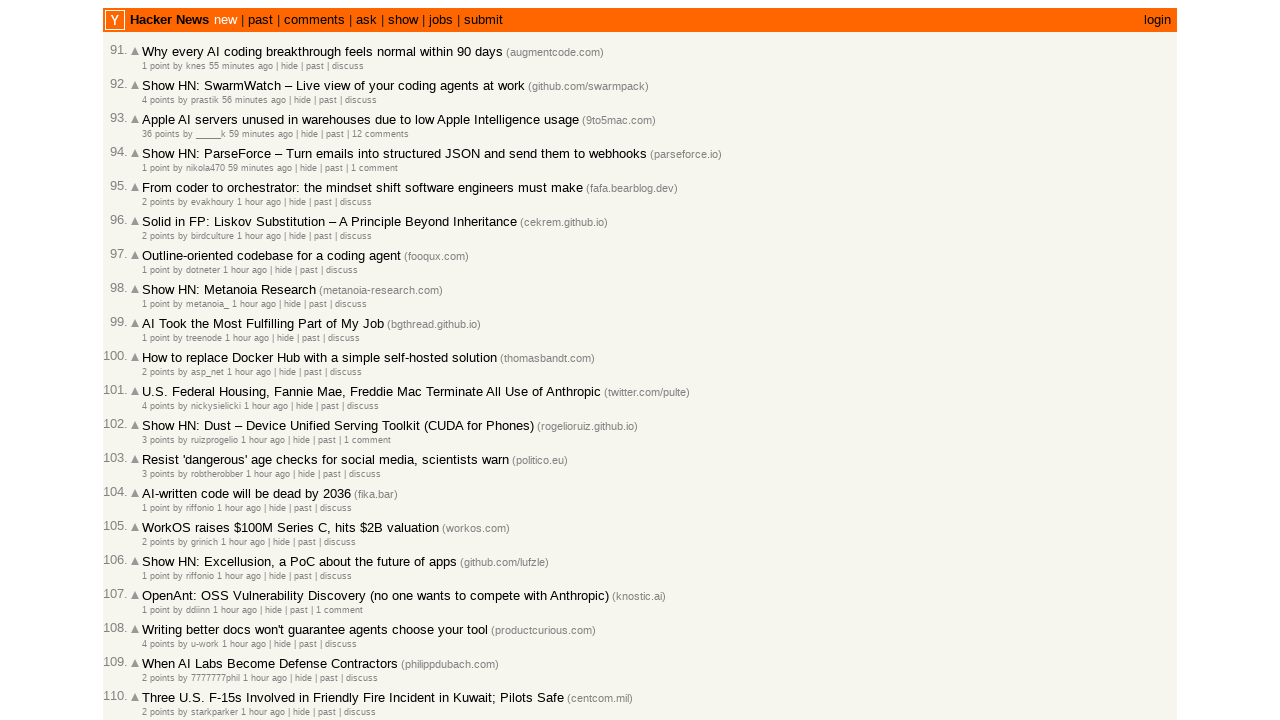

Retrieved timestamp for article 47221264
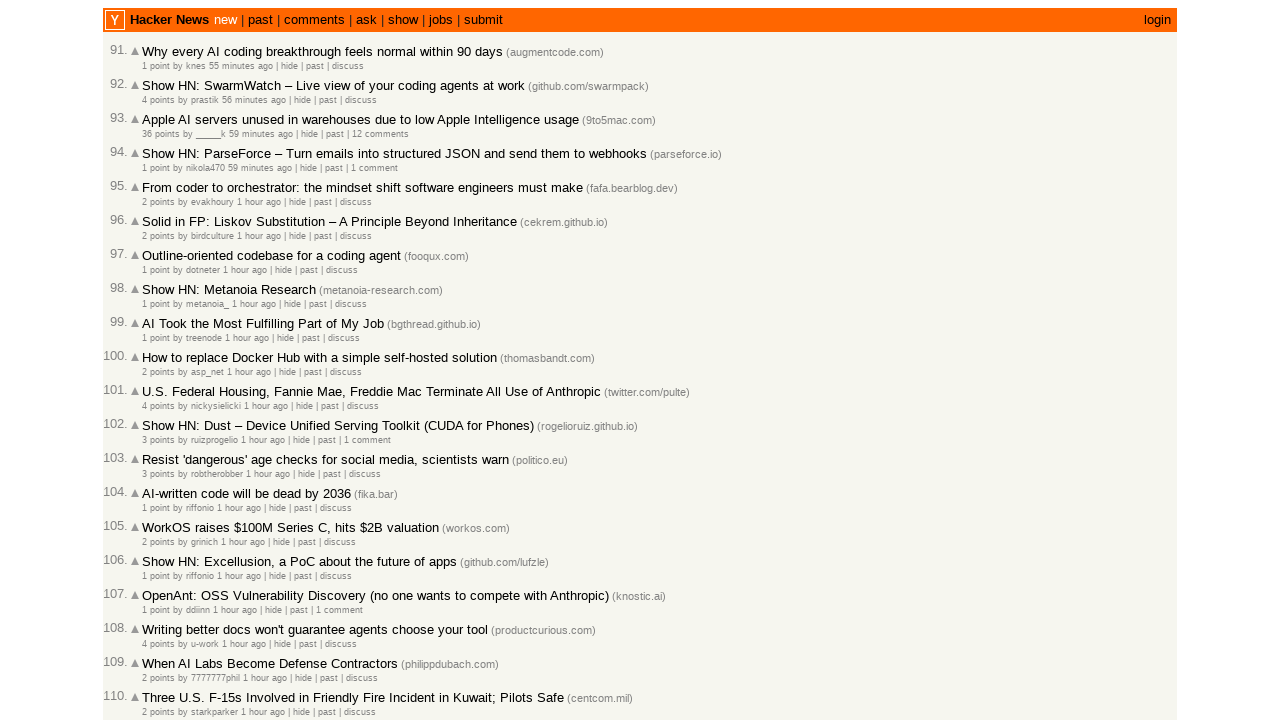

Added article 47221264 with timestamp 2026-03-02T17:40:17.000Z to collection (total: 93)
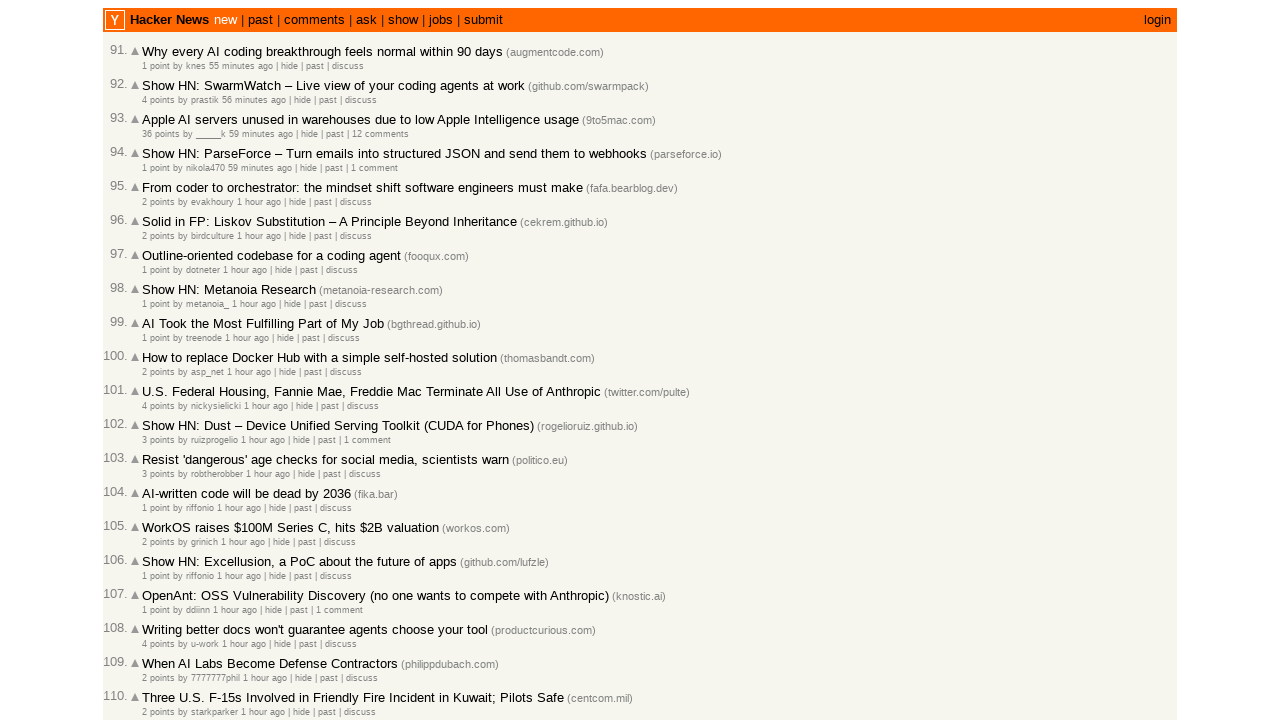

Retrieved article ID: 47221251
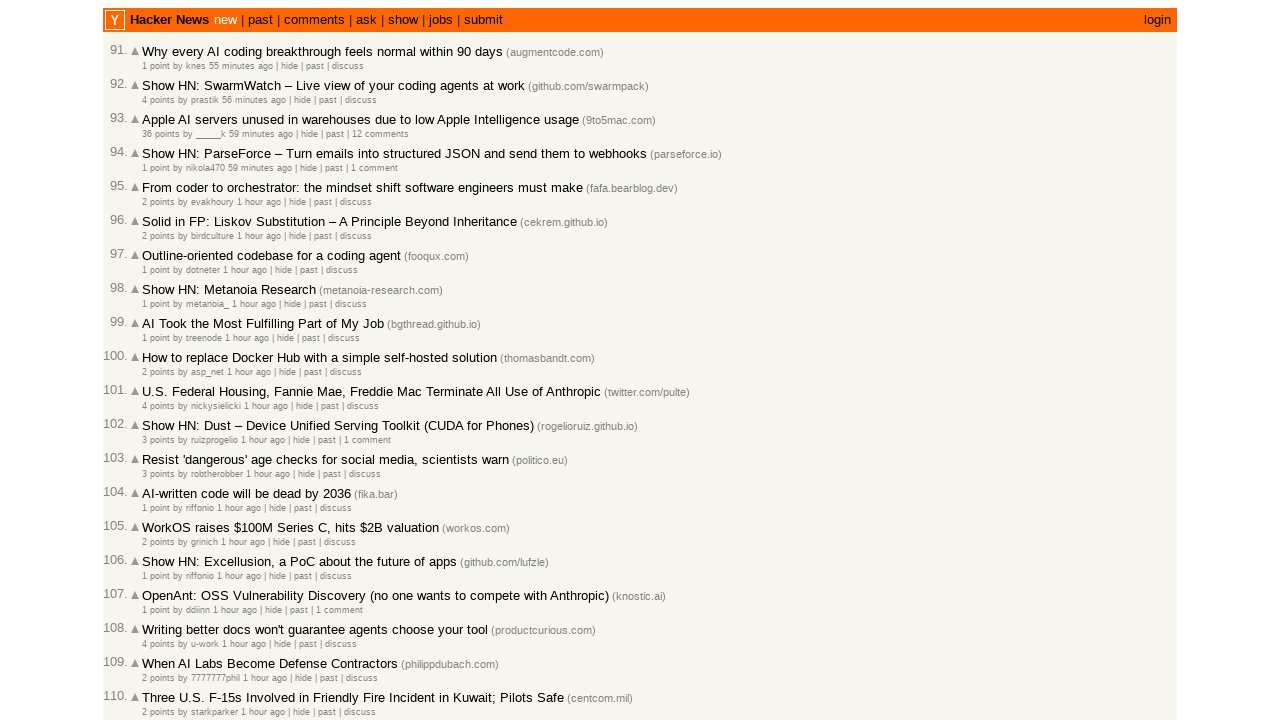

Retrieved timestamp for article 47221251
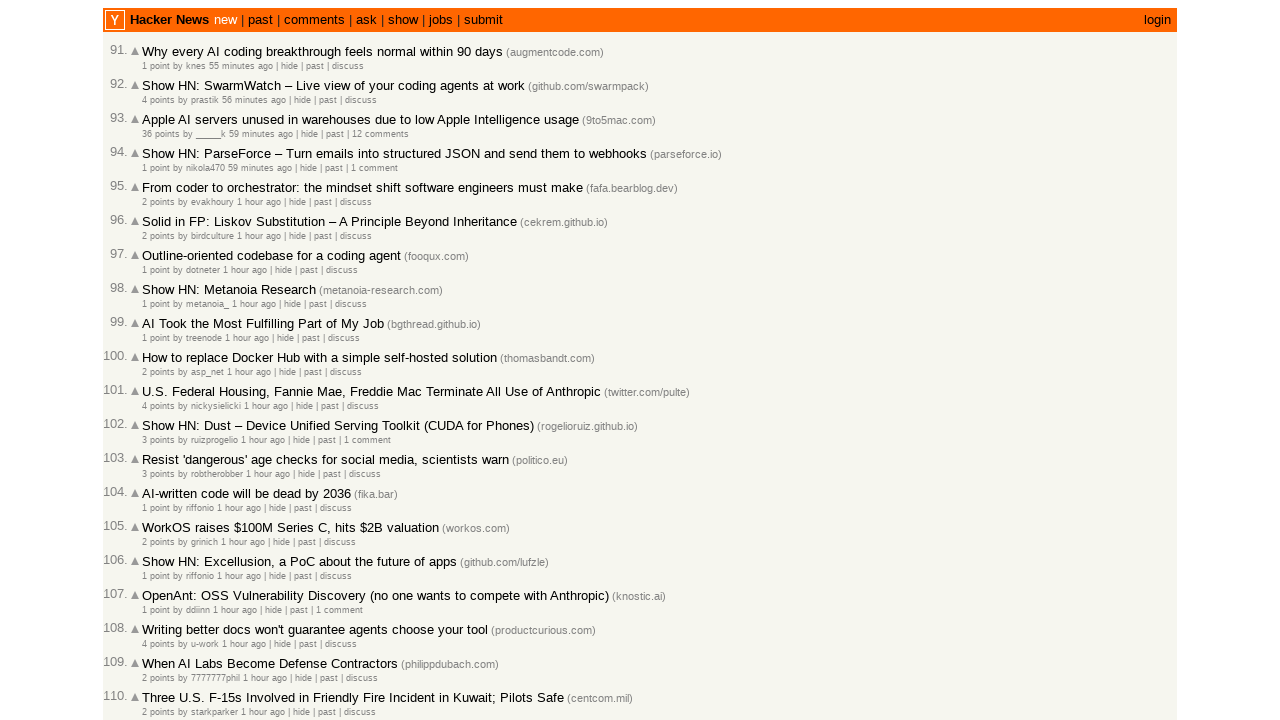

Added article 47221251 with timestamp 2026-03-02T17:39:28.000Z to collection (total: 94)
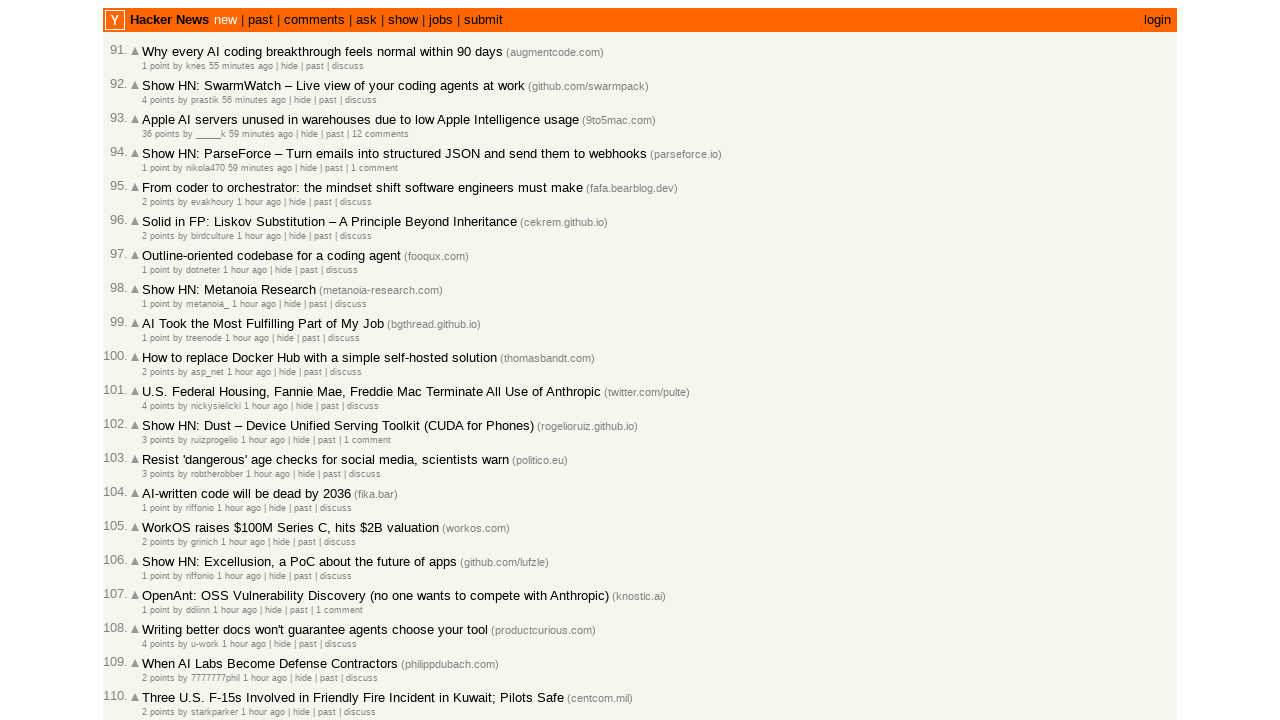

Retrieved article ID: 47221240
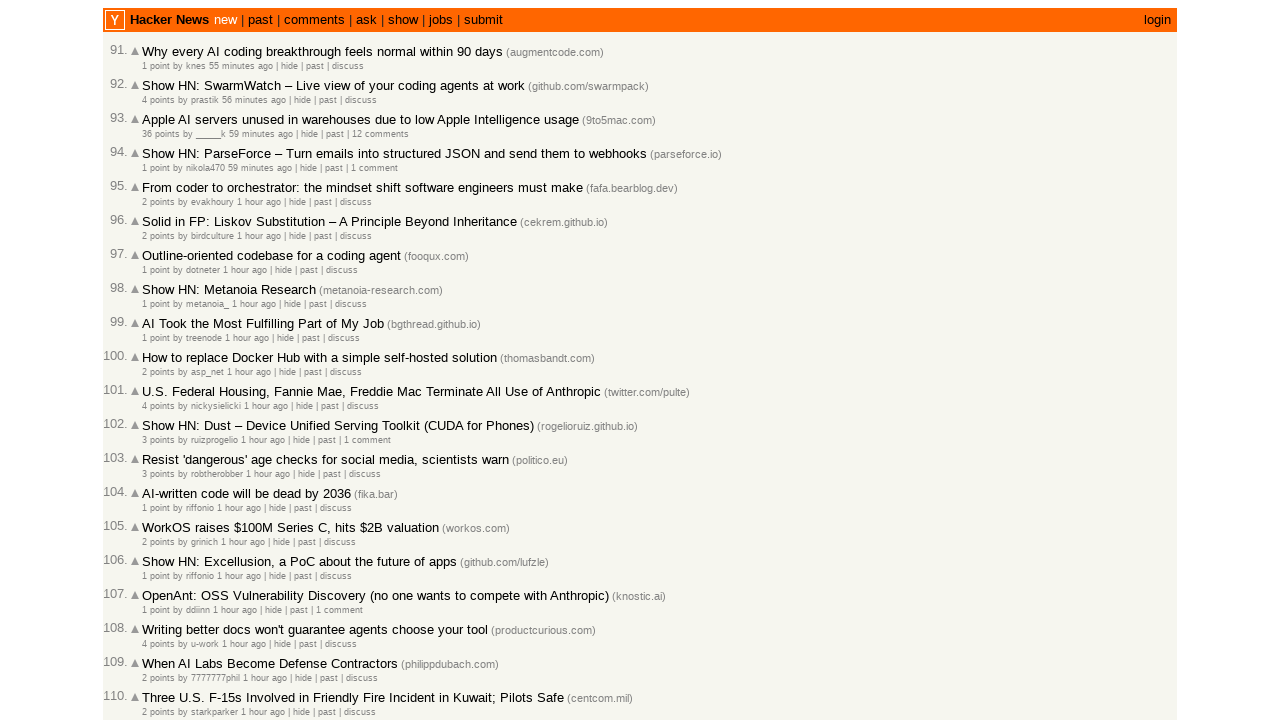

Retrieved timestamp for article 47221240
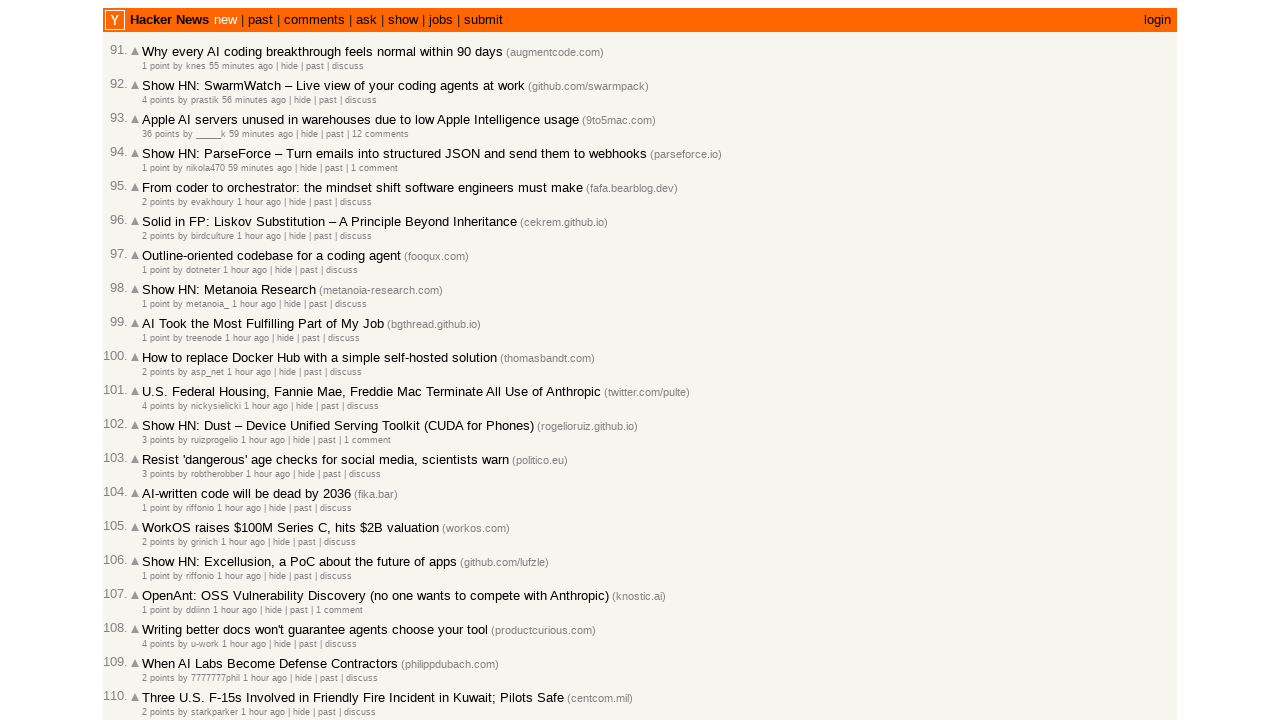

Added article 47221240 with timestamp 2026-03-02T17:38:47.000Z to collection (total: 95)
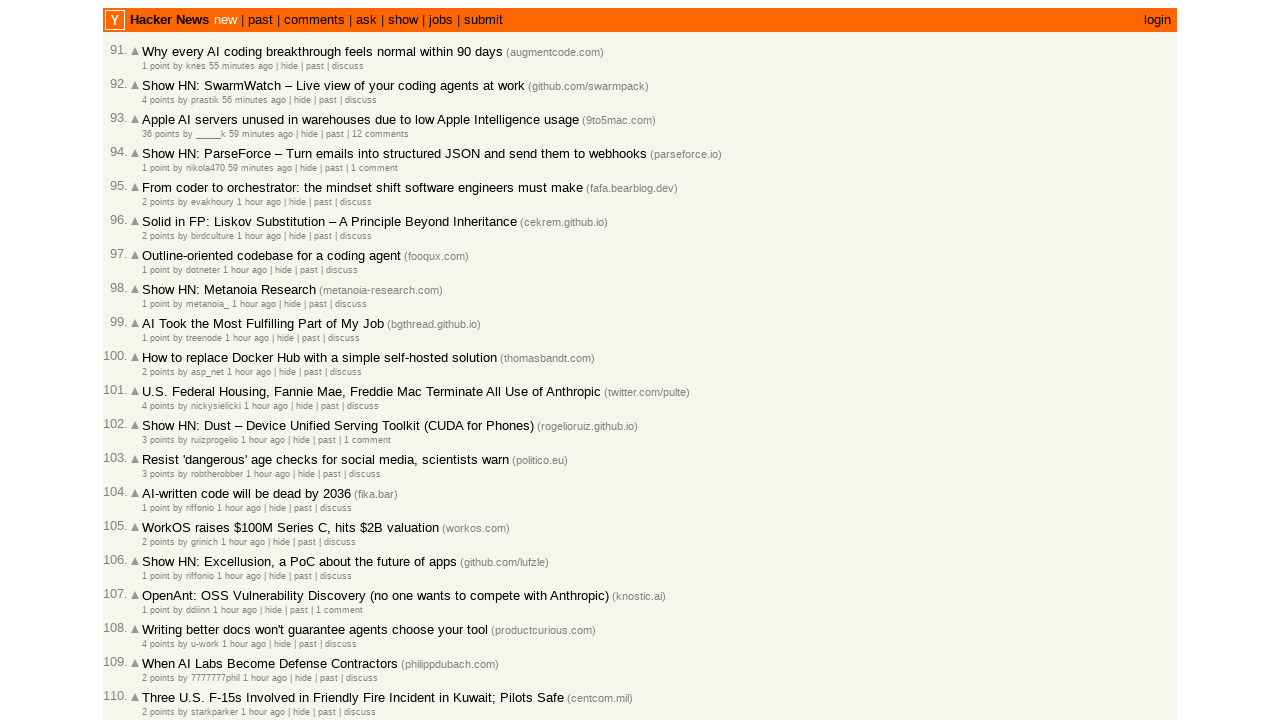

Retrieved article ID: 47221238
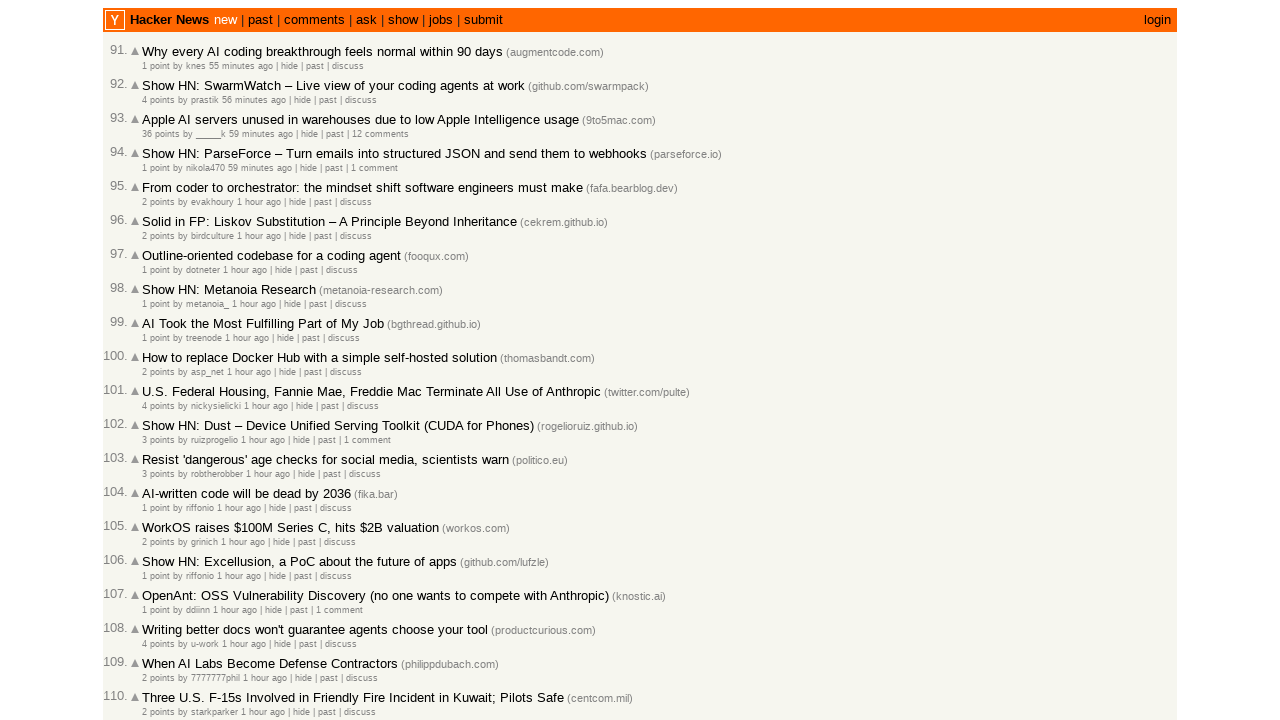

Retrieved timestamp for article 47221238
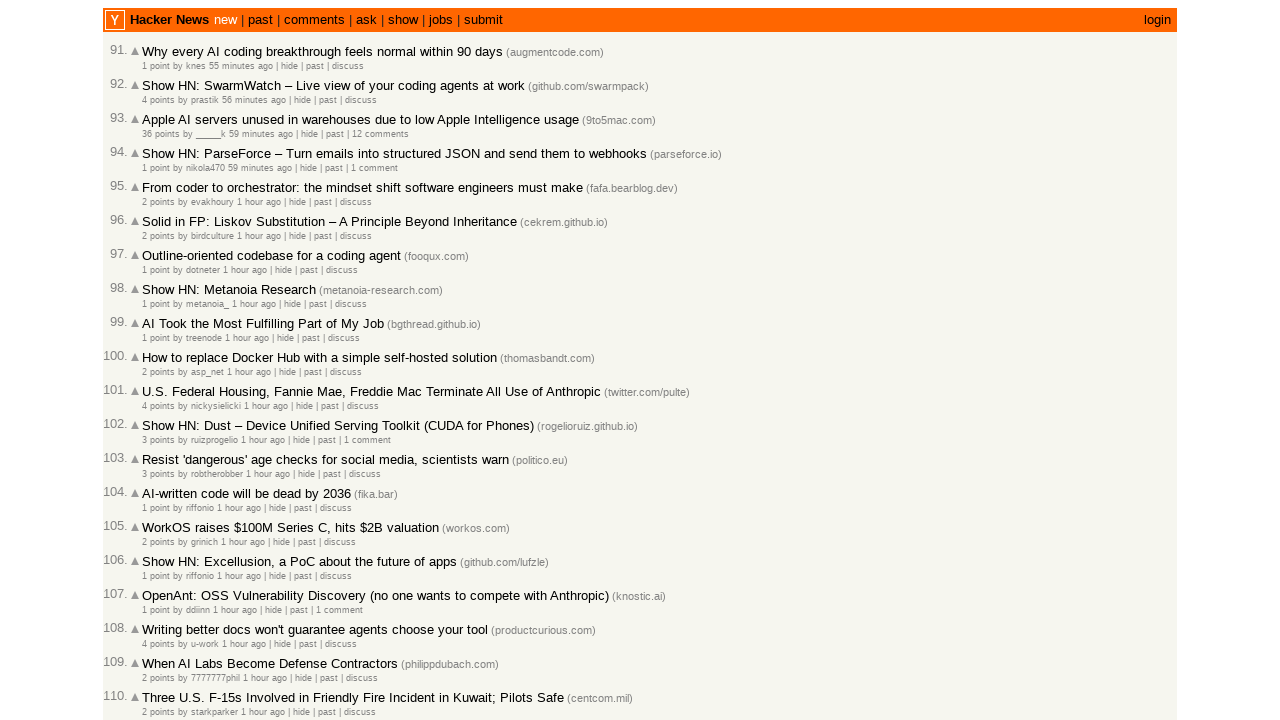

Added article 47221238 with timestamp 2026-03-02T17:38:41.000Z to collection (total: 96)
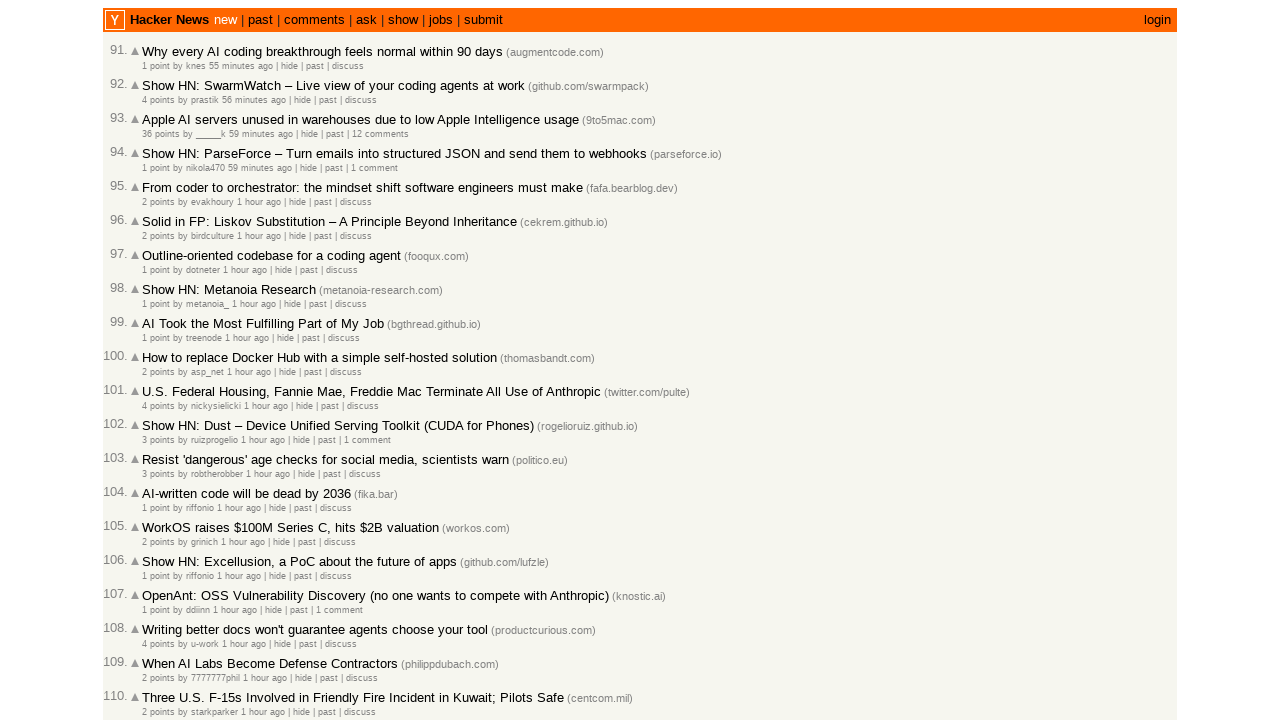

Retrieved article ID: 47221222
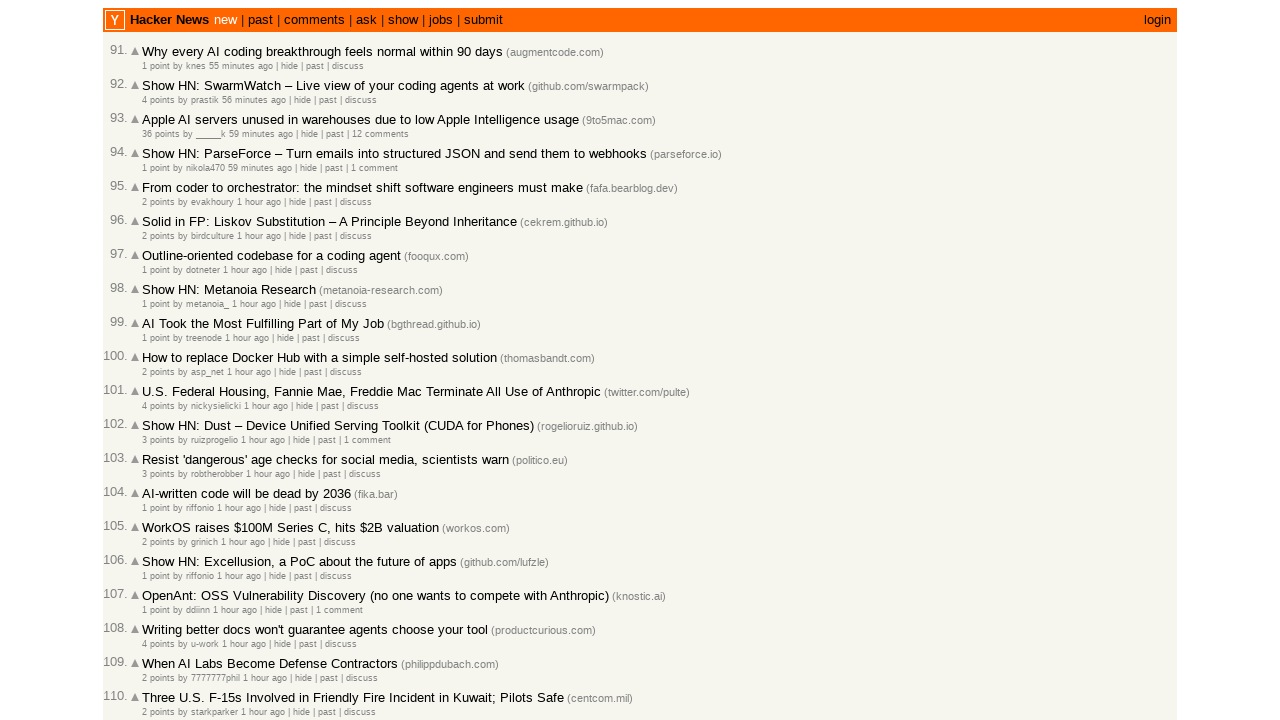

Retrieved timestamp for article 47221222
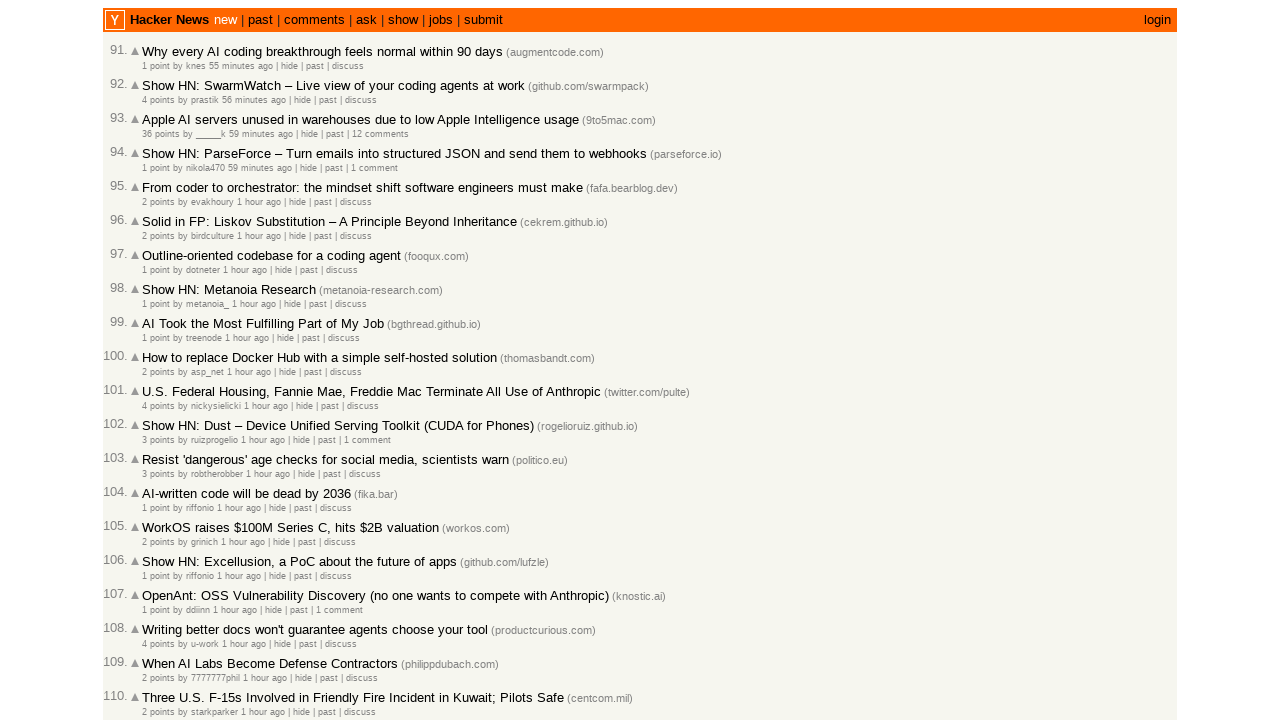

Added article 47221222 with timestamp 2026-03-02T17:37:38.000Z to collection (total: 97)
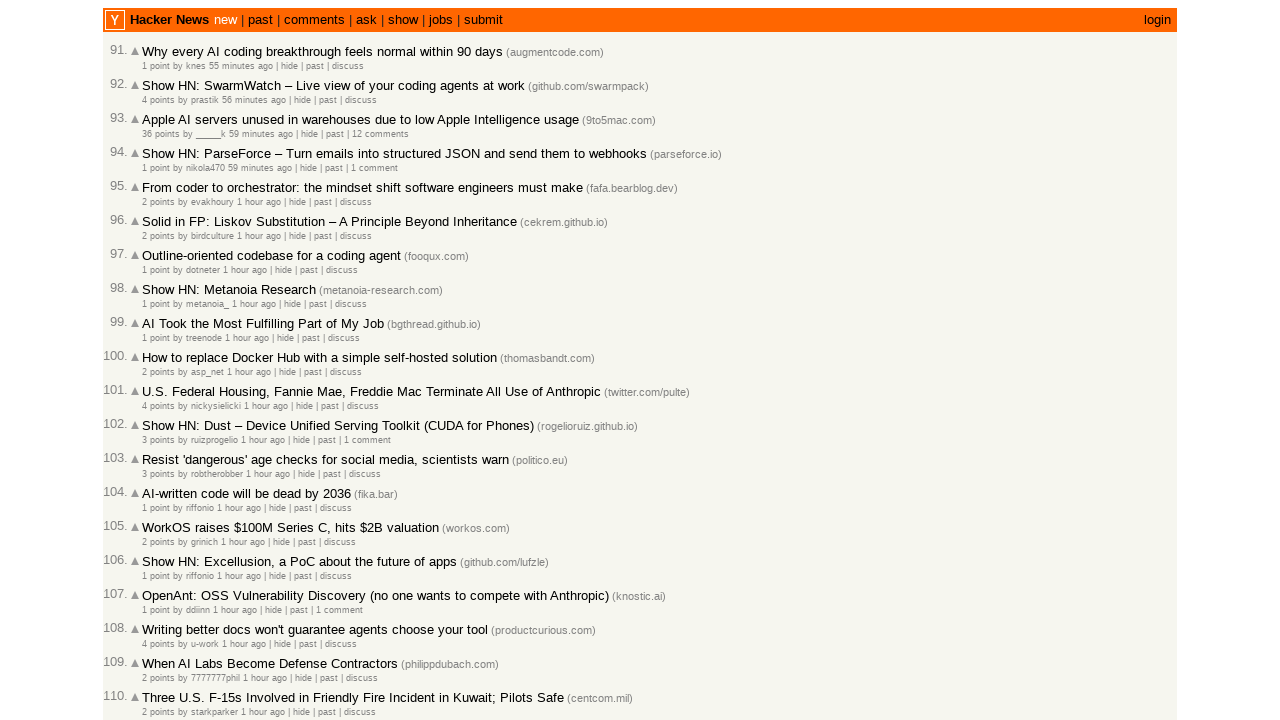

Retrieved article ID: 47221215
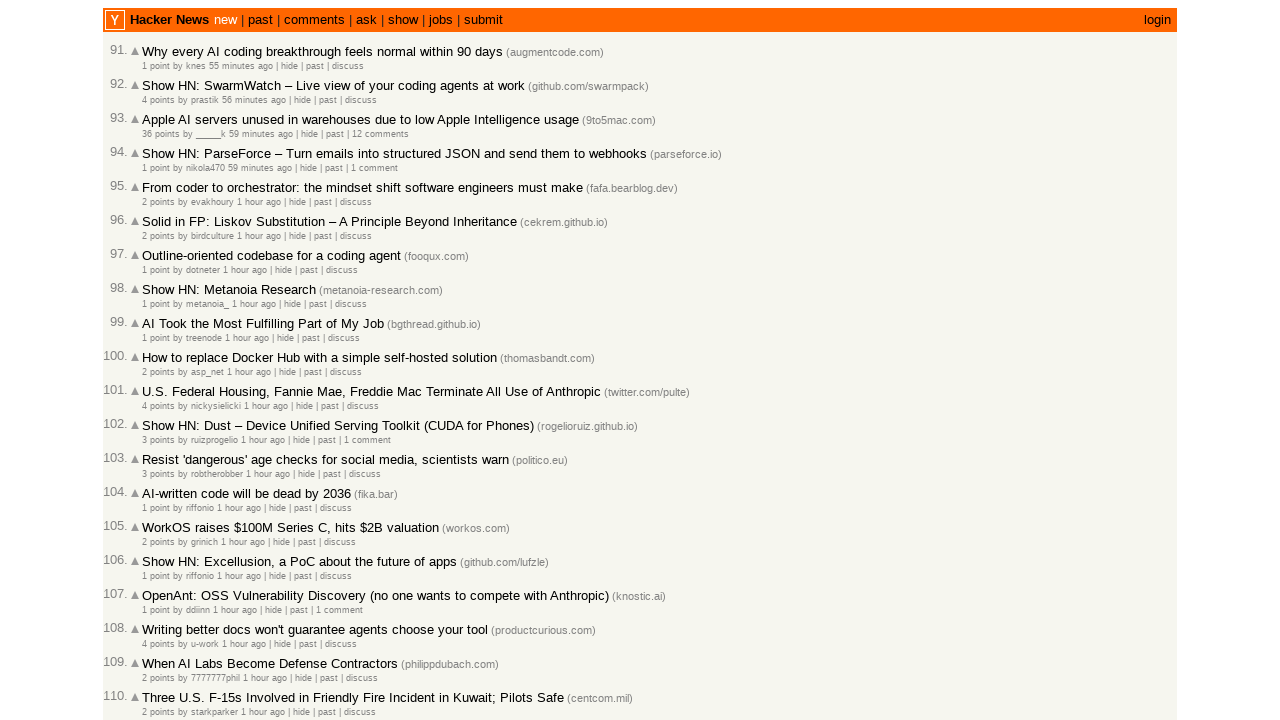

Retrieved timestamp for article 47221215
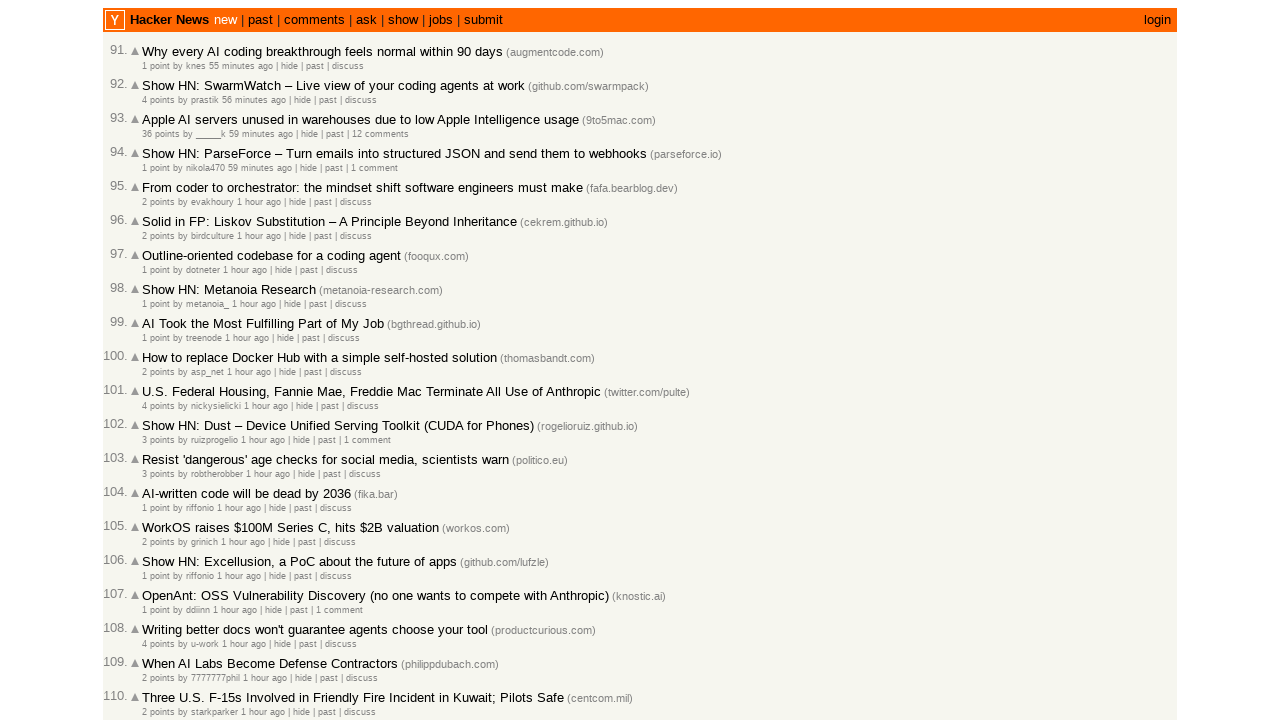

Added article 47221215 with timestamp 2026-03-02T17:37:01.000Z to collection (total: 98)
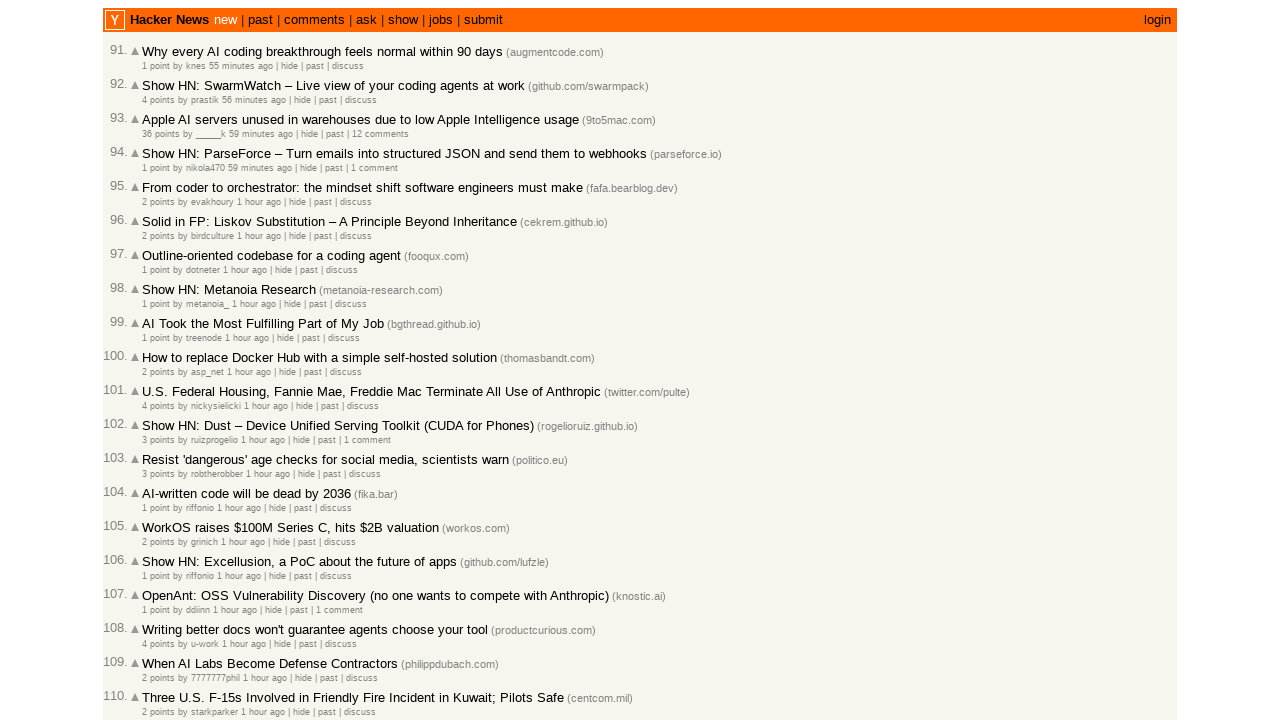

Retrieved article ID: 47221200
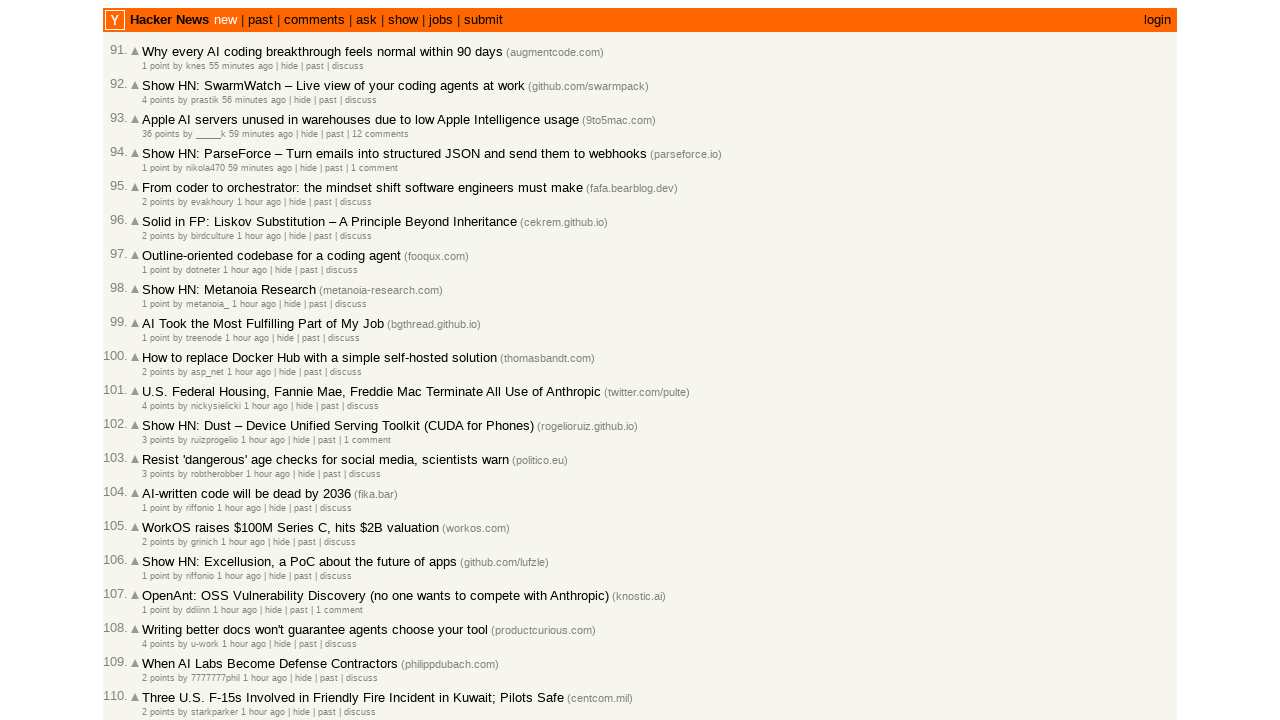

Retrieved timestamp for article 47221200
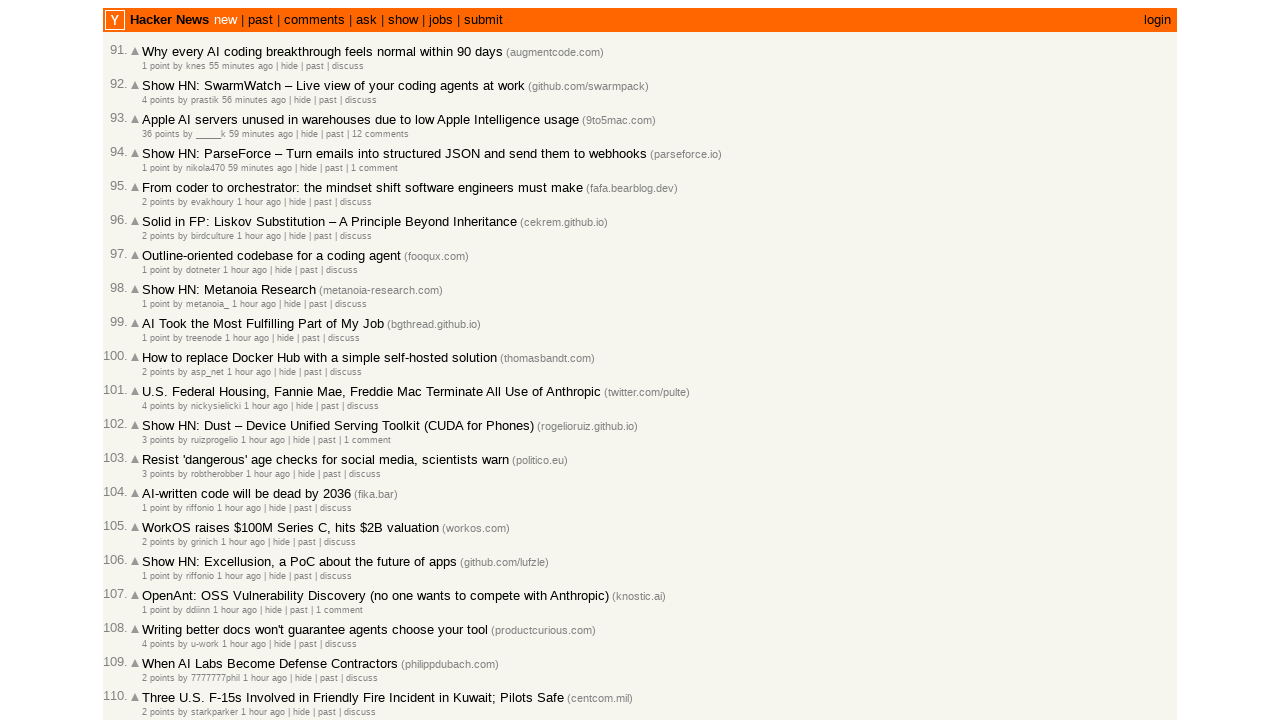

Added article 47221200 with timestamp 2026-03-02T17:36:00.000Z to collection (total: 99)
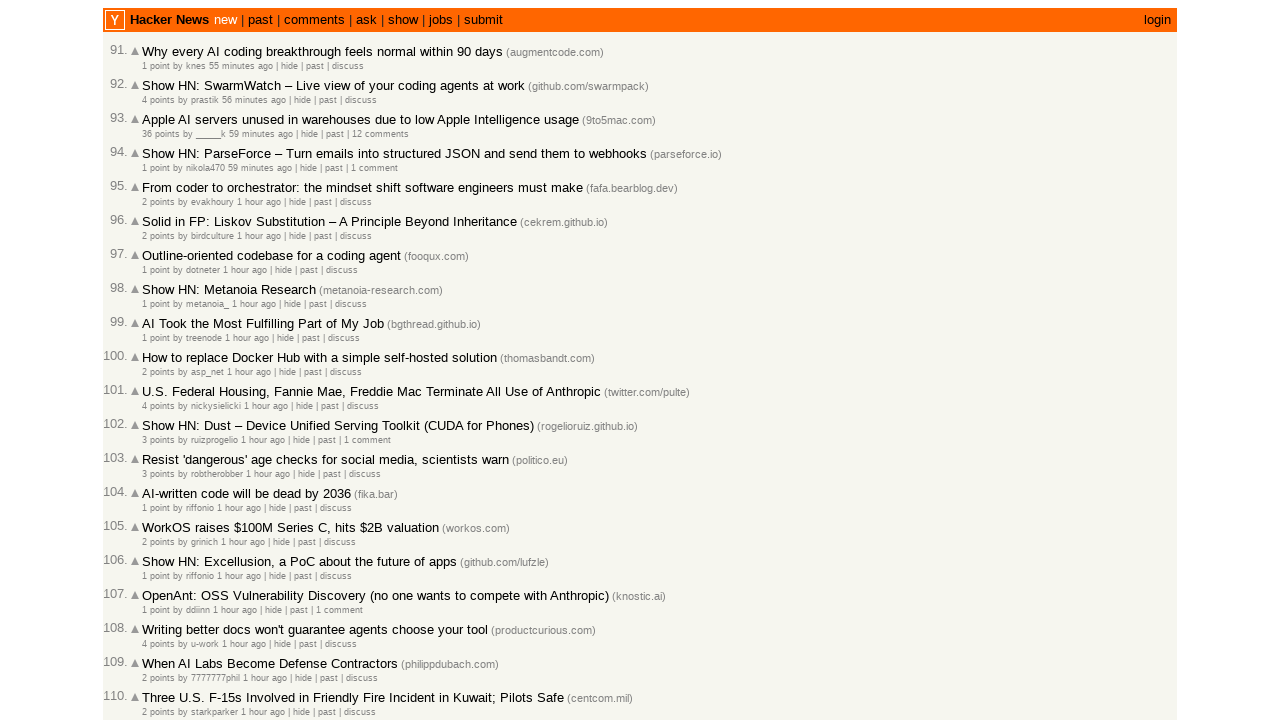

Retrieved article ID: 47221185
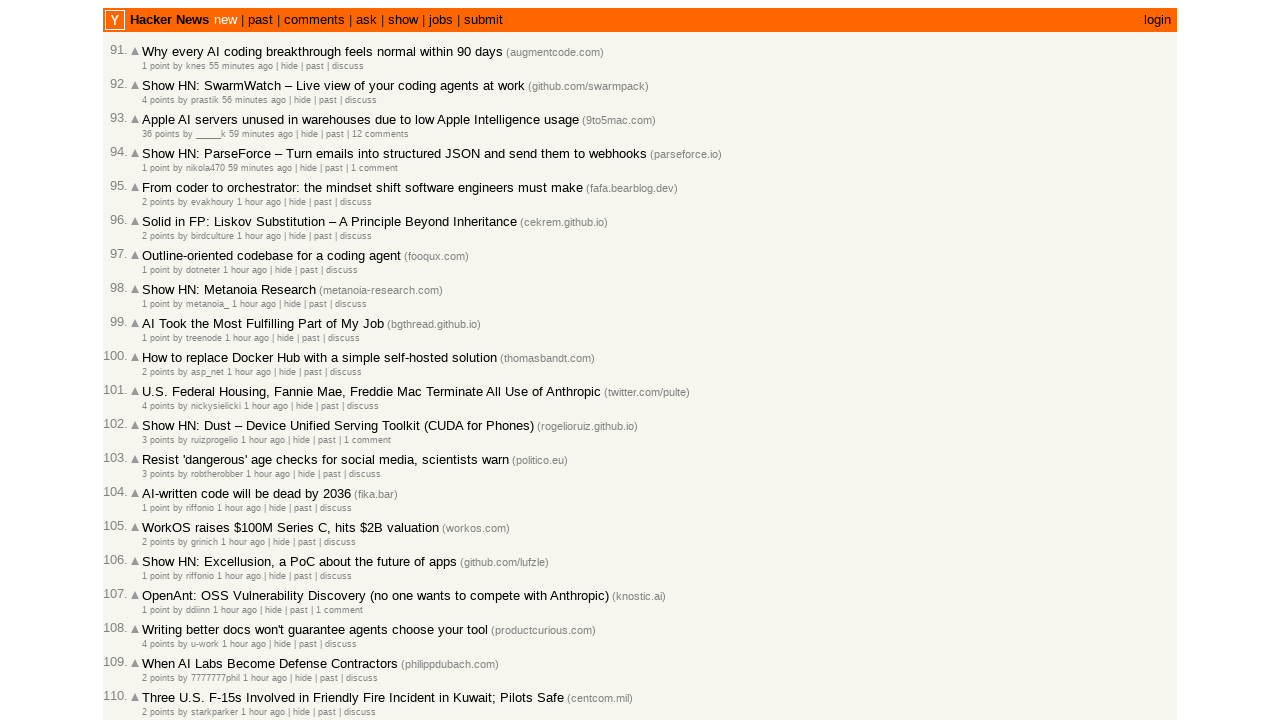

Retrieved timestamp for article 47221185
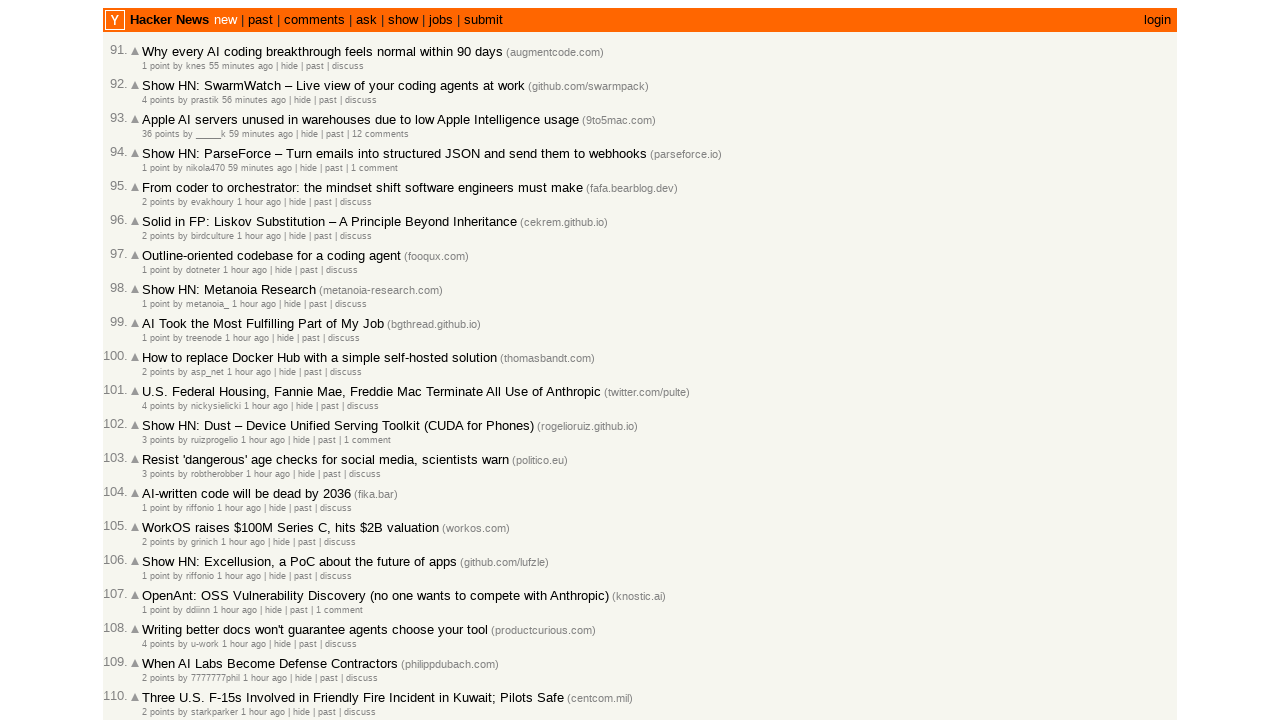

Added article 47221185 with timestamp 2026-03-02T17:35:03.000Z to collection (total: 100)
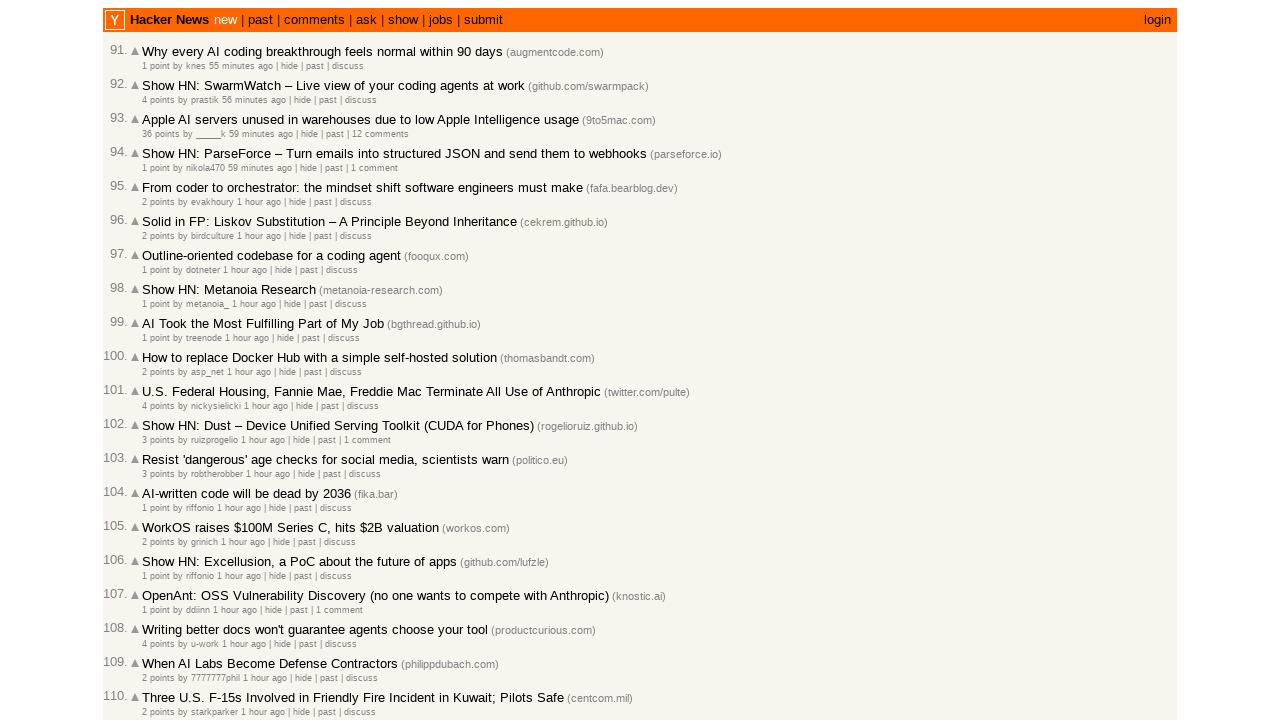

Successfully gathered 100 articles for verification
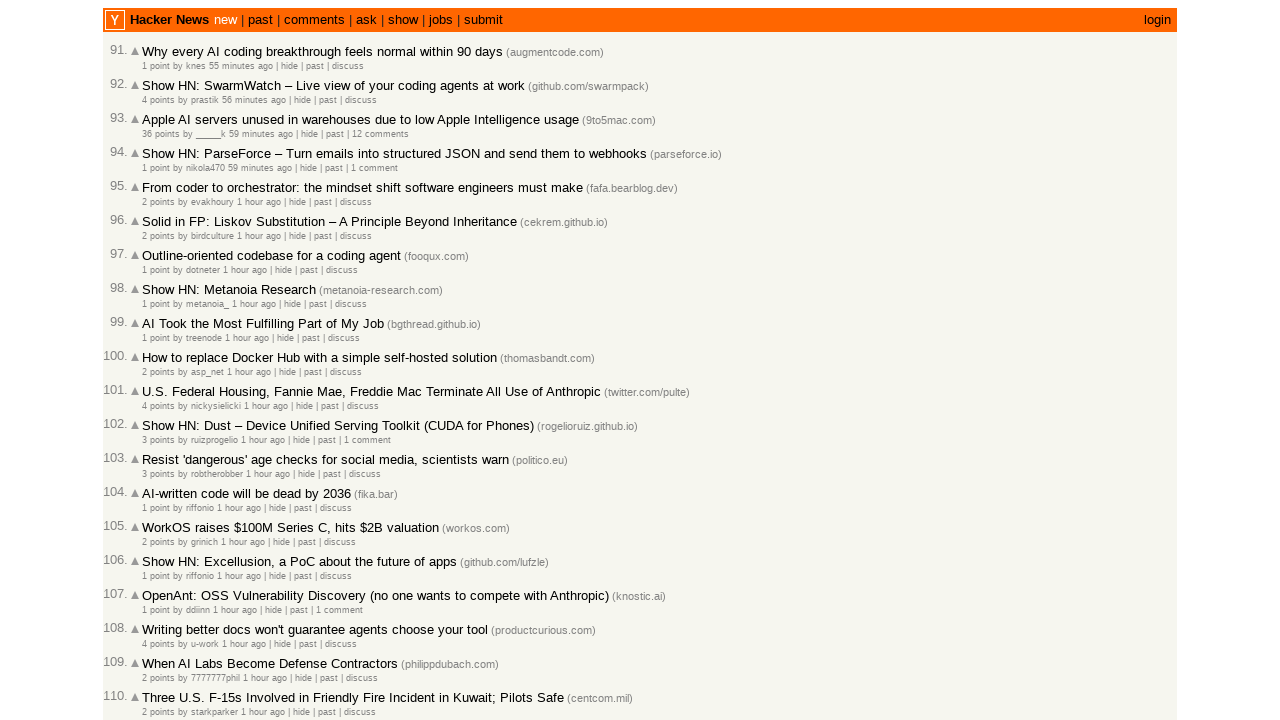

Comparing timestamps: article 47222126 (2026-03-02T18:38:36.000Z) vs article 47222117 (2026-03-02T18:38:14.000Z)
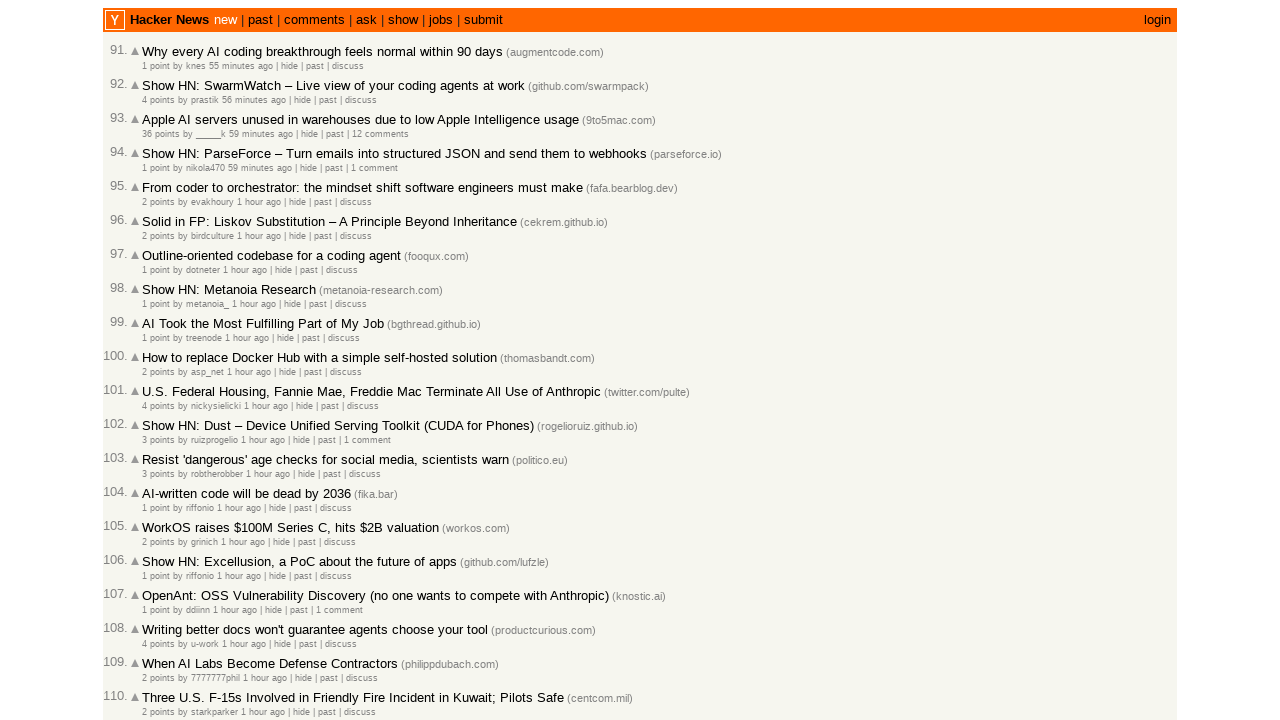

Comparing timestamps: article 47222117 (2026-03-02T18:38:14.000Z) vs article 47222115 (2026-03-02T18:37:56.000Z)
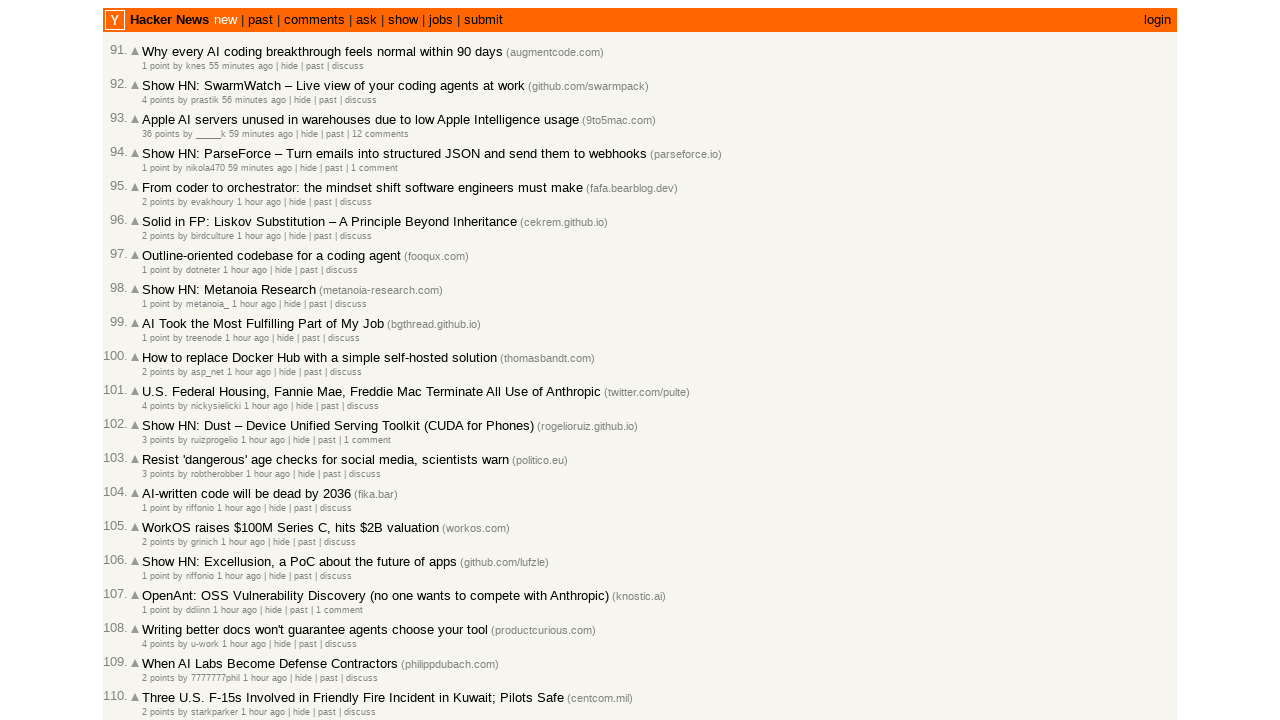

Comparing timestamps: article 47222115 (2026-03-02T18:37:56.000Z) vs article 47222109 (2026-03-02T18:37:28.000Z)
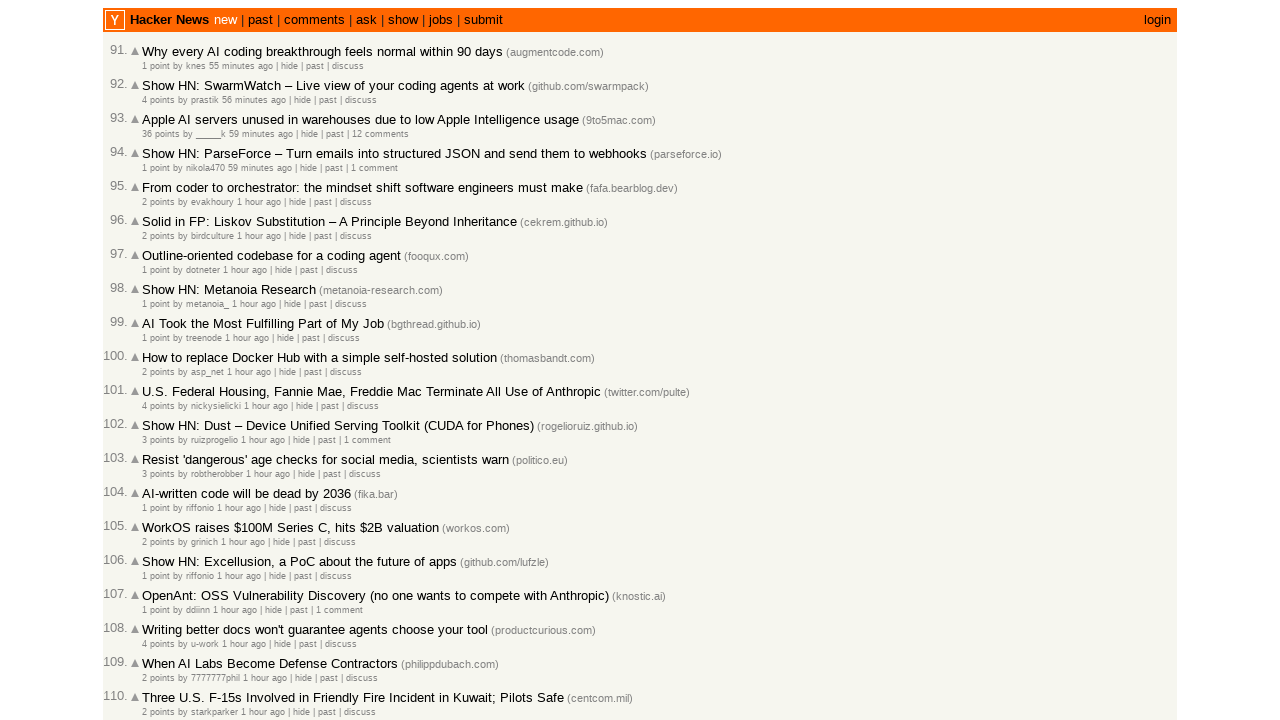

Comparing timestamps: article 47222109 (2026-03-02T18:37:28.000Z) vs article 47222092 (2026-03-02T18:36:28.000Z)
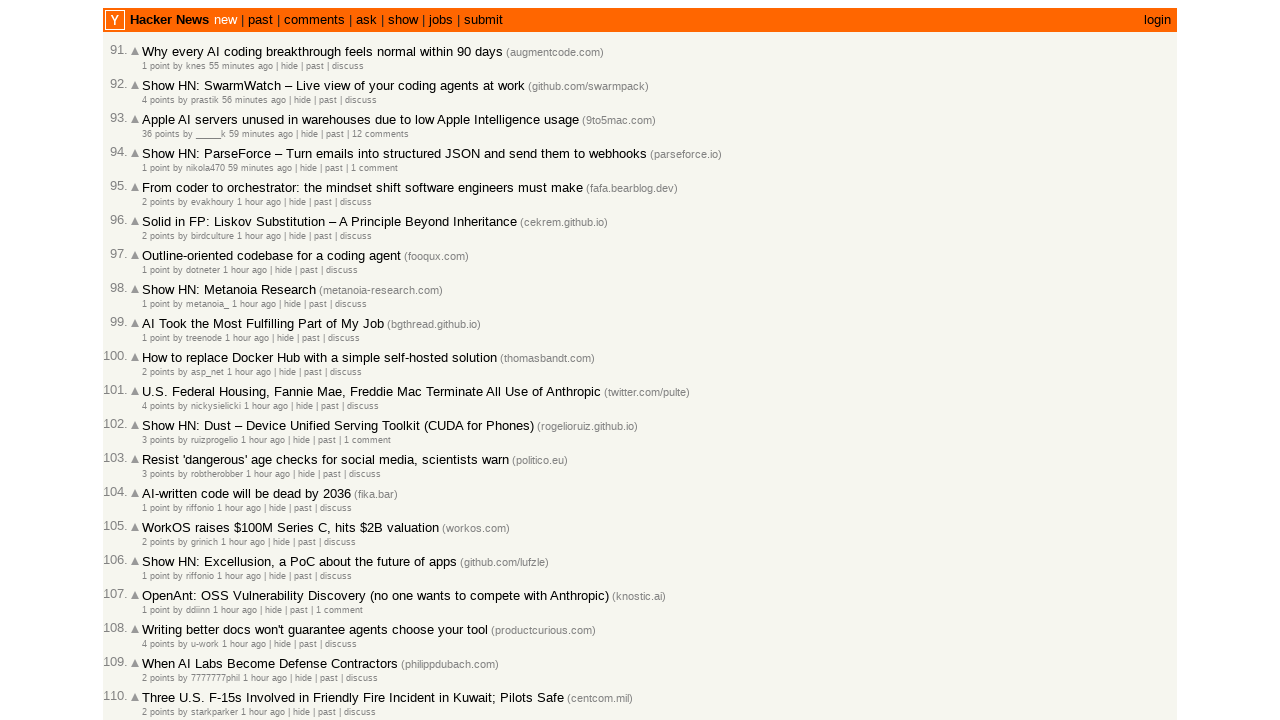

Comparing timestamps: article 47222092 (2026-03-02T18:36:28.000Z) vs article 47222091 (2026-03-02T18:36:24.000Z)
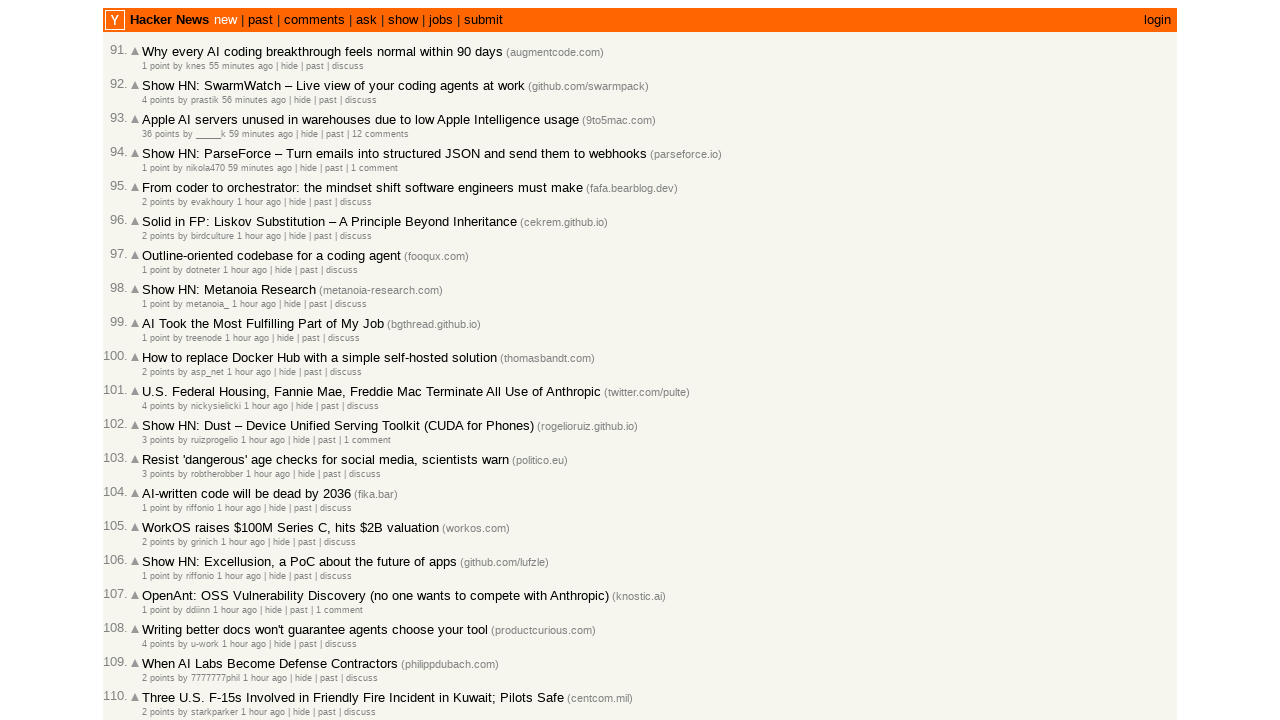

Comparing timestamps: article 47222091 (2026-03-02T18:36:24.000Z) vs article 47222081 (2026-03-02T18:35:38.000Z)
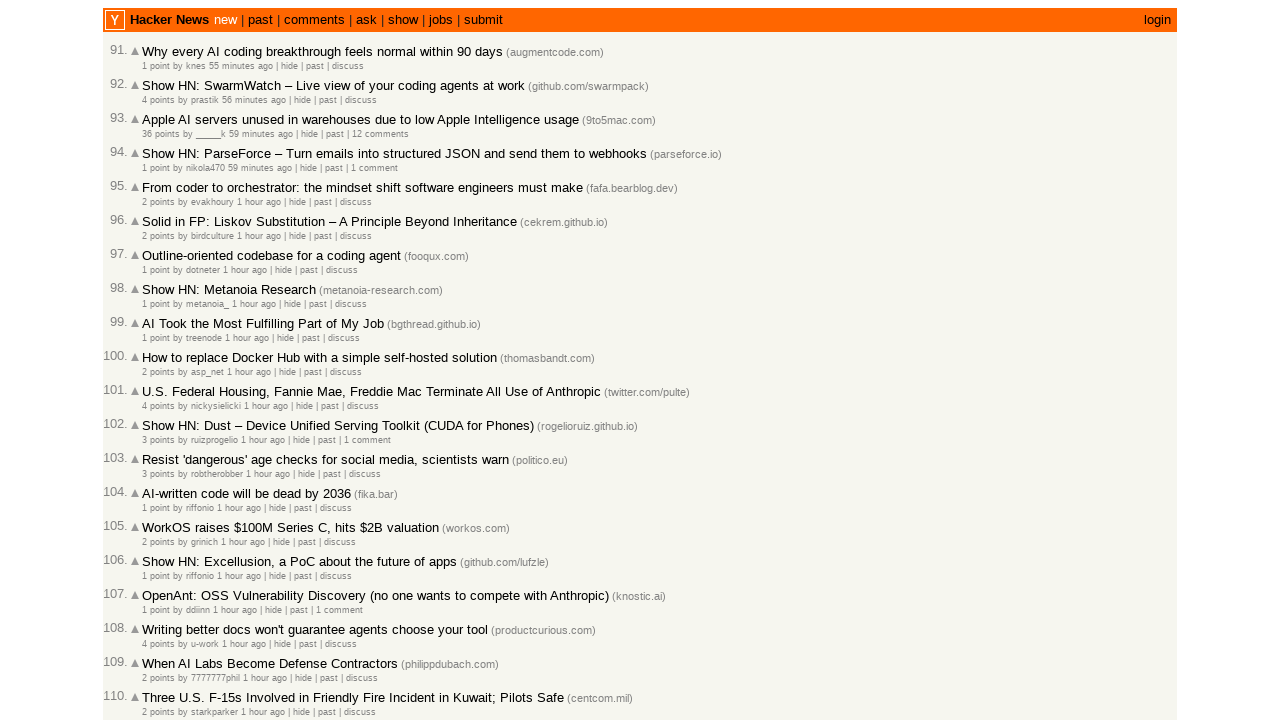

Comparing timestamps: article 47222081 (2026-03-02T18:35:38.000Z) vs article 47222075 (2026-03-02T18:34:49.000Z)
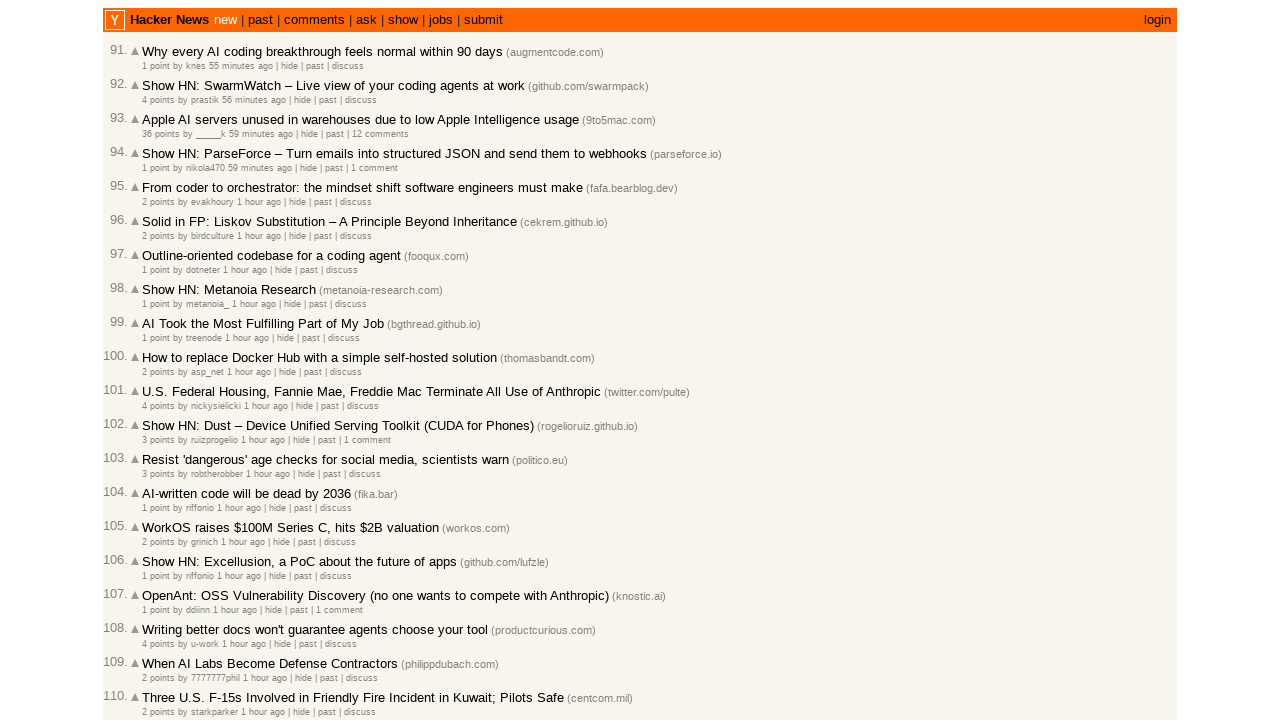

Comparing timestamps: article 47222075 (2026-03-02T18:34:49.000Z) vs article 47222063 (2026-03-02T18:33:41.000Z)
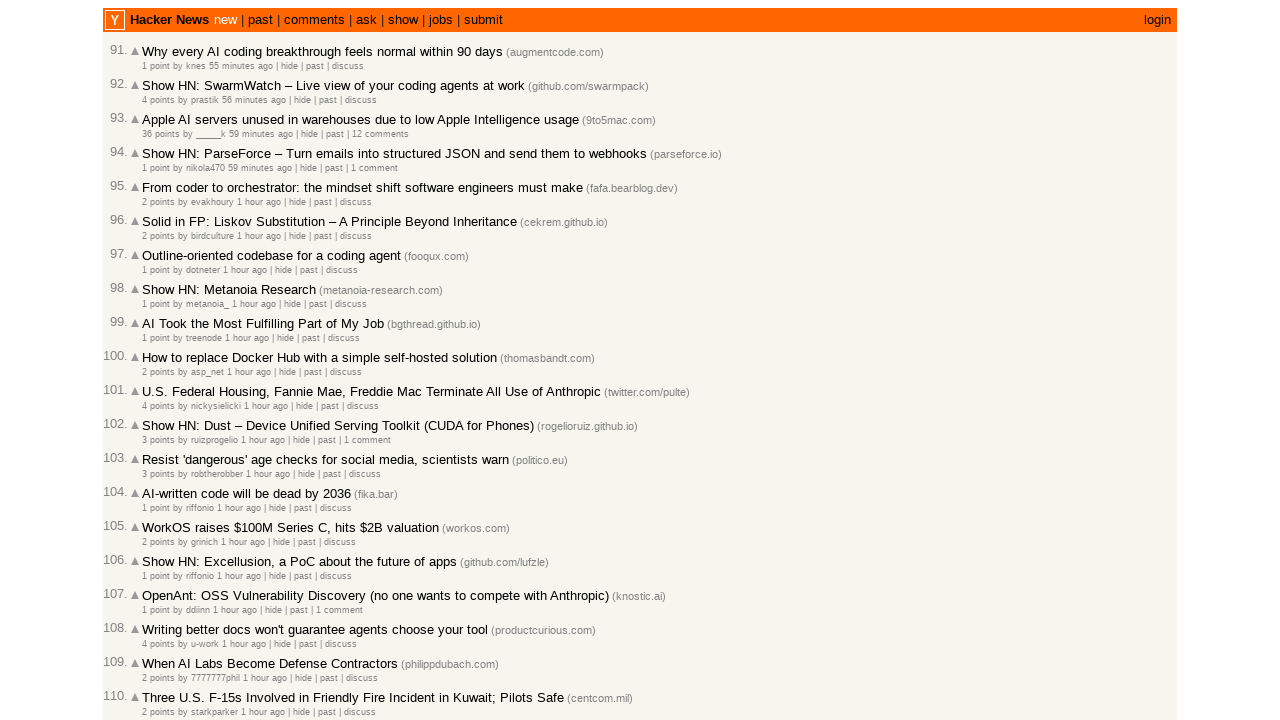

Comparing timestamps: article 47222063 (2026-03-02T18:33:41.000Z) vs article 47222061 (2026-03-02T18:33:31.000Z)
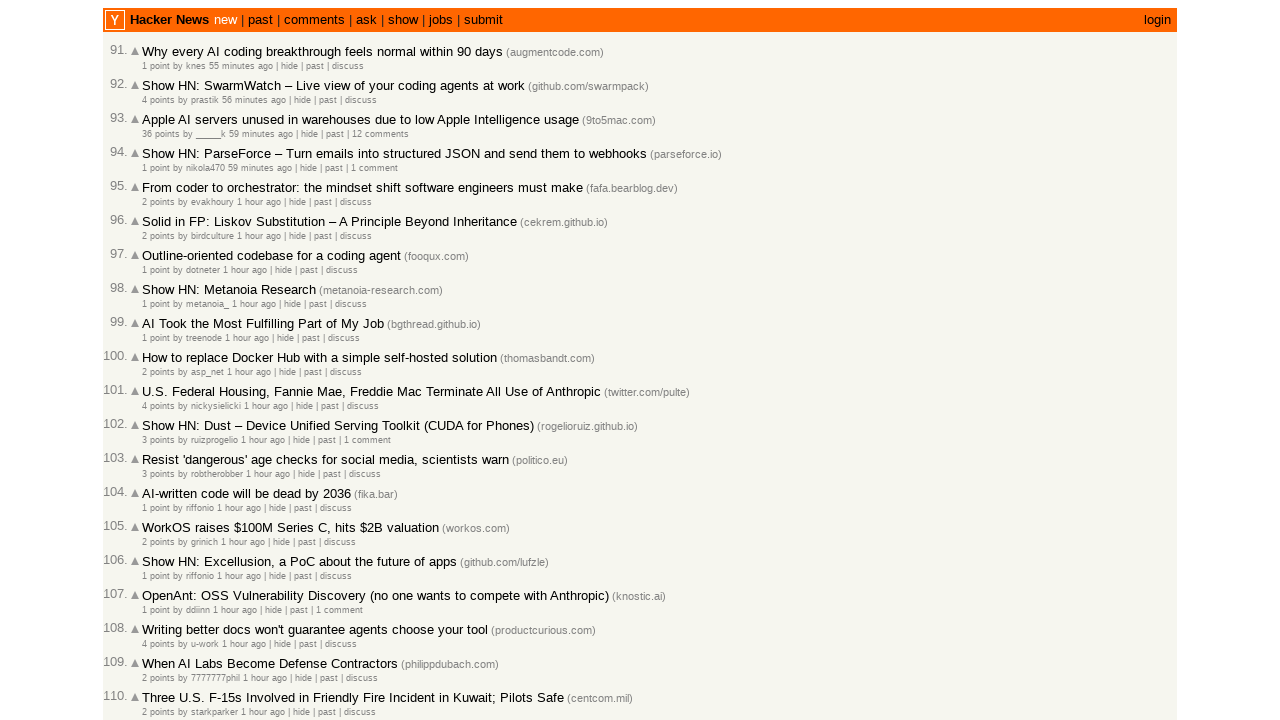

Comparing timestamps: article 47222061 (2026-03-02T18:33:31.000Z) vs article 47222055 (2026-03-02T18:33:11.000Z)
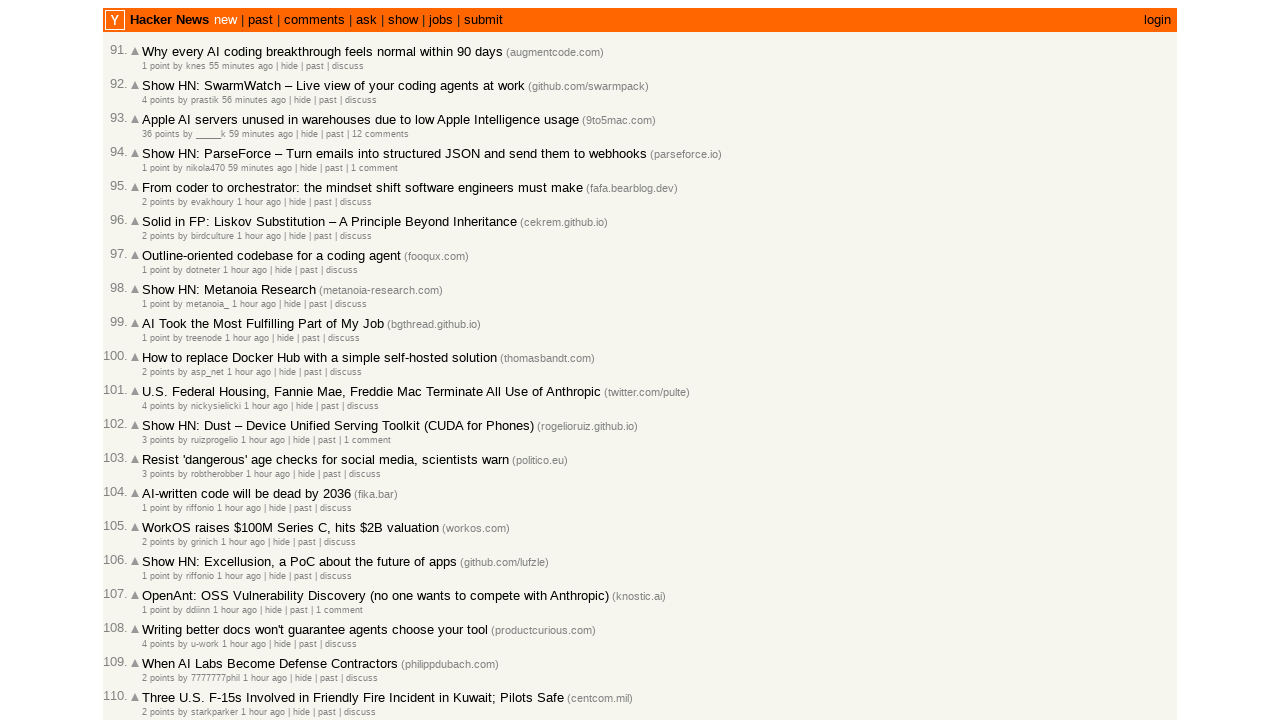

Comparing timestamps: article 47222055 (2026-03-02T18:33:11.000Z) vs article 47222054 (2026-03-02T18:32:59.000Z)
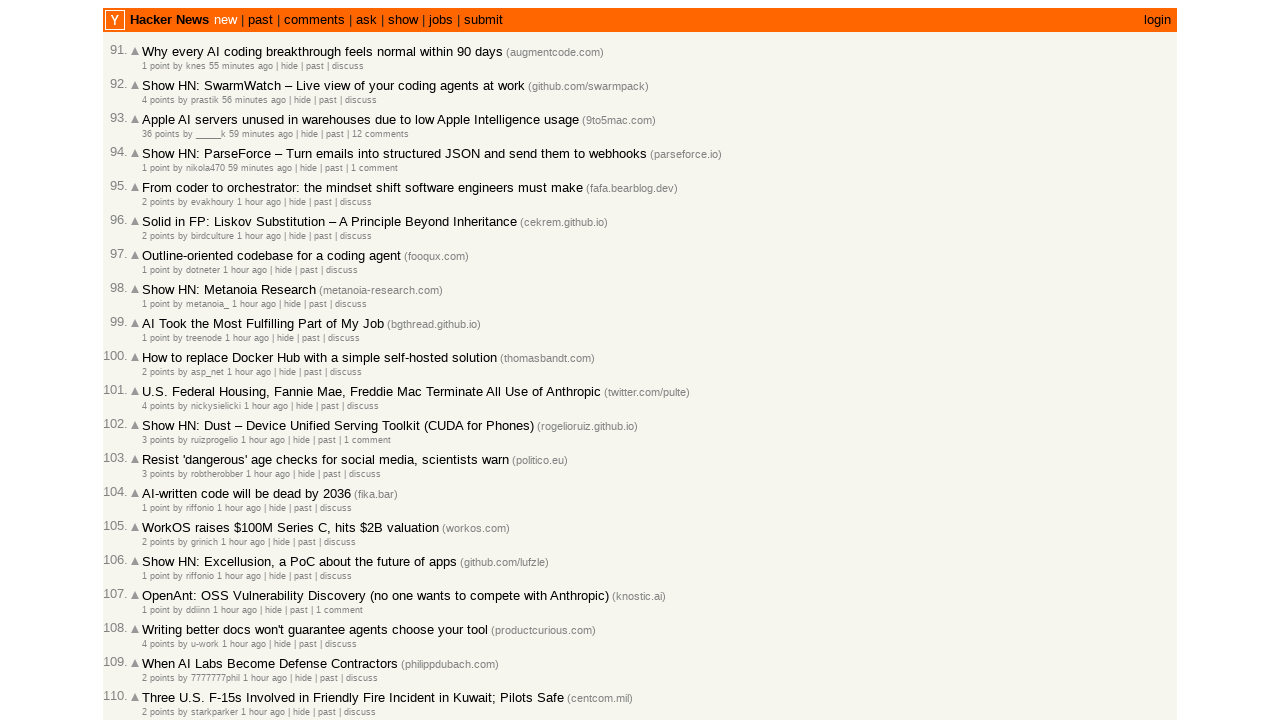

Comparing timestamps: article 47222054 (2026-03-02T18:32:59.000Z) vs article 47222050 (2026-03-02T18:32:49.000Z)
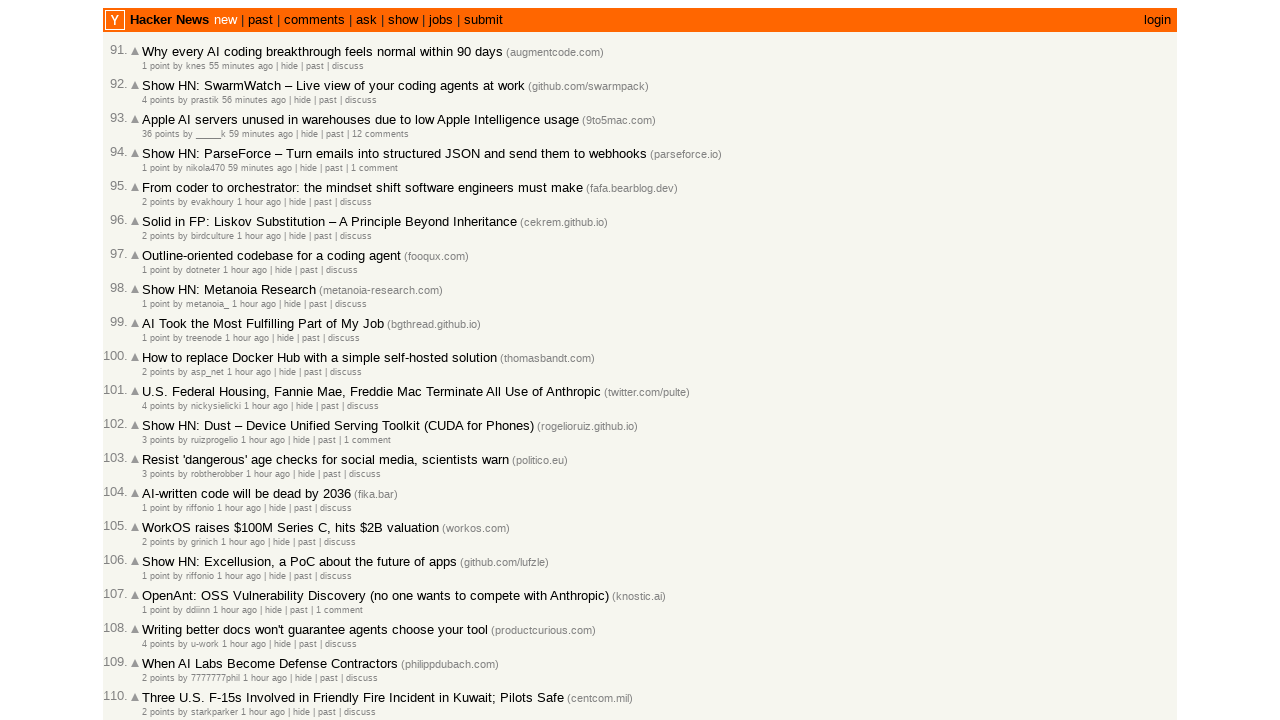

Comparing timestamps: article 47222050 (2026-03-02T18:32:49.000Z) vs article 47222045 (2026-03-02T18:32:30.000Z)
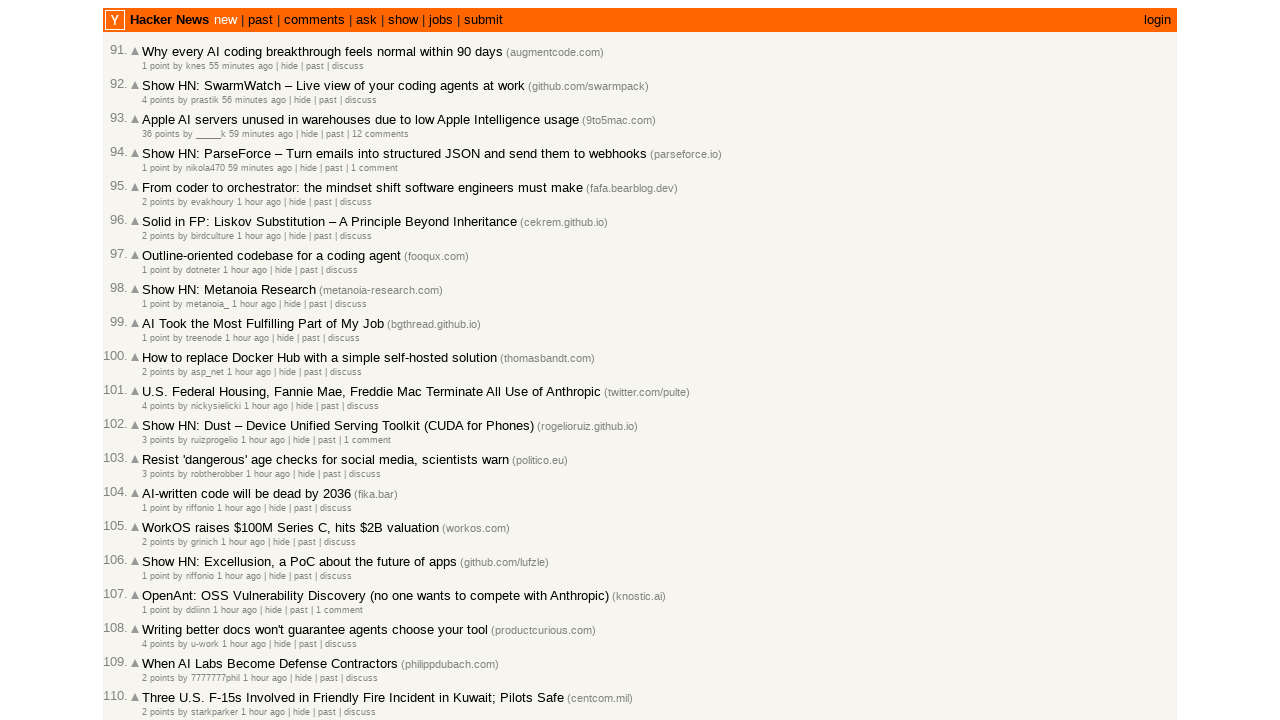

Comparing timestamps: article 47222045 (2026-03-02T18:32:30.000Z) vs article 47222032 (2026-03-02T18:31:21.000Z)
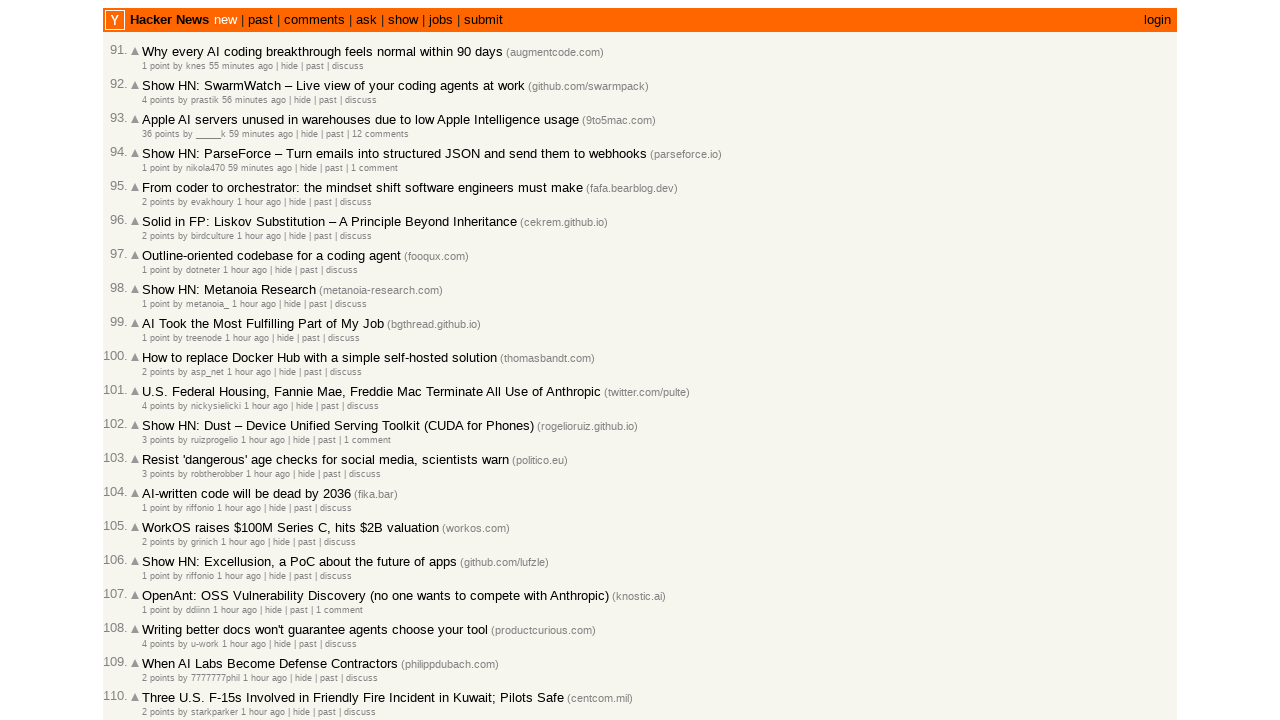

Comparing timestamps: article 47222032 (2026-03-02T18:31:21.000Z) vs article 47222016 (2026-03-02T18:30:21.000Z)
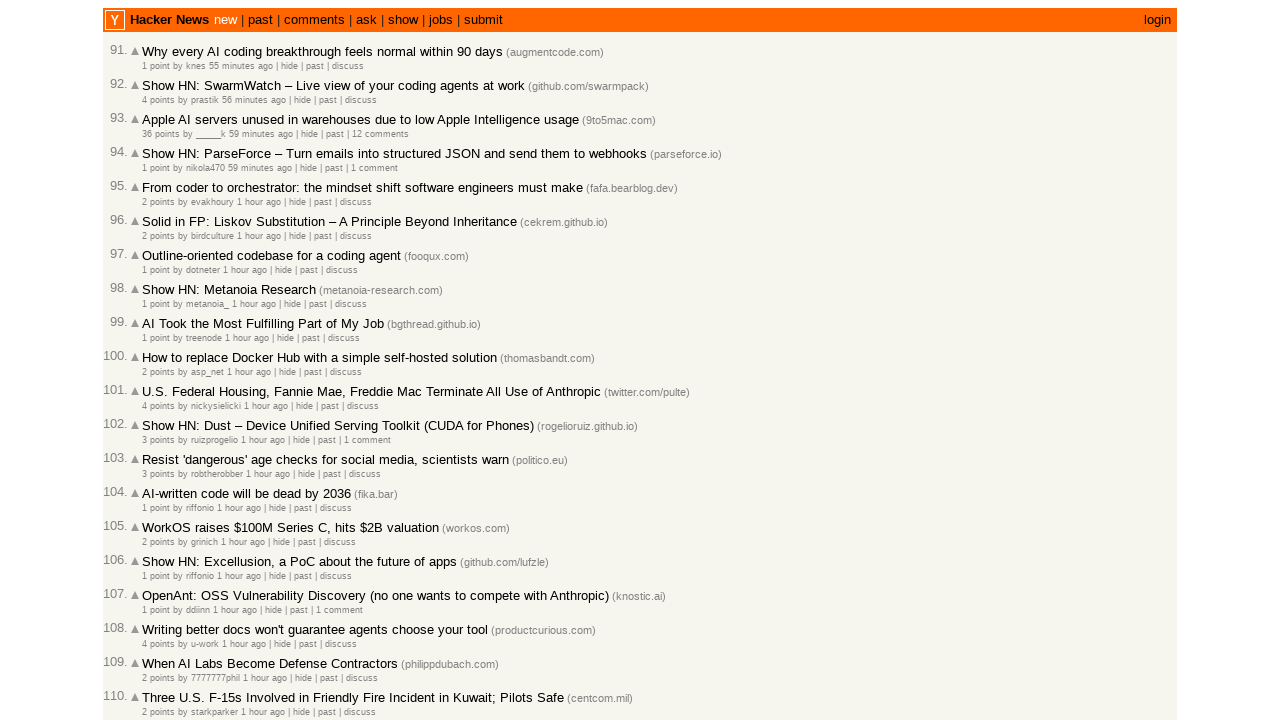

Comparing timestamps: article 47222016 (2026-03-02T18:30:21.000Z) vs article 47222011 (2026-03-02T18:30:08.000Z)
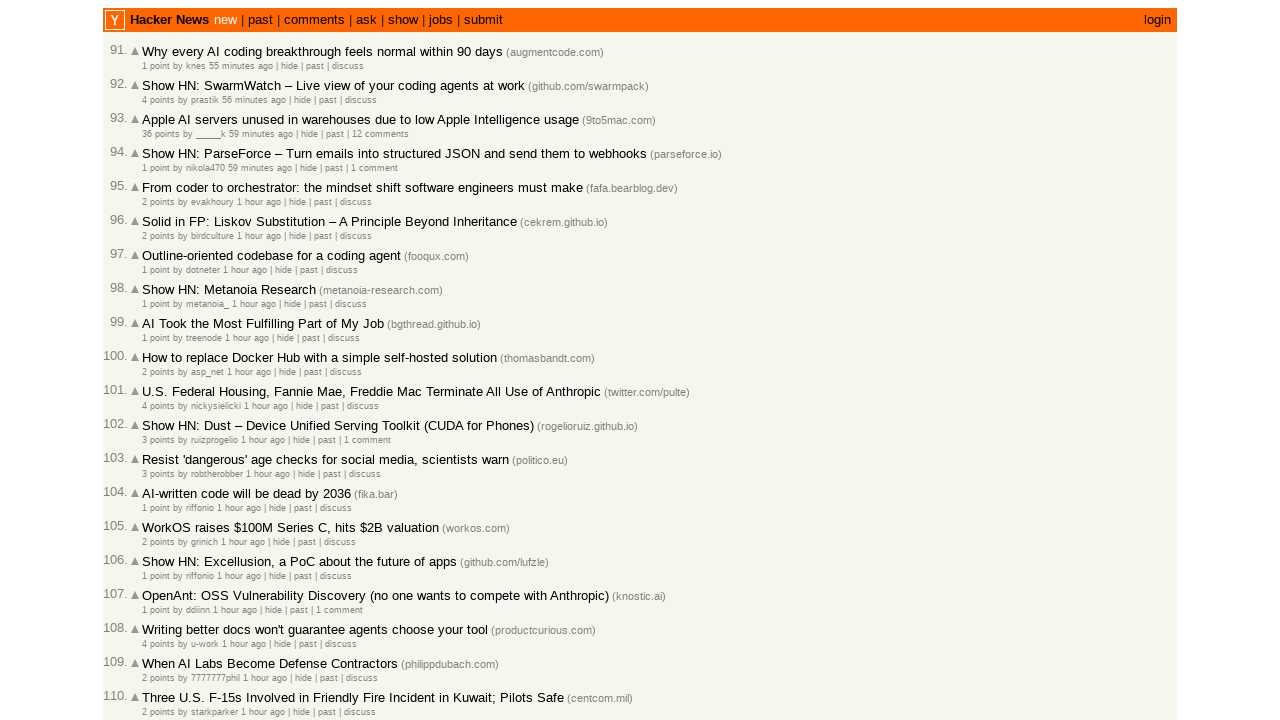

Comparing timestamps: article 47222011 (2026-03-02T18:30:08.000Z) vs article 47222010 (2026-03-02T18:30:04.000Z)
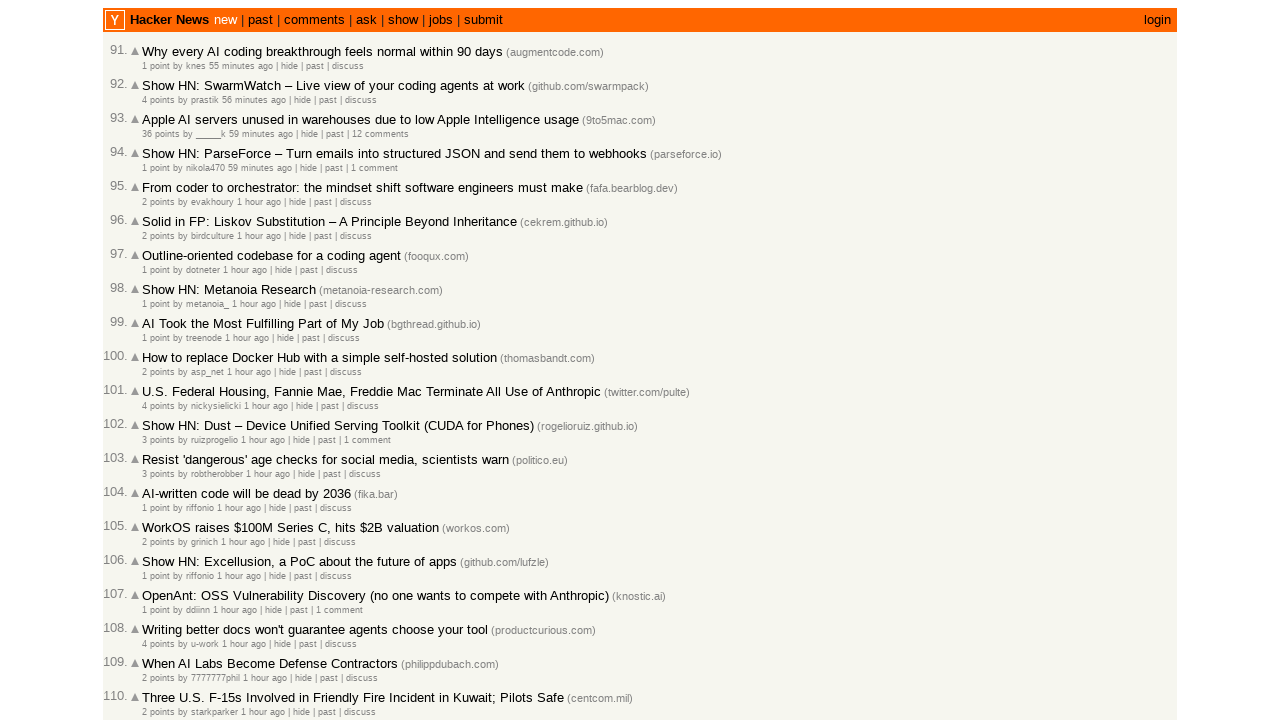

Comparing timestamps: article 47222010 (2026-03-02T18:30:04.000Z) vs article 47222006 (2026-03-02T18:29:51.000Z)
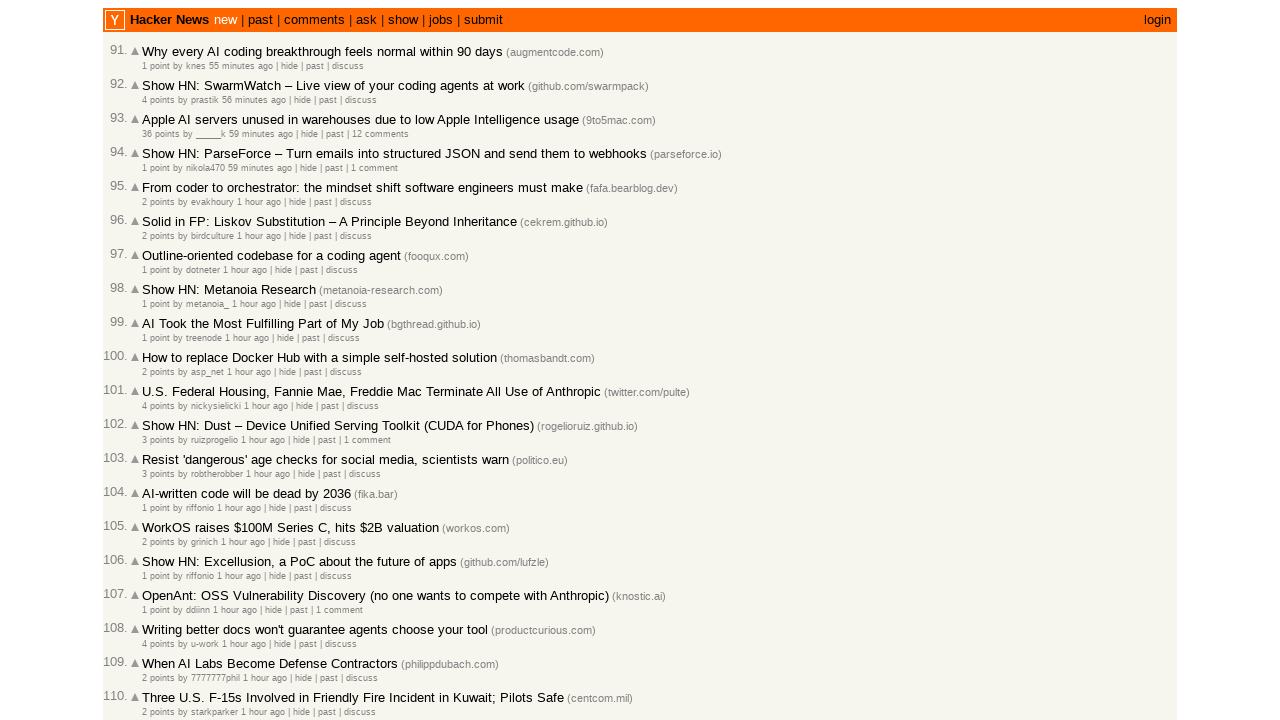

Comparing timestamps: article 47222006 (2026-03-02T18:29:51.000Z) vs article 47222002 (2026-03-02T18:29:45.000Z)
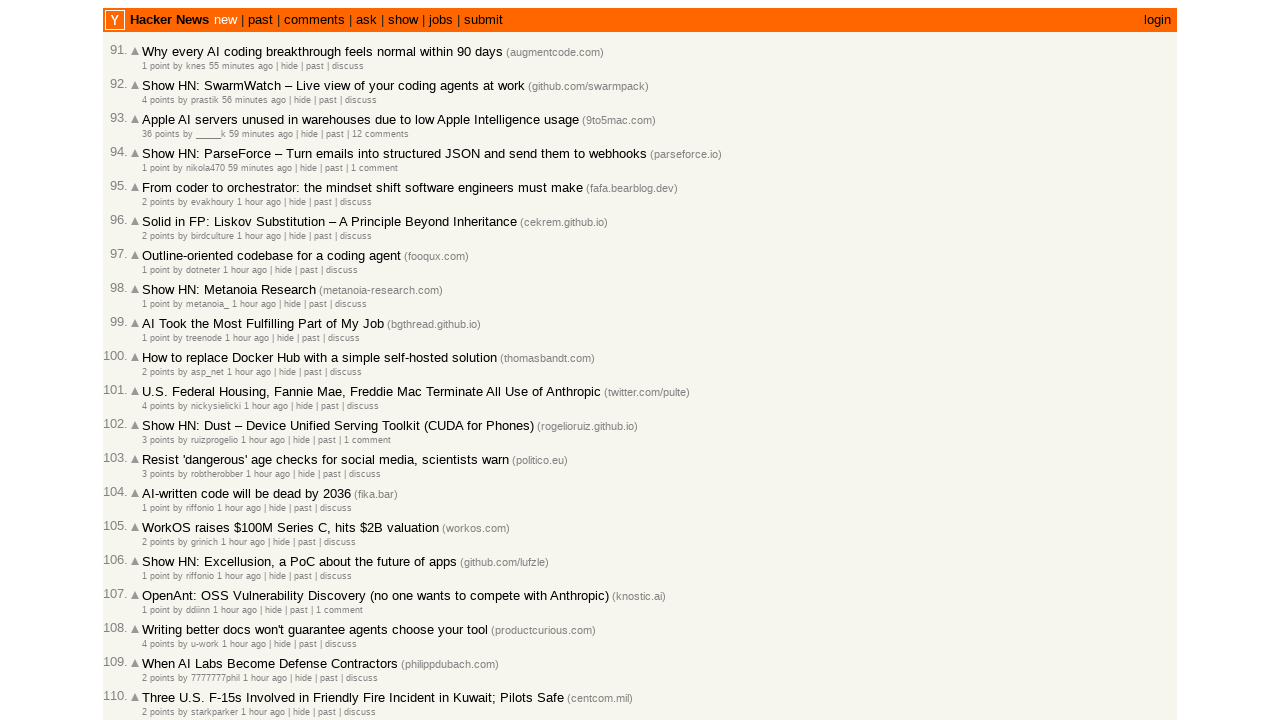

Comparing timestamps: article 47222002 (2026-03-02T18:29:45.000Z) vs article 47221994 (2026-03-02T18:29:26.000Z)
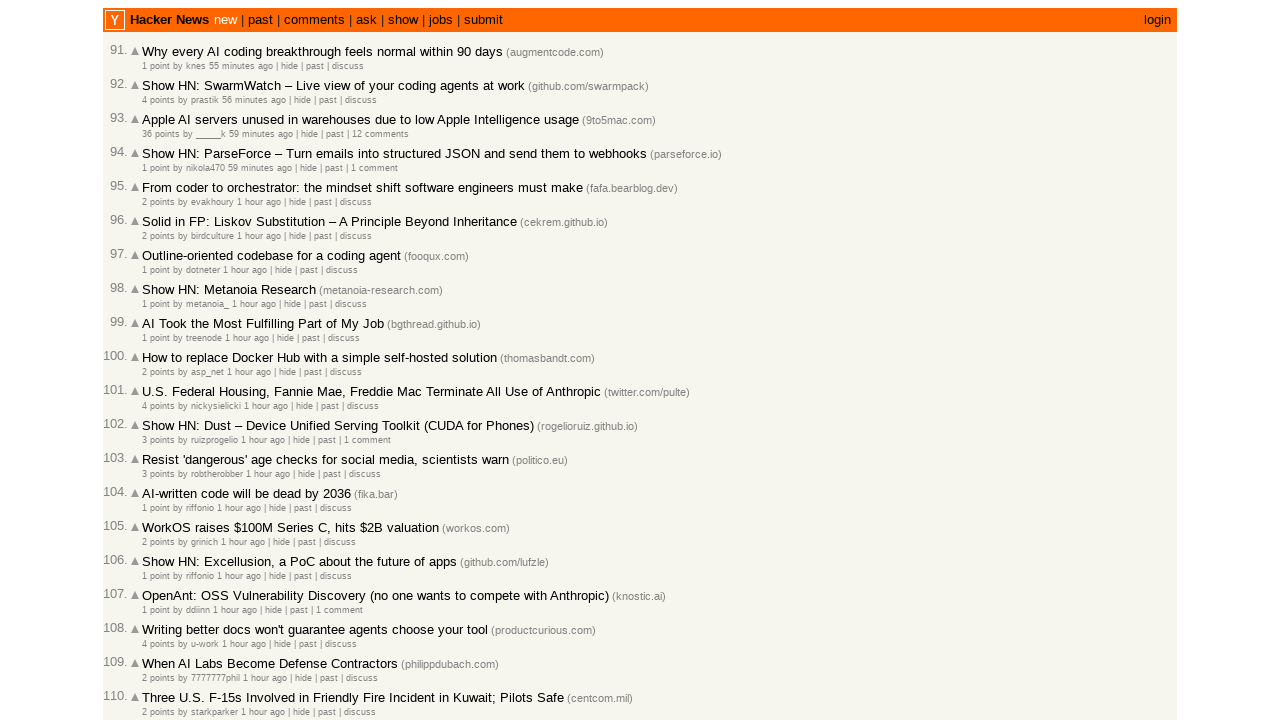

Comparing timestamps: article 47221994 (2026-03-02T18:29:26.000Z) vs article 47221981 (2026-03-02T18:28:49.000Z)
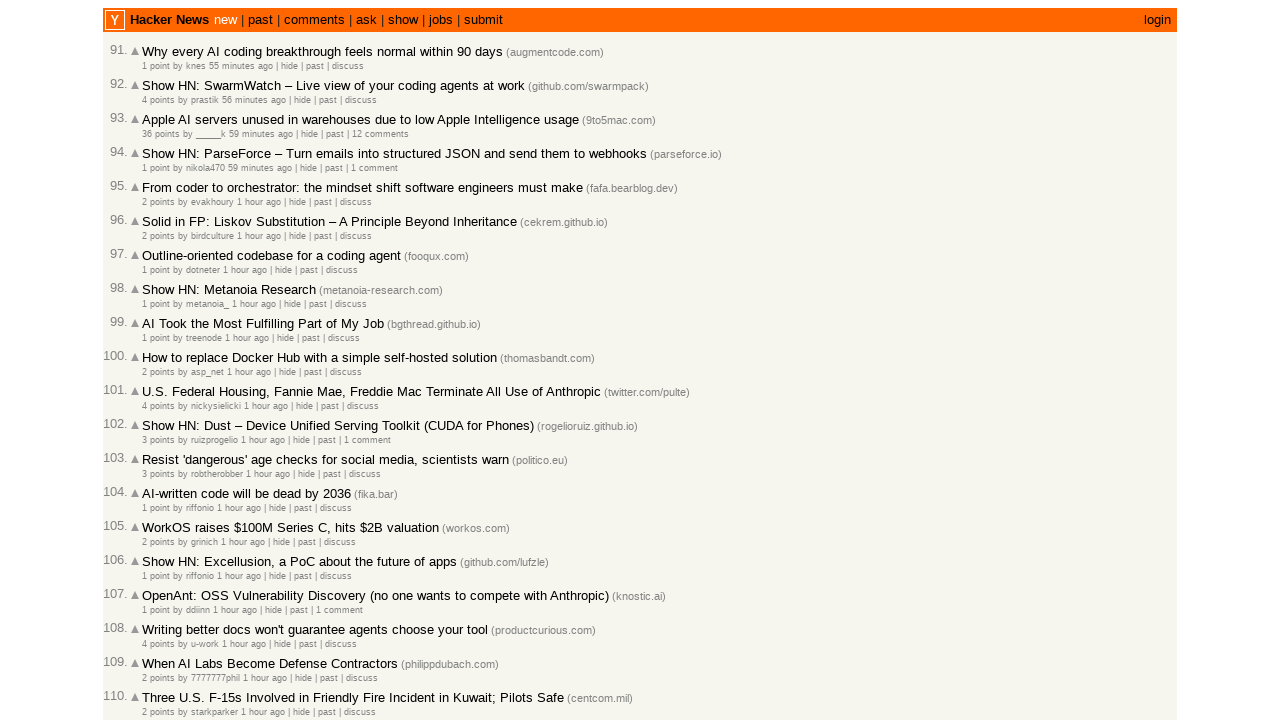

Comparing timestamps: article 47221981 (2026-03-02T18:28:49.000Z) vs article 47221977 (2026-03-02T18:28:43.000Z)
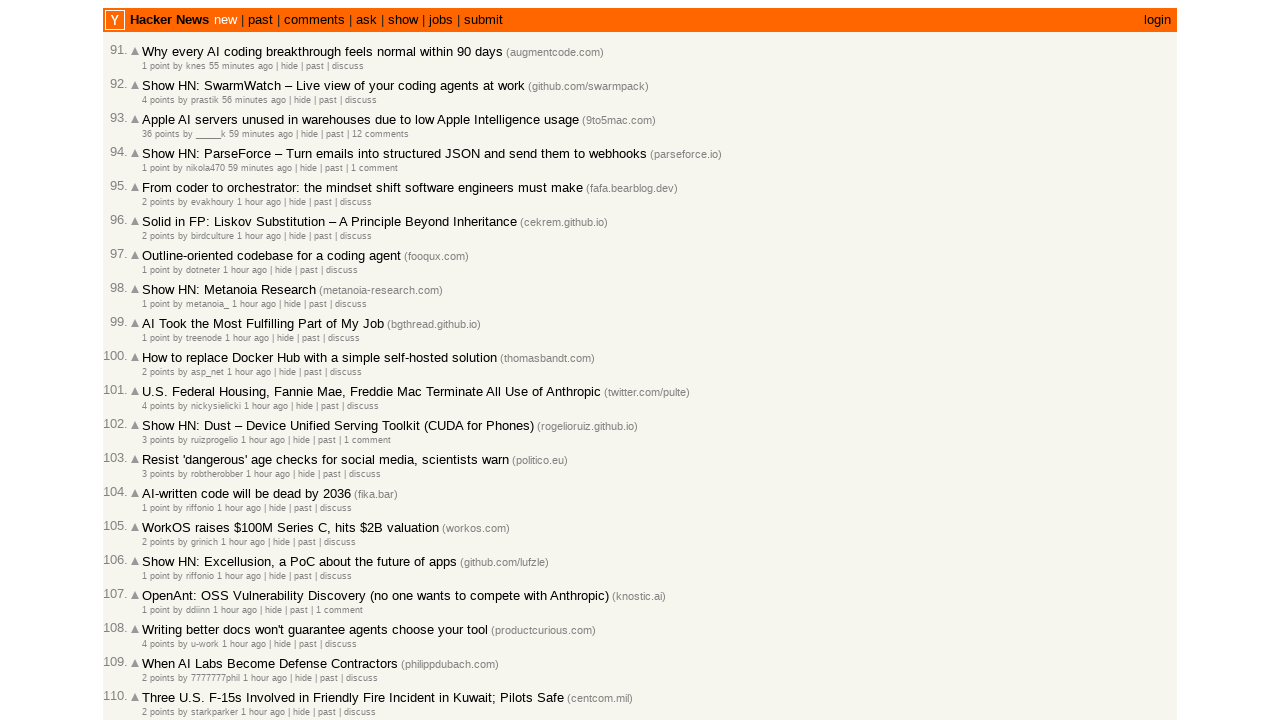

Comparing timestamps: article 47221977 (2026-03-02T18:28:43.000Z) vs article 47221973 (2026-03-02T18:28:39.000Z)
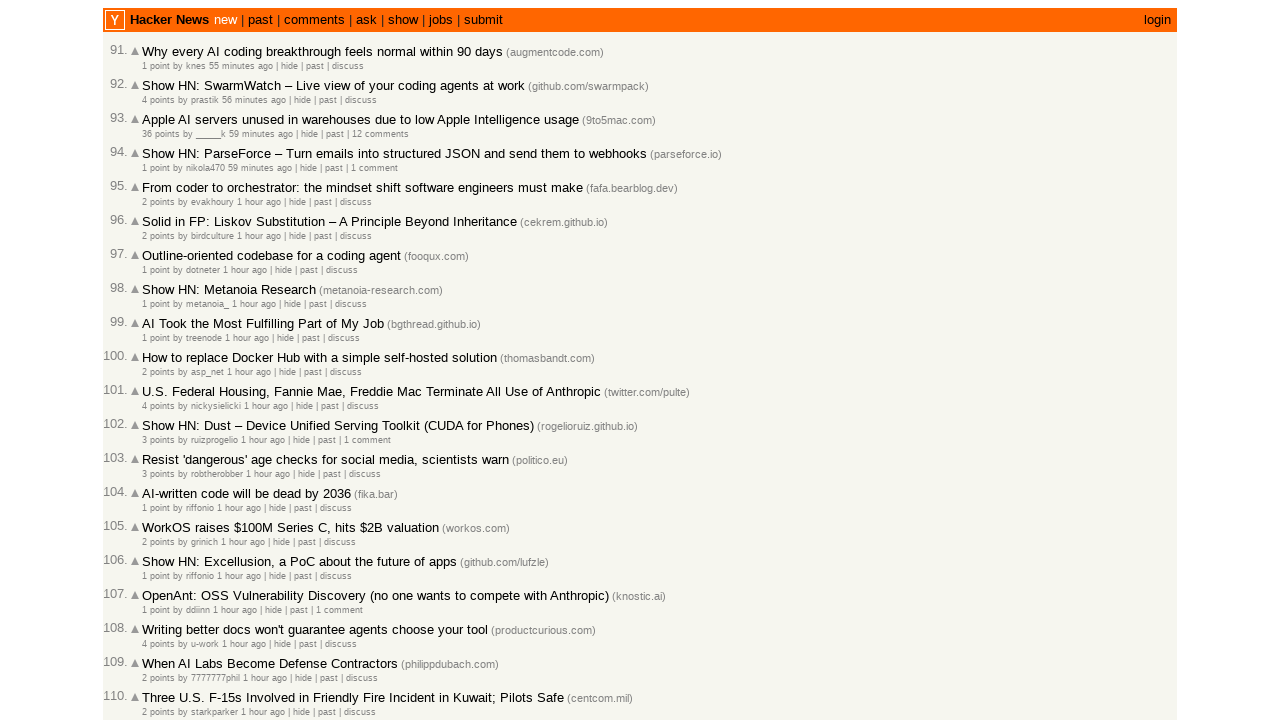

Comparing timestamps: article 47221973 (2026-03-02T18:28:39.000Z) vs article 47221971 (2026-03-02T18:28:37.000Z)
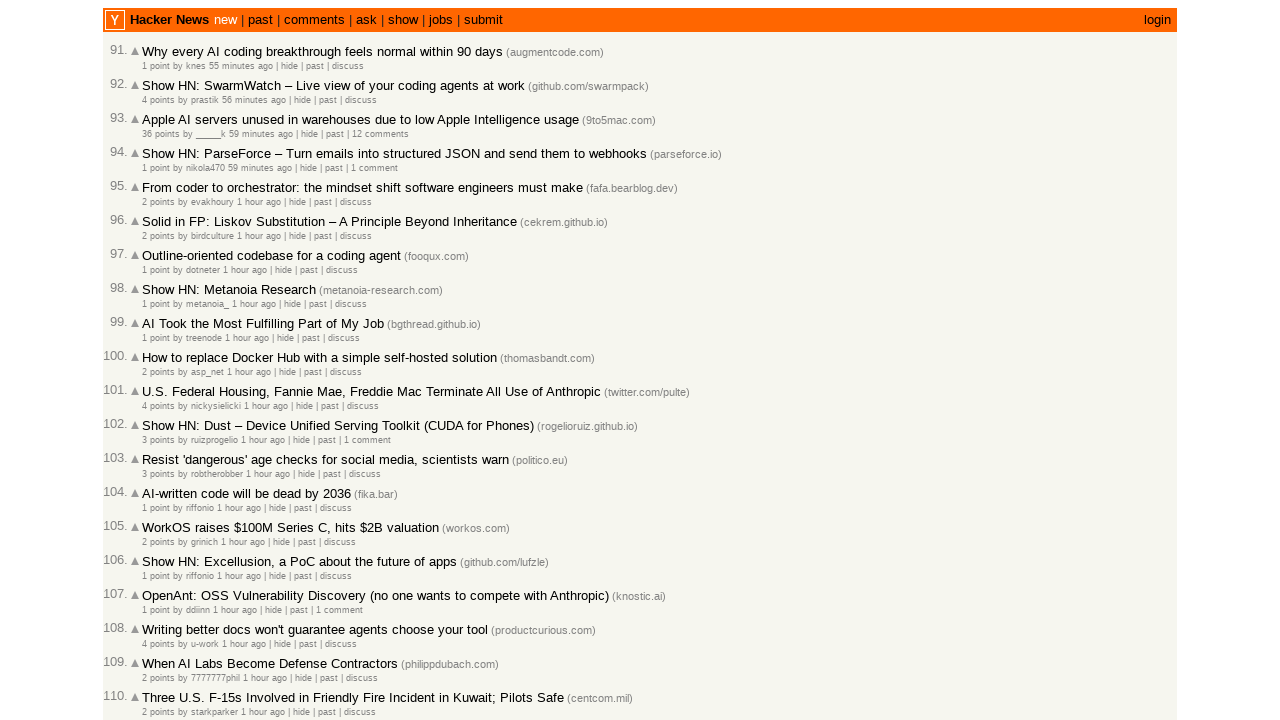

Comparing timestamps: article 47221971 (2026-03-02T18:28:37.000Z) vs article 47221965 (2026-03-02T18:28:35.000Z)
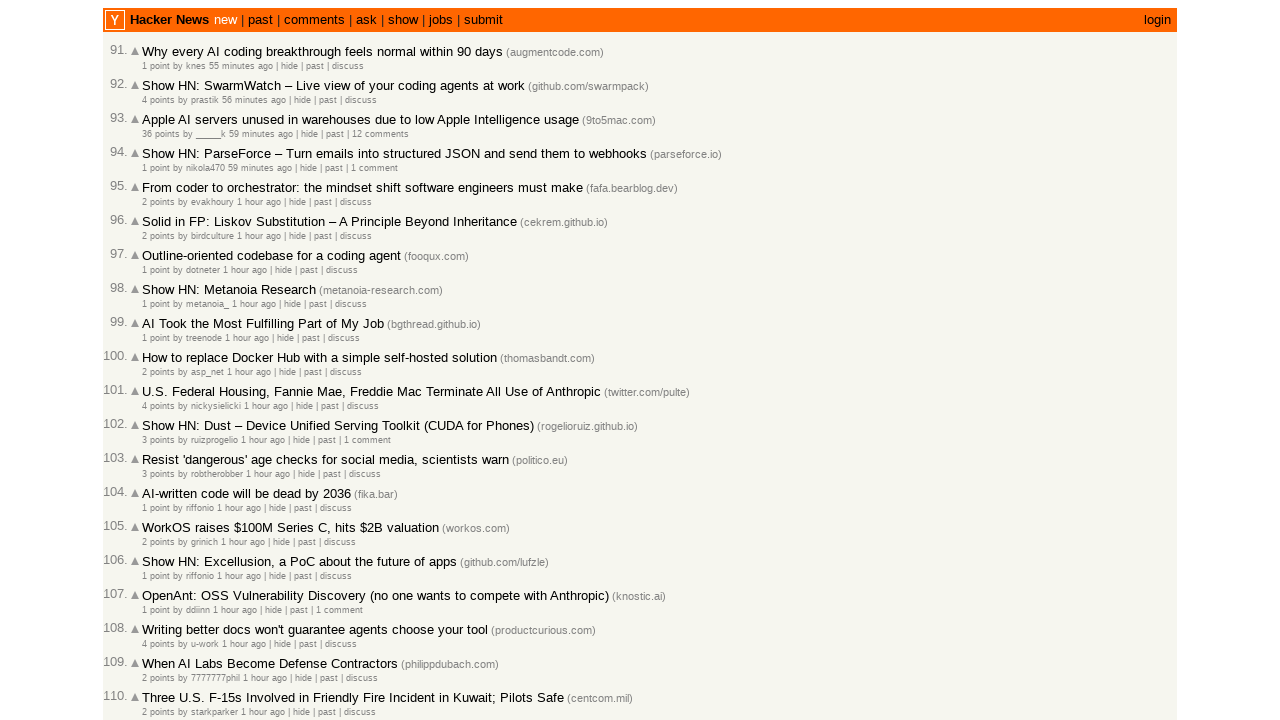

Comparing timestamps: article 47221965 (2026-03-02T18:28:35.000Z) vs article 47221952 (2026-03-02T18:27:51.000Z)
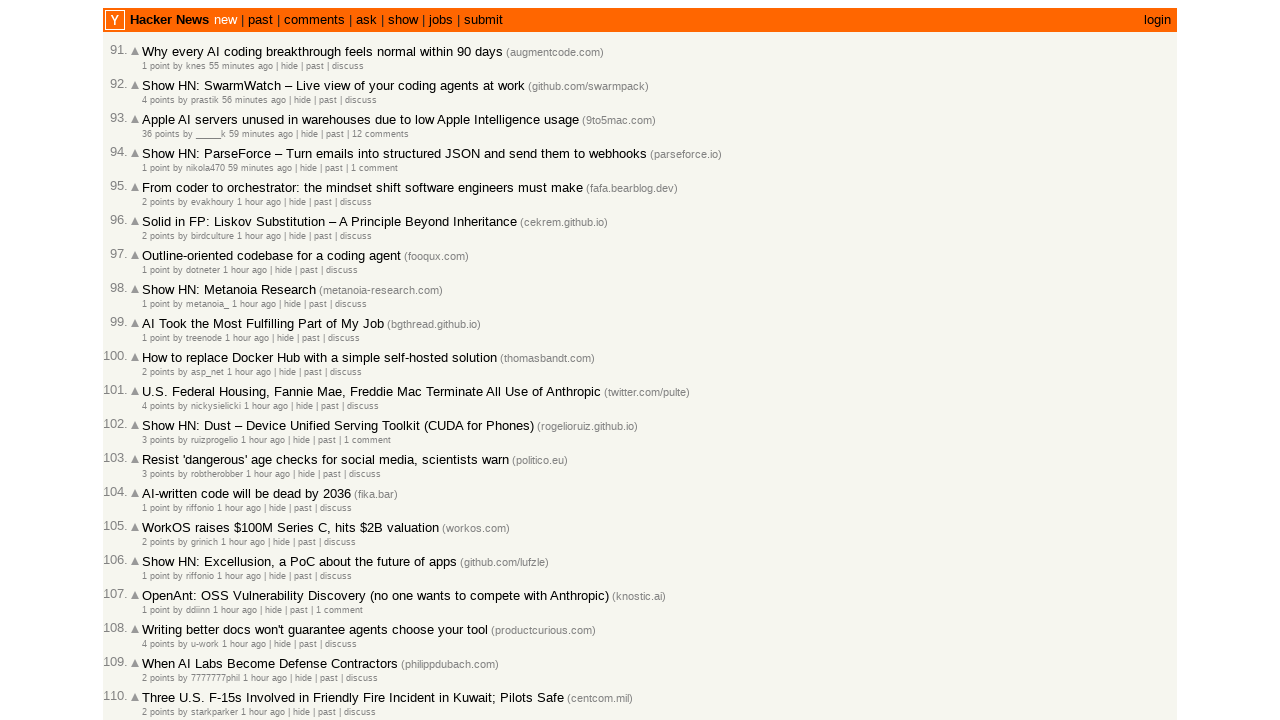

Comparing timestamps: article 47221952 (2026-03-02T18:27:51.000Z) vs article 47221947 (2026-03-02T18:27:36.000Z)
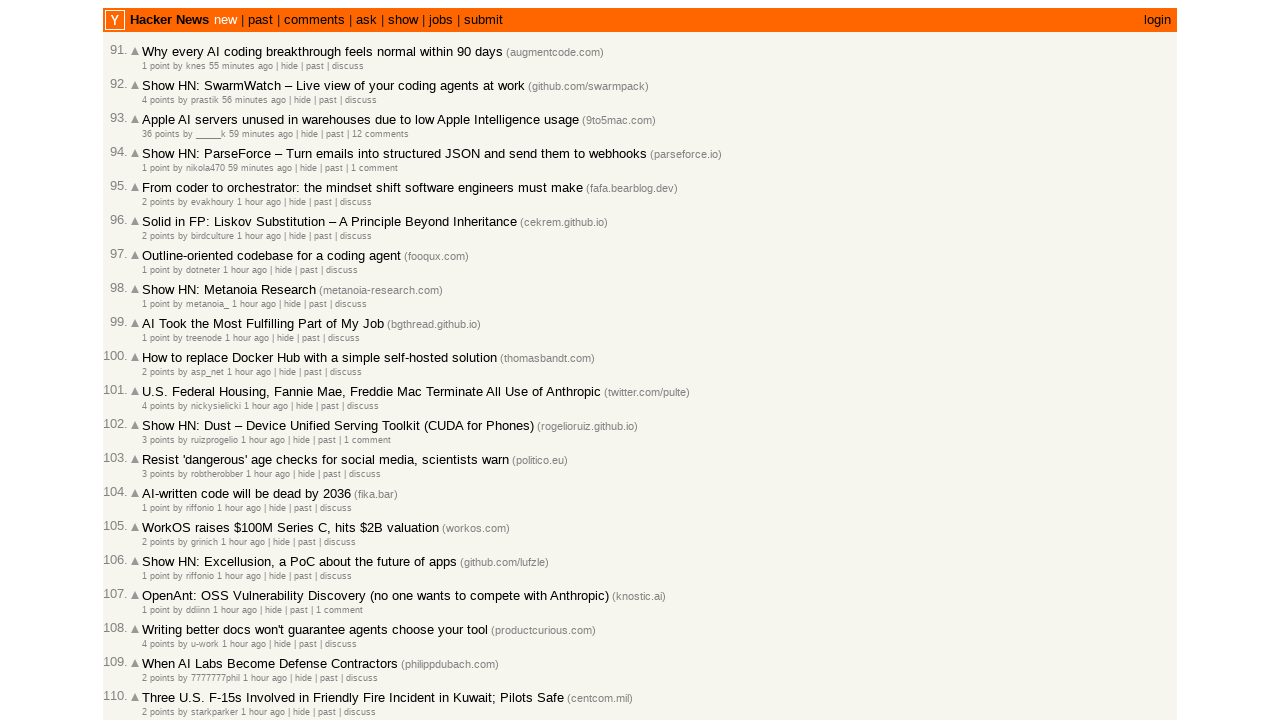

Comparing timestamps: article 47221947 (2026-03-02T18:27:36.000Z) vs article 47221929 (2026-03-02T18:26:07.000Z)
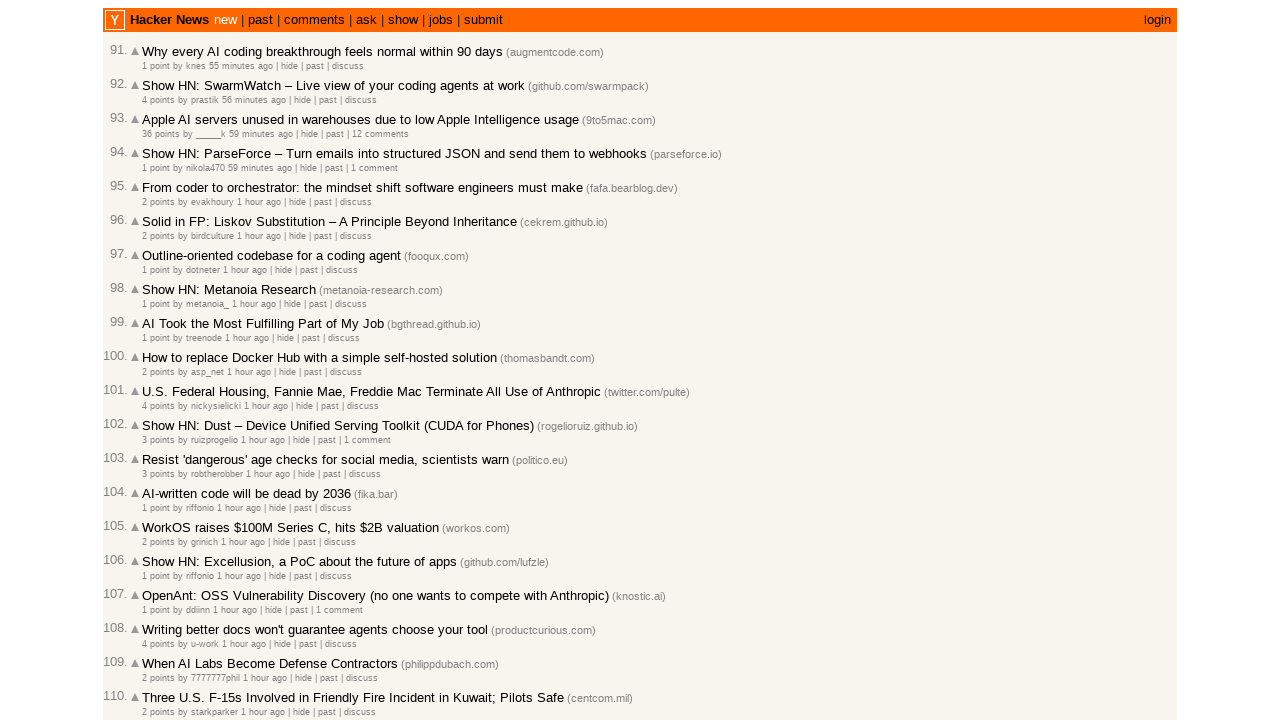

Comparing timestamps: article 47221929 (2026-03-02T18:26:07.000Z) vs article 47221901 (2026-03-02T18:23:44.000Z)
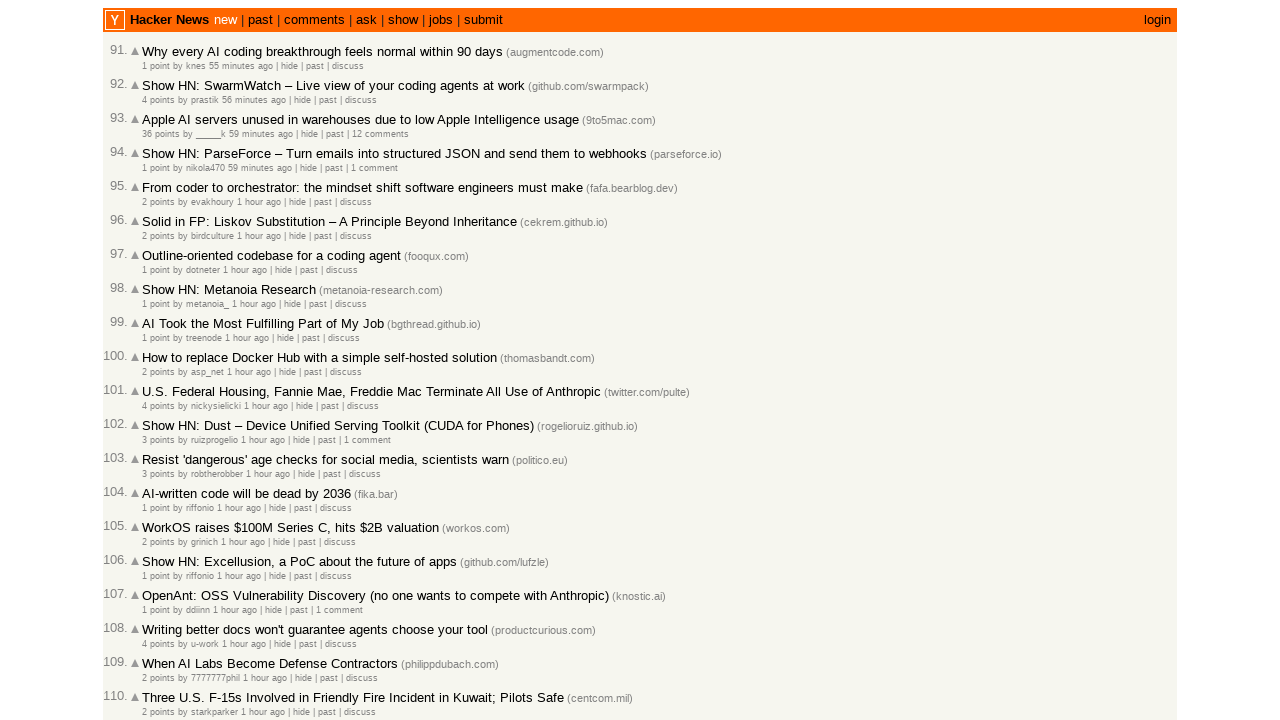

Comparing timestamps: article 47221901 (2026-03-02T18:23:44.000Z) vs article 47221887 (2026-03-02T18:22:43.000Z)
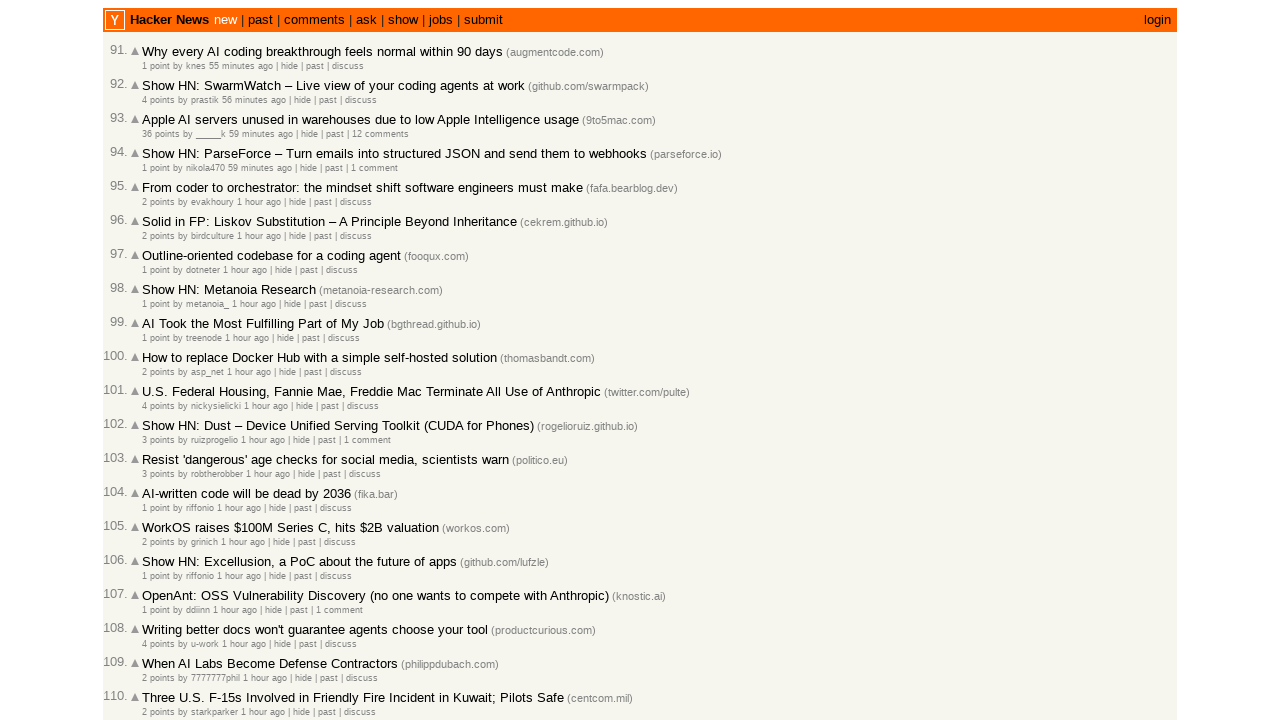

Comparing timestamps: article 47221887 (2026-03-02T18:22:43.000Z) vs article 47221883 (2026-03-02T18:22:13.000Z)
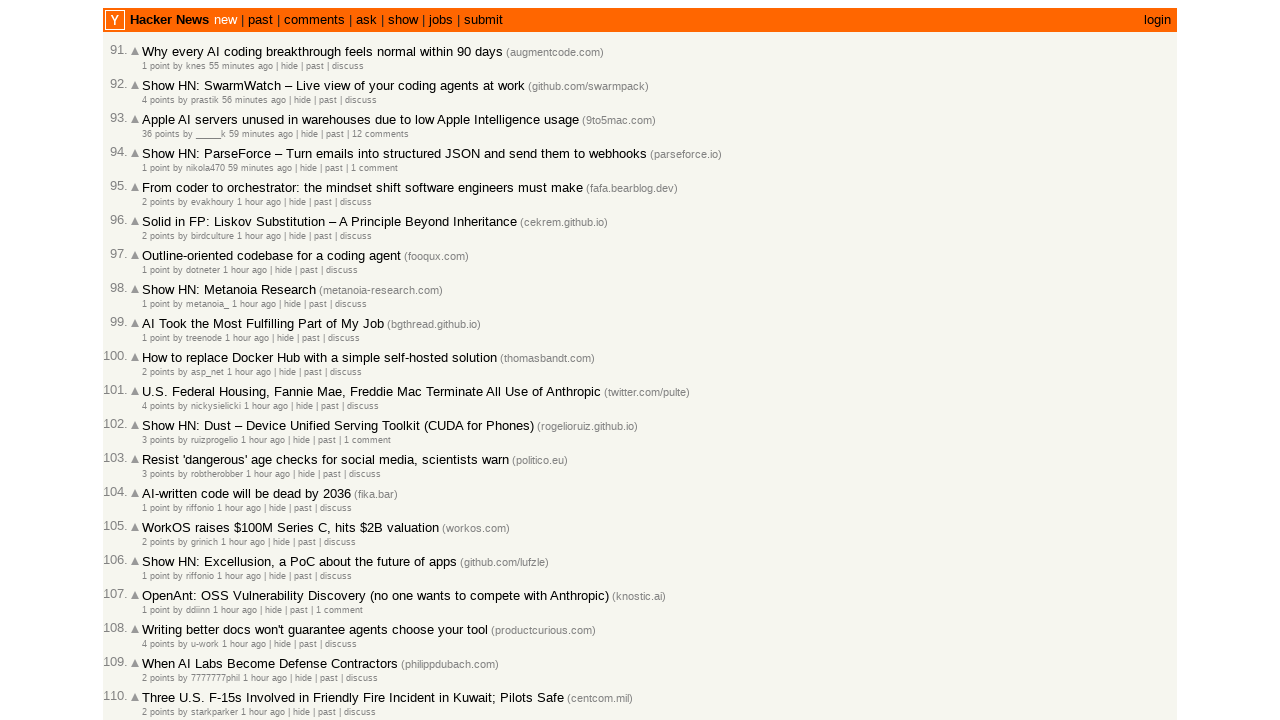

Comparing timestamps: article 47221883 (2026-03-02T18:22:13.000Z) vs article 47221879 (2026-03-02T18:22:10.000Z)
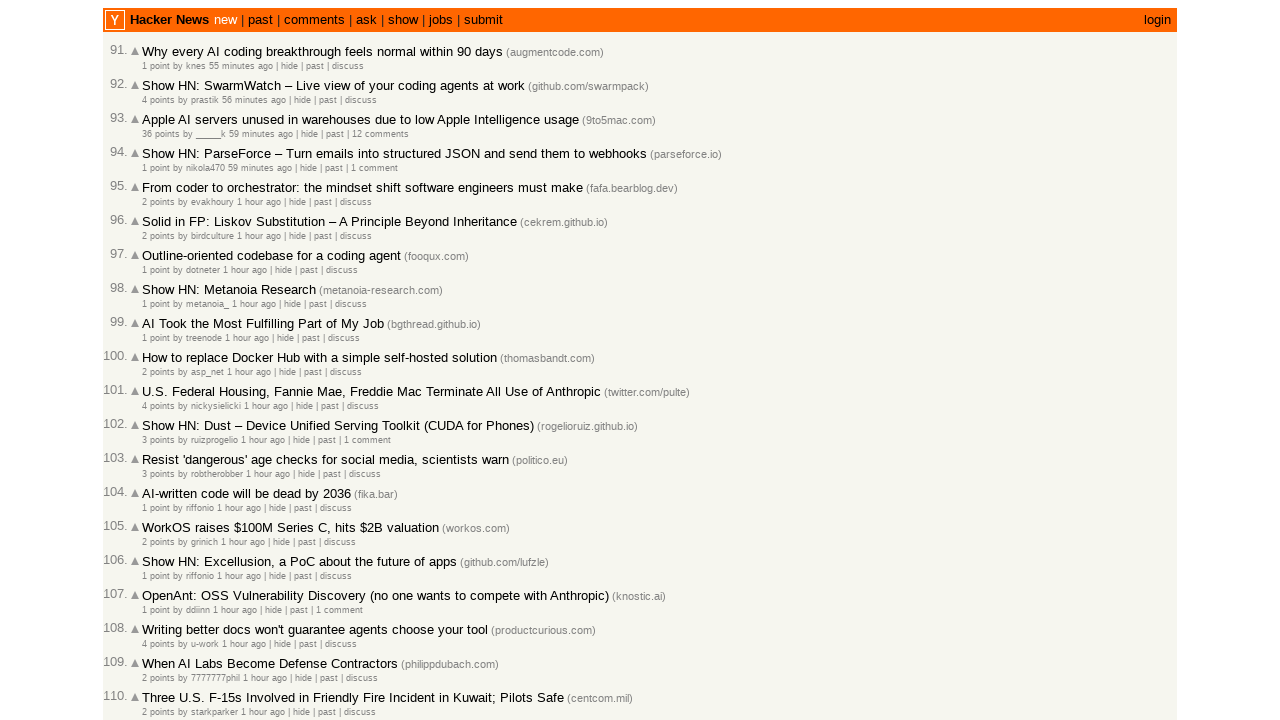

Comparing timestamps: article 47221879 (2026-03-02T18:22:10.000Z) vs article 47221874 (2026-03-02T18:22:00.000Z)
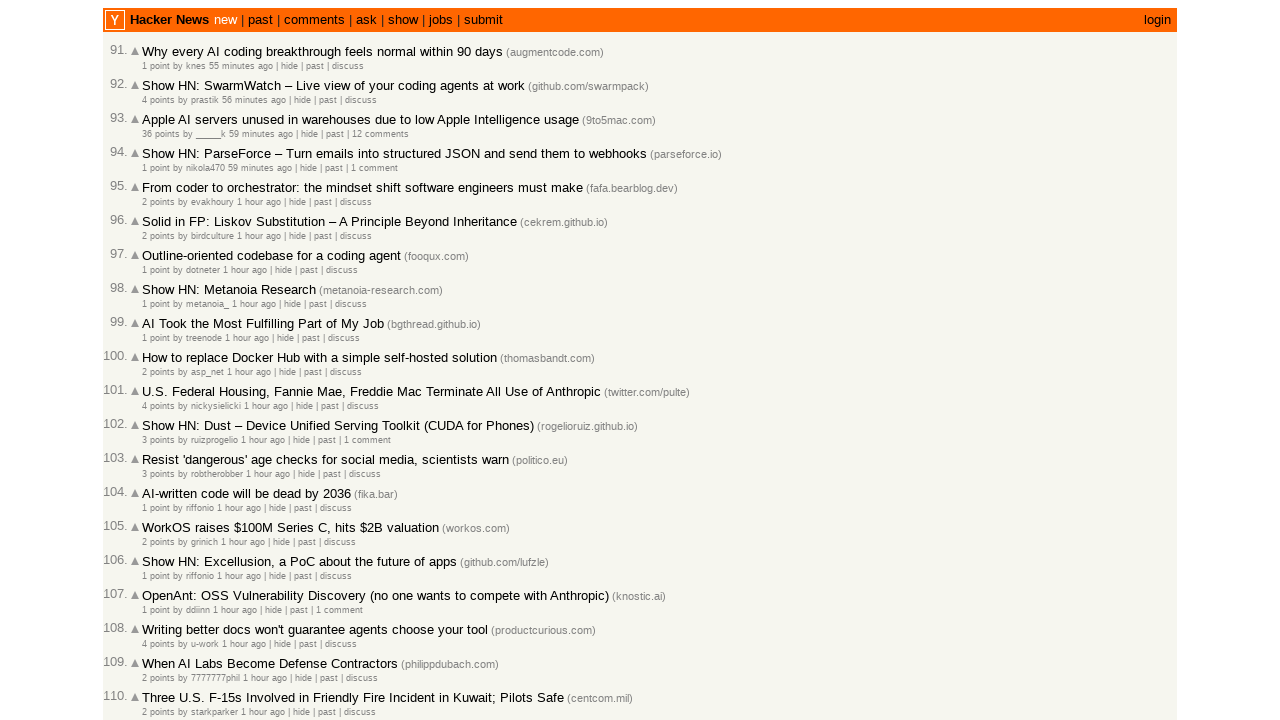

Comparing timestamps: article 47221874 (2026-03-02T18:22:00.000Z) vs article 47221866 (2026-03-02T18:21:29.000Z)
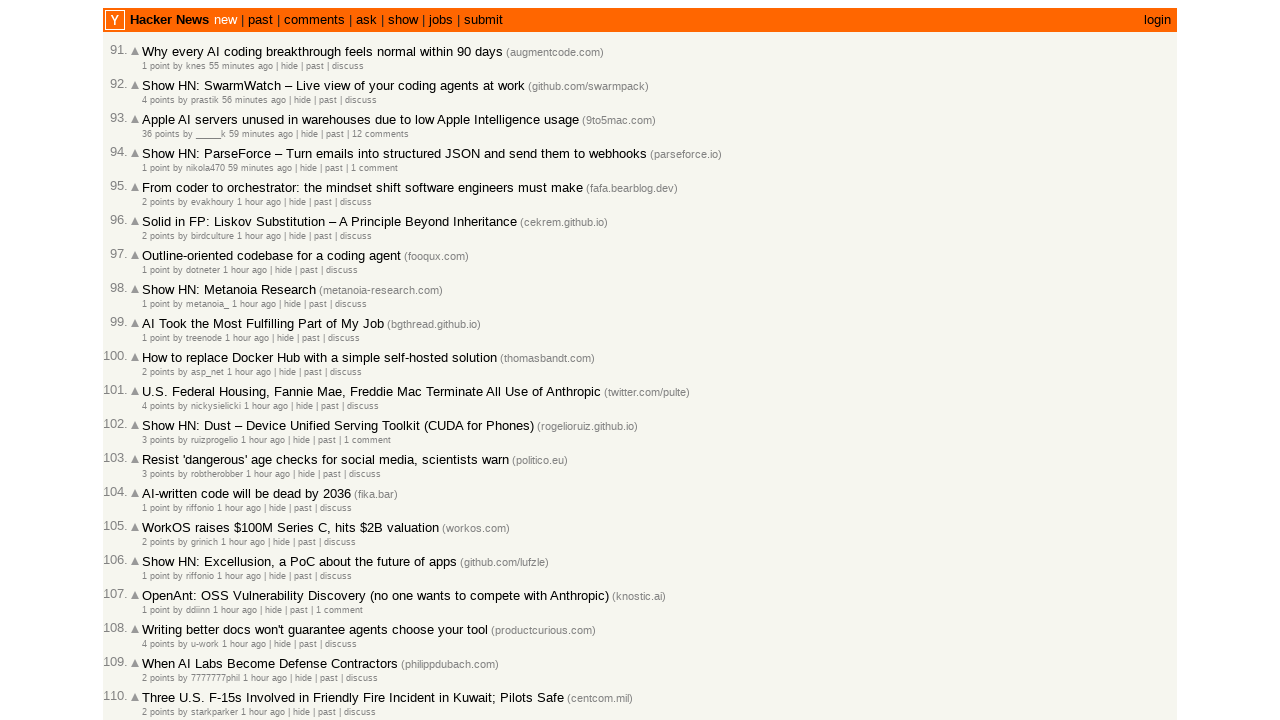

Comparing timestamps: article 47221866 (2026-03-02T18:21:29.000Z) vs article 47221851 (2026-03-02T18:20:24.000Z)
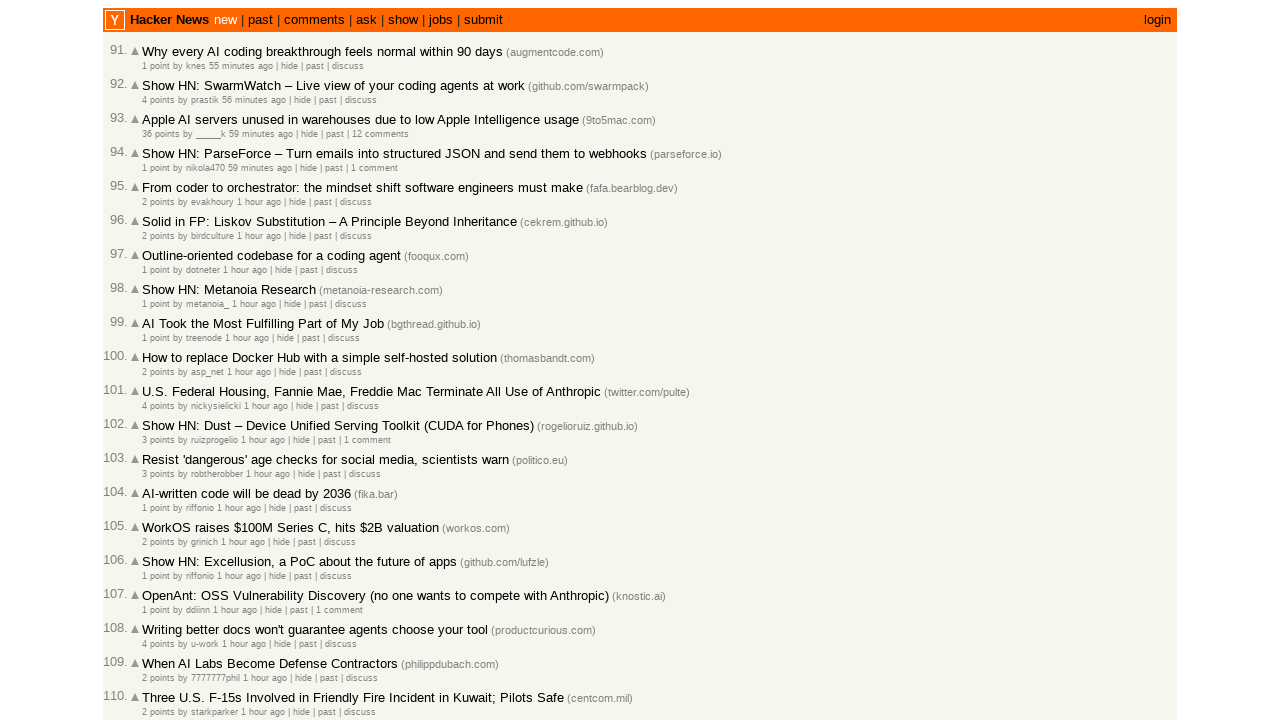

Comparing timestamps: article 47221851 (2026-03-02T18:20:24.000Z) vs article 47221842 (2026-03-02T18:19:48.000Z)
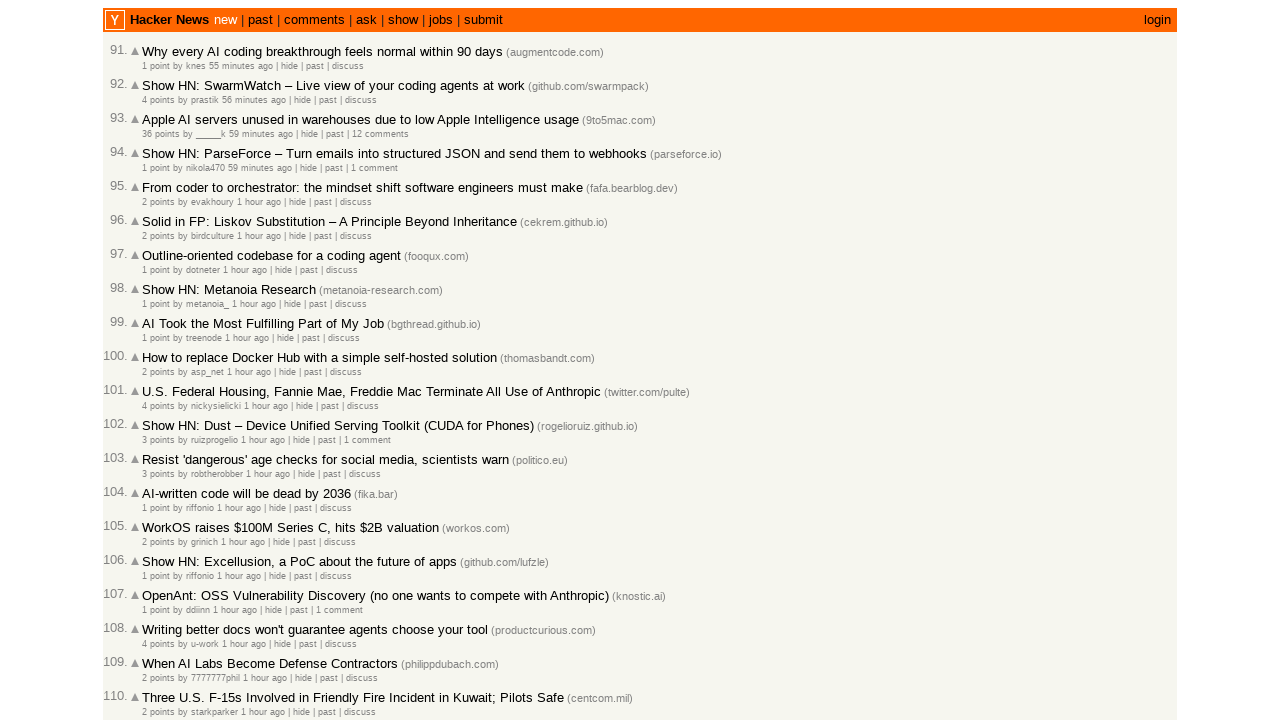

Comparing timestamps: article 47221842 (2026-03-02T18:19:48.000Z) vs article 47221832 (2026-03-02T18:18:56.000Z)
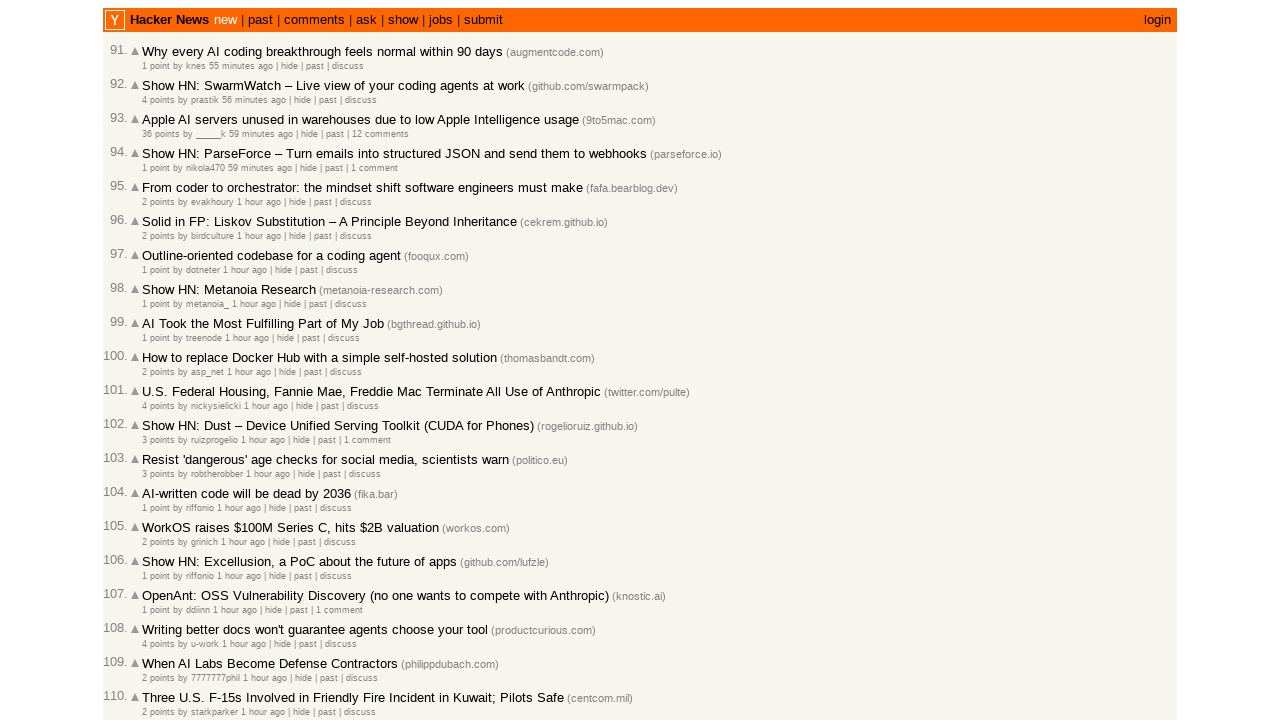

Comparing timestamps: article 47221832 (2026-03-02T18:18:56.000Z) vs article 47221828 (2026-03-02T18:18:50.000Z)
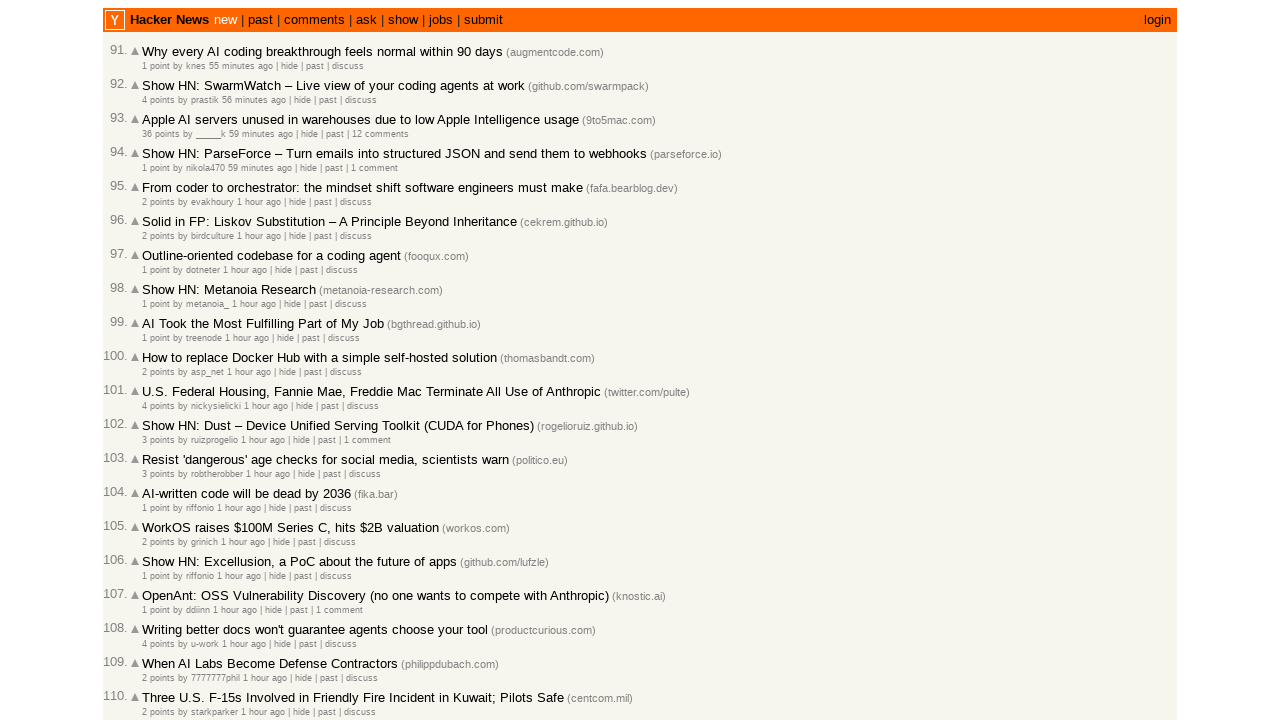

Comparing timestamps: article 47221828 (2026-03-02T18:18:50.000Z) vs article 47221814 (2026-03-02T18:17:41.000Z)
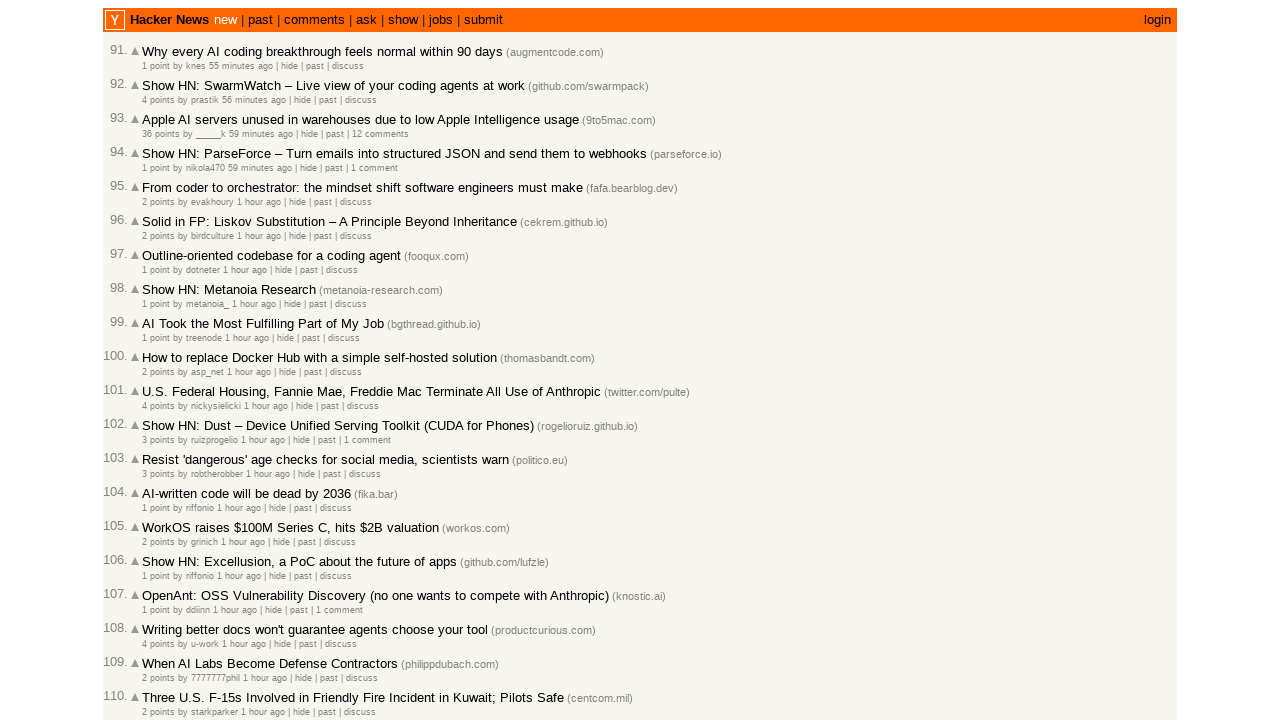

Comparing timestamps: article 47221814 (2026-03-02T18:17:41.000Z) vs article 47221809 (2026-03-02T18:17:29.000Z)
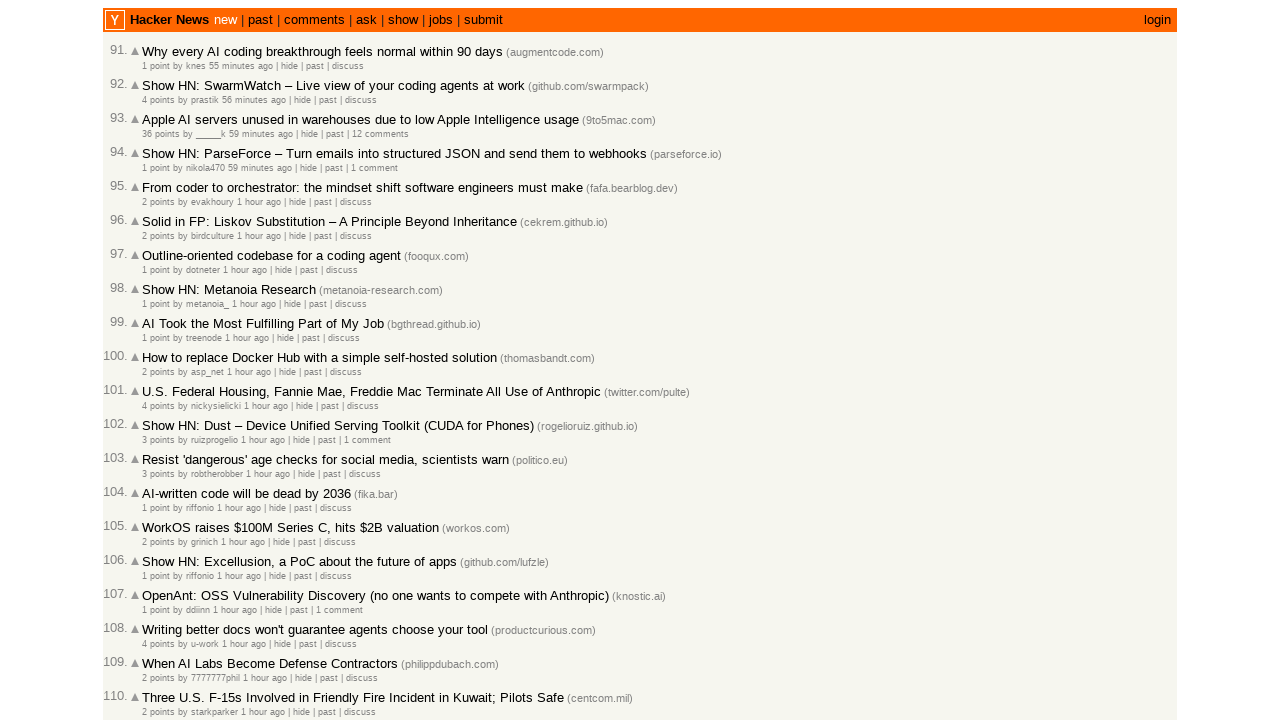

Comparing timestamps: article 47221809 (2026-03-02T18:17:29.000Z) vs article 47221804 (2026-03-02T18:17:11.000Z)
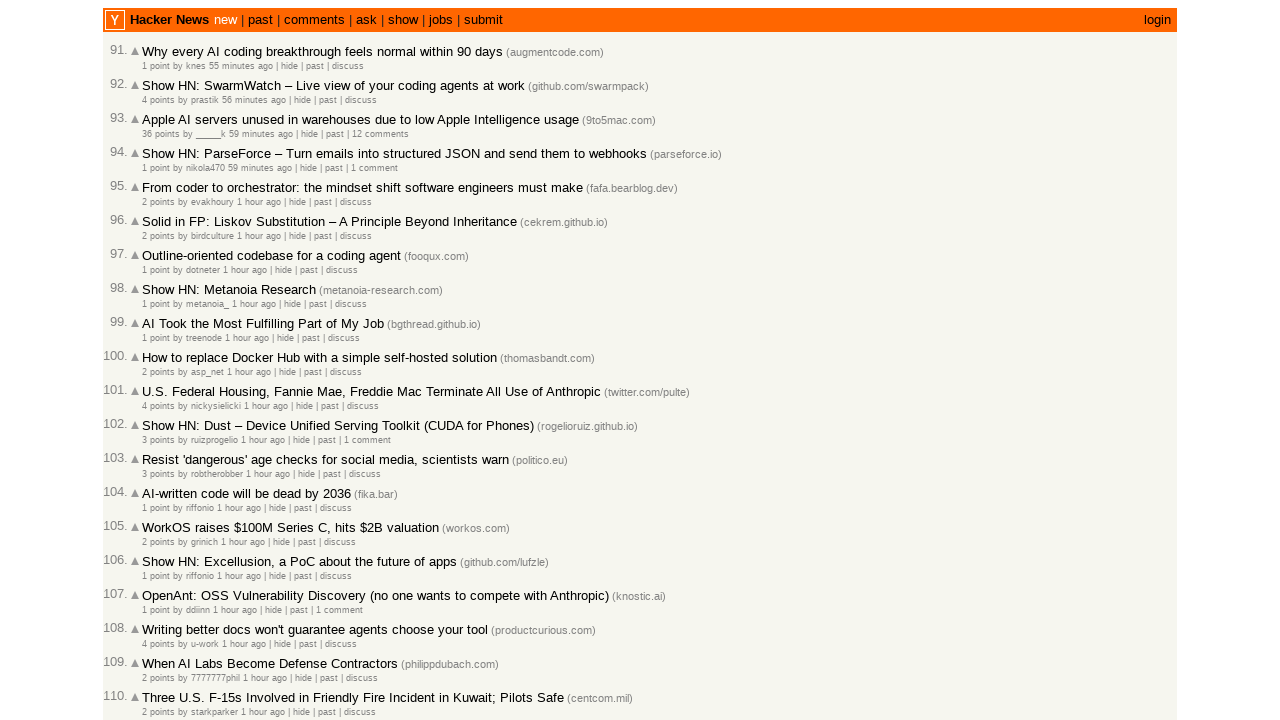

Comparing timestamps: article 47221804 (2026-03-02T18:17:11.000Z) vs article 47221802 (2026-03-02T18:16:34.000Z)
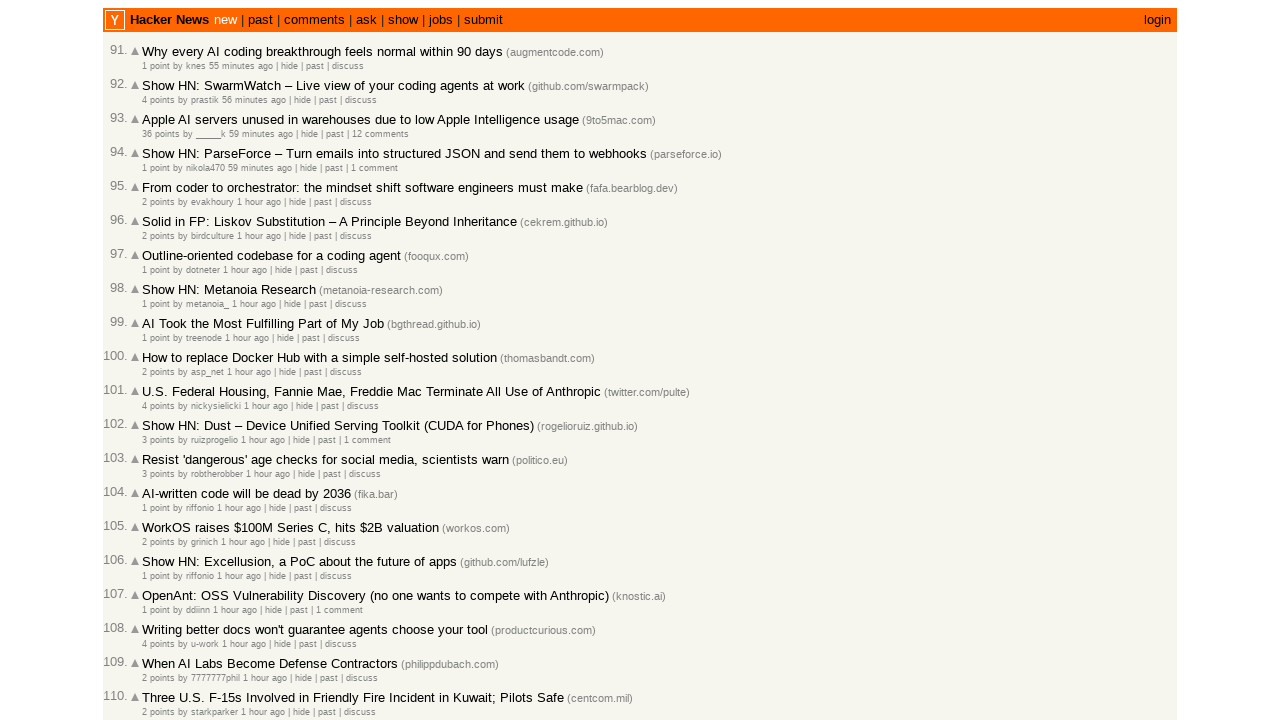

Comparing timestamps: article 47221802 (2026-03-02T18:16:34.000Z) vs article 47221783 (2026-03-02T18:15:36.000Z)
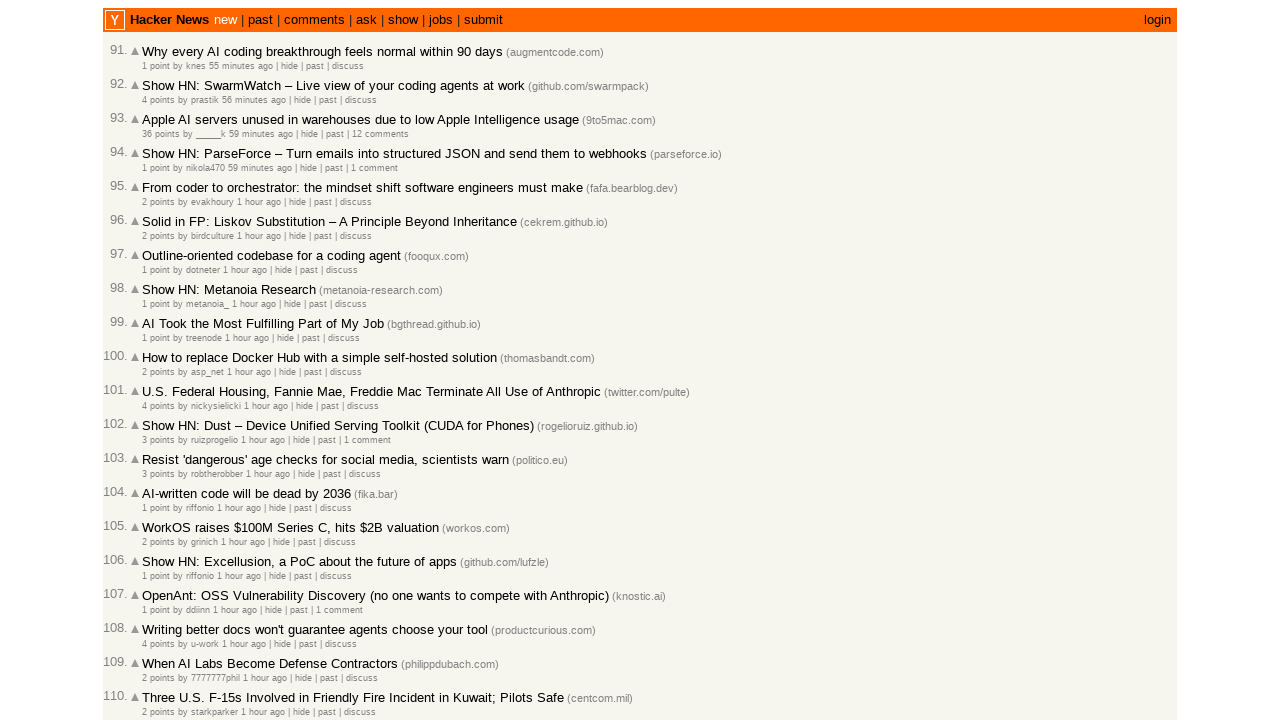

Comparing timestamps: article 47221783 (2026-03-02T18:15:36.000Z) vs article 47221754 (2026-03-02T18:13:56.000Z)
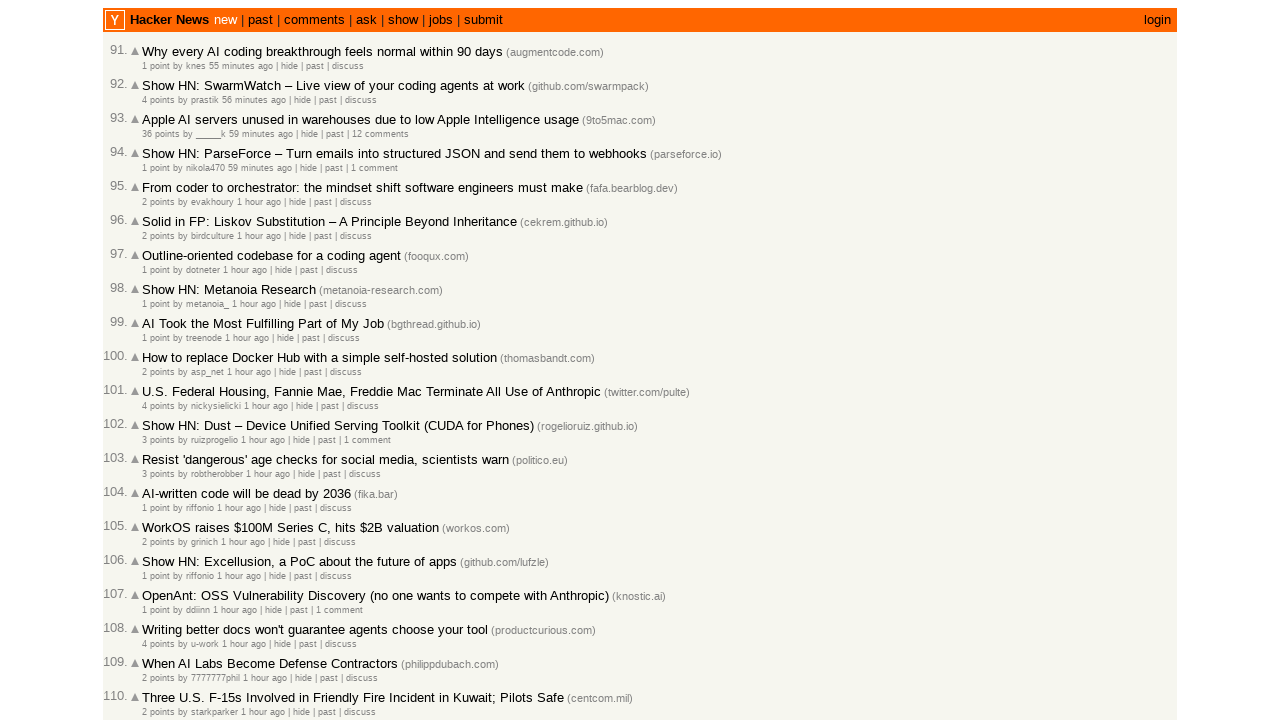

Comparing timestamps: article 47221754 (2026-03-02T18:13:56.000Z) vs article 47221749 (2026-03-02T18:13:23.000Z)
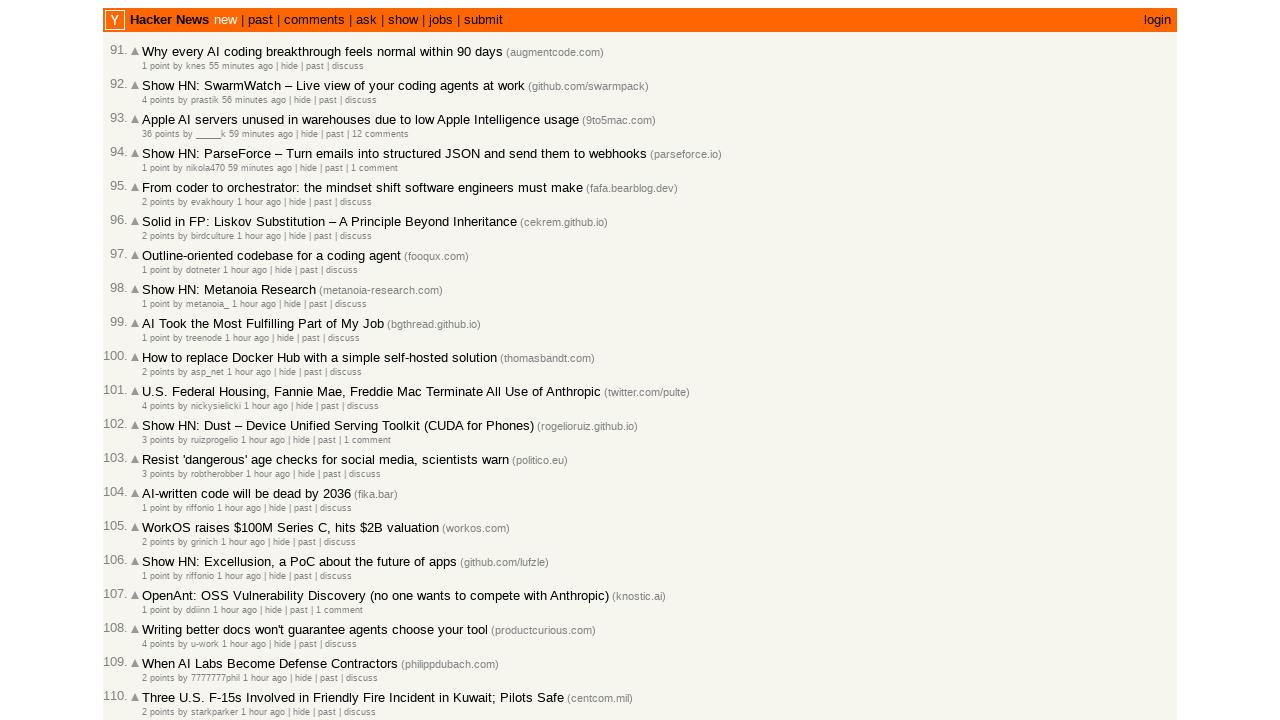

Comparing timestamps: article 47221749 (2026-03-02T18:13:23.000Z) vs article 47221728 (2026-03-02T18:12:19.000Z)
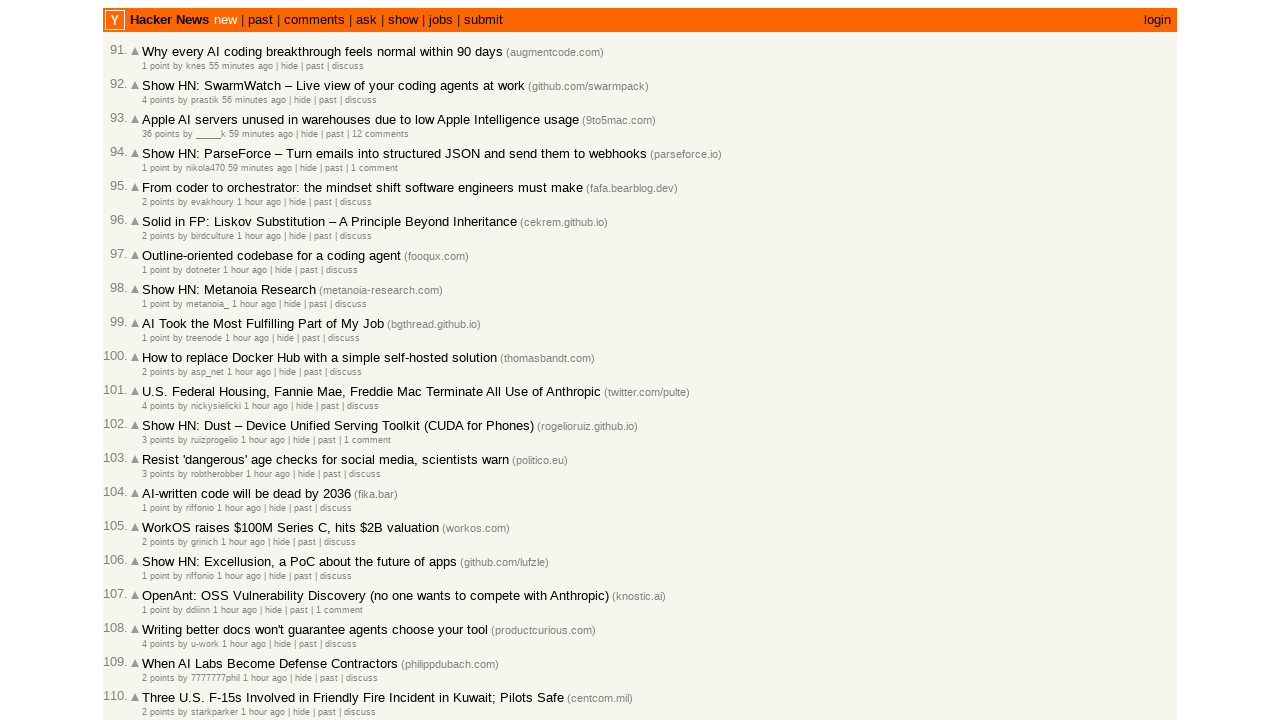

Comparing timestamps: article 47221728 (2026-03-02T18:12:19.000Z) vs article 47221712 (2026-03-02T18:11:25.000Z)
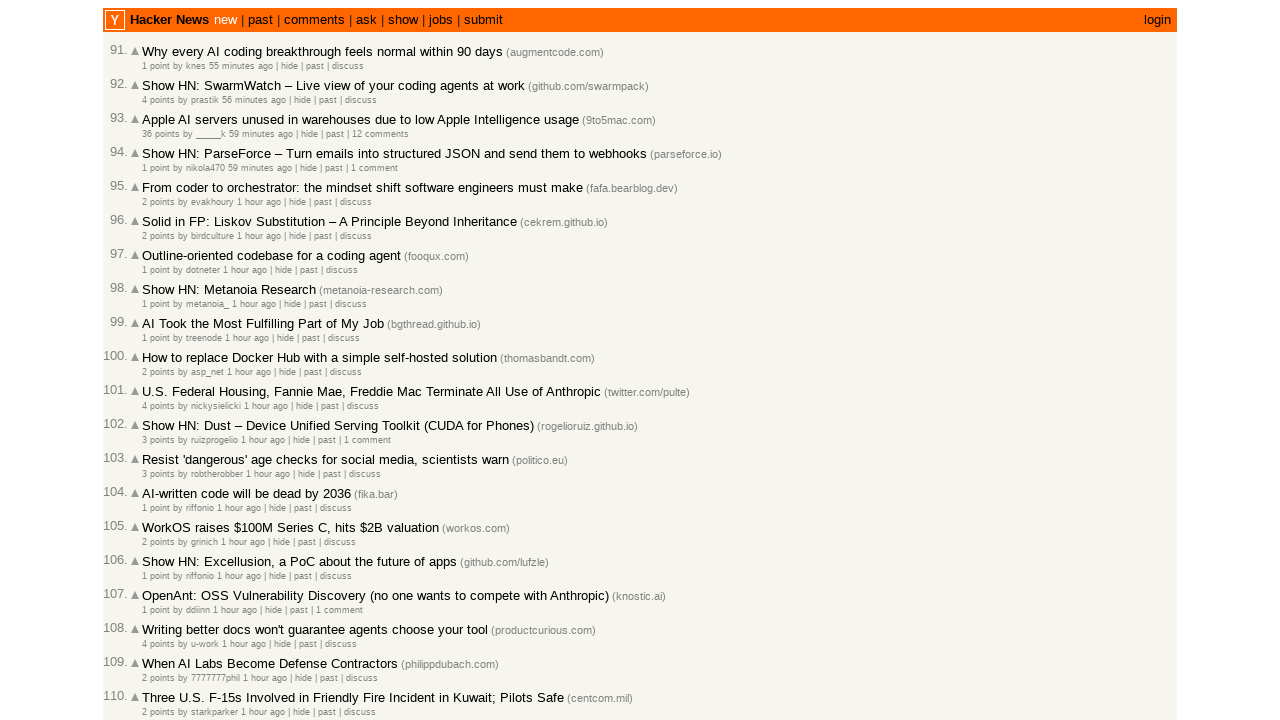

Comparing timestamps: article 47221712 (2026-03-02T18:11:25.000Z) vs article 47221710 (2026-03-02T18:11:05.000Z)
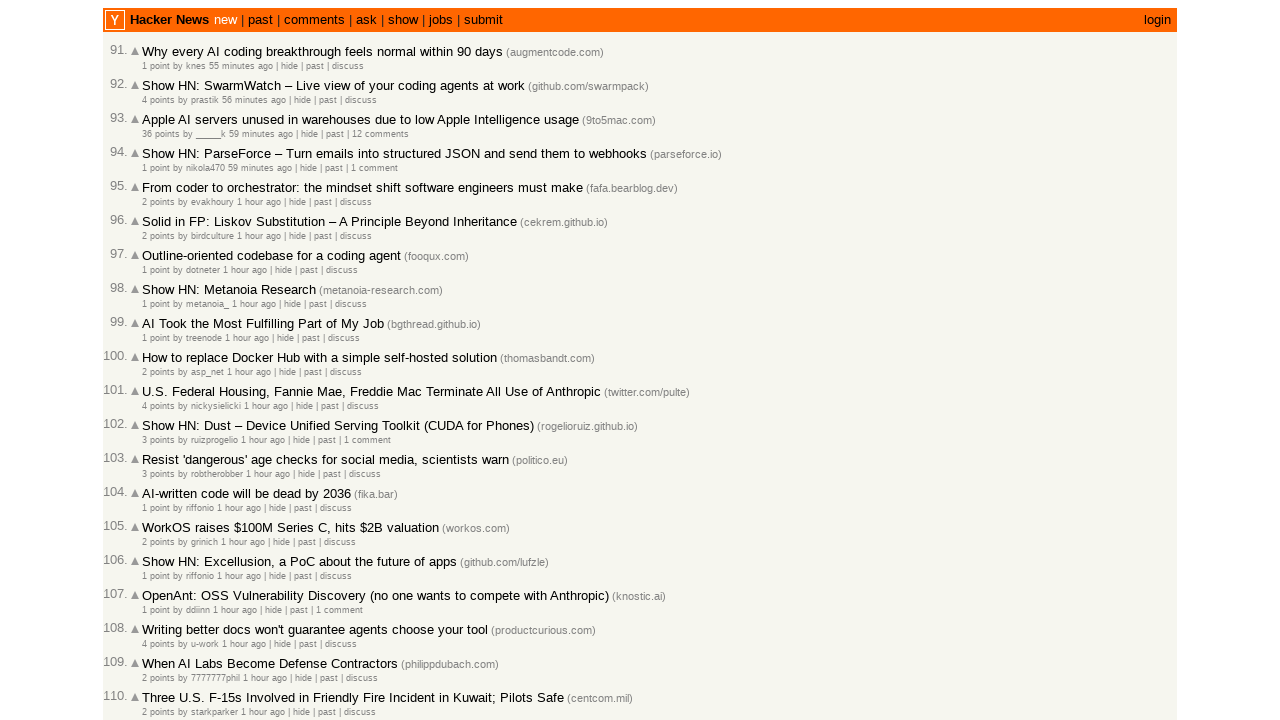

Comparing timestamps: article 47221710 (2026-03-02T18:11:05.000Z) vs article 47221706 (2026-03-02T18:10:38.000Z)
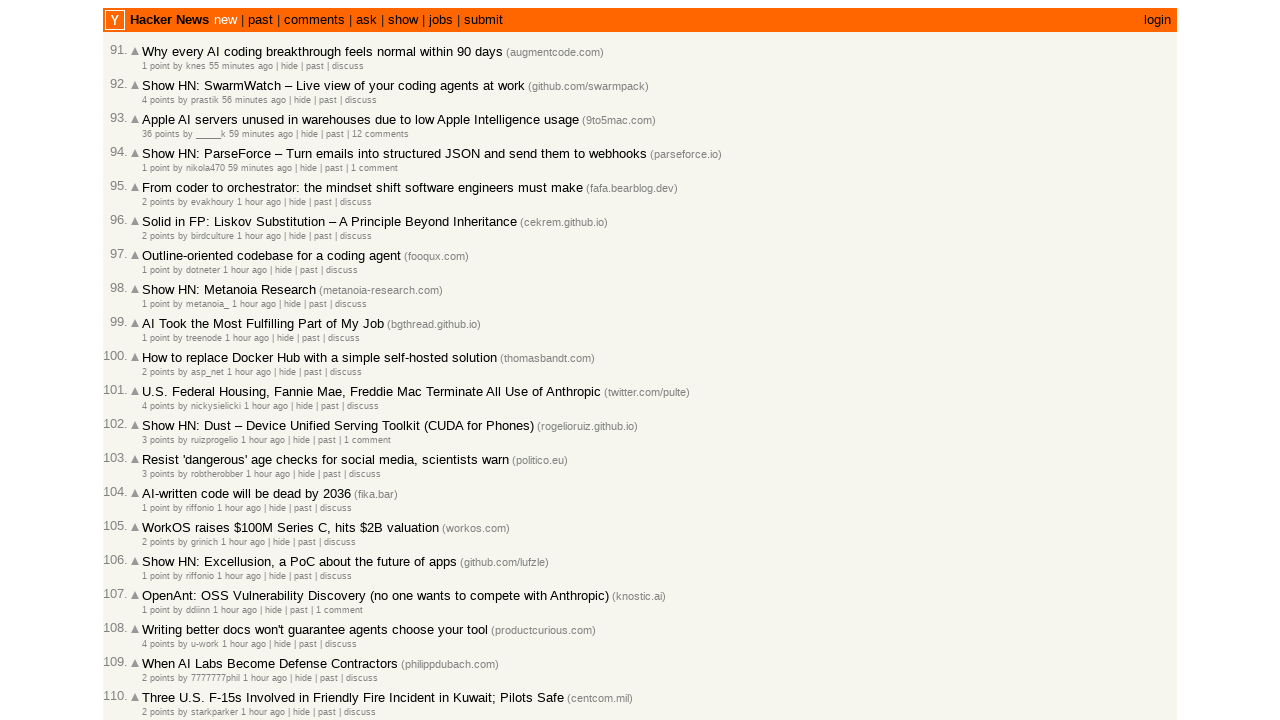

Comparing timestamps: article 47221706 (2026-03-02T18:10:38.000Z) vs article 47221704 (2026-03-02T18:10:20.000Z)
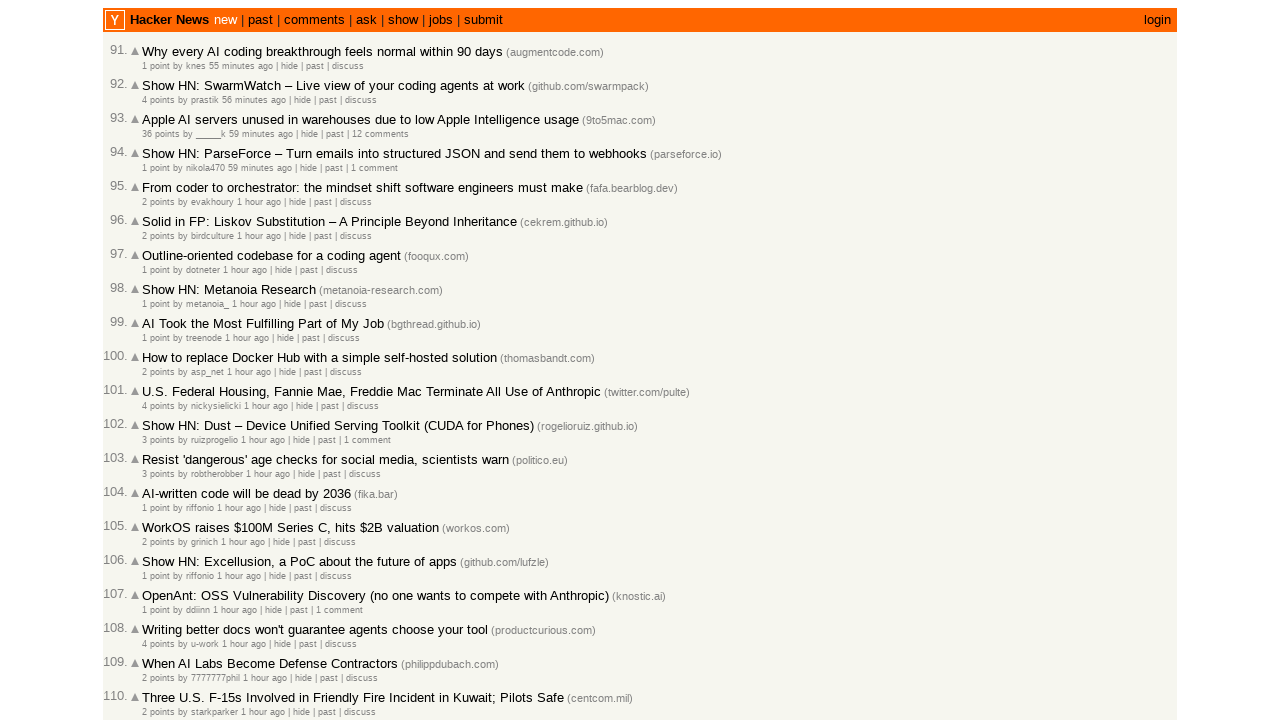

Comparing timestamps: article 47221704 (2026-03-02T18:10:20.000Z) vs article 47221699 (2026-03-02T18:09:54.000Z)
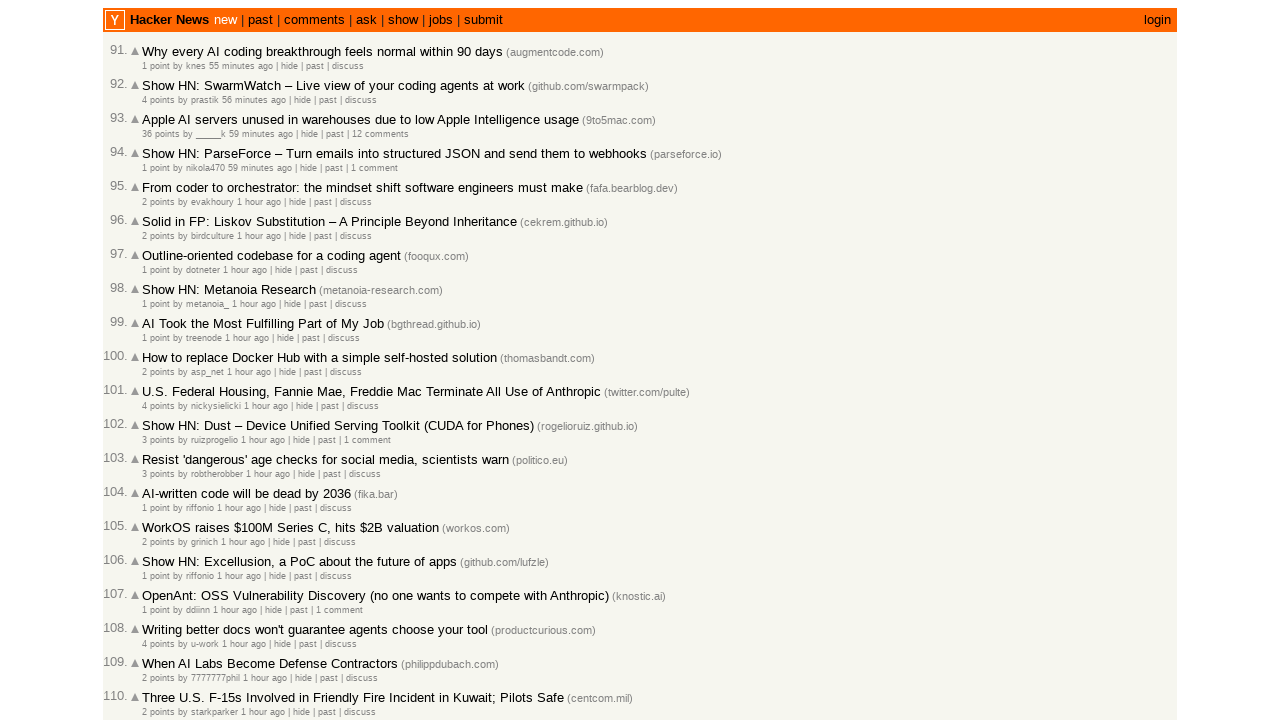

Comparing timestamps: article 47221699 (2026-03-02T18:09:54.000Z) vs article 47221682 (2026-03-02T18:08:53.000Z)
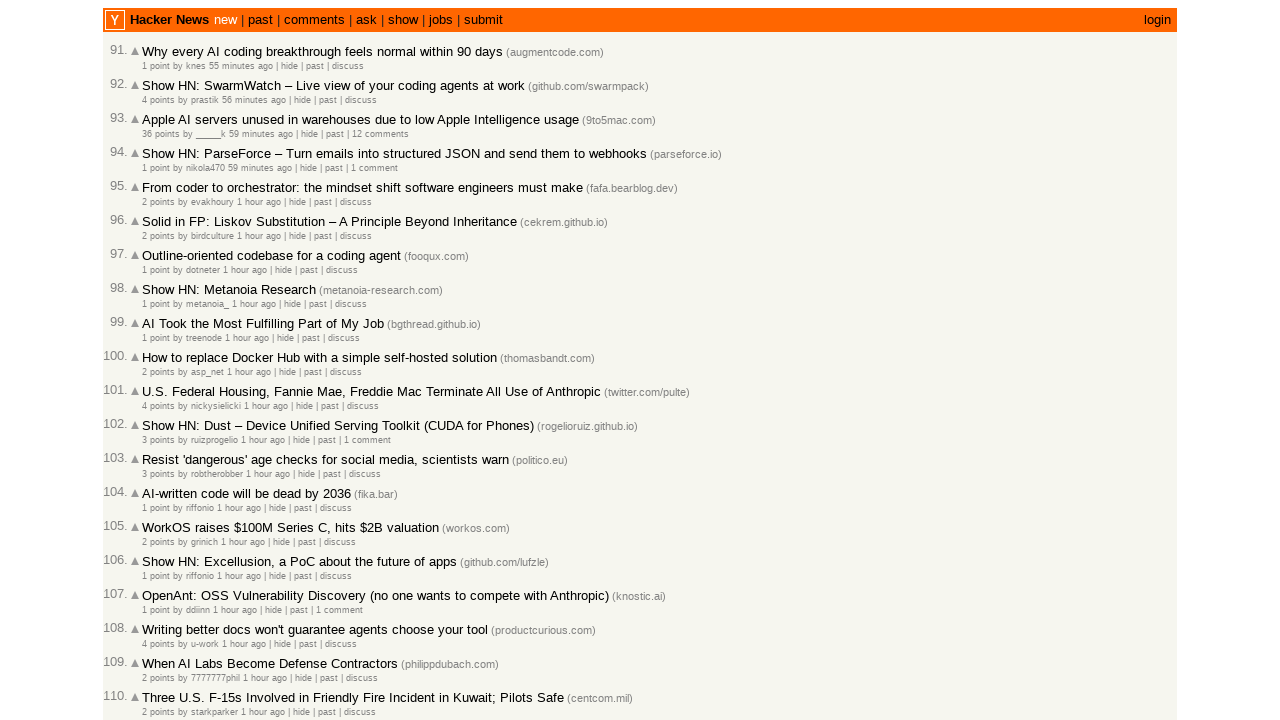

Comparing timestamps: article 47221682 (2026-03-02T18:08:53.000Z) vs article 47221671 (2026-03-02T18:08:01.000Z)
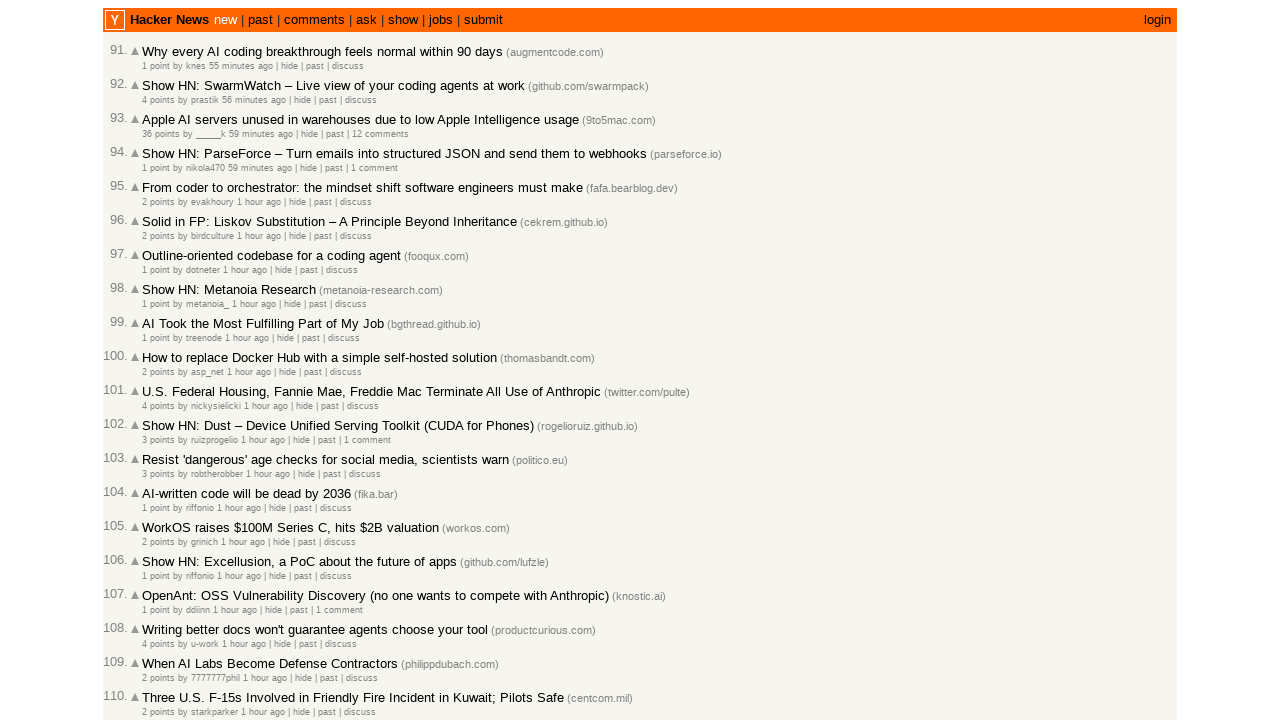

Comparing timestamps: article 47221671 (2026-03-02T18:08:01.000Z) vs article 47221669 (2026-03-02T18:07:53.000Z)
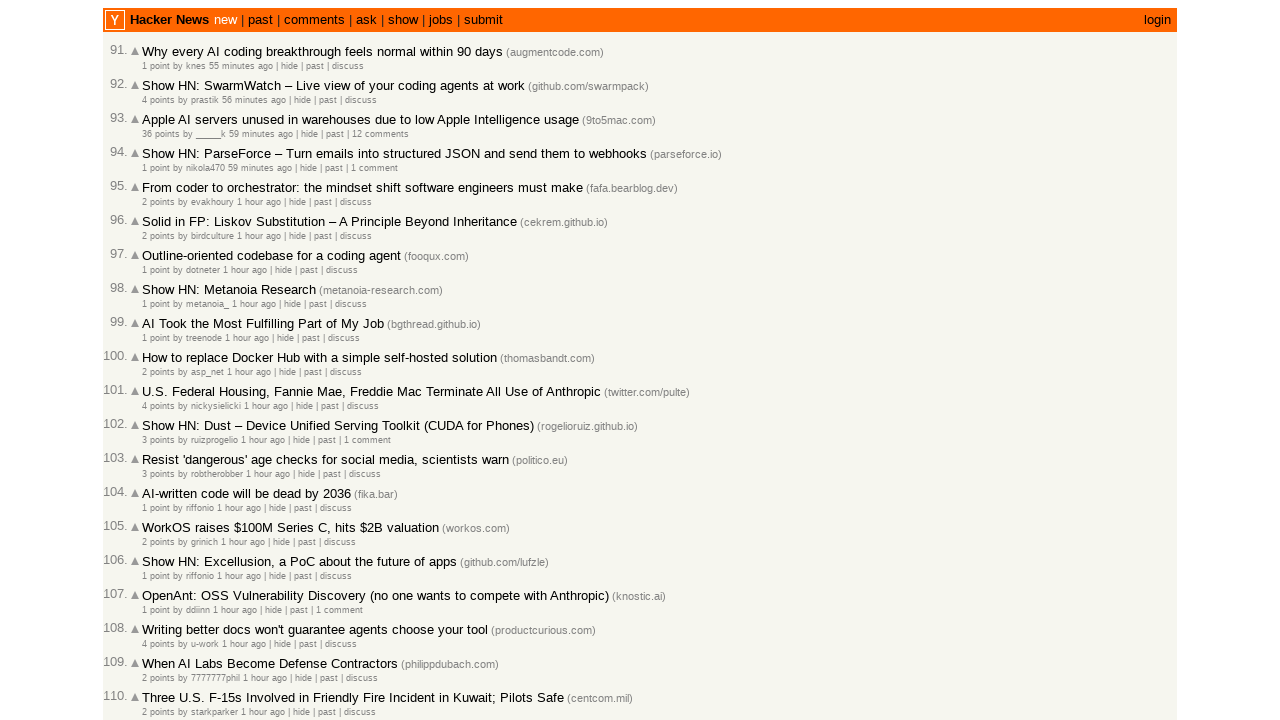

Comparing timestamps: article 47221669 (2026-03-02T18:07:53.000Z) vs article 47221657 (2026-03-02T18:06:56.000Z)
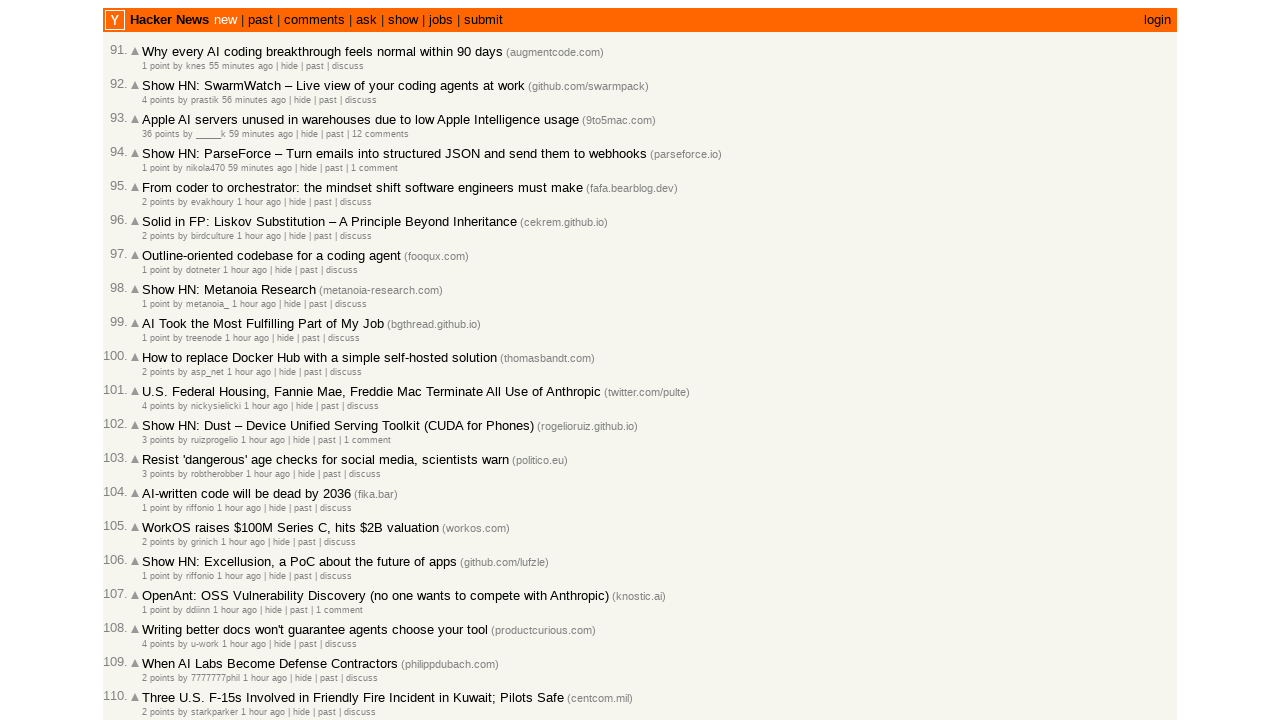

Comparing timestamps: article 47221657 (2026-03-02T18:06:56.000Z) vs article 47221645 (2026-03-02T18:05:43.000Z)
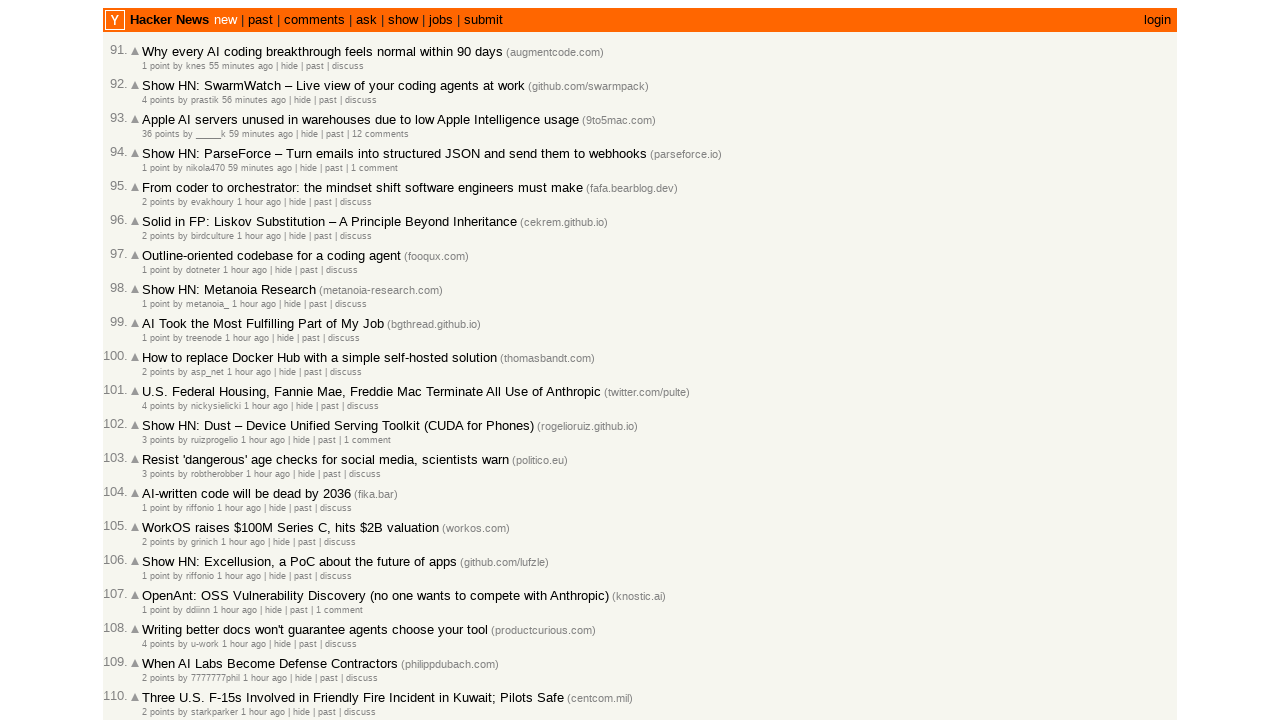

Comparing timestamps: article 47221645 (2026-03-02T18:05:43.000Z) vs article 47221617 (2026-03-02T18:03:17.000Z)
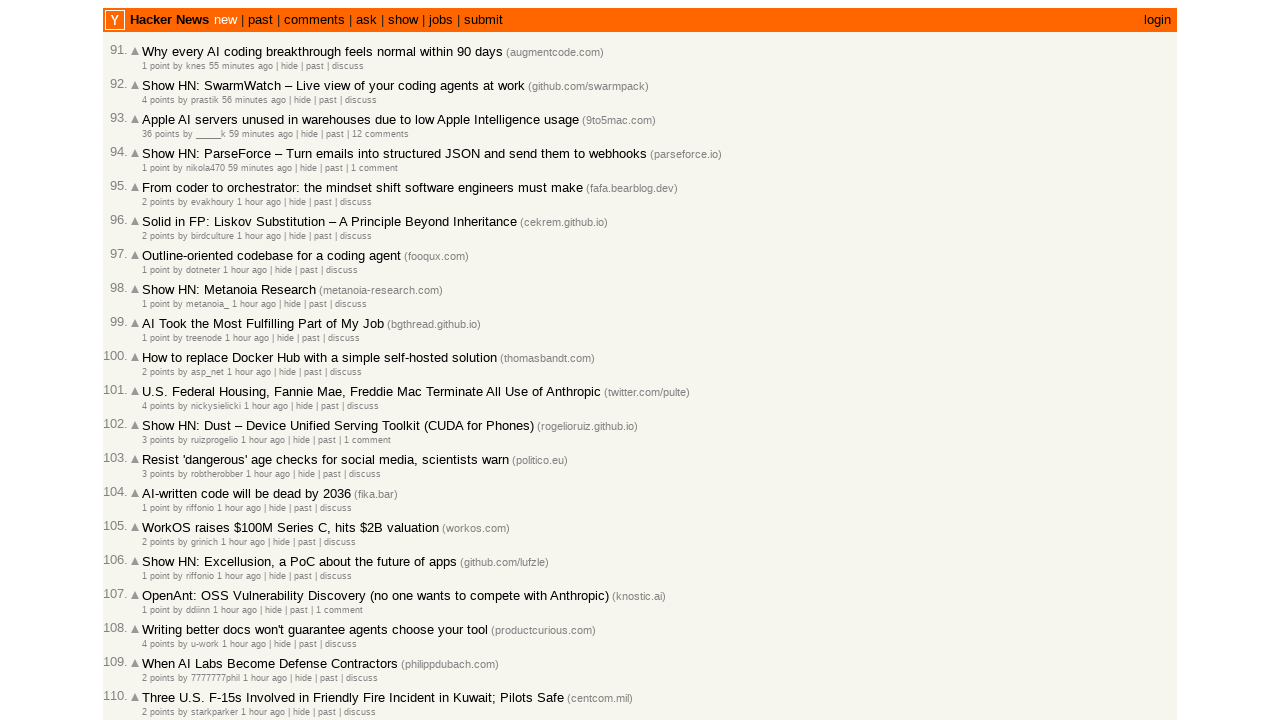

Comparing timestamps: article 47221617 (2026-03-02T18:03:17.000Z) vs article 47221608 (2026-03-02T18:02:45.000Z)
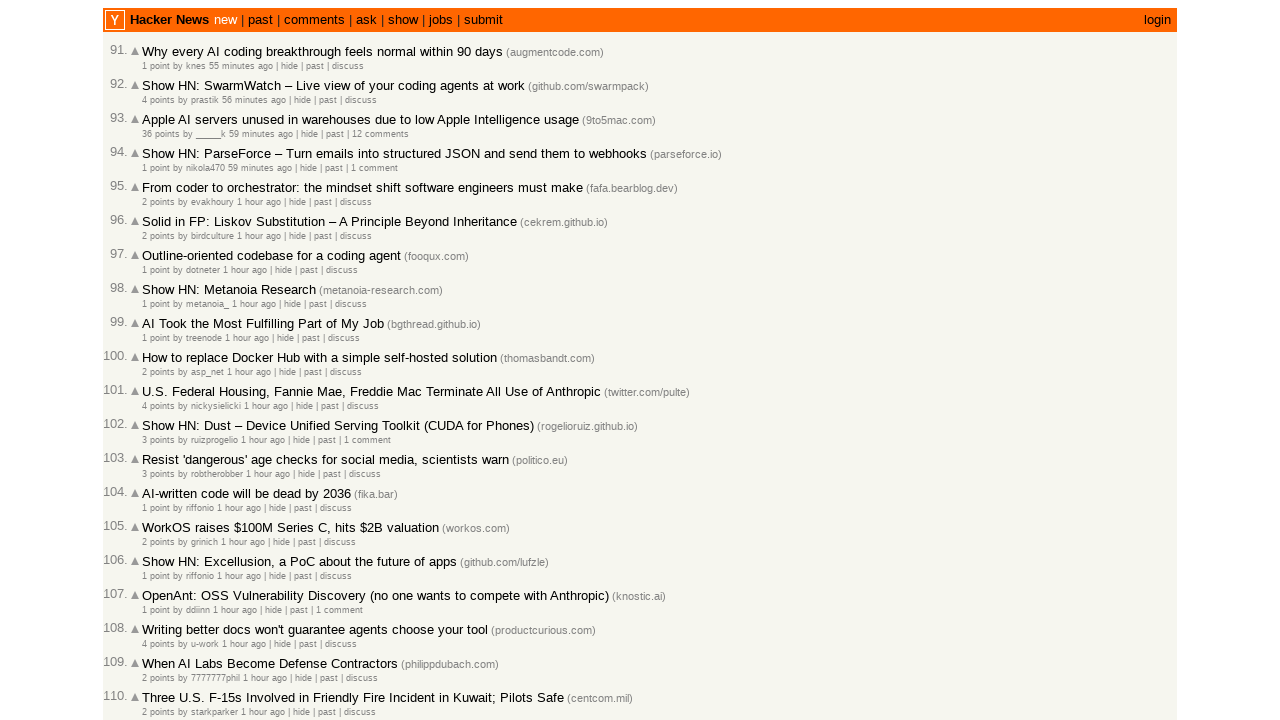

Comparing timestamps: article 47221608 (2026-03-02T18:02:45.000Z) vs article 47221602 (2026-03-02T18:01:57.000Z)
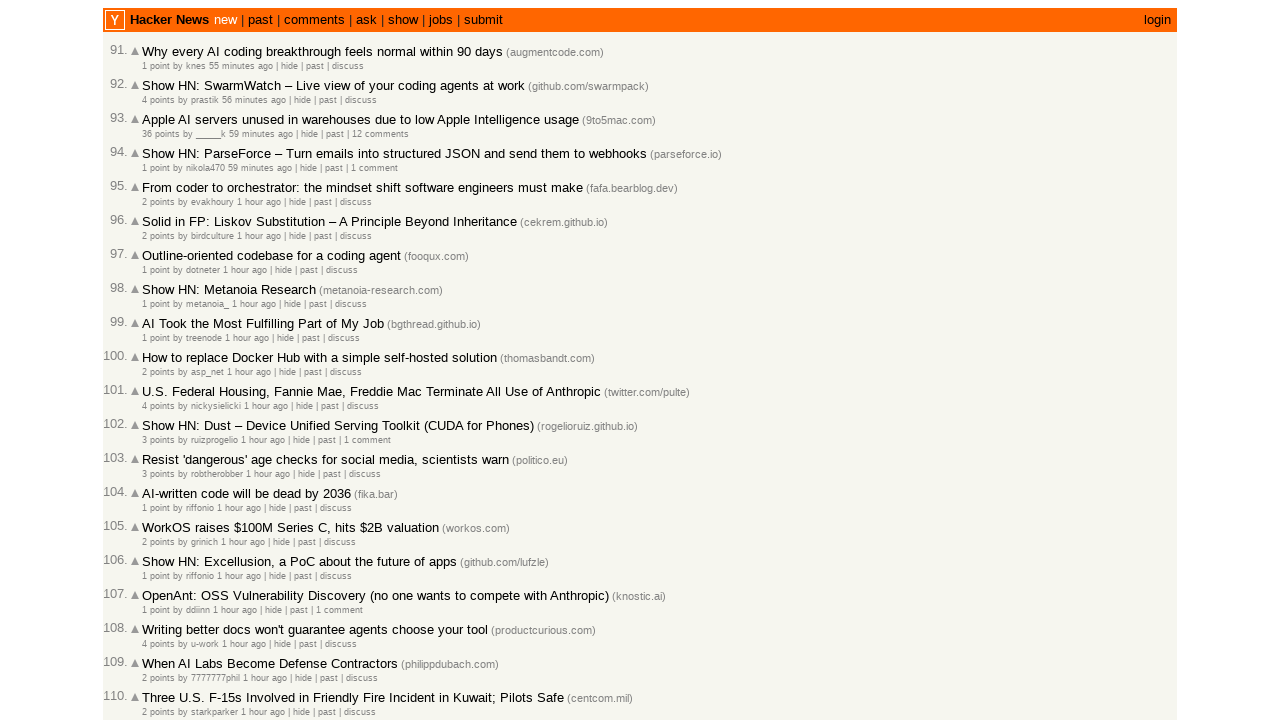

Comparing timestamps: article 47221602 (2026-03-02T18:01:57.000Z) vs article 47221585 (2026-03-02T18:00:43.000Z)
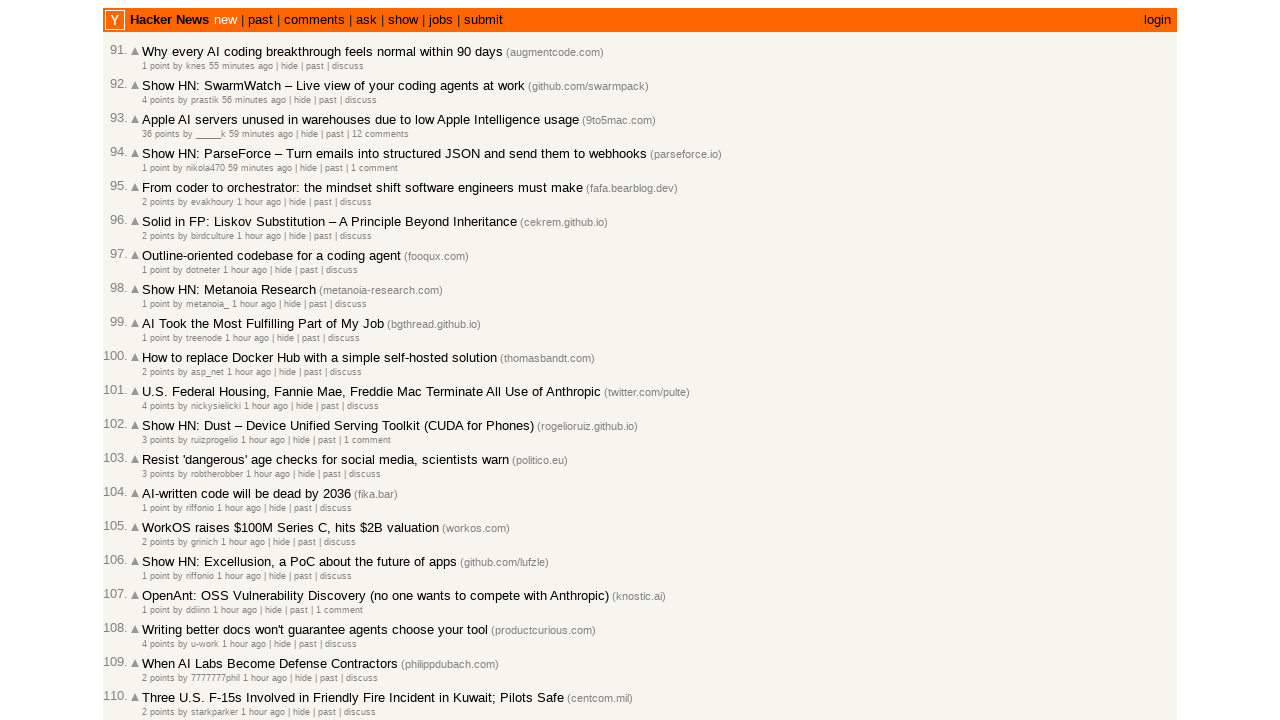

Comparing timestamps: article 47221585 (2026-03-02T18:00:43.000Z) vs article 47221568 (2026-03-02T17:59:41.000Z)
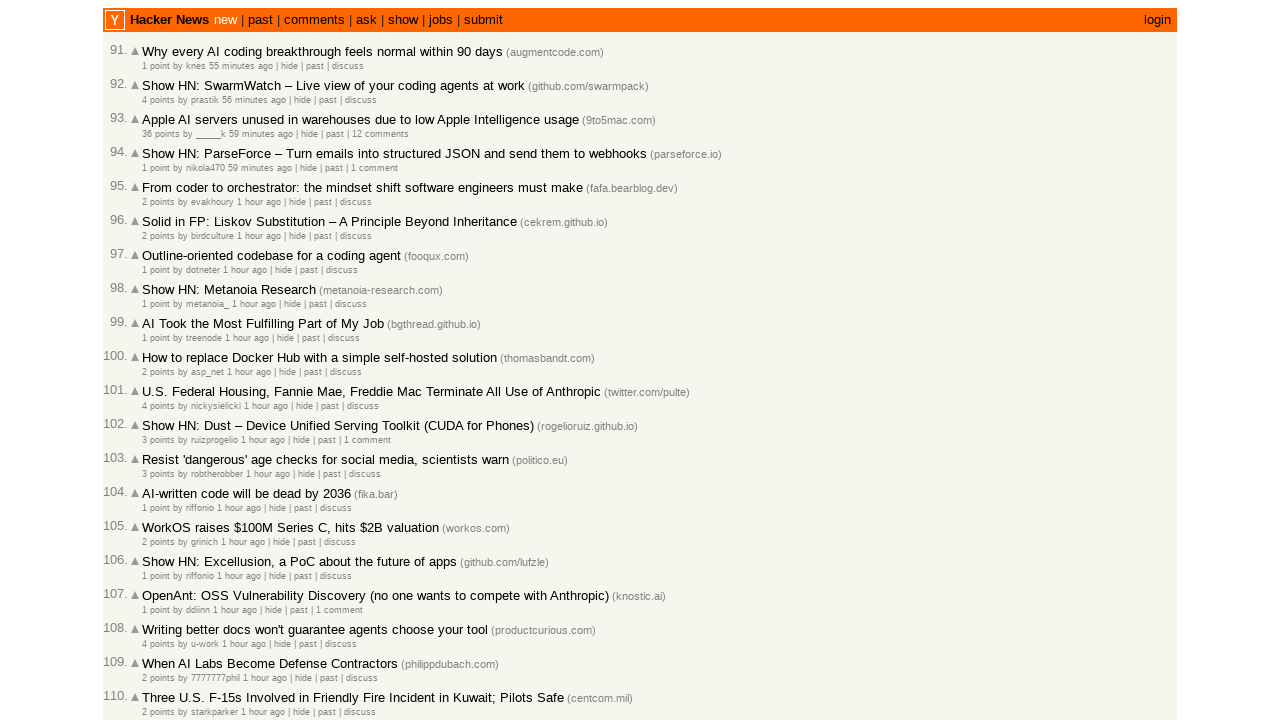

Comparing timestamps: article 47221568 (2026-03-02T17:59:41.000Z) vs article 47221565 (2026-03-02T17:59:34.000Z)
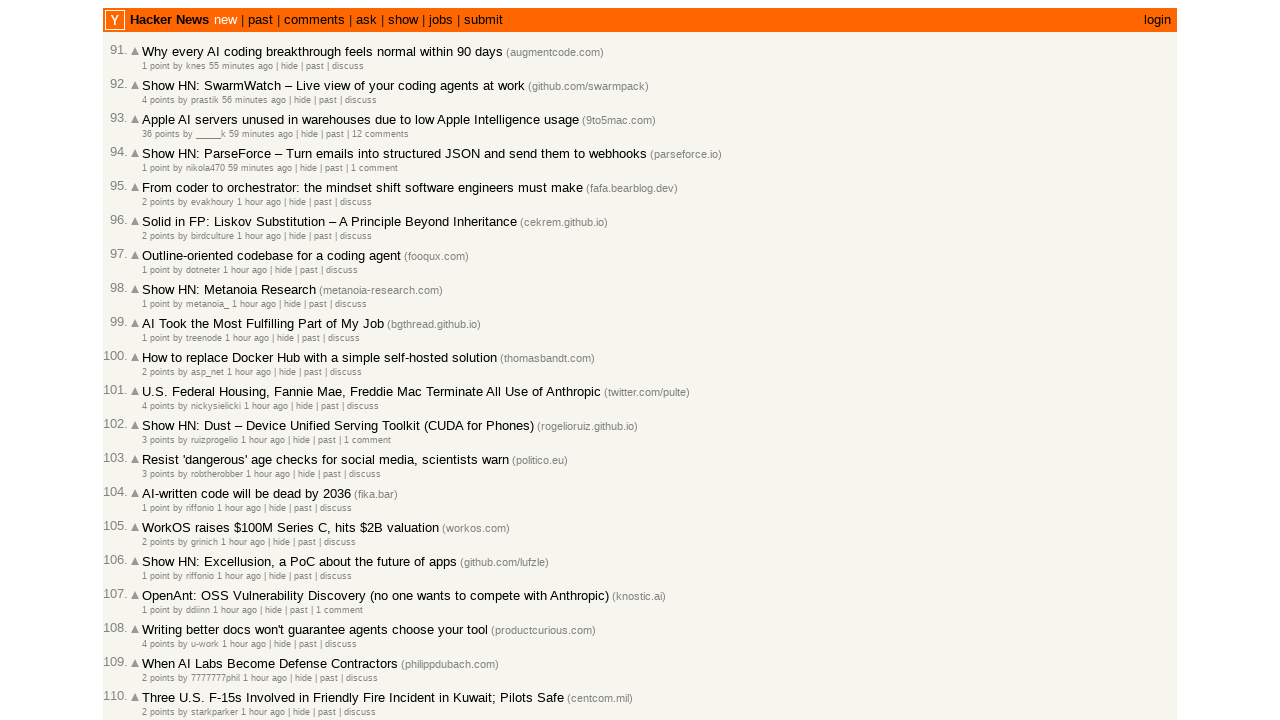

Comparing timestamps: article 47221565 (2026-03-02T17:59:34.000Z) vs article 47221556 (2026-03-02T17:59:12.000Z)
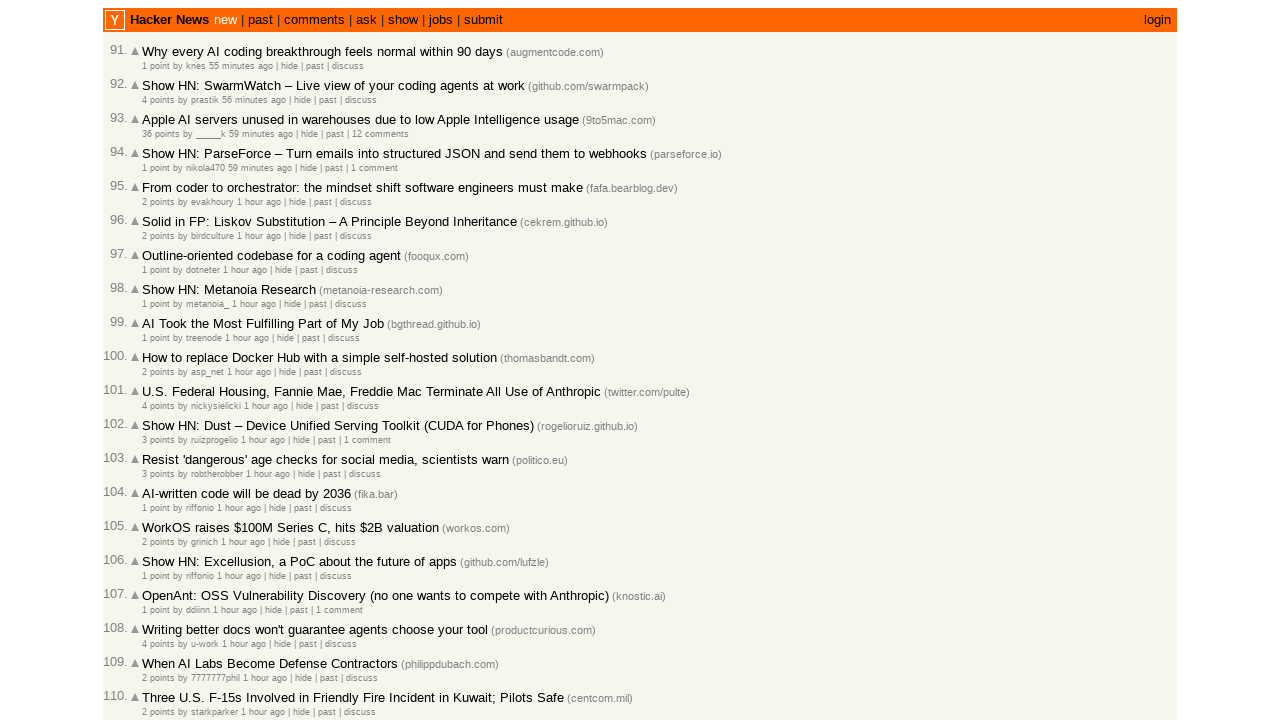

Comparing timestamps: article 47221556 (2026-03-02T17:59:12.000Z) vs article 47221552 (2026-03-02T17:58:48.000Z)
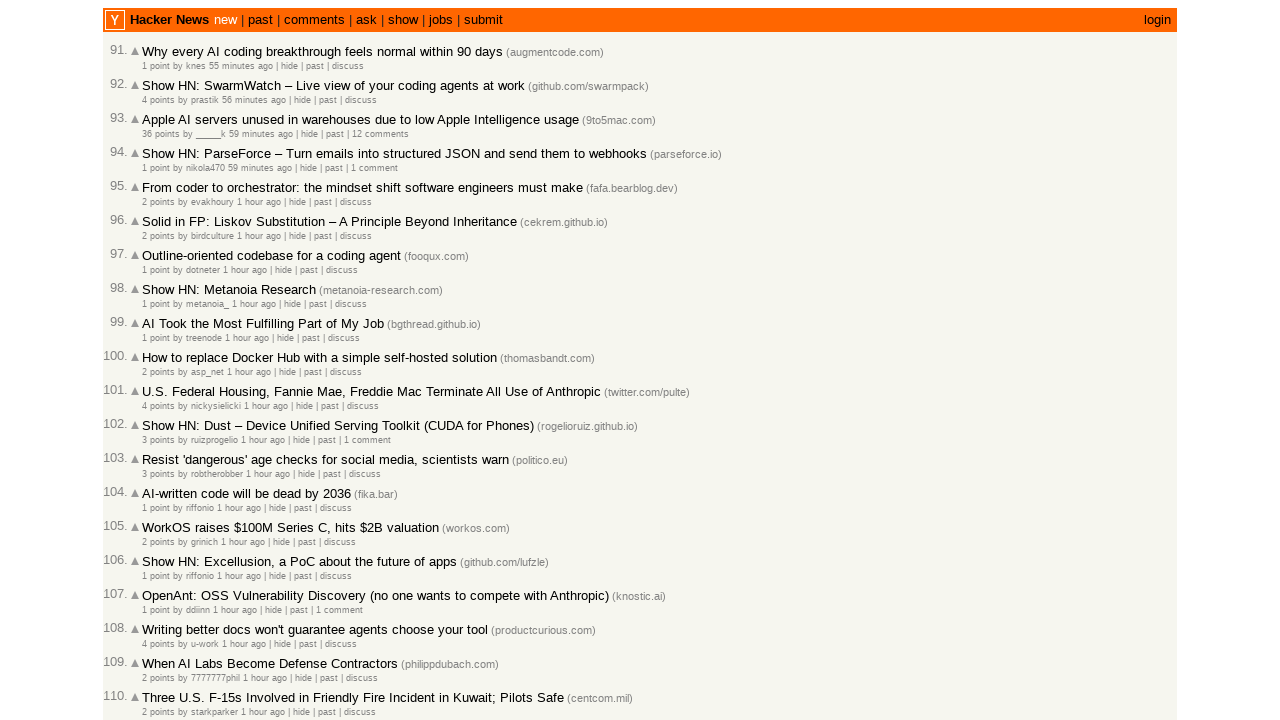

Comparing timestamps: article 47221552 (2026-03-02T17:58:48.000Z) vs article 47221537 (2026-03-02T17:57:21.000Z)
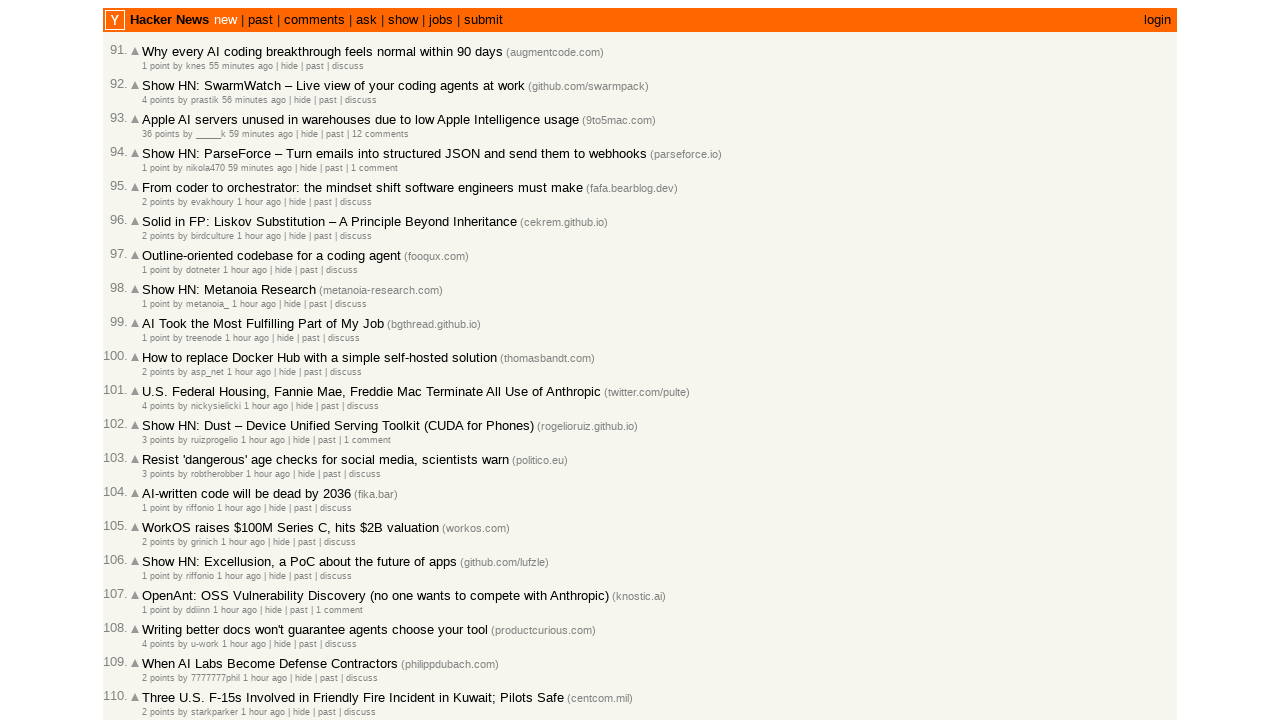

Comparing timestamps: article 47221537 (2026-03-02T17:57:21.000Z) vs article 47221528 (2026-03-02T17:56:54.000Z)
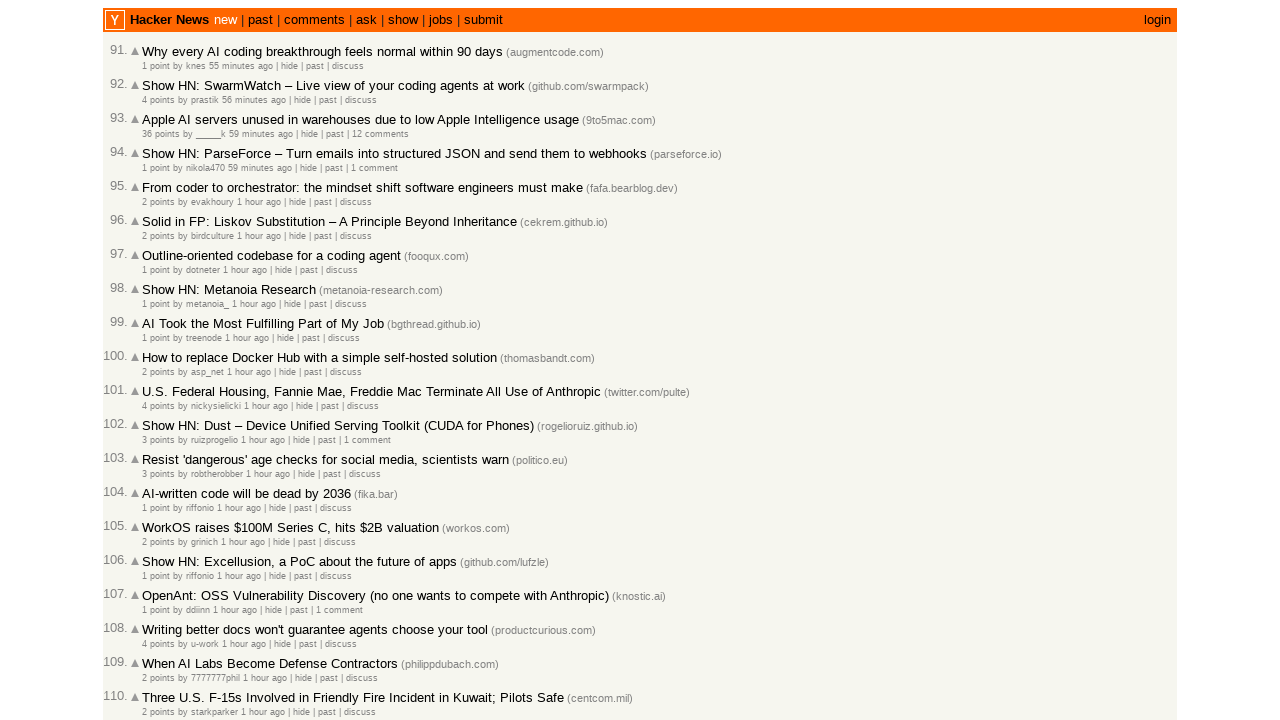

Comparing timestamps: article 47221528 (2026-03-02T17:56:54.000Z) vs article 47221514 (2026-03-02T17:56:02.000Z)
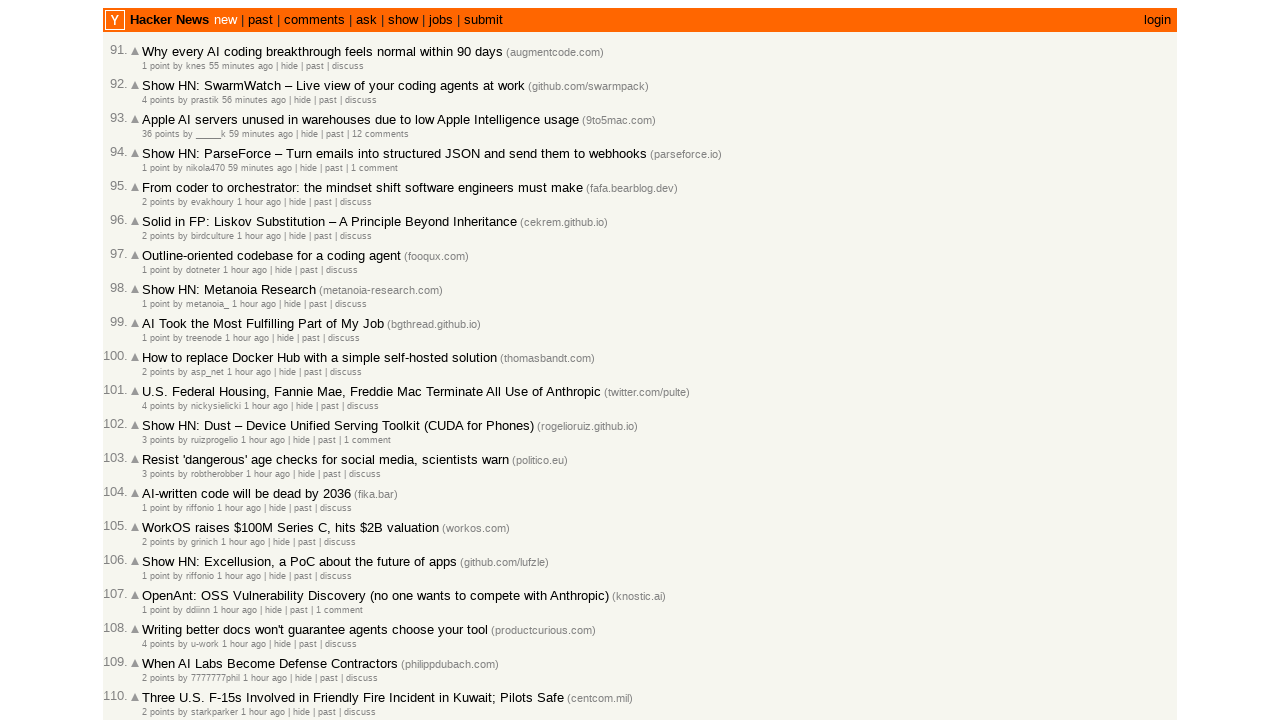

Comparing timestamps: article 47221514 (2026-03-02T17:56:02.000Z) vs article 47221504 (2026-03-02T17:55:32.000Z)
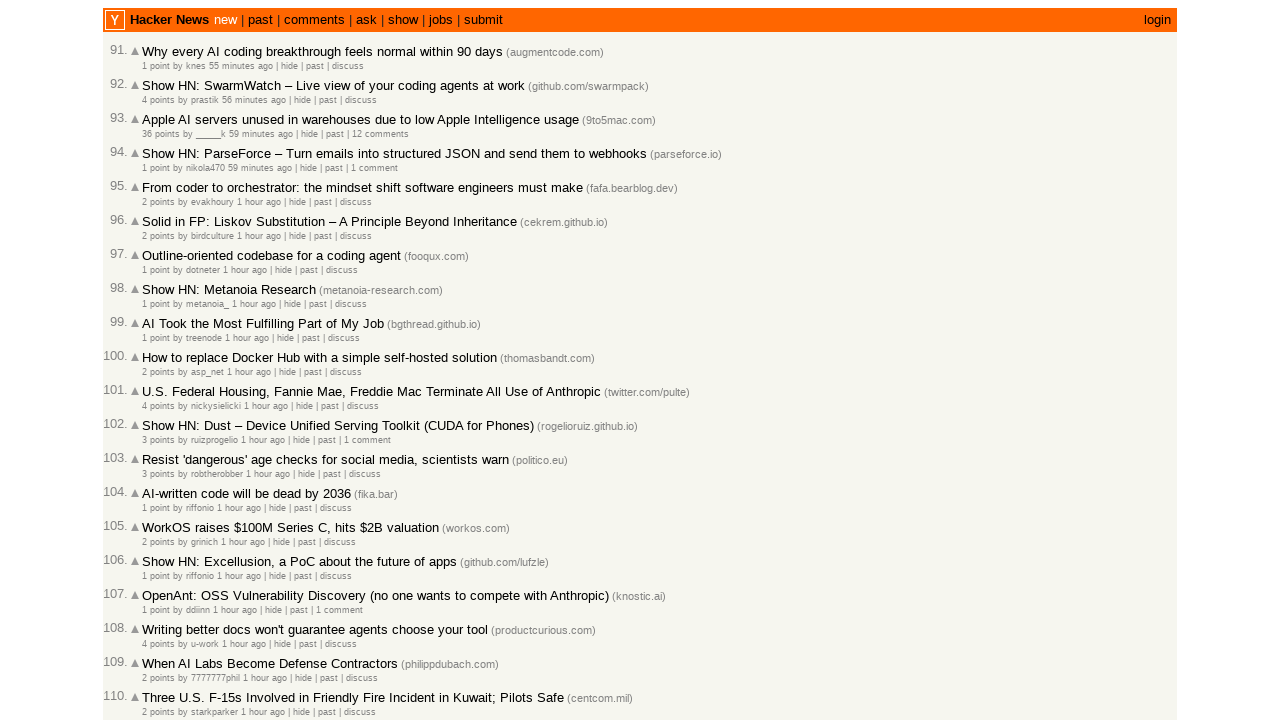

Comparing timestamps: article 47221504 (2026-03-02T17:55:32.000Z) vs article 47221480 (2026-03-02T17:54:06.000Z)
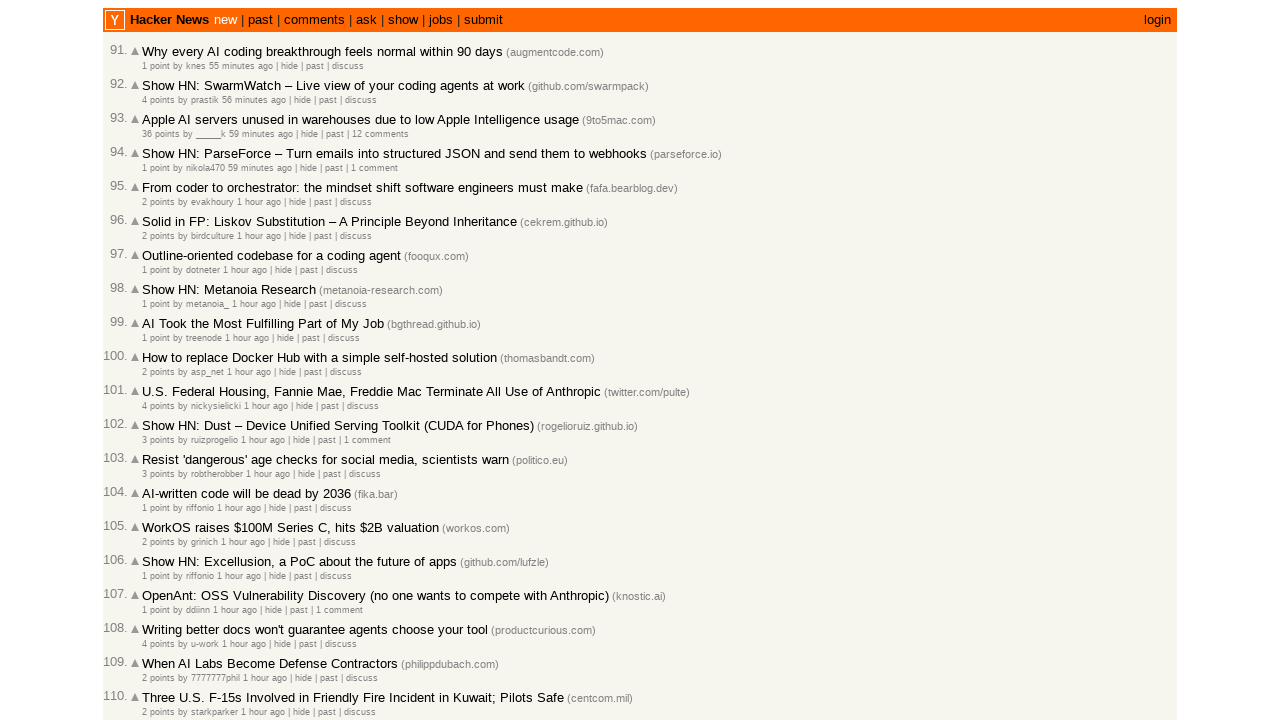

Comparing timestamps: article 47221480 (2026-03-02T17:54:06.000Z) vs article 47221474 (2026-03-02T17:53:43.000Z)
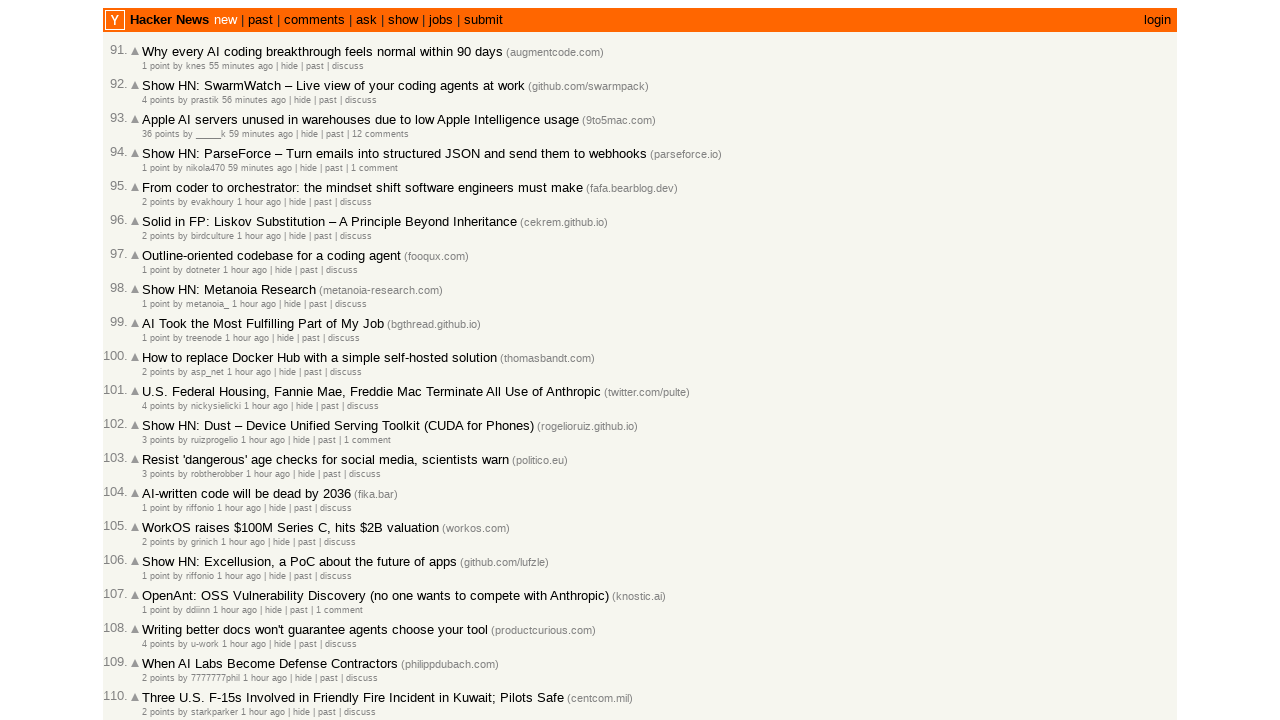

Comparing timestamps: article 47221474 (2026-03-02T17:53:43.000Z) vs article 47221470 (2026-03-02T17:53:26.000Z)
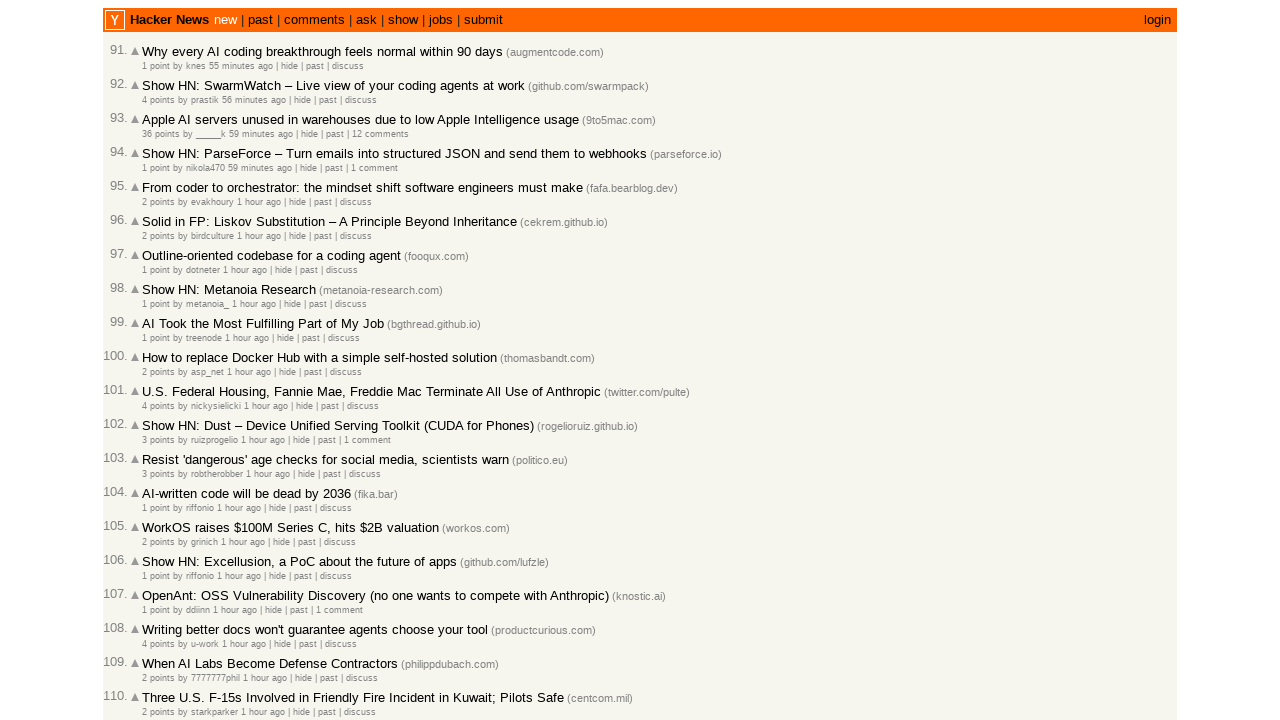

Comparing timestamps: article 47221470 (2026-03-02T17:53:26.000Z) vs article 47221467 (2026-03-02T17:53:04.000Z)
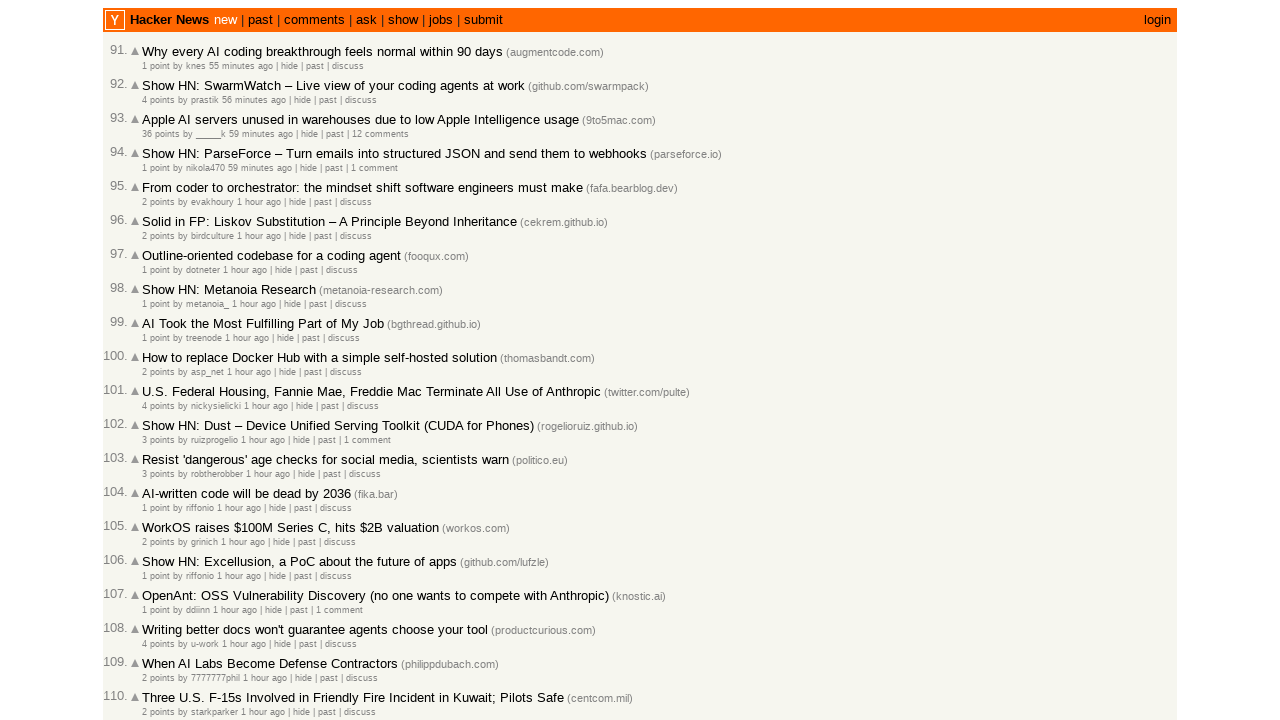

Comparing timestamps: article 47221467 (2026-03-02T17:53:04.000Z) vs article 47221459 (2026-03-02T17:52:34.000Z)
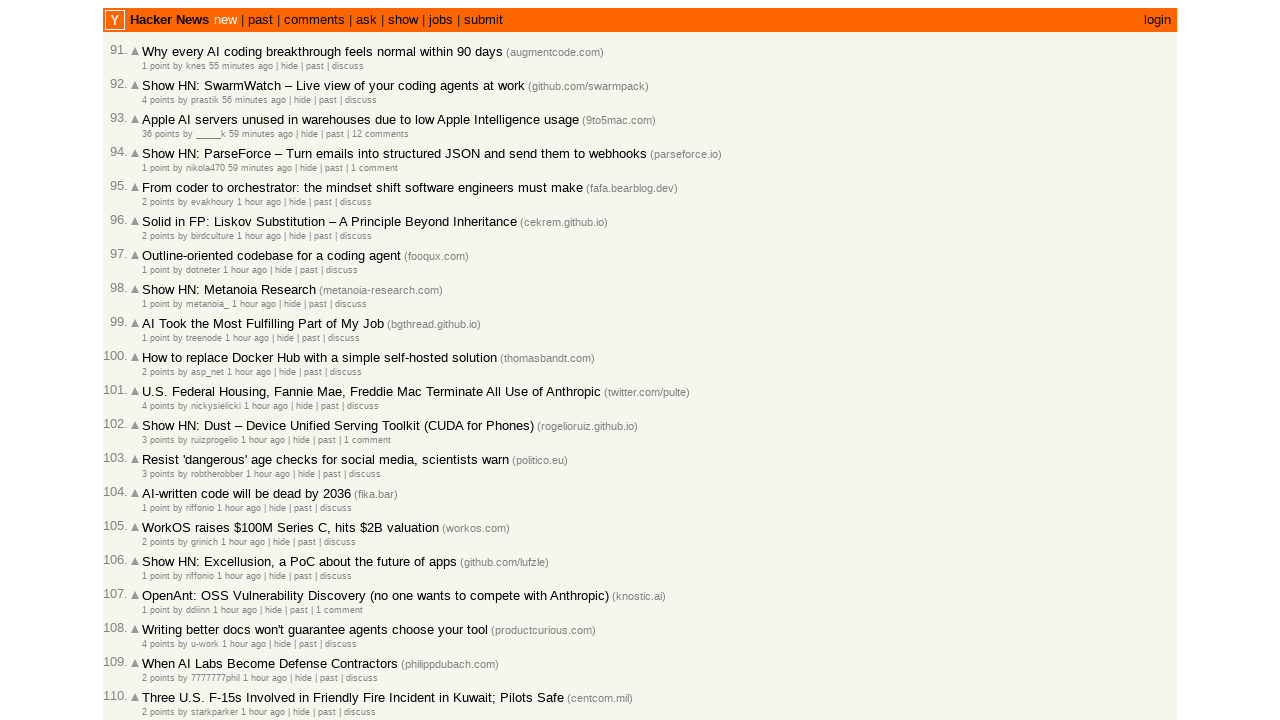

Comparing timestamps: article 47221459 (2026-03-02T17:52:34.000Z) vs article 47221454 (2026-03-02T17:52:18.000Z)
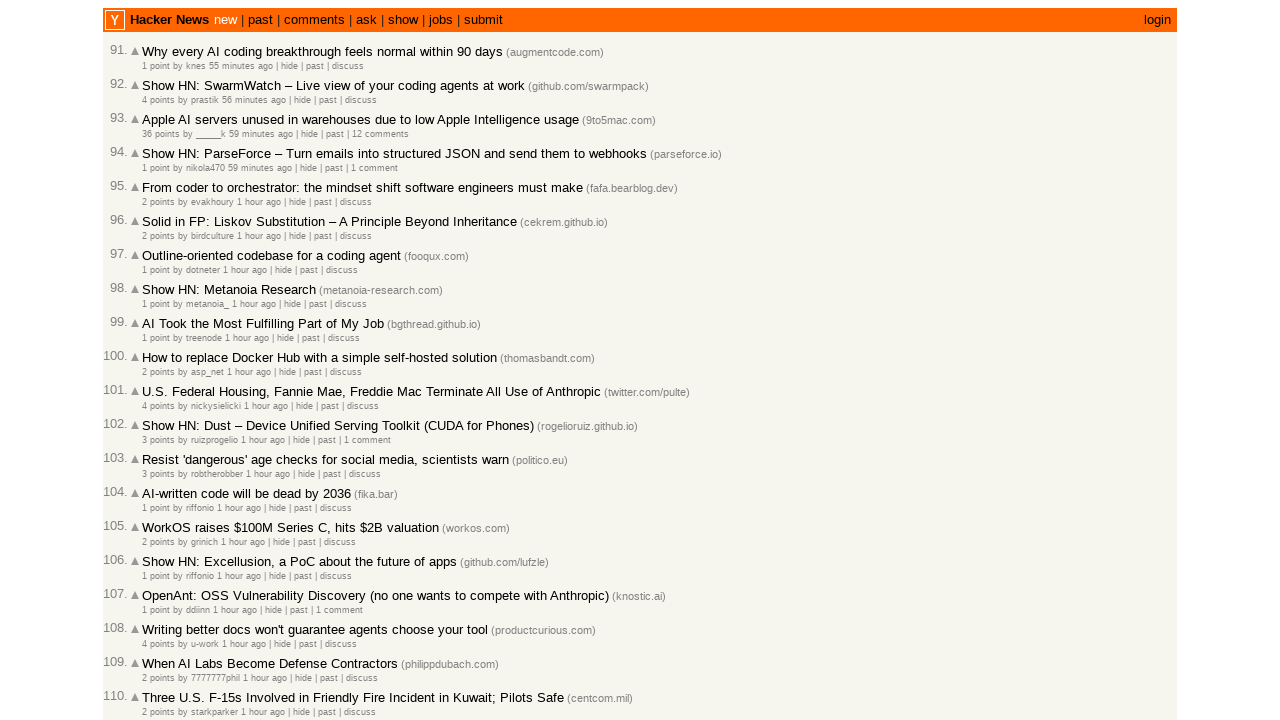

Comparing timestamps: article 47221454 (2026-03-02T17:52:18.000Z) vs article 47221436 (2026-03-02T17:50:55.000Z)
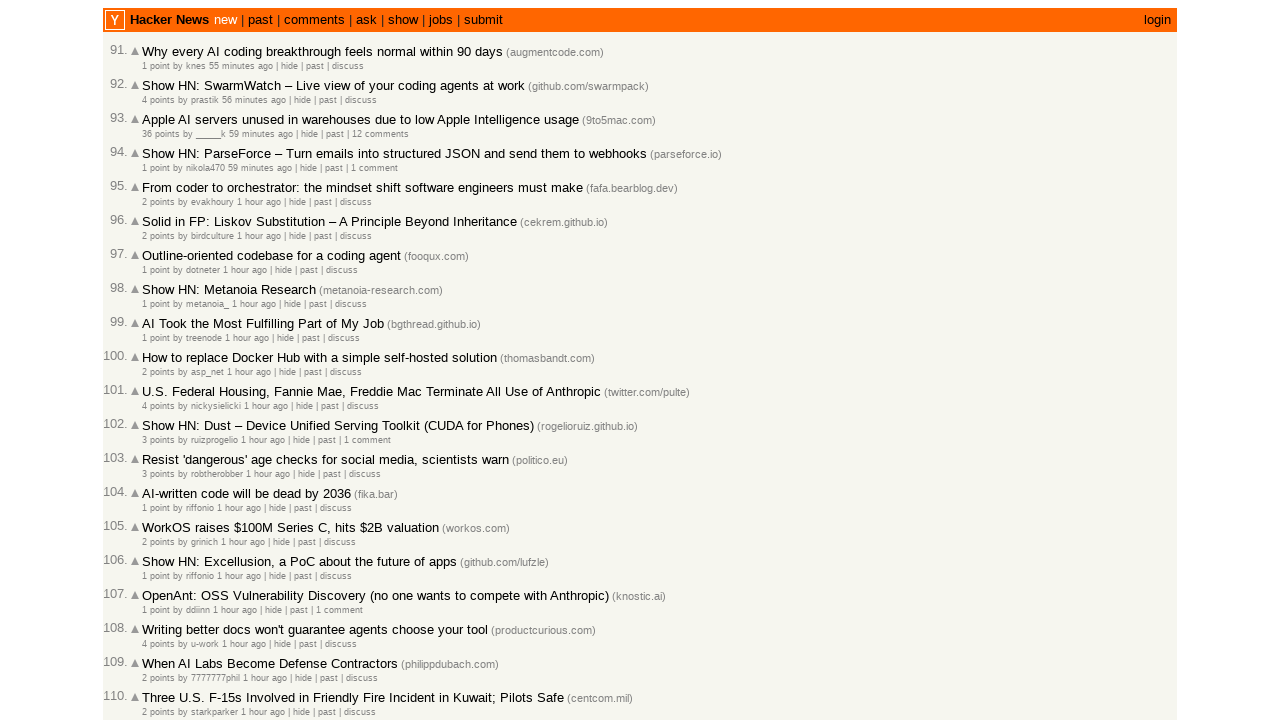

Comparing timestamps: article 47221436 (2026-03-02T17:50:55.000Z) vs article 47221435 (2026-03-02T17:50:54.000Z)
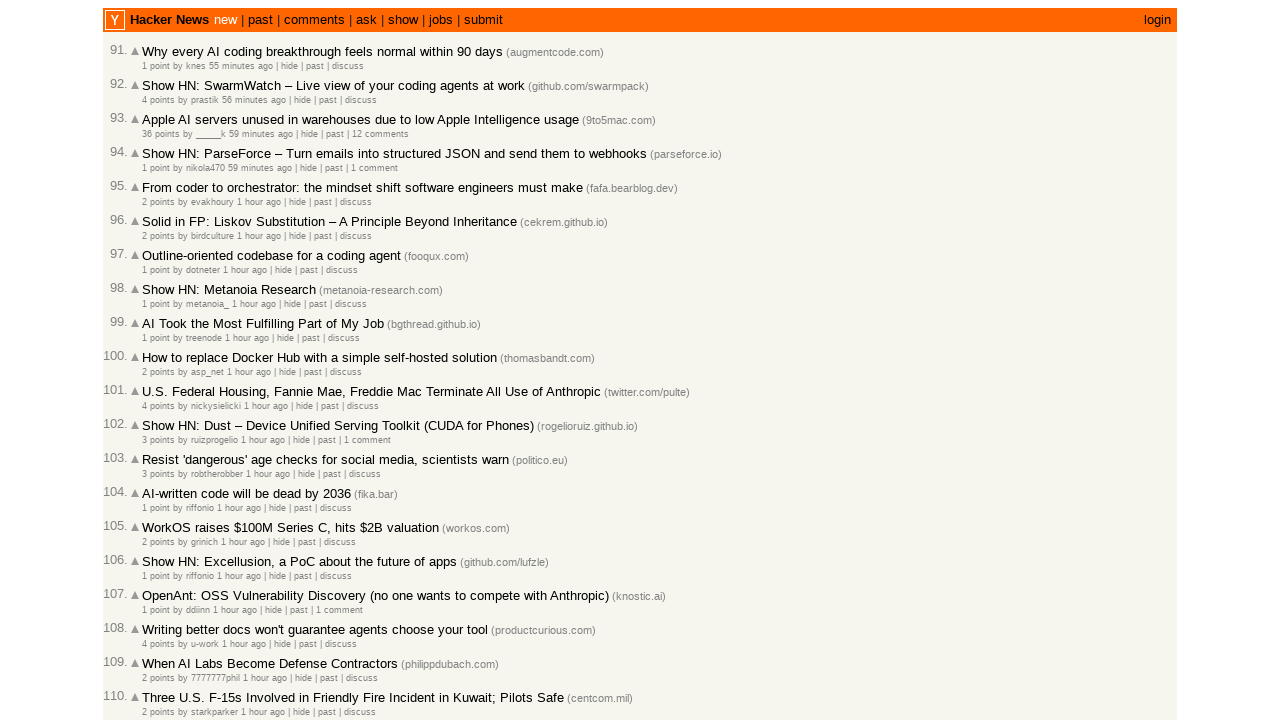

Comparing timestamps: article 47221435 (2026-03-02T17:50:54.000Z) vs article 47221424 (2026-03-02T17:50:14.000Z)
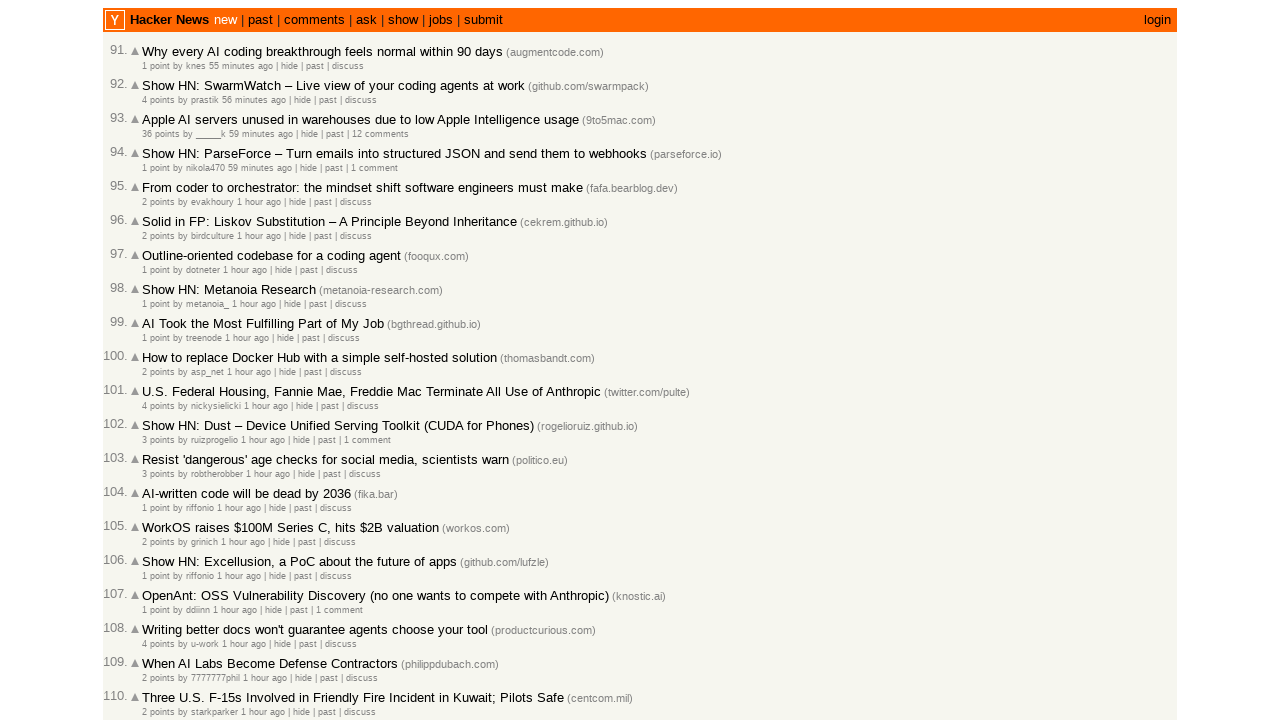

Comparing timestamps: article 47221424 (2026-03-02T17:50:14.000Z) vs article 47221413 (2026-03-02T17:49:09.000Z)
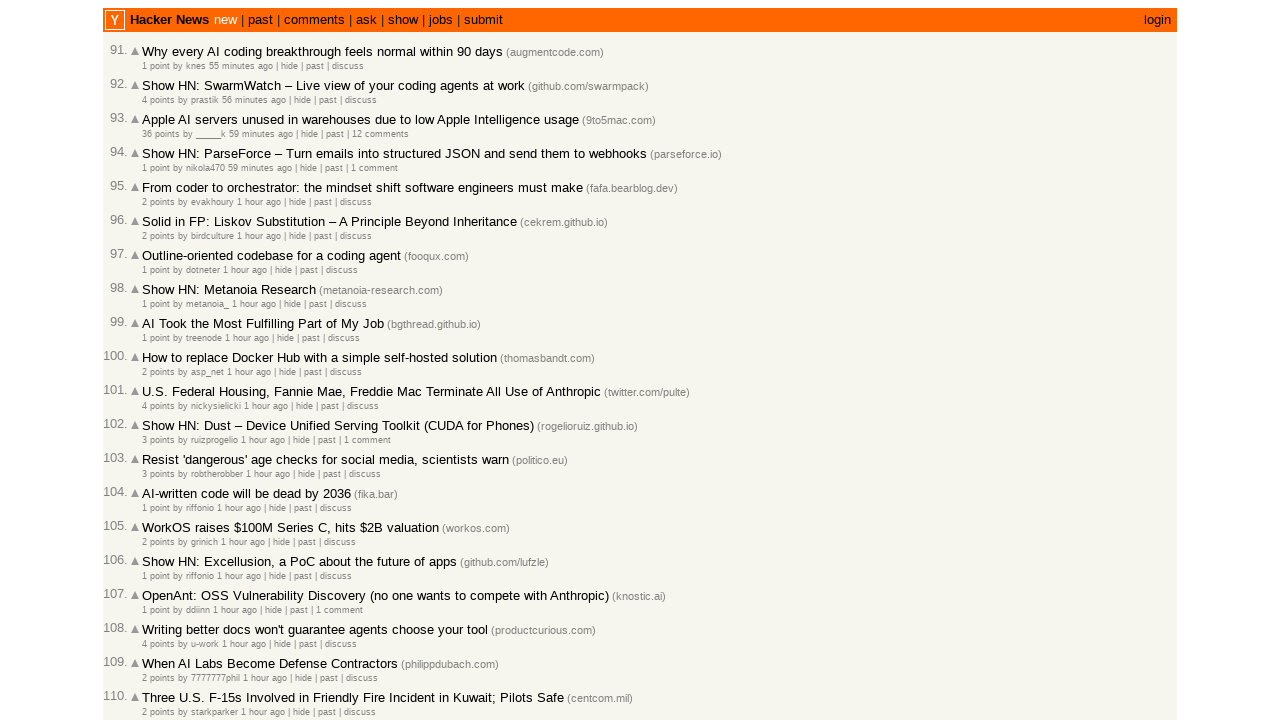

Comparing timestamps: article 47221413 (2026-03-02T17:49:09.000Z) vs article 47221406 (2026-03-02T17:48:53.000Z)
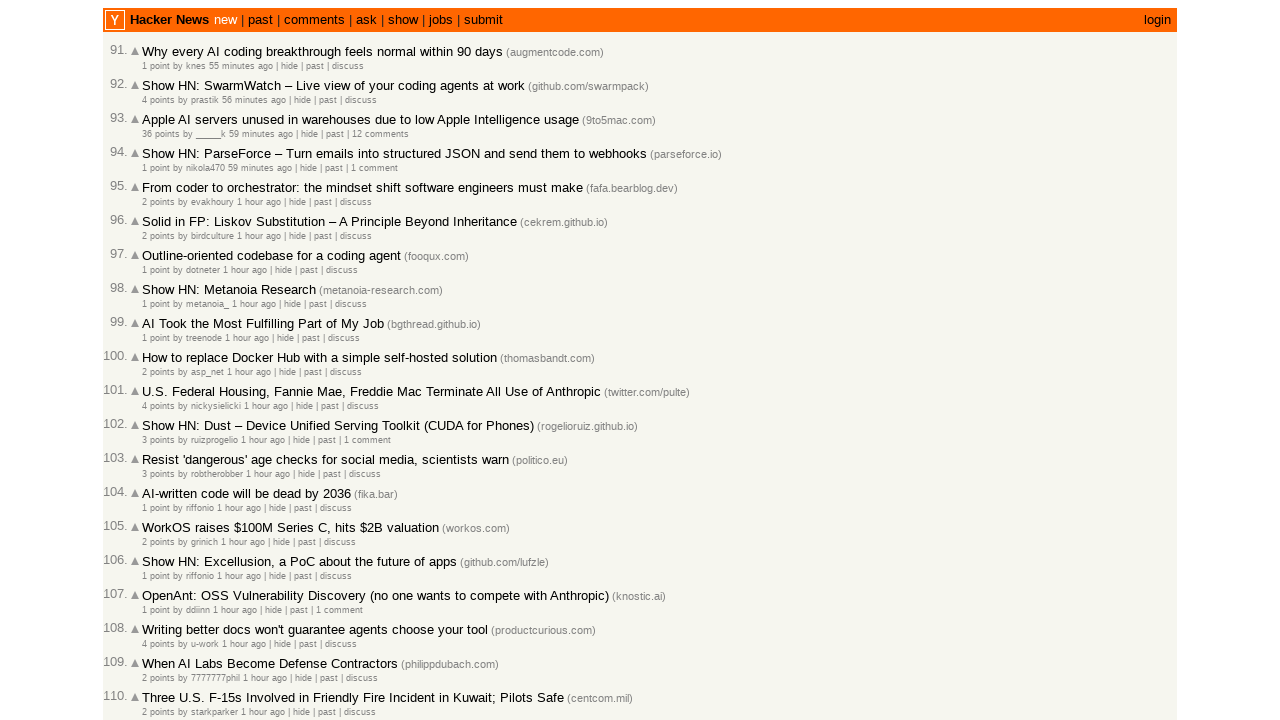

Comparing timestamps: article 47221406 (2026-03-02T17:48:53.000Z) vs article 47221394 (2026-03-02T17:48:08.000Z)
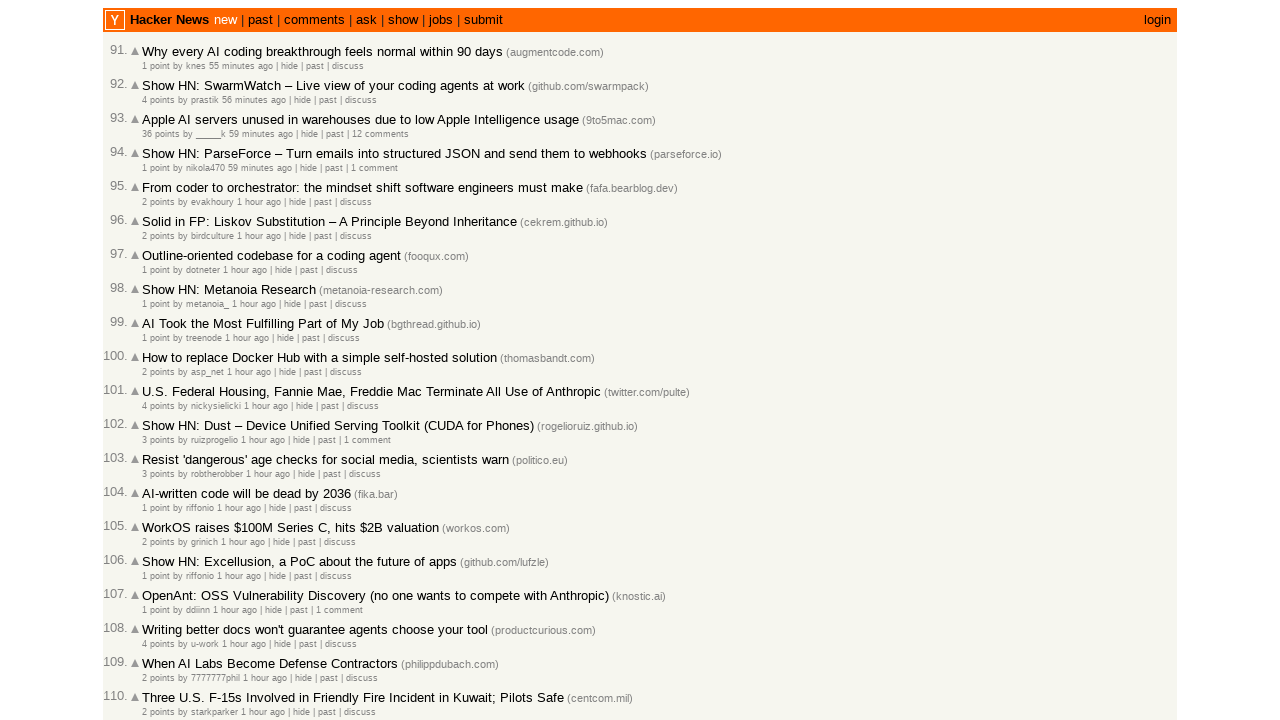

Comparing timestamps: article 47221394 (2026-03-02T17:48:08.000Z) vs article 47221388 (2026-03-02T17:47:50.000Z)
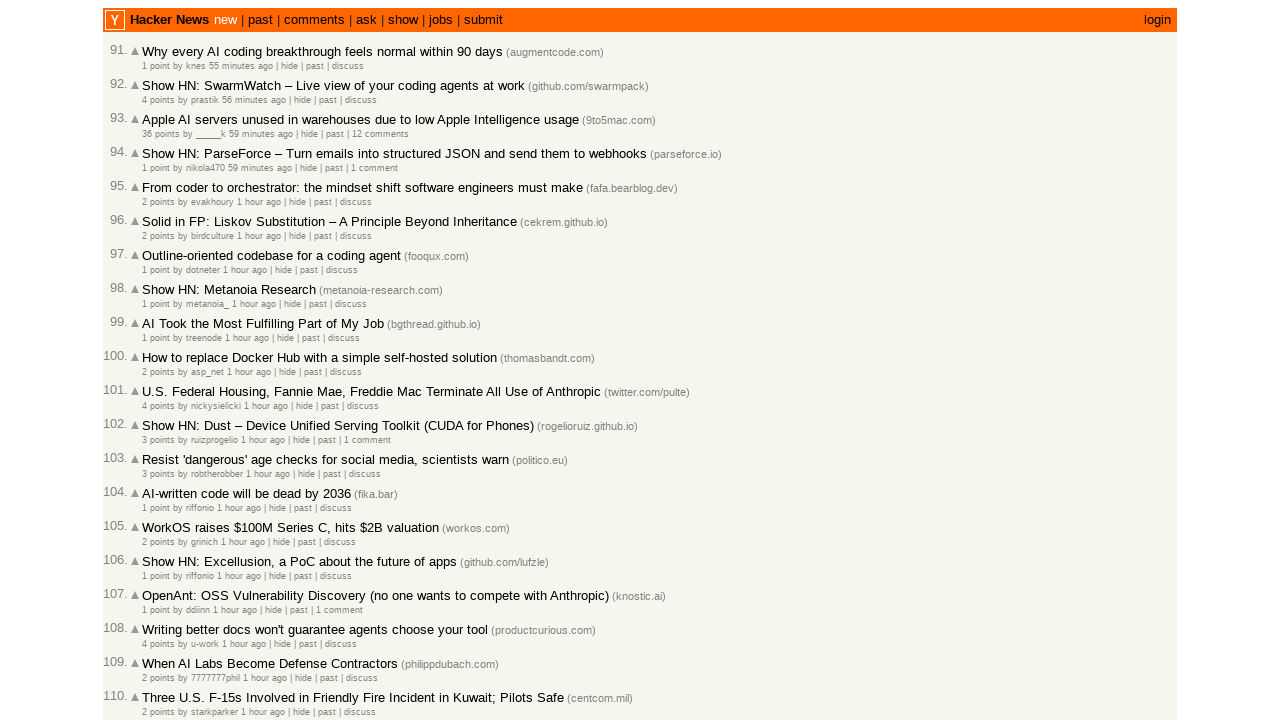

Comparing timestamps: article 47221388 (2026-03-02T17:47:50.000Z) vs article 47221385 (2026-03-02T17:47:42.000Z)
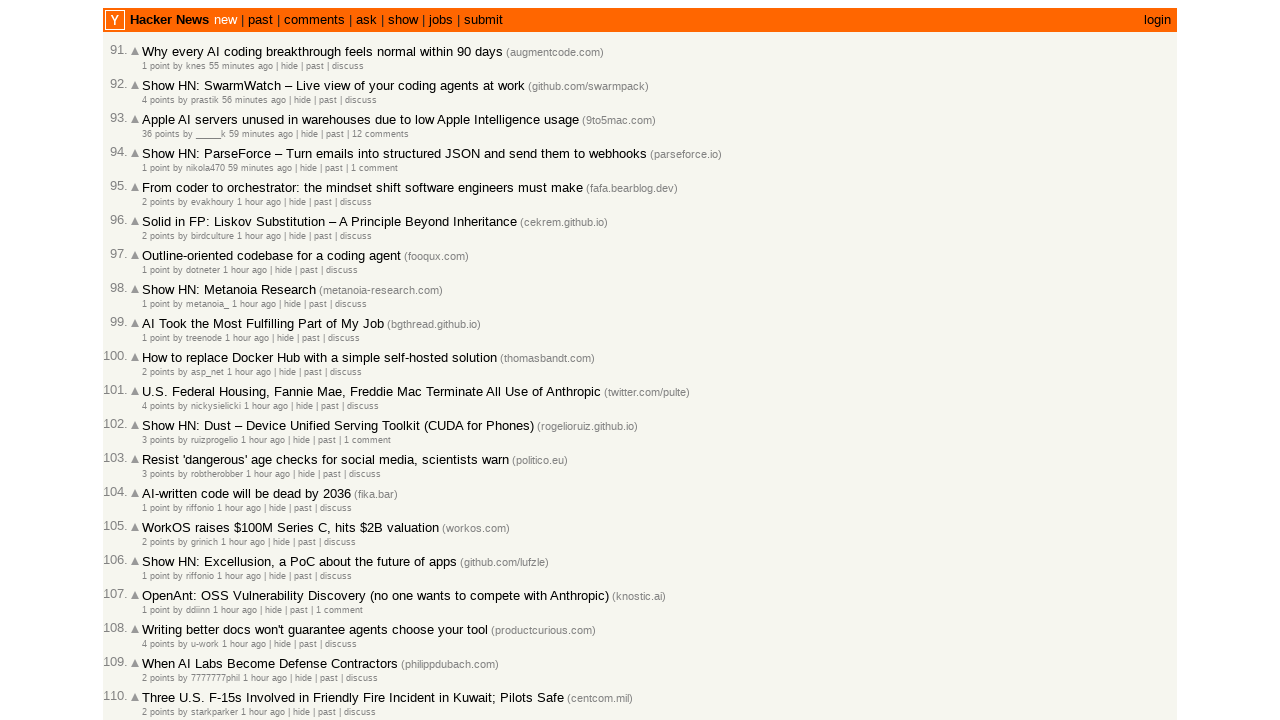

Comparing timestamps: article 47221385 (2026-03-02T17:47:42.000Z) vs article 47221381 (2026-03-02T17:47:30.000Z)
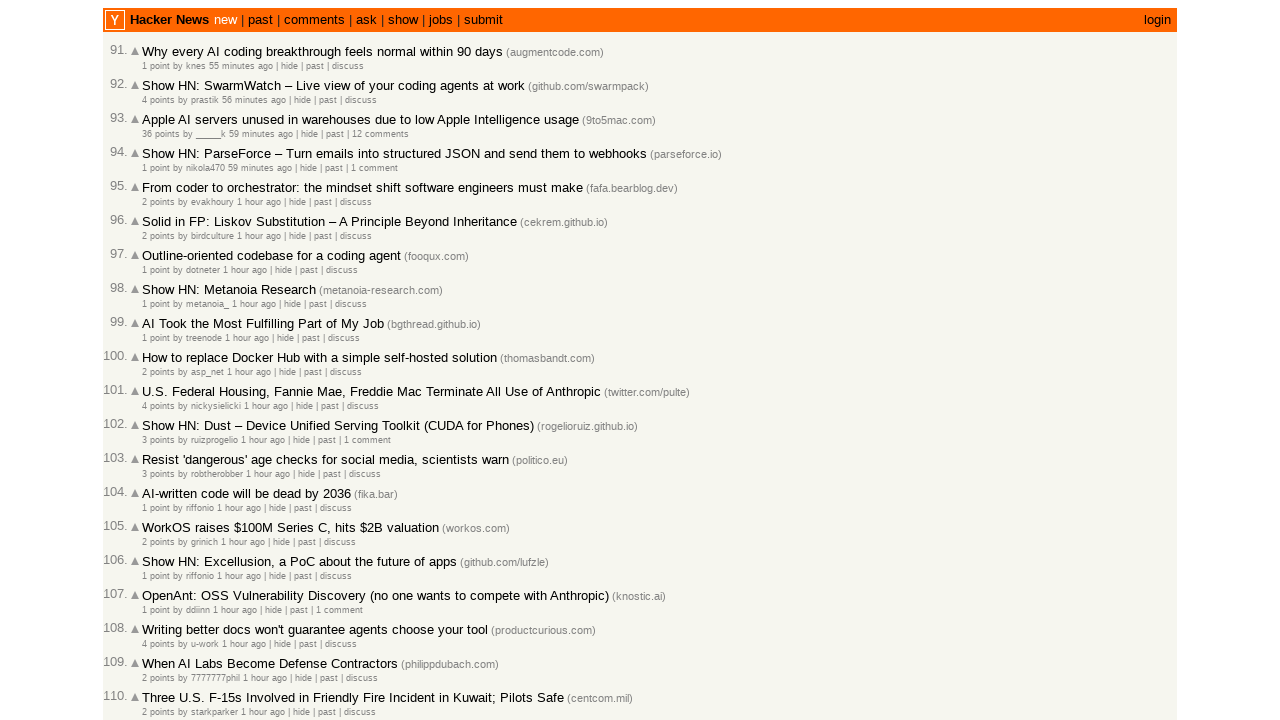

Comparing timestamps: article 47221381 (2026-03-02T17:47:30.000Z) vs article 47221374 (2026-03-02T17:47:05.000Z)
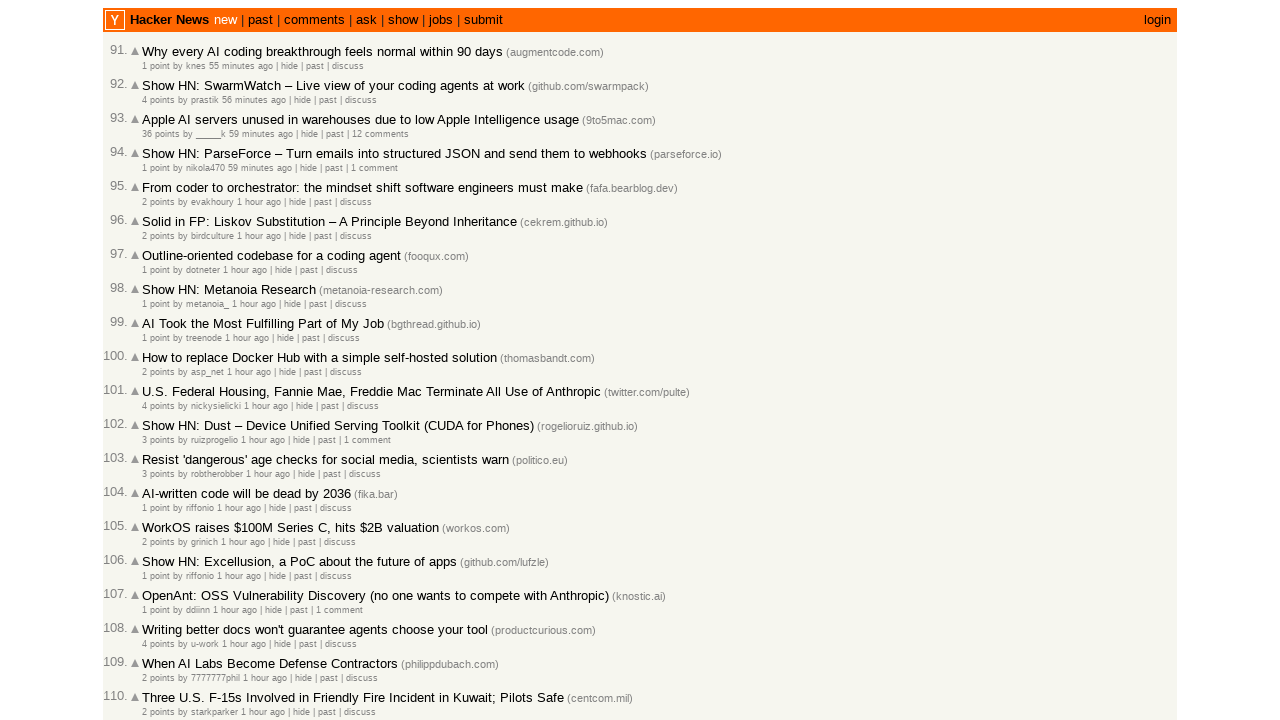

Comparing timestamps: article 47221374 (2026-03-02T17:47:05.000Z) vs article 47221363 (2026-03-02T17:46:25.000Z)
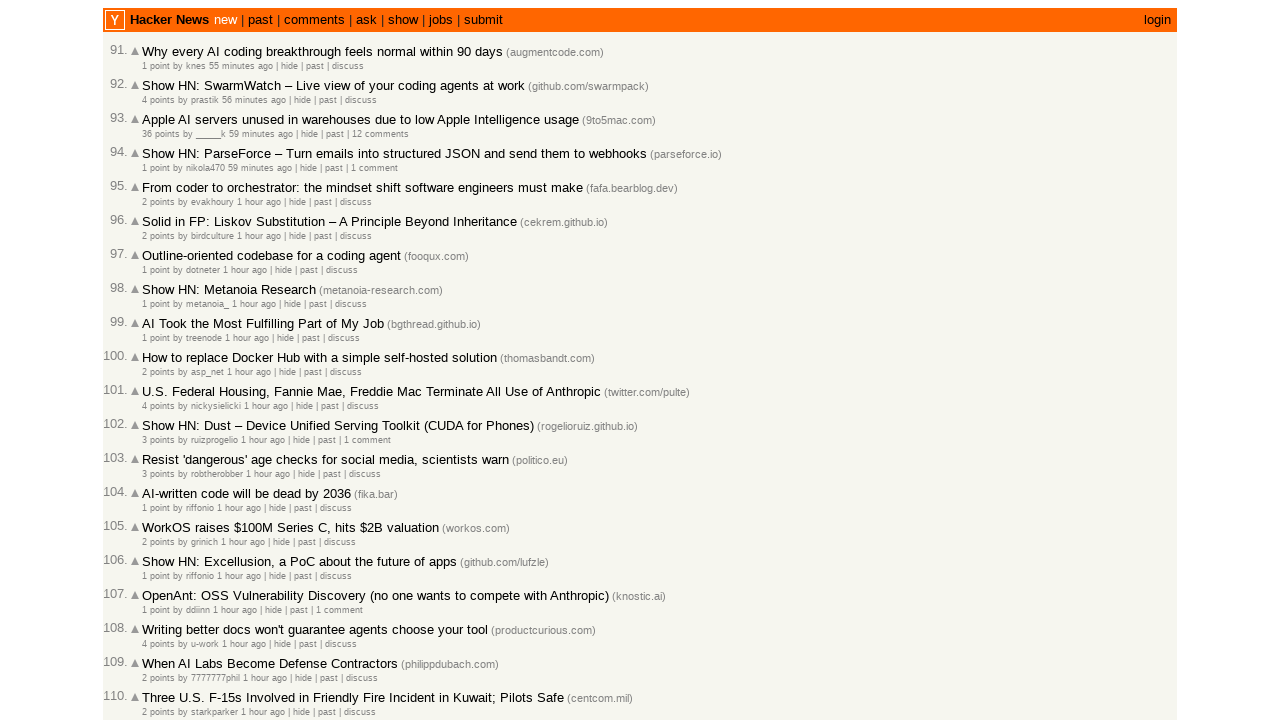

Comparing timestamps: article 47221363 (2026-03-02T17:46:25.000Z) vs article 47221361 (2026-03-02T17:46:20.000Z)
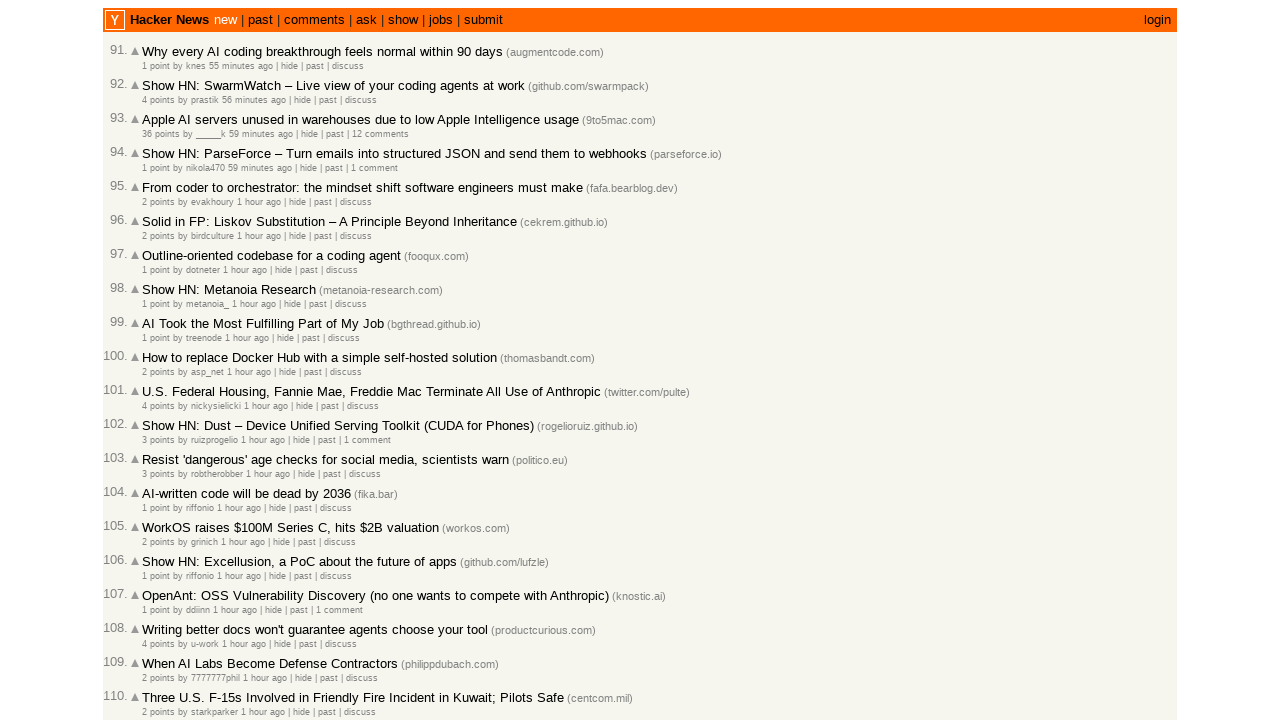

Comparing timestamps: article 47221361 (2026-03-02T17:46:20.000Z) vs article 47221349 (2026-03-02T17:45:28.000Z)
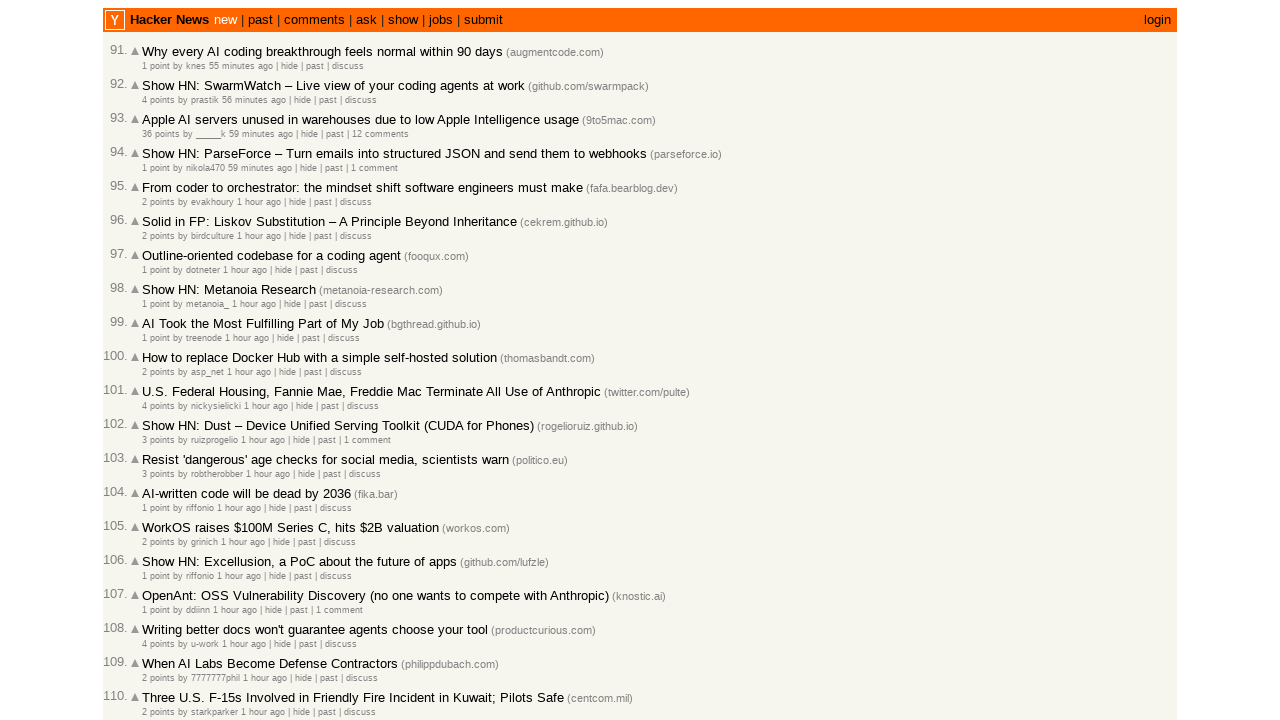

Comparing timestamps: article 47221349 (2026-03-02T17:45:28.000Z) vs article 47221336 (2026-03-02T17:44:23.000Z)
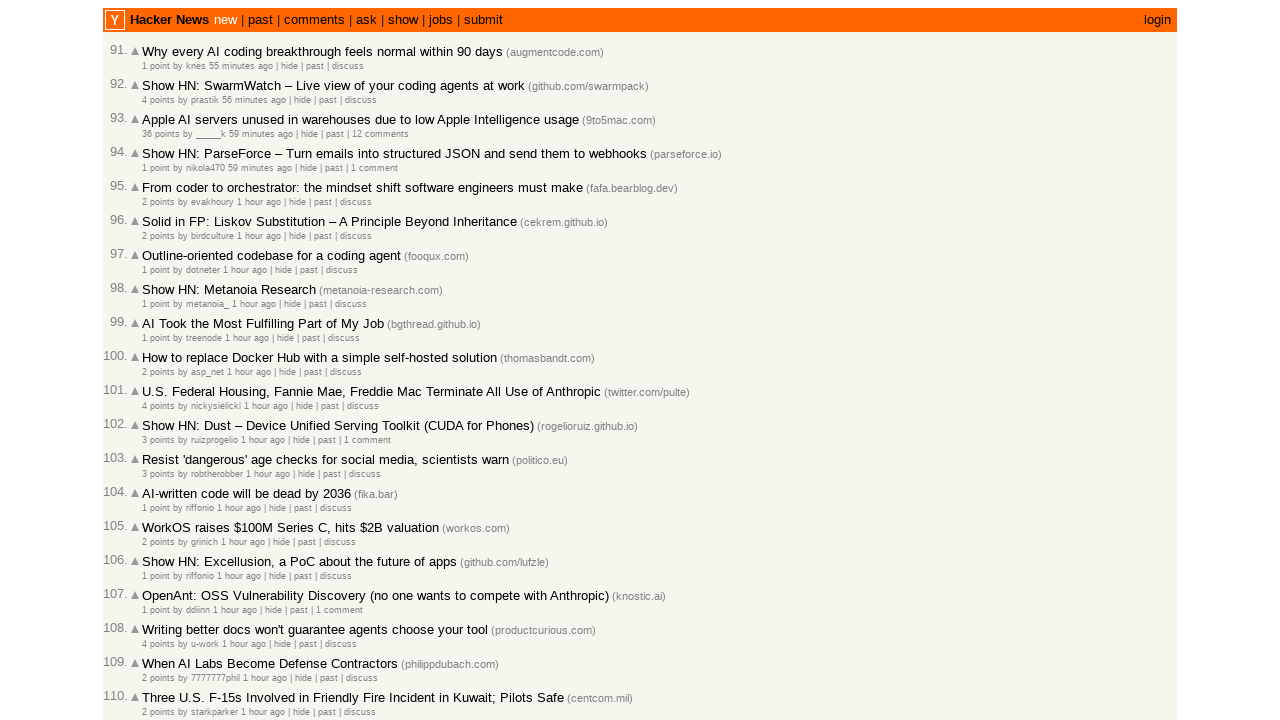

Comparing timestamps: article 47221336 (2026-03-02T17:44:23.000Z) vs article 47221329 (2026-03-02T17:44:01.000Z)
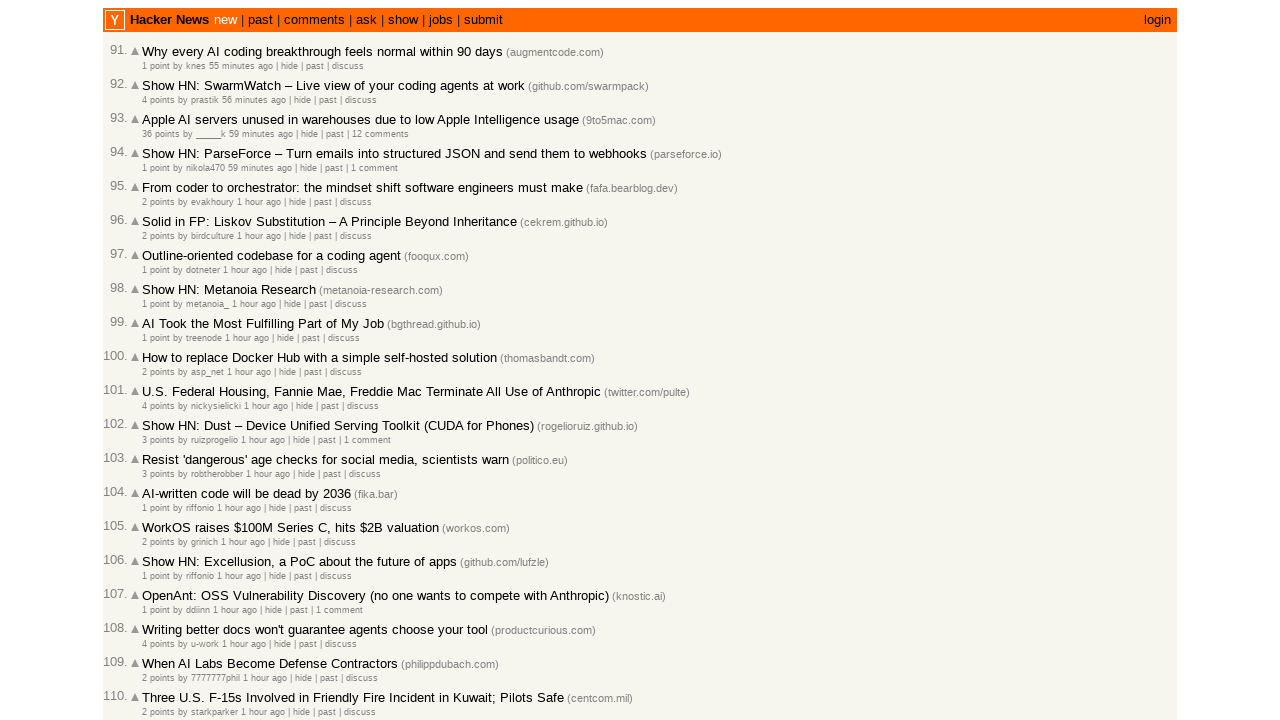

Comparing timestamps: article 47221329 (2026-03-02T17:44:01.000Z) vs article 47221327 (2026-03-02T17:44:00.000Z)
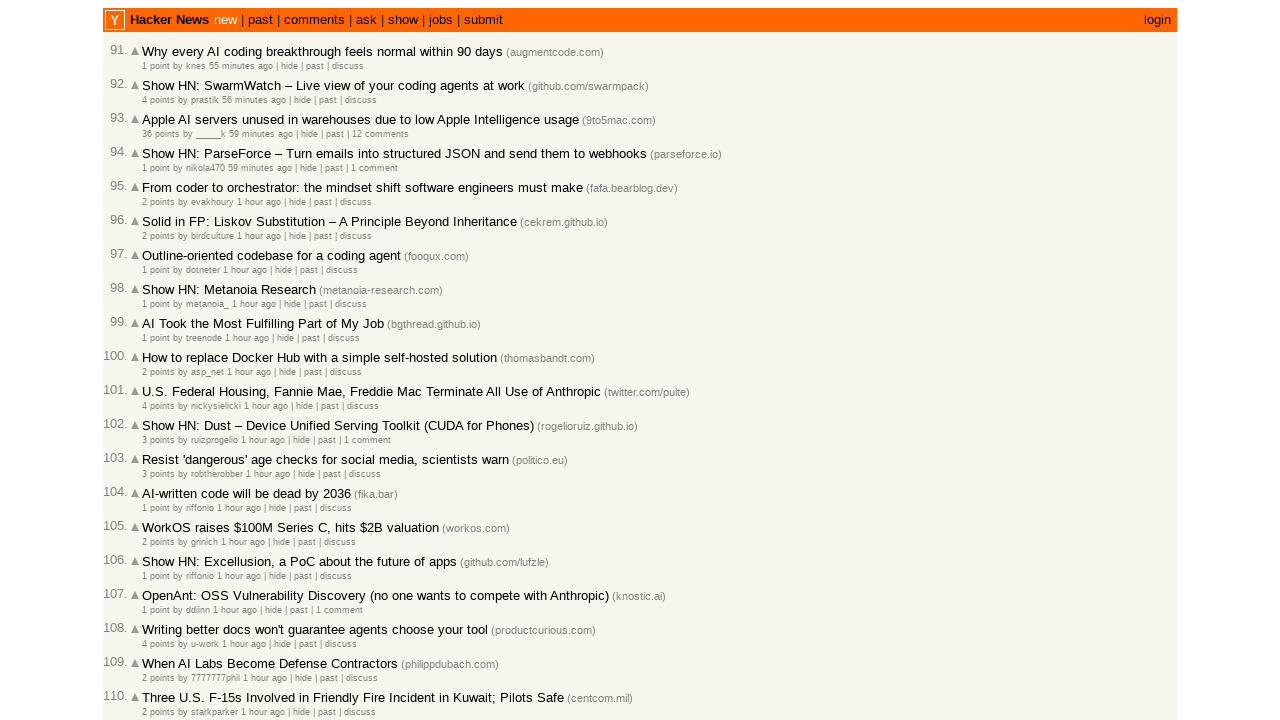

Comparing timestamps: article 47221327 (2026-03-02T17:44:00.000Z) vs article 47221309 (2026-03-02T17:43:04.000Z)
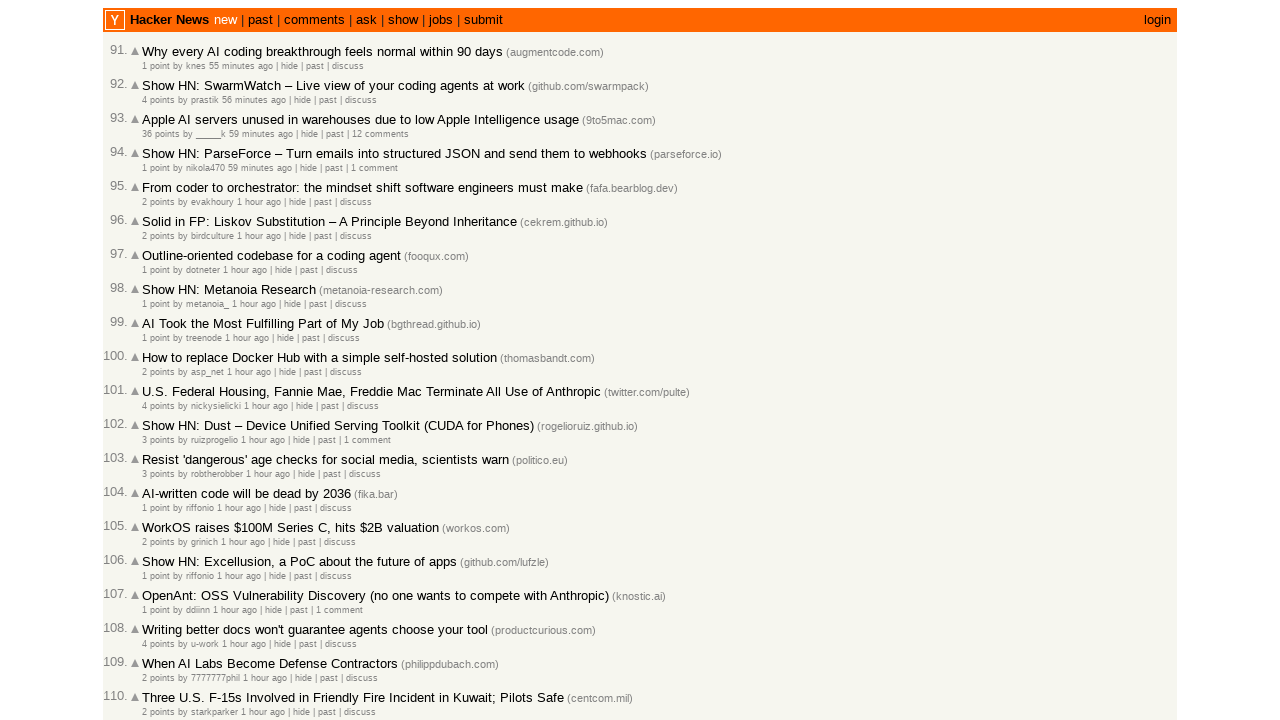

Comparing timestamps: article 47221309 (2026-03-02T17:43:04.000Z) vs article 47221264 (2026-03-02T17:40:17.000Z)
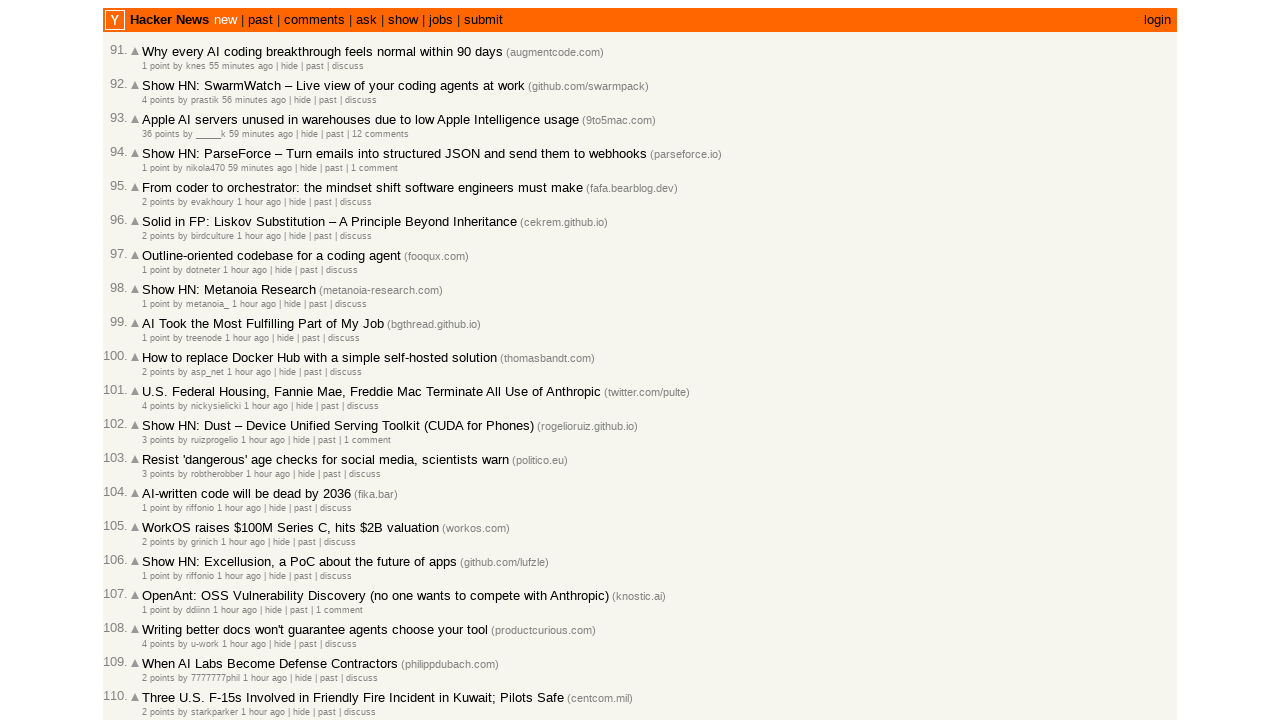

Comparing timestamps: article 47221264 (2026-03-02T17:40:17.000Z) vs article 47221251 (2026-03-02T17:39:28.000Z)
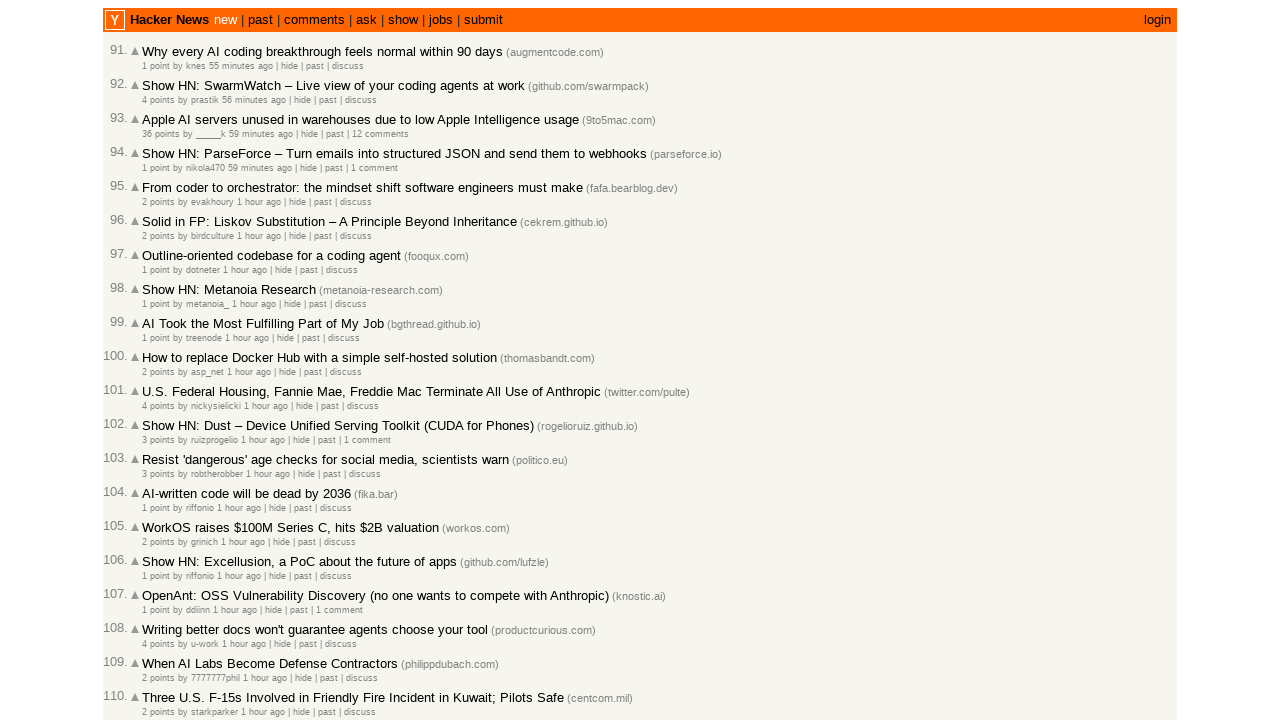

Comparing timestamps: article 47221251 (2026-03-02T17:39:28.000Z) vs article 47221240 (2026-03-02T17:38:47.000Z)
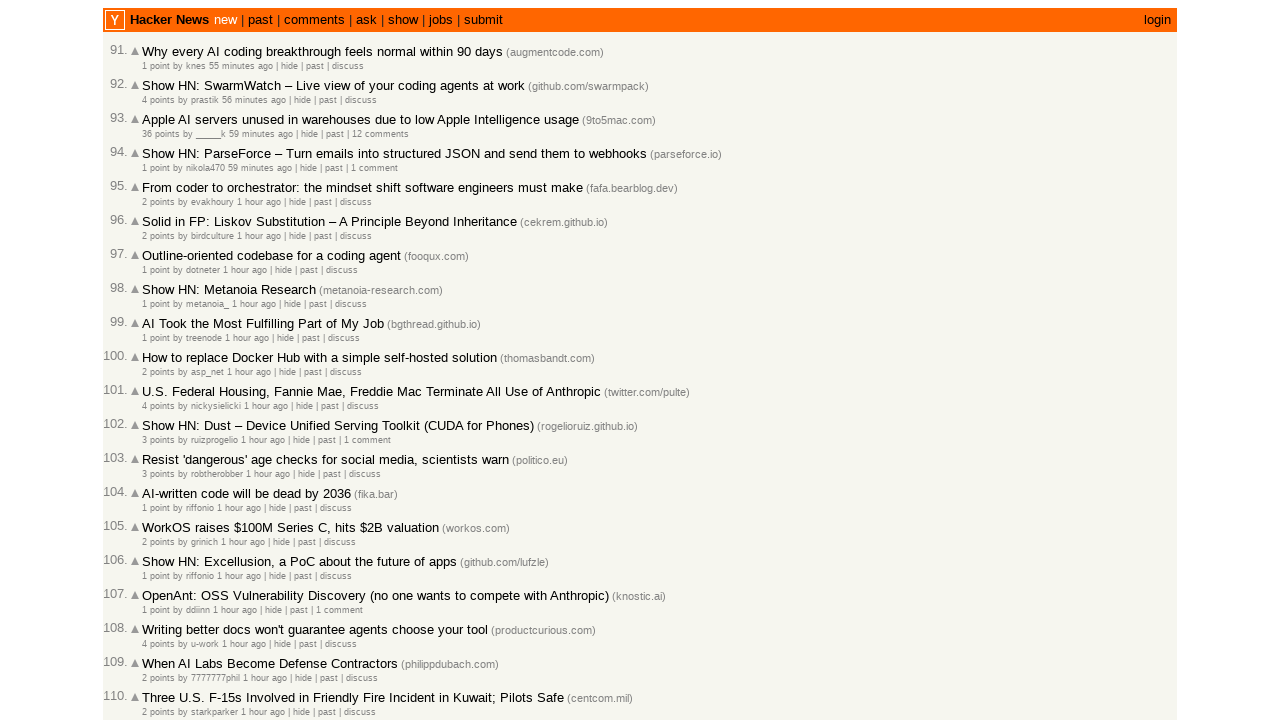

Comparing timestamps: article 47221240 (2026-03-02T17:38:47.000Z) vs article 47221238 (2026-03-02T17:38:41.000Z)
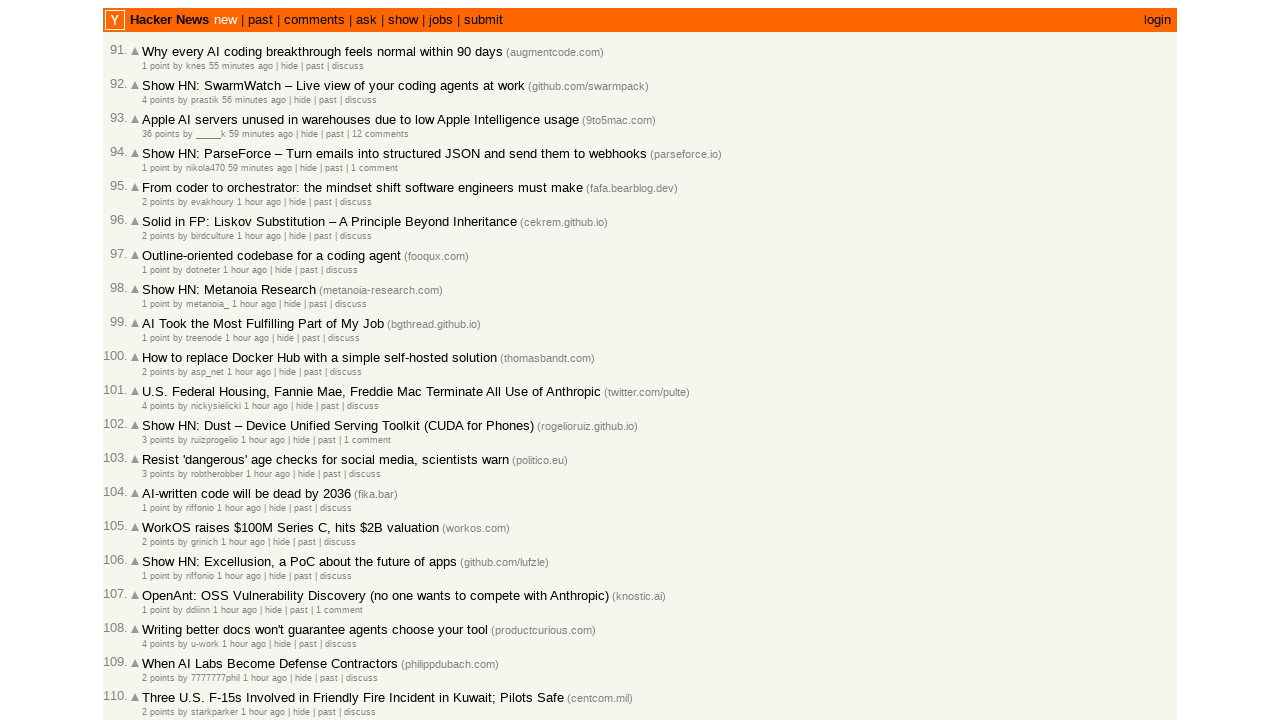

Comparing timestamps: article 47221238 (2026-03-02T17:38:41.000Z) vs article 47221222 (2026-03-02T17:37:38.000Z)
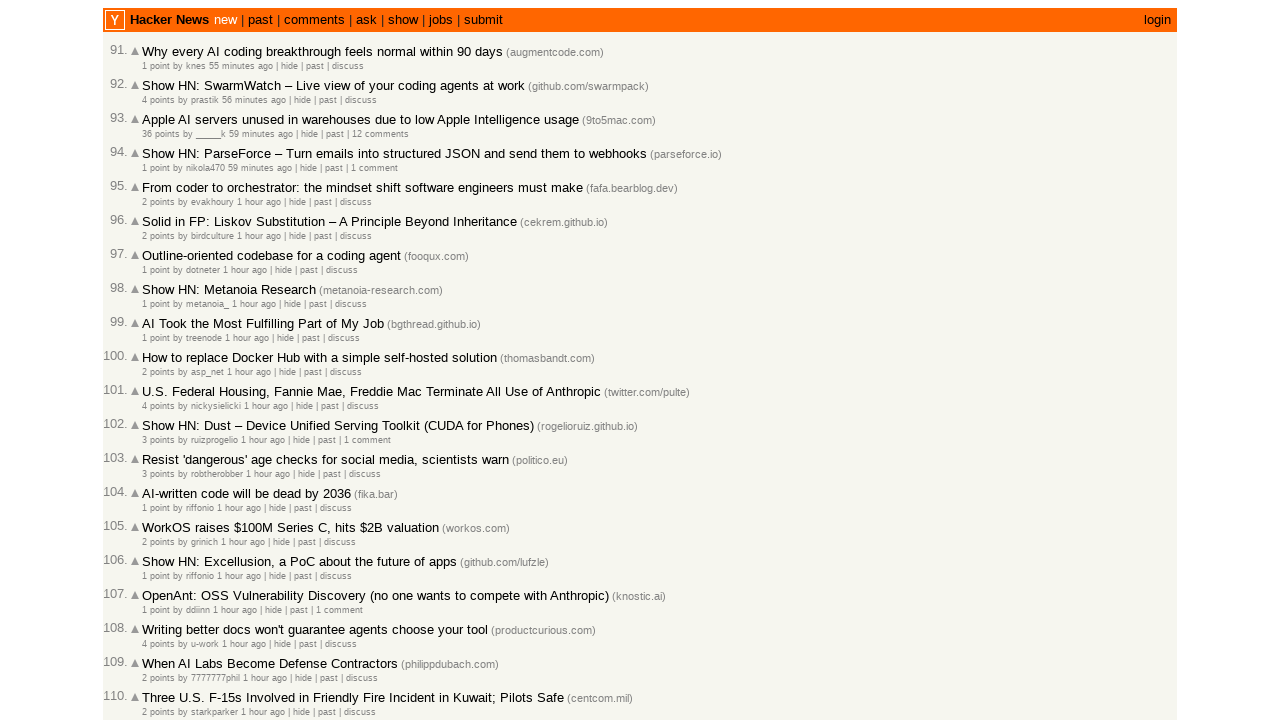

Comparing timestamps: article 47221222 (2026-03-02T17:37:38.000Z) vs article 47221215 (2026-03-02T17:37:01.000Z)
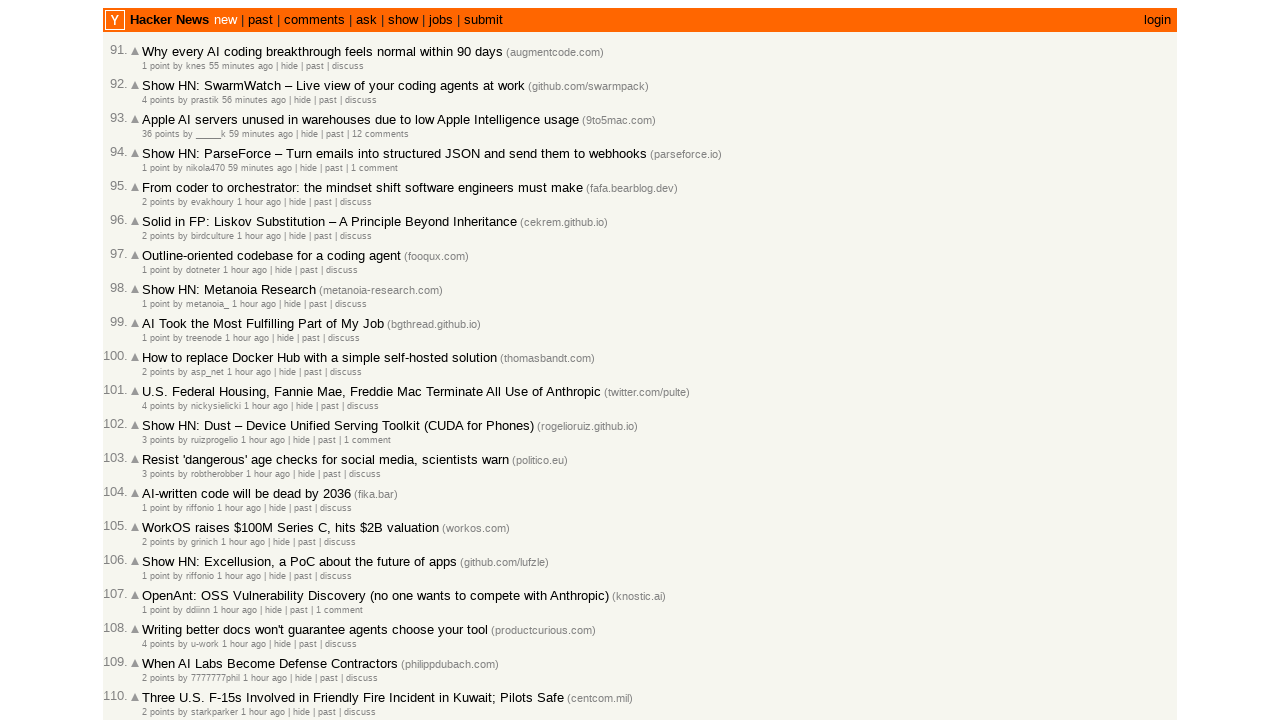

Comparing timestamps: article 47221215 (2026-03-02T17:37:01.000Z) vs article 47221200 (2026-03-02T17:36:00.000Z)
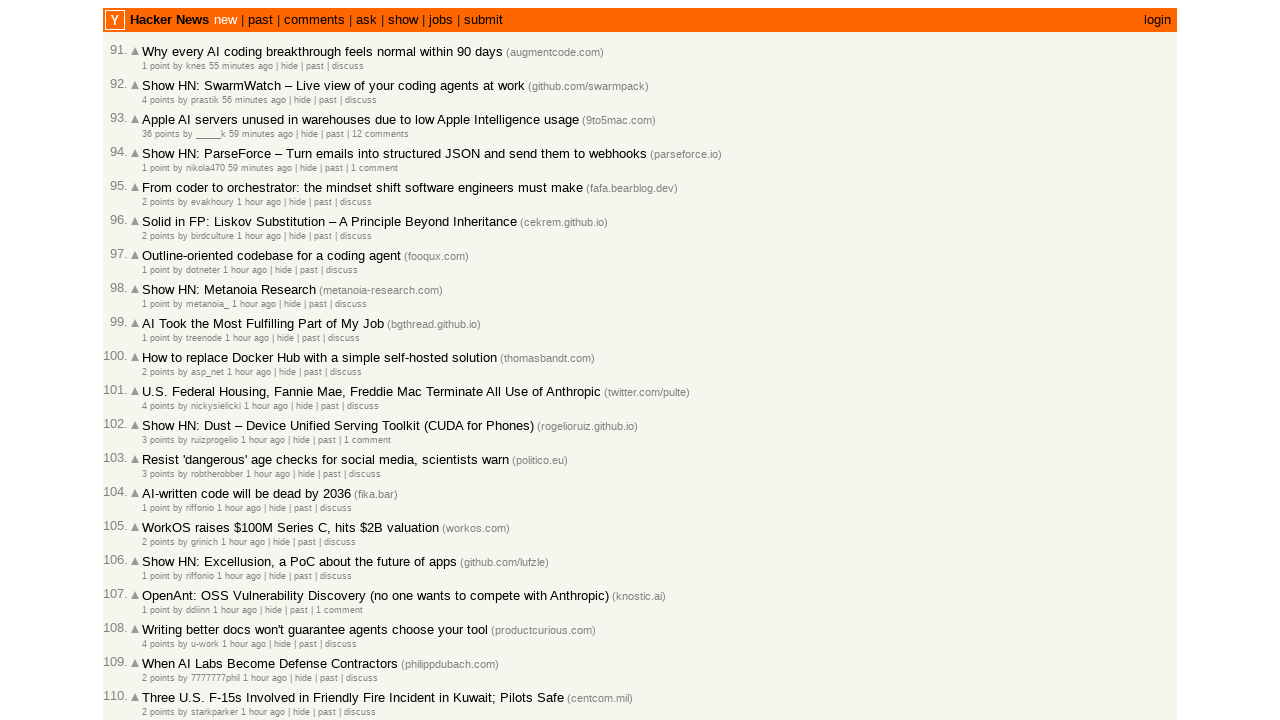

Comparing timestamps: article 47221200 (2026-03-02T17:36:00.000Z) vs article 47221185 (2026-03-02T17:35:03.000Z)
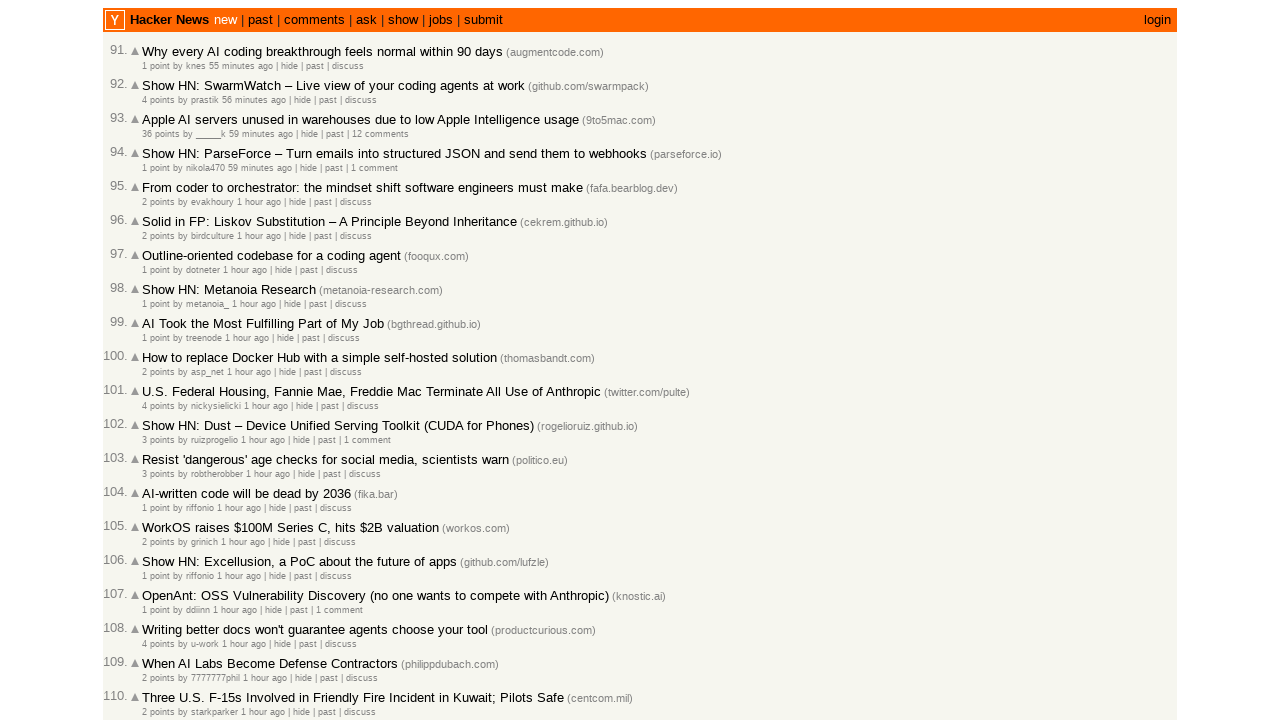

Verification complete: All 100 articles are sorted from newest to oldest
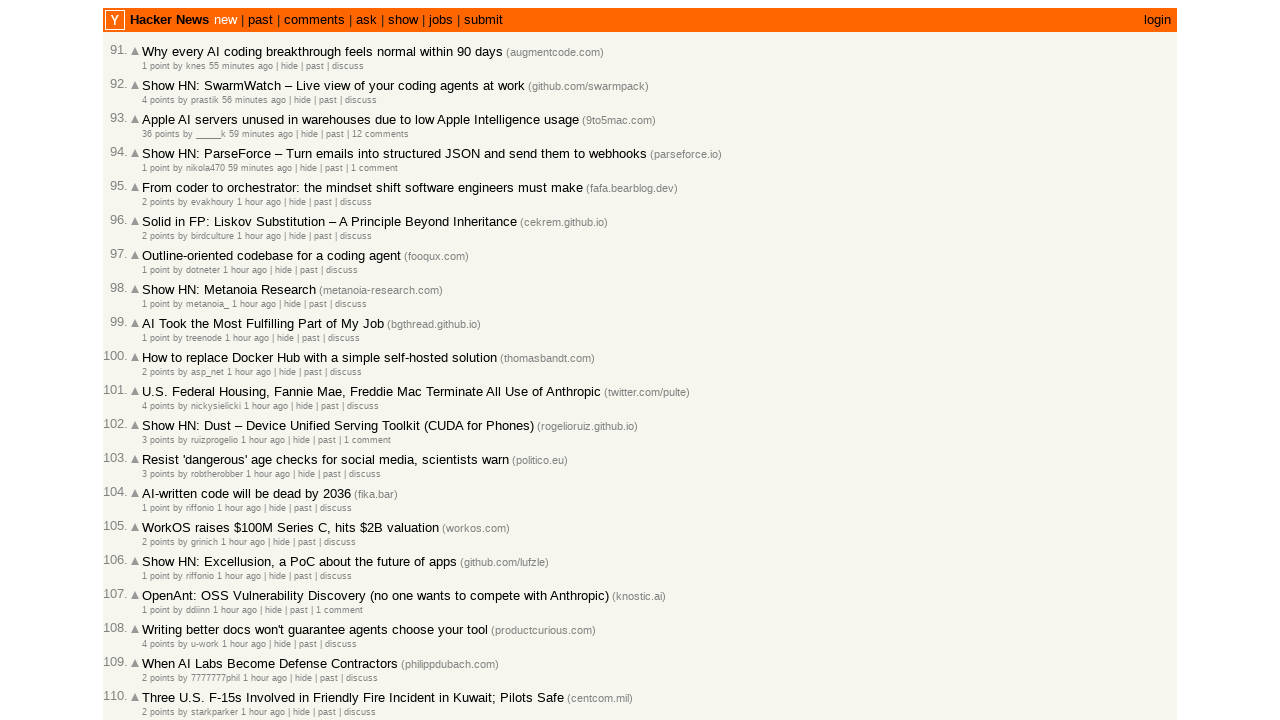

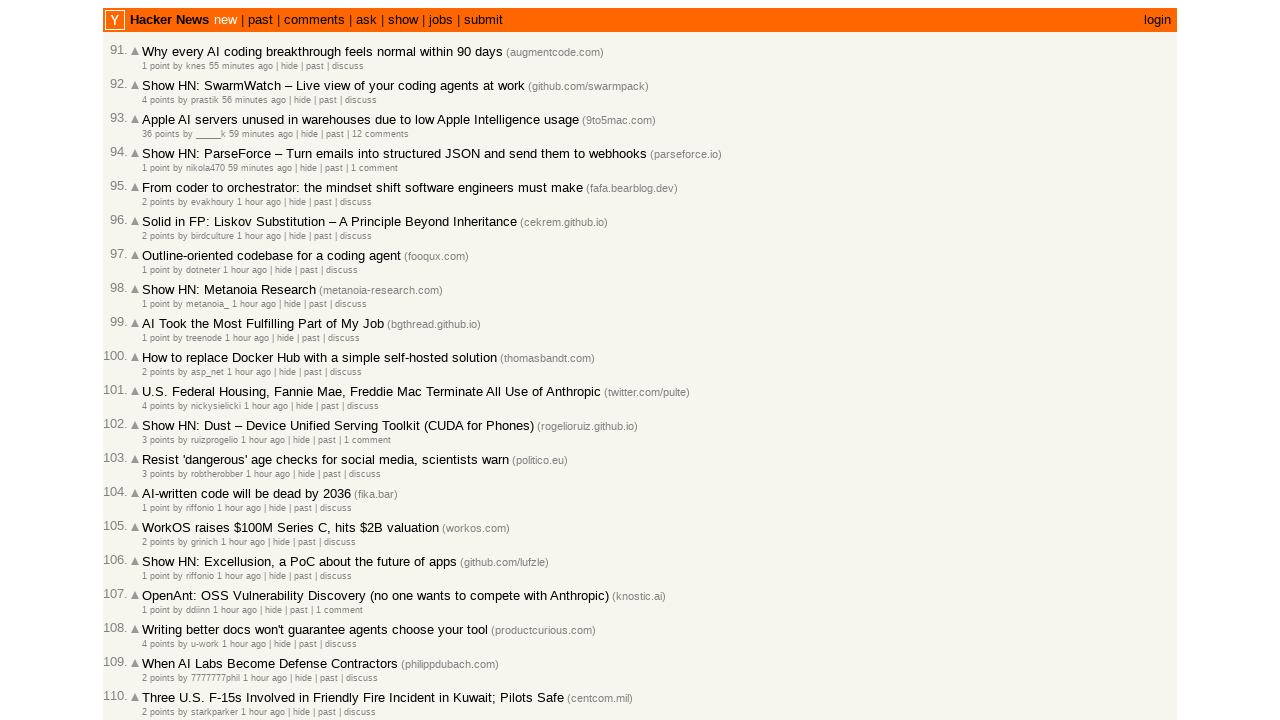